Plays a prime number game by automatically determining if displayed numbers are prime and clicking the appropriate yes/no button for 60 seconds

Starting URL: https://isthisprime.com/game/

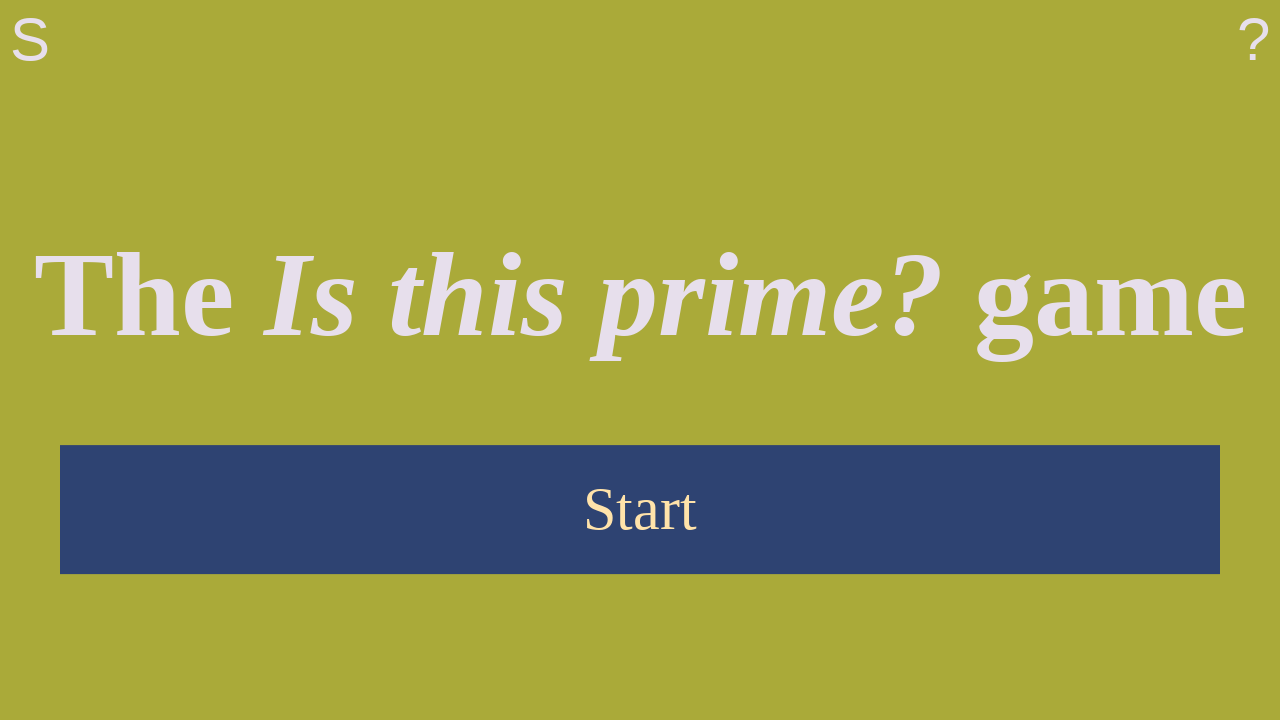

Clicked start button to begin the prime number game at (640, 509) on #start
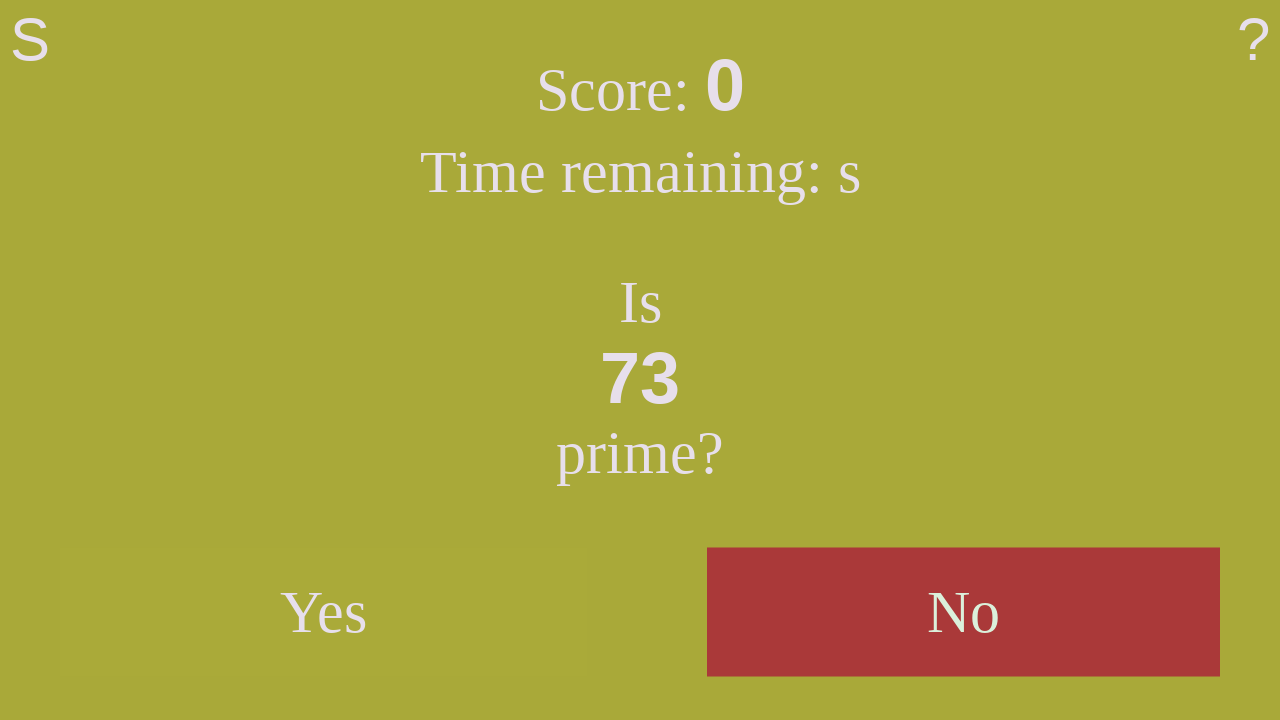

Retrieved current number: 73
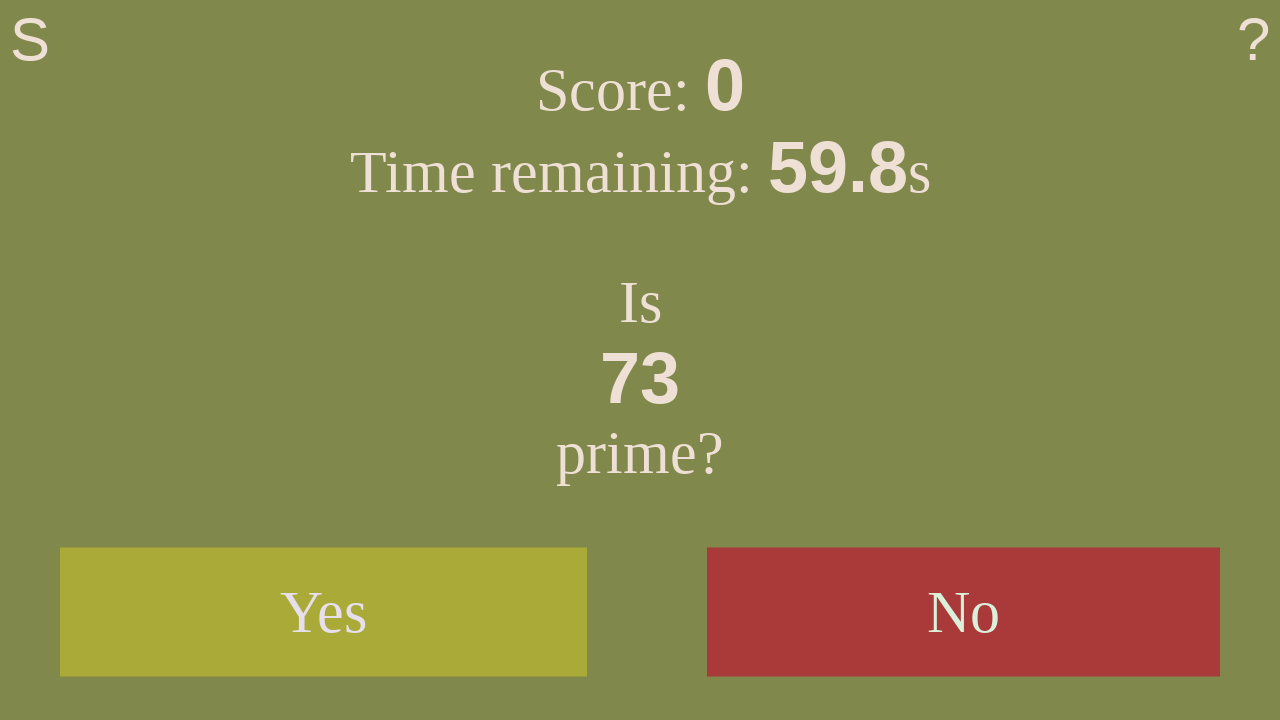

Clicked 'yes' - 73 is prime at (324, 612) on #yes
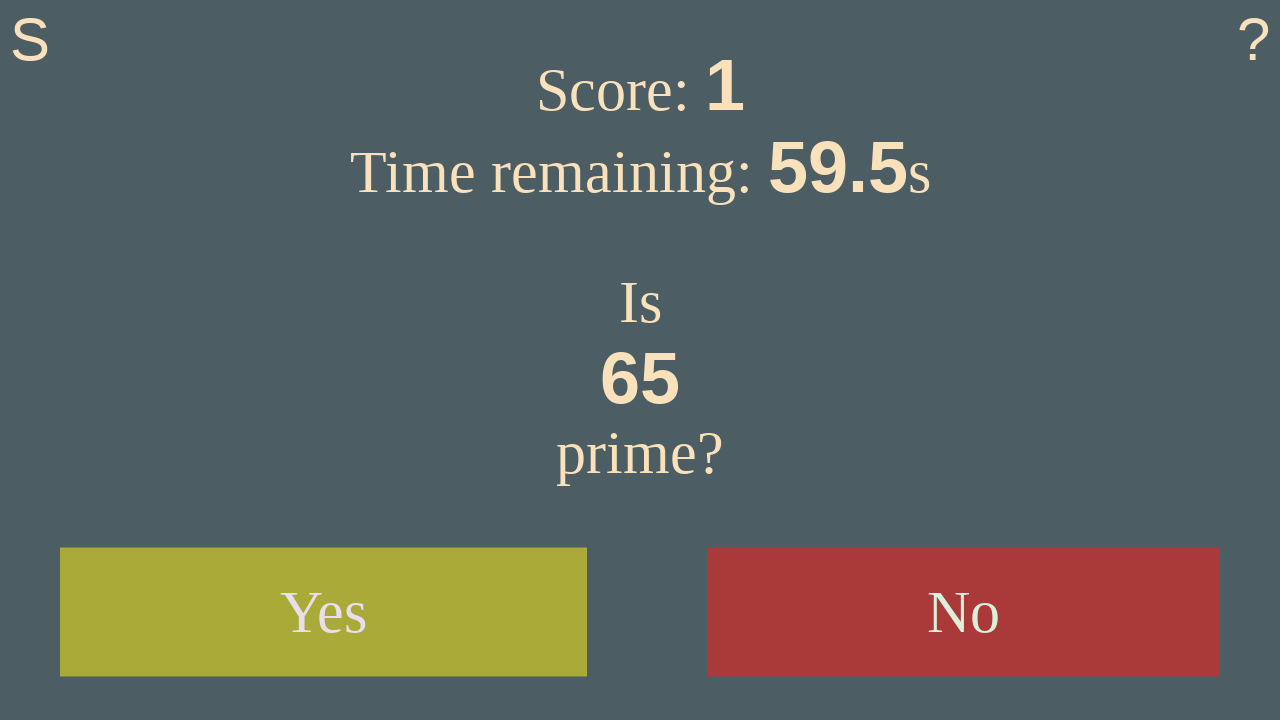

Waited 100ms for next number to load
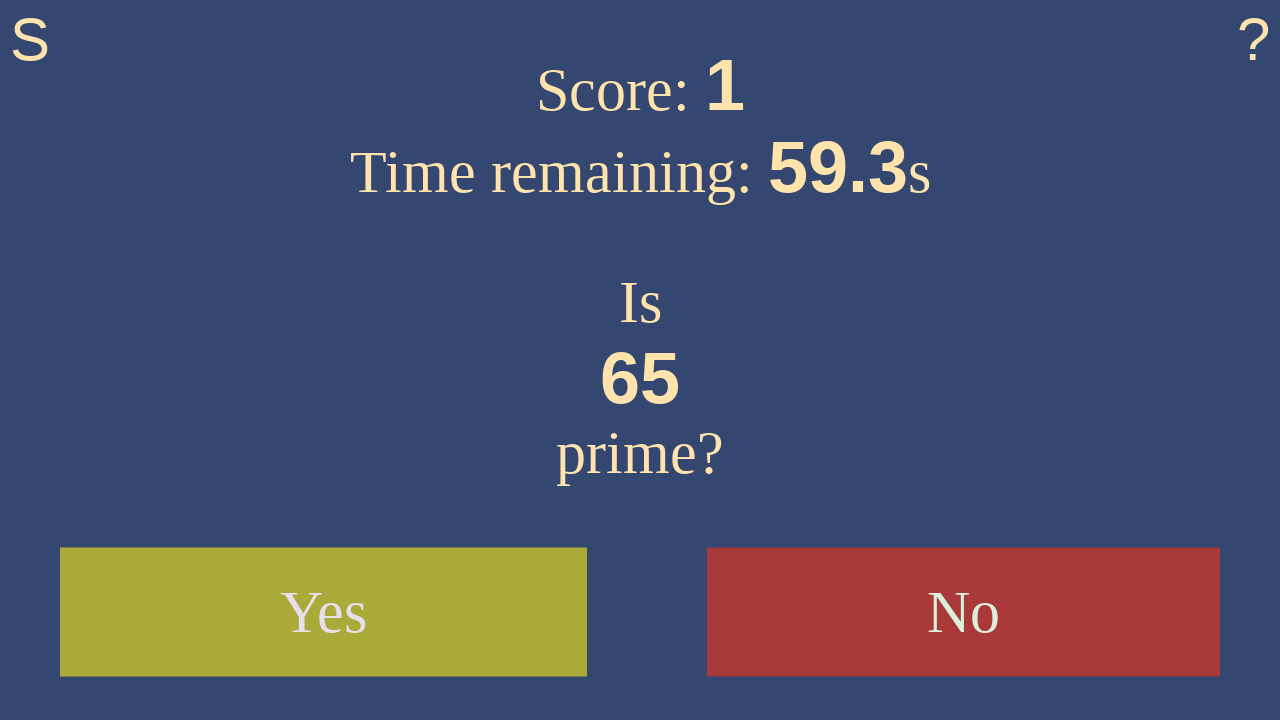

Retrieved current number: 65
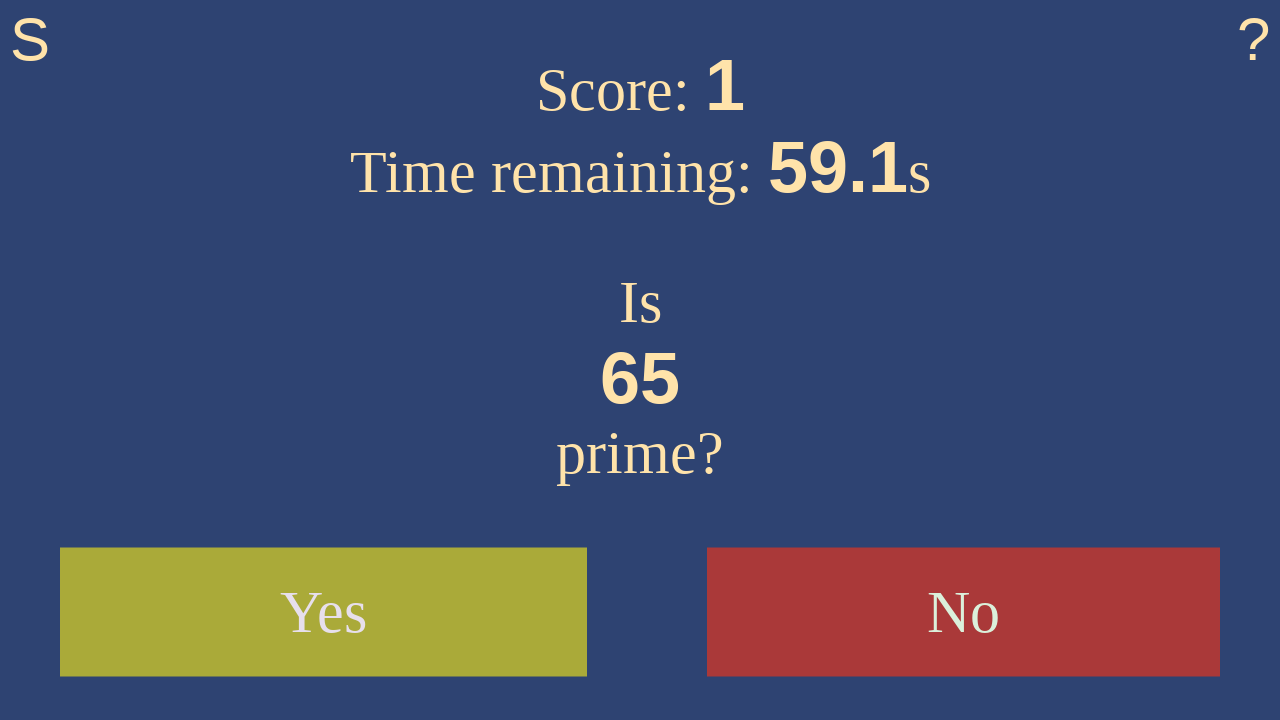

Clicked 'no' - 65 is not prime at (964, 612) on #no
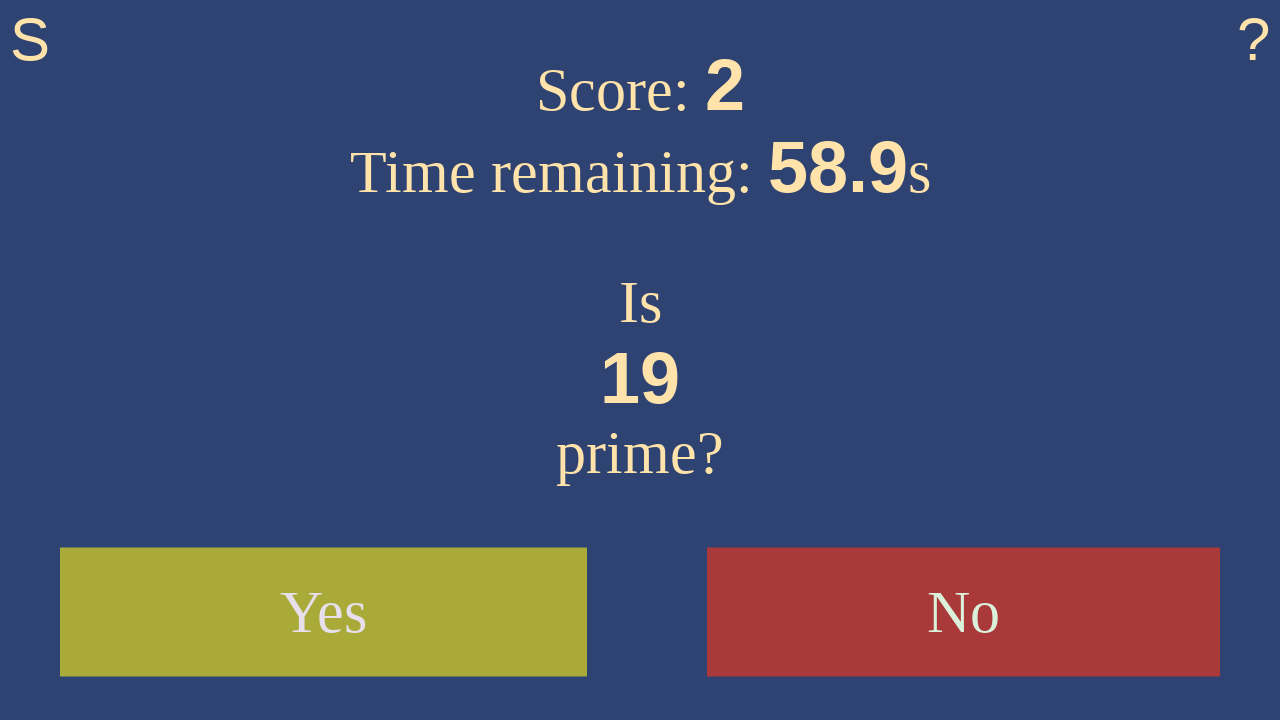

Waited 100ms for next number to load
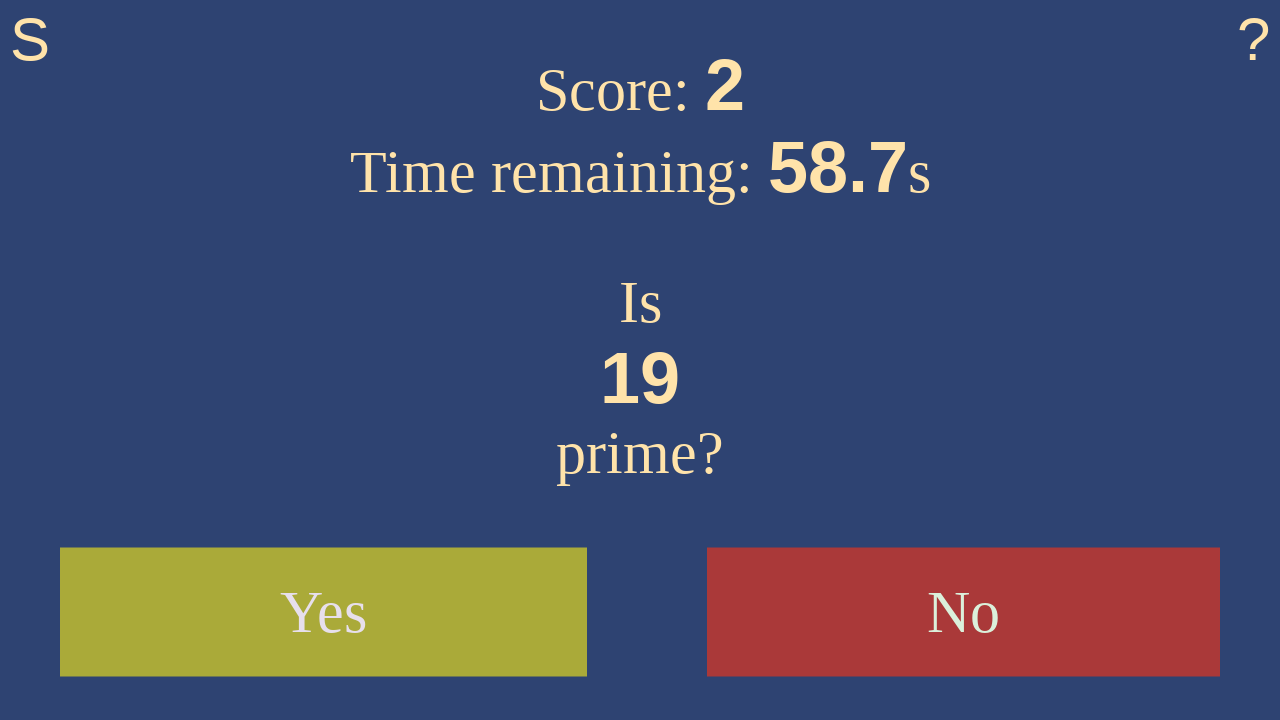

Retrieved current number: 19
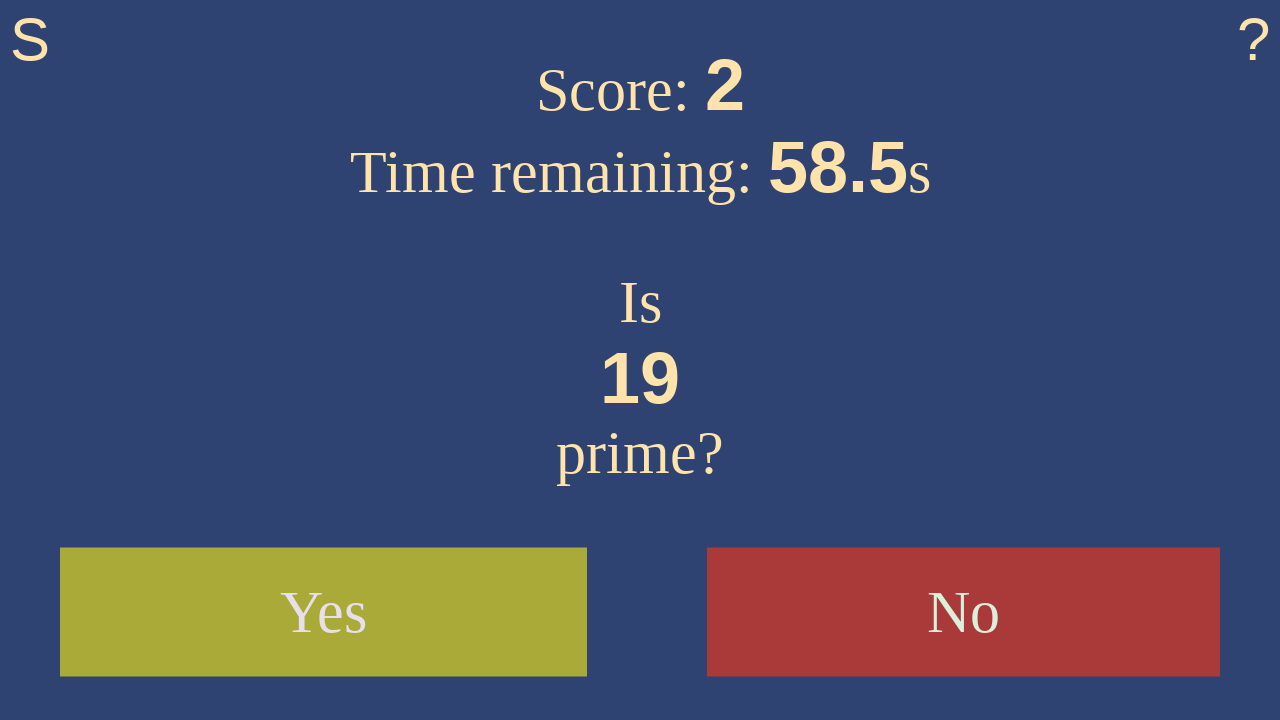

Clicked 'yes' - 19 is prime at (324, 612) on #yes
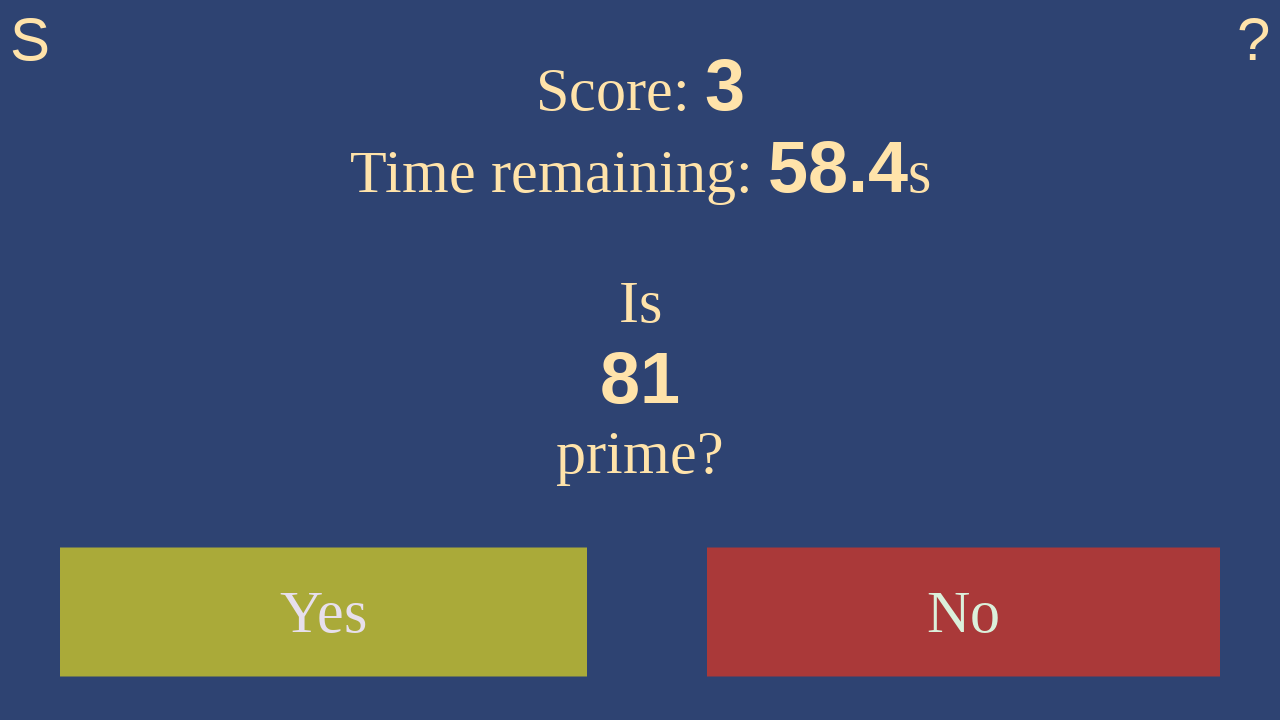

Waited 100ms for next number to load
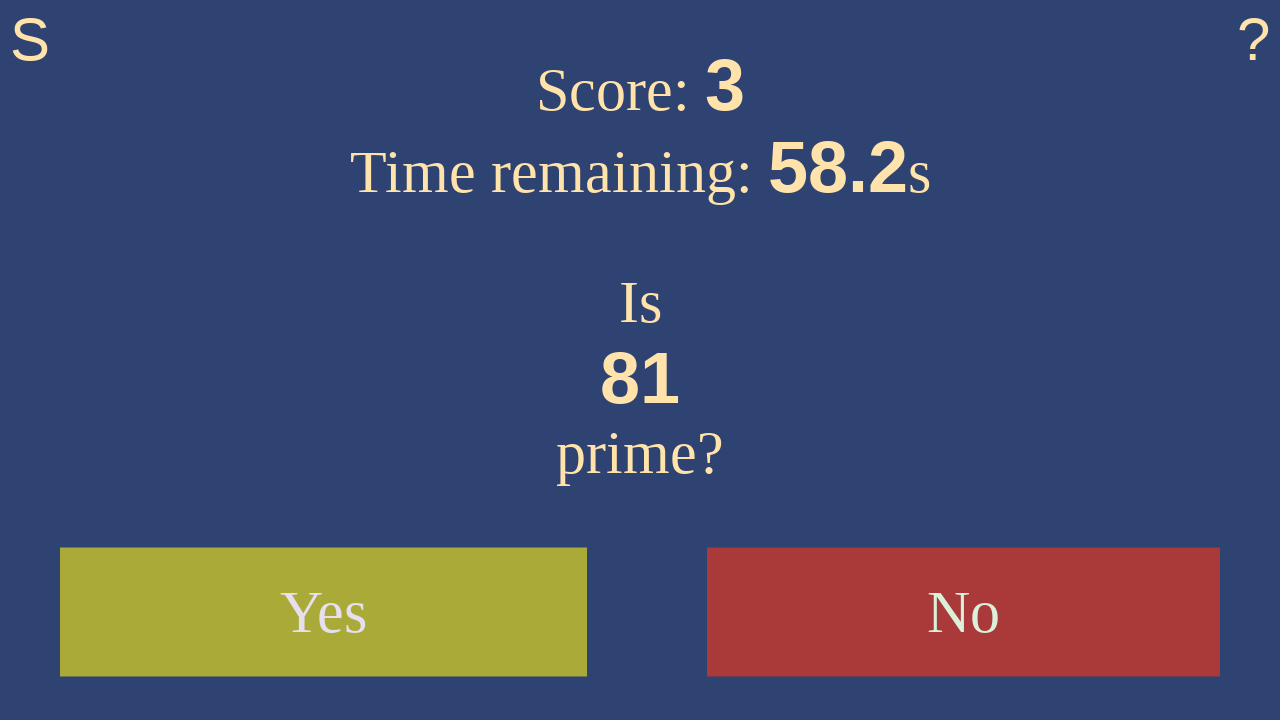

Retrieved current number: 81
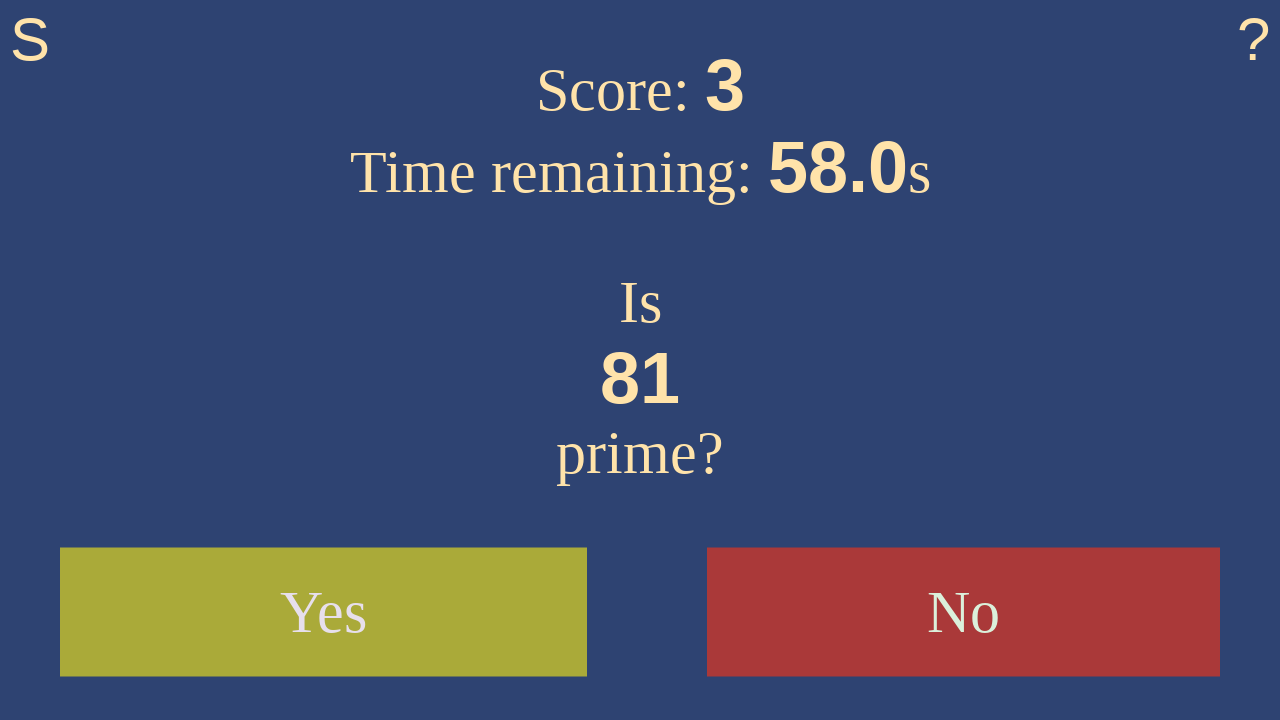

Clicked 'no' - 81 is not prime at (964, 612) on #no
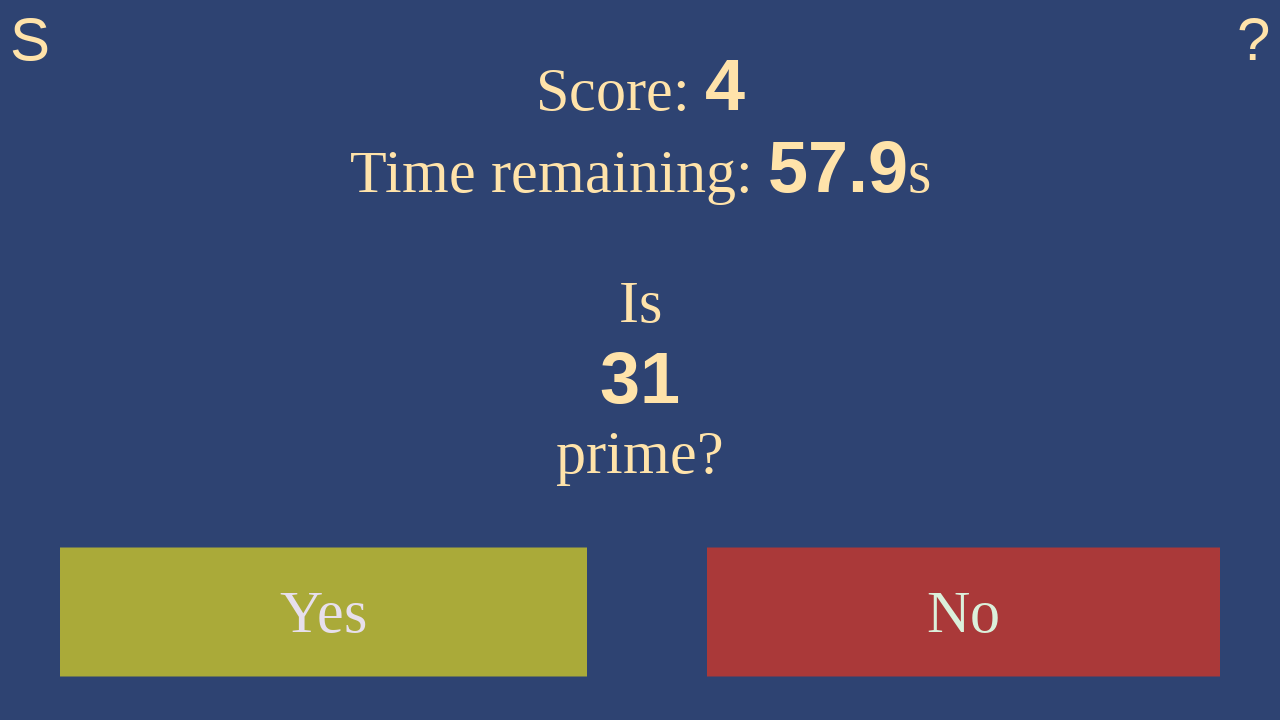

Waited 100ms for next number to load
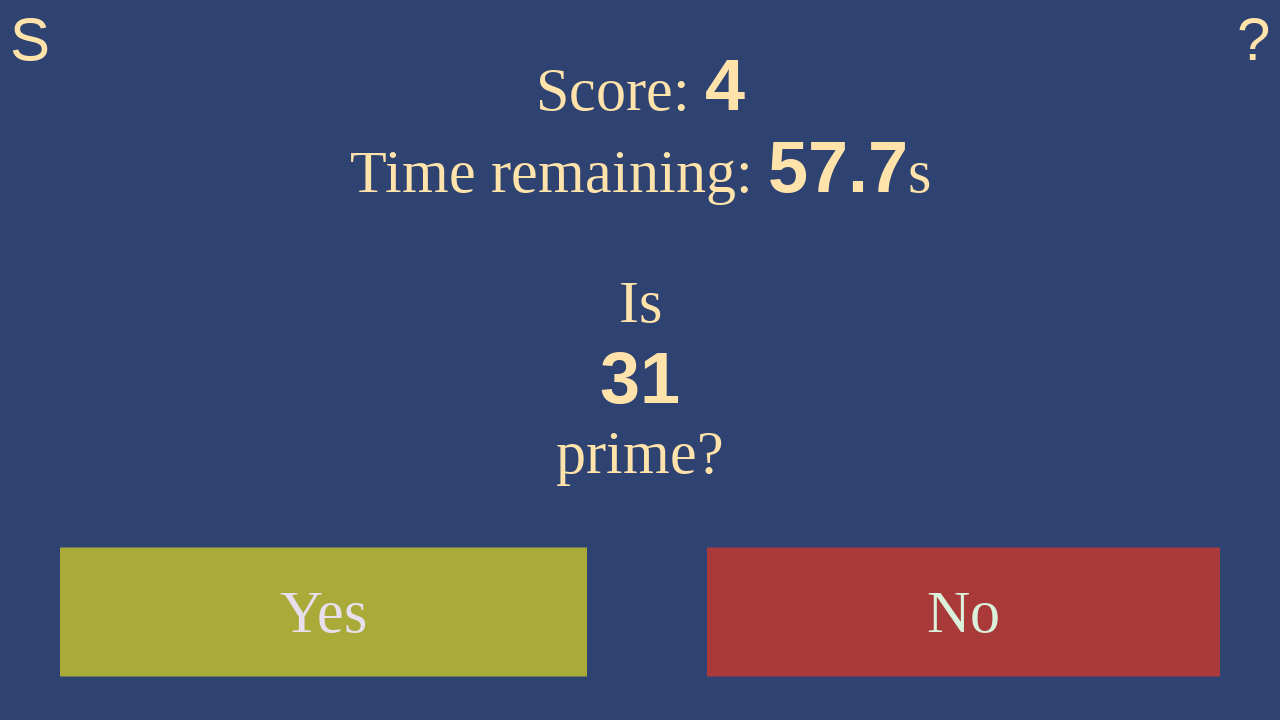

Retrieved current number: 31
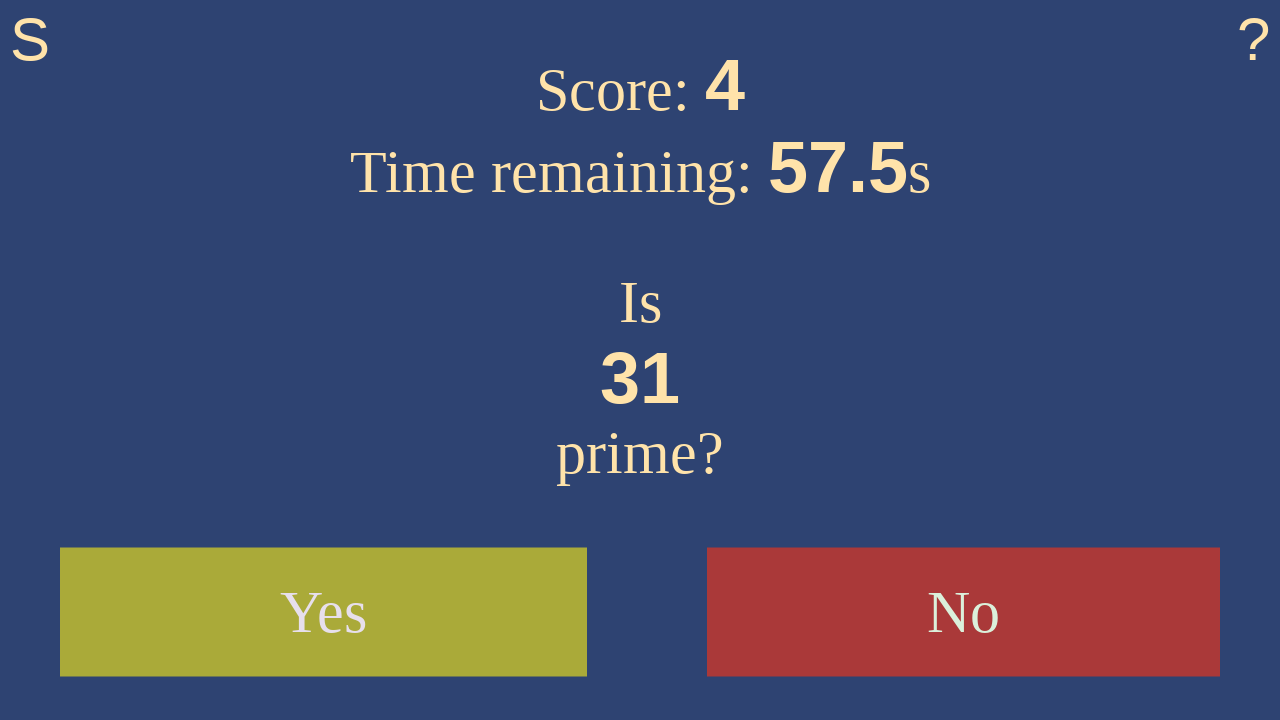

Clicked 'yes' - 31 is prime at (324, 612) on #yes
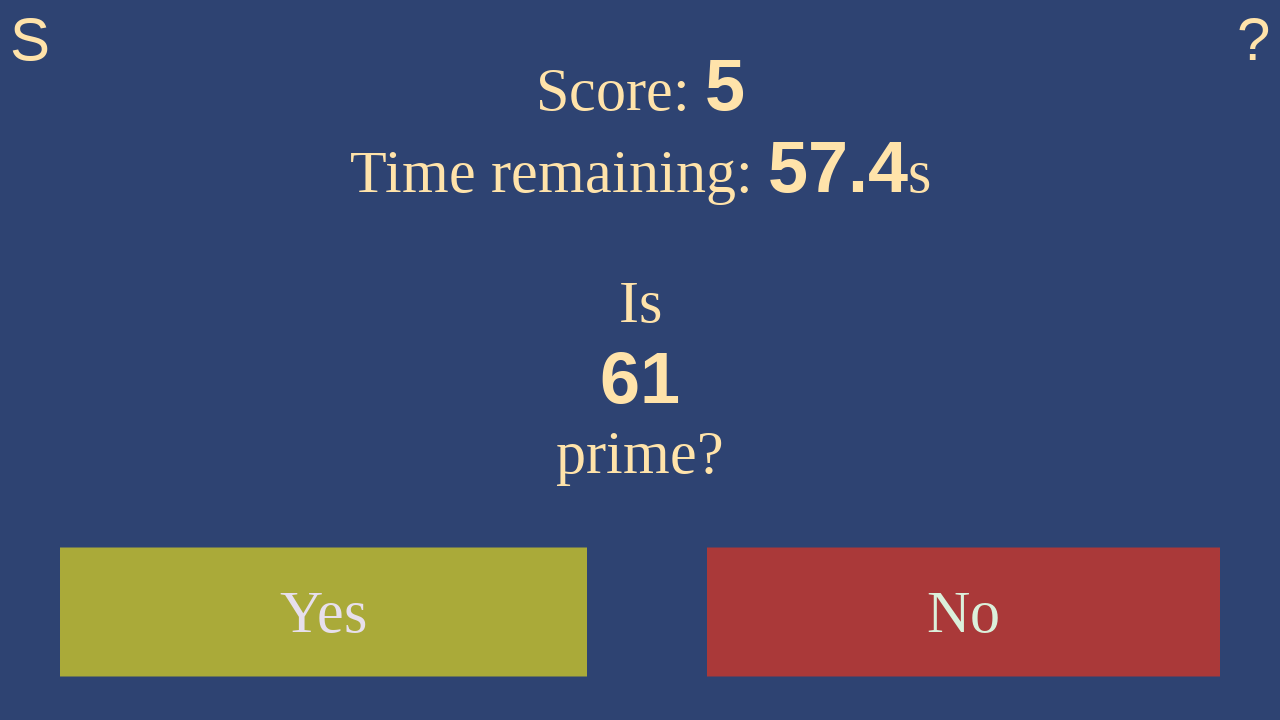

Waited 100ms for next number to load
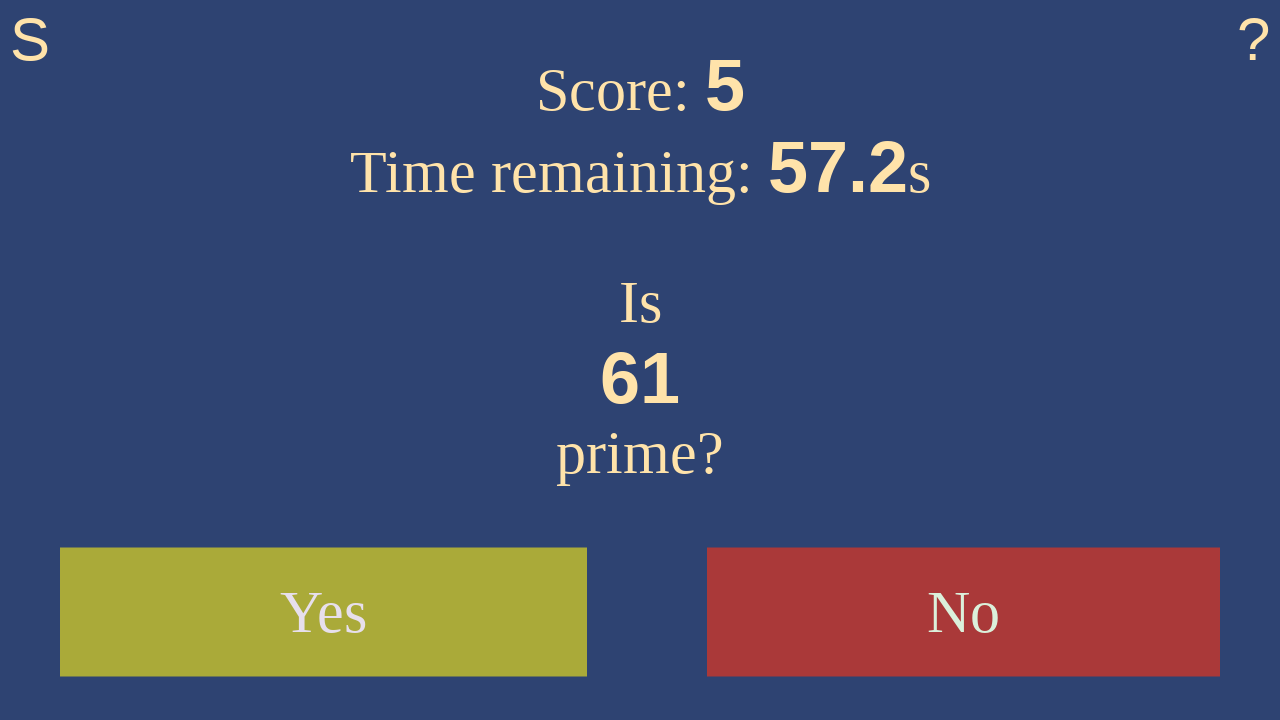

Retrieved current number: 61
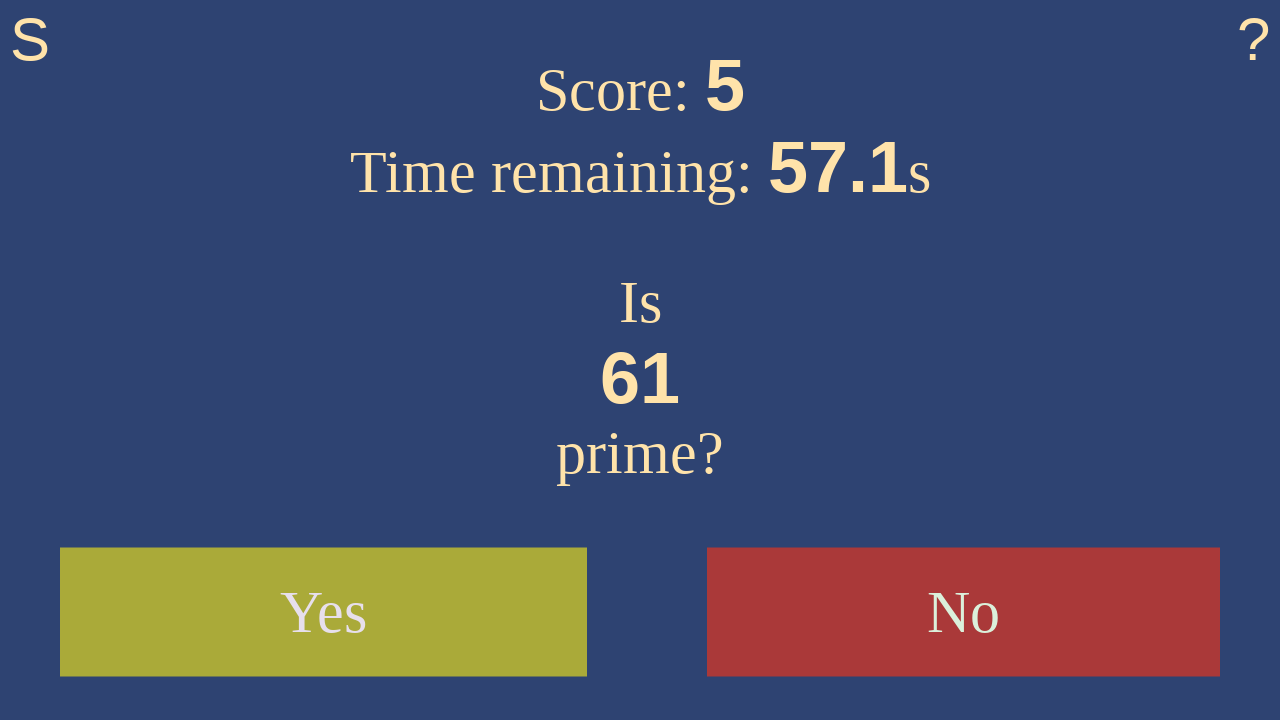

Clicked 'yes' - 61 is prime at (324, 612) on #yes
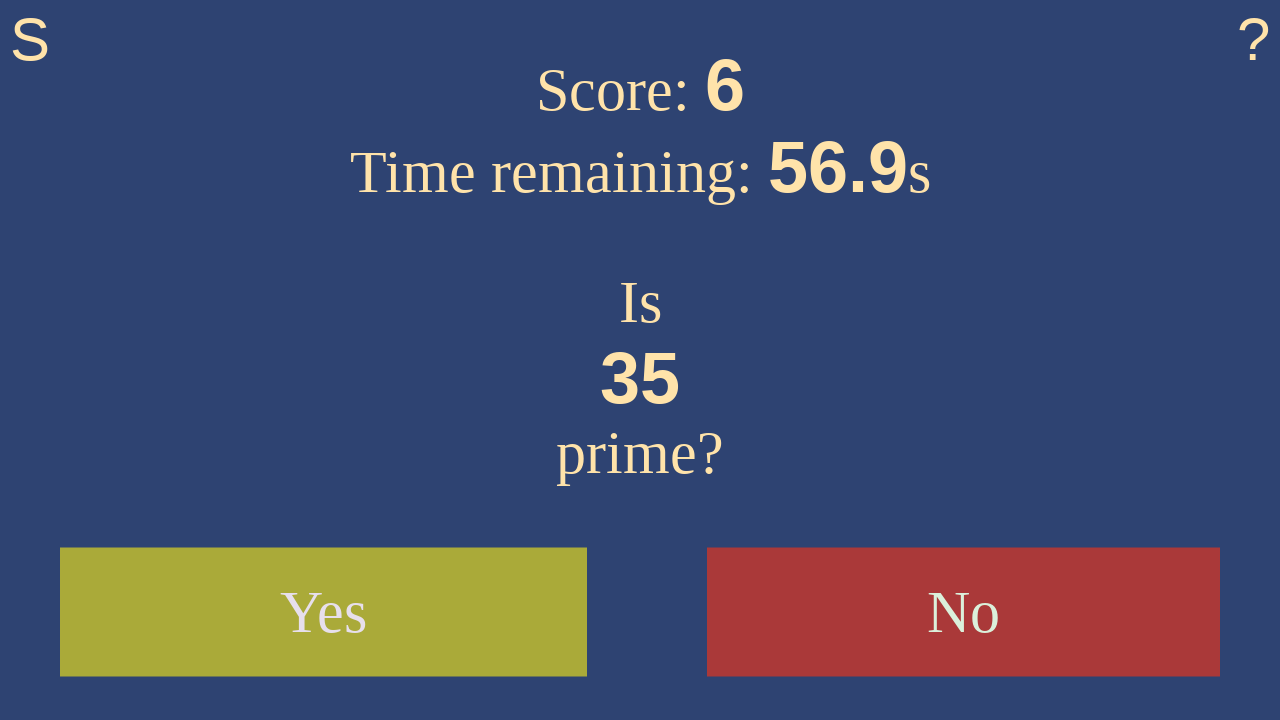

Waited 100ms for next number to load
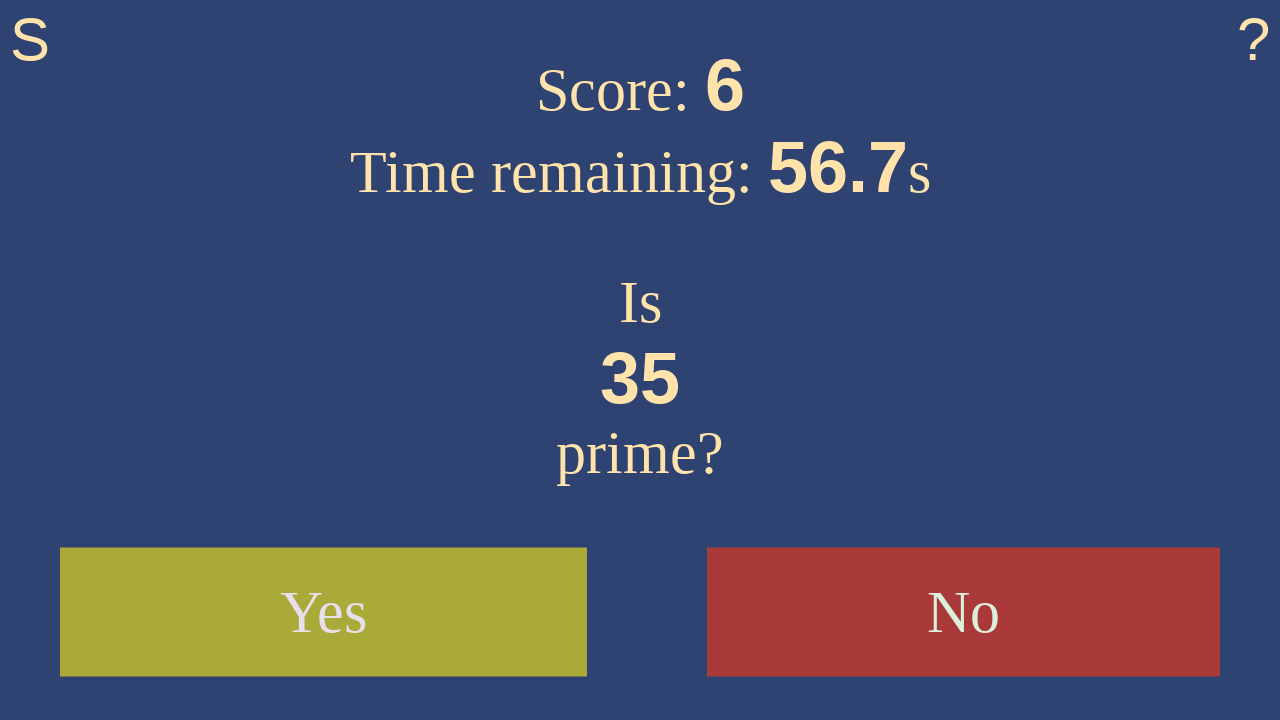

Retrieved current number: 35
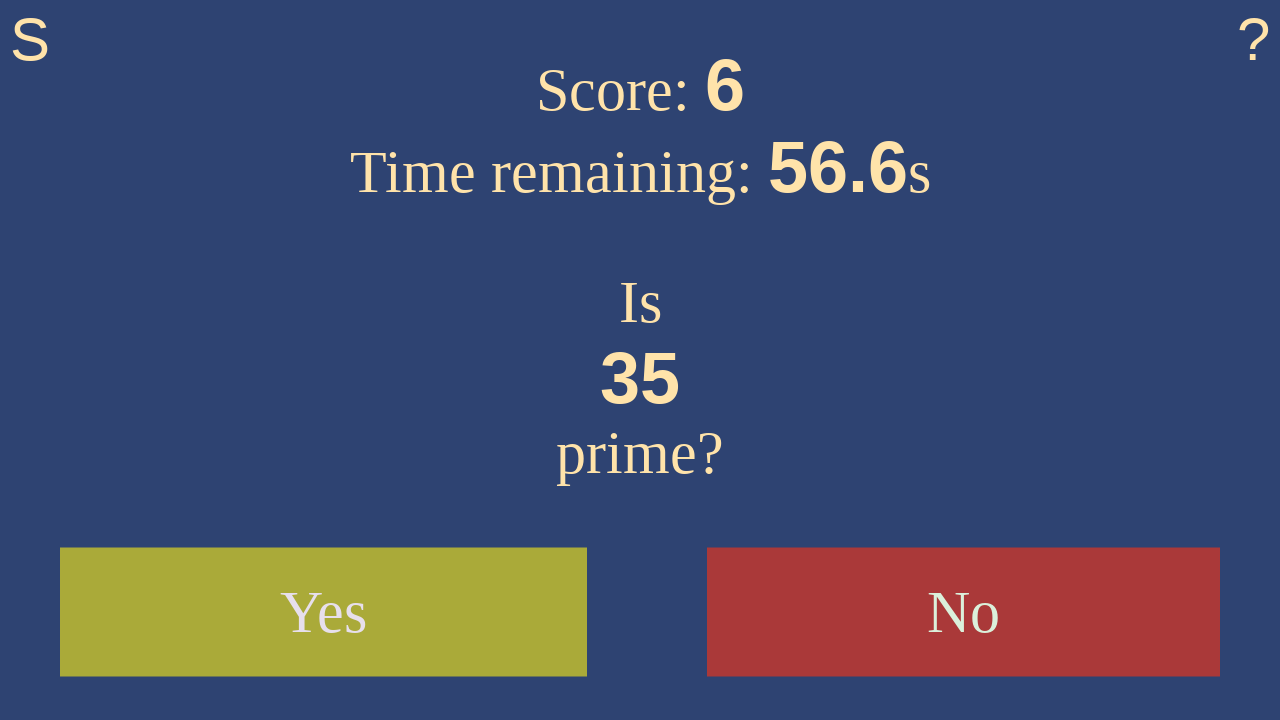

Clicked 'no' - 35 is not prime at (964, 612) on #no
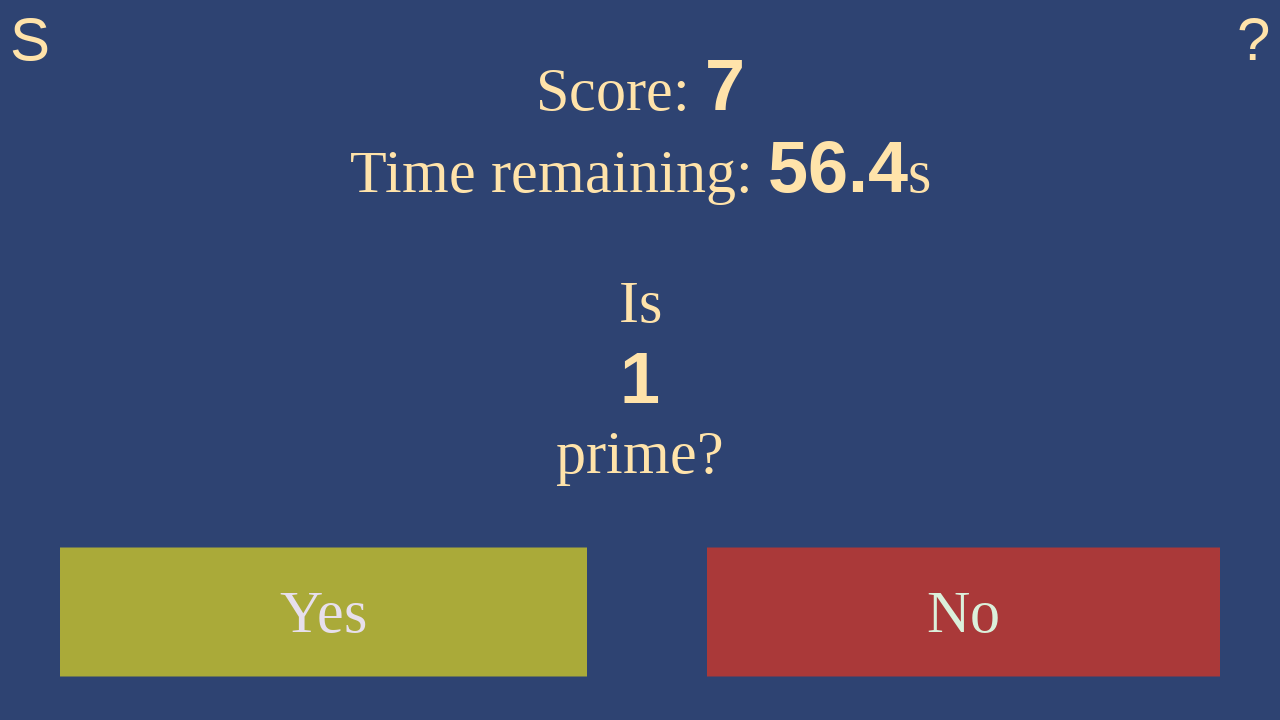

Waited 100ms for next number to load
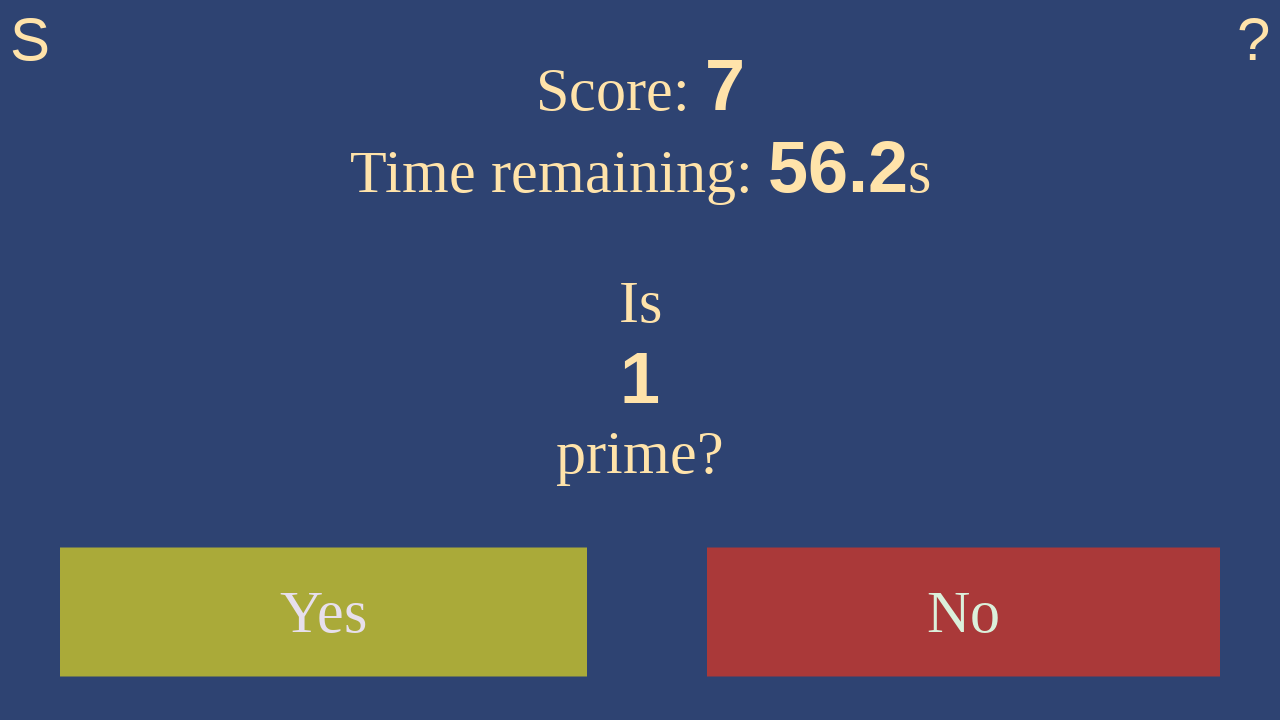

Retrieved current number: 1
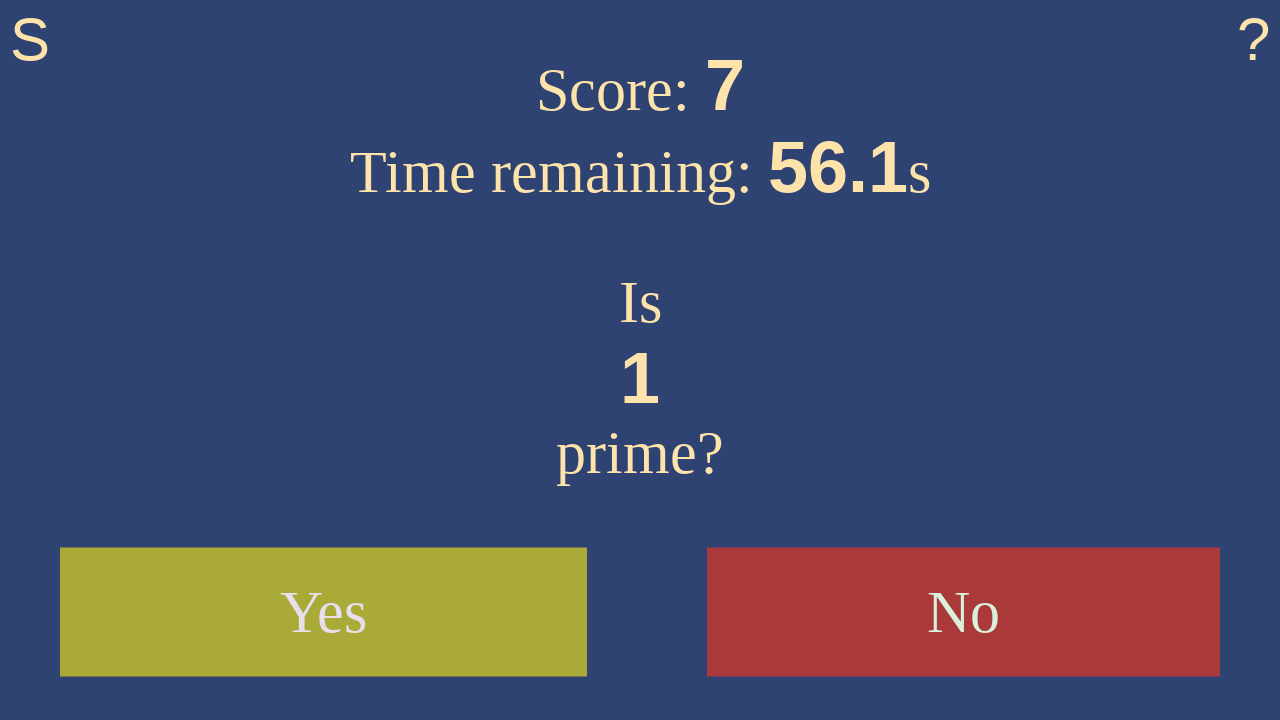

Clicked 'no' - 1 is not prime at (964, 612) on #no
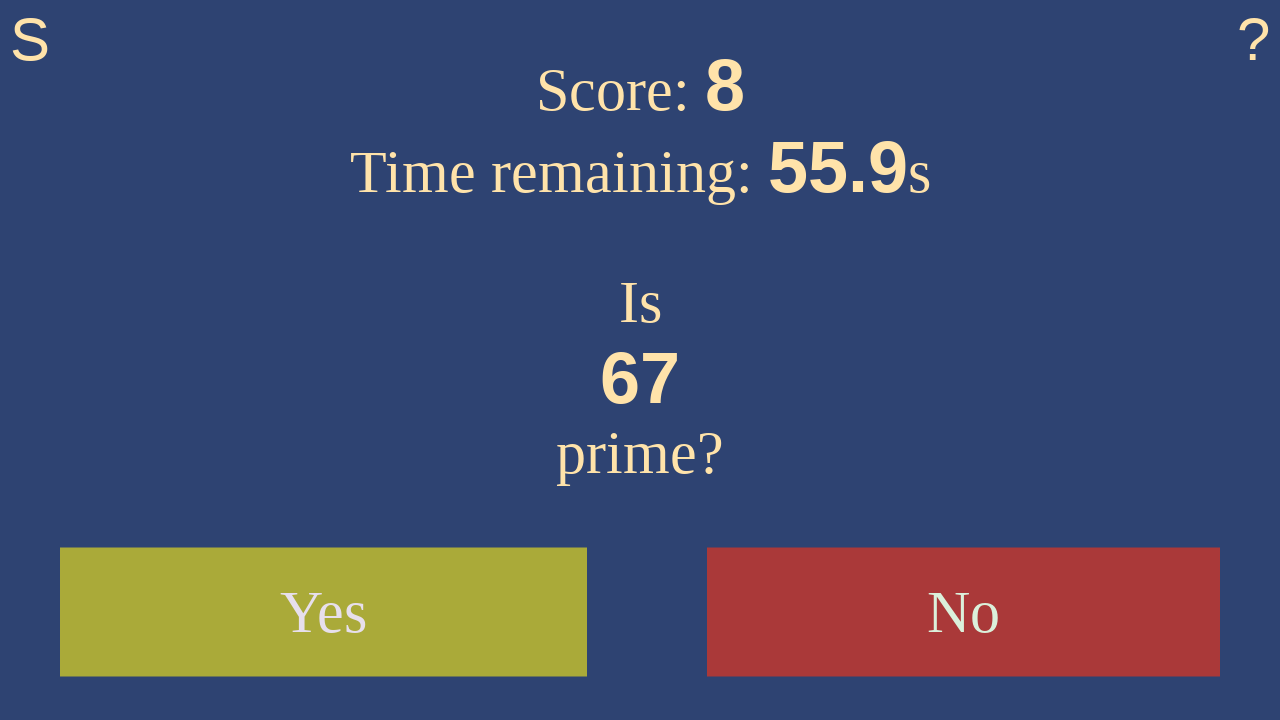

Waited 100ms for next number to load
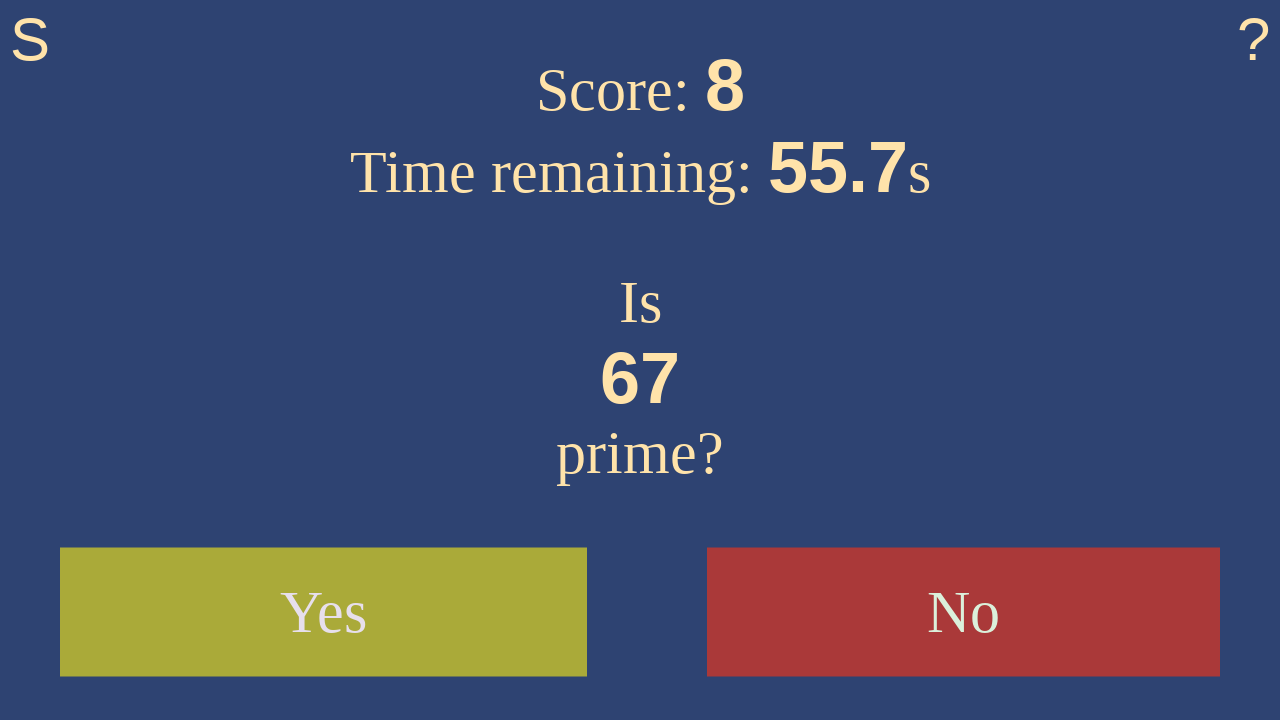

Retrieved current number: 67
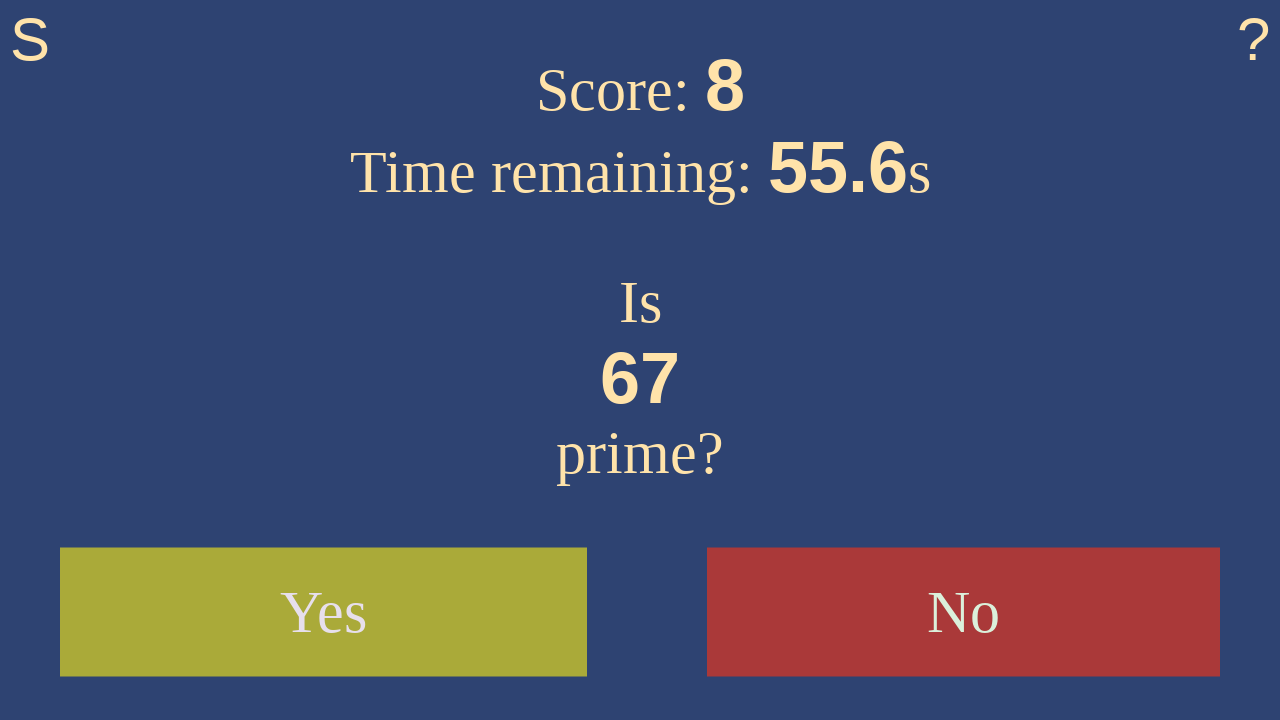

Clicked 'yes' - 67 is prime at (324, 612) on #yes
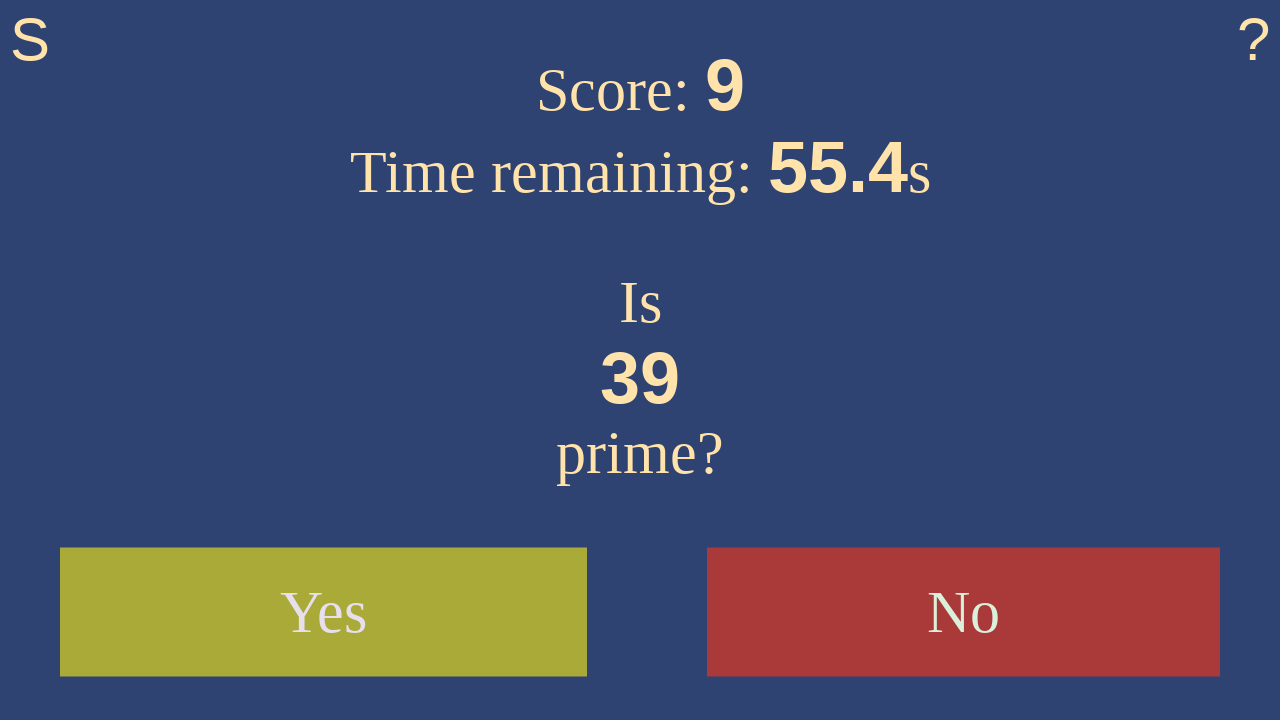

Waited 100ms for next number to load
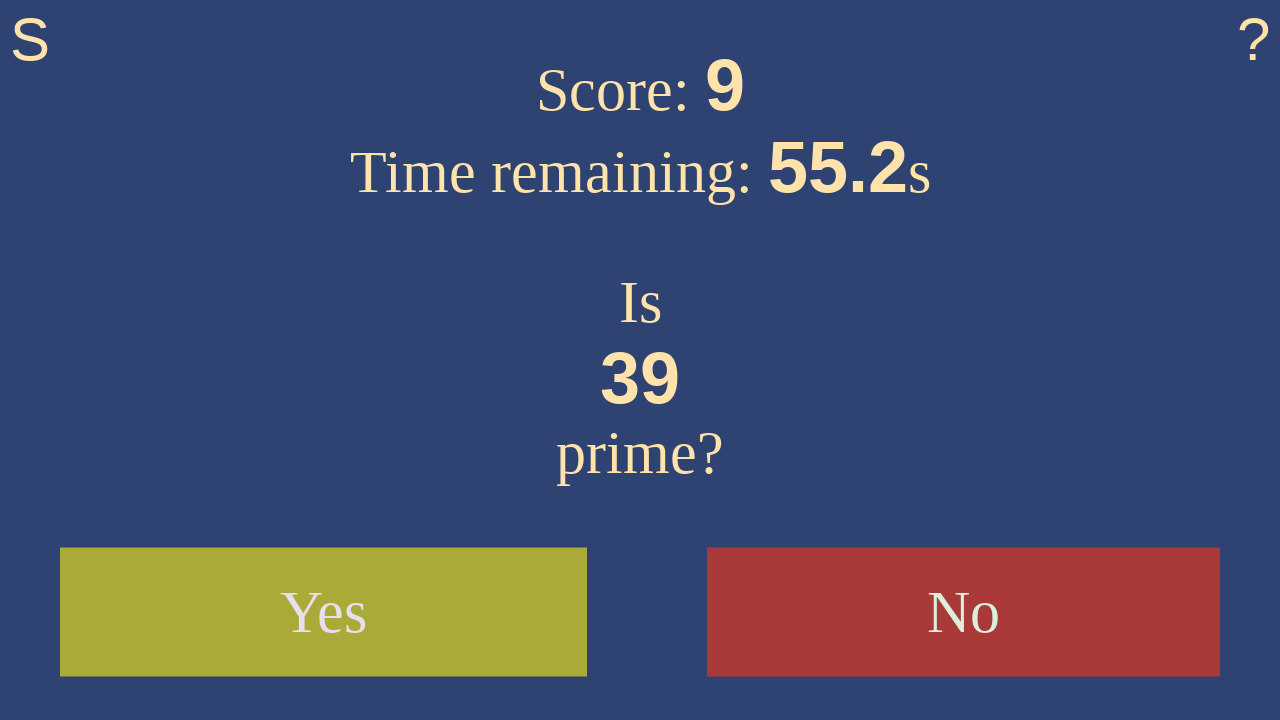

Retrieved current number: 39
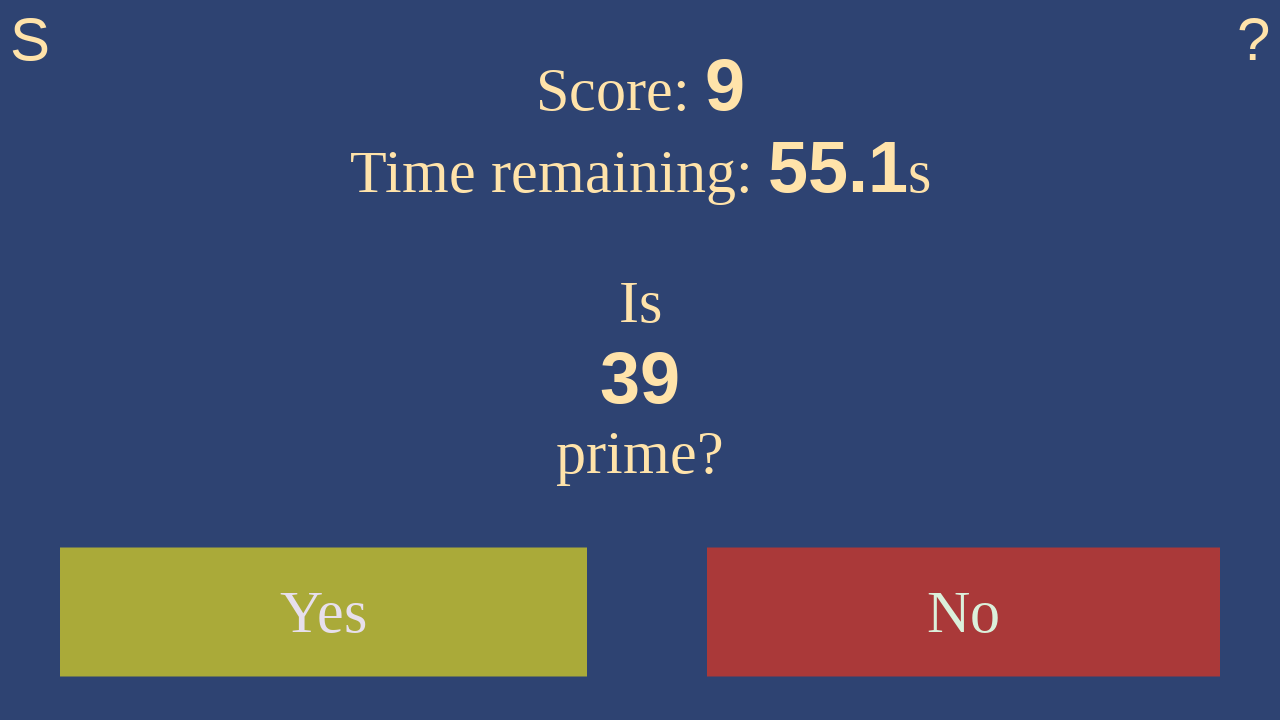

Clicked 'no' - 39 is not prime at (964, 612) on #no
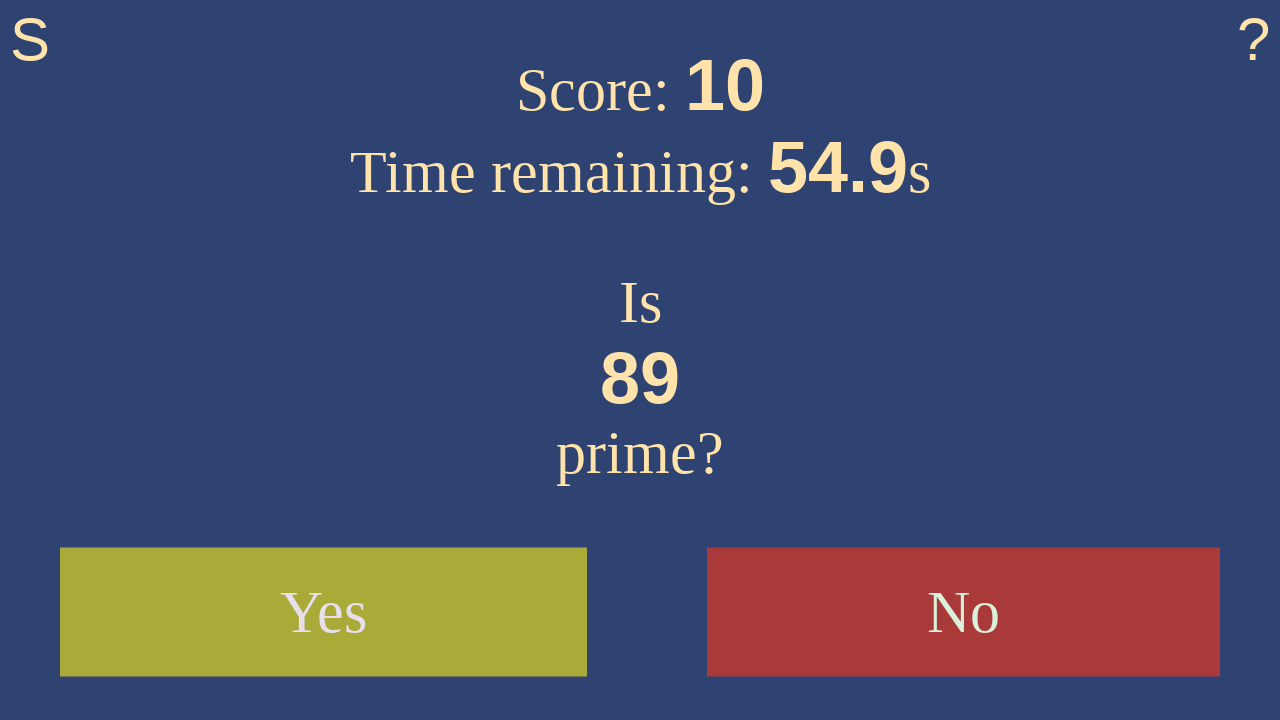

Waited 100ms for next number to load
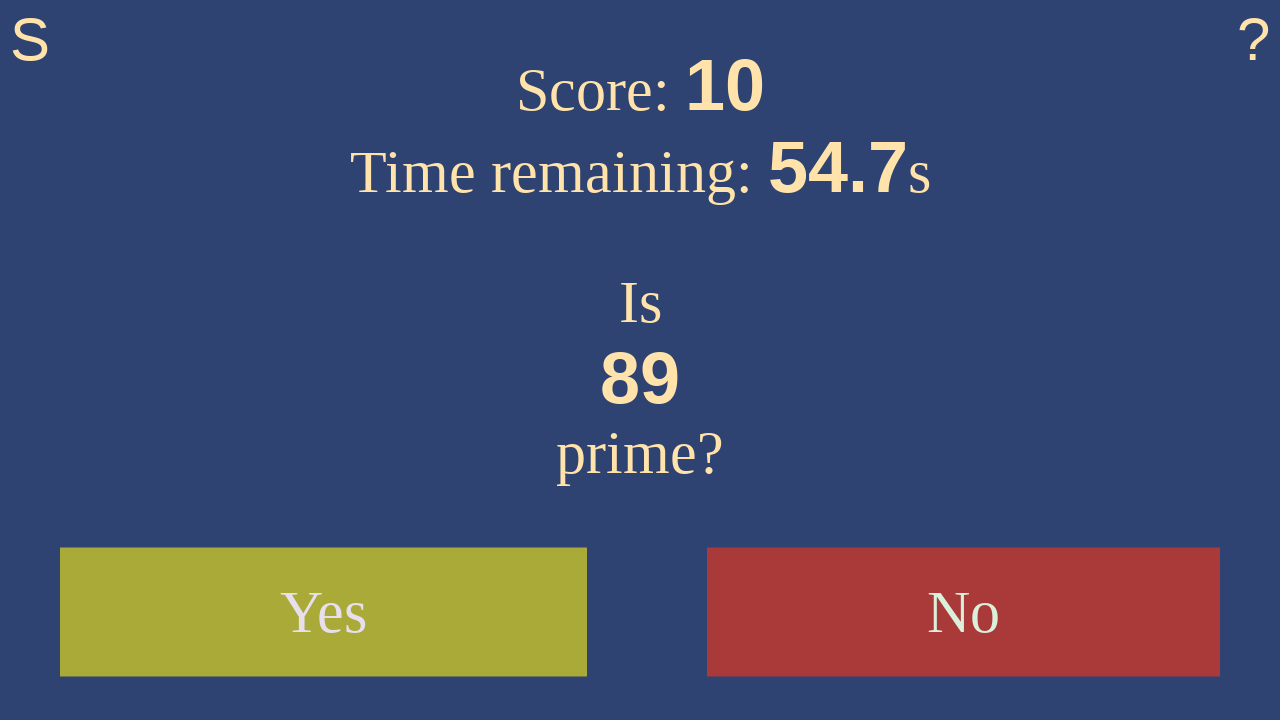

Retrieved current number: 89
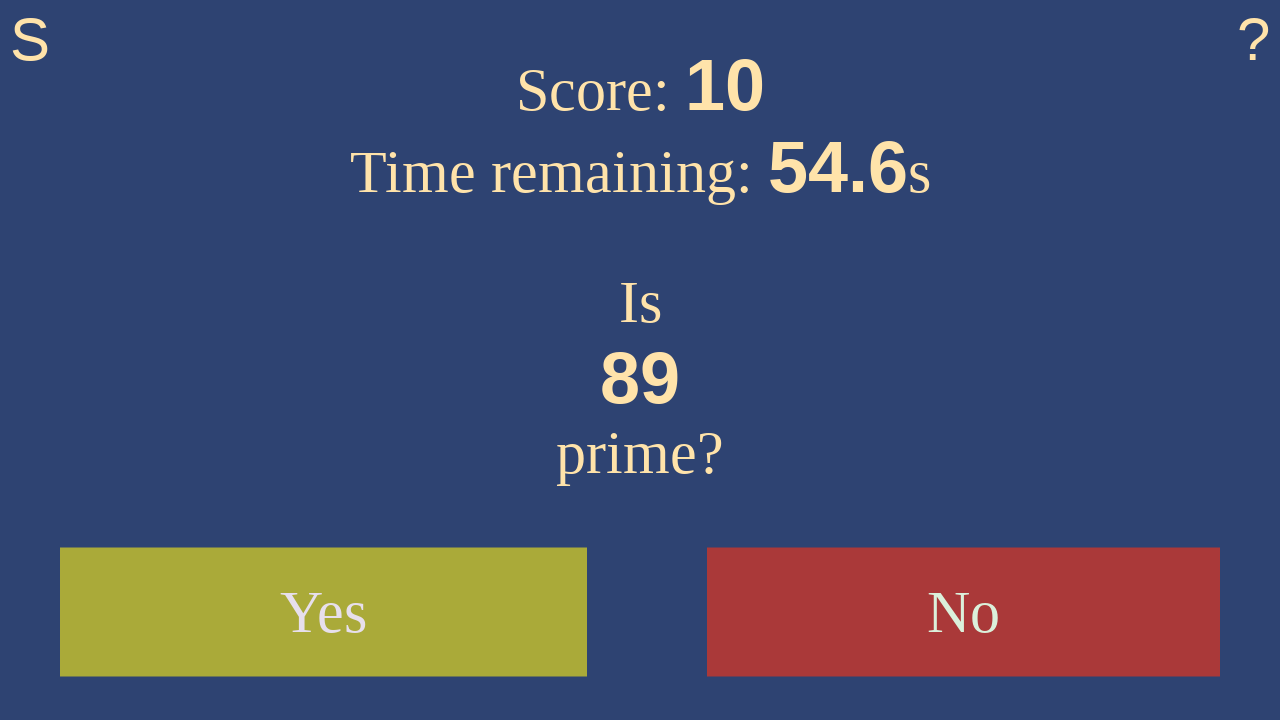

Clicked 'yes' - 89 is prime at (324, 612) on #yes
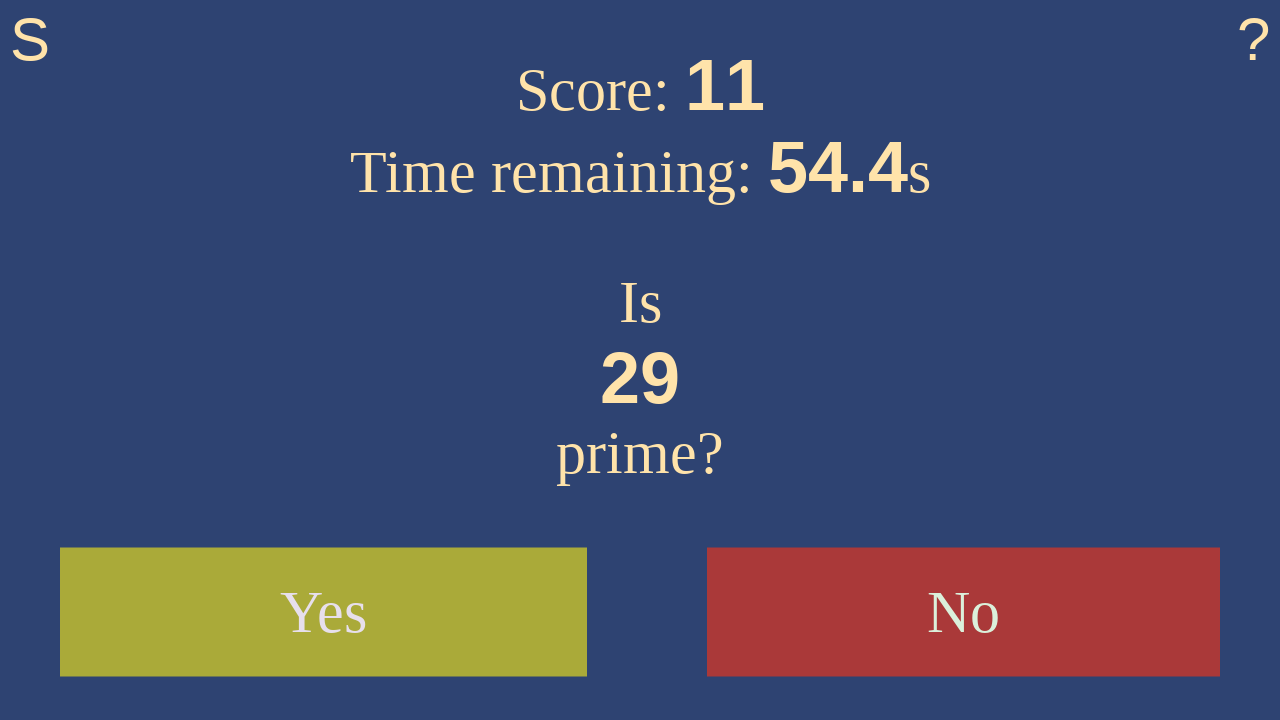

Waited 100ms for next number to load
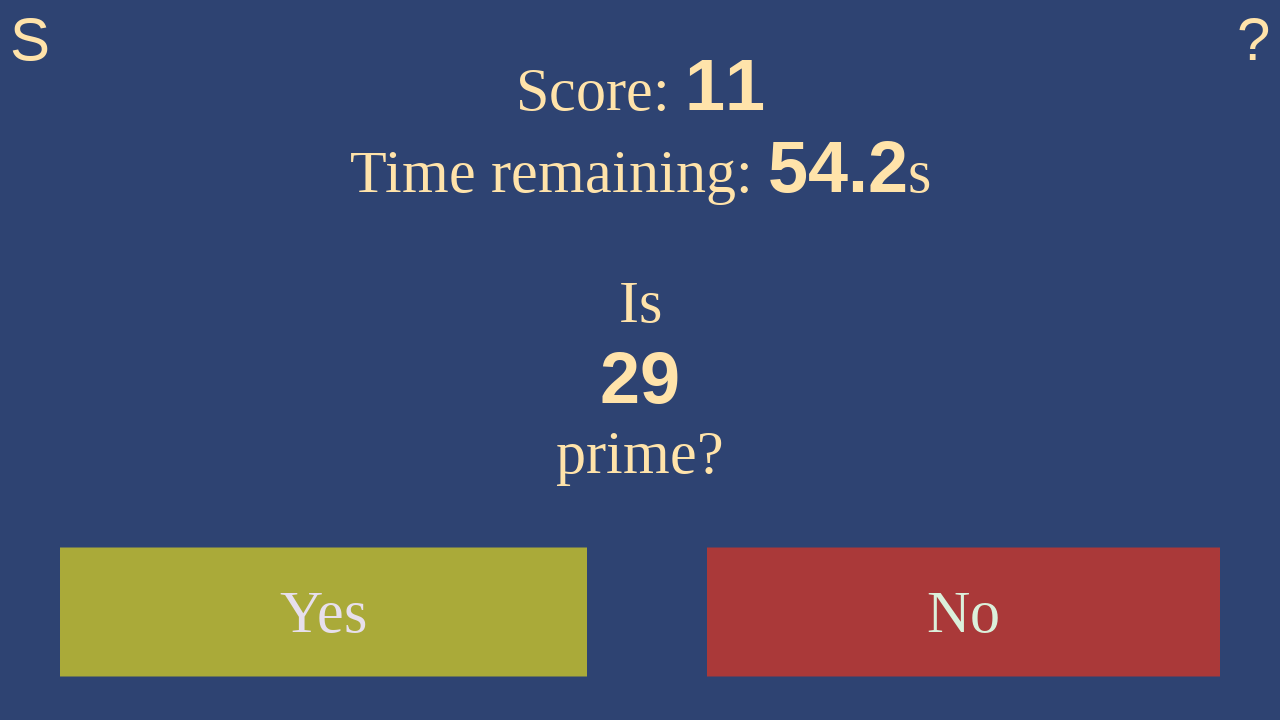

Retrieved current number: 29
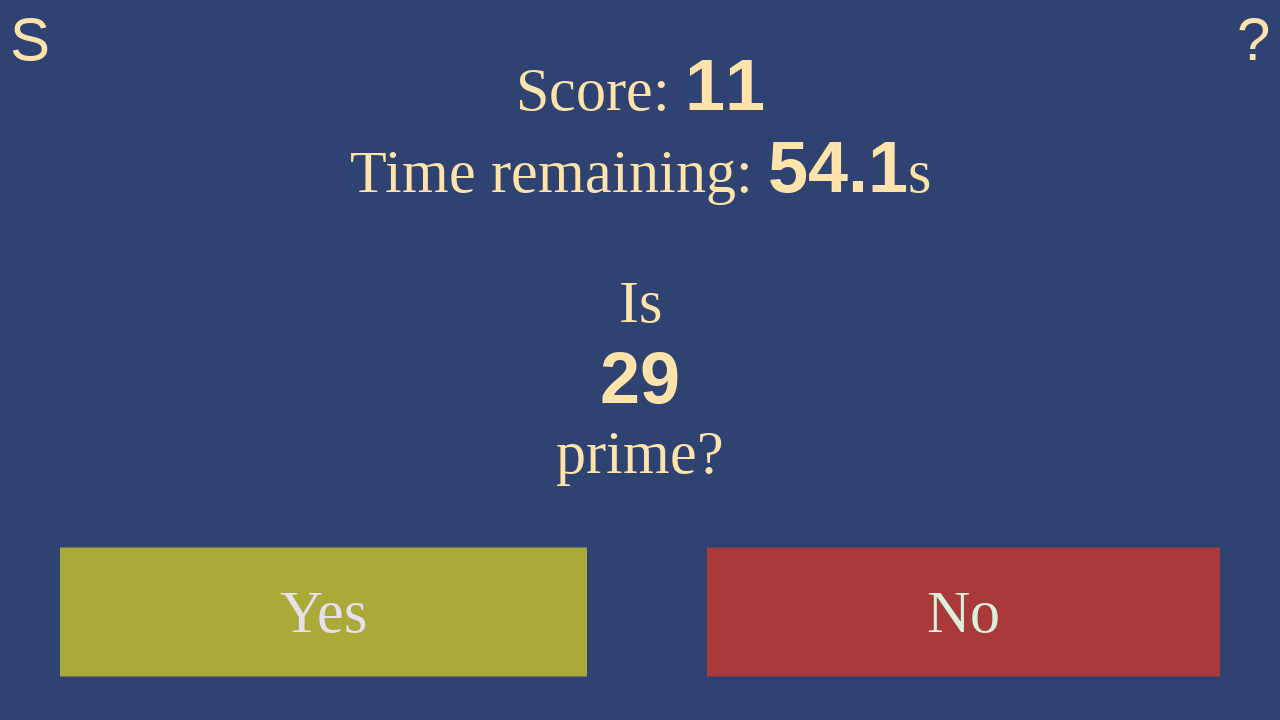

Clicked 'yes' - 29 is prime at (324, 612) on #yes
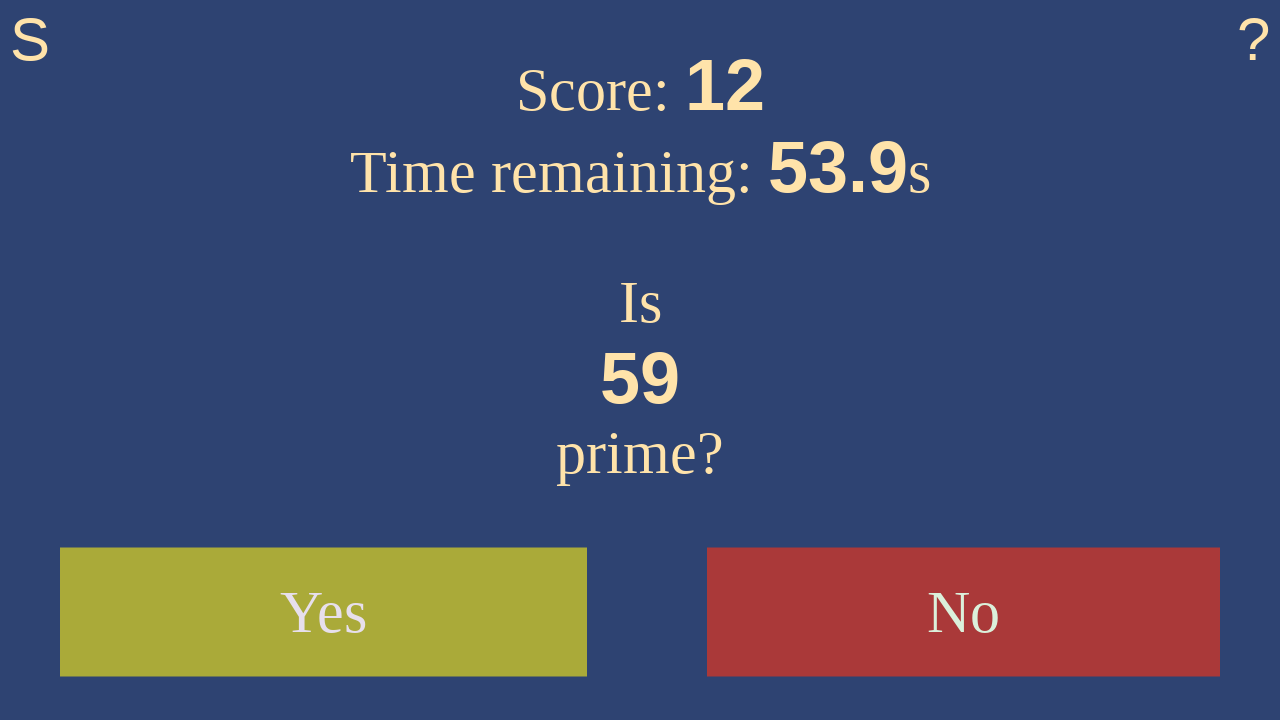

Waited 100ms for next number to load
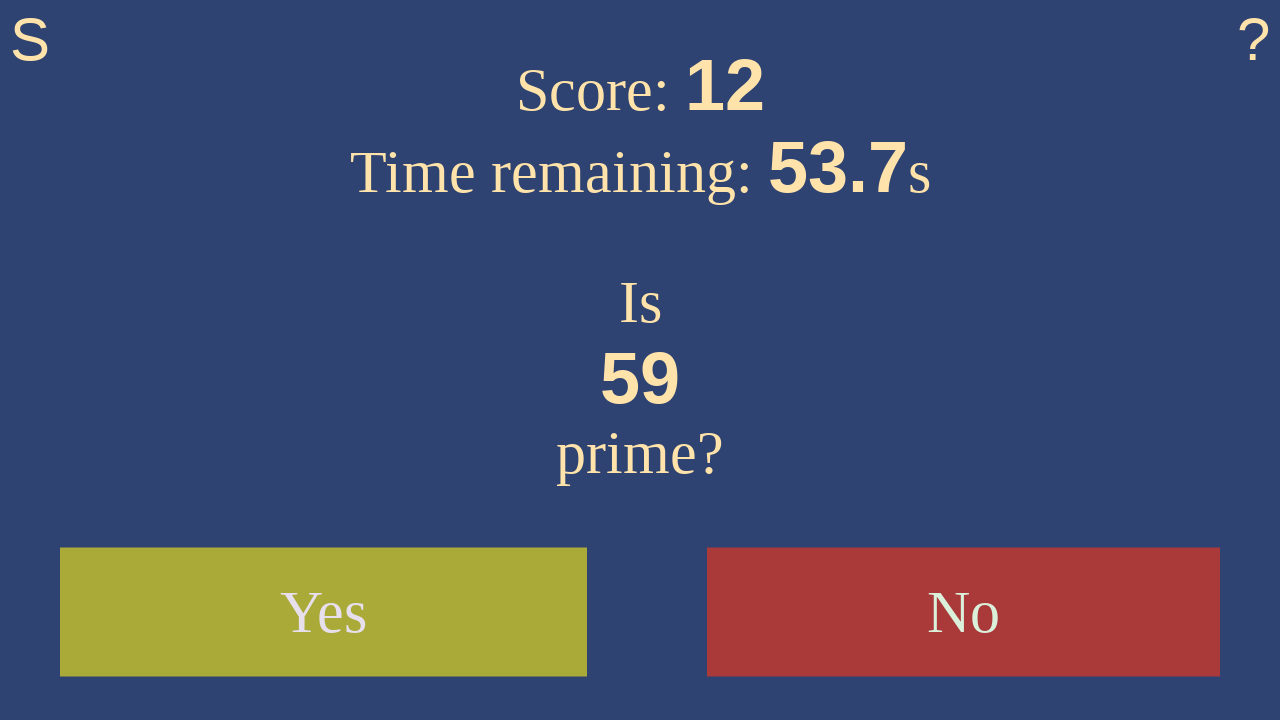

Retrieved current number: 59
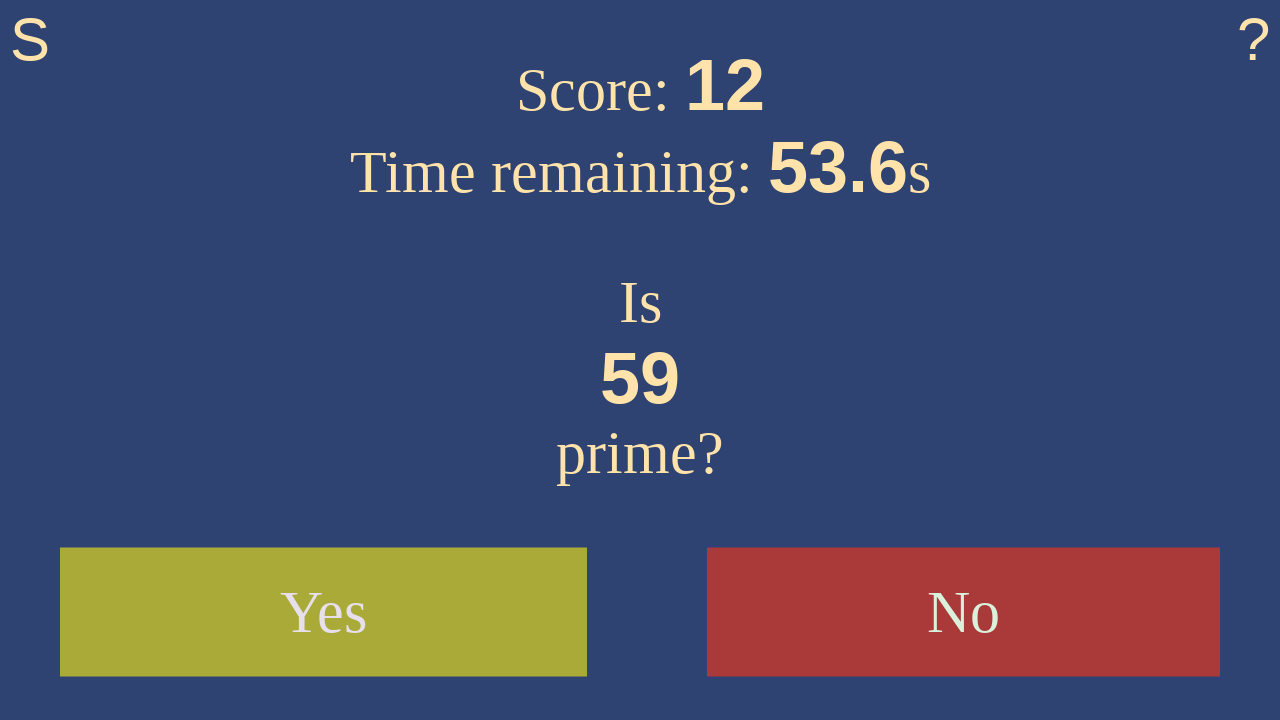

Clicked 'yes' - 59 is prime at (324, 612) on #yes
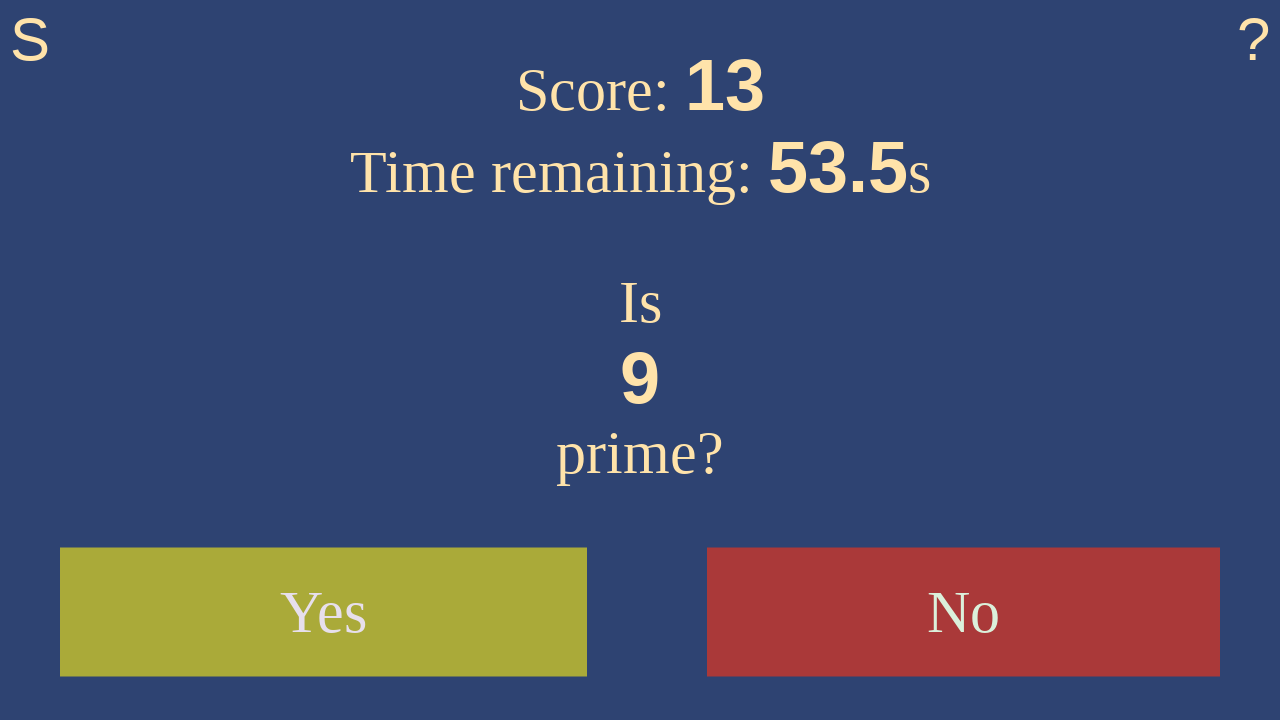

Waited 100ms for next number to load
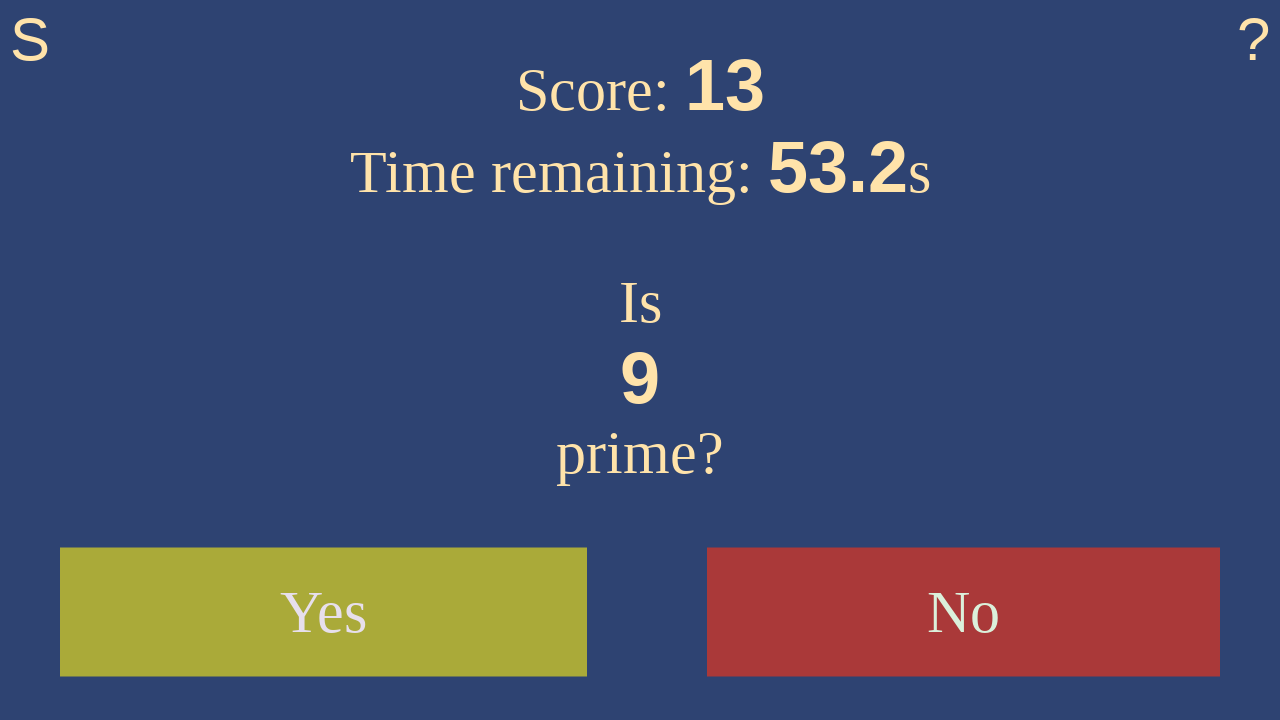

Retrieved current number: 9
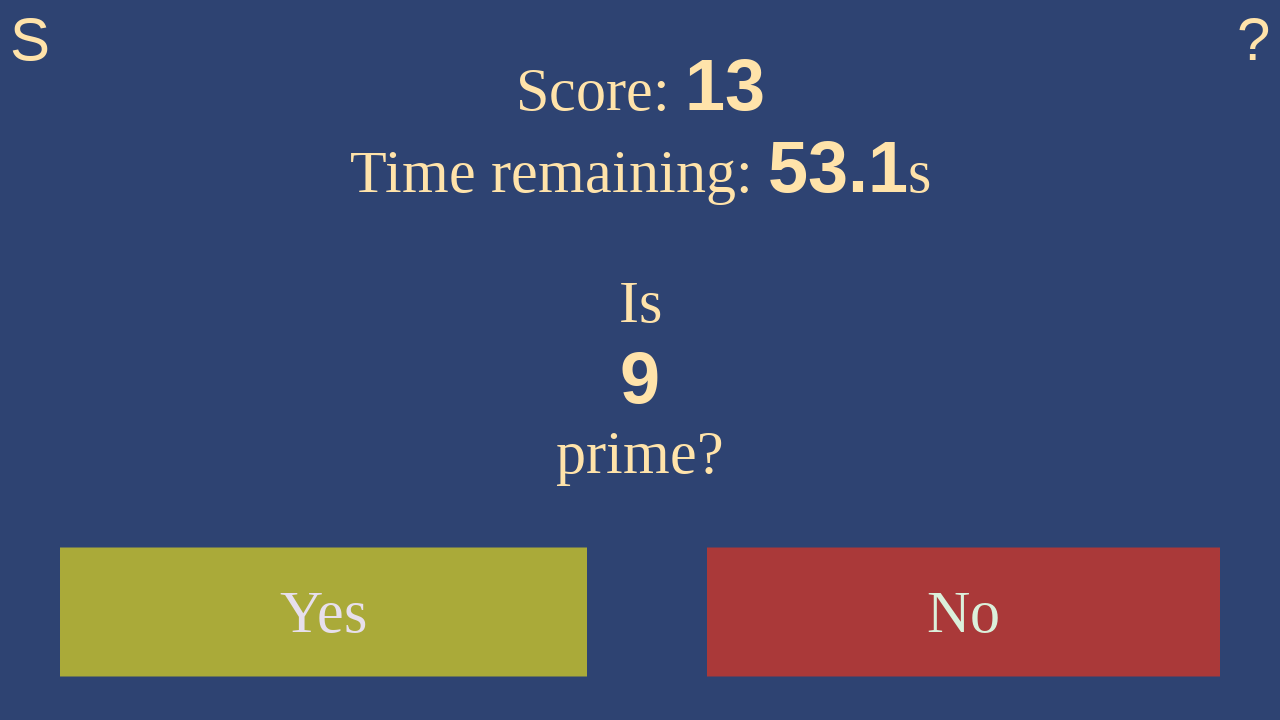

Clicked 'no' - 9 is not prime at (964, 612) on #no
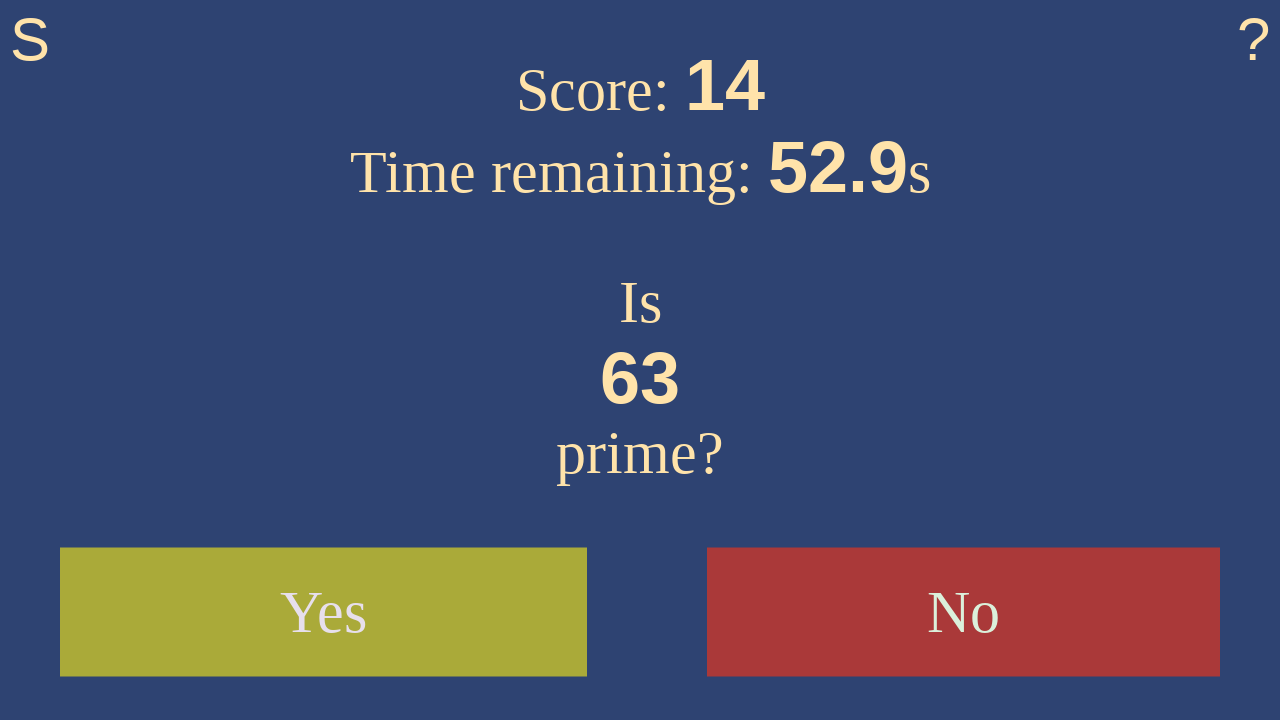

Waited 100ms for next number to load
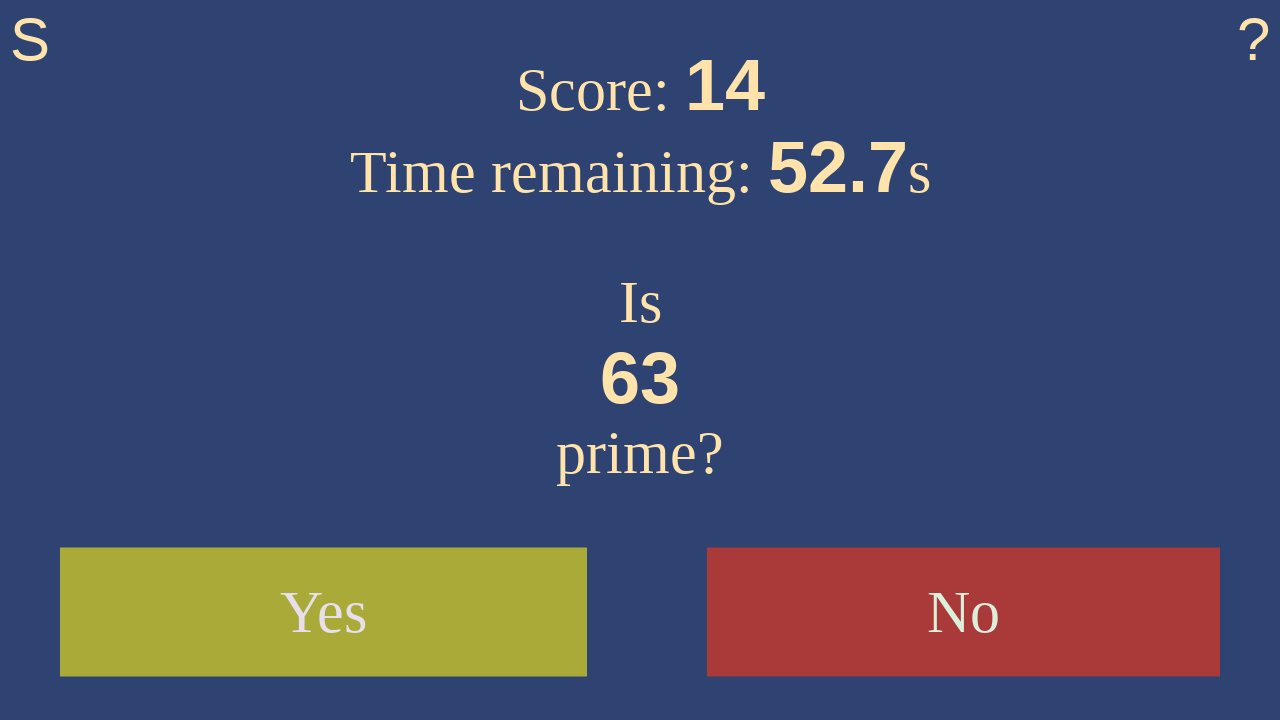

Retrieved current number: 63
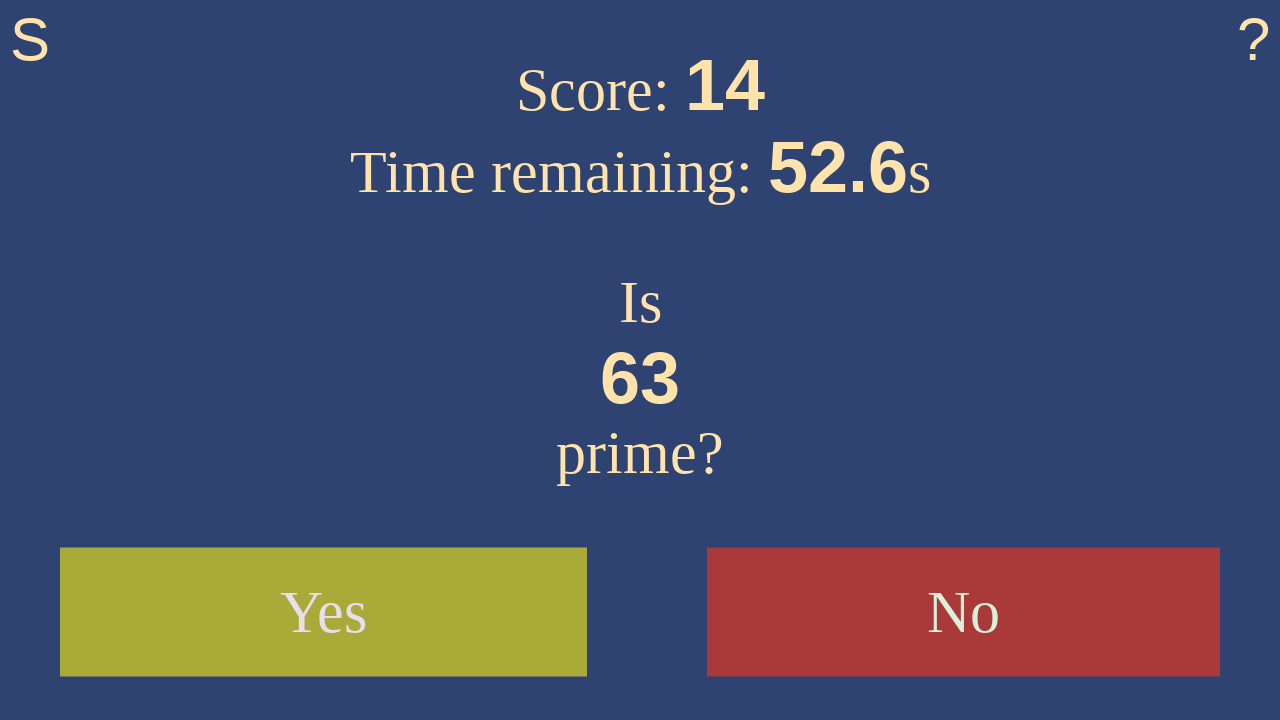

Clicked 'no' - 63 is not prime at (964, 612) on #no
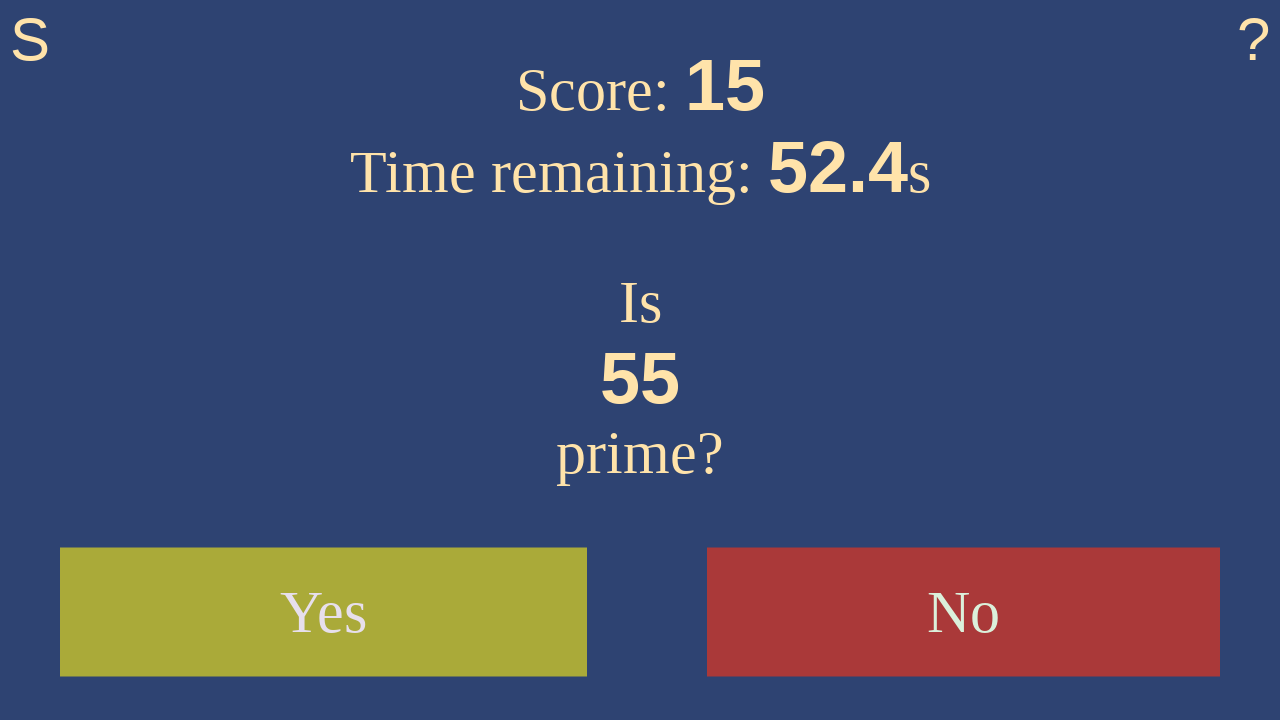

Waited 100ms for next number to load
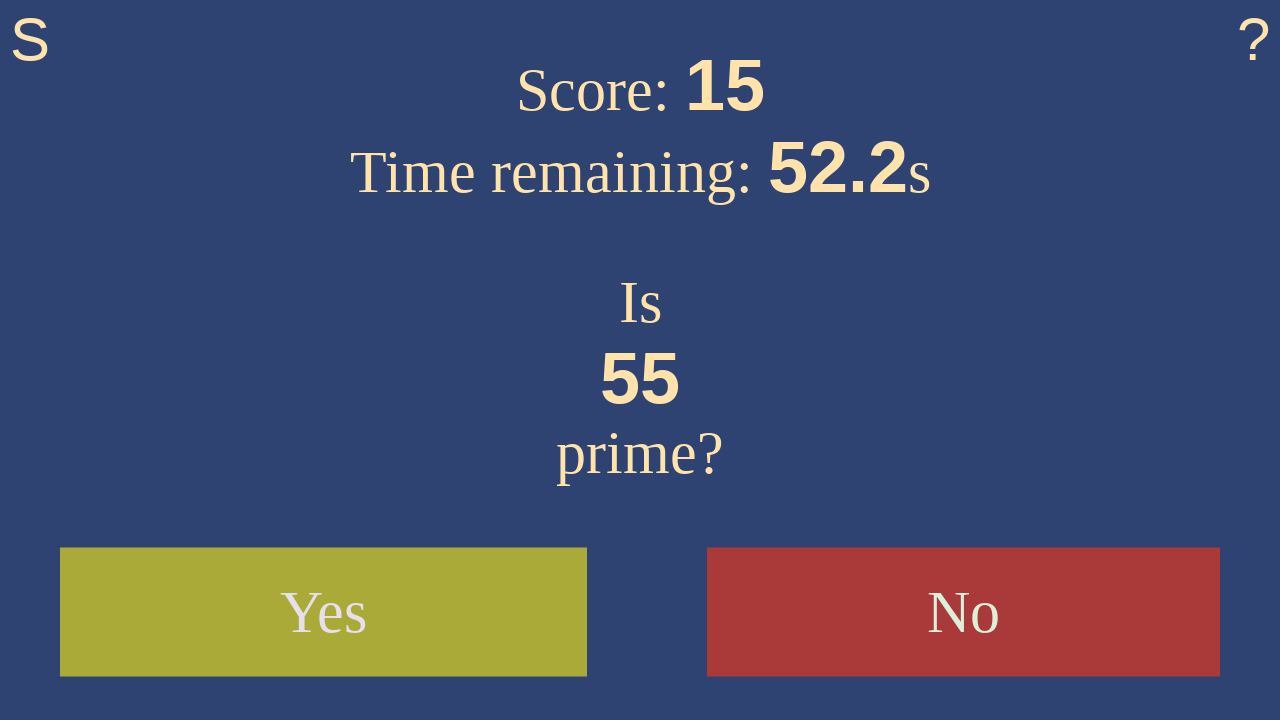

Retrieved current number: 55
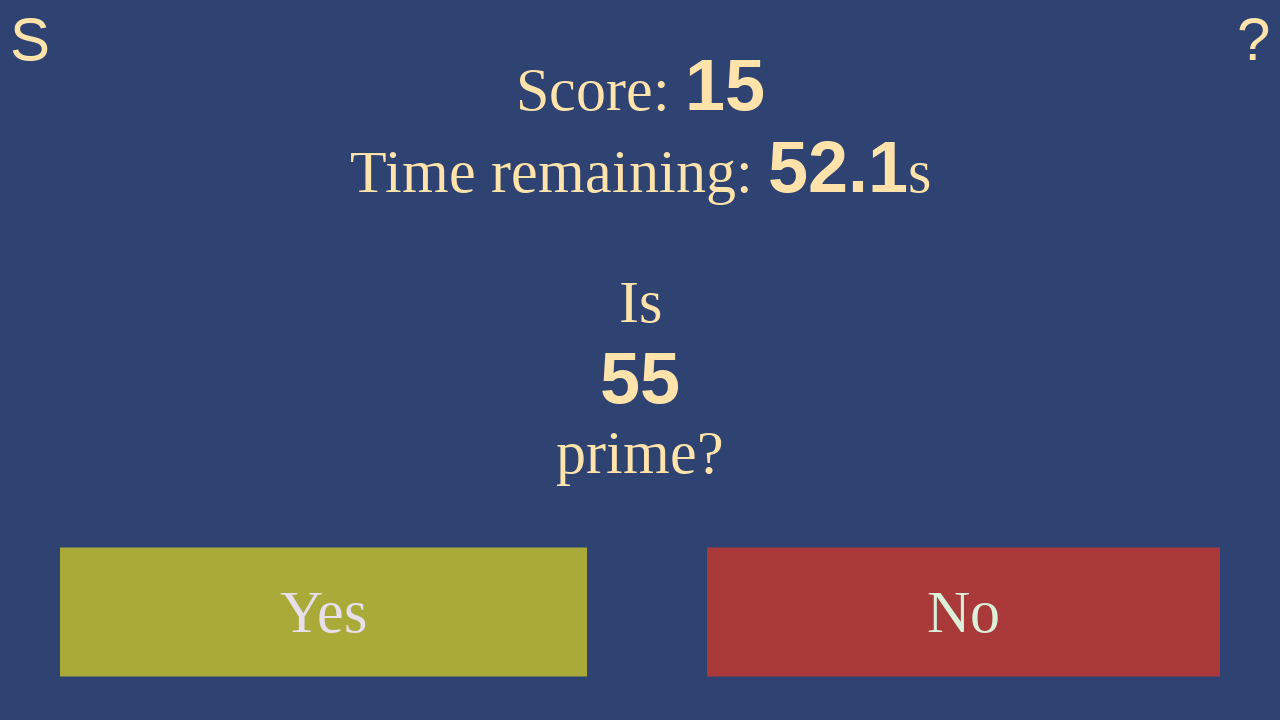

Clicked 'no' - 55 is not prime at (964, 612) on #no
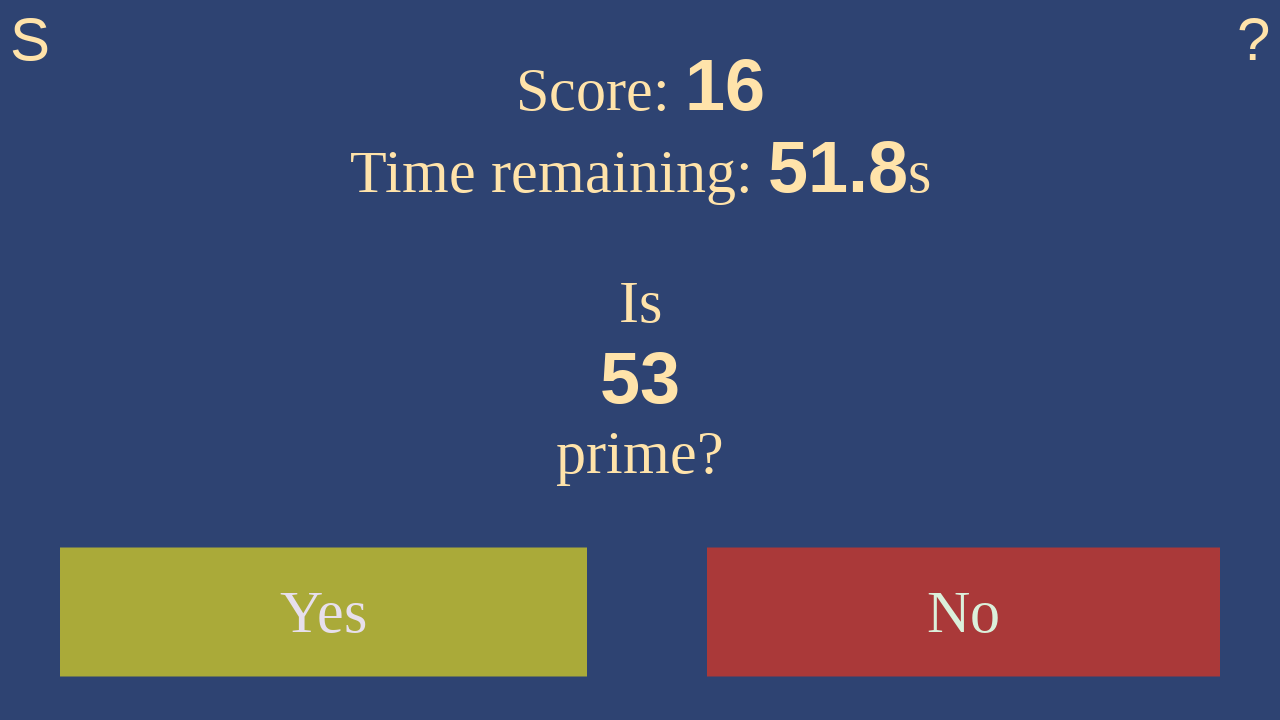

Waited 100ms for next number to load
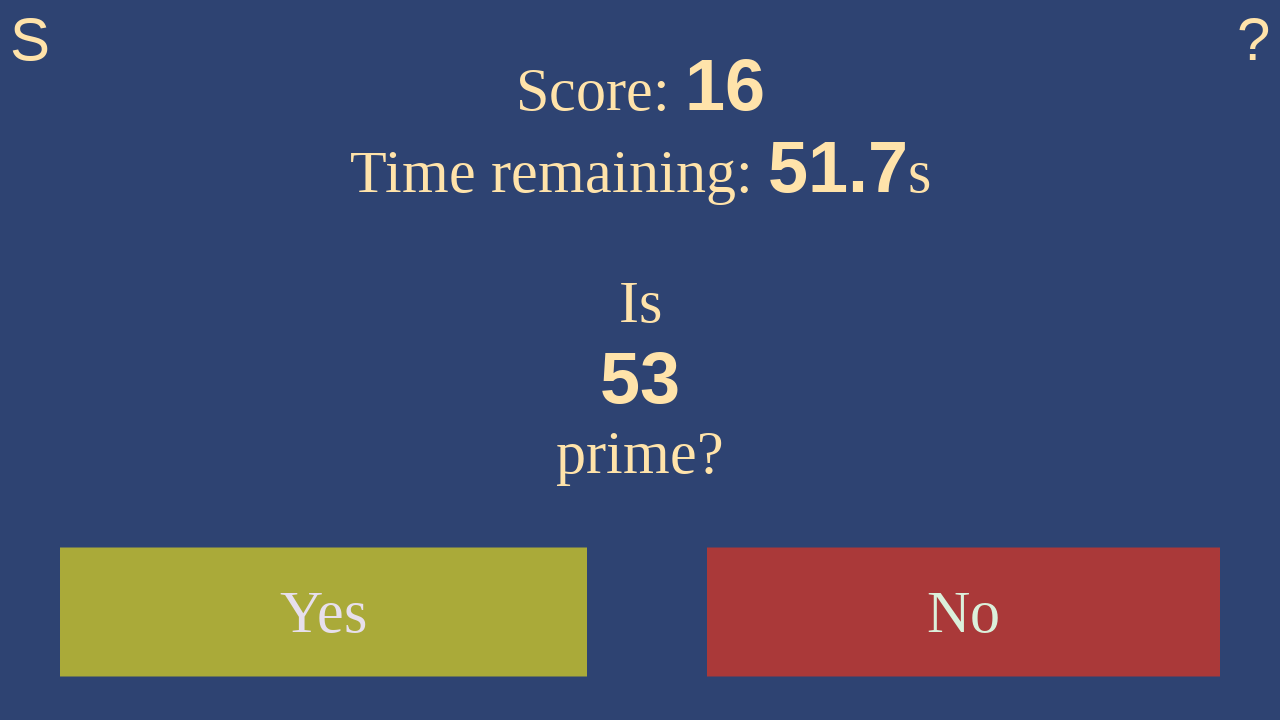

Retrieved current number: 53
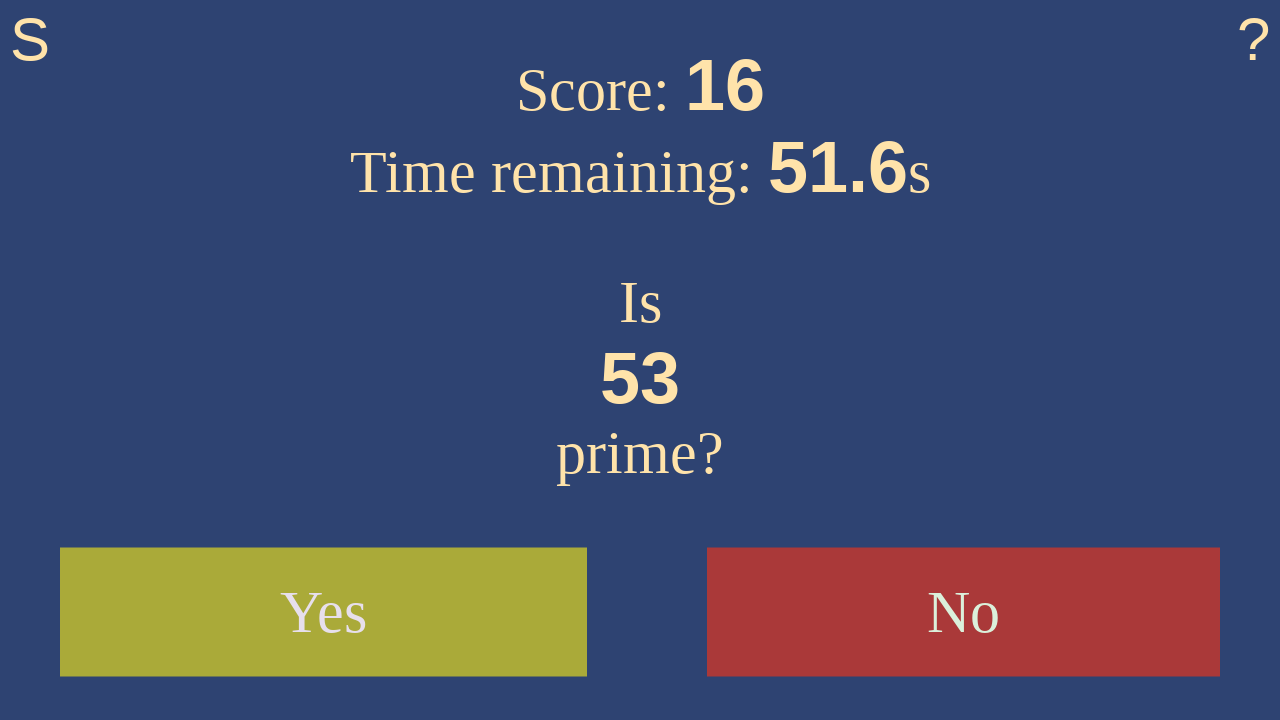

Clicked 'yes' - 53 is prime at (324, 612) on #yes
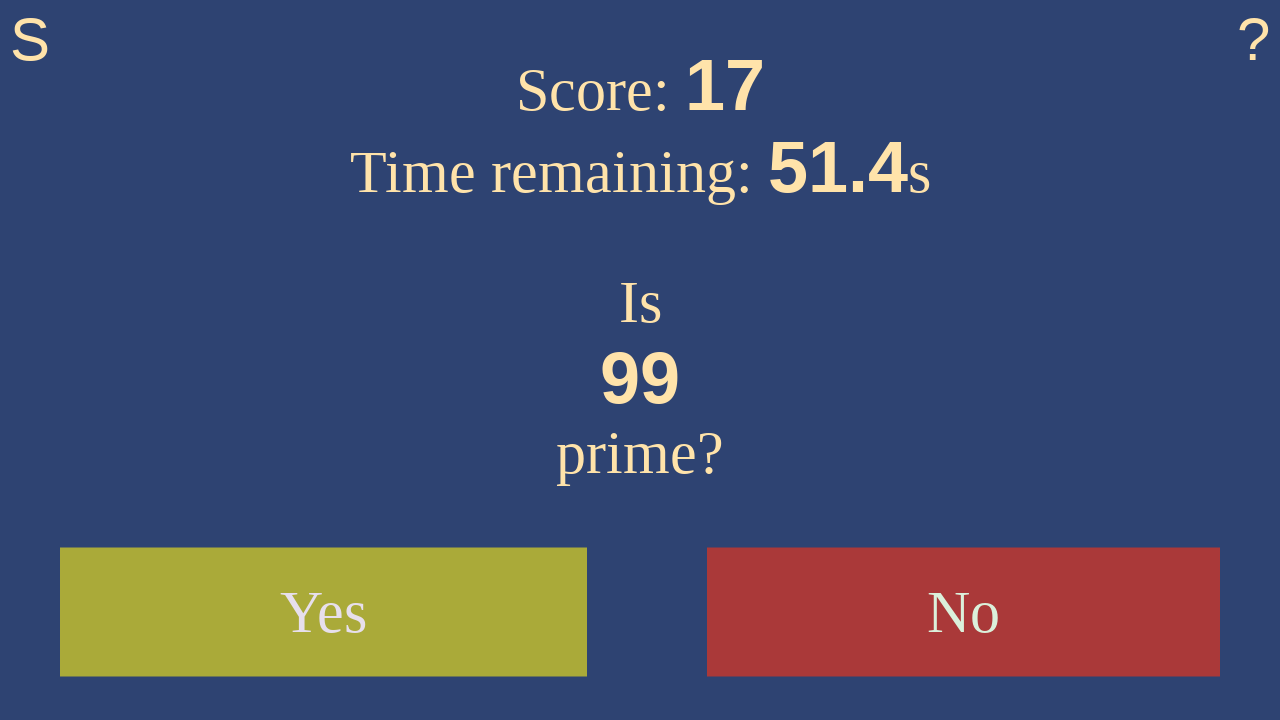

Waited 100ms for next number to load
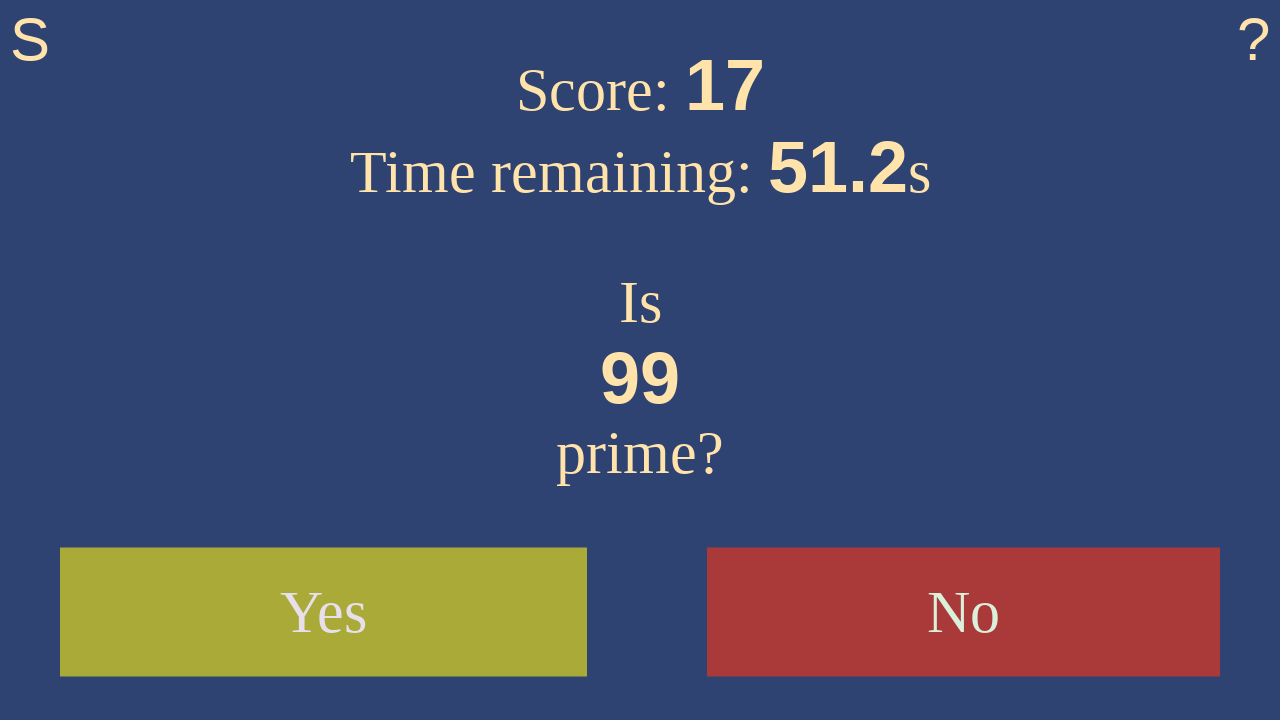

Retrieved current number: 99
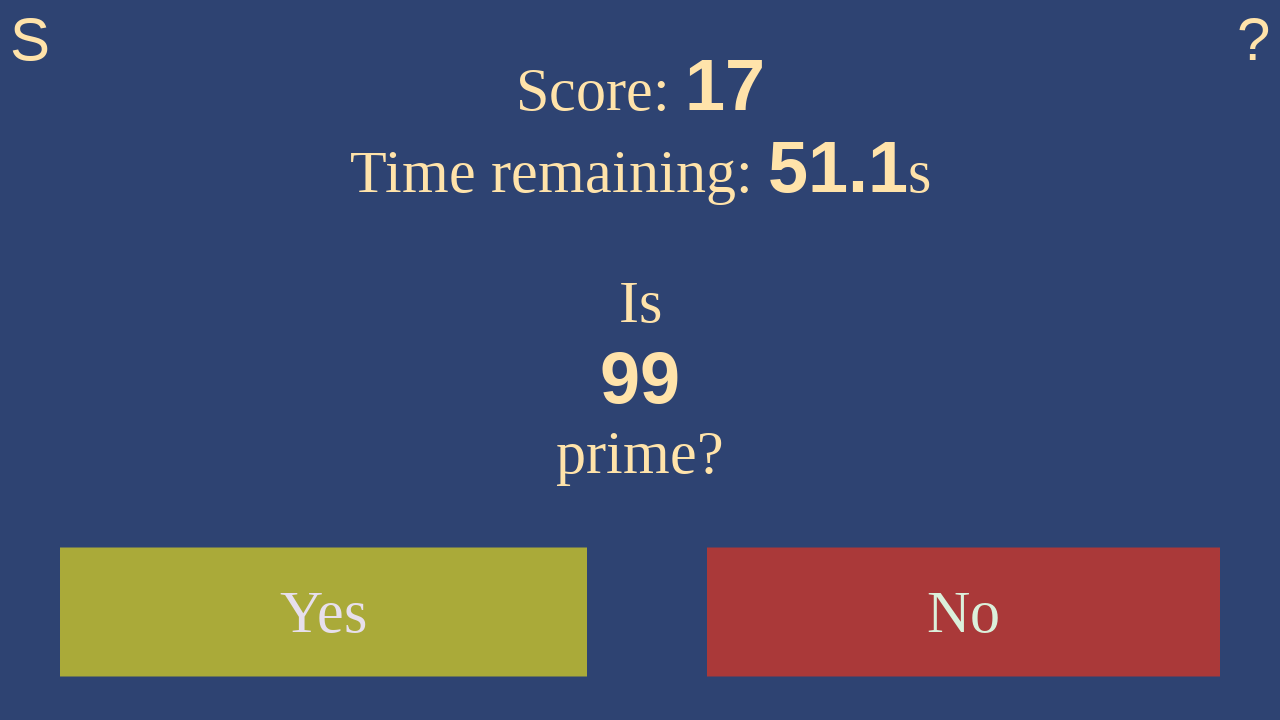

Clicked 'no' - 99 is not prime at (964, 612) on #no
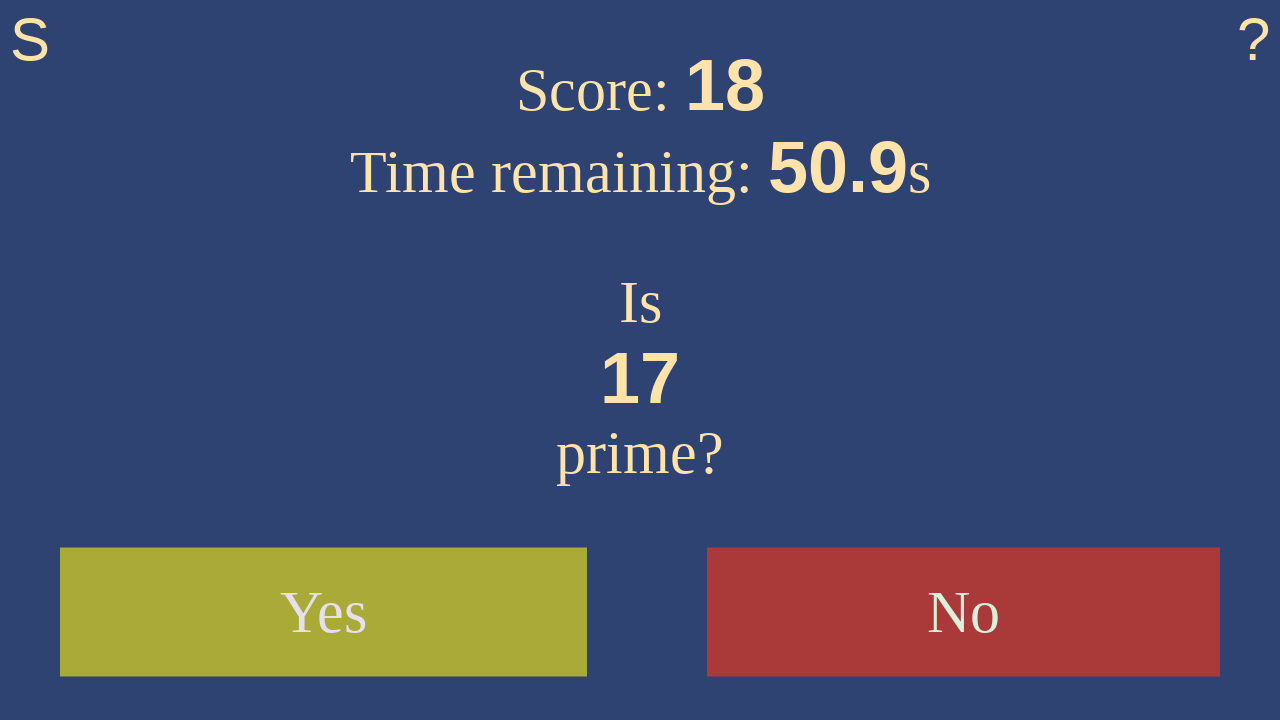

Waited 100ms for next number to load
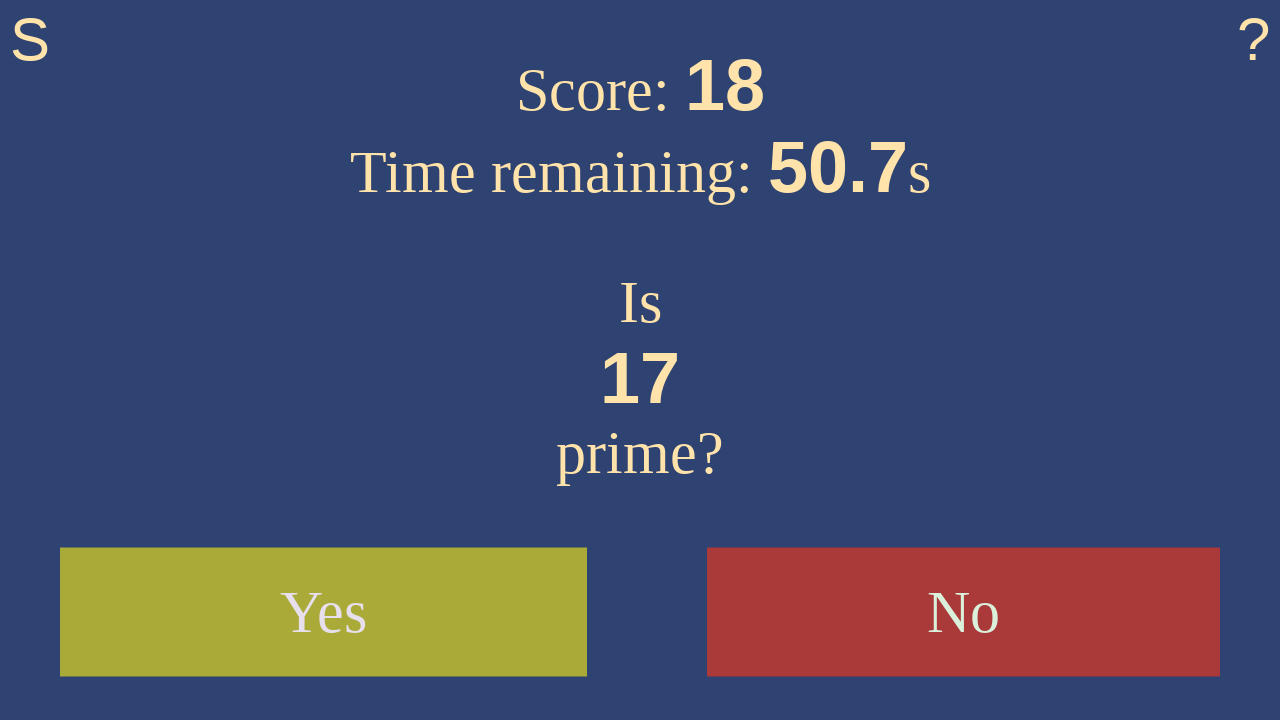

Retrieved current number: 17
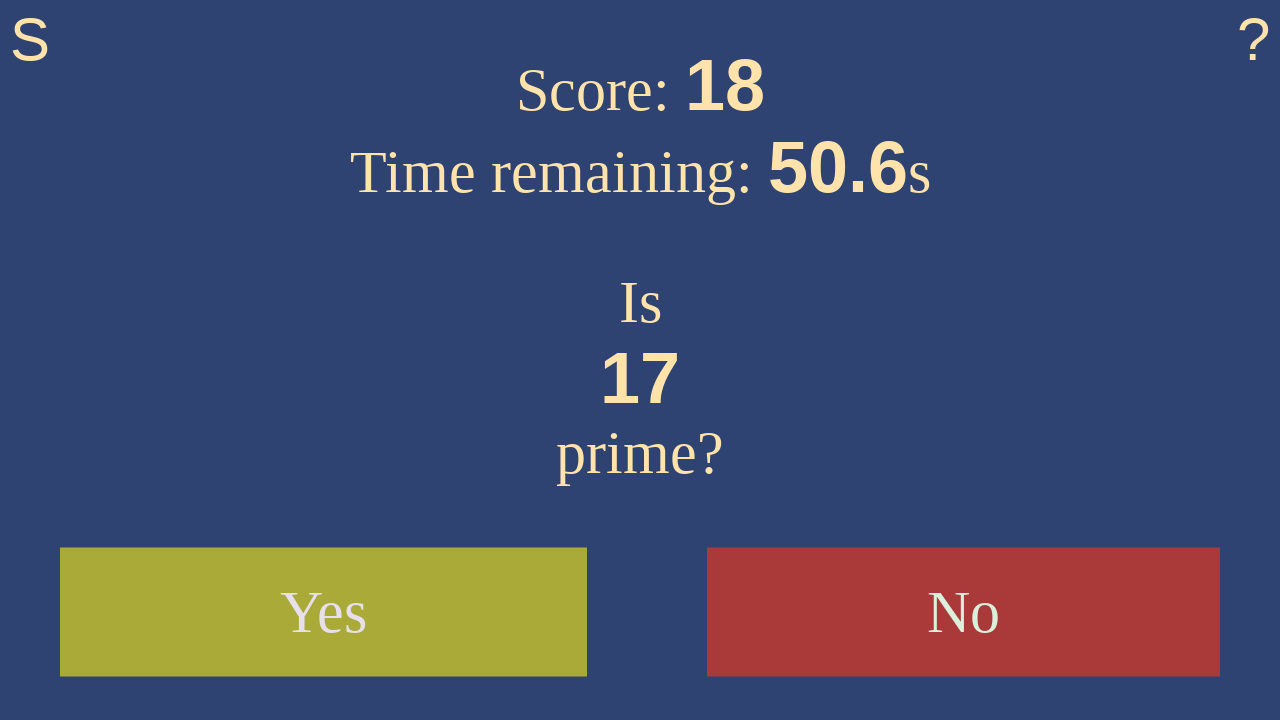

Clicked 'yes' - 17 is prime at (324, 612) on #yes
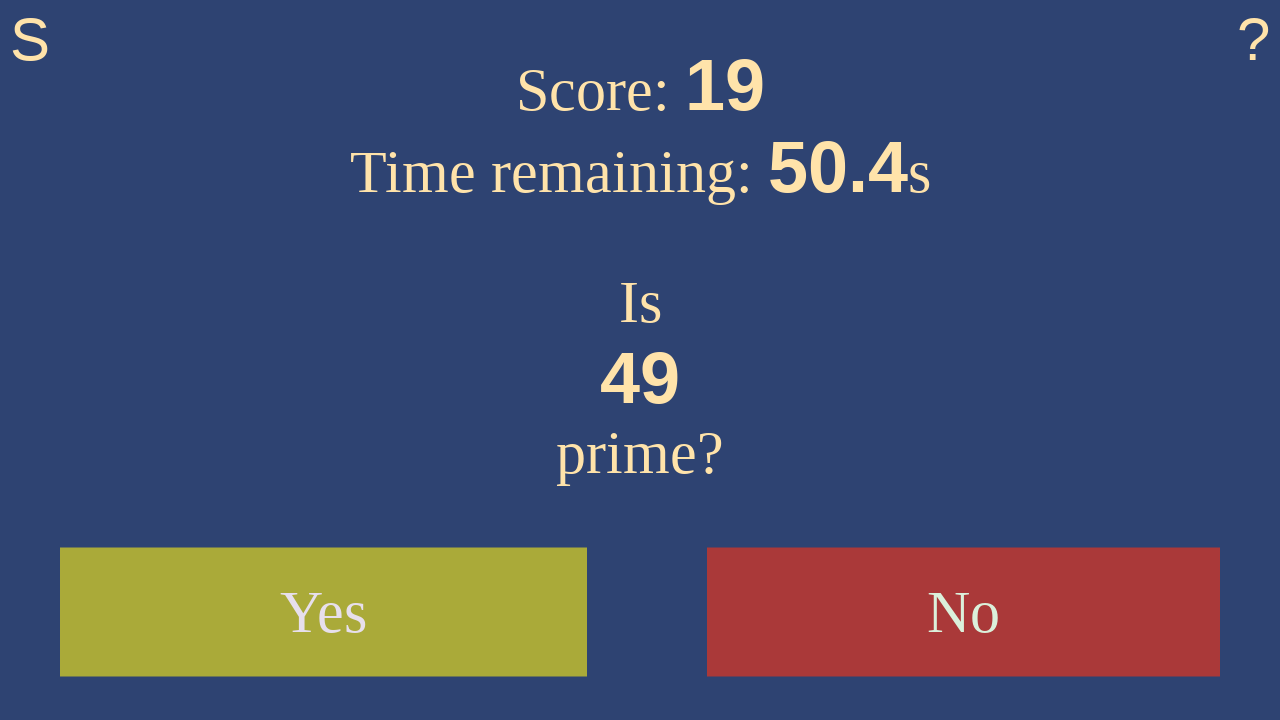

Waited 100ms for next number to load
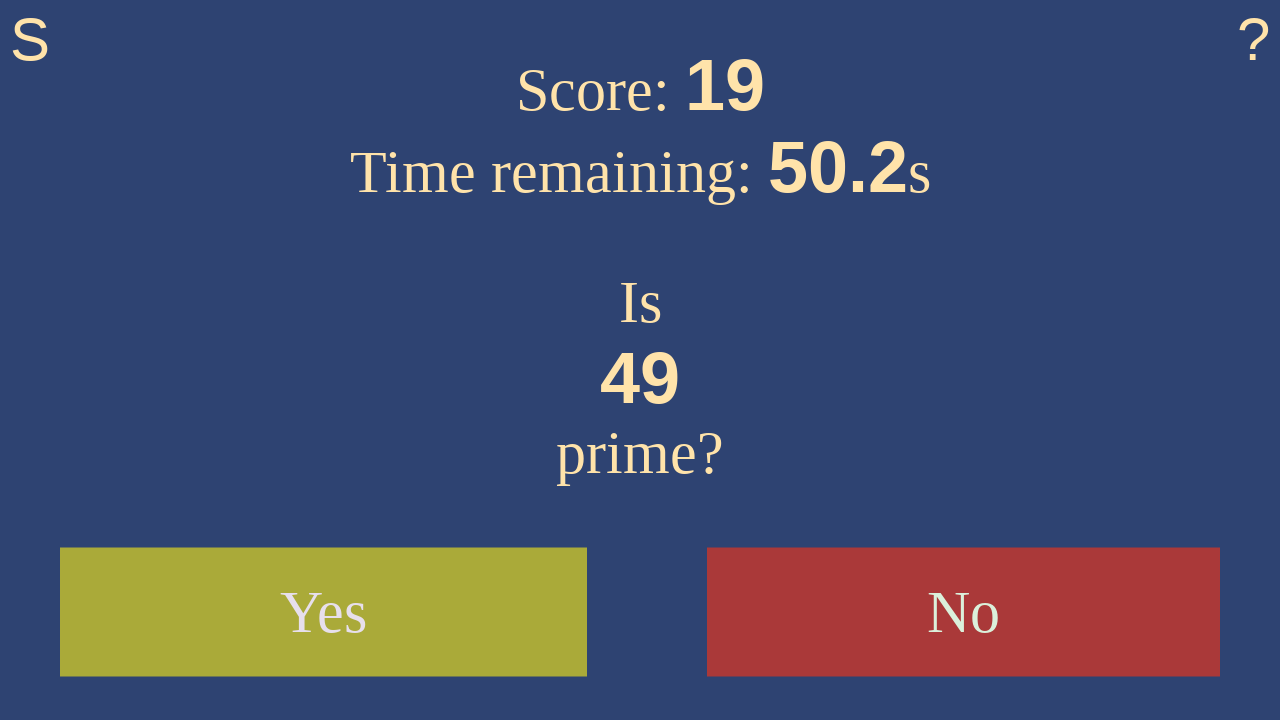

Retrieved current number: 49
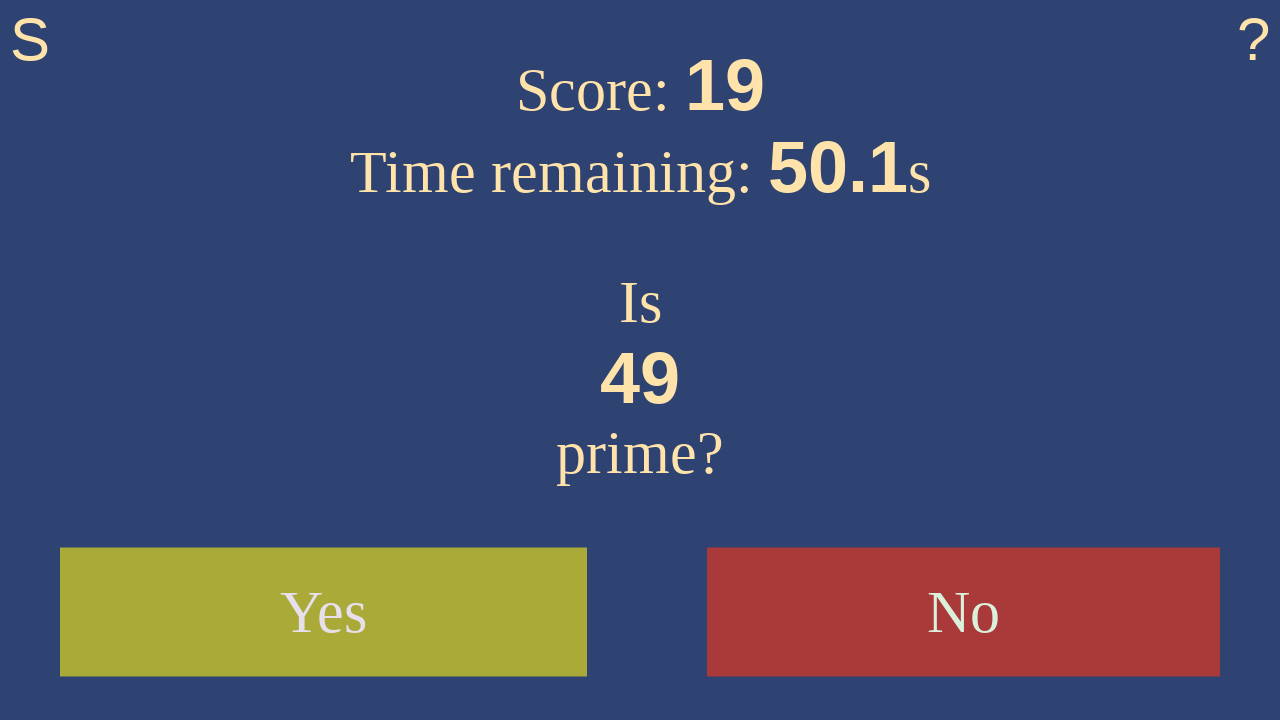

Clicked 'no' - 49 is not prime at (964, 612) on #no
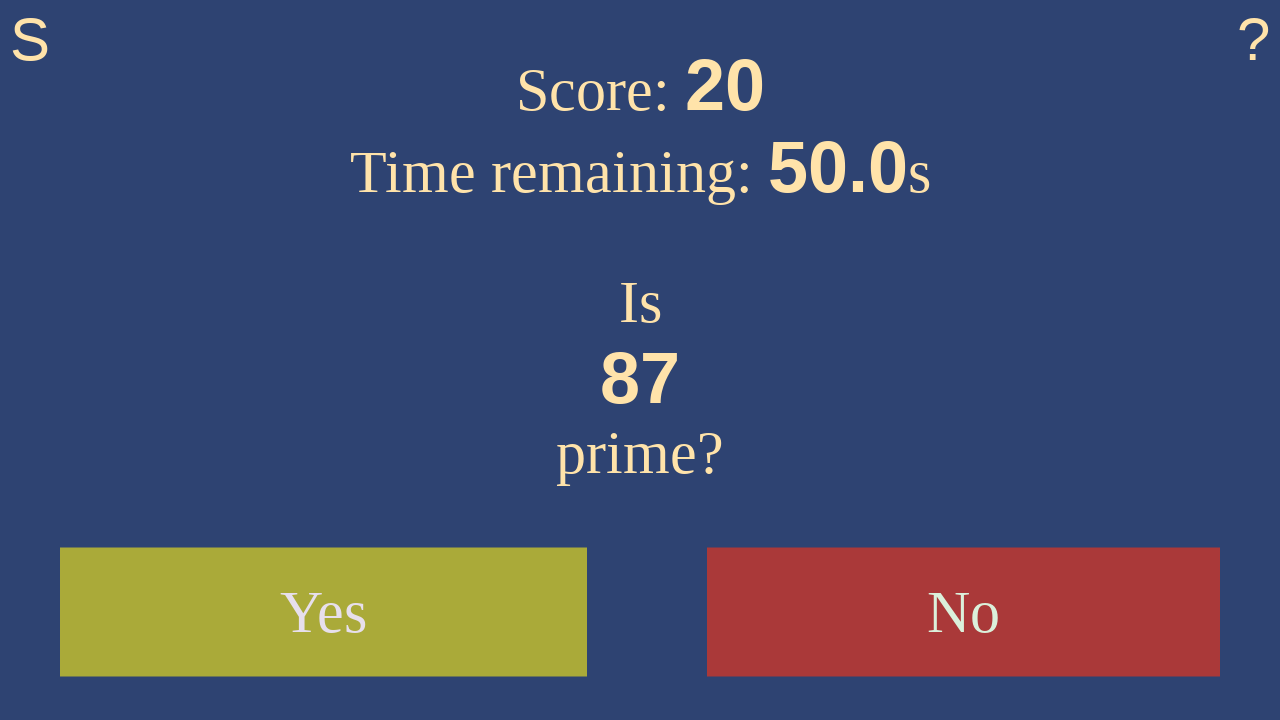

Waited 100ms for next number to load
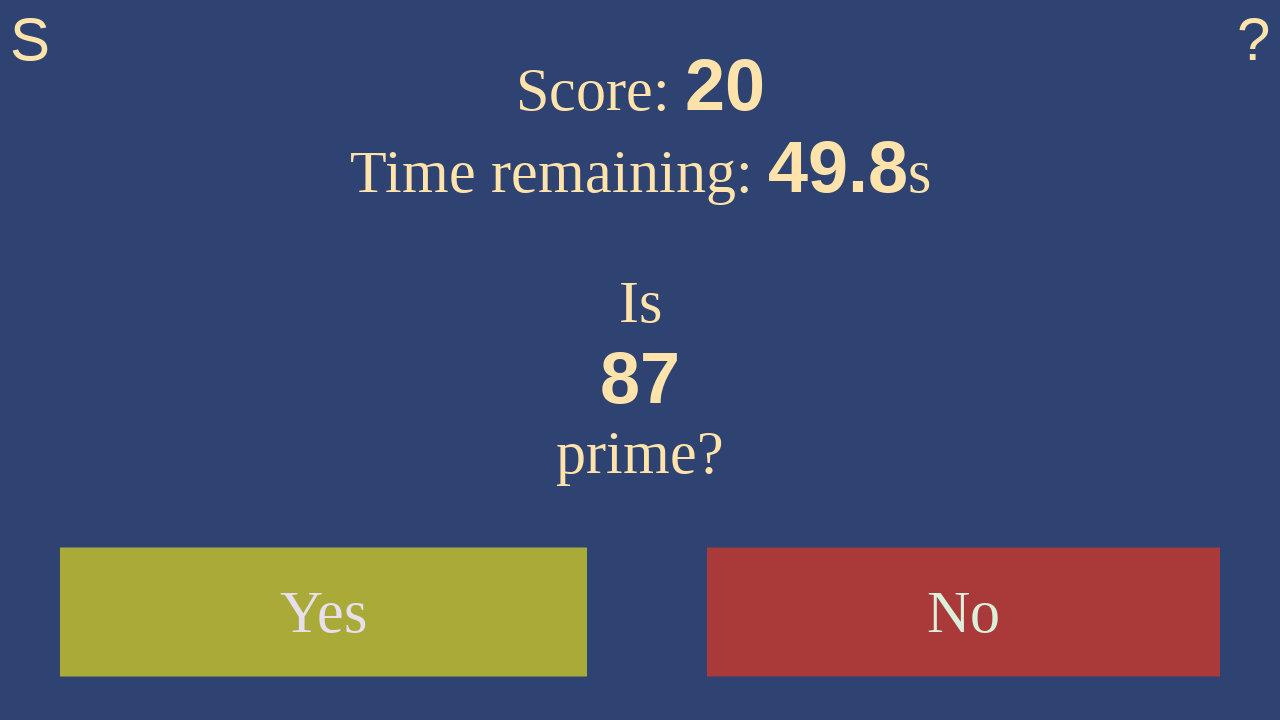

Retrieved current number: 87
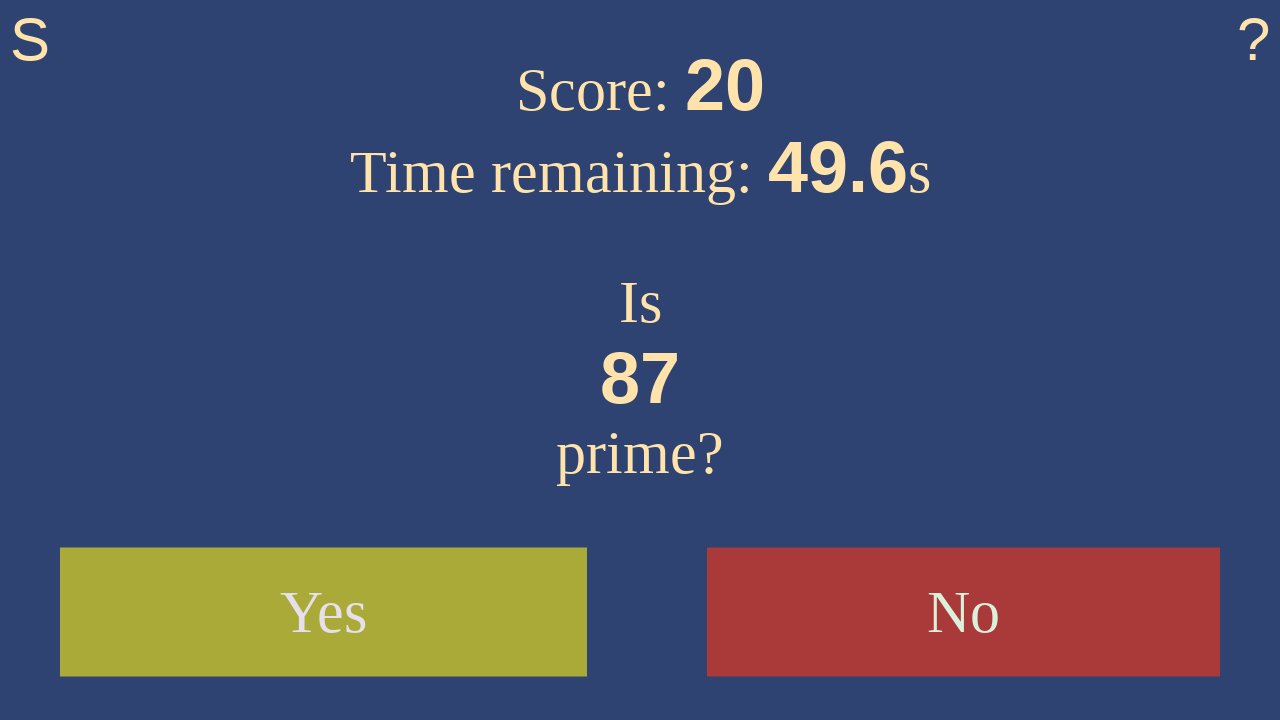

Clicked 'no' - 87 is not prime at (964, 612) on #no
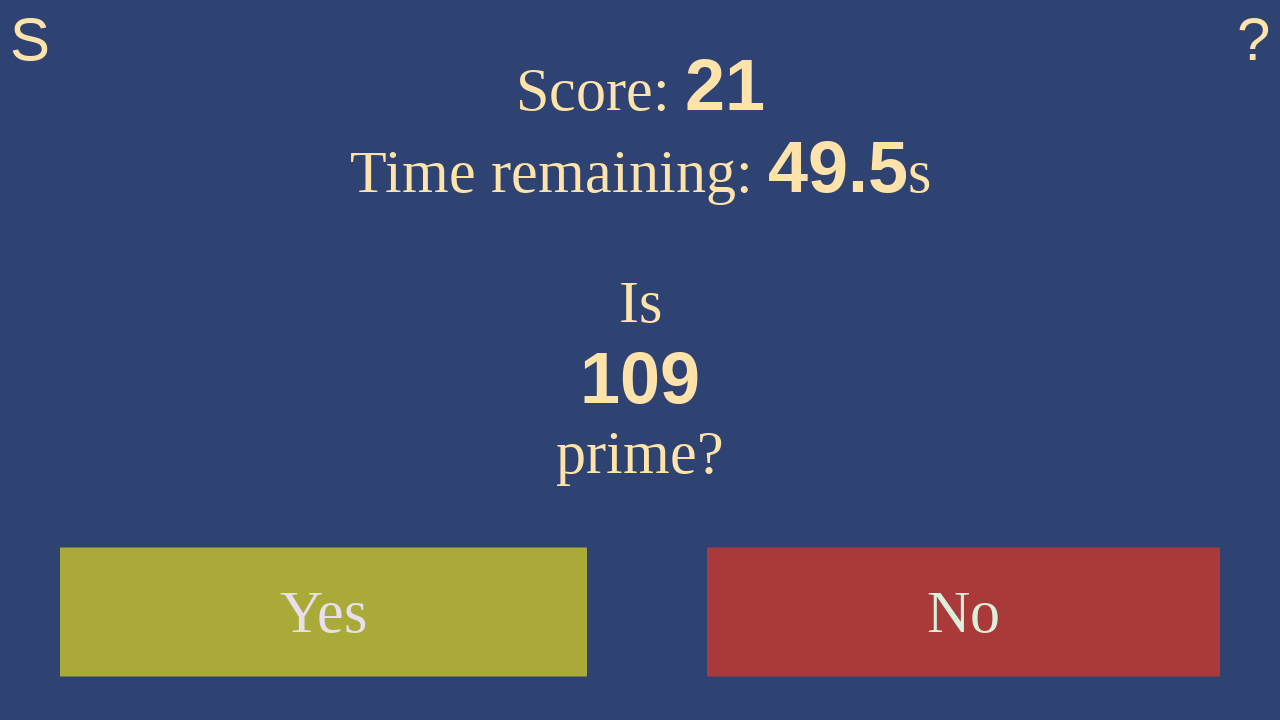

Waited 100ms for next number to load
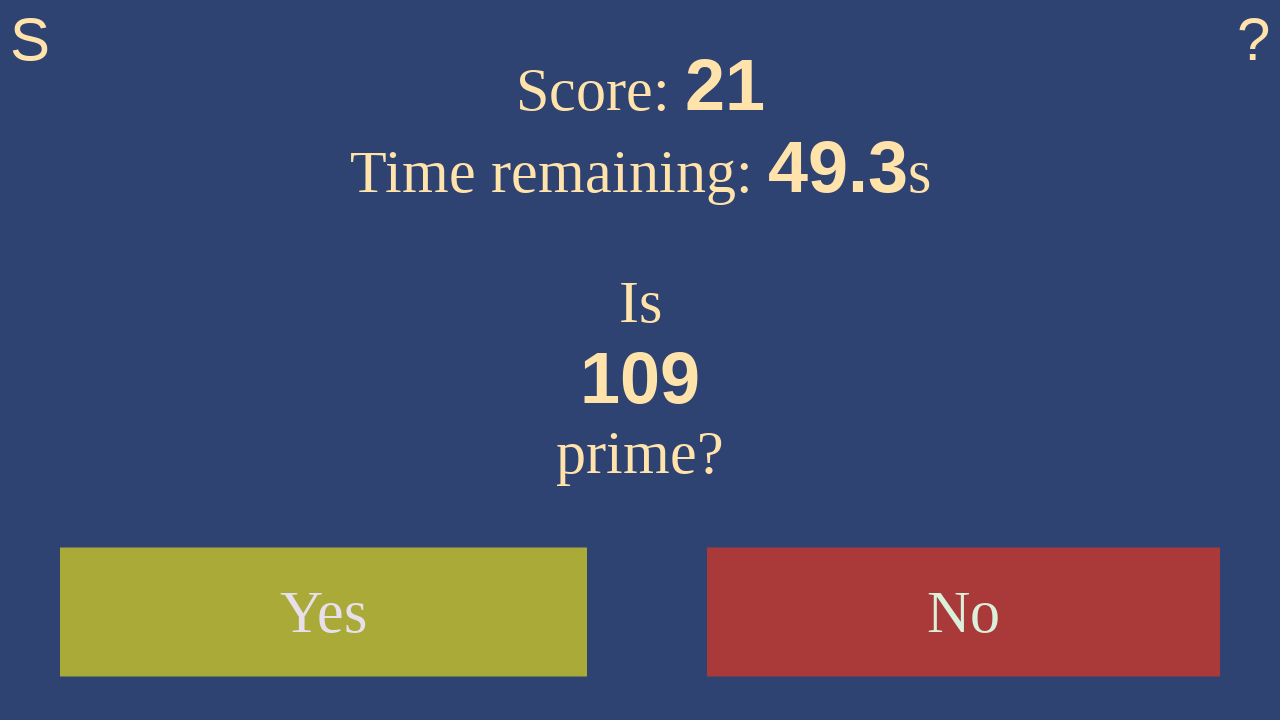

Retrieved current number: 109
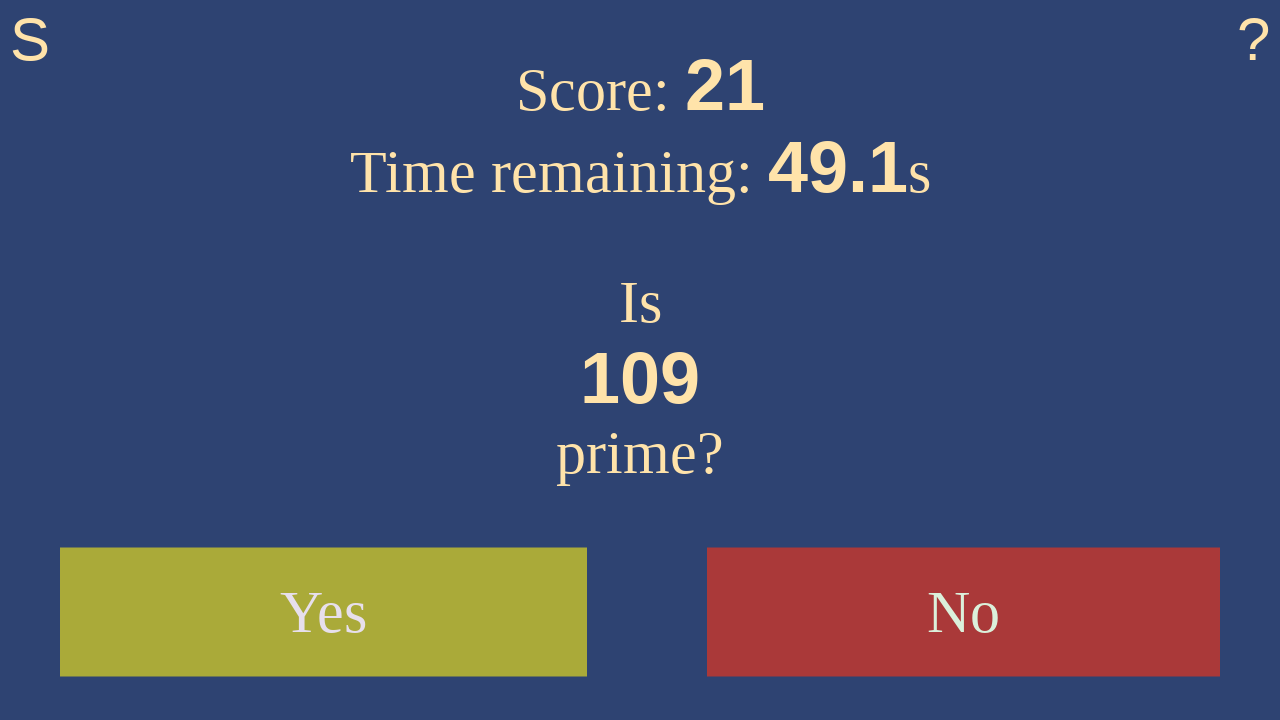

Clicked 'yes' - 109 is prime at (324, 612) on #yes
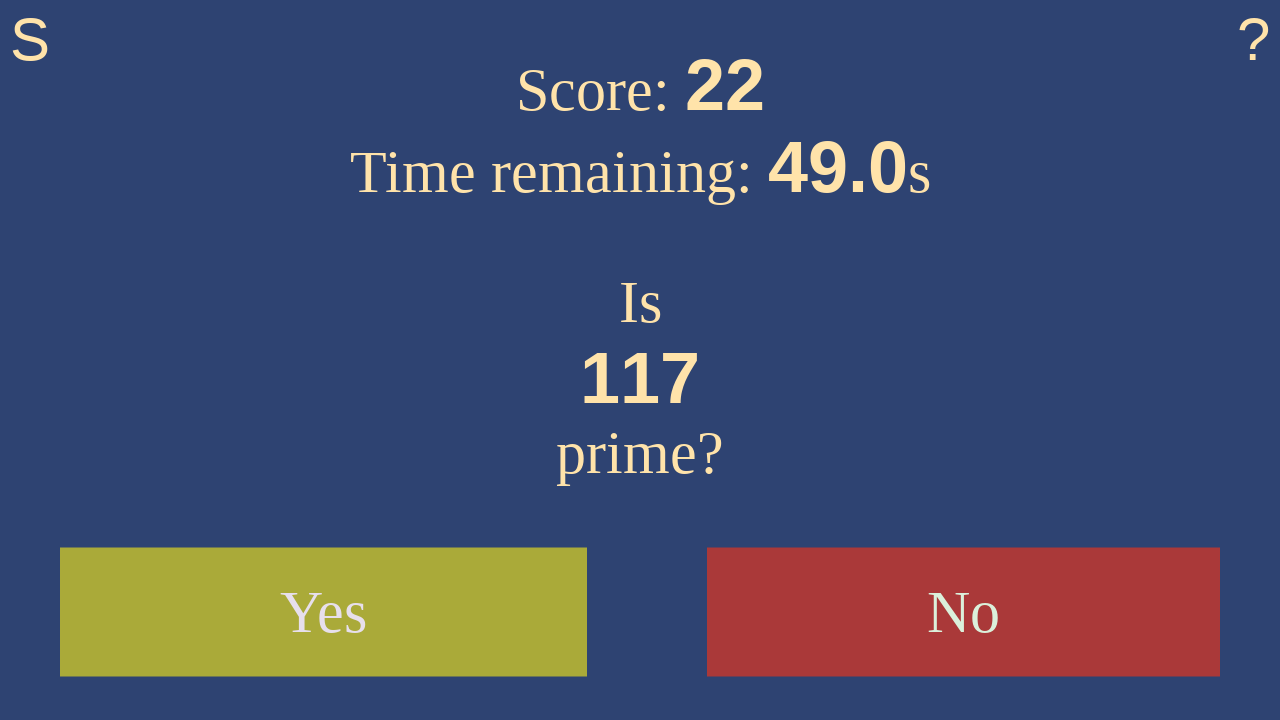

Waited 100ms for next number to load
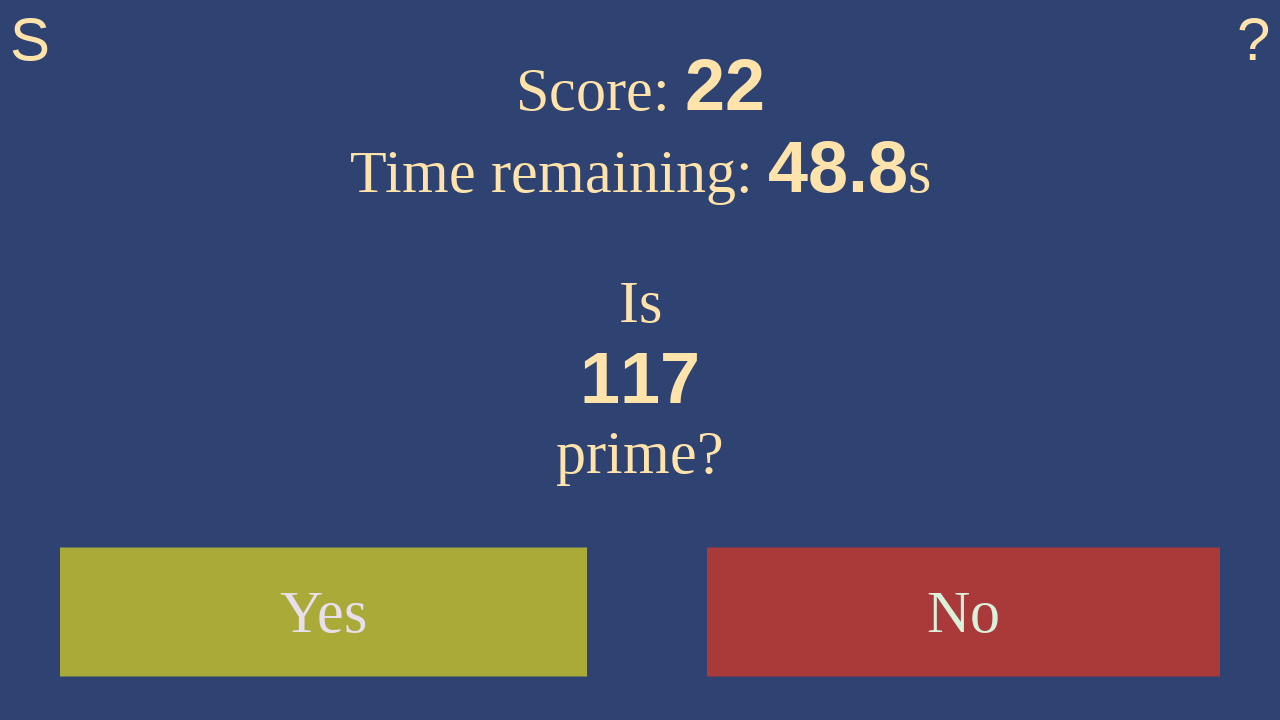

Retrieved current number: 117
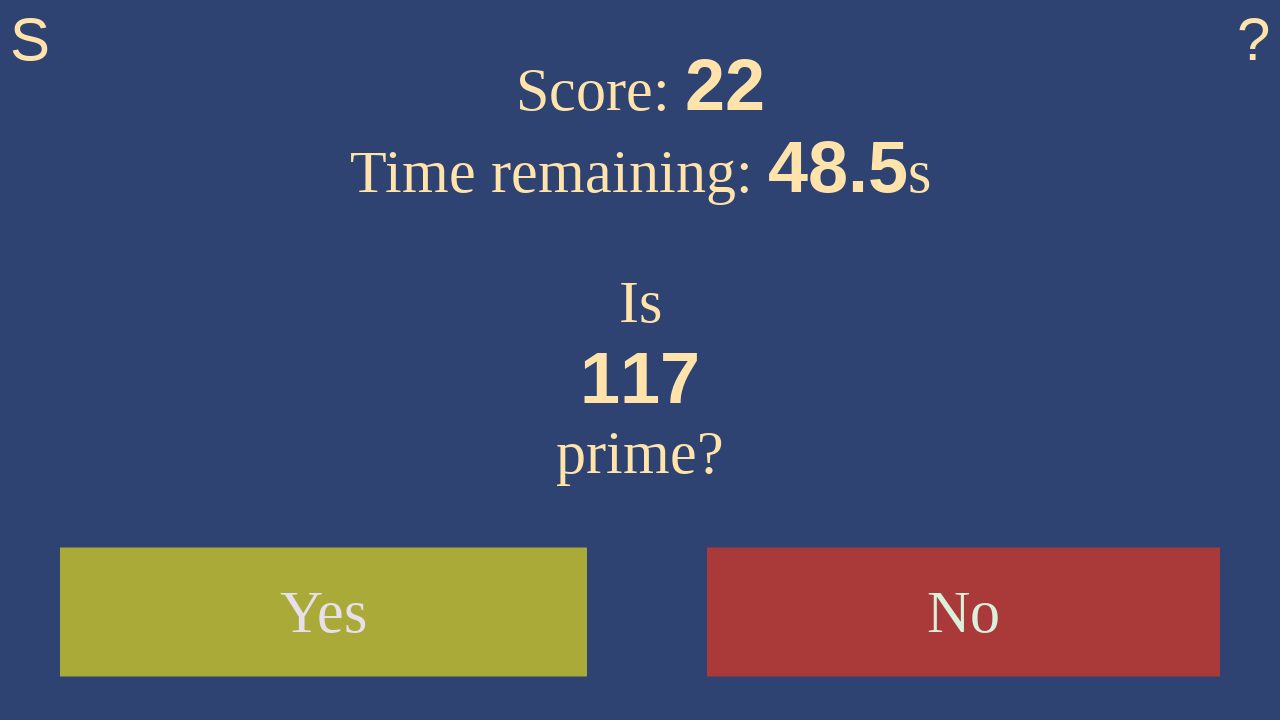

Clicked 'no' - 117 is not prime at (964, 612) on #no
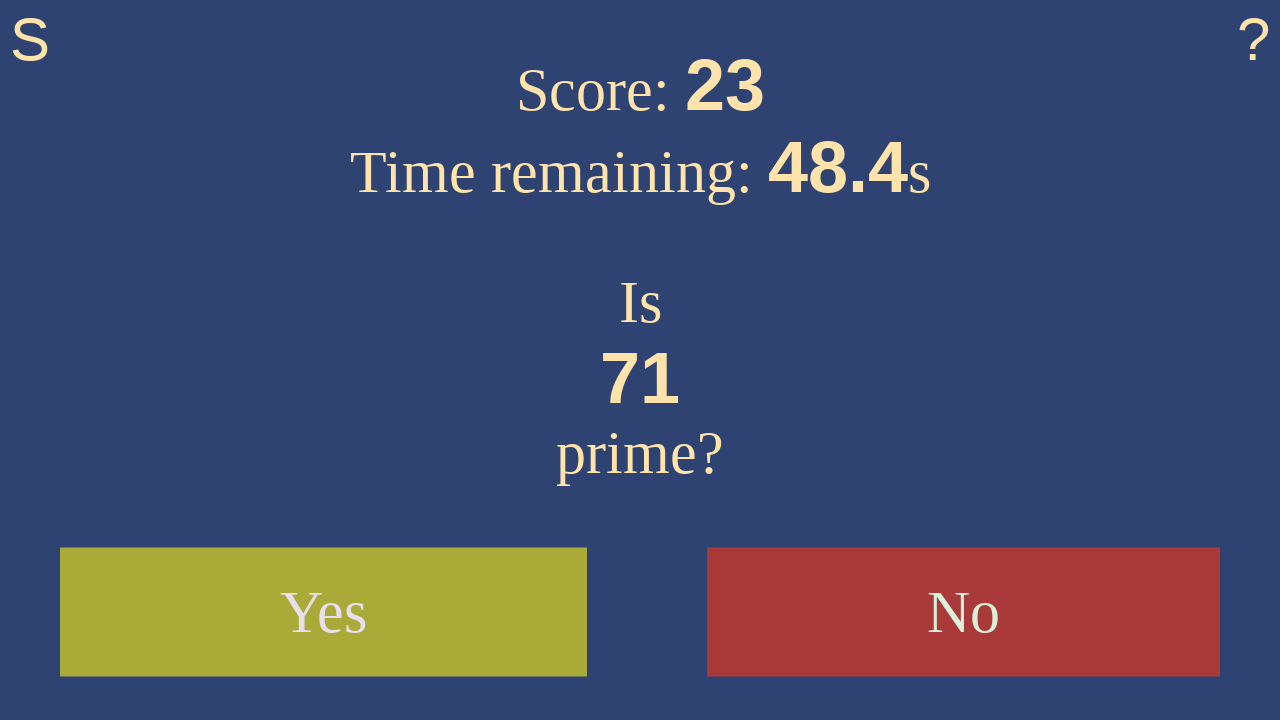

Waited 100ms for next number to load
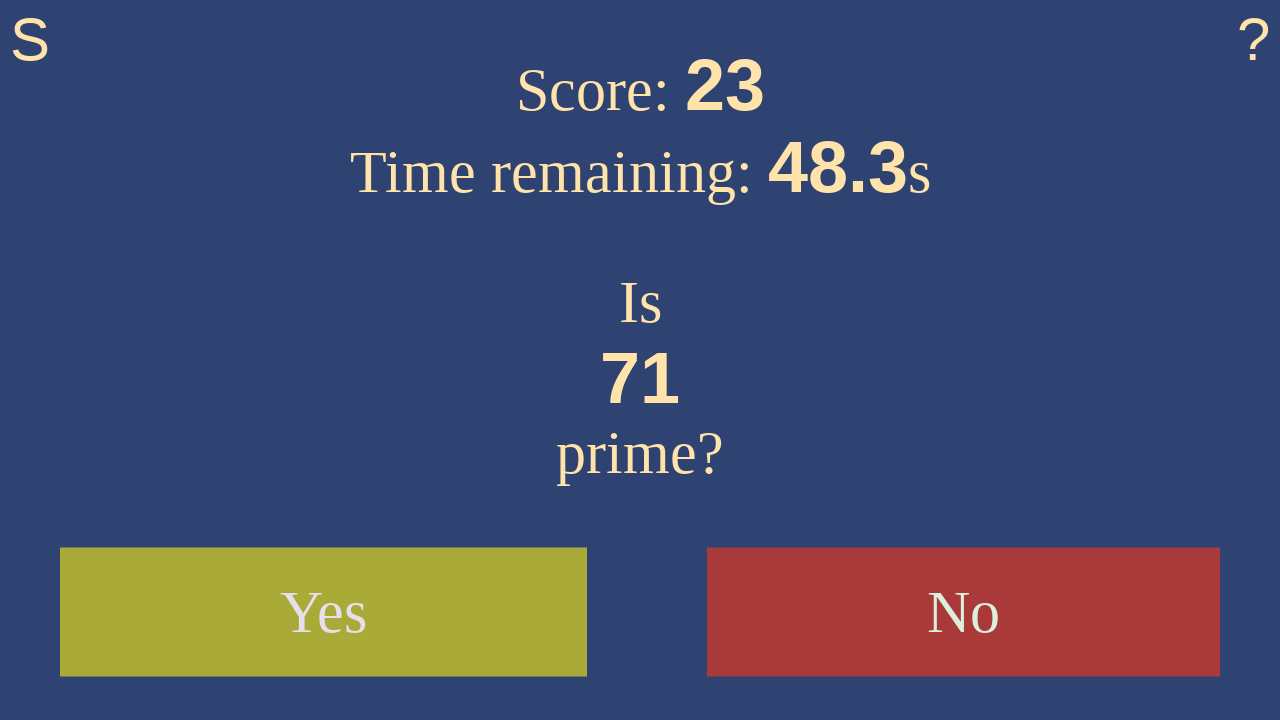

Retrieved current number: 71
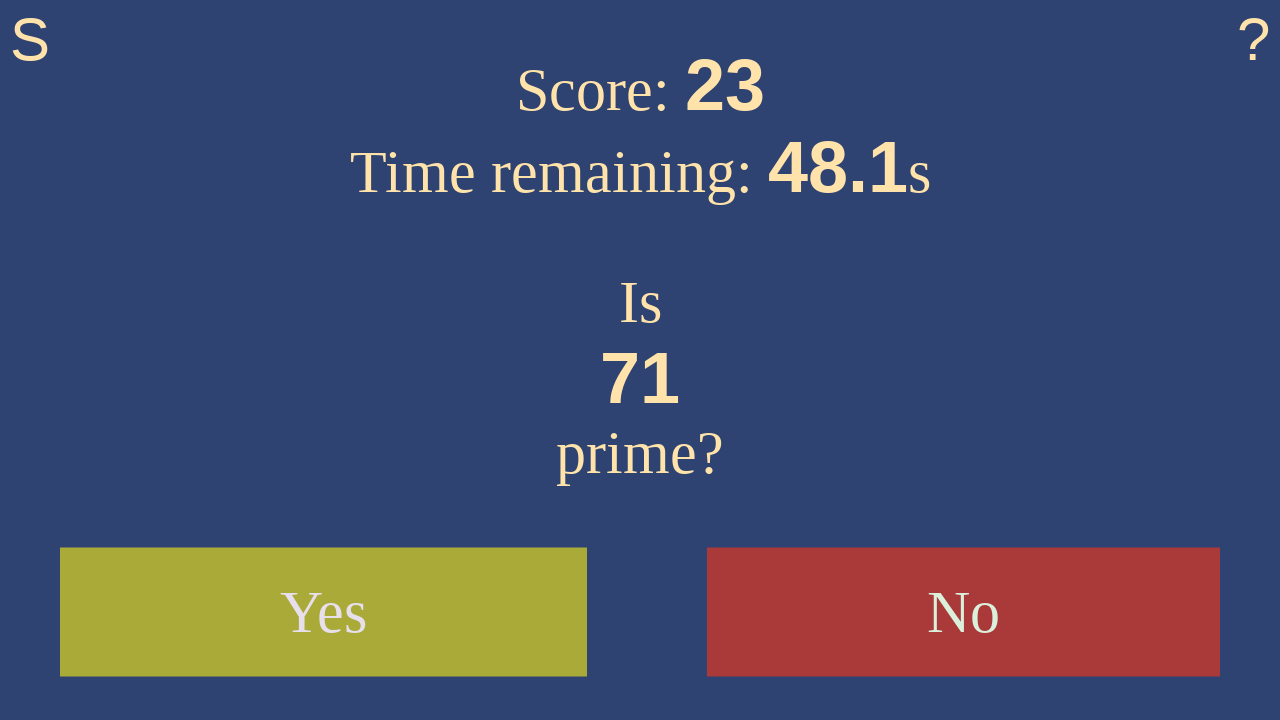

Clicked 'yes' - 71 is prime at (324, 612) on #yes
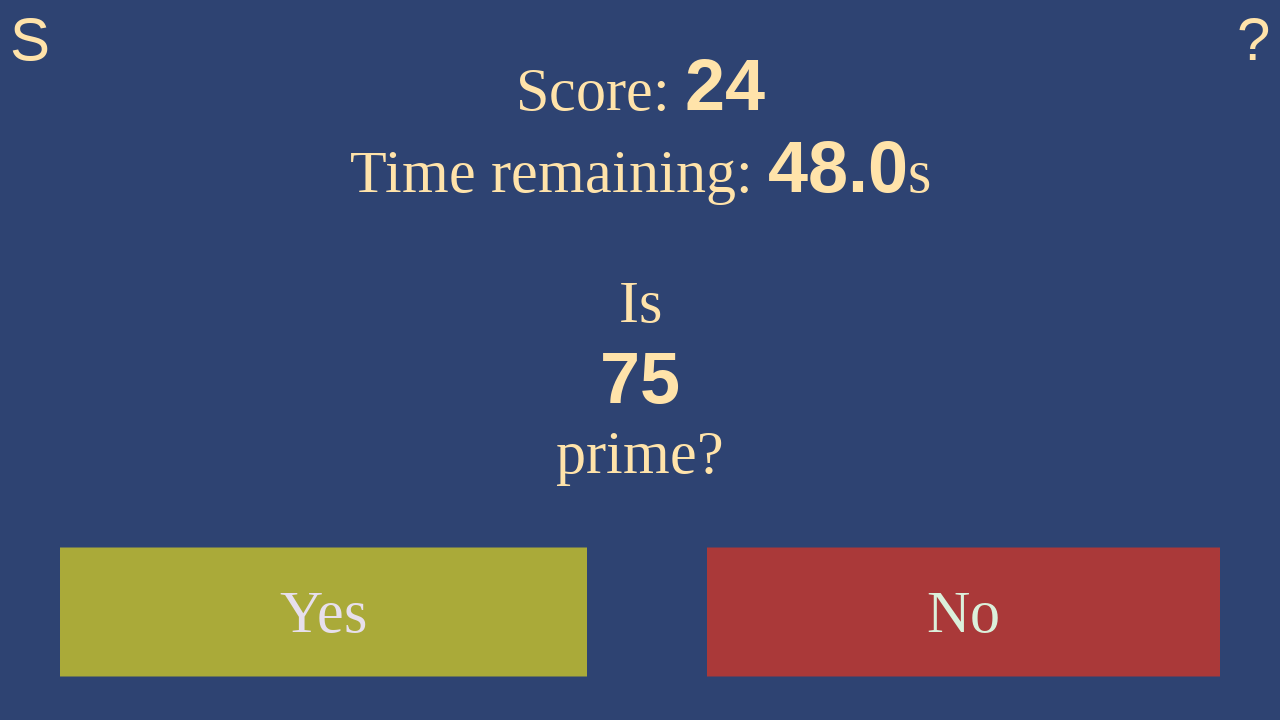

Waited 100ms for next number to load
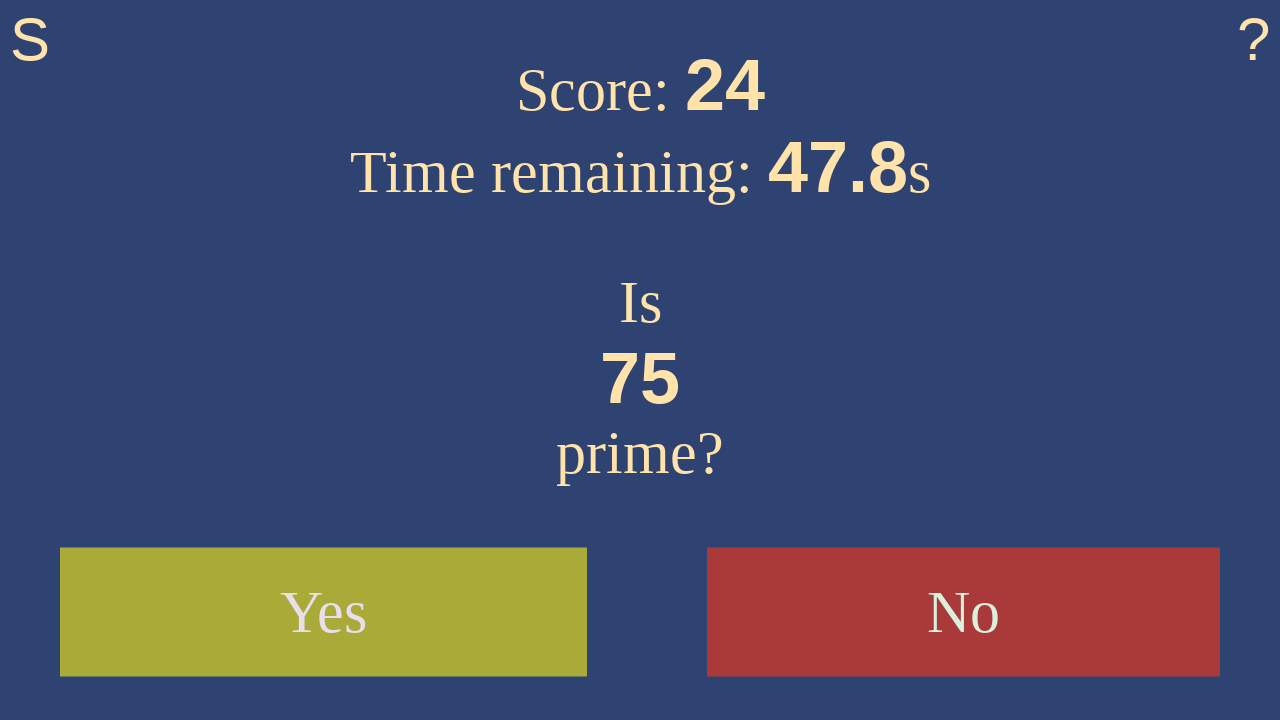

Retrieved current number: 75
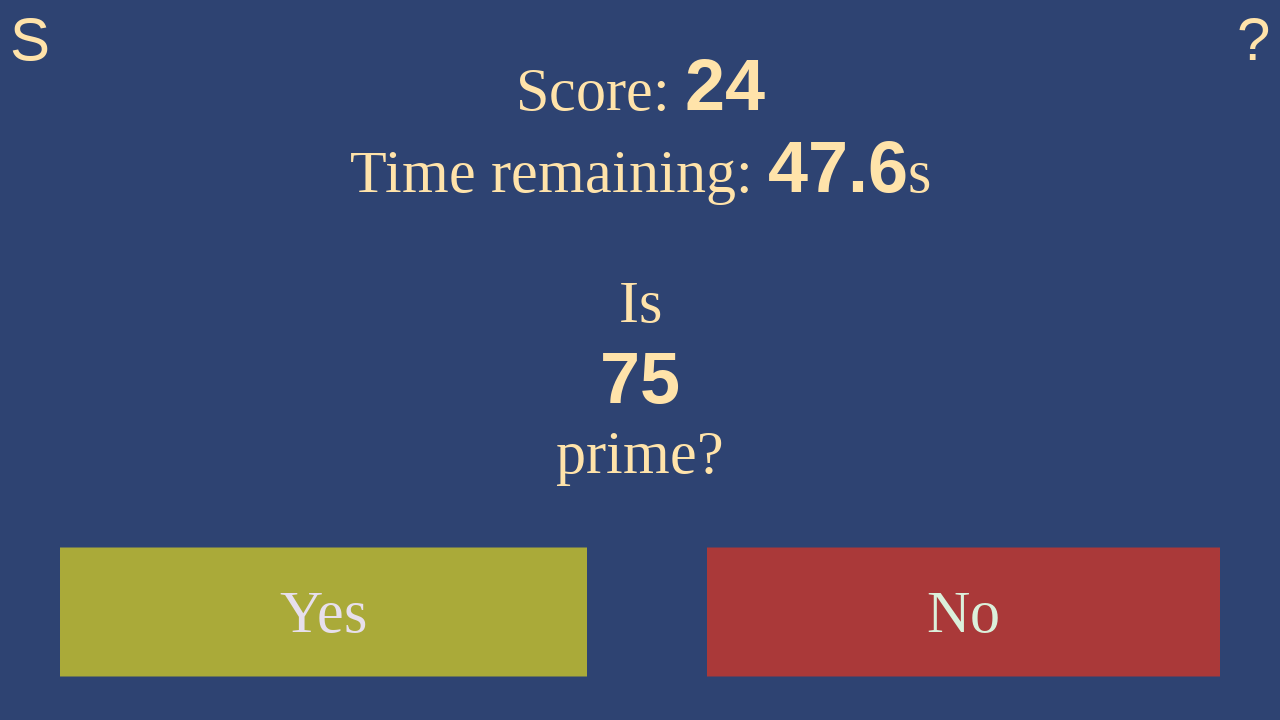

Clicked 'no' - 75 is not prime at (964, 612) on #no
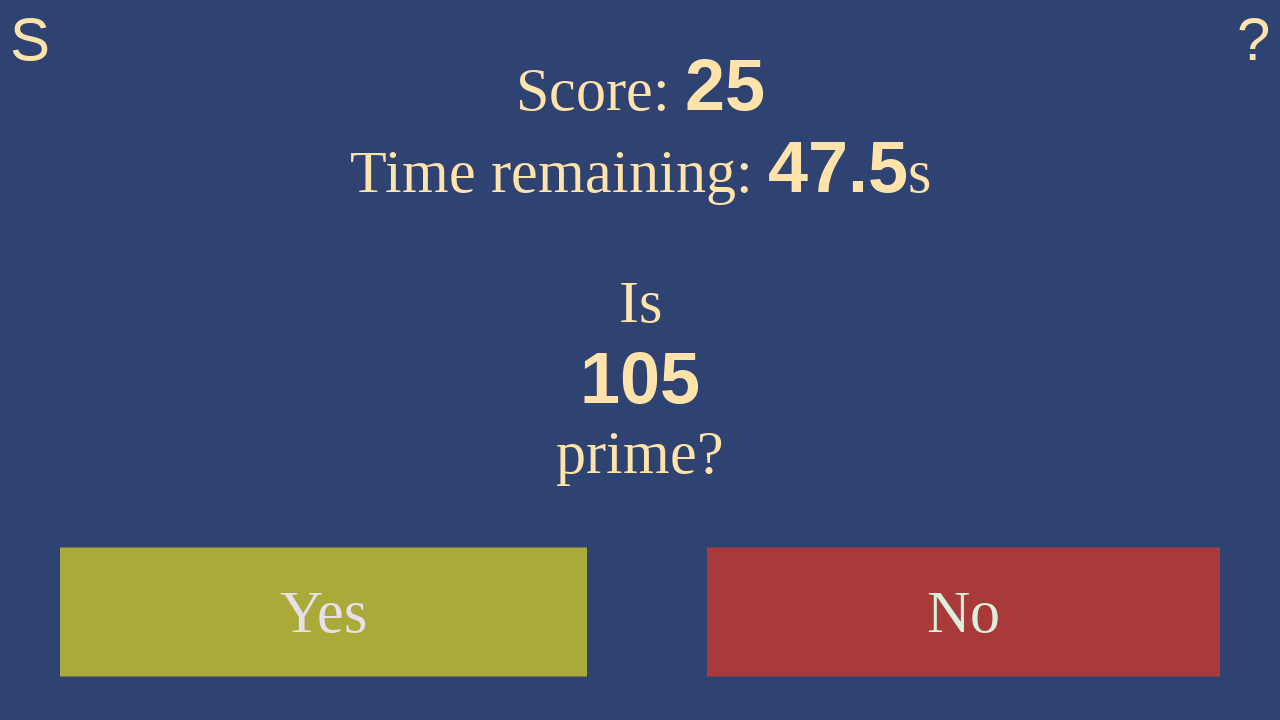

Waited 100ms for next number to load
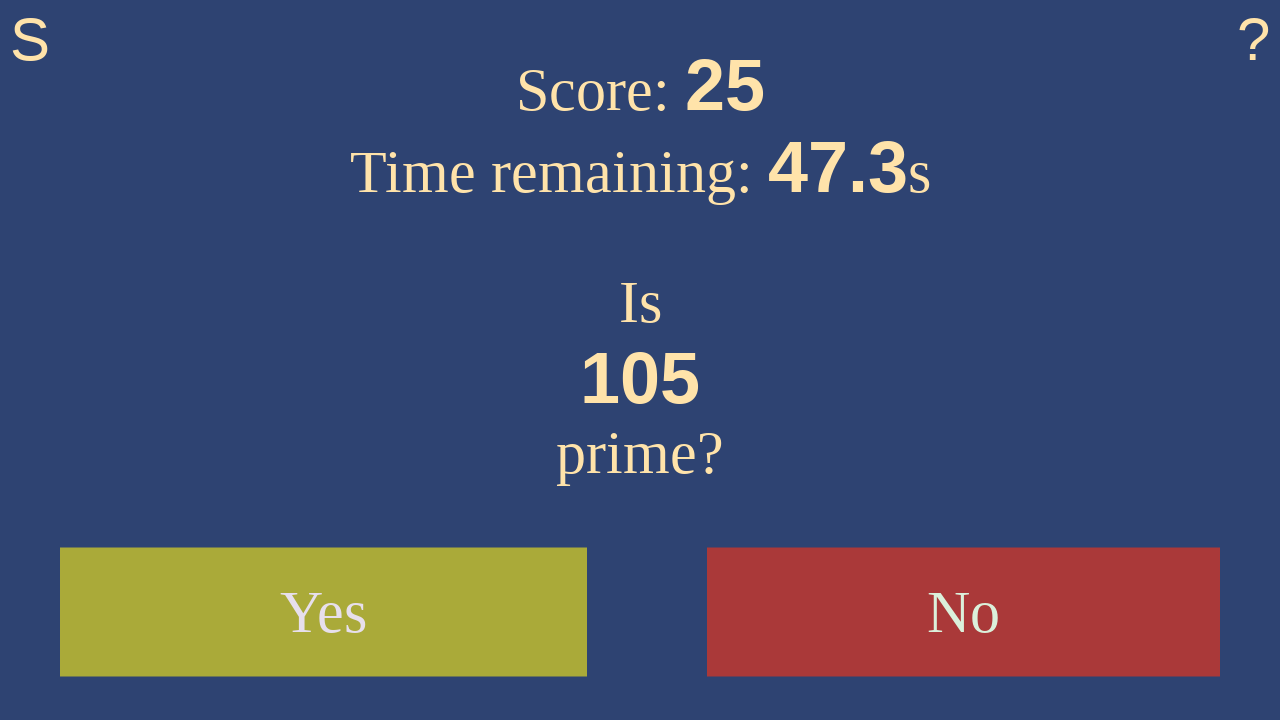

Retrieved current number: 105
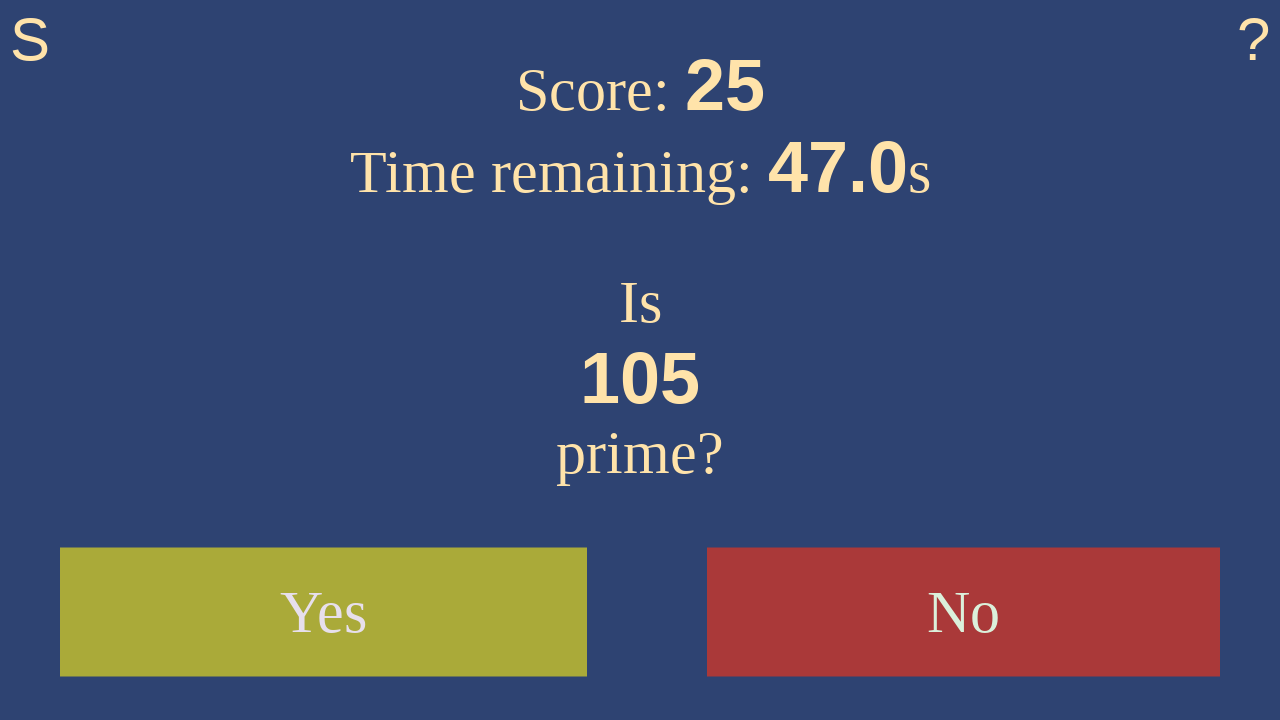

Clicked 'no' - 105 is not prime at (964, 612) on #no
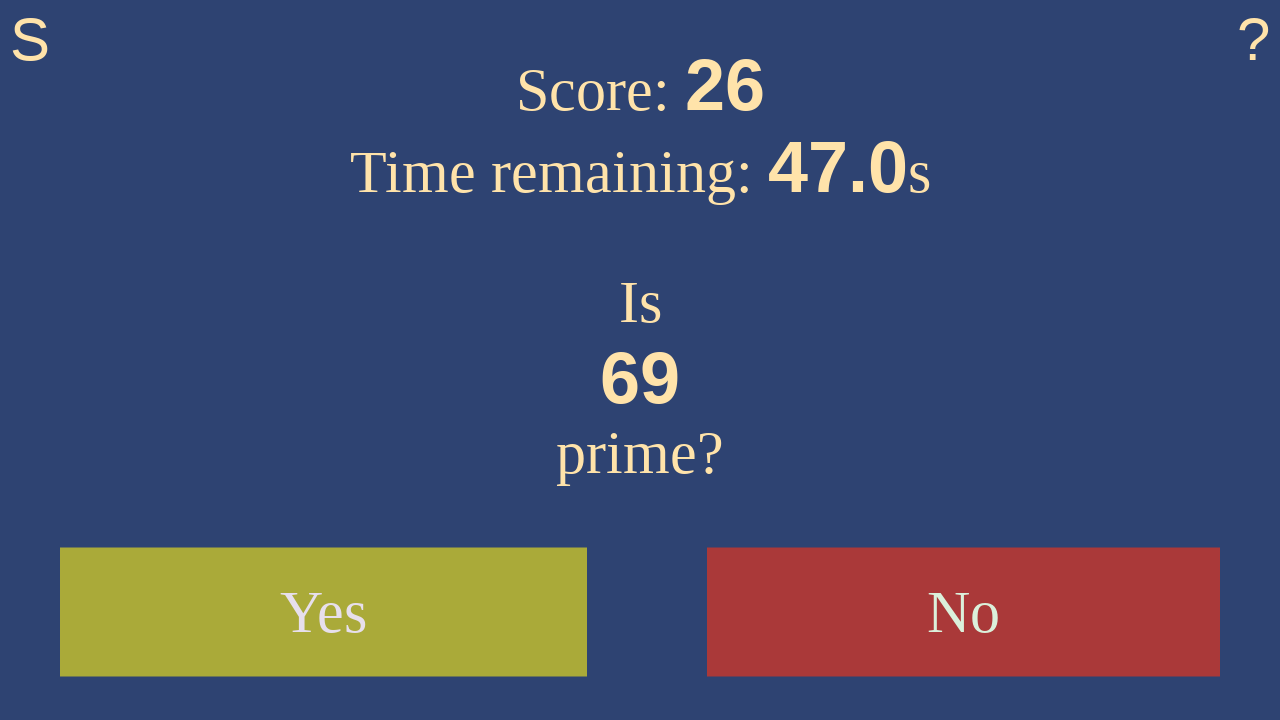

Waited 100ms for next number to load
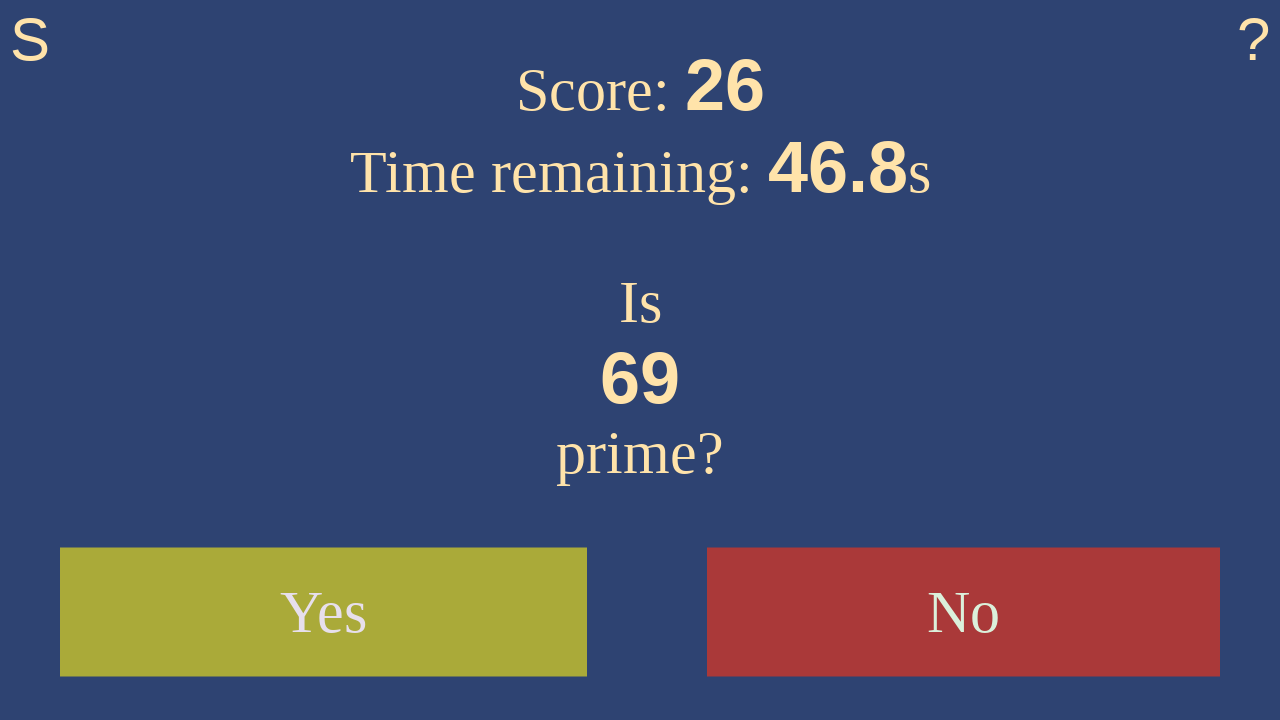

Retrieved current number: 69
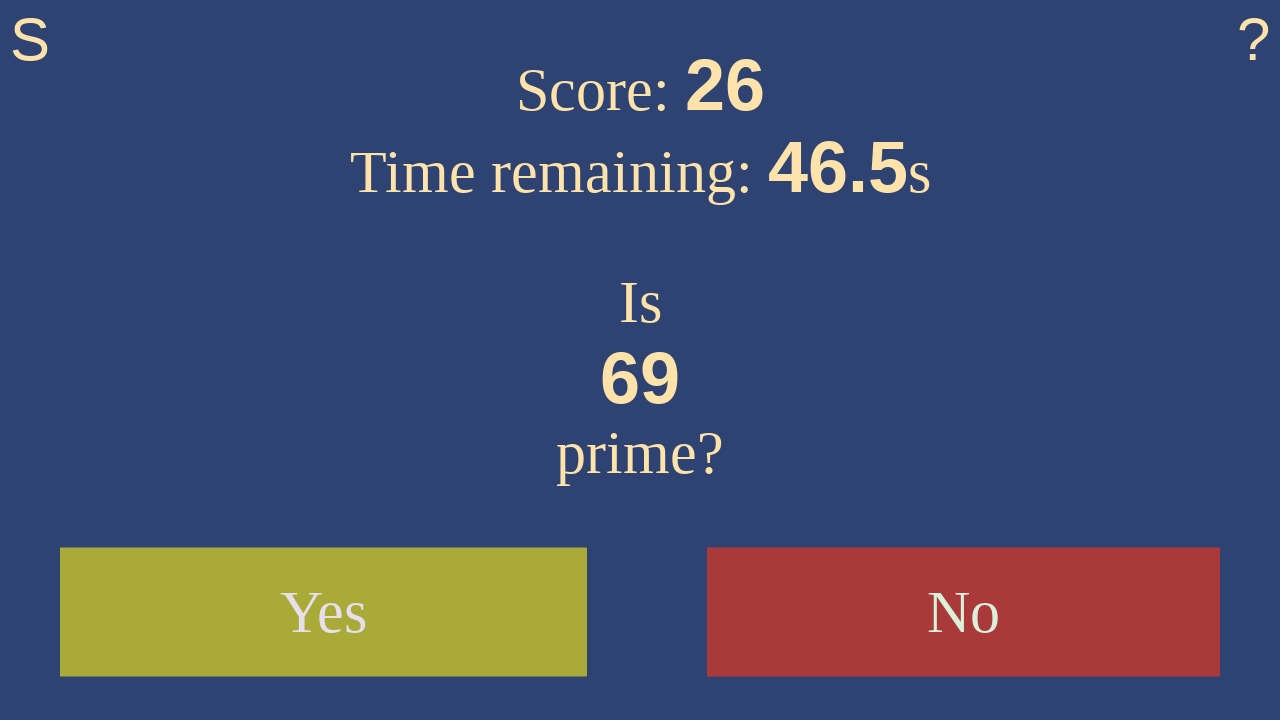

Clicked 'no' - 69 is not prime at (964, 612) on #no
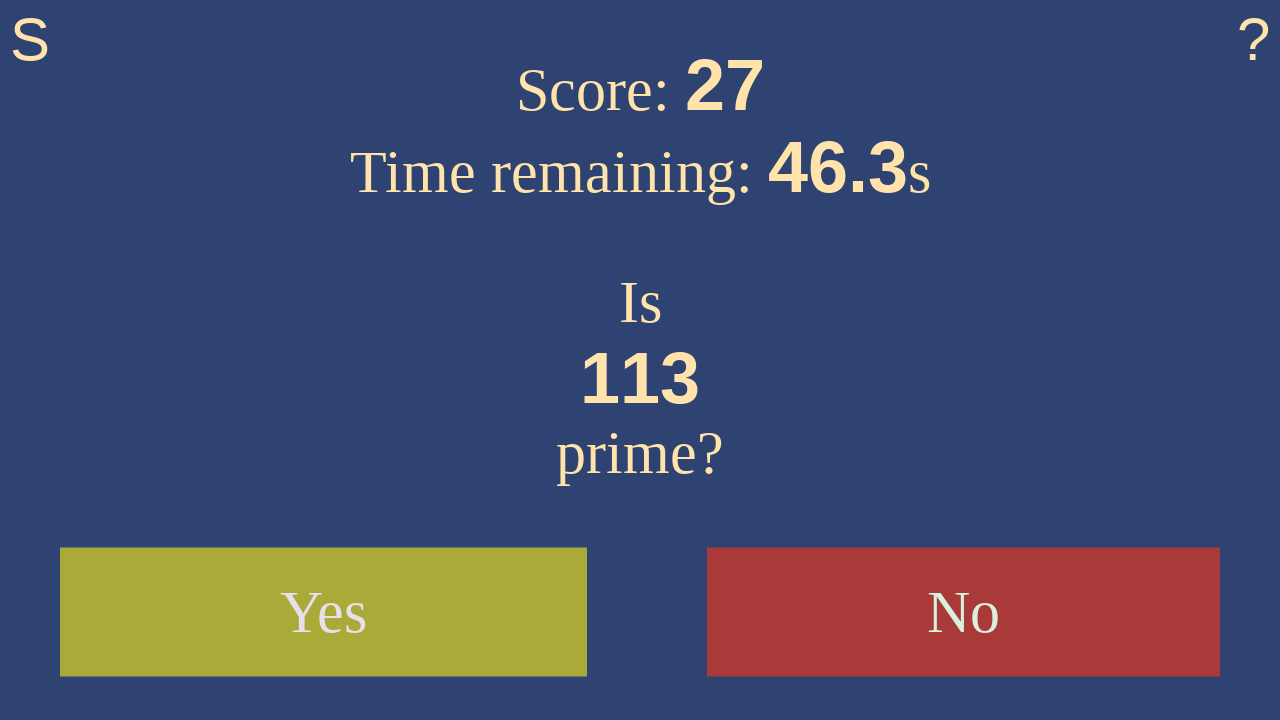

Waited 100ms for next number to load
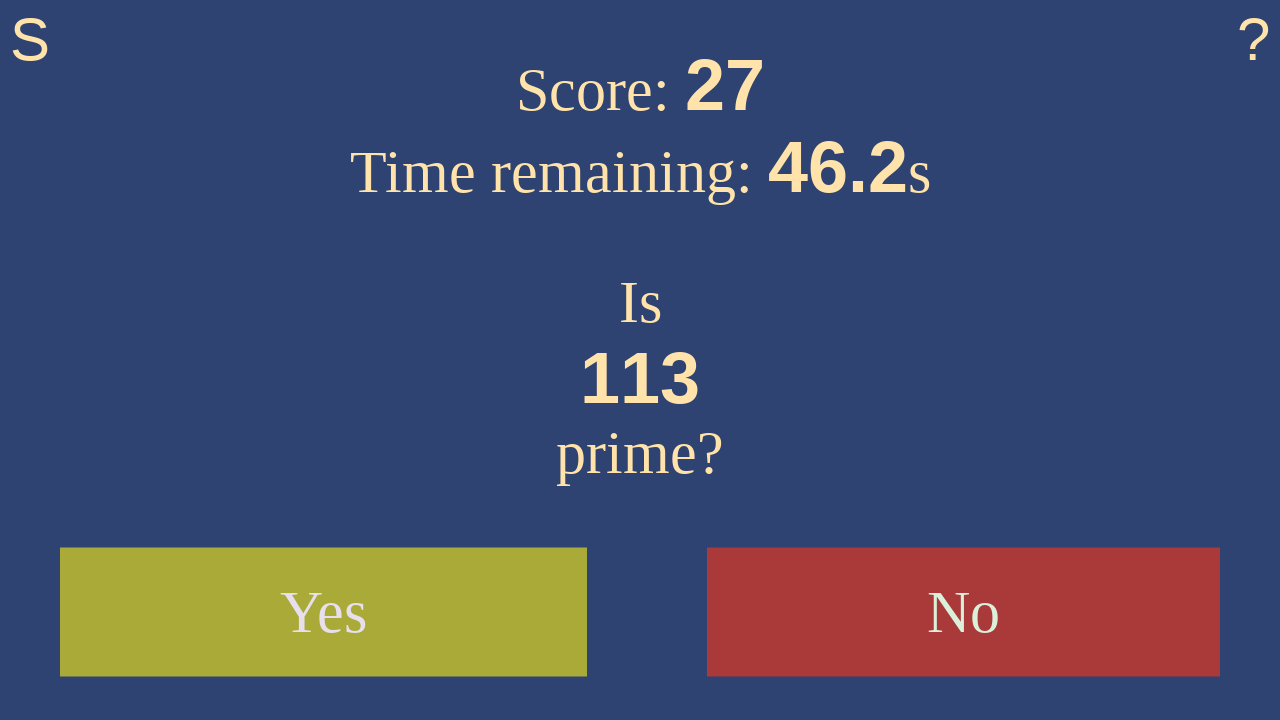

Retrieved current number: 113
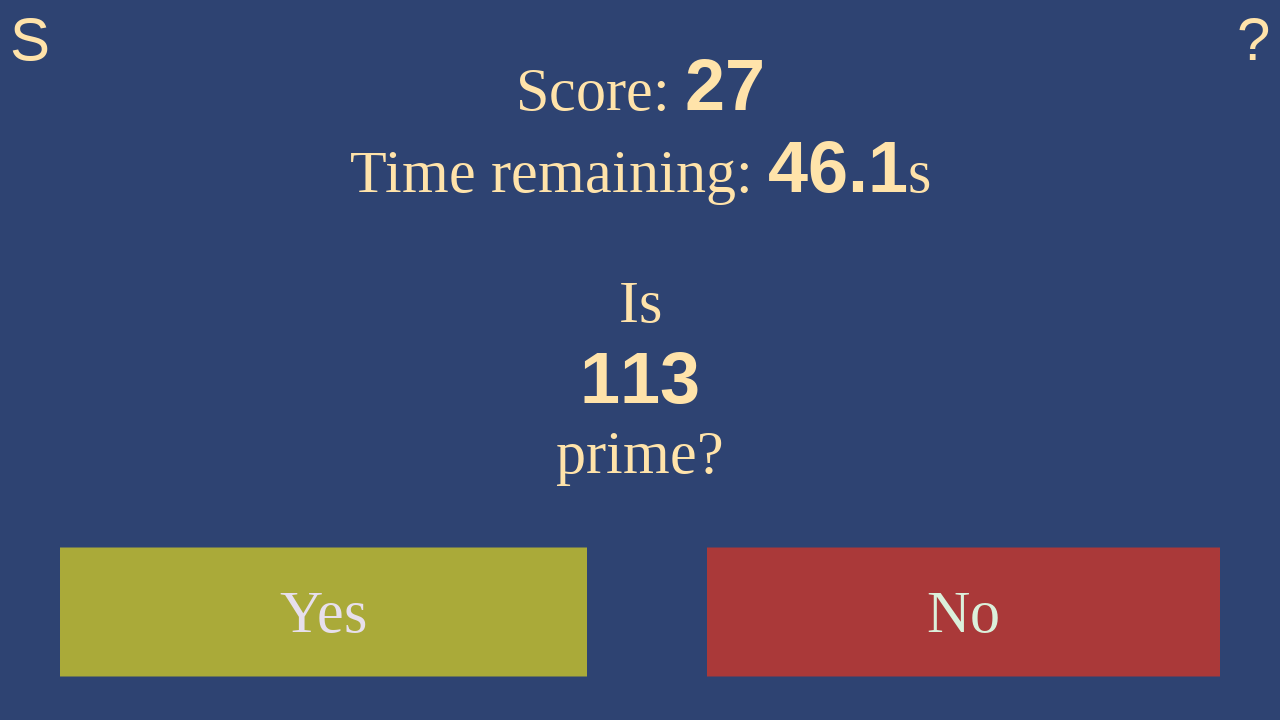

Clicked 'yes' - 113 is prime at (324, 612) on #yes
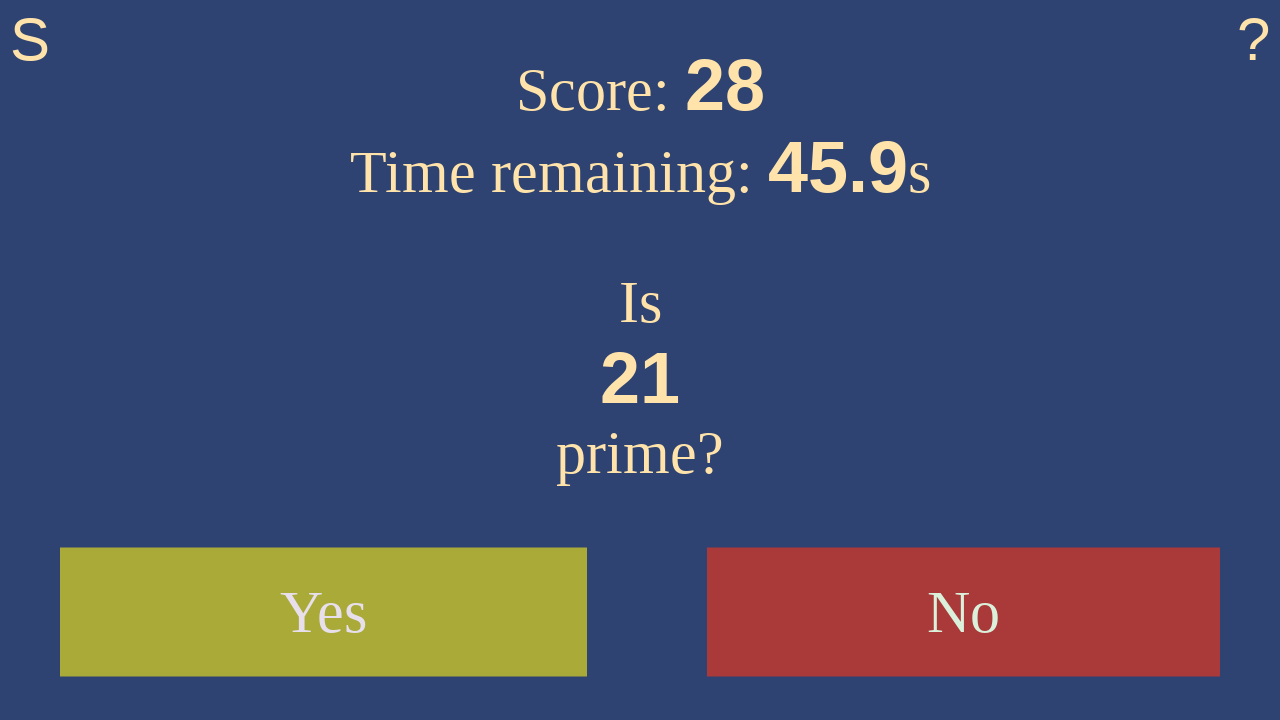

Waited 100ms for next number to load
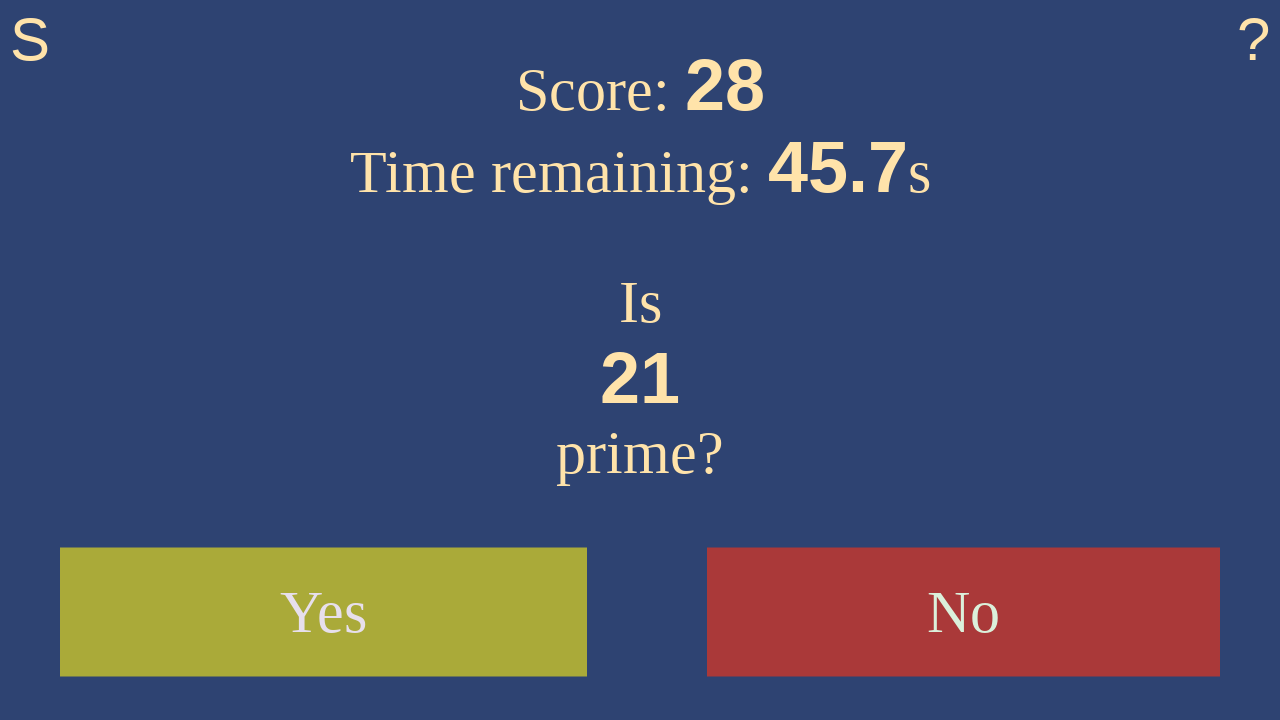

Retrieved current number: 21
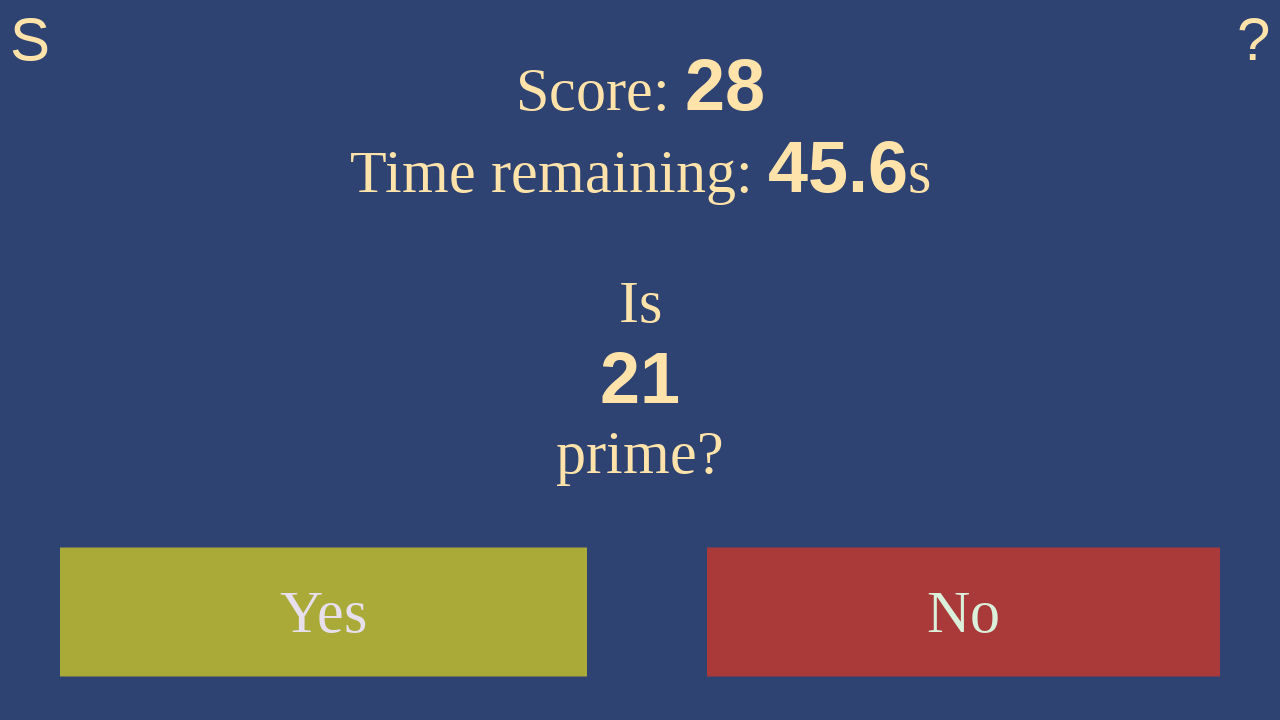

Clicked 'no' - 21 is not prime at (964, 612) on #no
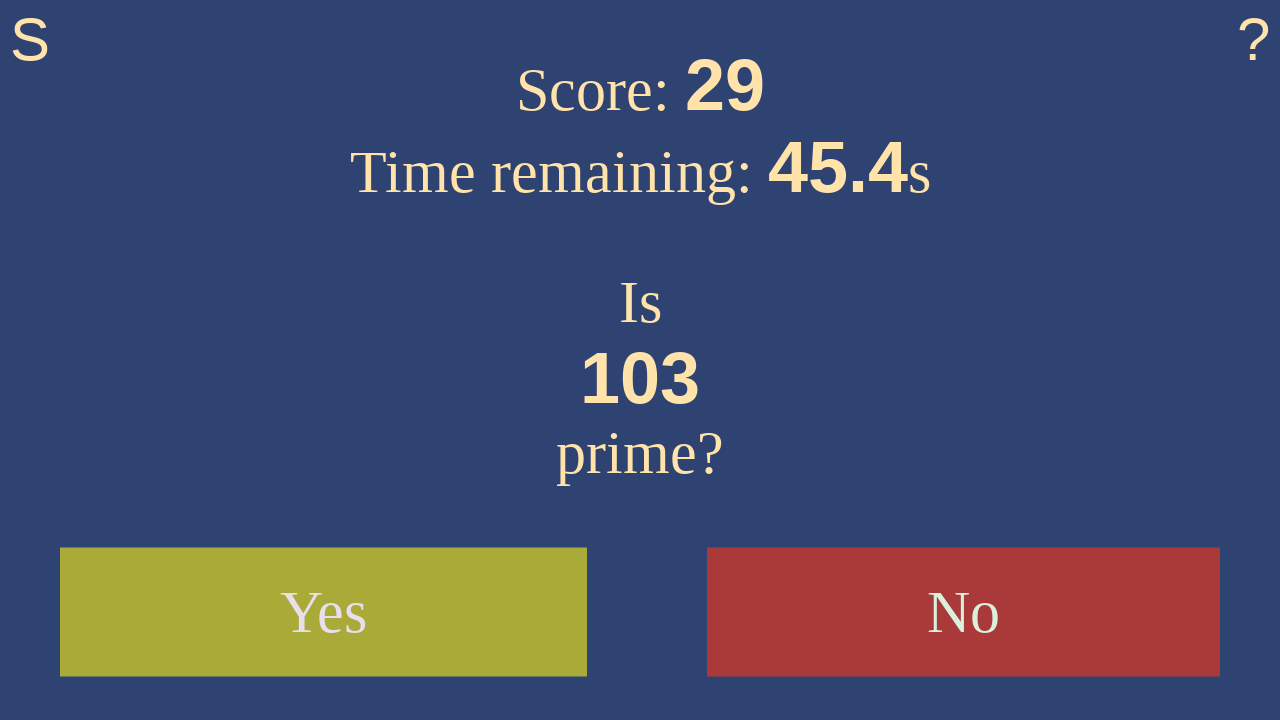

Waited 100ms for next number to load
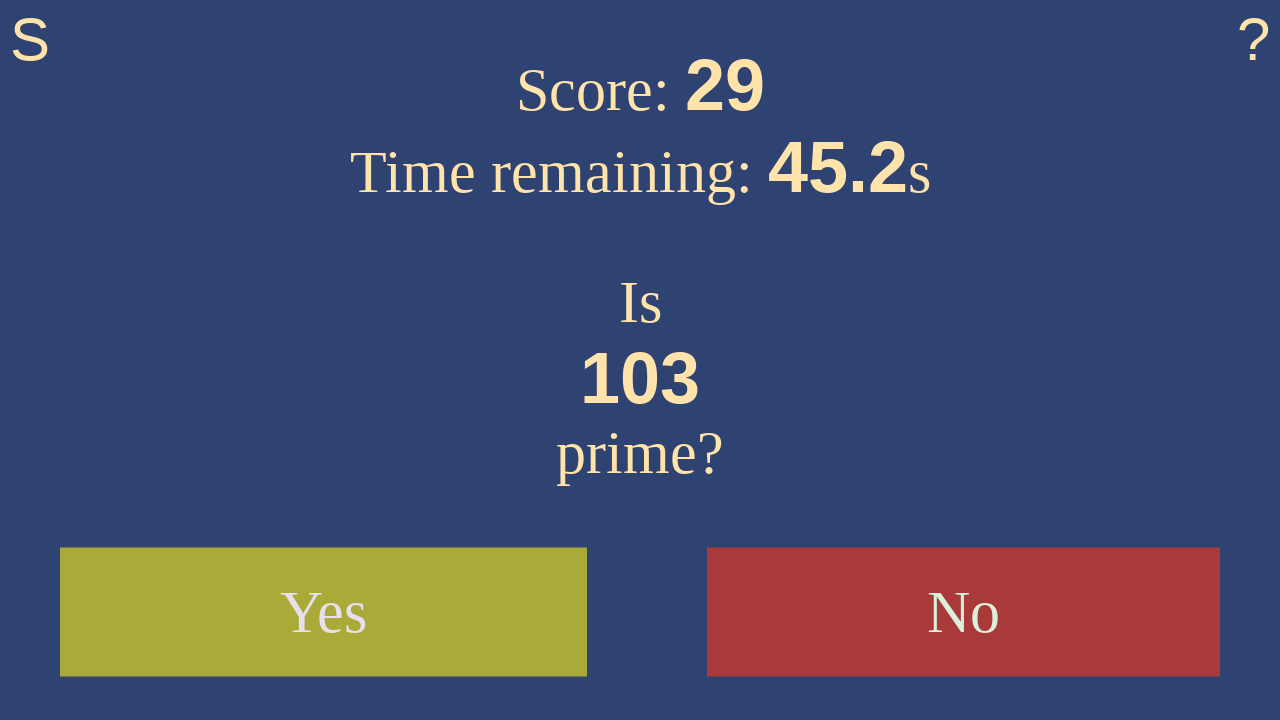

Retrieved current number: 103
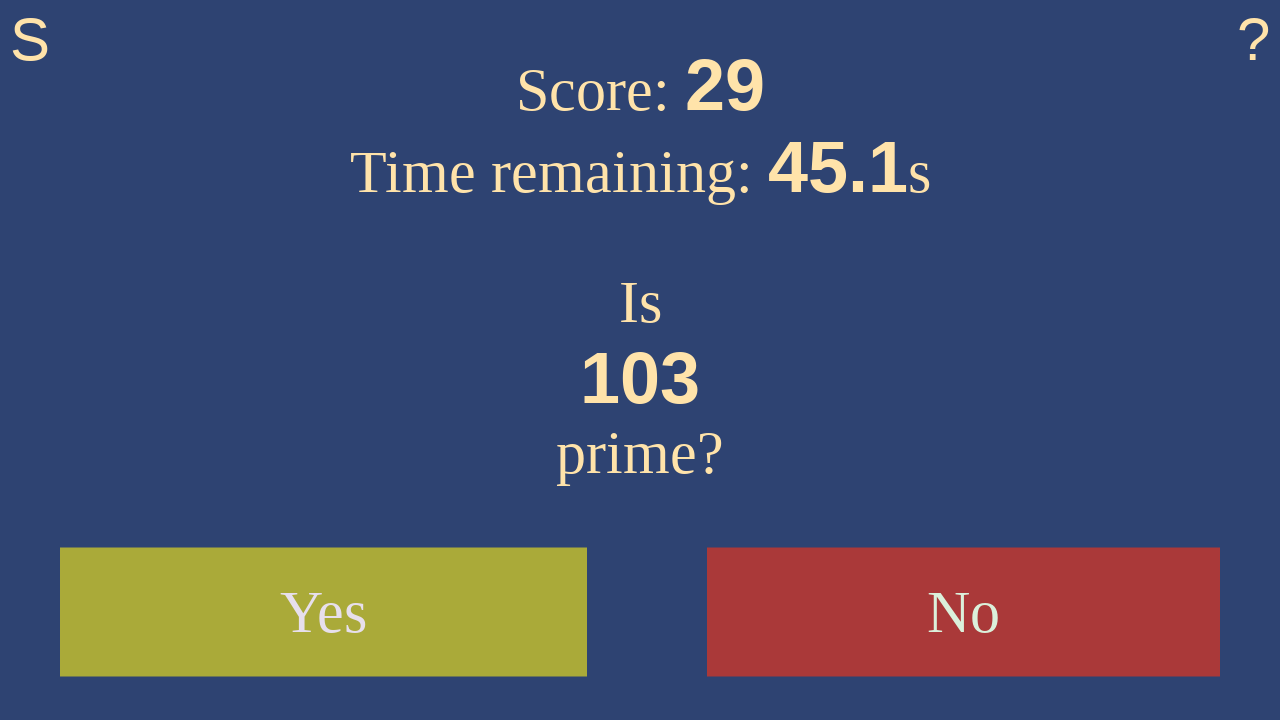

Clicked 'yes' - 103 is prime at (324, 612) on #yes
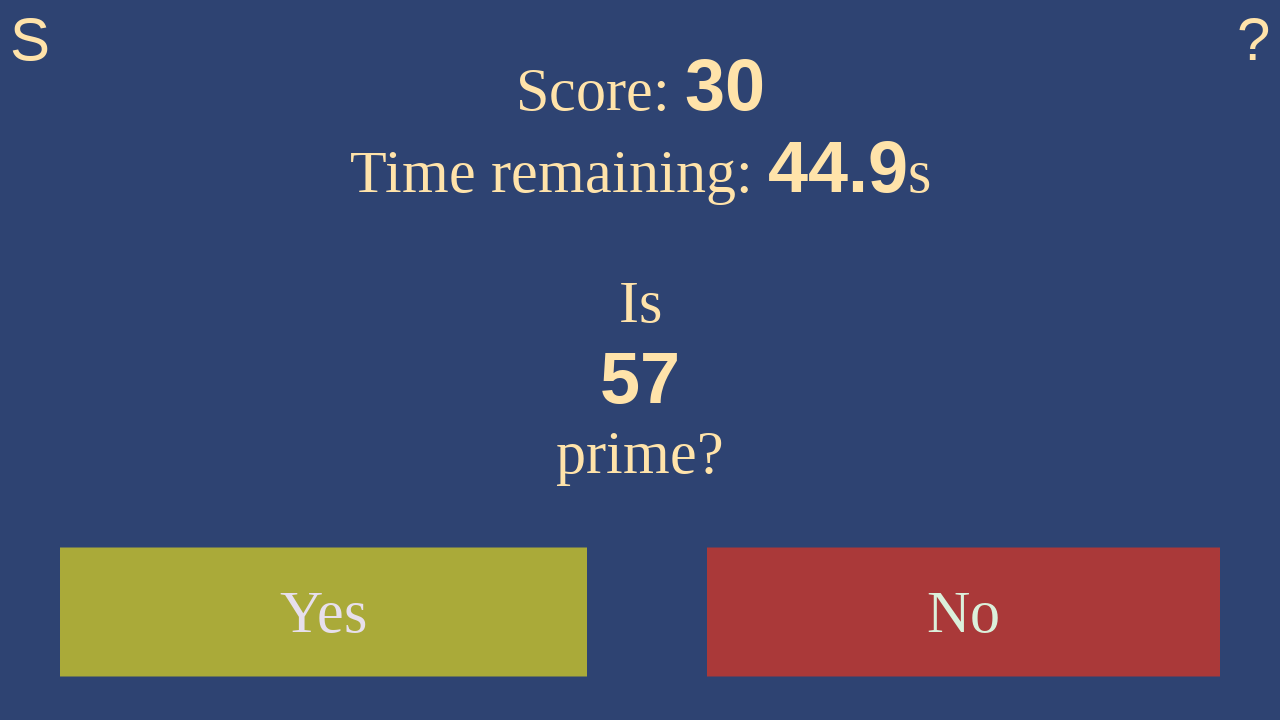

Waited 100ms for next number to load
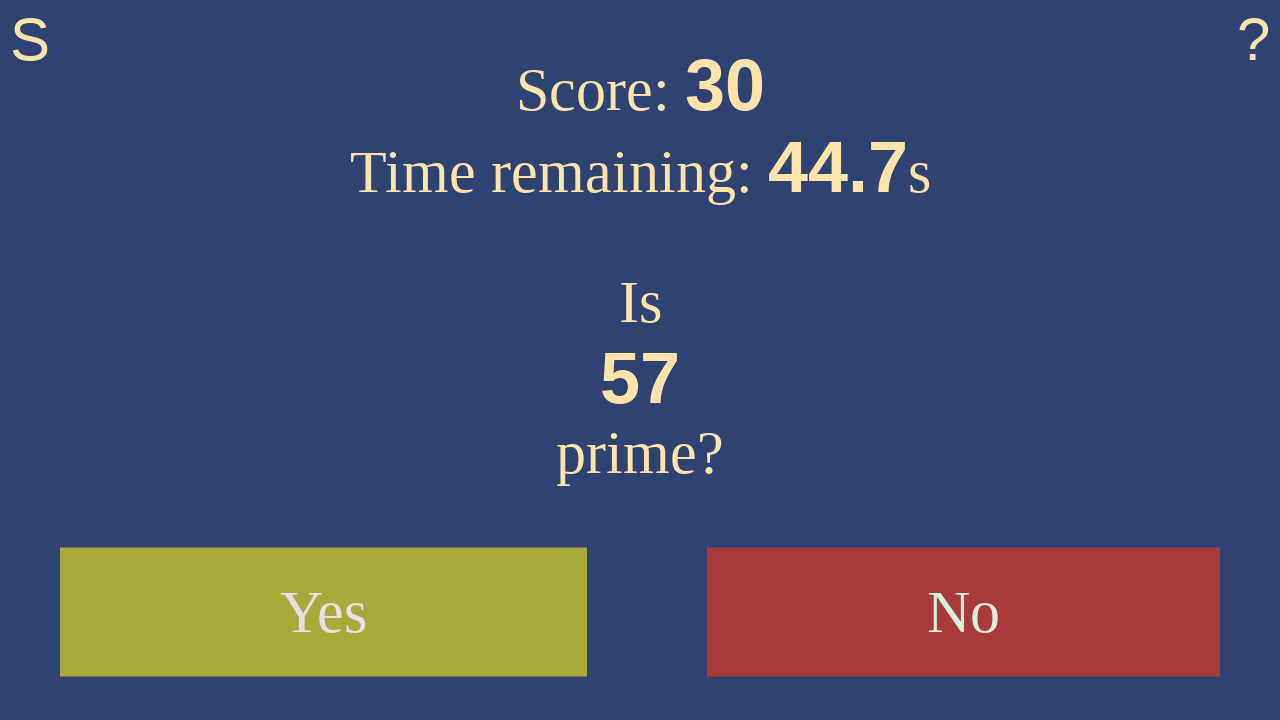

Retrieved current number: 57
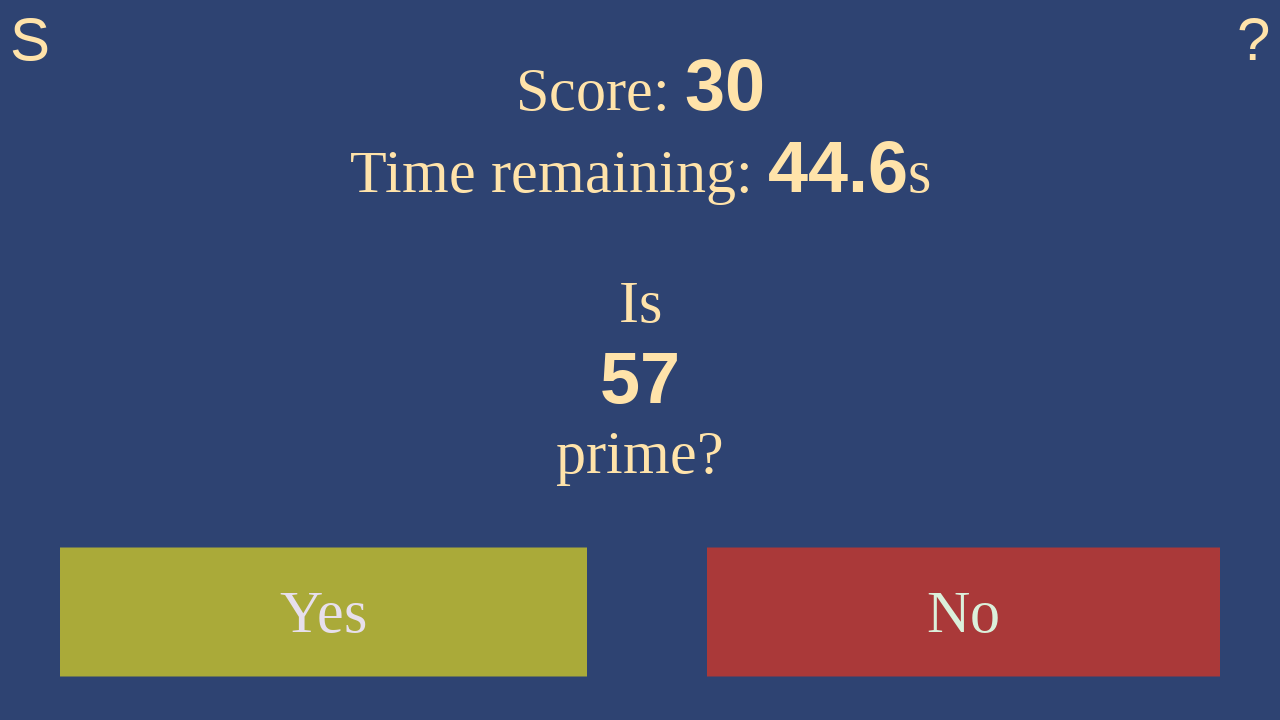

Clicked 'no' - 57 is not prime at (964, 612) on #no
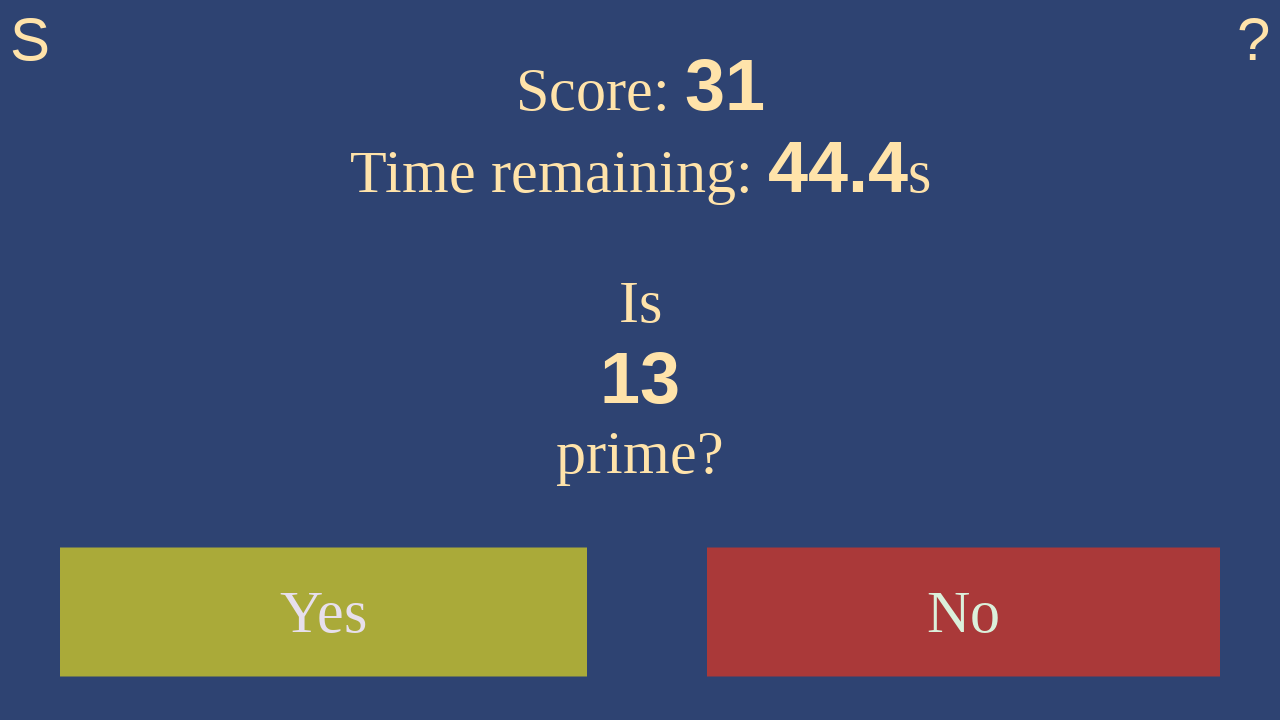

Waited 100ms for next number to load
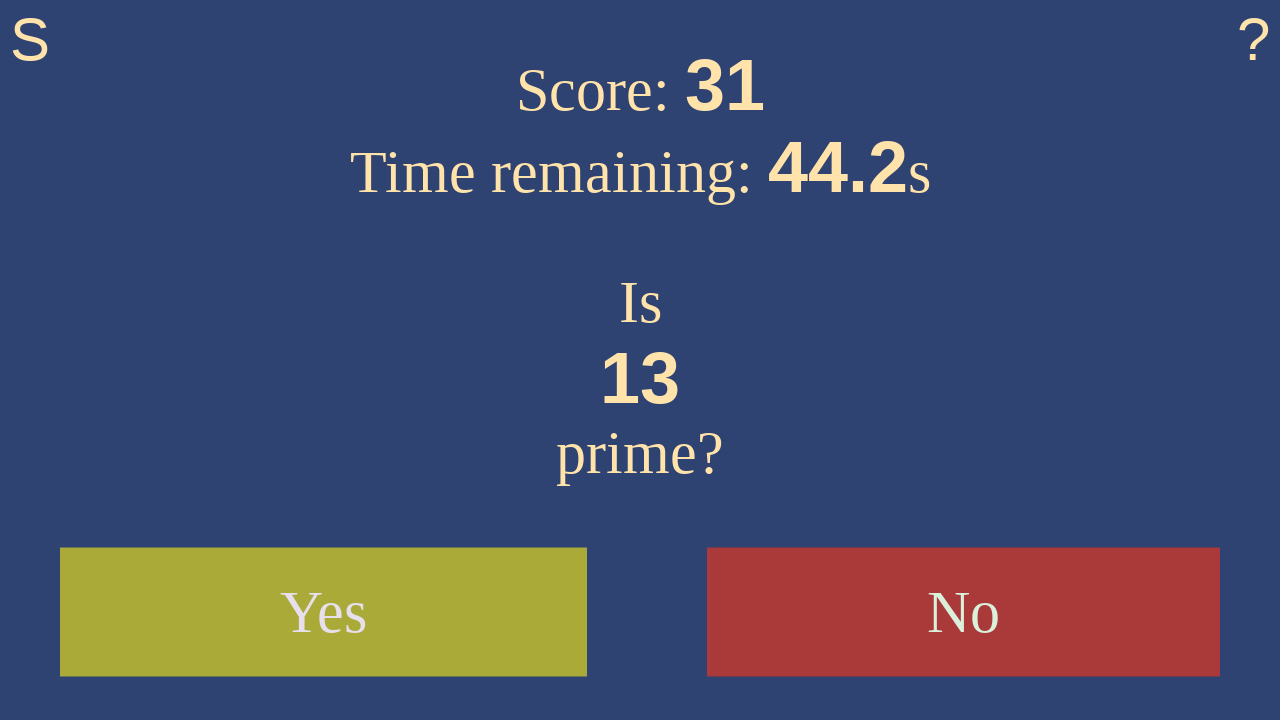

Retrieved current number: 13
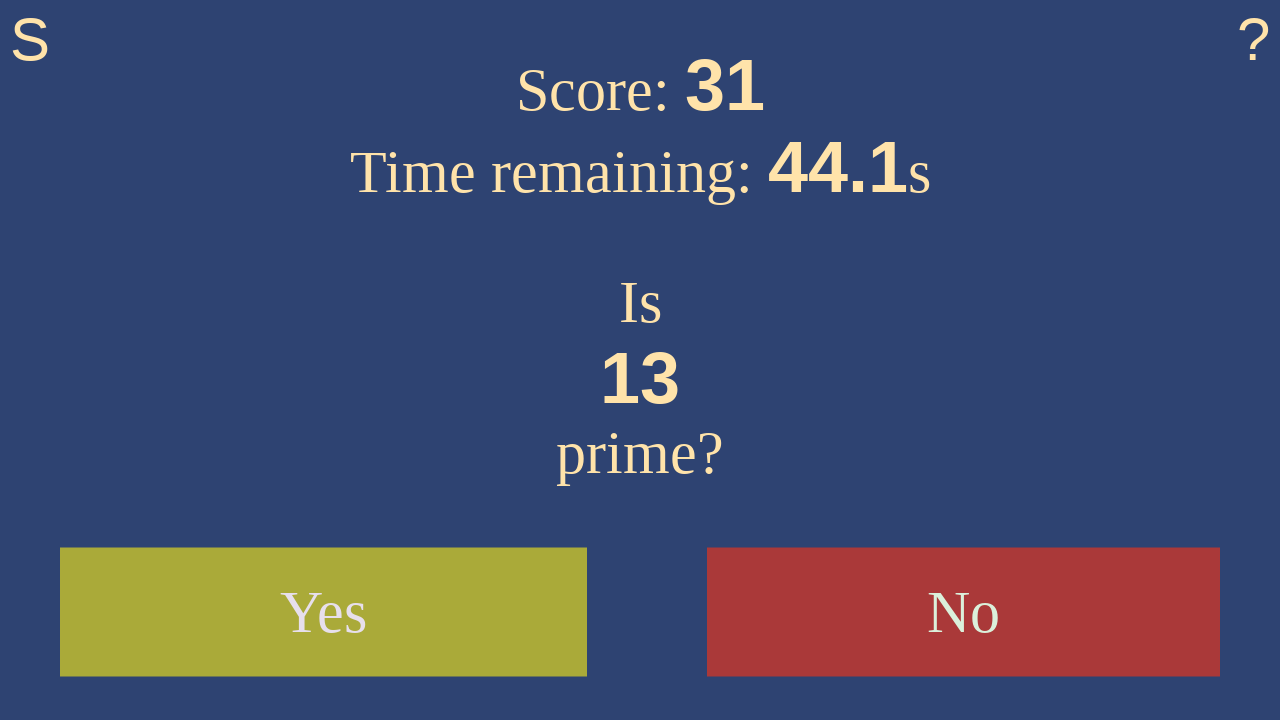

Clicked 'yes' - 13 is prime at (324, 612) on #yes
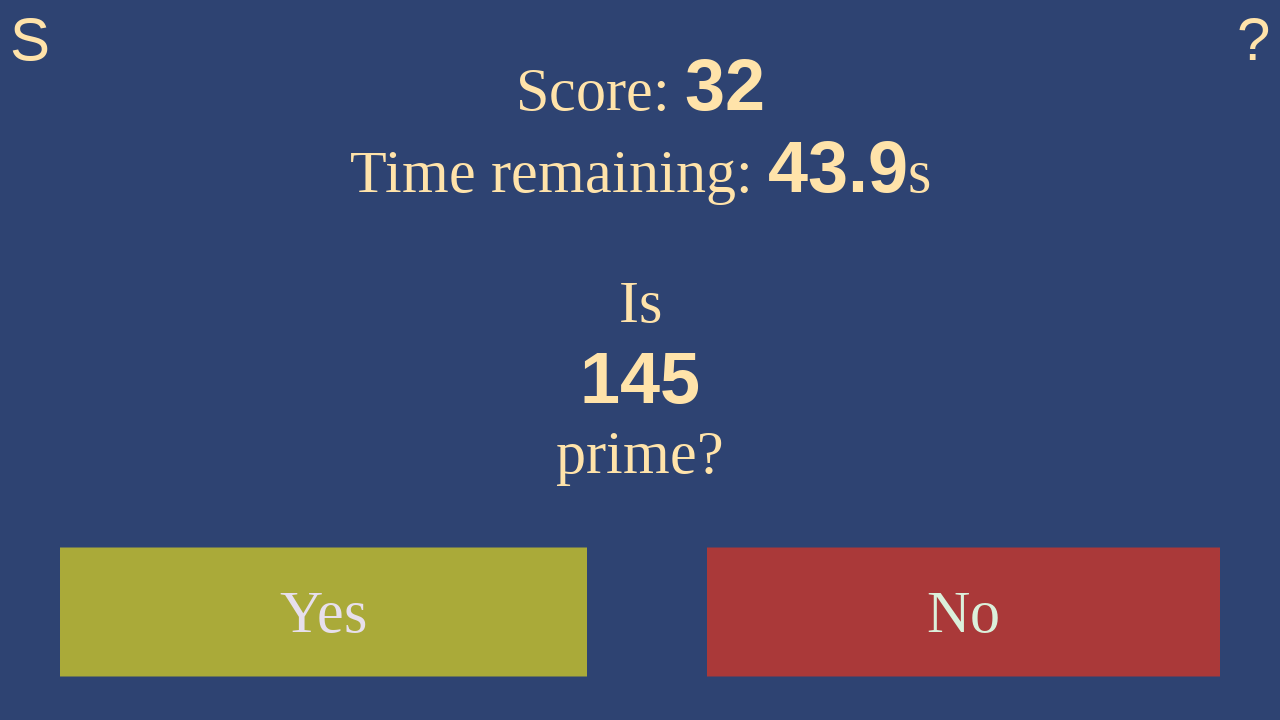

Waited 100ms for next number to load
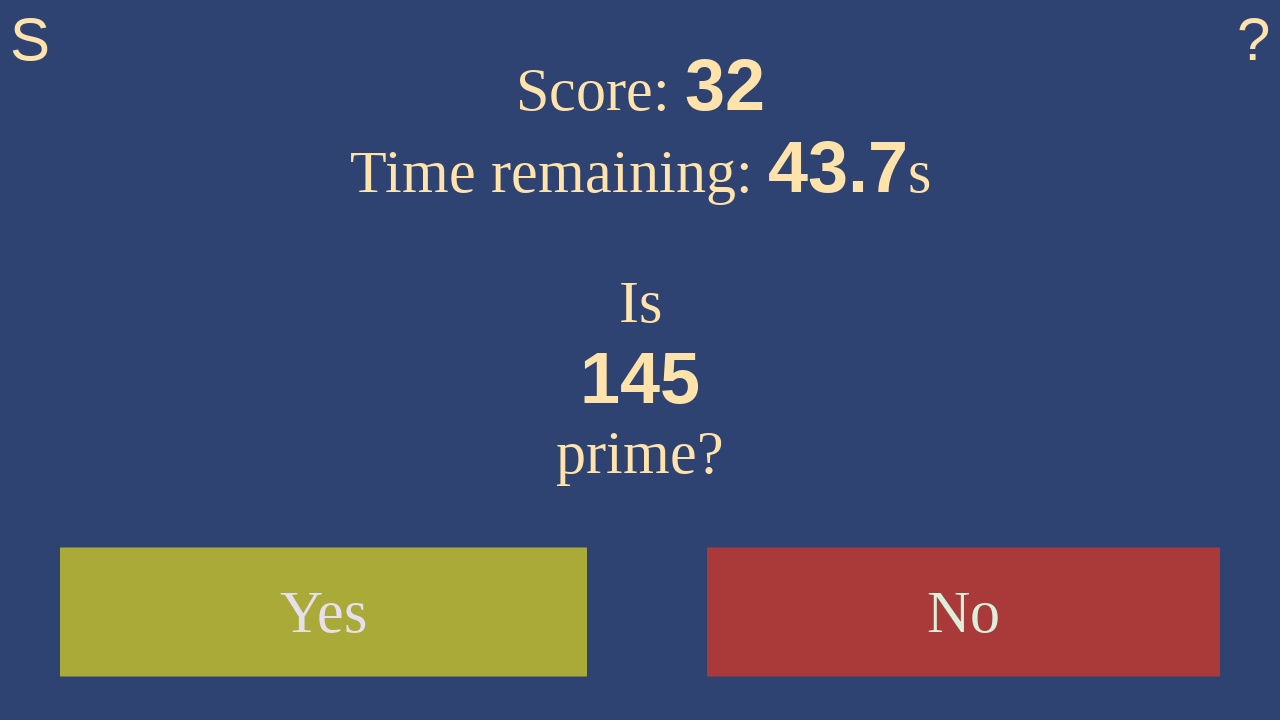

Retrieved current number: 145
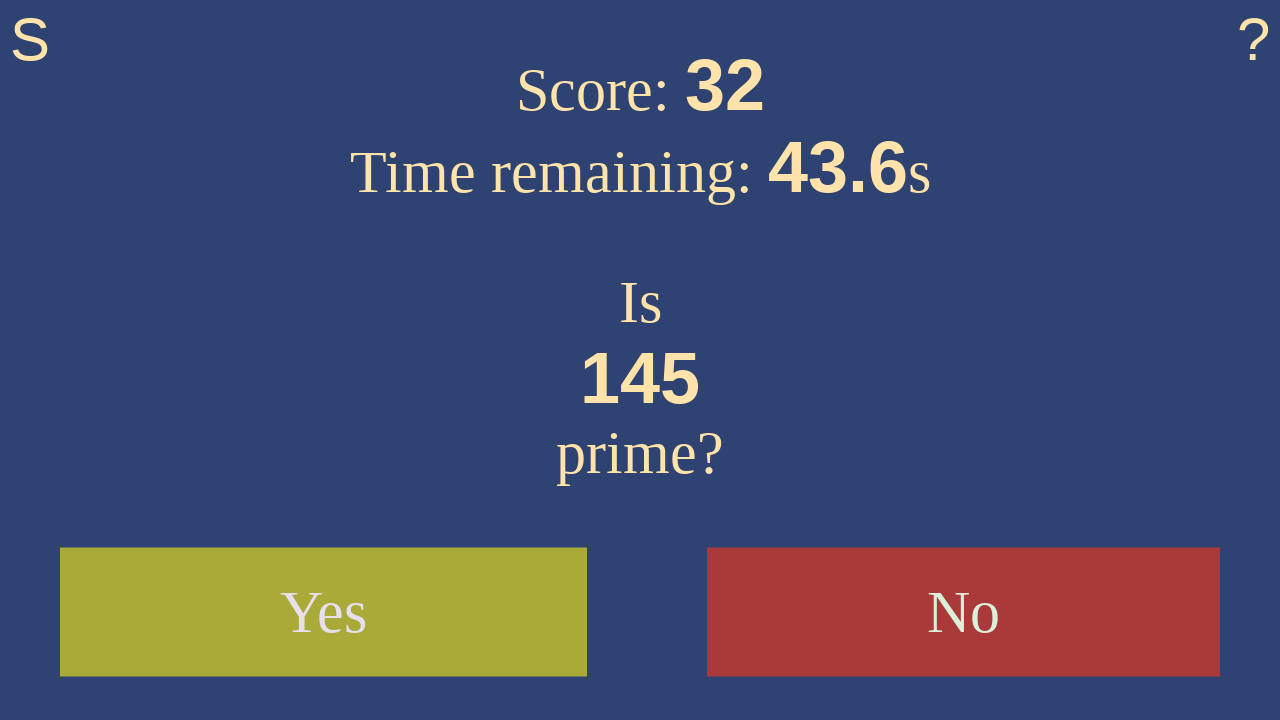

Clicked 'no' - 145 is not prime at (964, 612) on #no
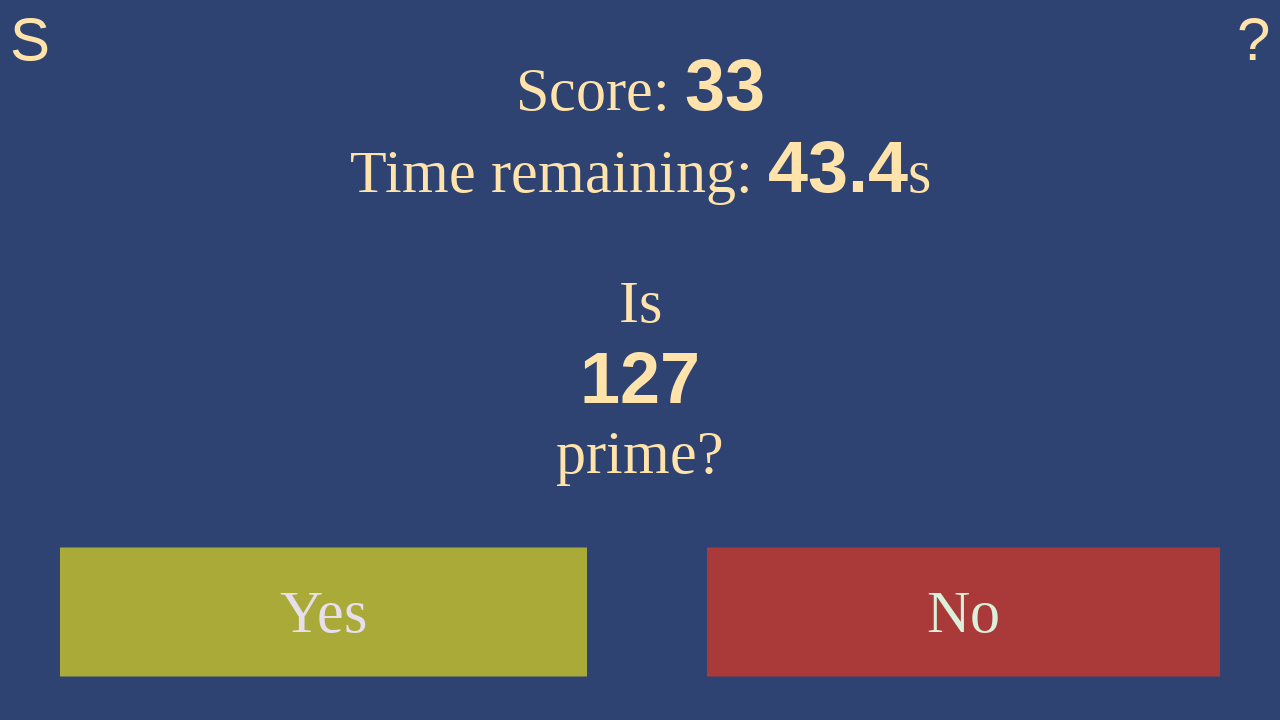

Waited 100ms for next number to load
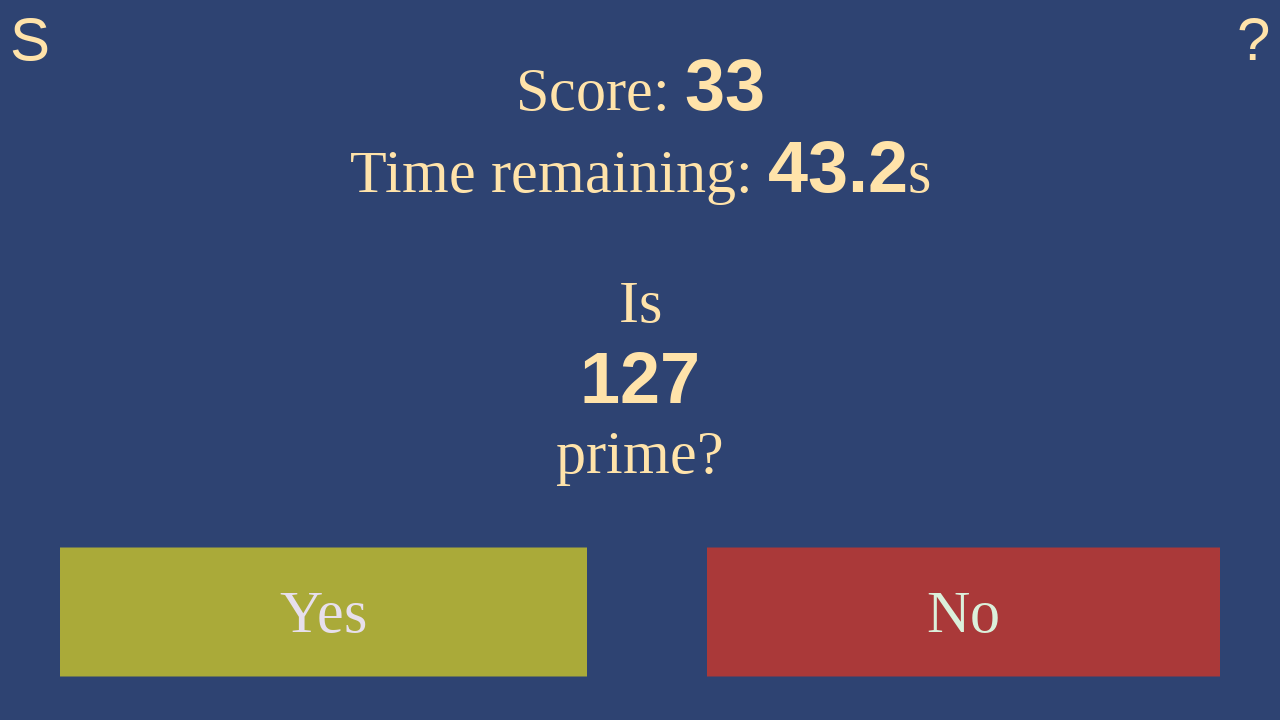

Retrieved current number: 127
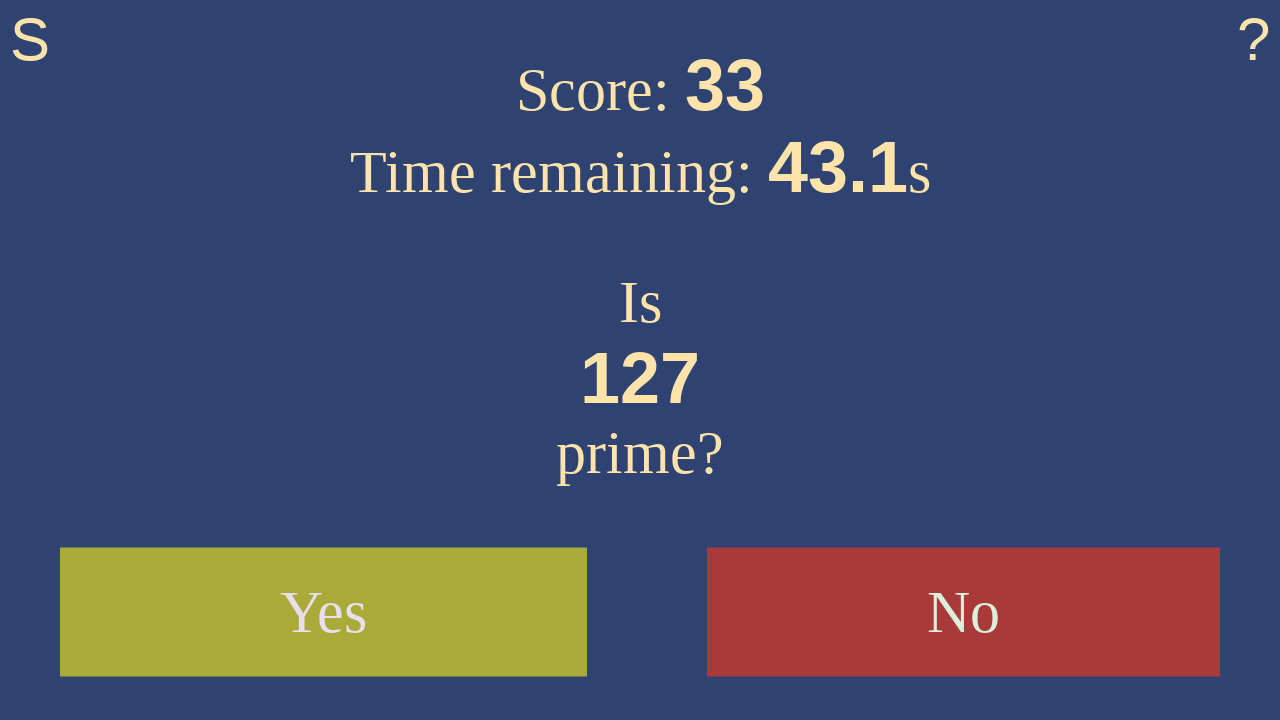

Clicked 'yes' - 127 is prime at (324, 612) on #yes
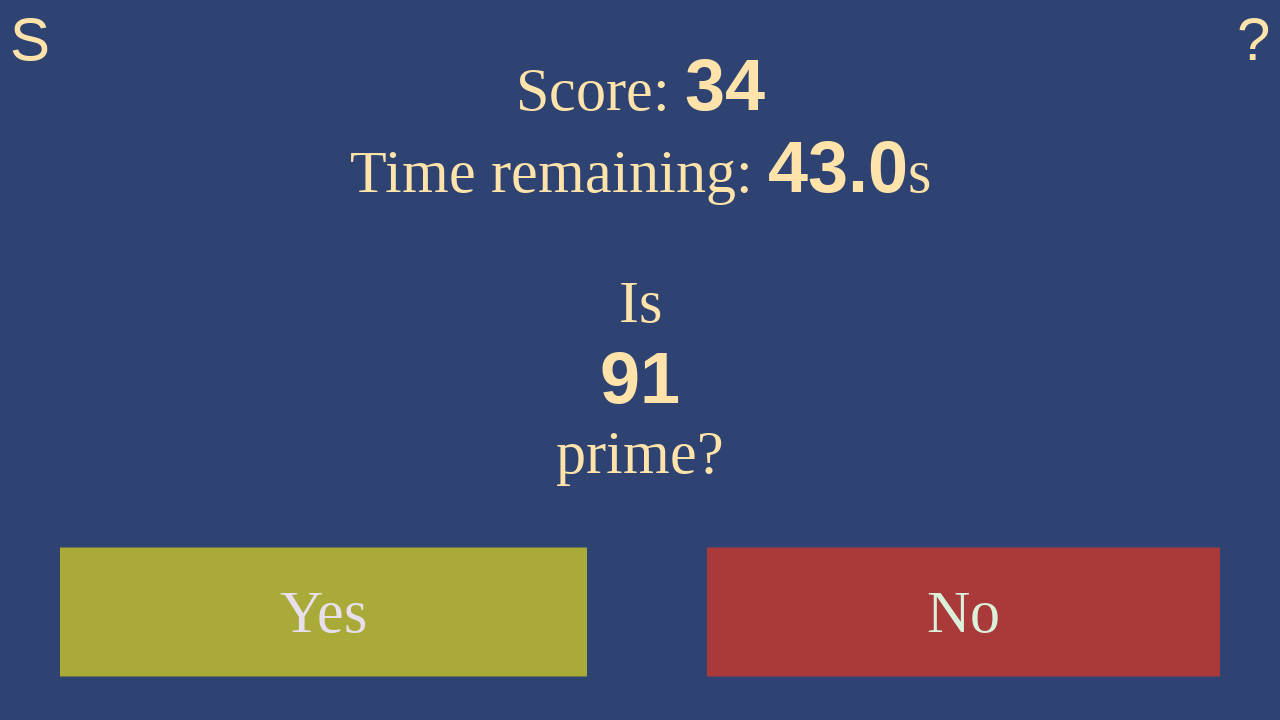

Waited 100ms for next number to load
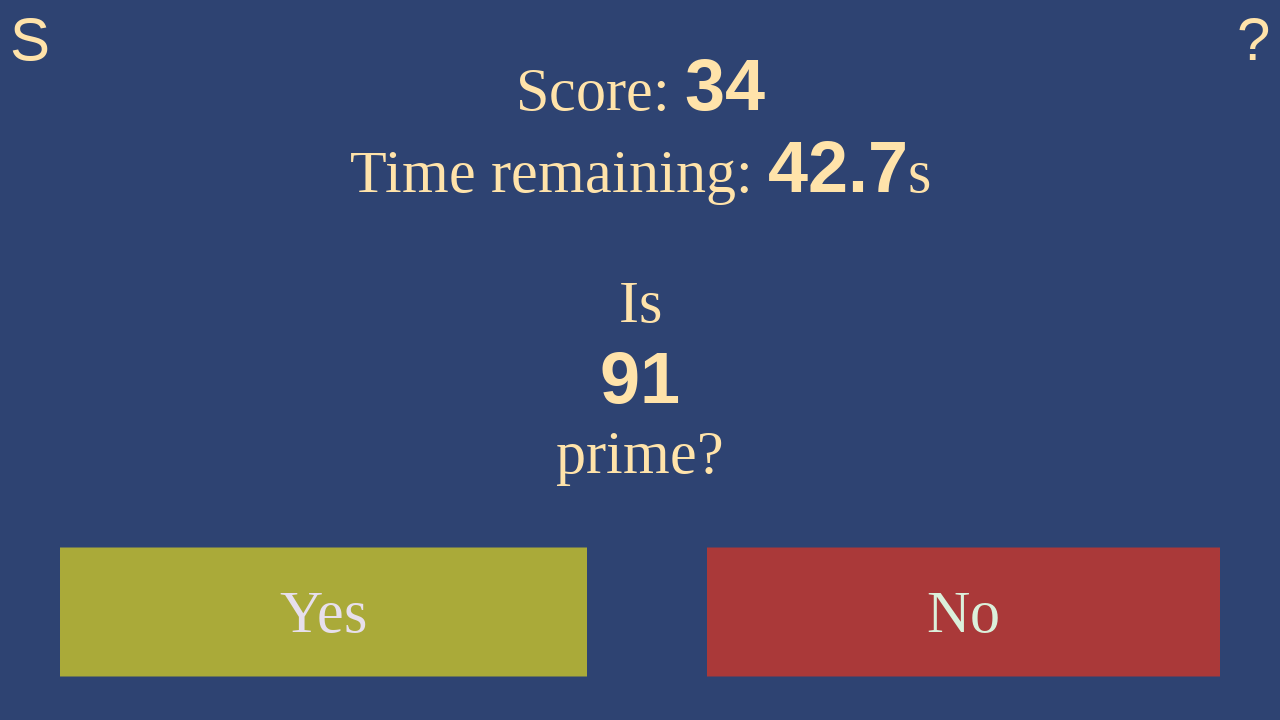

Retrieved current number: 91
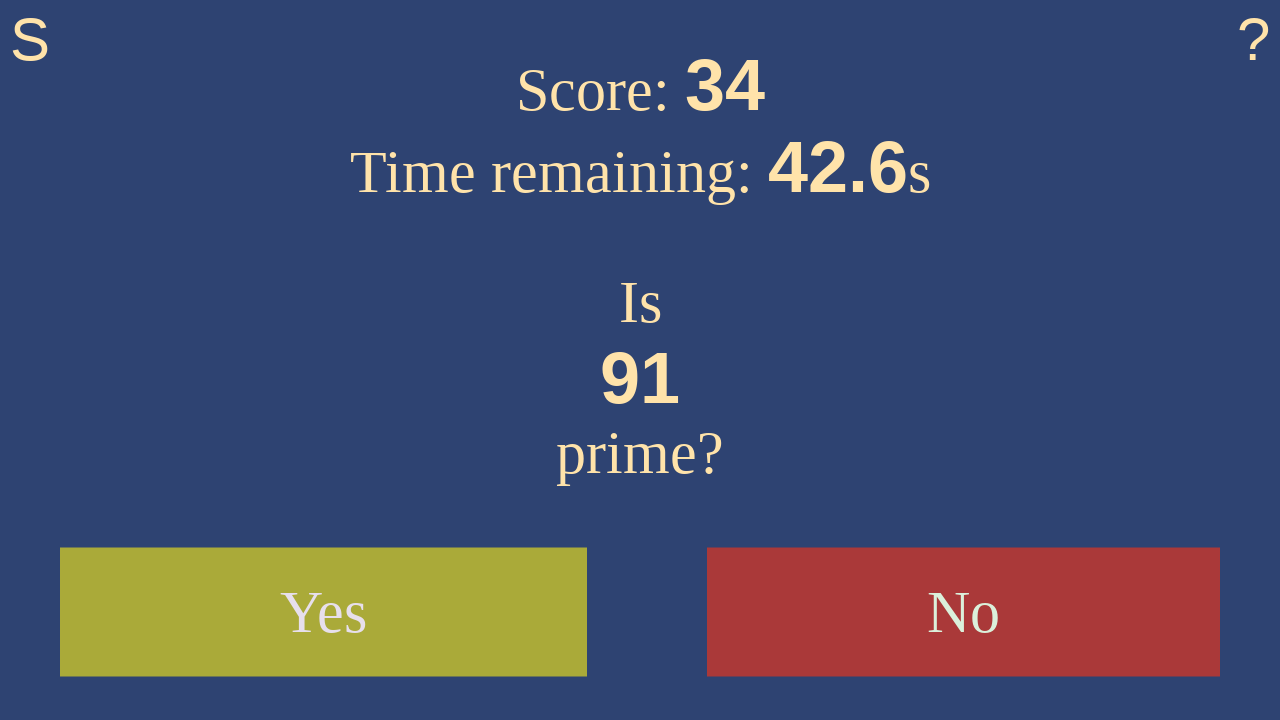

Clicked 'no' - 91 is not prime at (964, 612) on #no
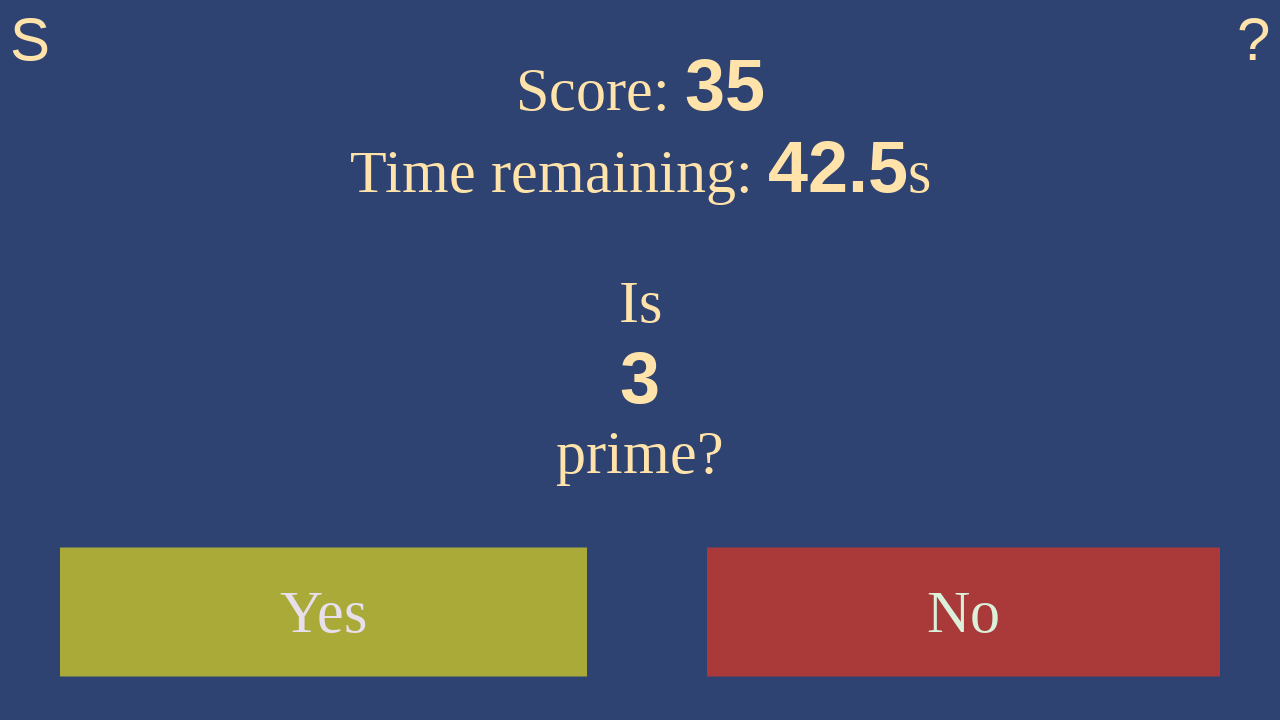

Waited 100ms for next number to load
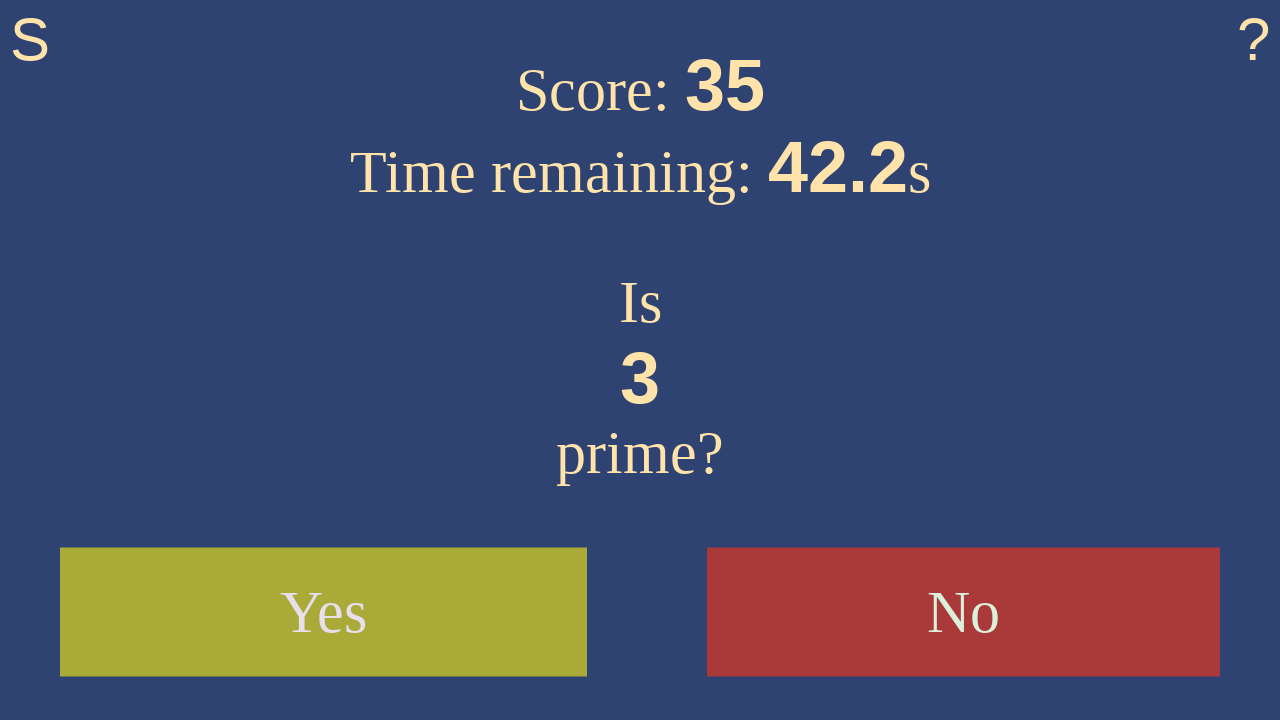

Retrieved current number: 3
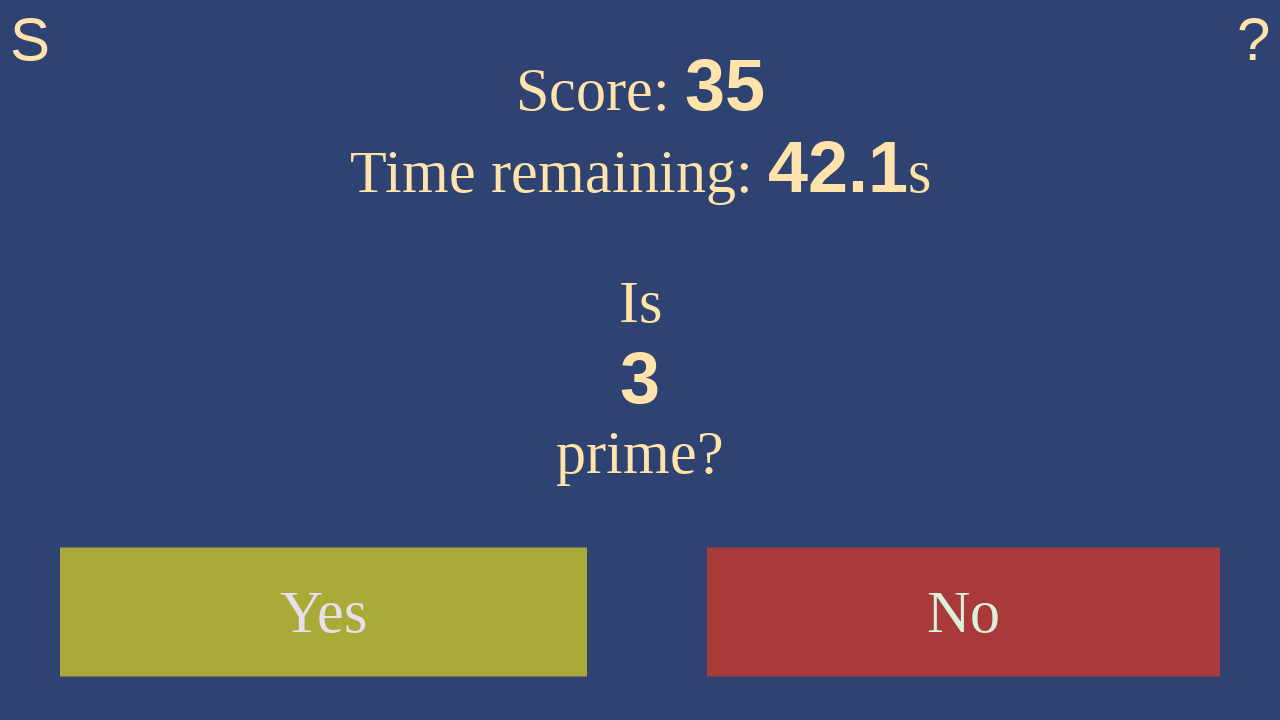

Clicked 'yes' - 3 is prime at (324, 612) on #yes
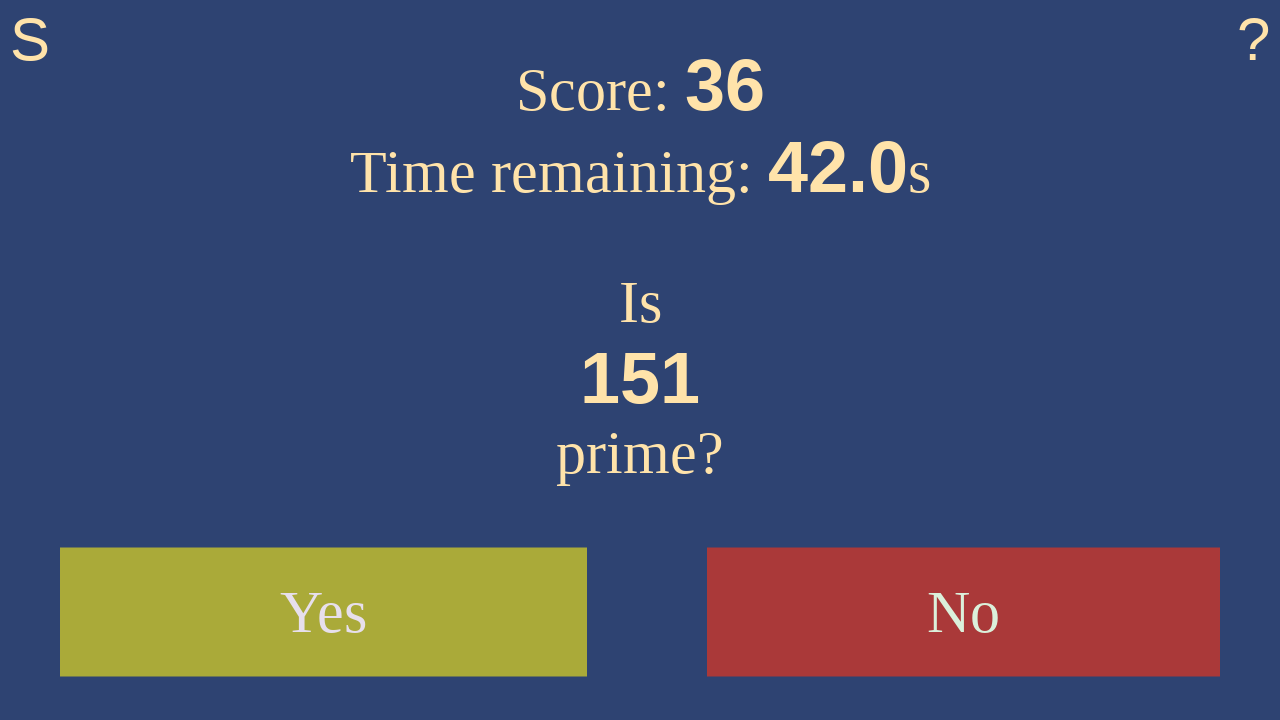

Waited 100ms for next number to load
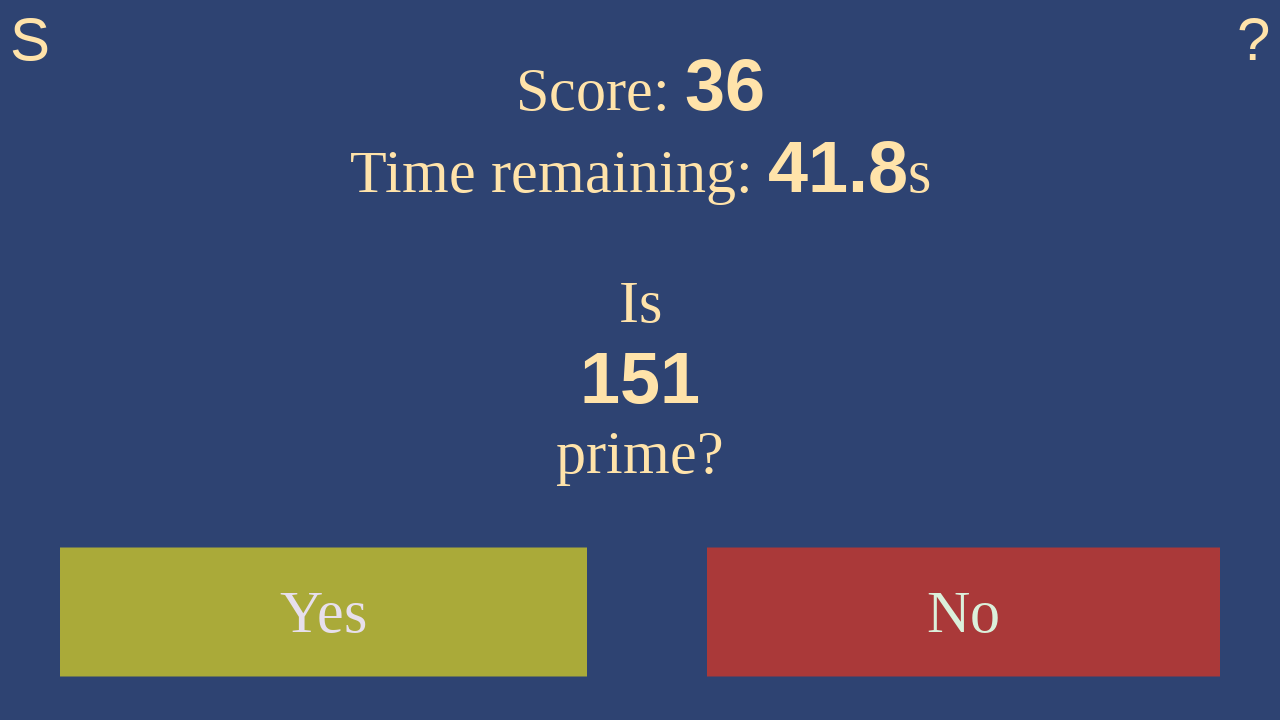

Retrieved current number: 151
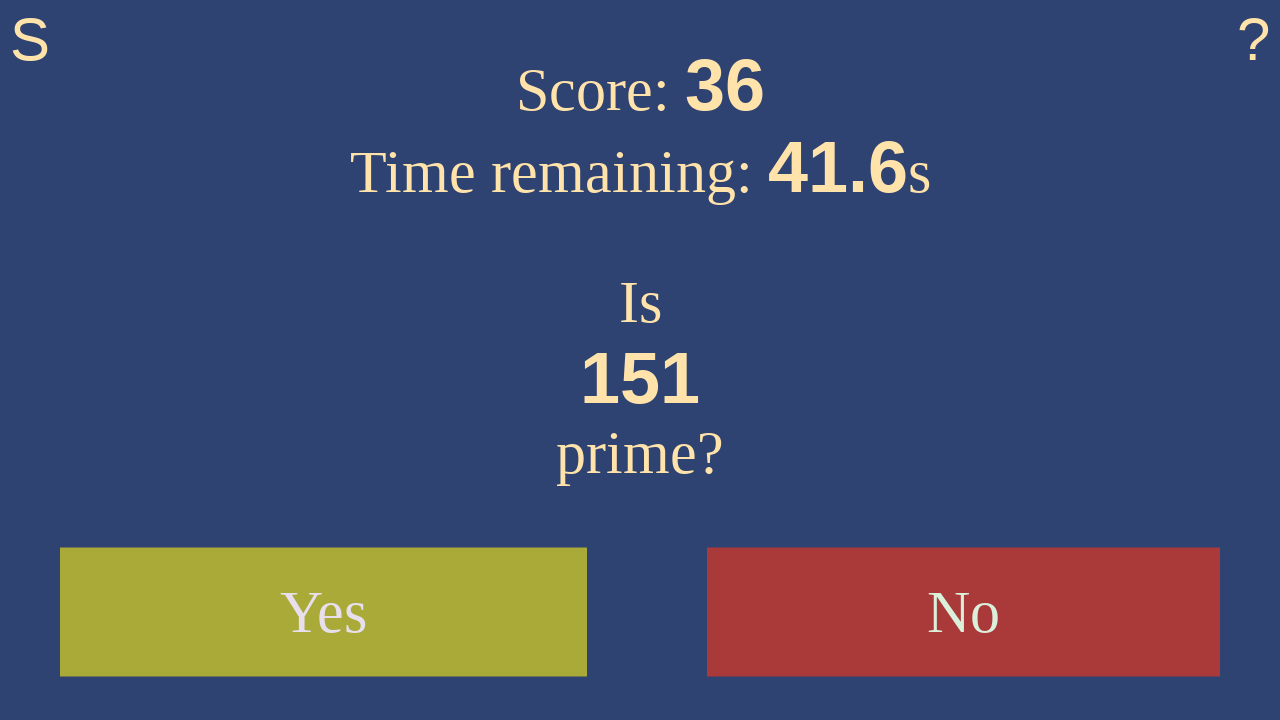

Clicked 'yes' - 151 is prime at (324, 612) on #yes
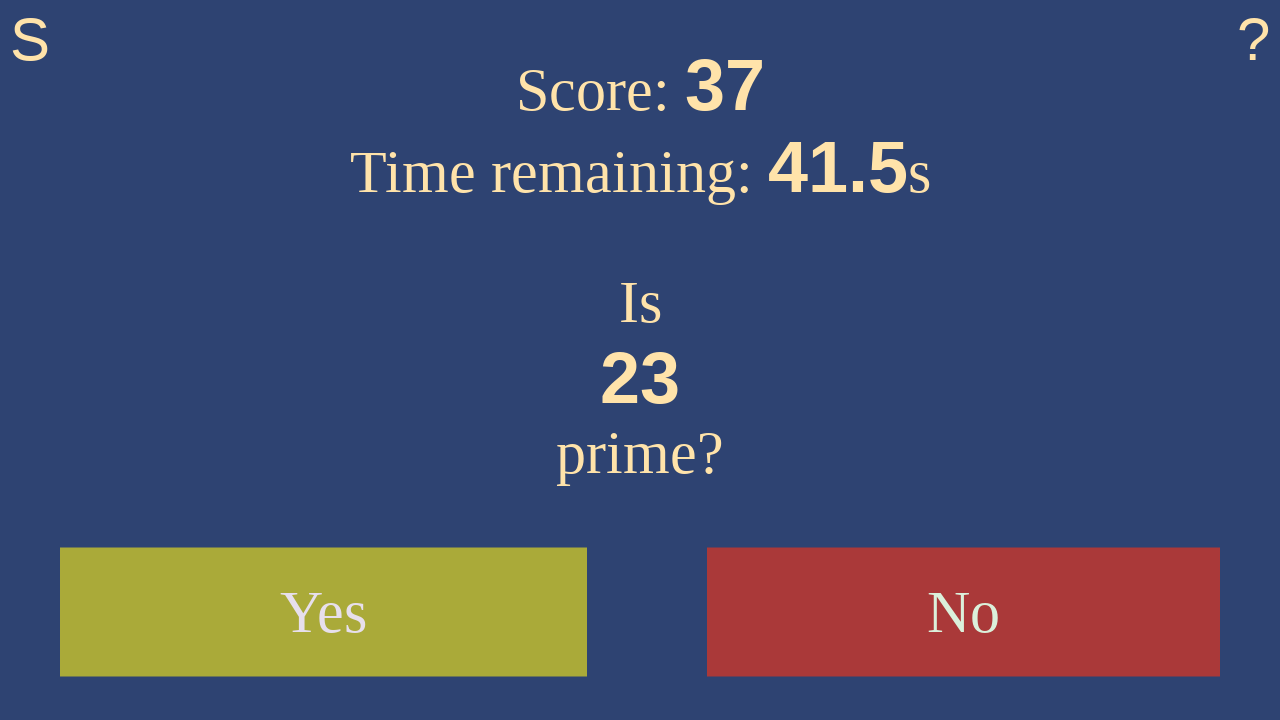

Waited 100ms for next number to load
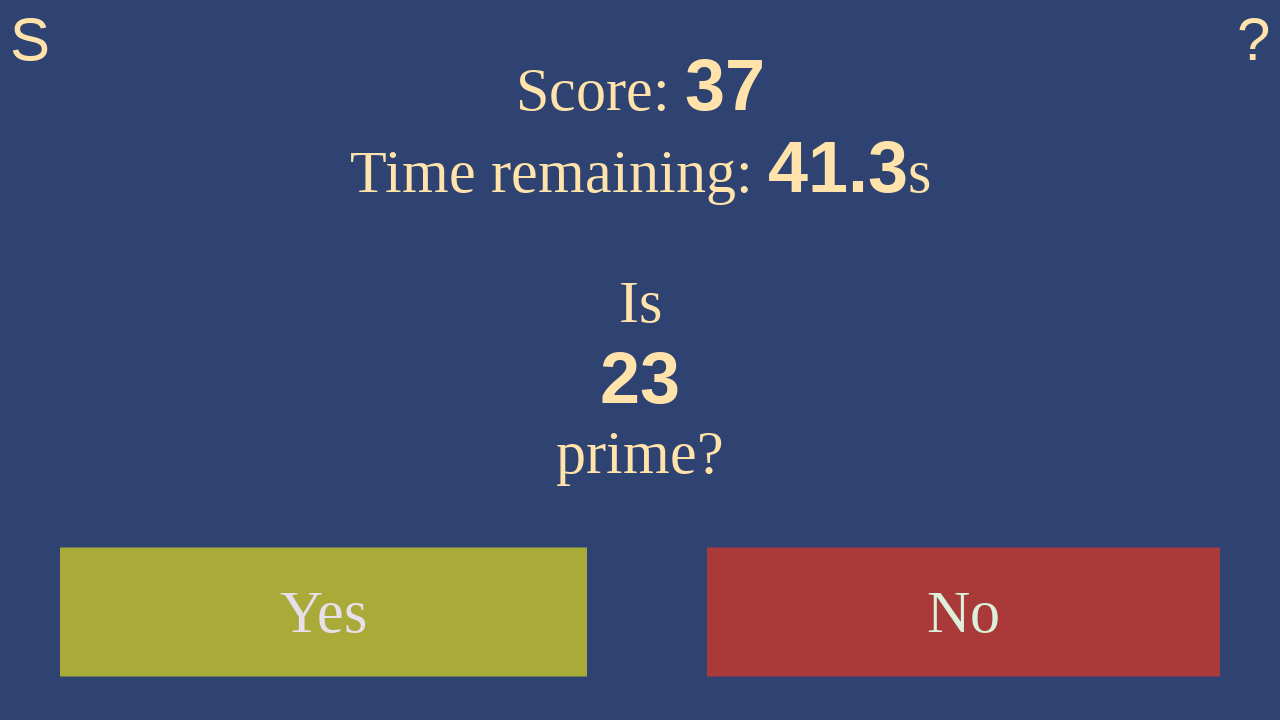

Retrieved current number: 23
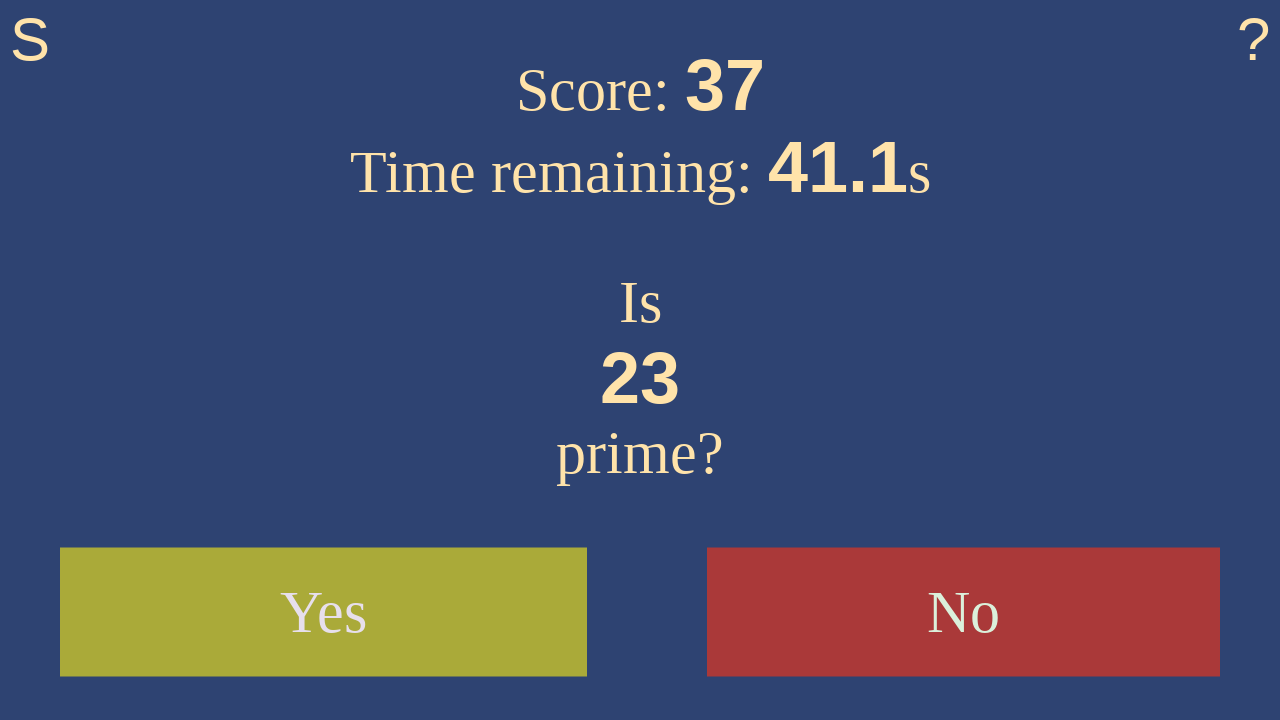

Clicked 'yes' - 23 is prime at (324, 612) on #yes
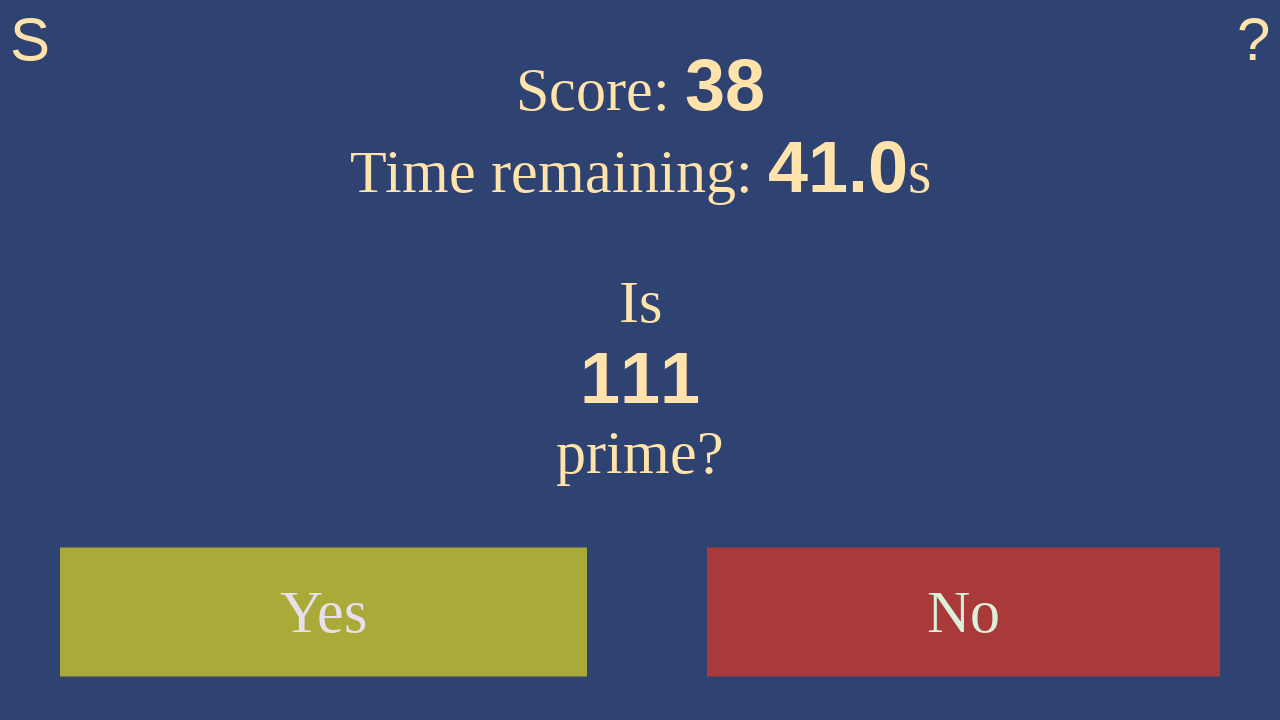

Waited 100ms for next number to load
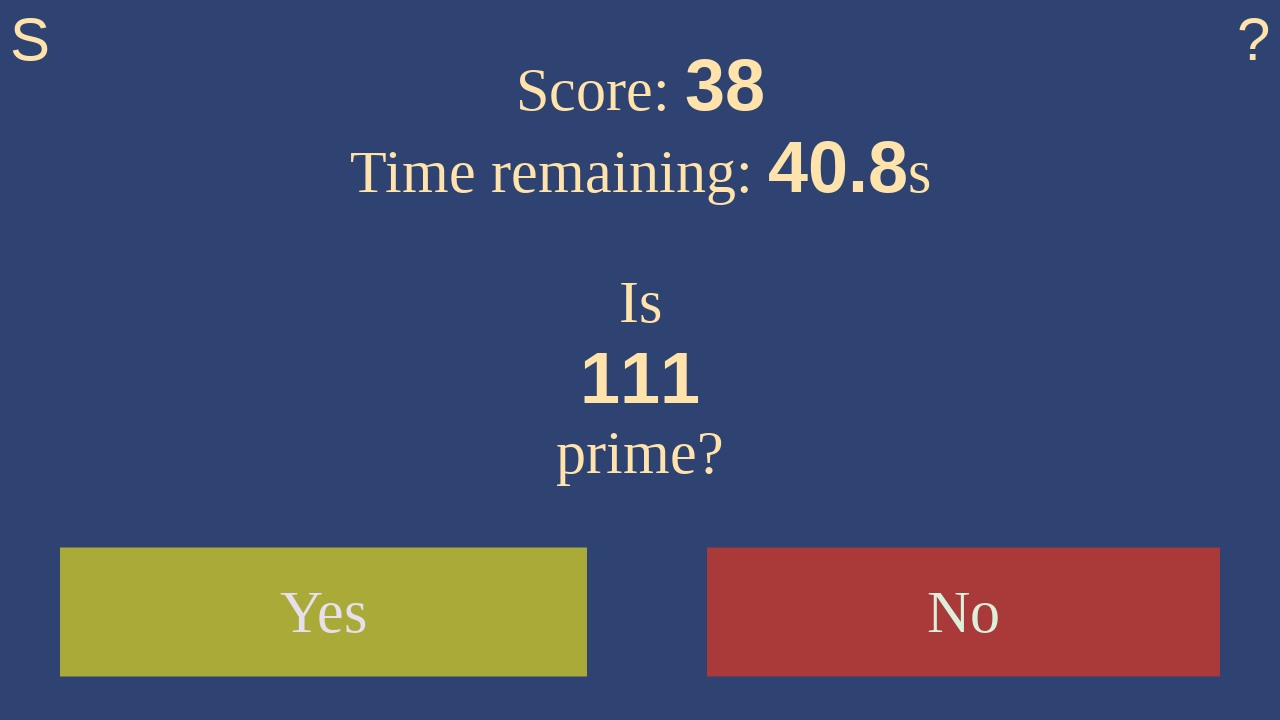

Retrieved current number: 111
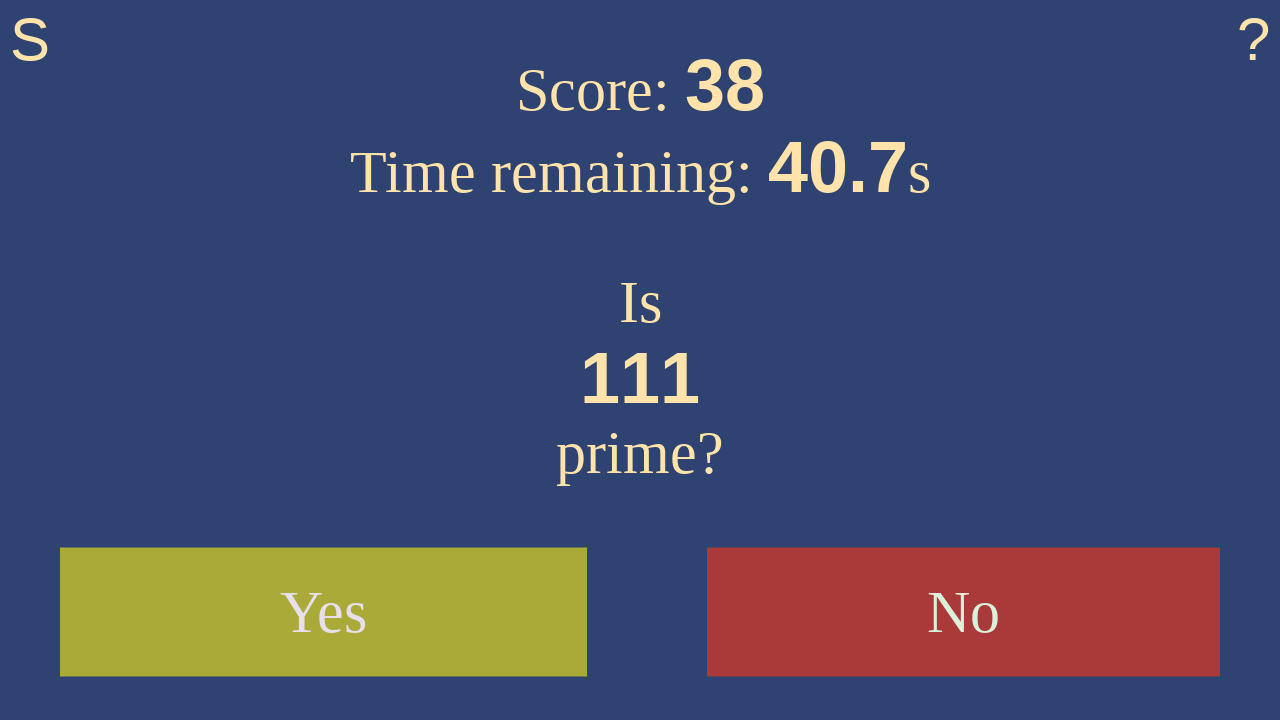

Clicked 'no' - 111 is not prime at (964, 612) on #no
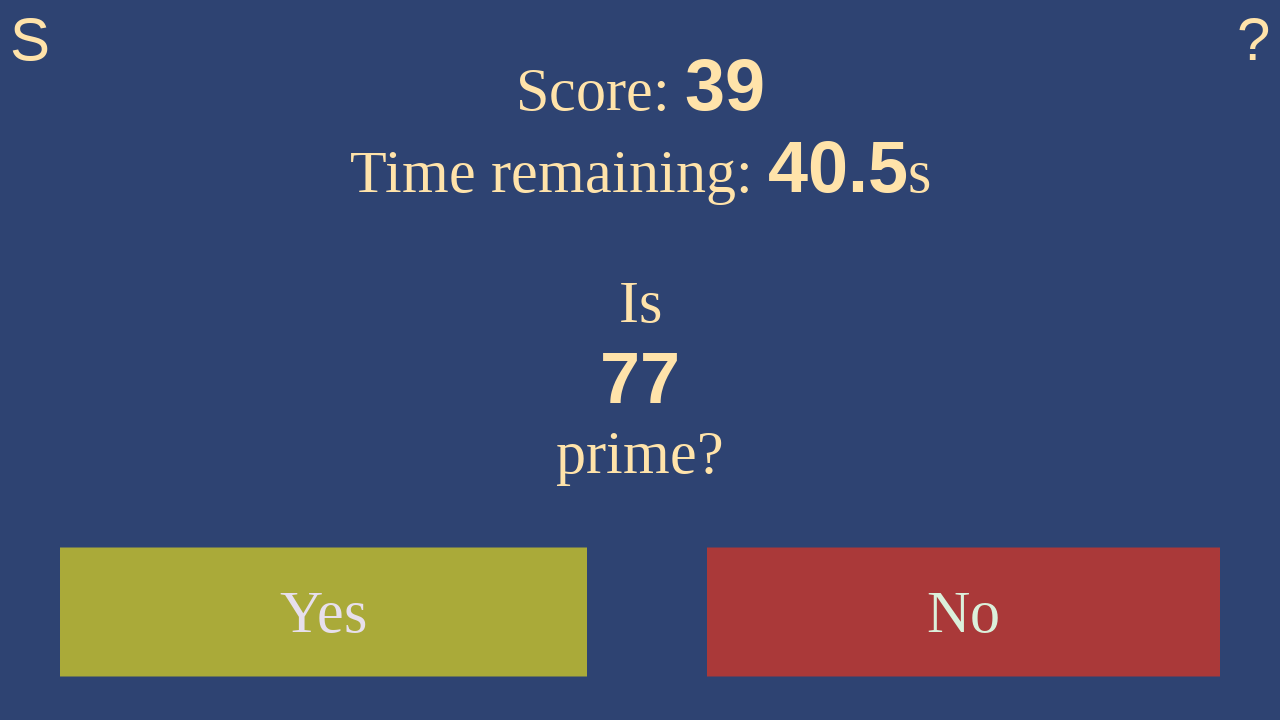

Waited 100ms for next number to load
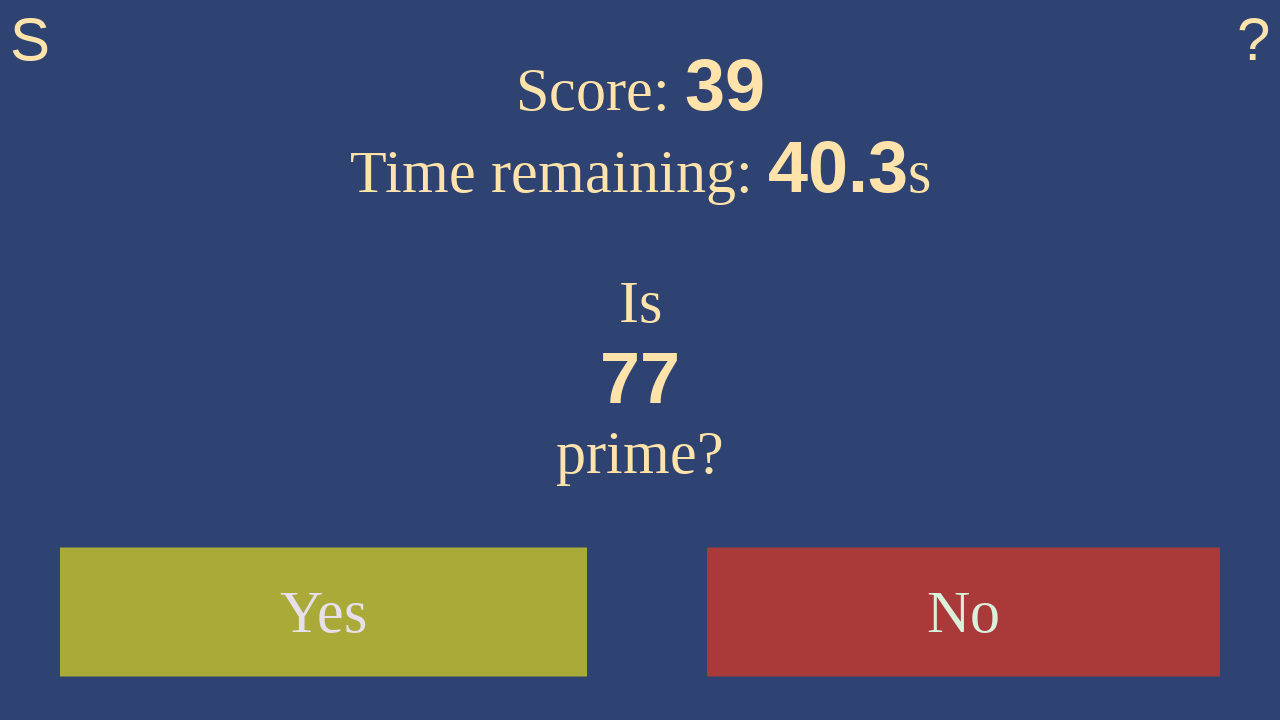

Retrieved current number: 77
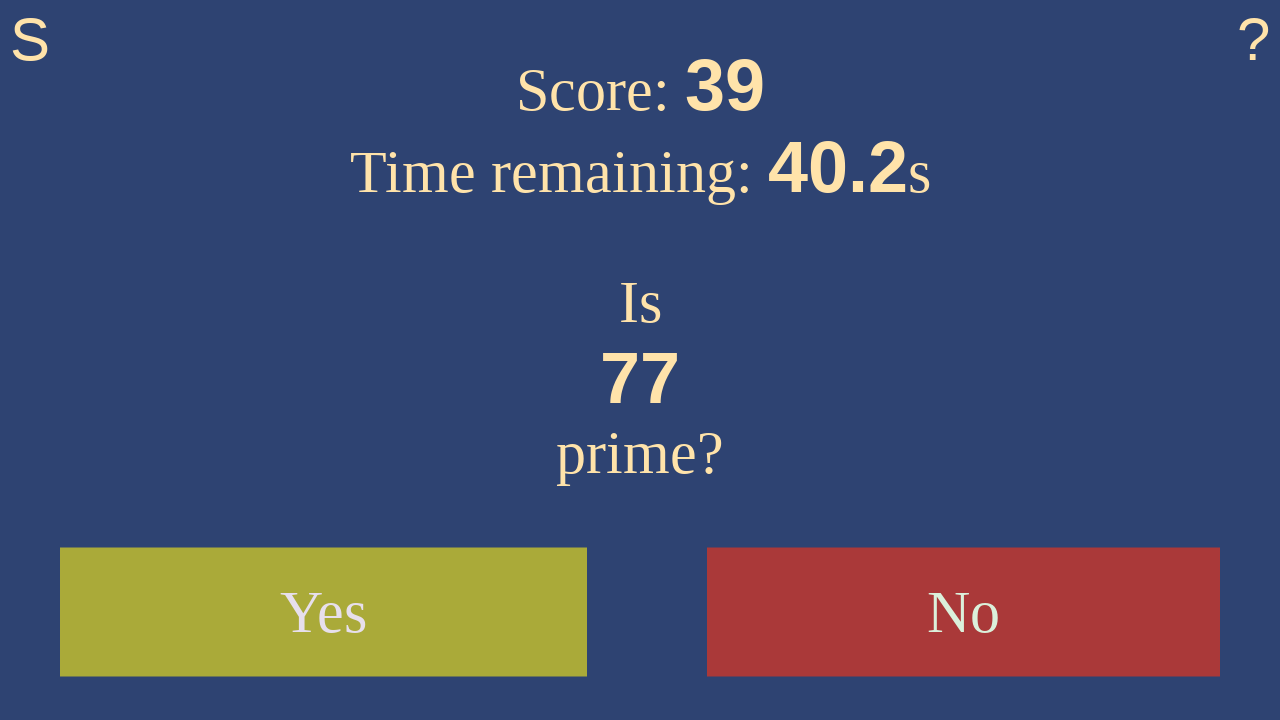

Clicked 'no' - 77 is not prime at (964, 612) on #no
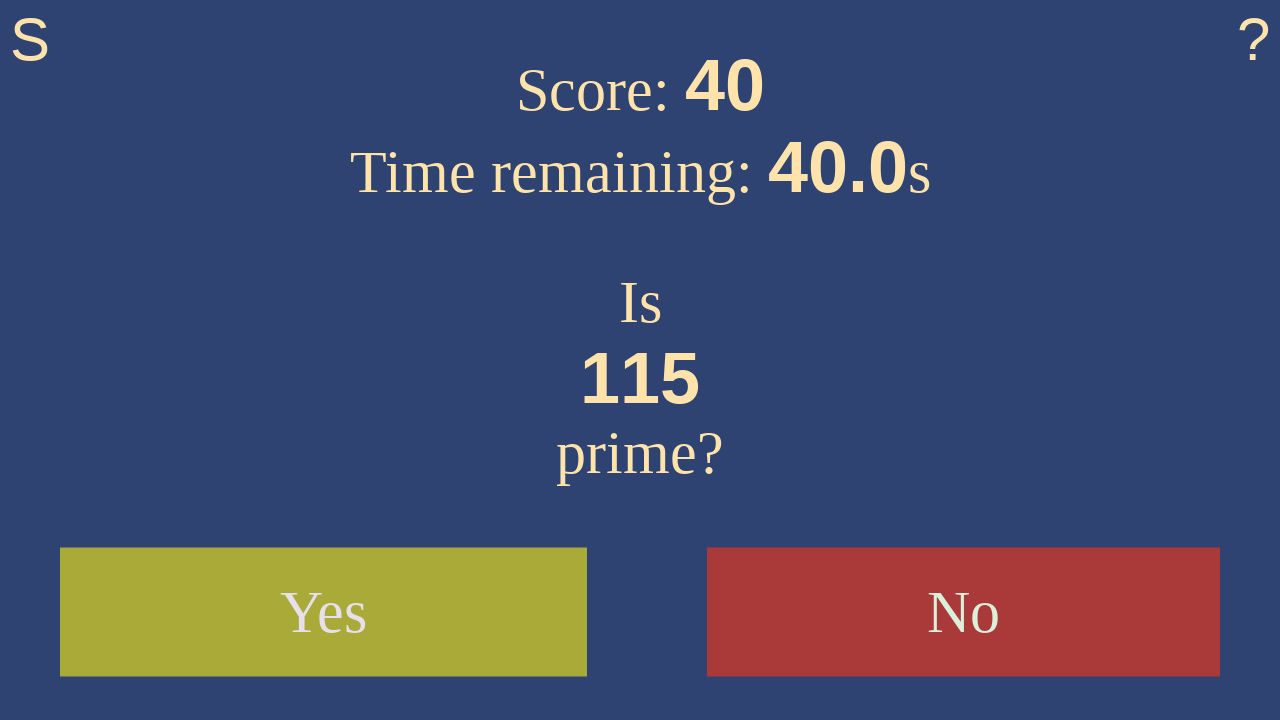

Waited 100ms for next number to load
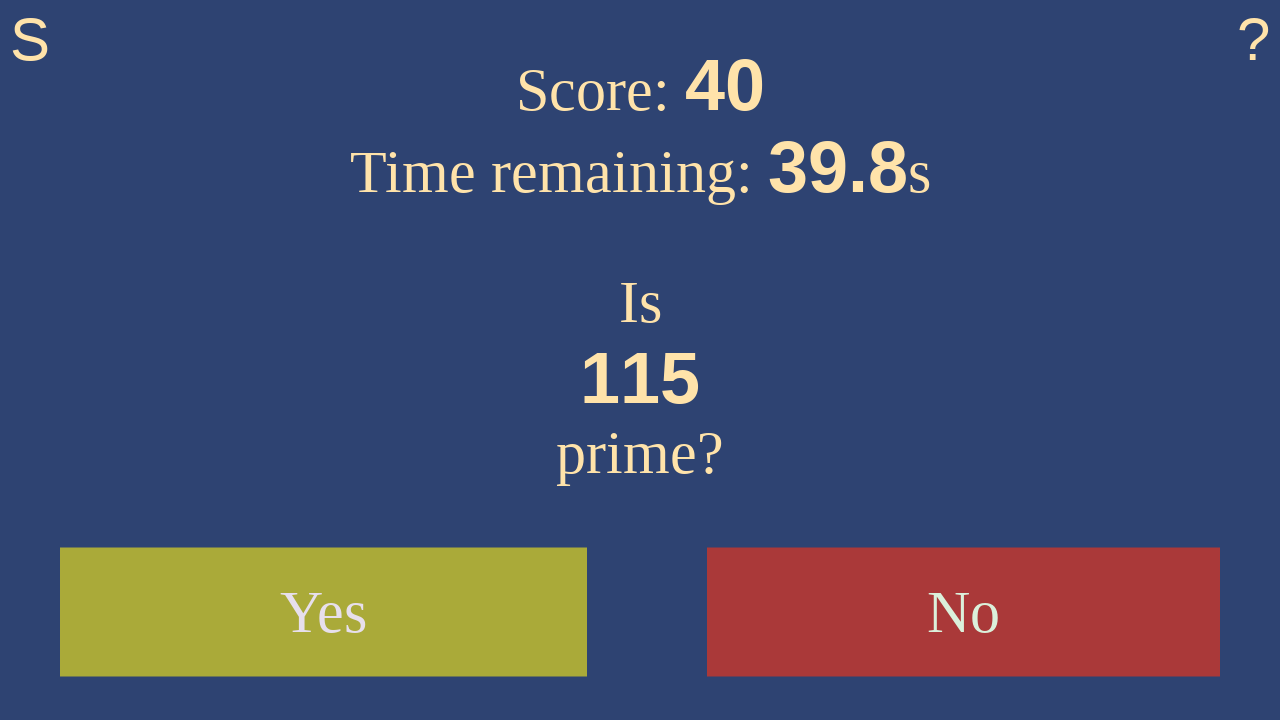

Retrieved current number: 115
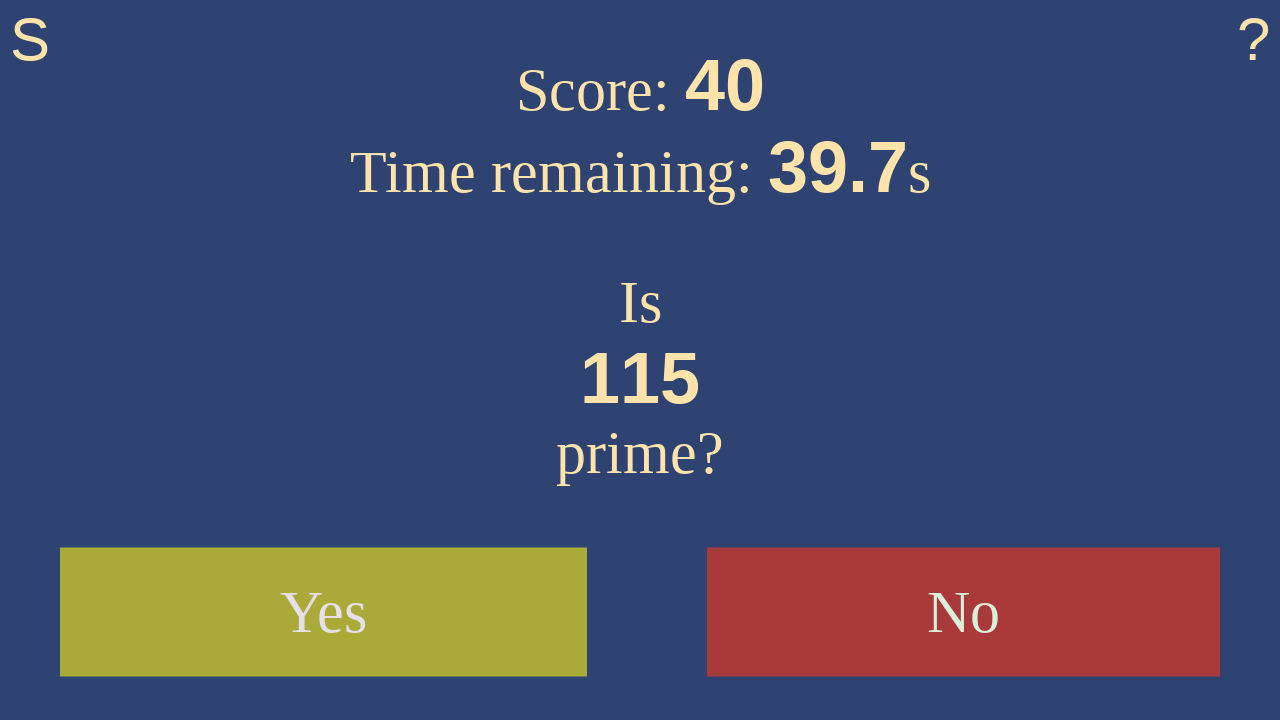

Clicked 'no' - 115 is not prime at (964, 612) on #no
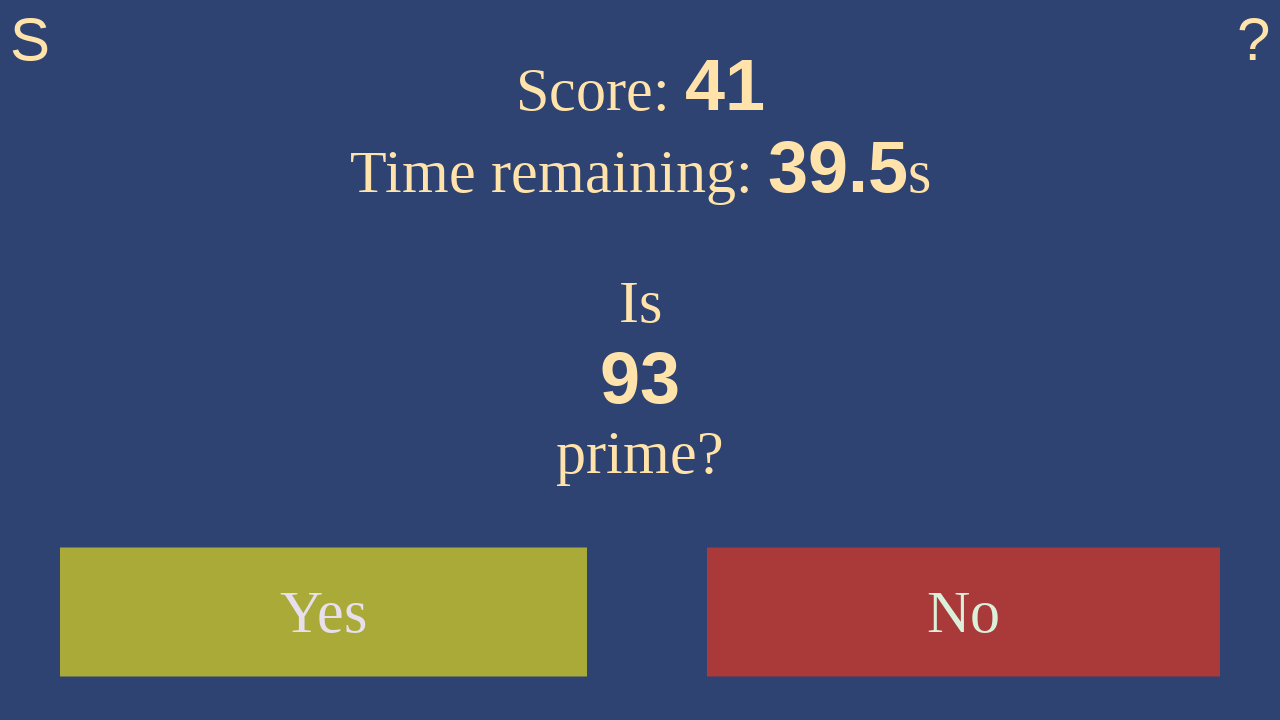

Waited 100ms for next number to load
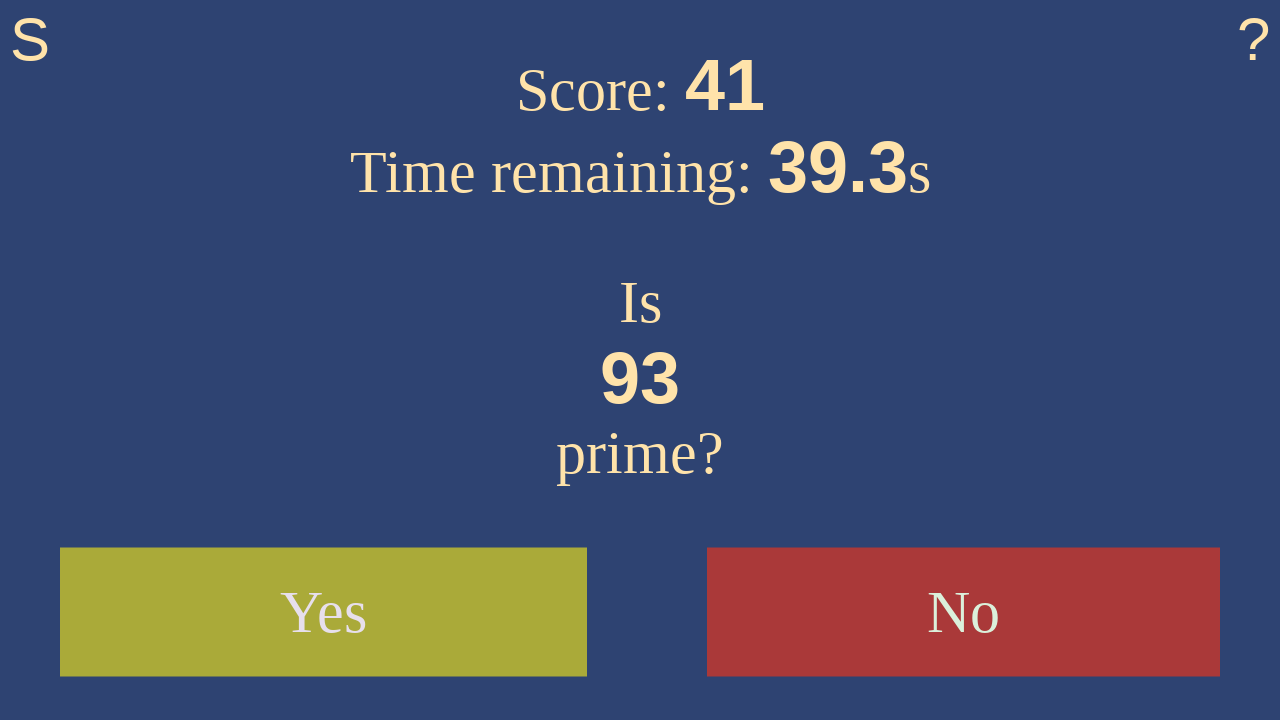

Retrieved current number: 93
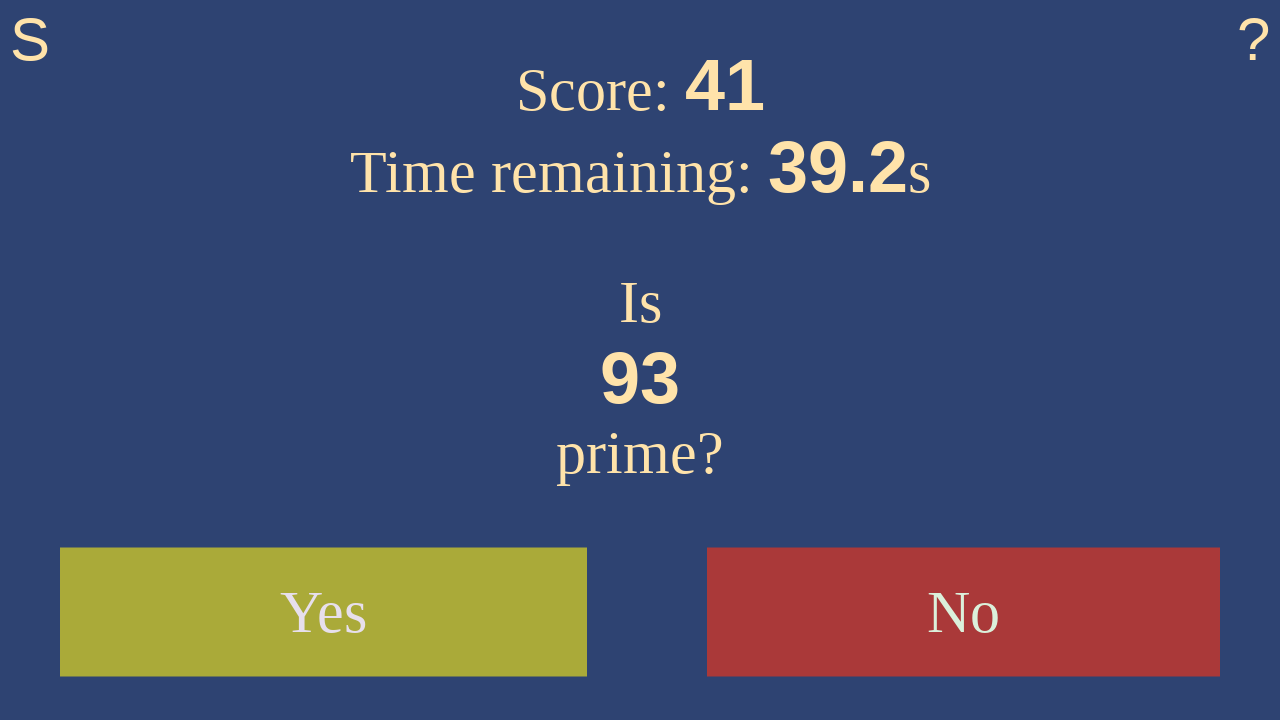

Clicked 'no' - 93 is not prime at (964, 612) on #no
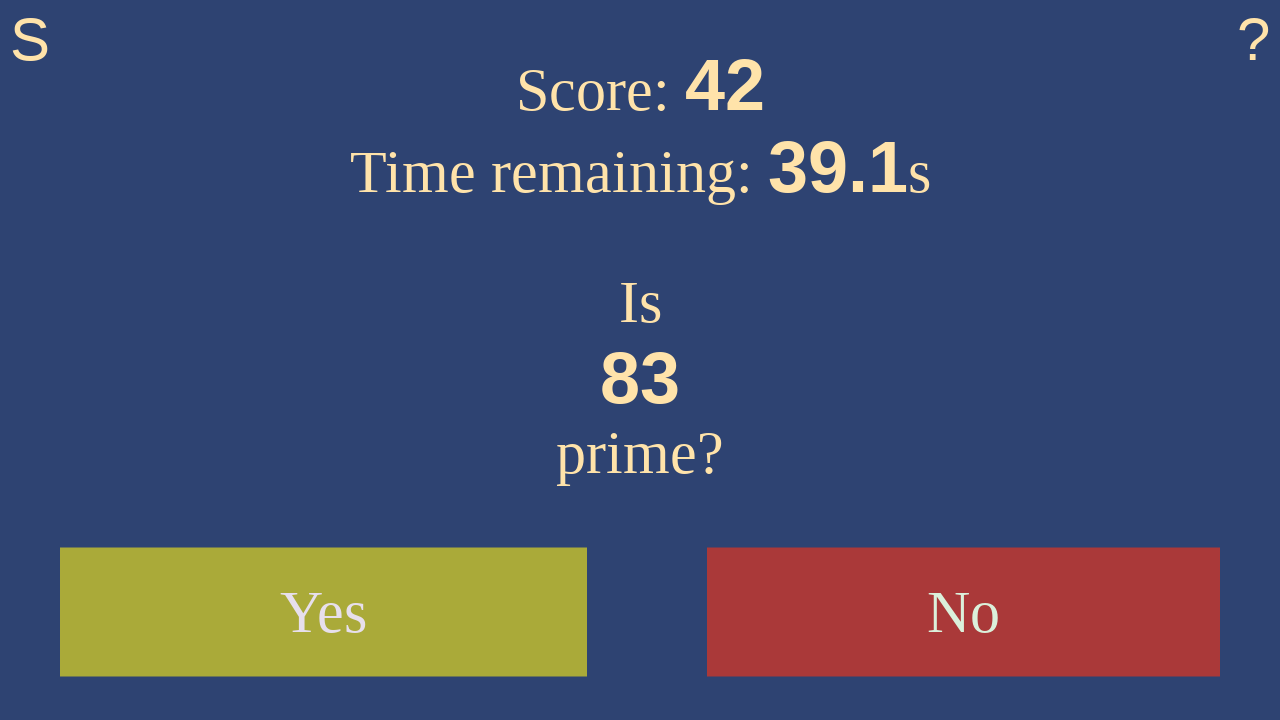

Waited 100ms for next number to load
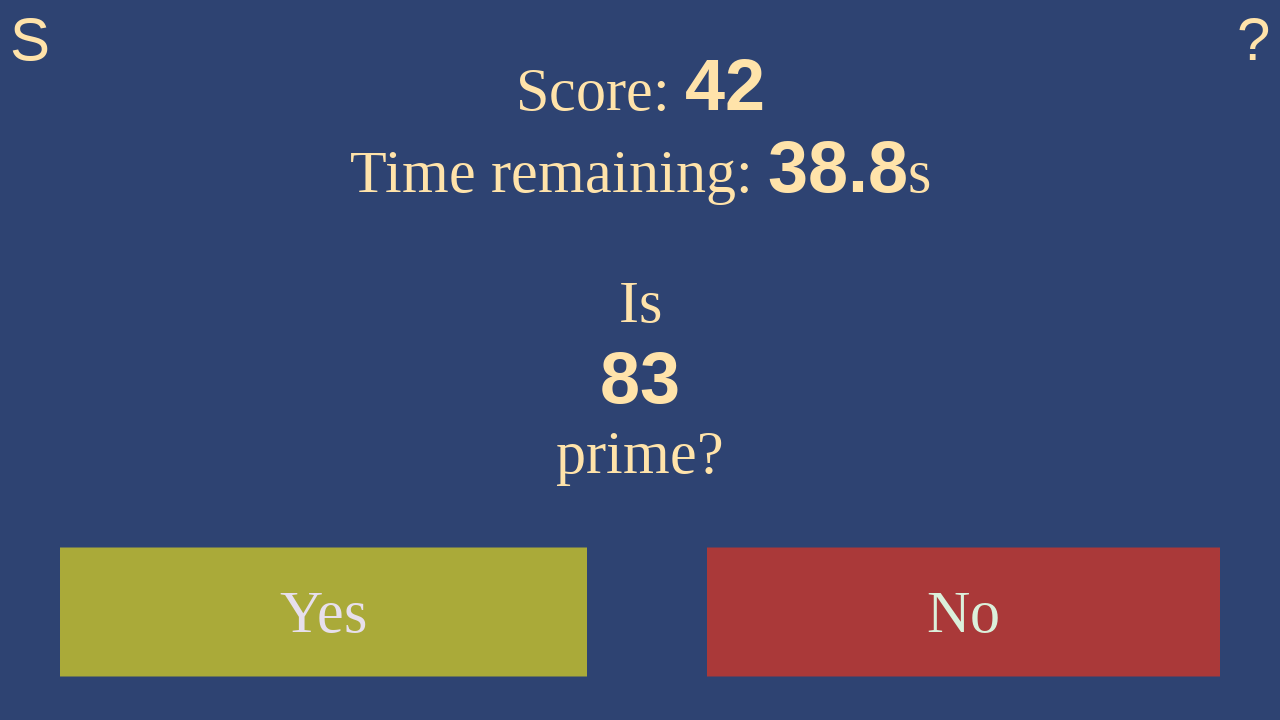

Retrieved current number: 83
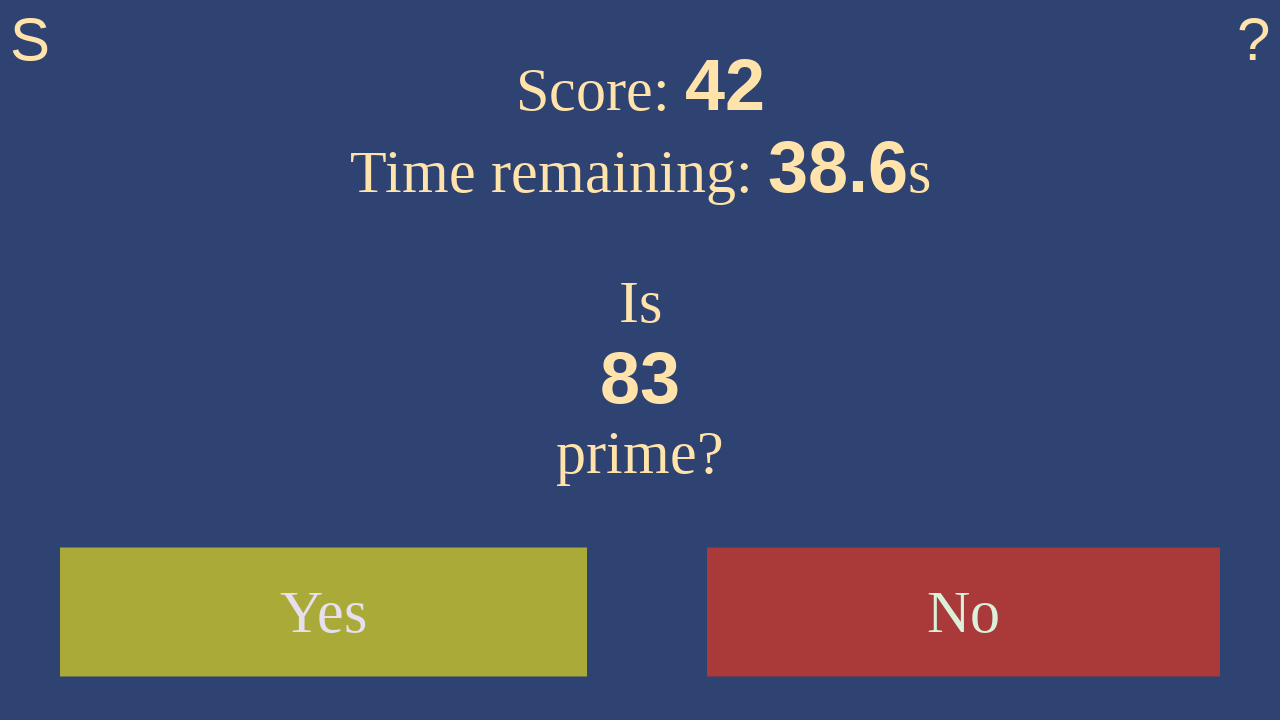

Clicked 'yes' - 83 is prime at (324, 612) on #yes
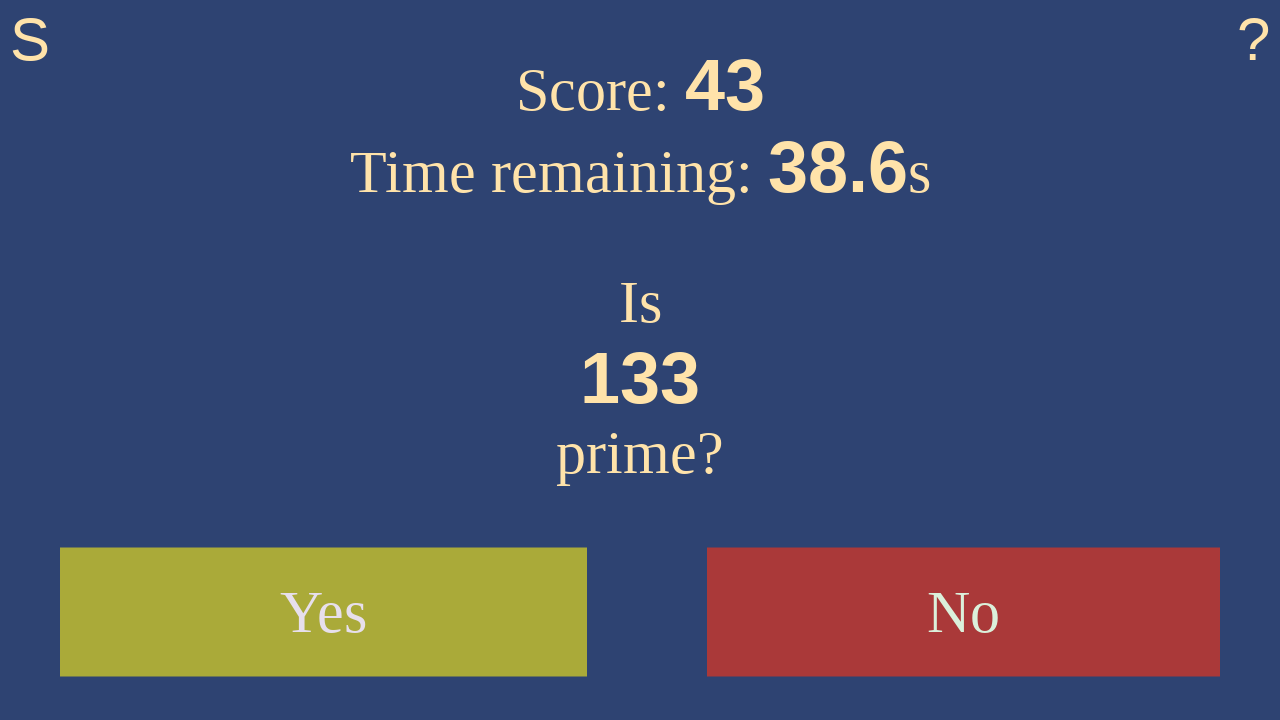

Waited 100ms for next number to load
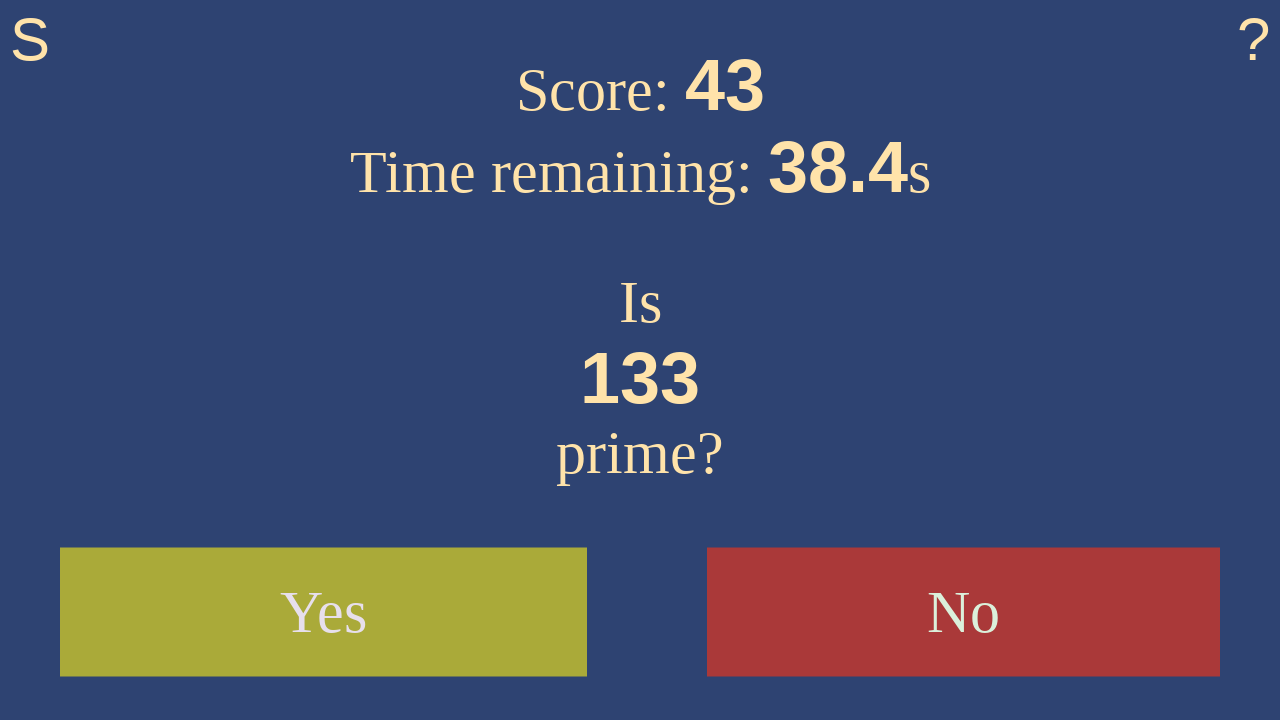

Retrieved current number: 133
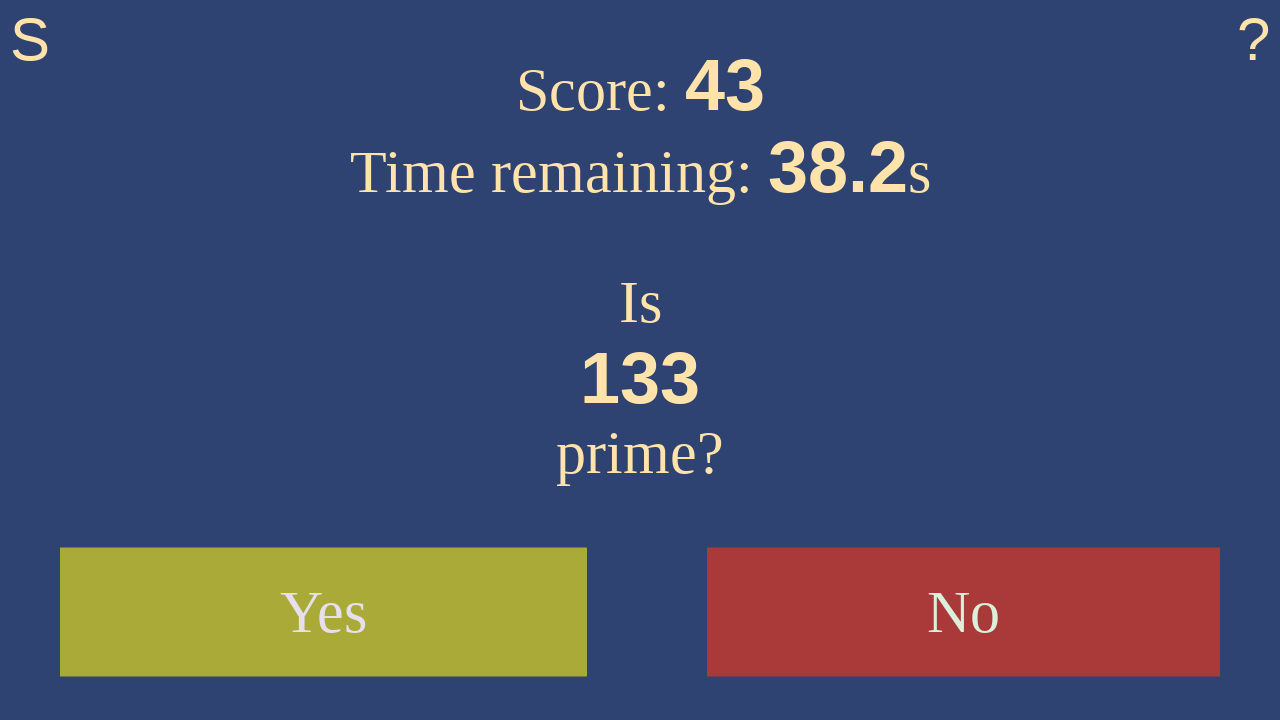

Clicked 'no' - 133 is not prime at (964, 612) on #no
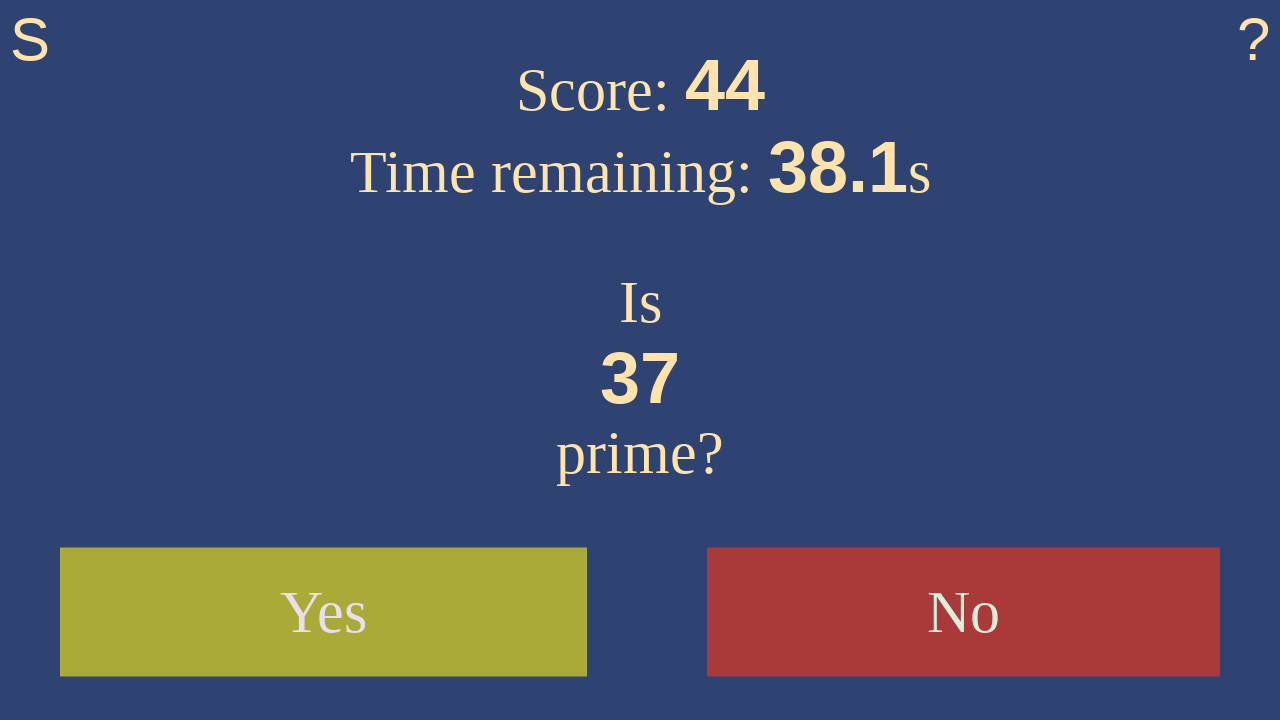

Waited 100ms for next number to load
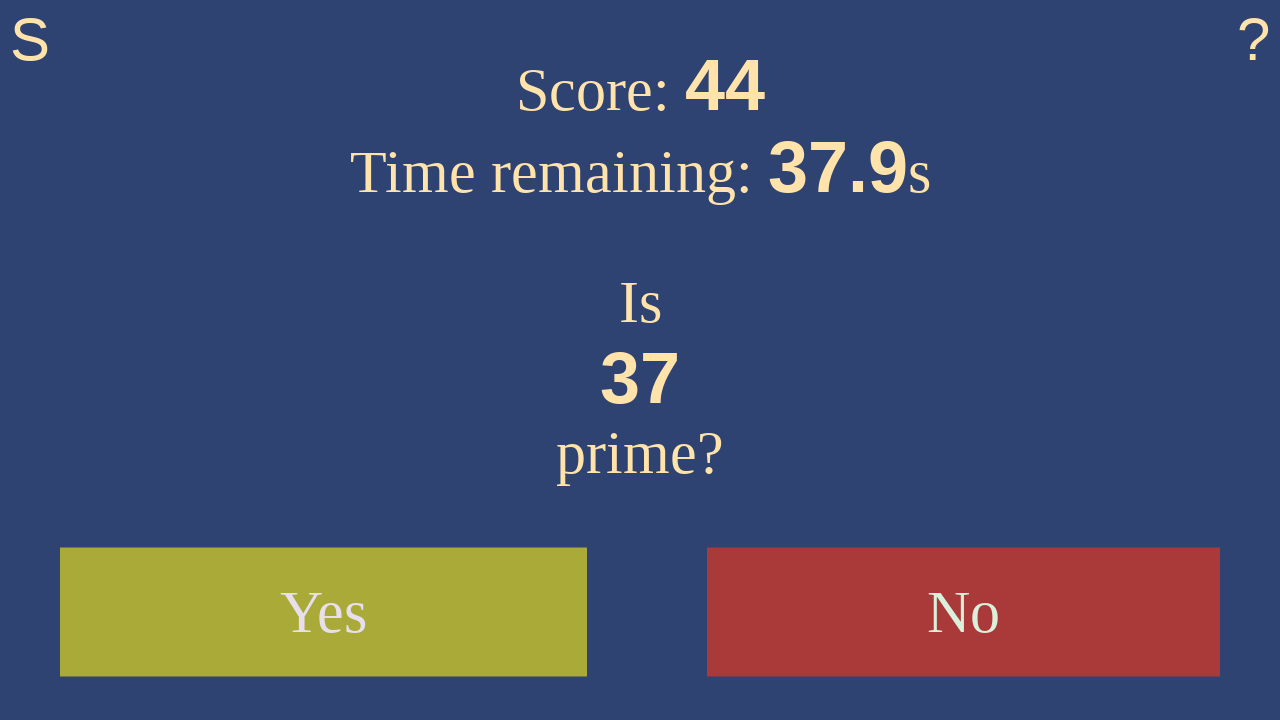

Retrieved current number: 37
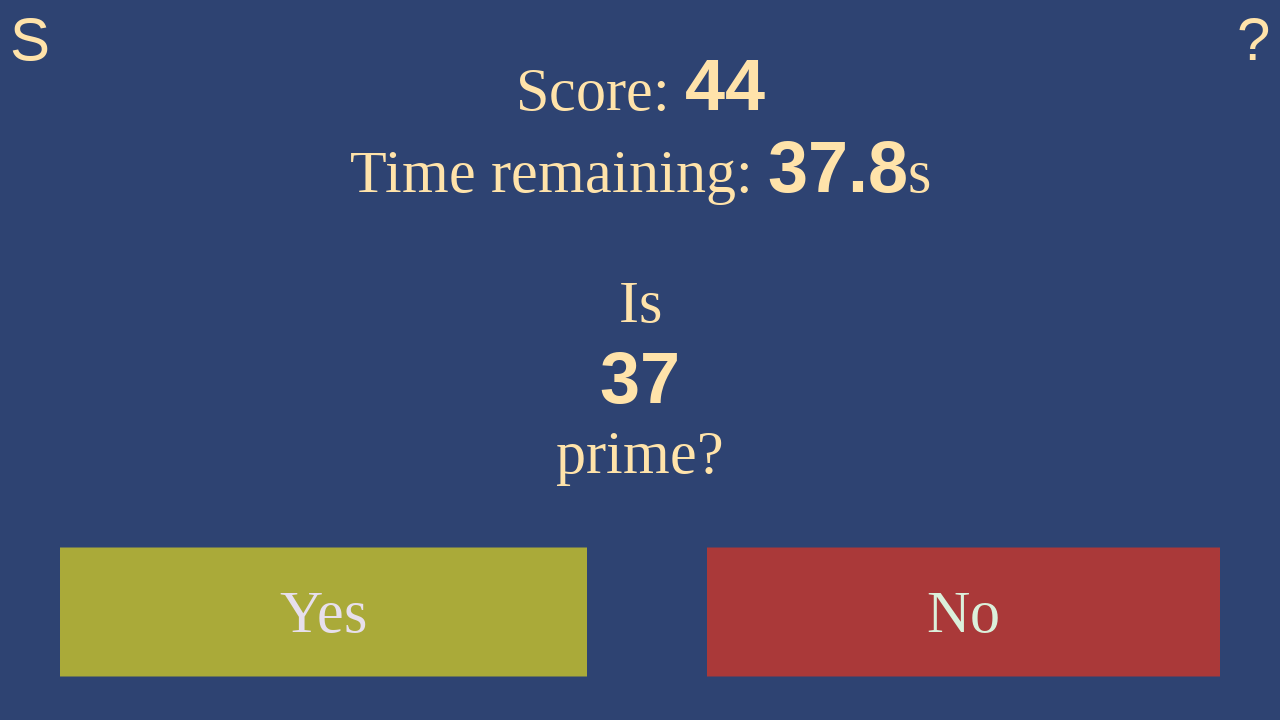

Clicked 'yes' - 37 is prime at (324, 612) on #yes
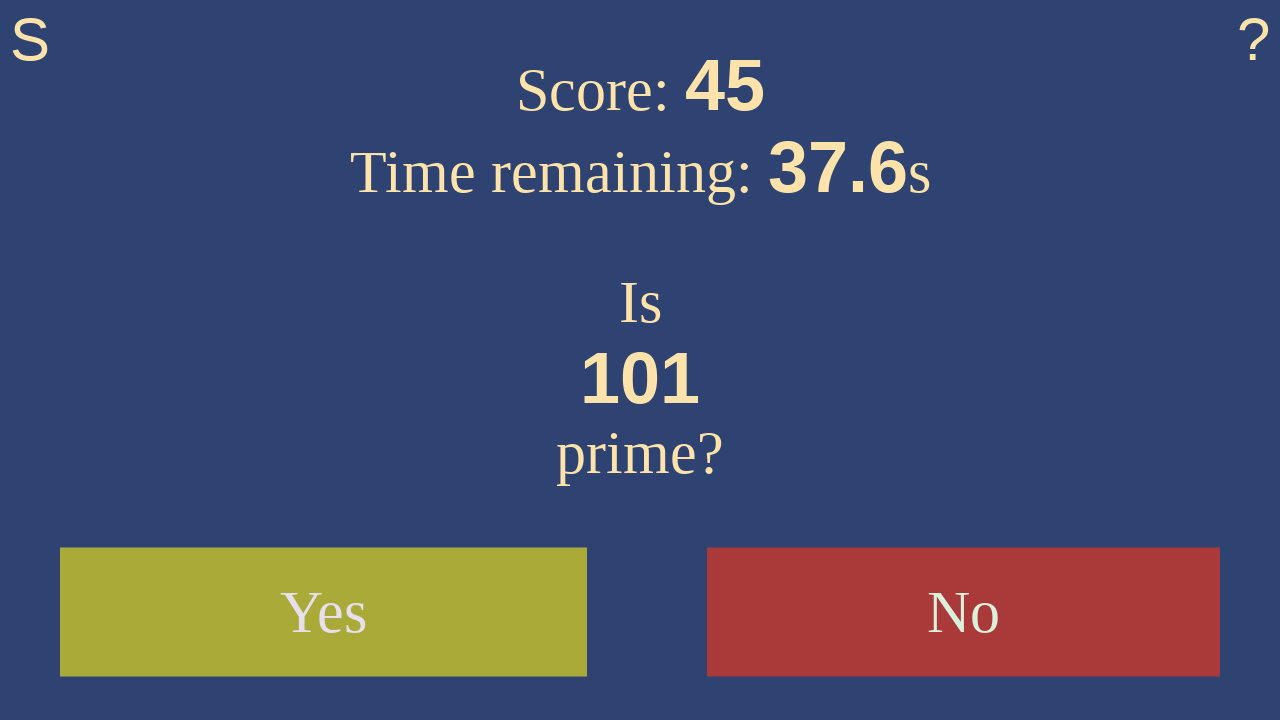

Waited 100ms for next number to load
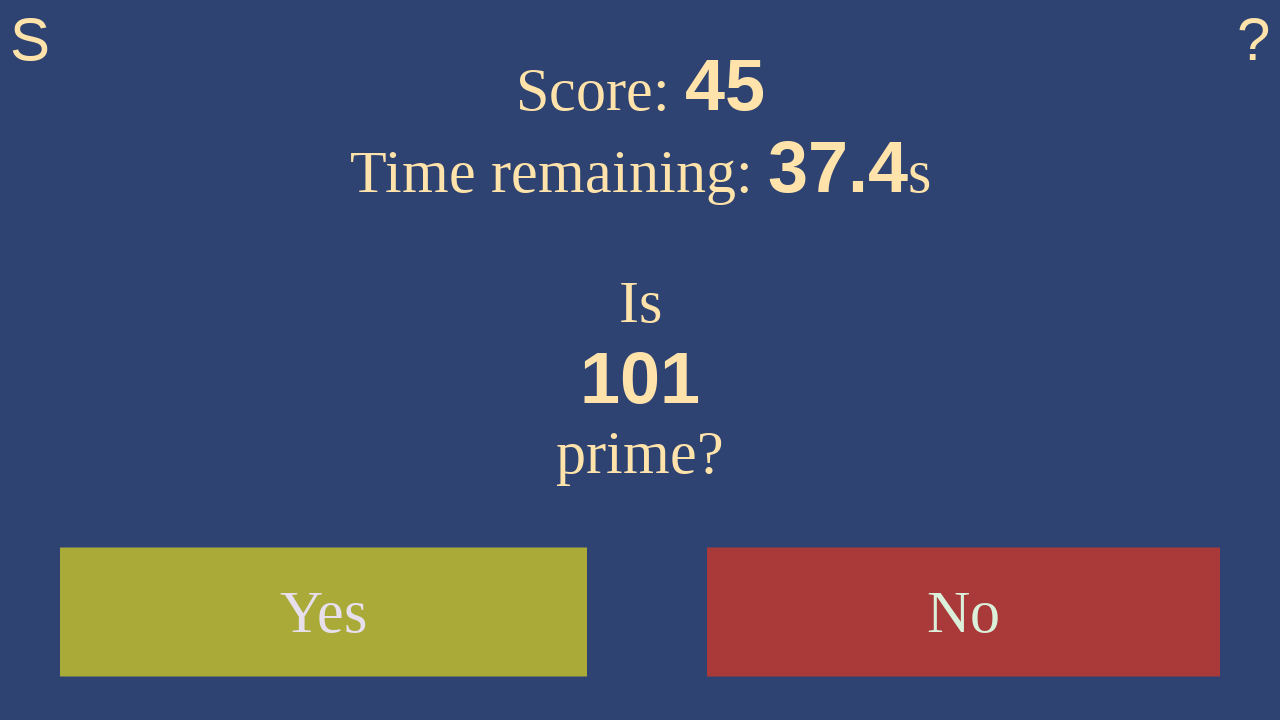

Retrieved current number: 101
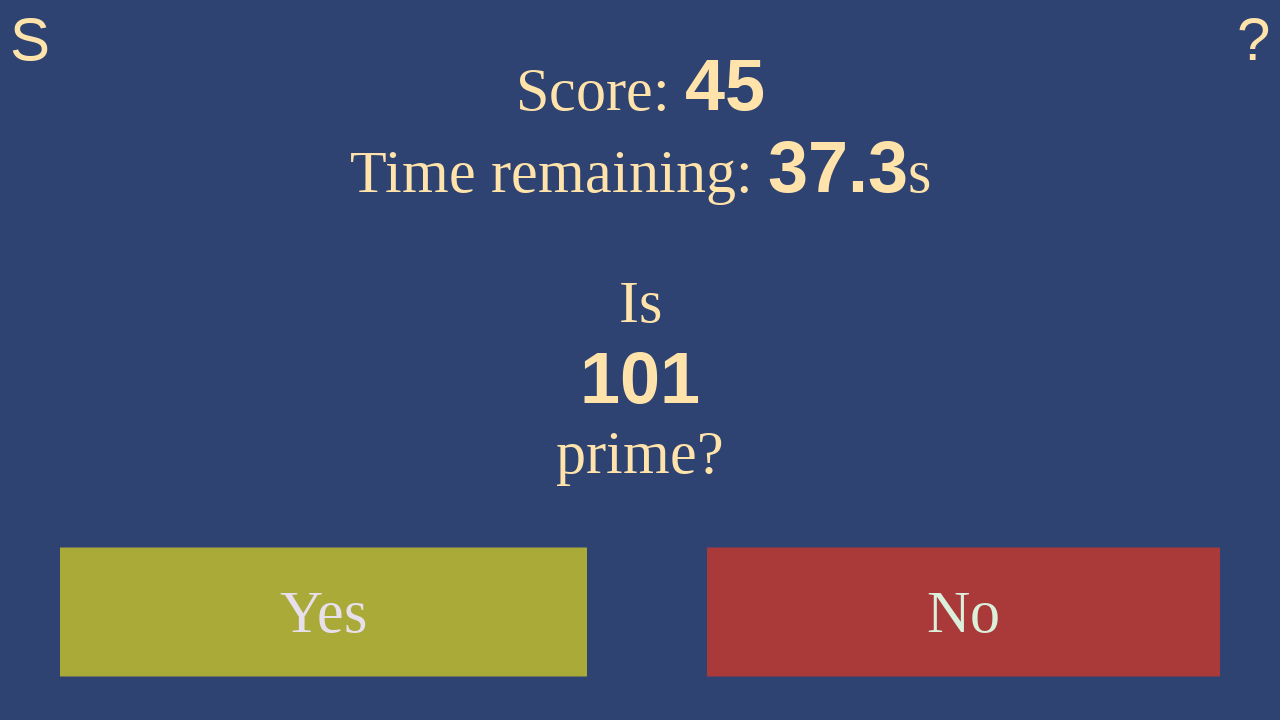

Clicked 'yes' - 101 is prime at (324, 612) on #yes
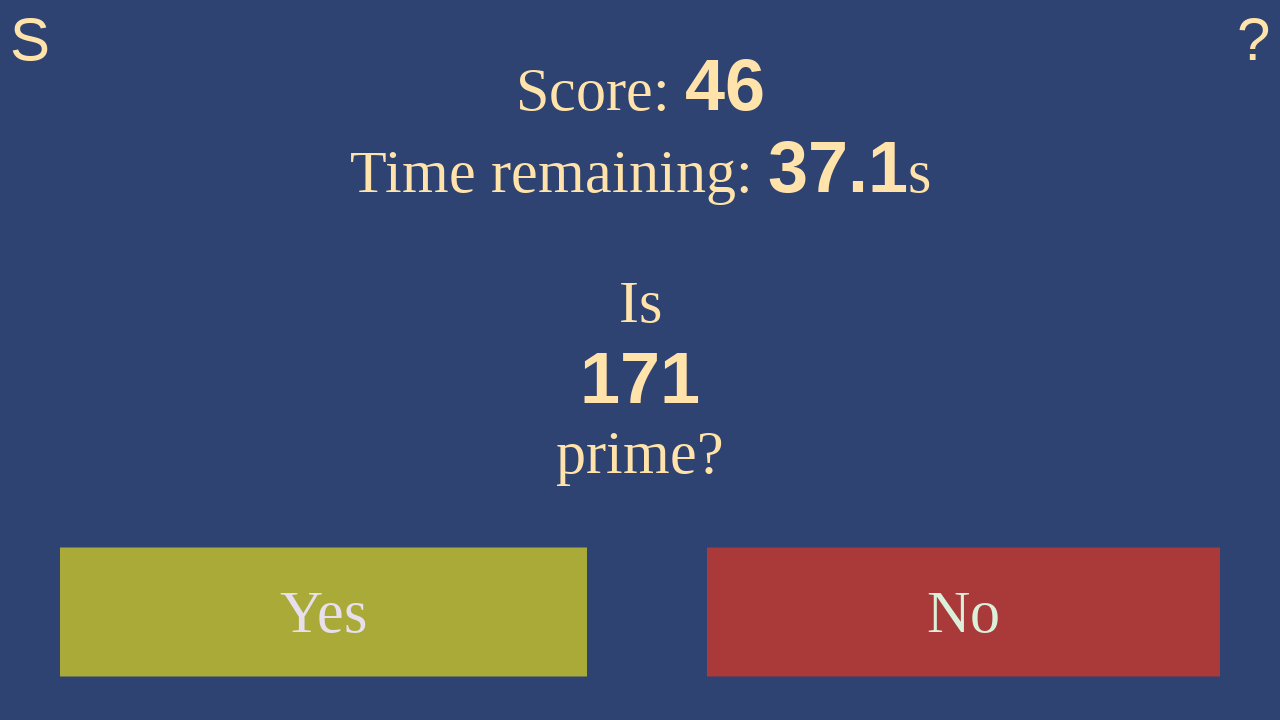

Waited 100ms for next number to load
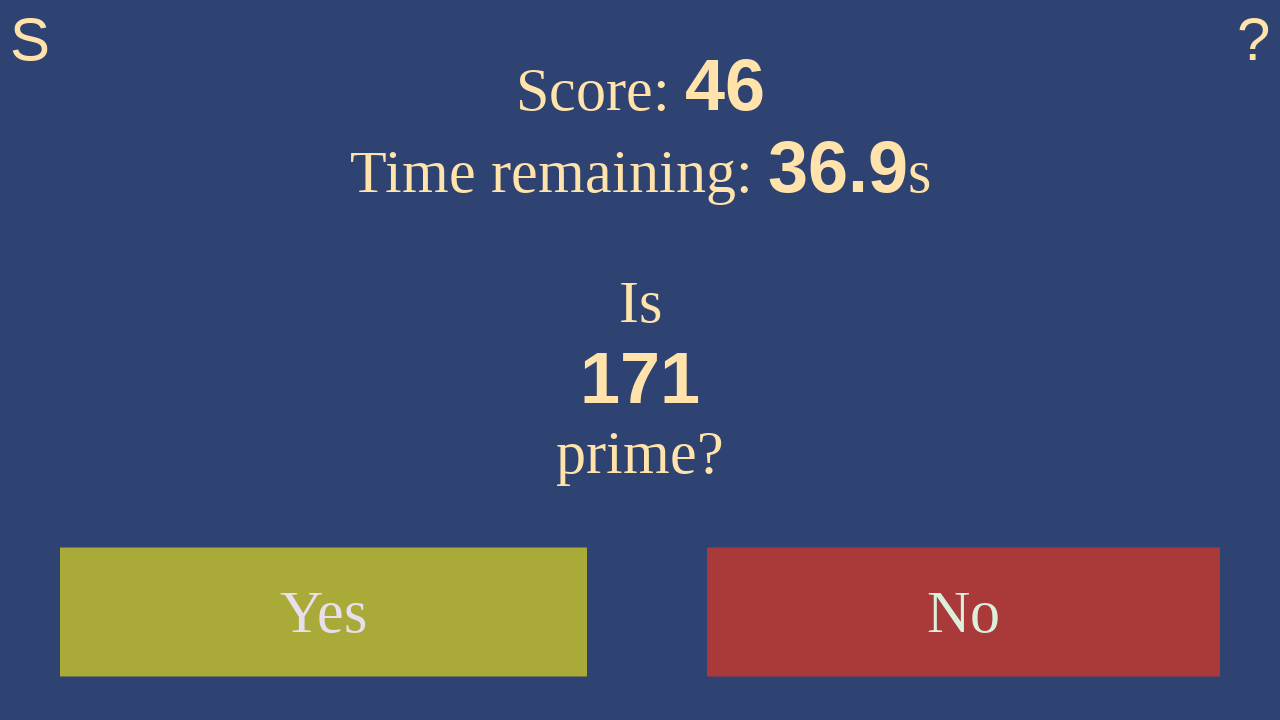

Retrieved current number: 171
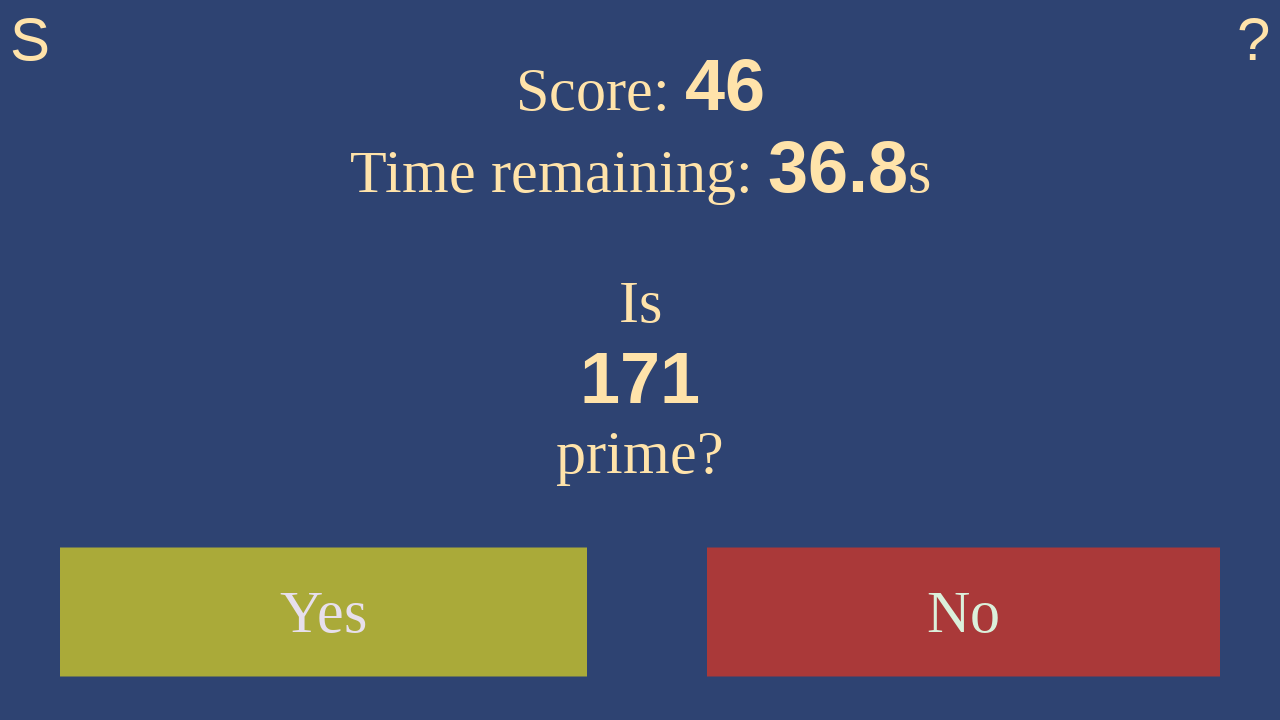

Clicked 'no' - 171 is not prime at (964, 612) on #no
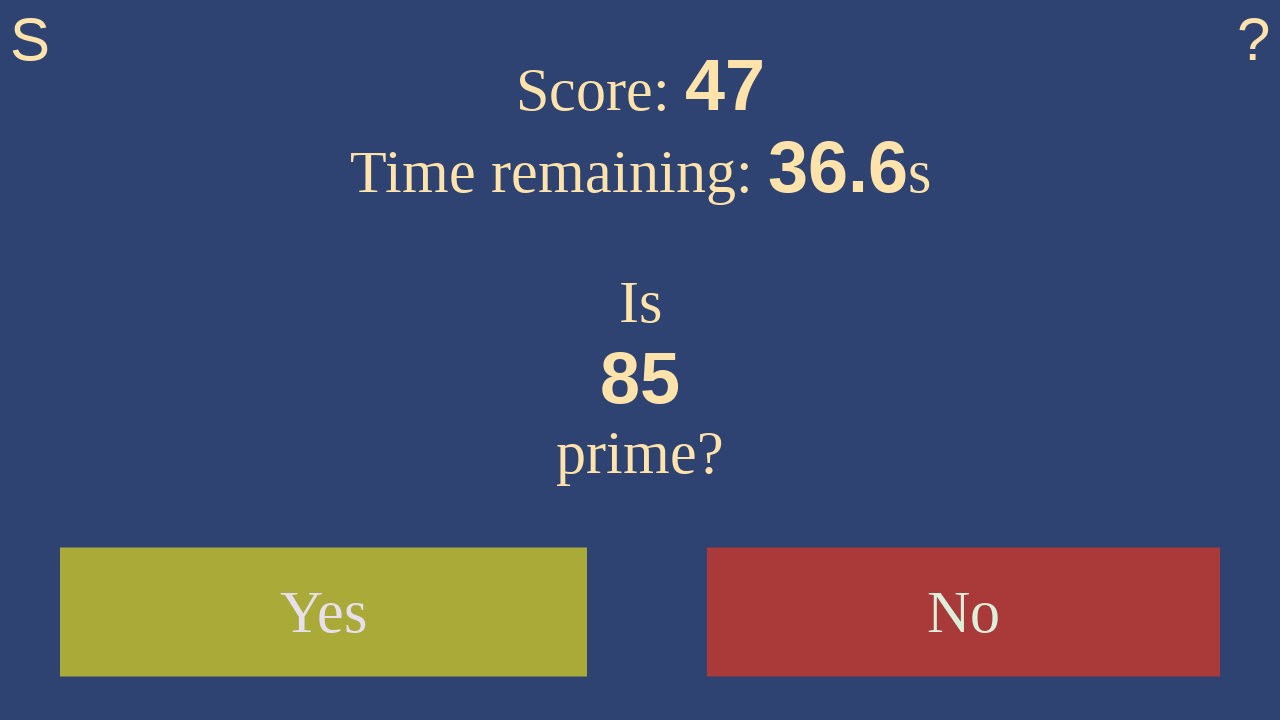

Waited 100ms for next number to load
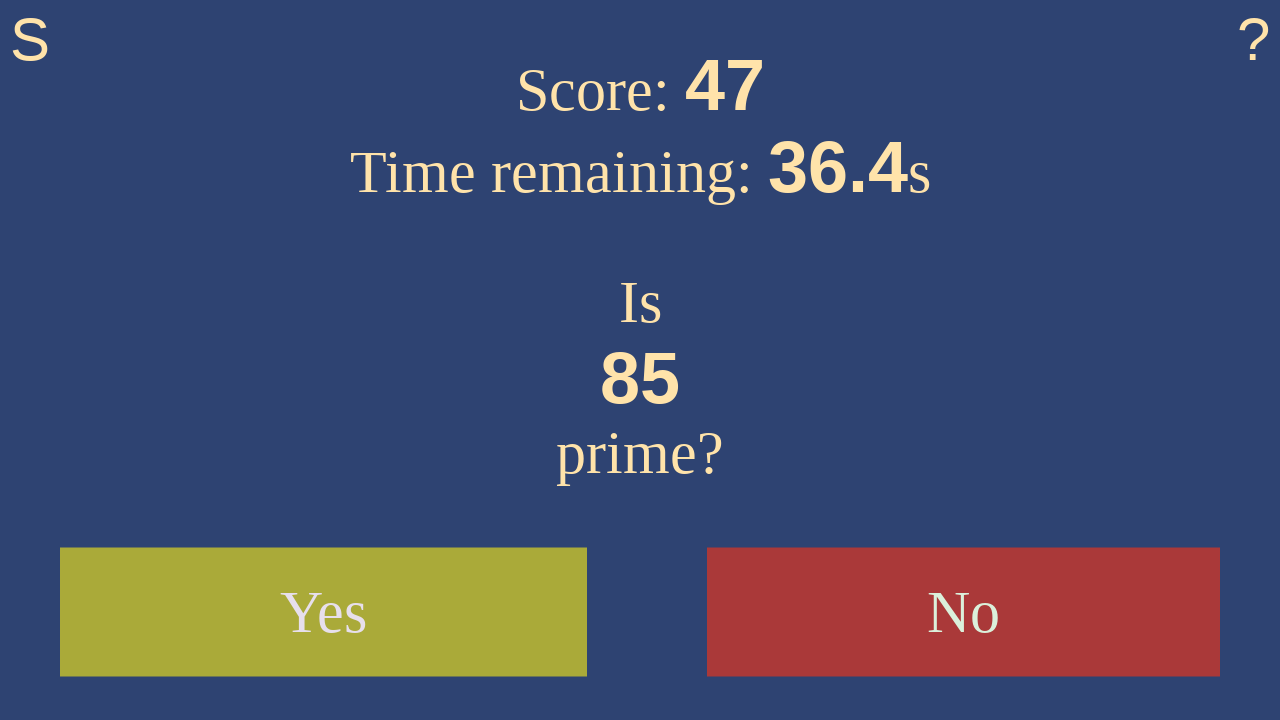

Retrieved current number: 85
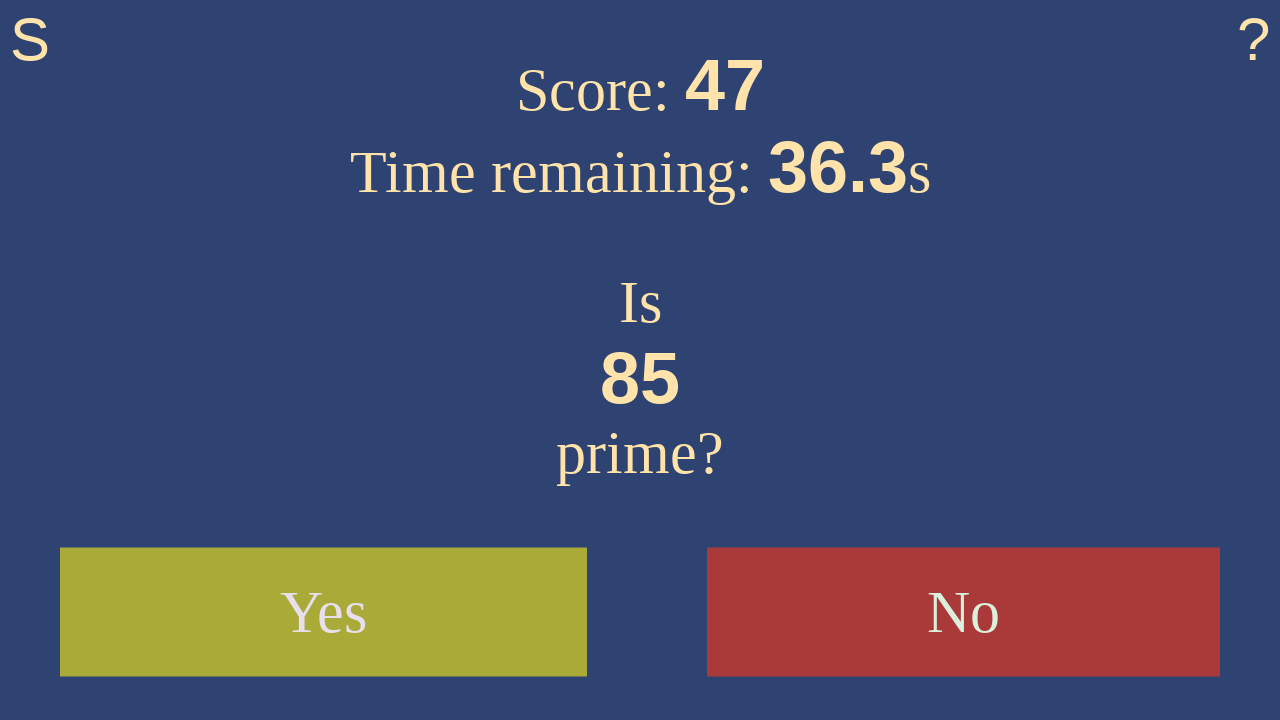

Clicked 'no' - 85 is not prime at (964, 612) on #no
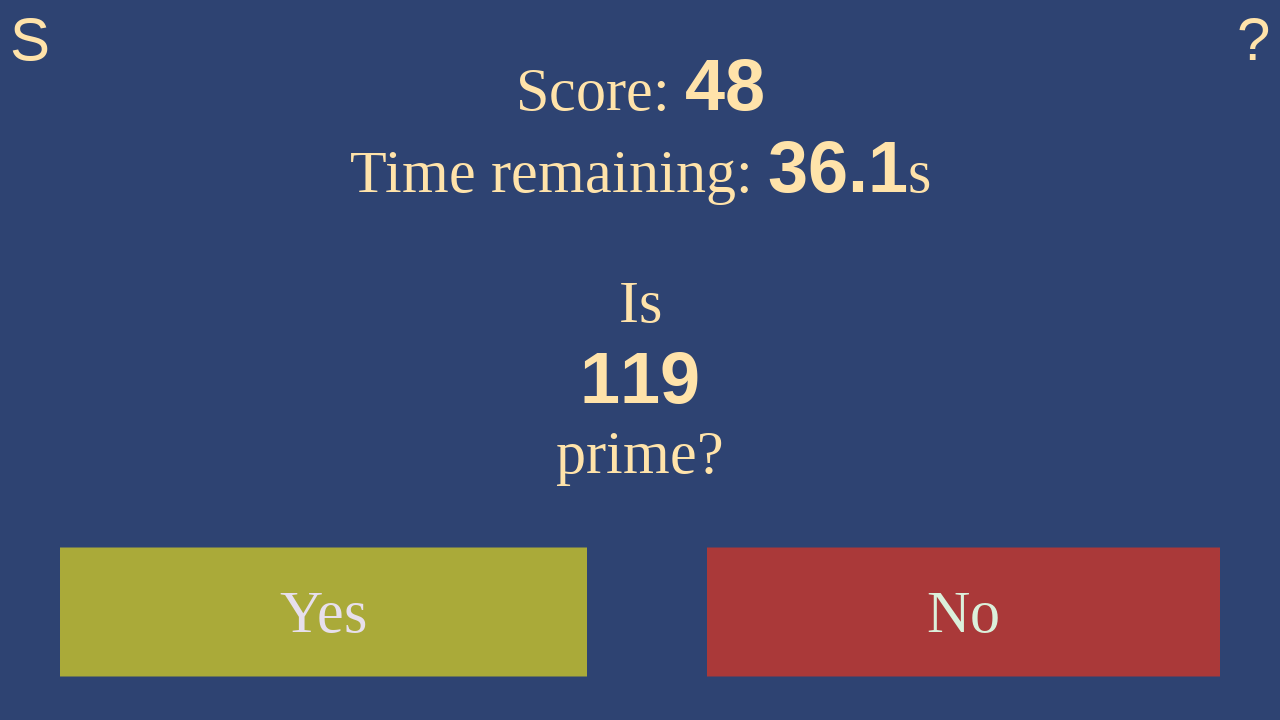

Waited 100ms for next number to load
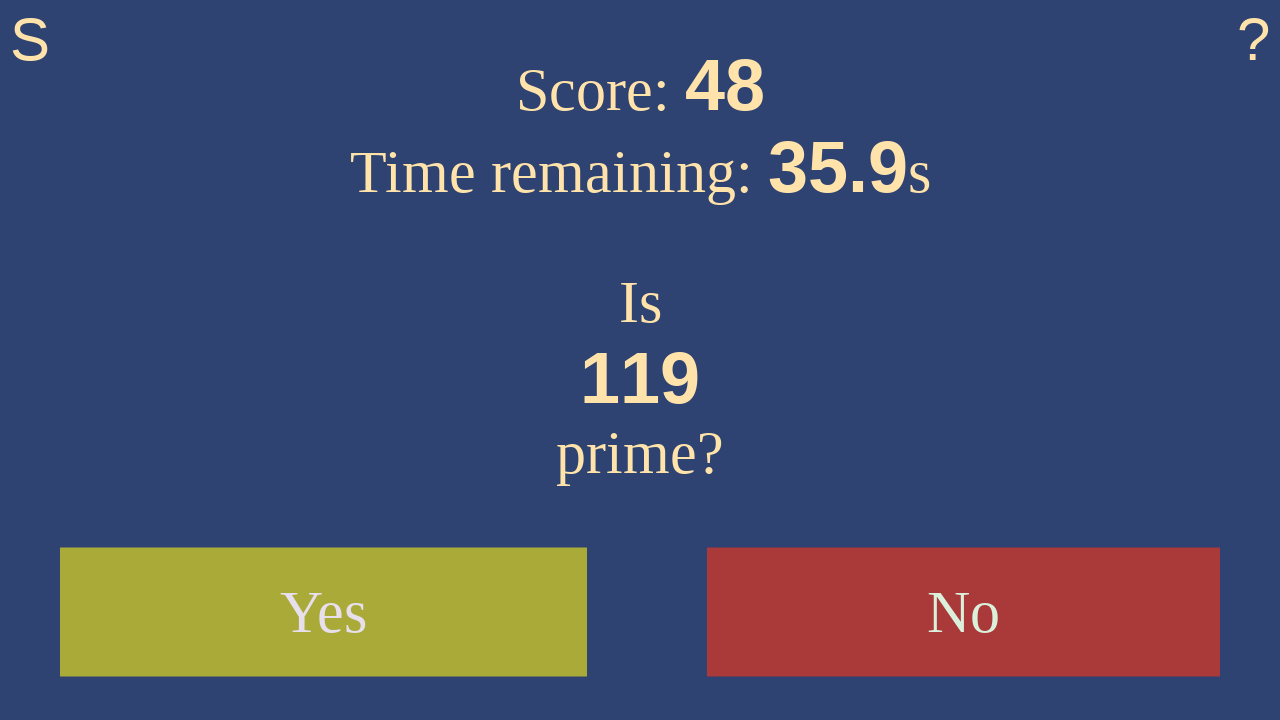

Retrieved current number: 119
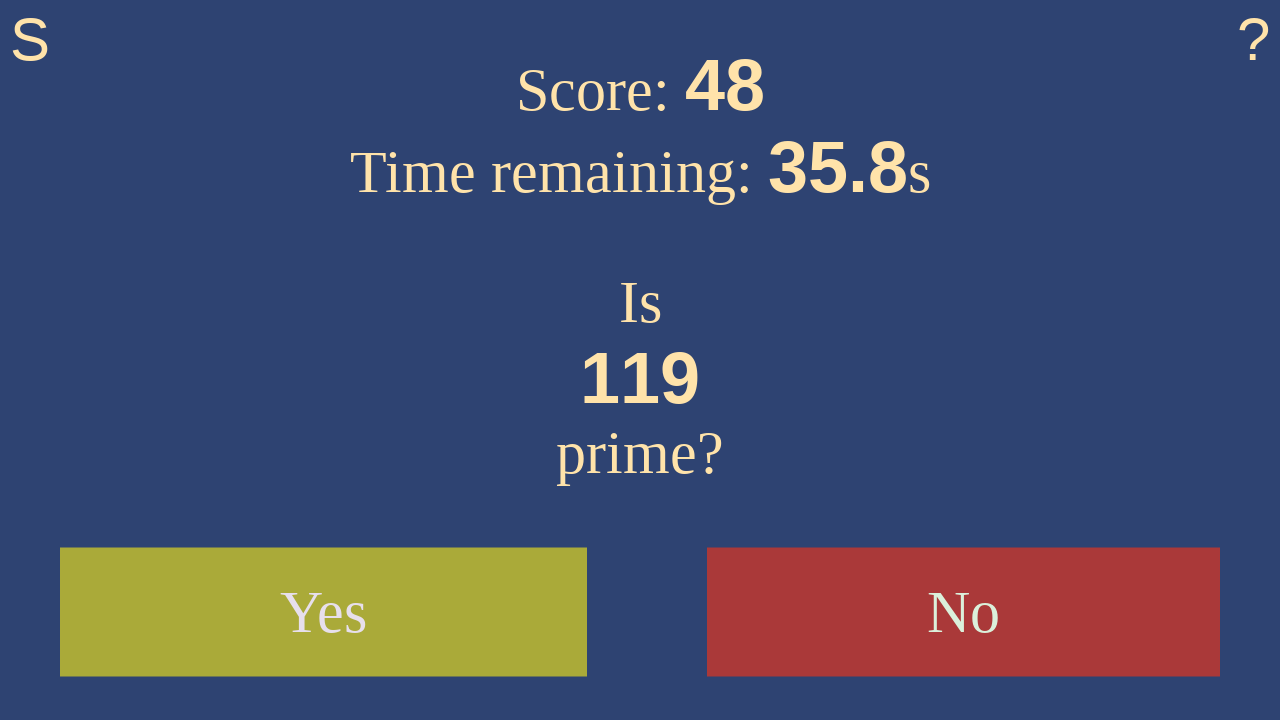

Clicked 'no' - 119 is not prime at (964, 612) on #no
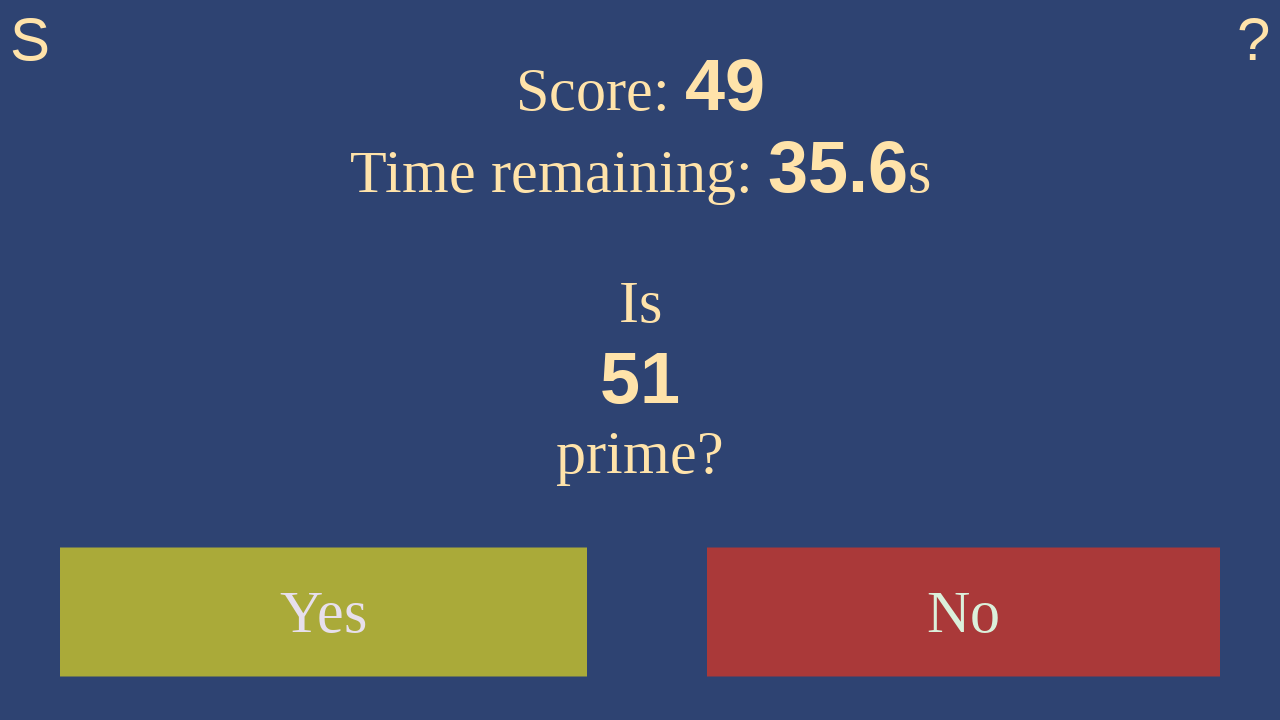

Waited 100ms for next number to load
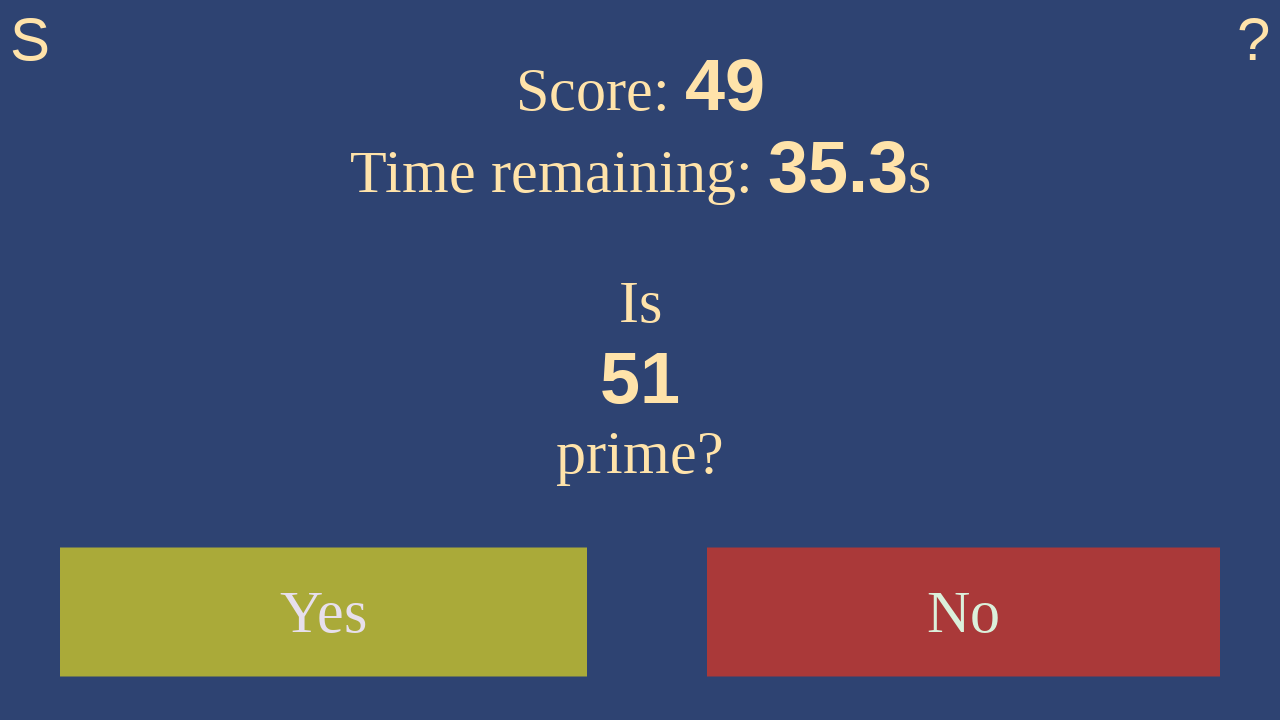

Retrieved current number: 51
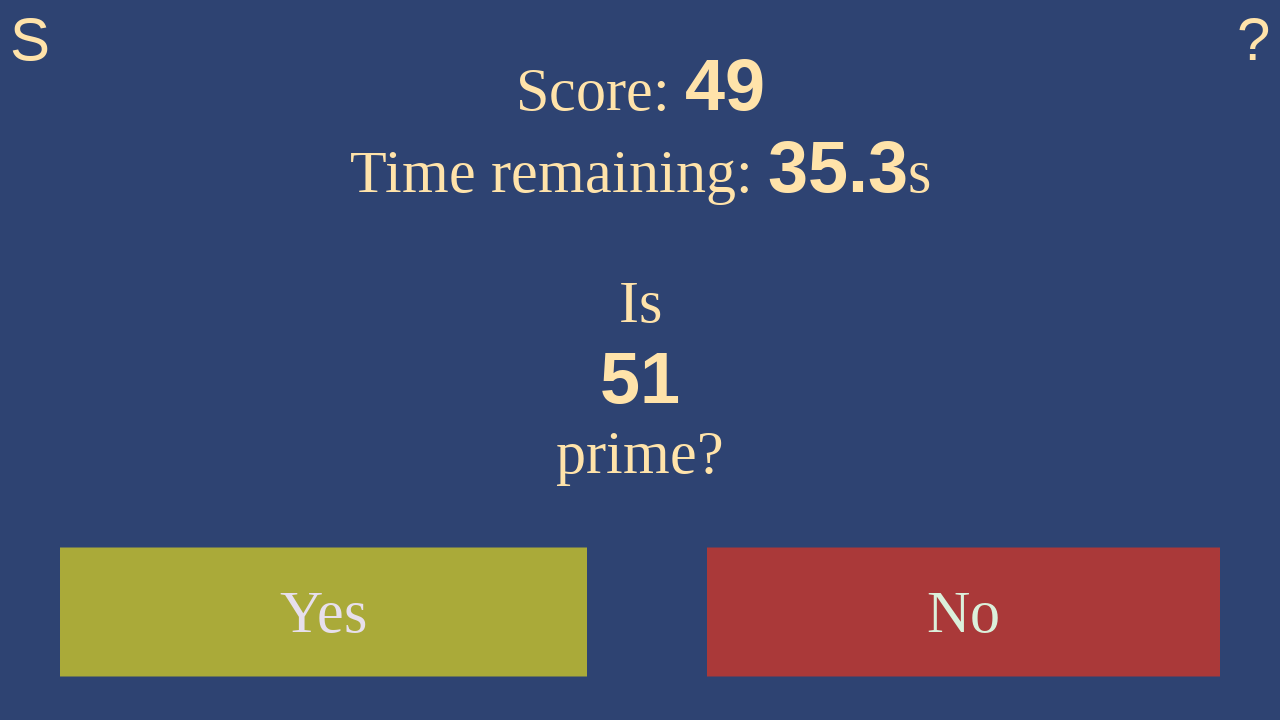

Clicked 'no' - 51 is not prime at (964, 612) on #no
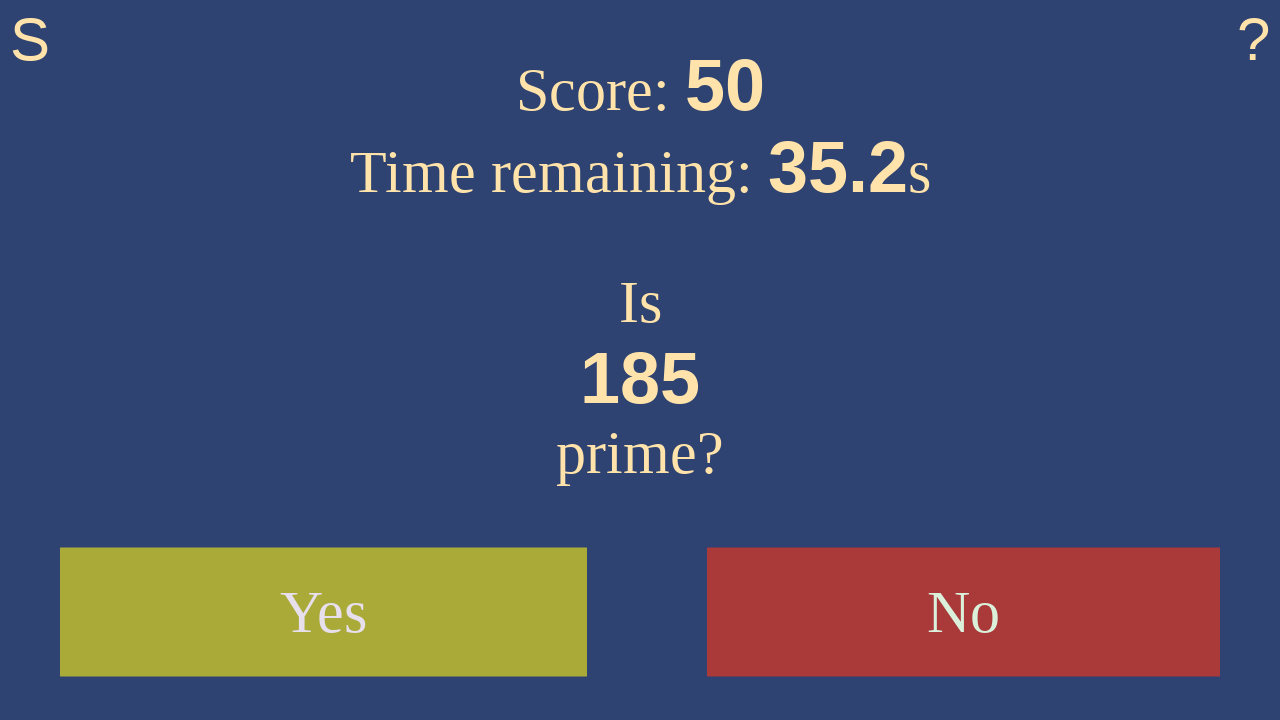

Waited 100ms for next number to load
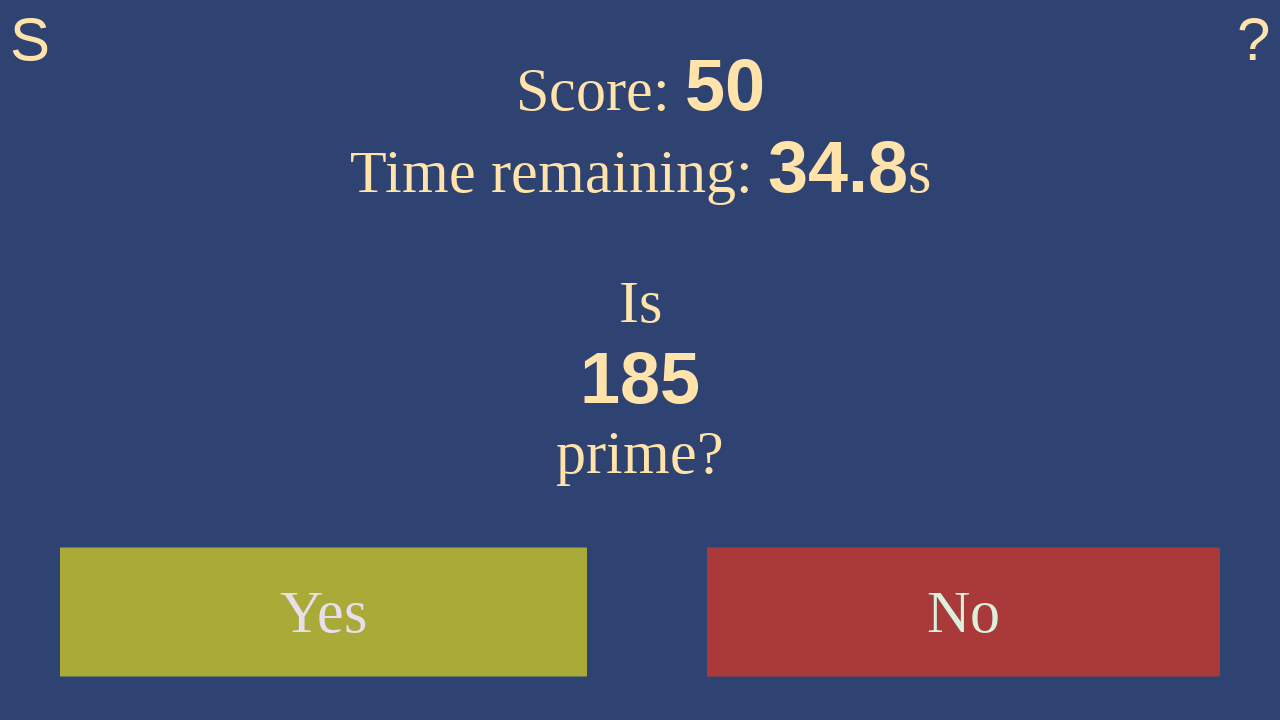

Retrieved current number: 185
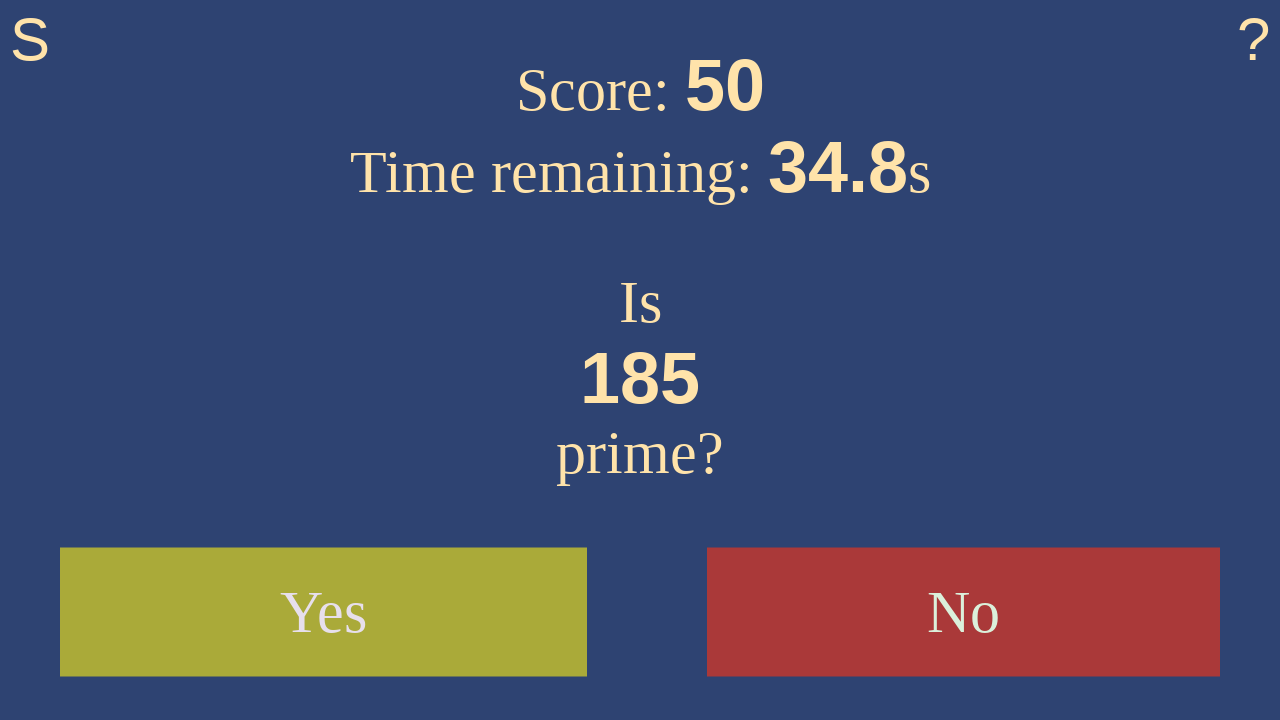

Clicked 'no' - 185 is not prime at (964, 612) on #no
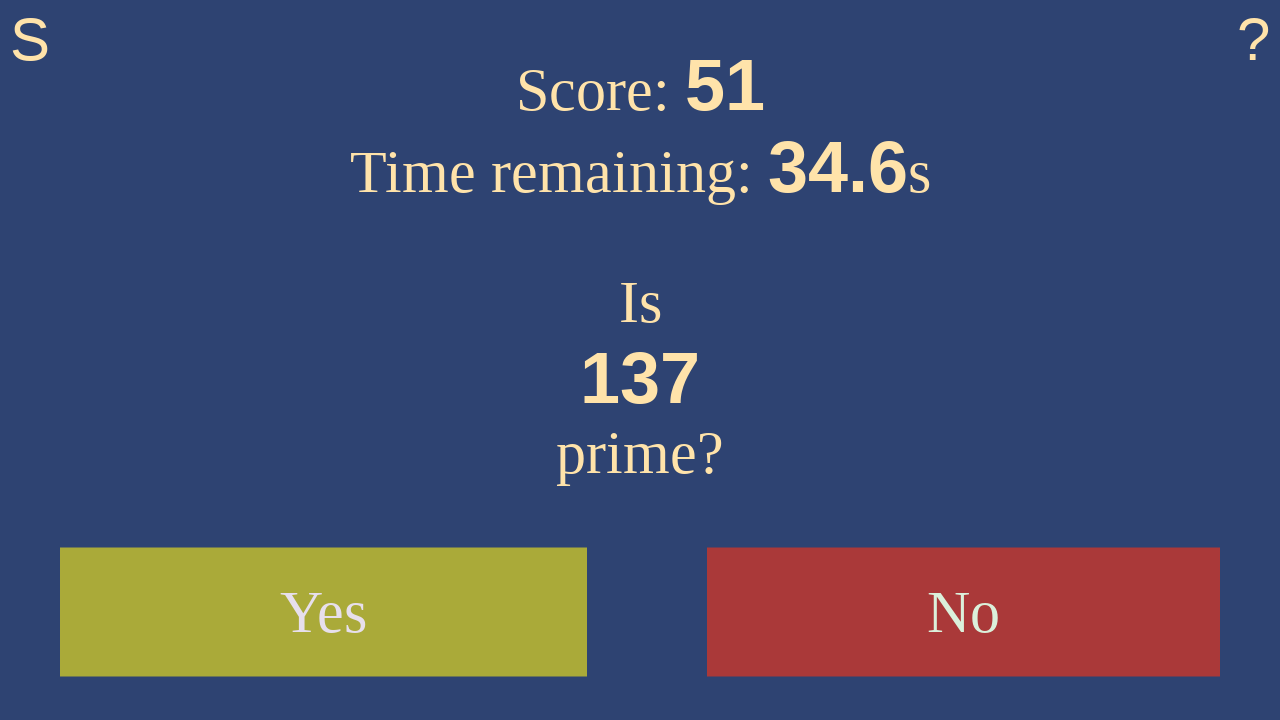

Waited 100ms for next number to load
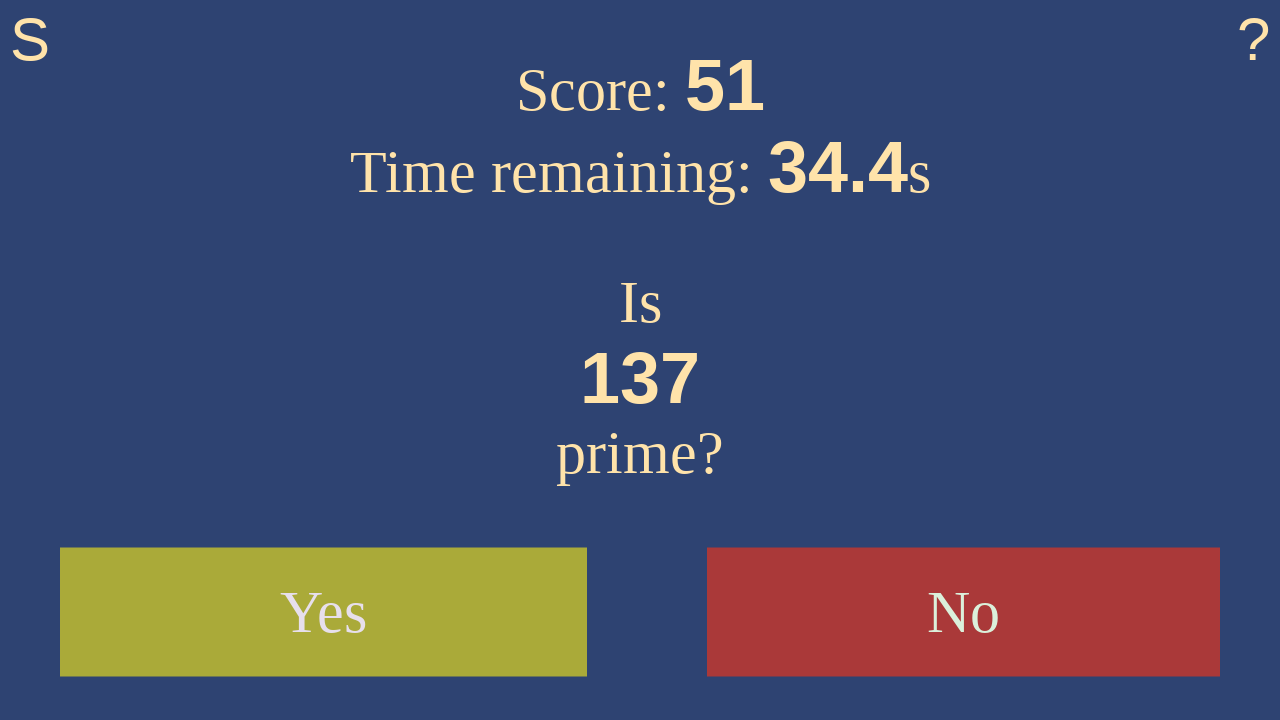

Retrieved current number: 137
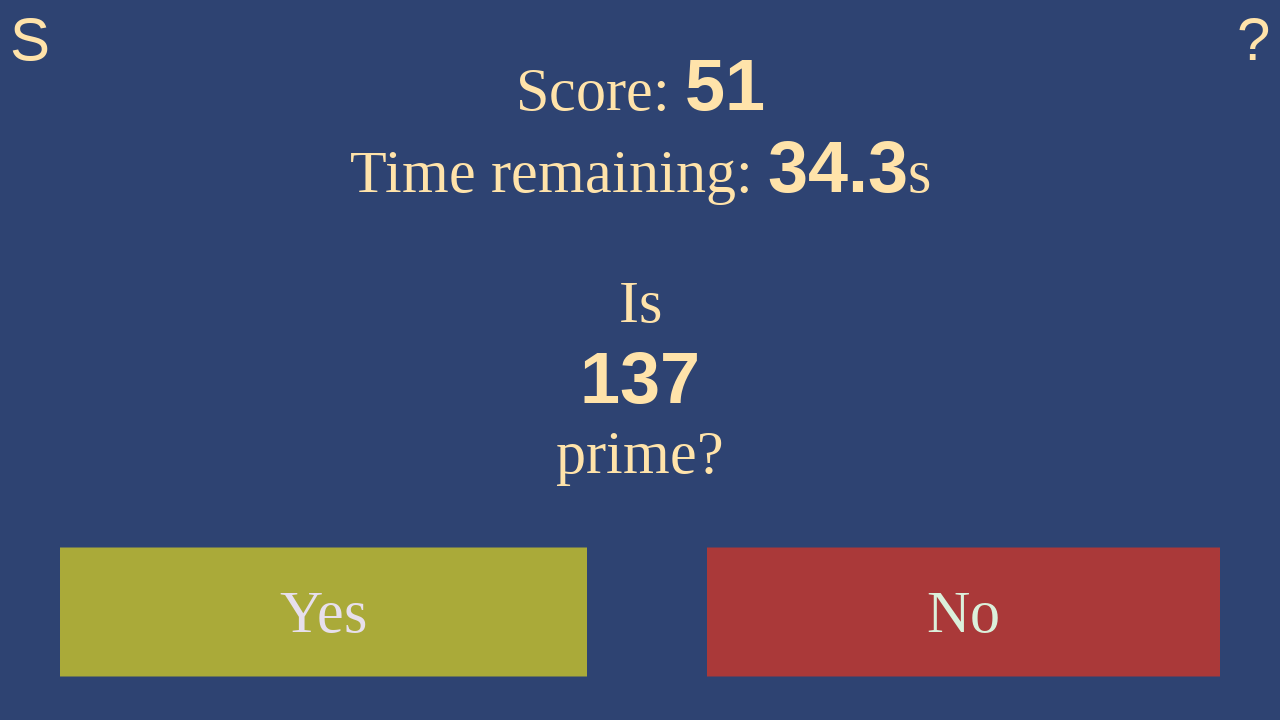

Clicked 'yes' - 137 is prime at (324, 612) on #yes
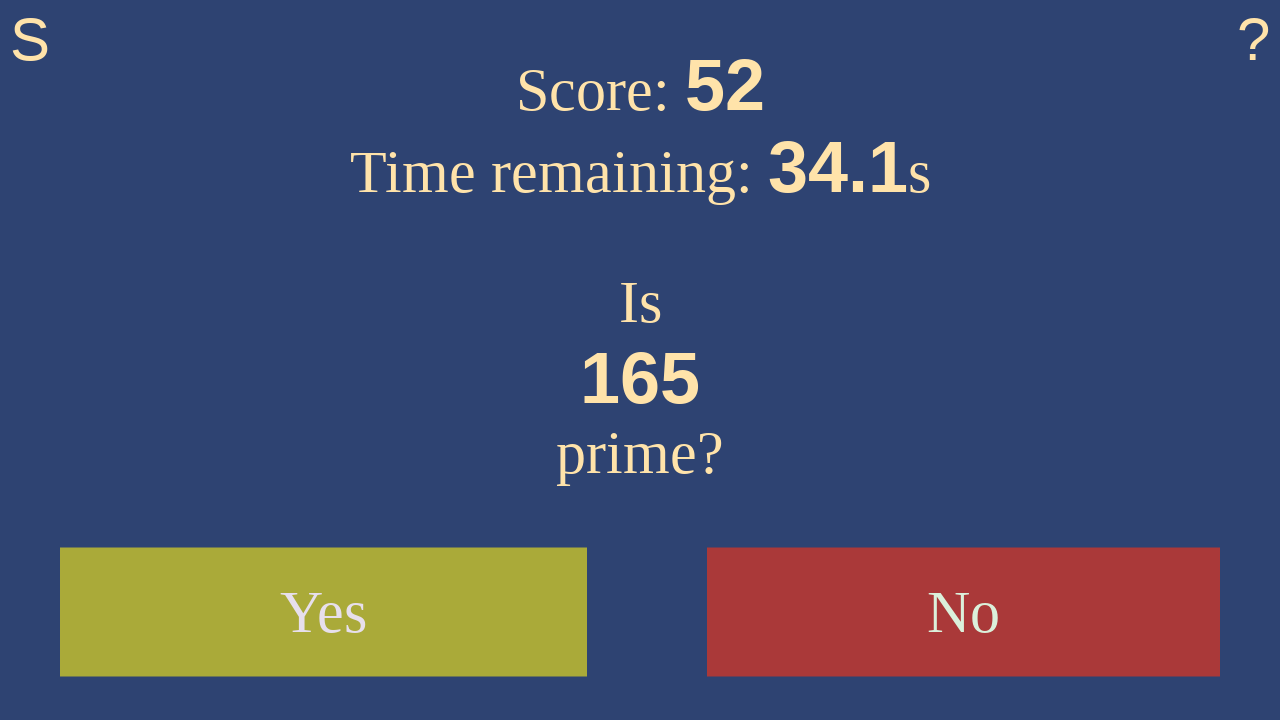

Waited 100ms for next number to load
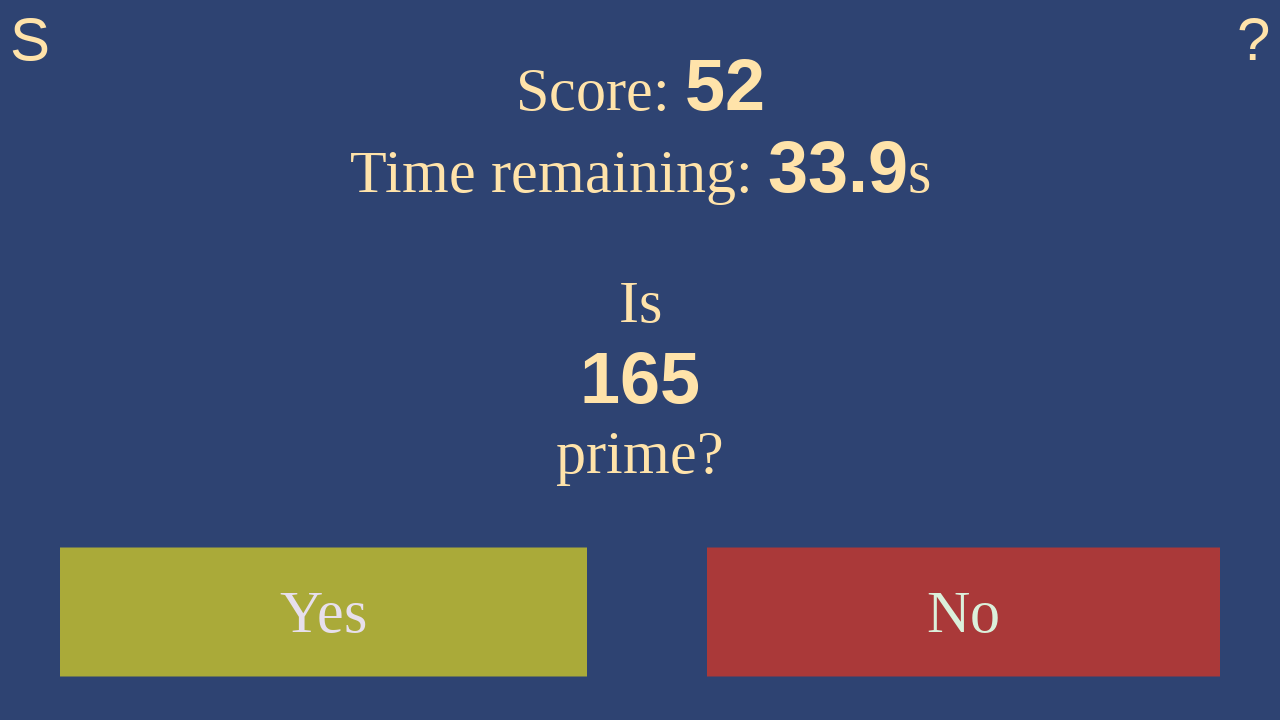

Retrieved current number: 165
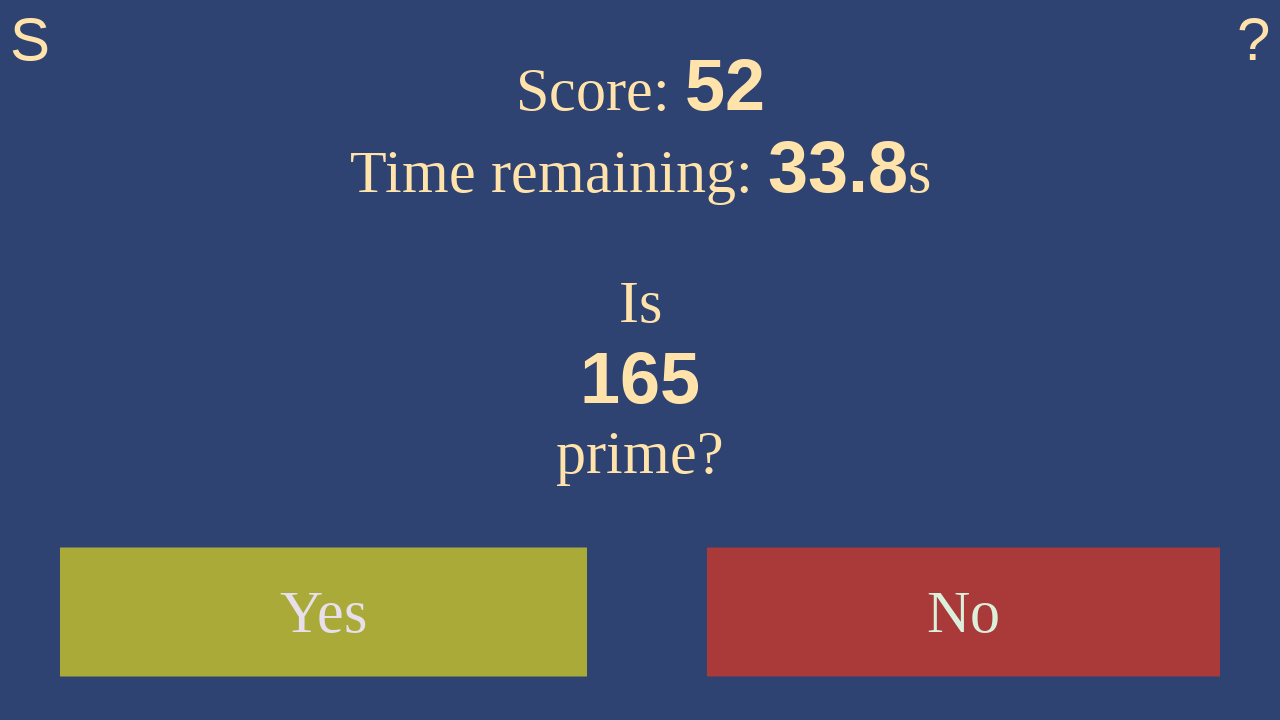

Clicked 'no' - 165 is not prime at (964, 612) on #no
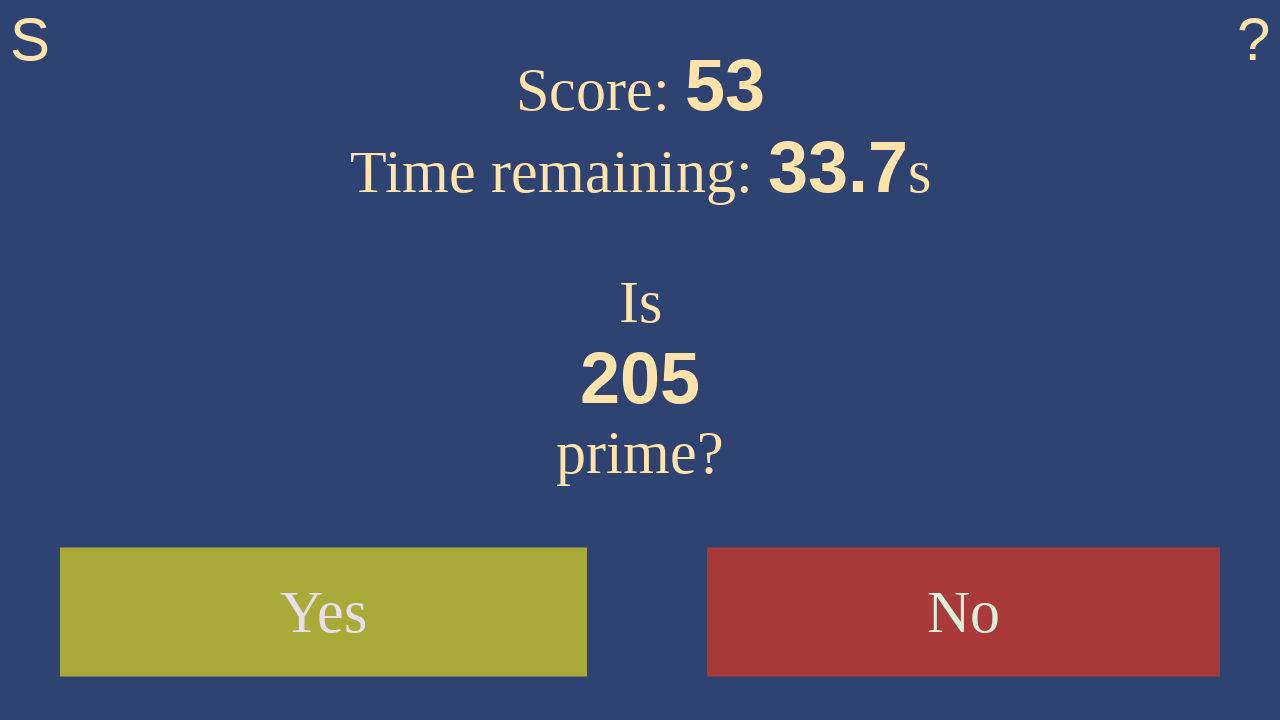

Waited 100ms for next number to load
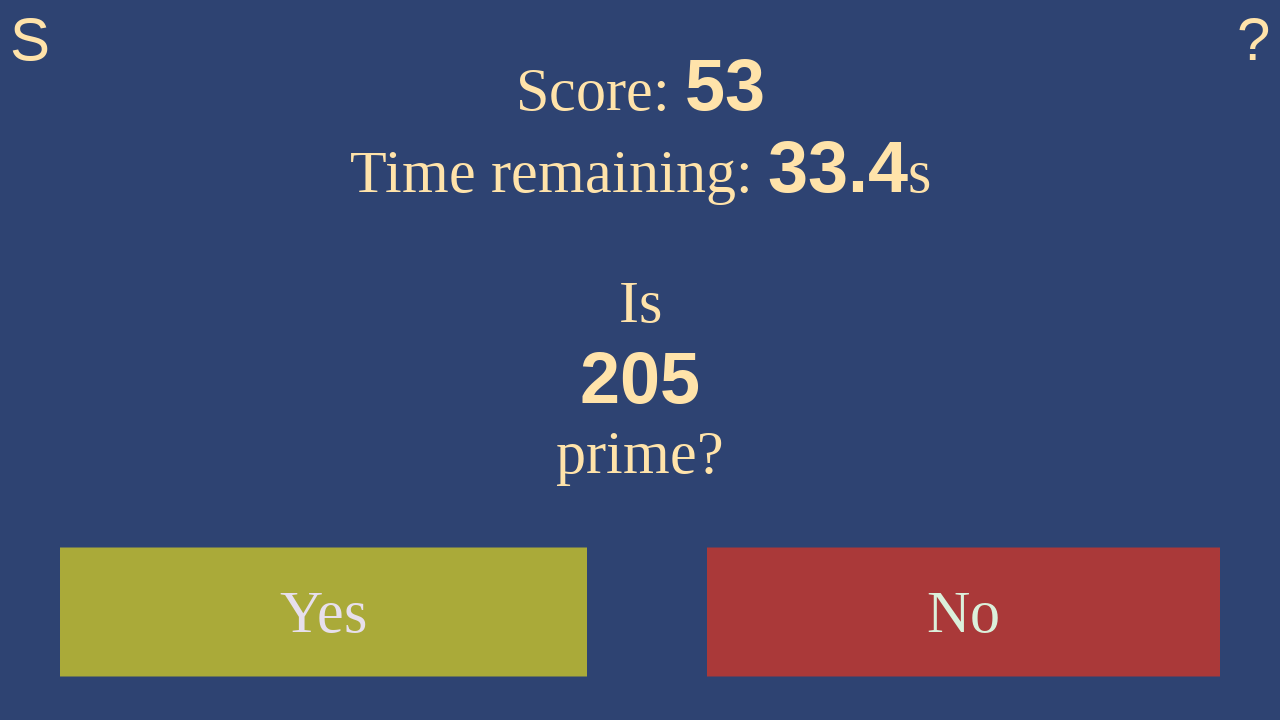

Retrieved current number: 205
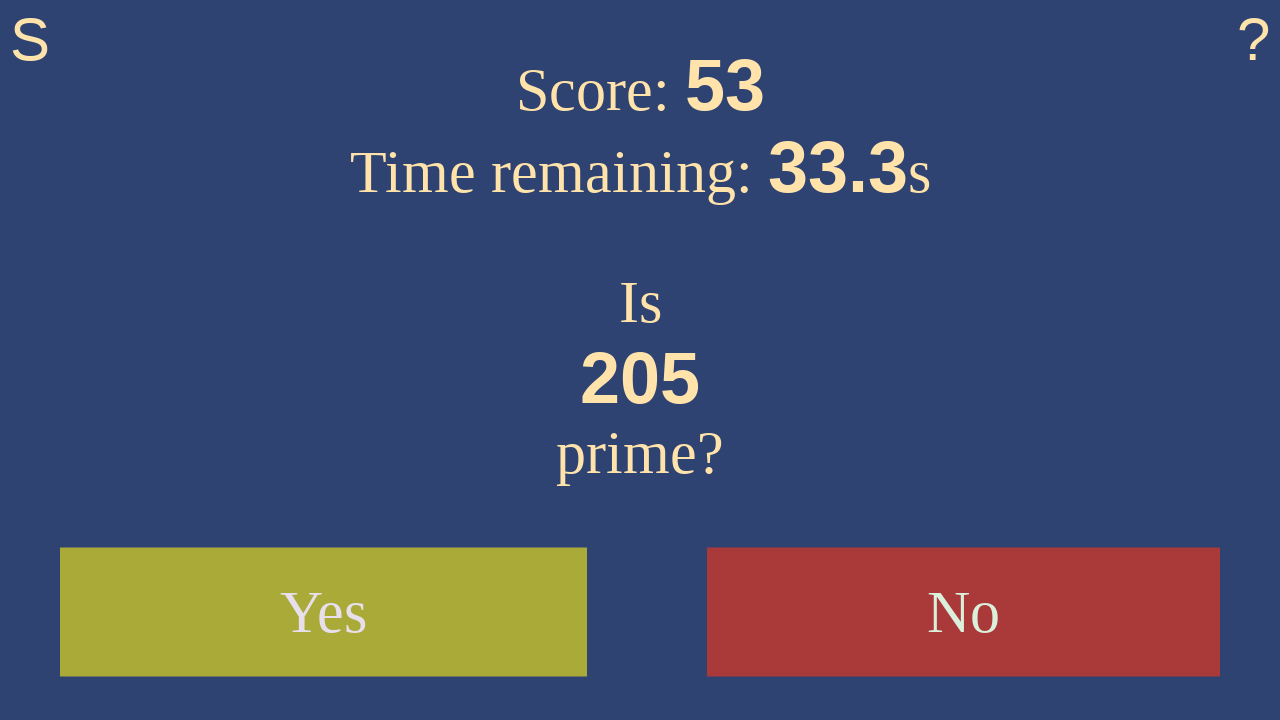

Clicked 'no' - 205 is not prime at (964, 612) on #no
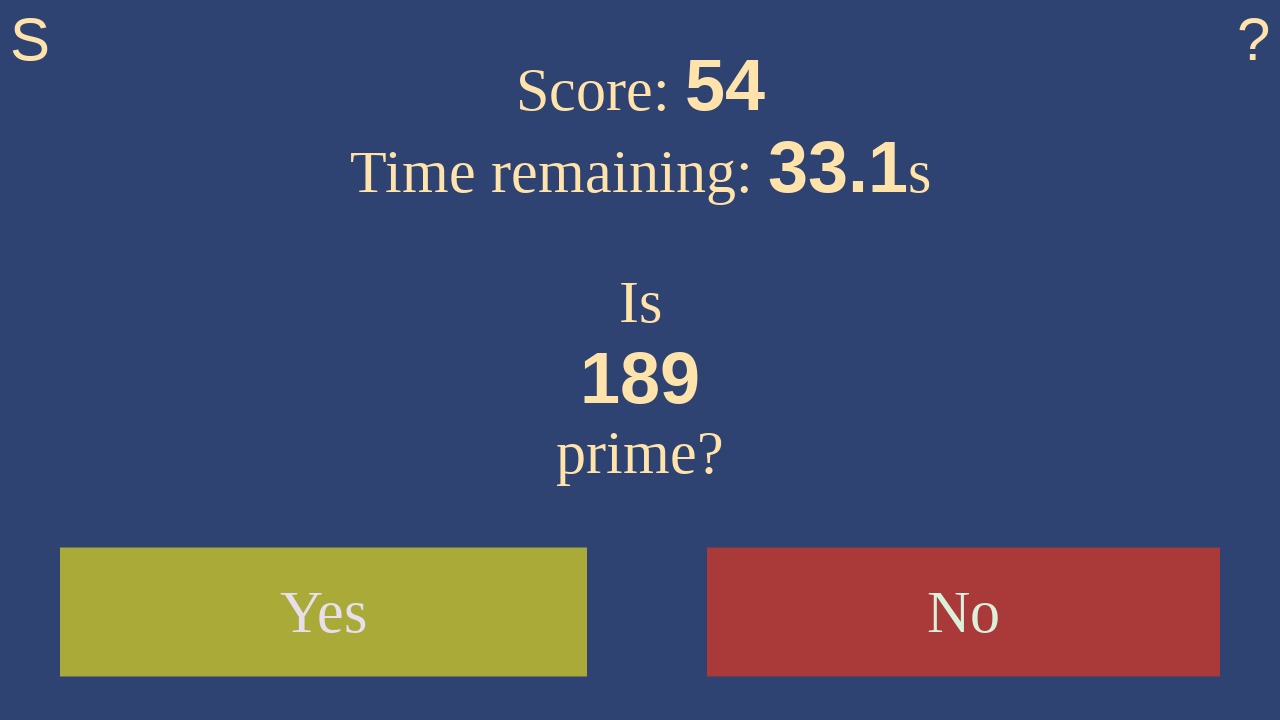

Waited 100ms for next number to load
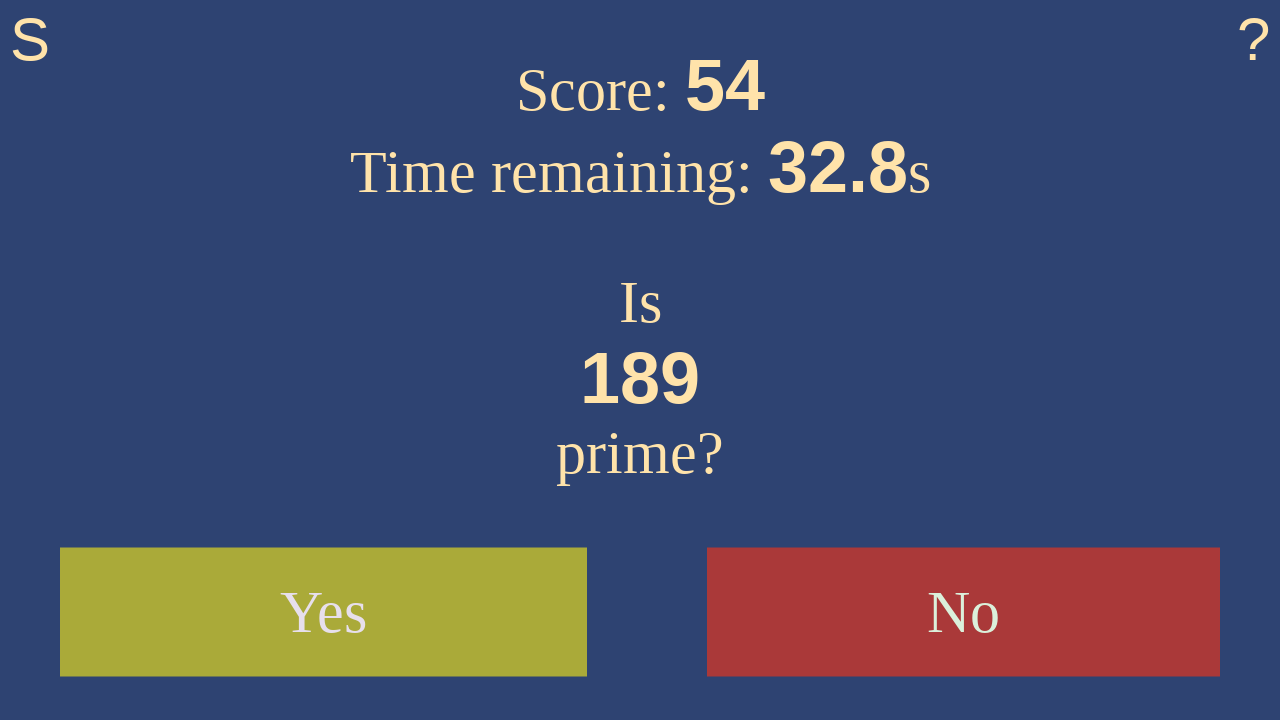

Retrieved current number: 189
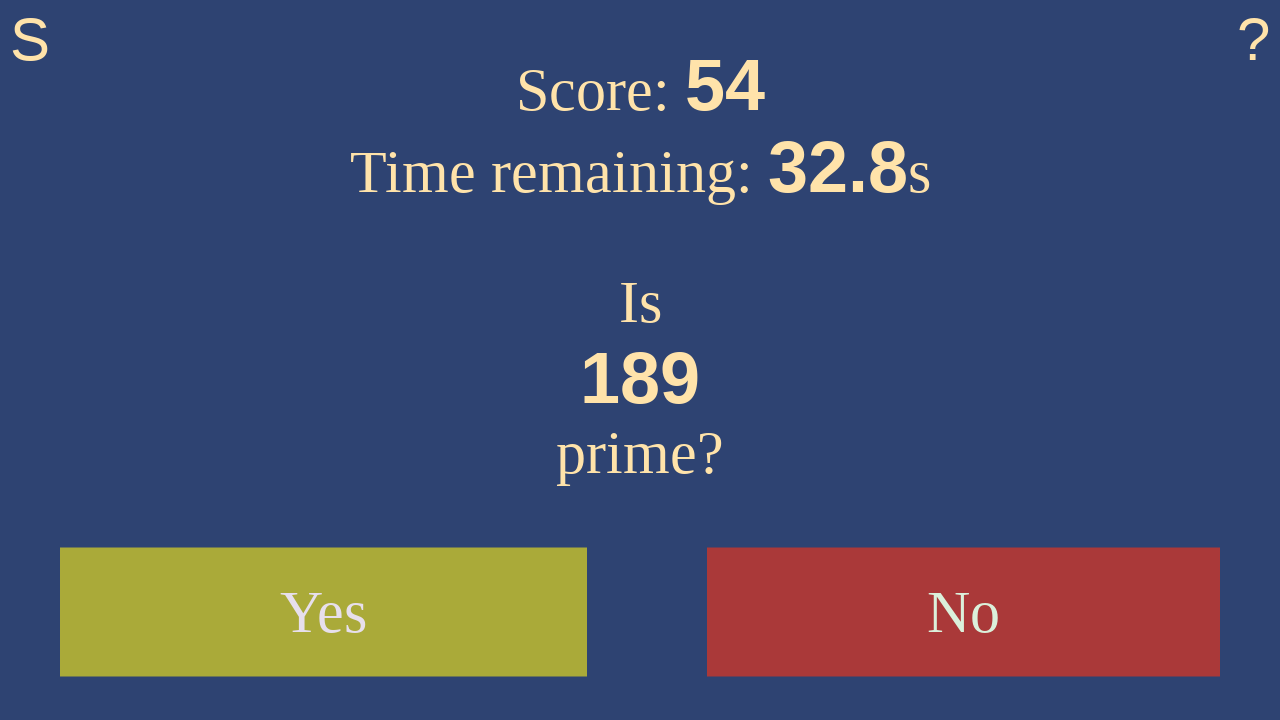

Clicked 'no' - 189 is not prime at (964, 612) on #no
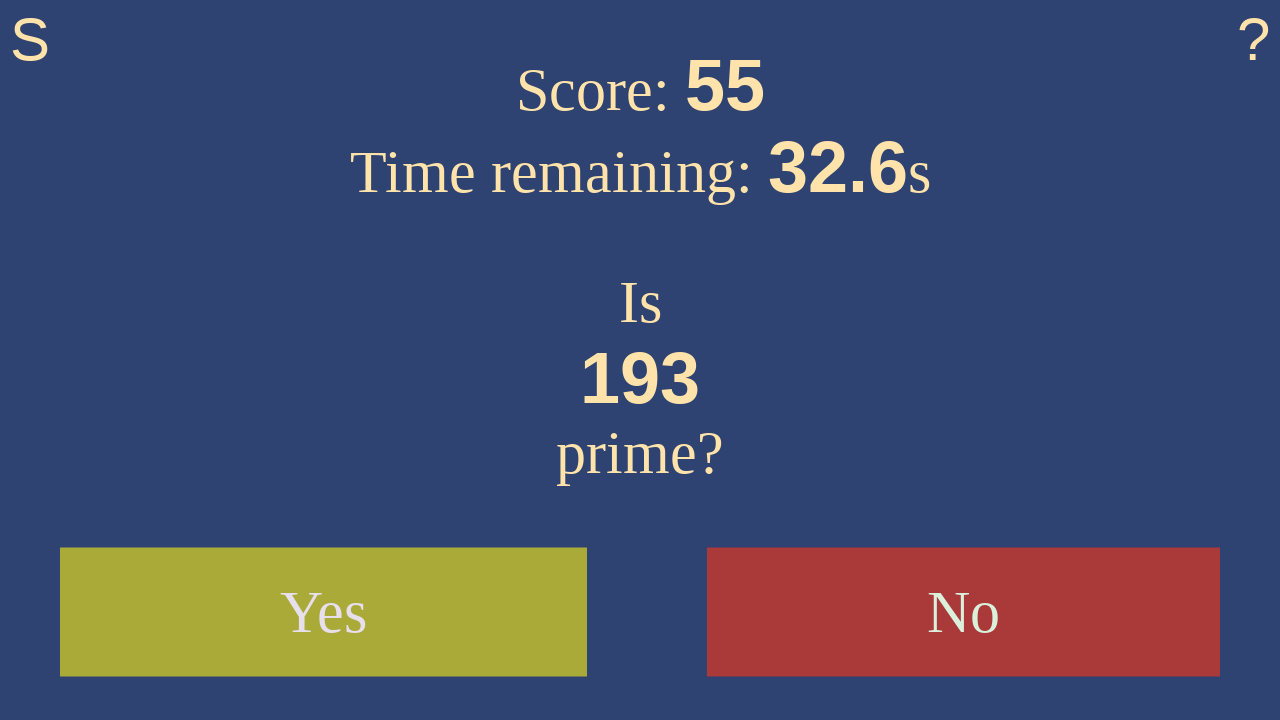

Waited 100ms for next number to load
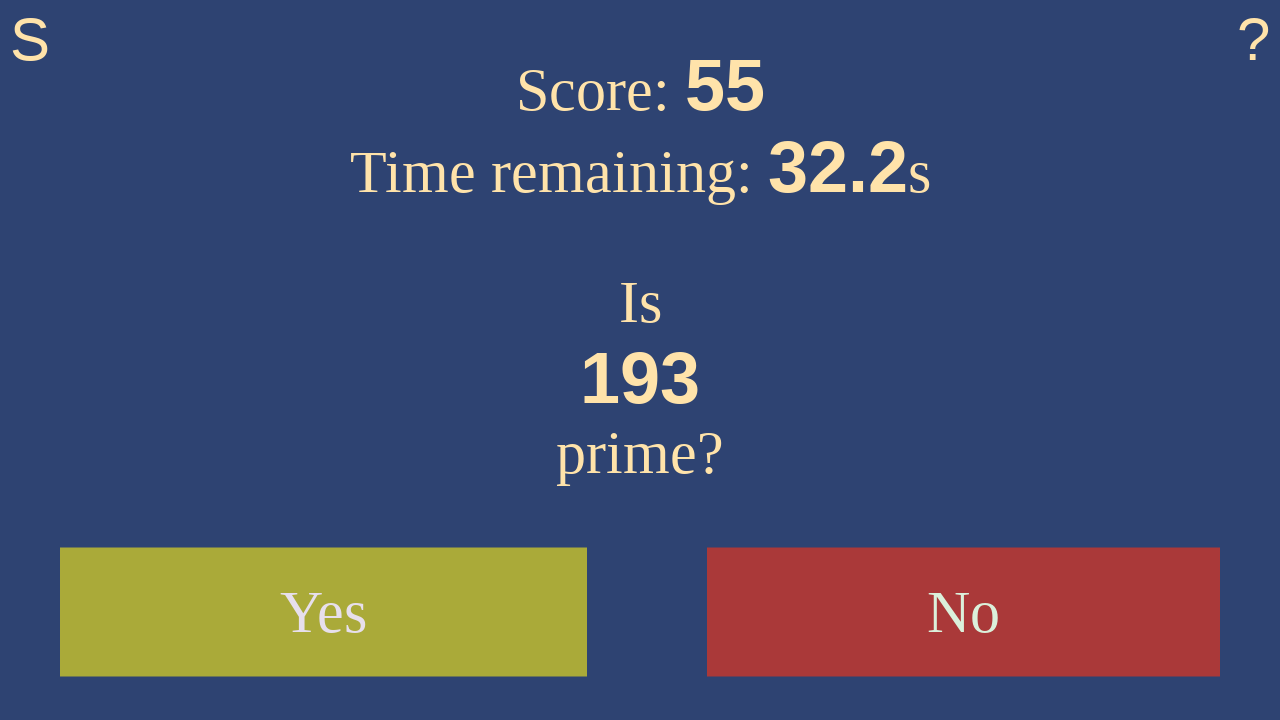

Retrieved current number: 193
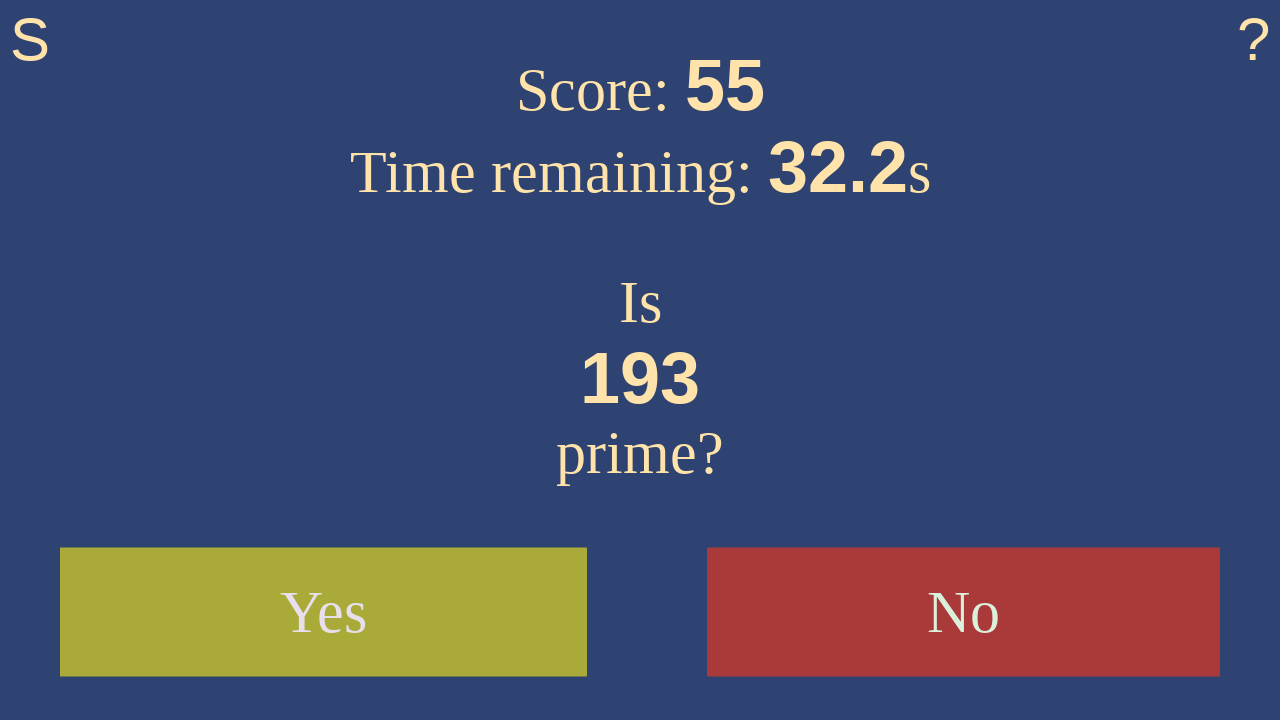

Clicked 'yes' - 193 is prime at (324, 612) on #yes
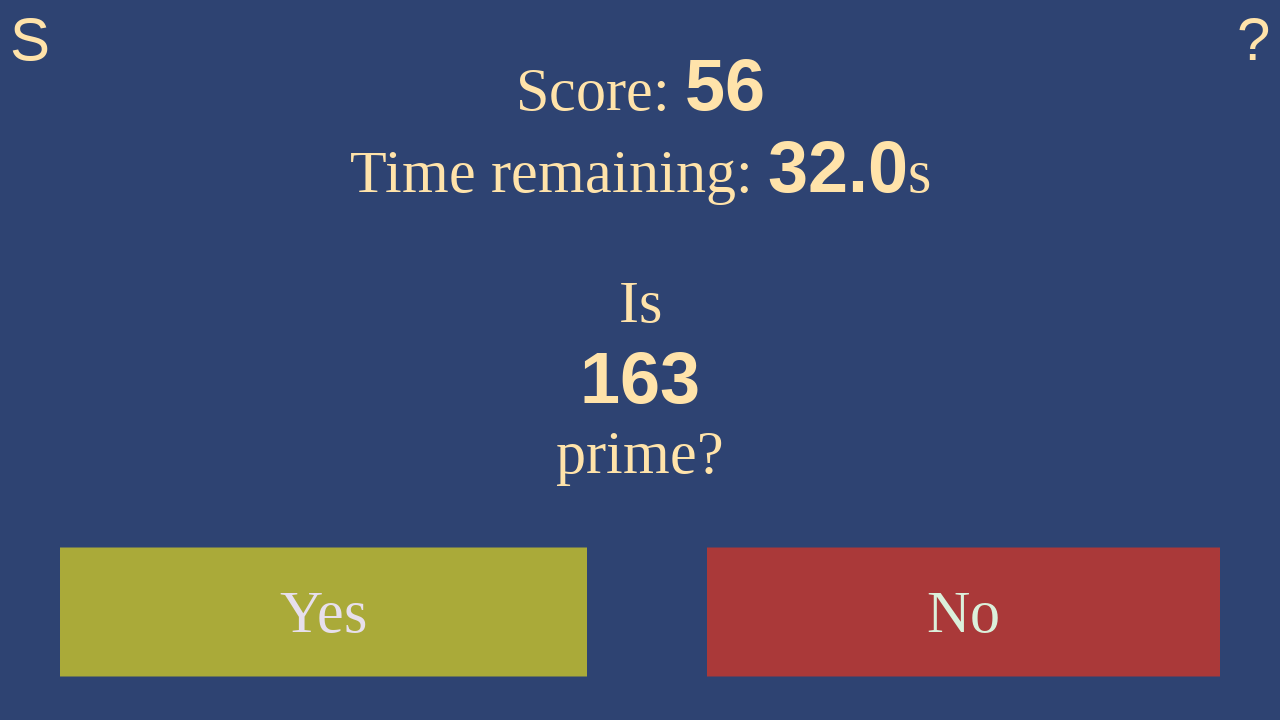

Waited 100ms for next number to load
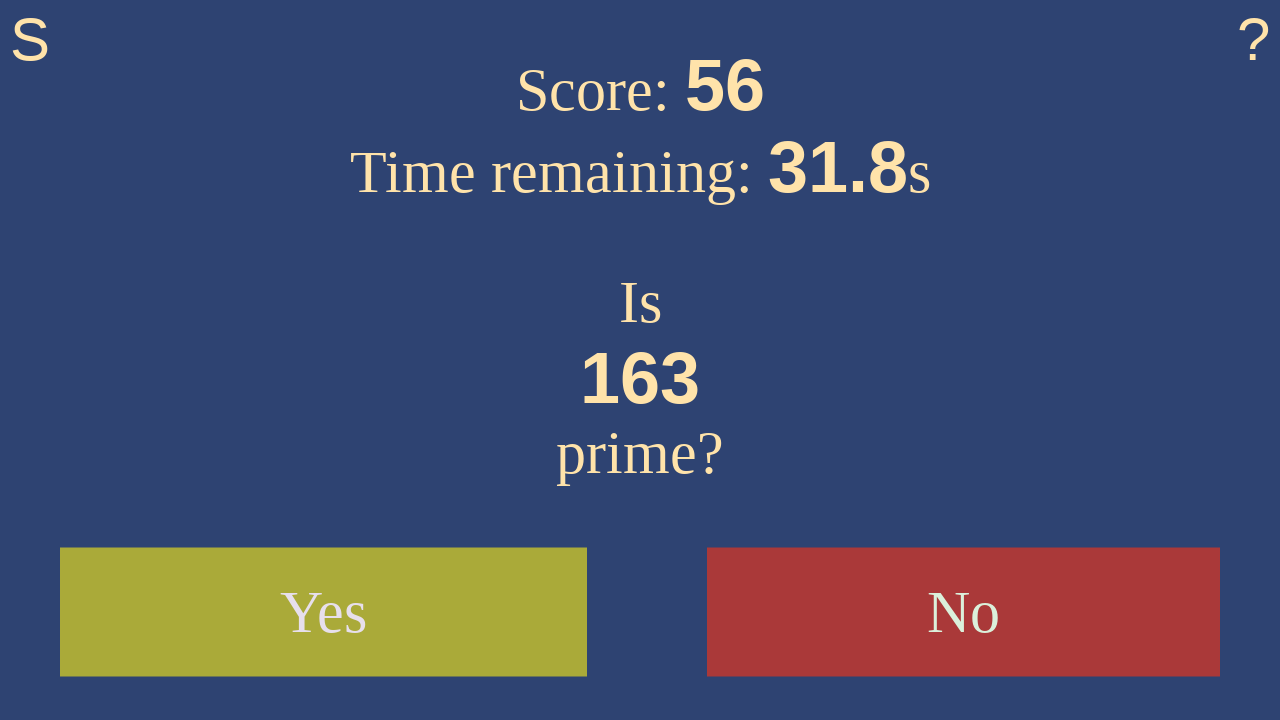

Retrieved current number: 163
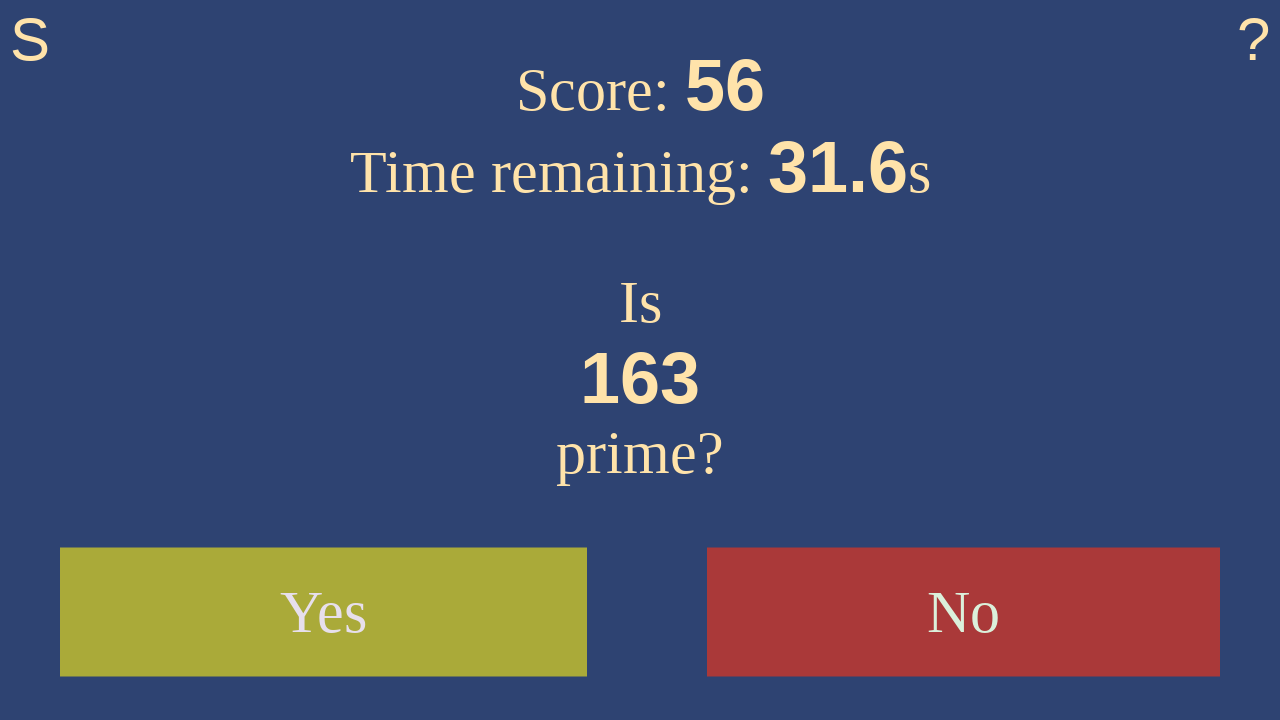

Clicked 'yes' - 163 is prime at (324, 612) on #yes
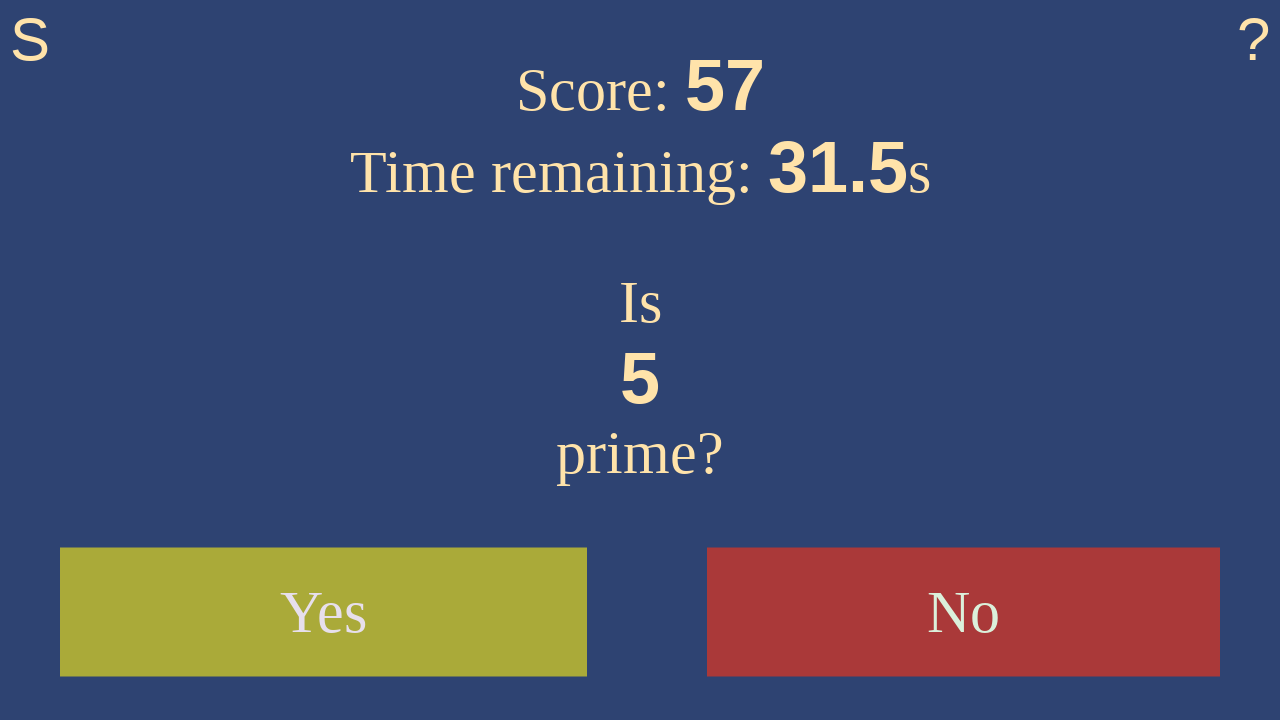

Waited 100ms for next number to load
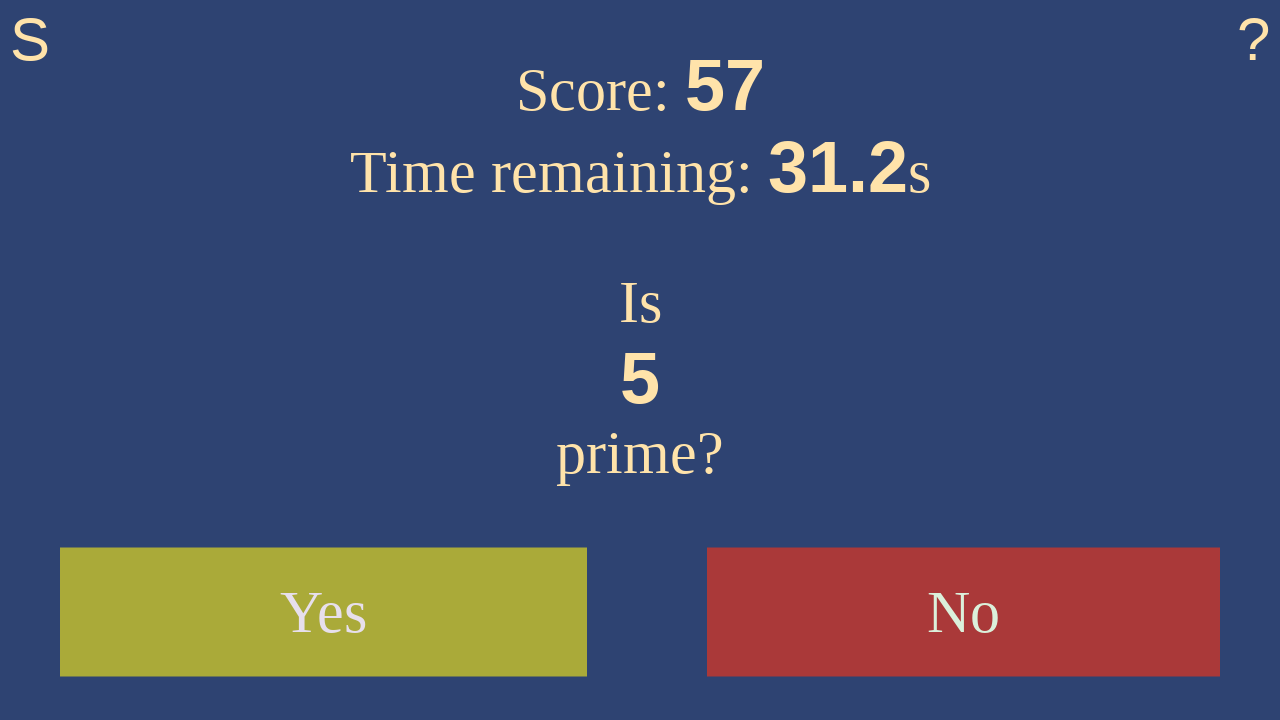

Retrieved current number: 5
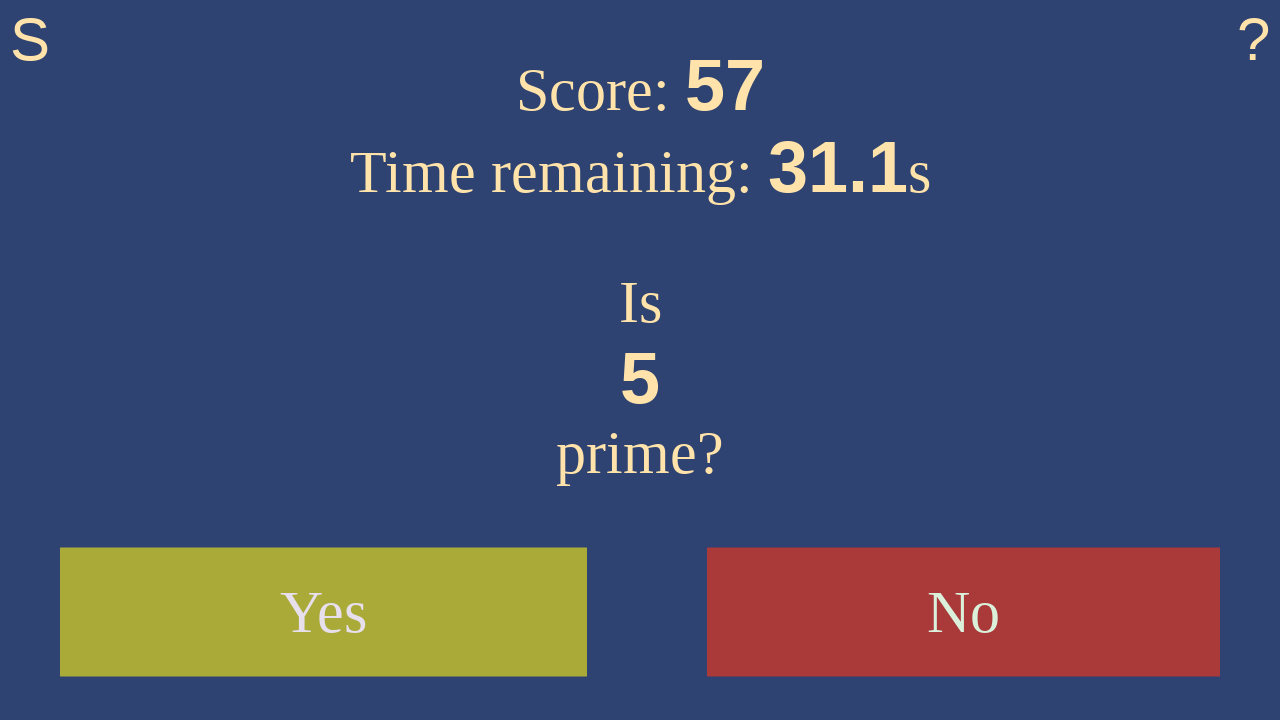

Clicked 'yes' - 5 is prime at (324, 612) on #yes
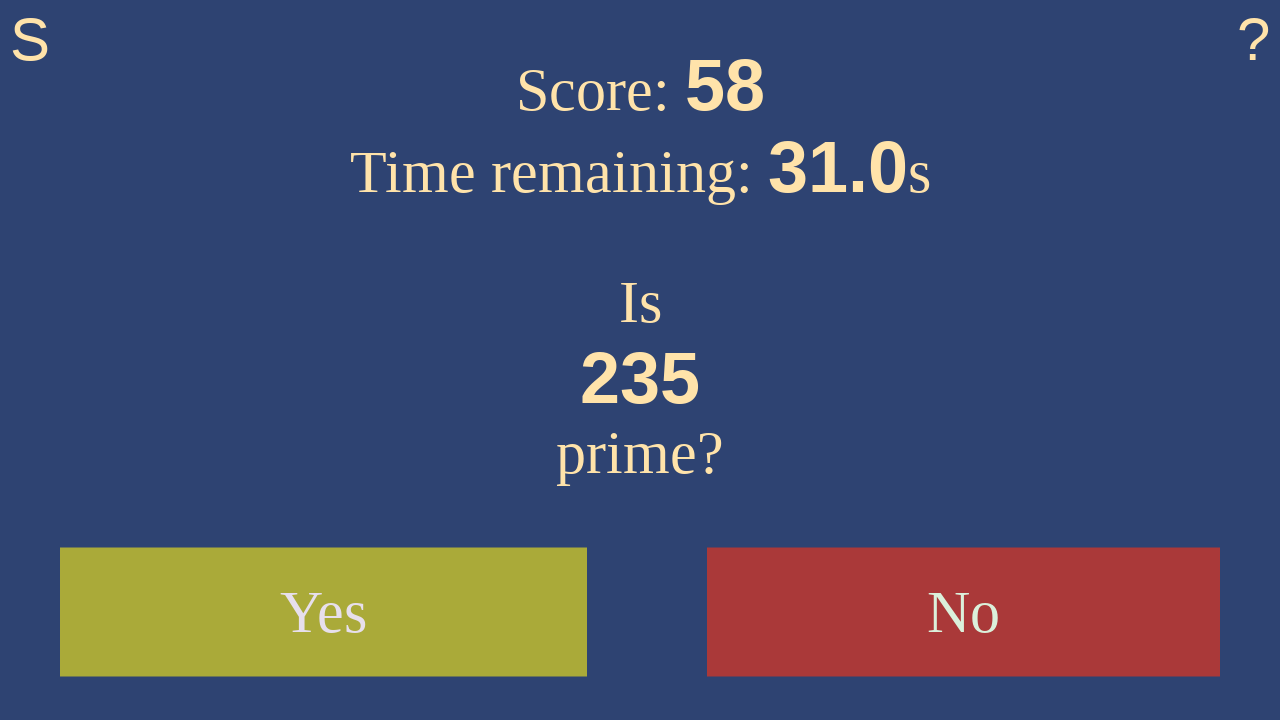

Waited 100ms for next number to load
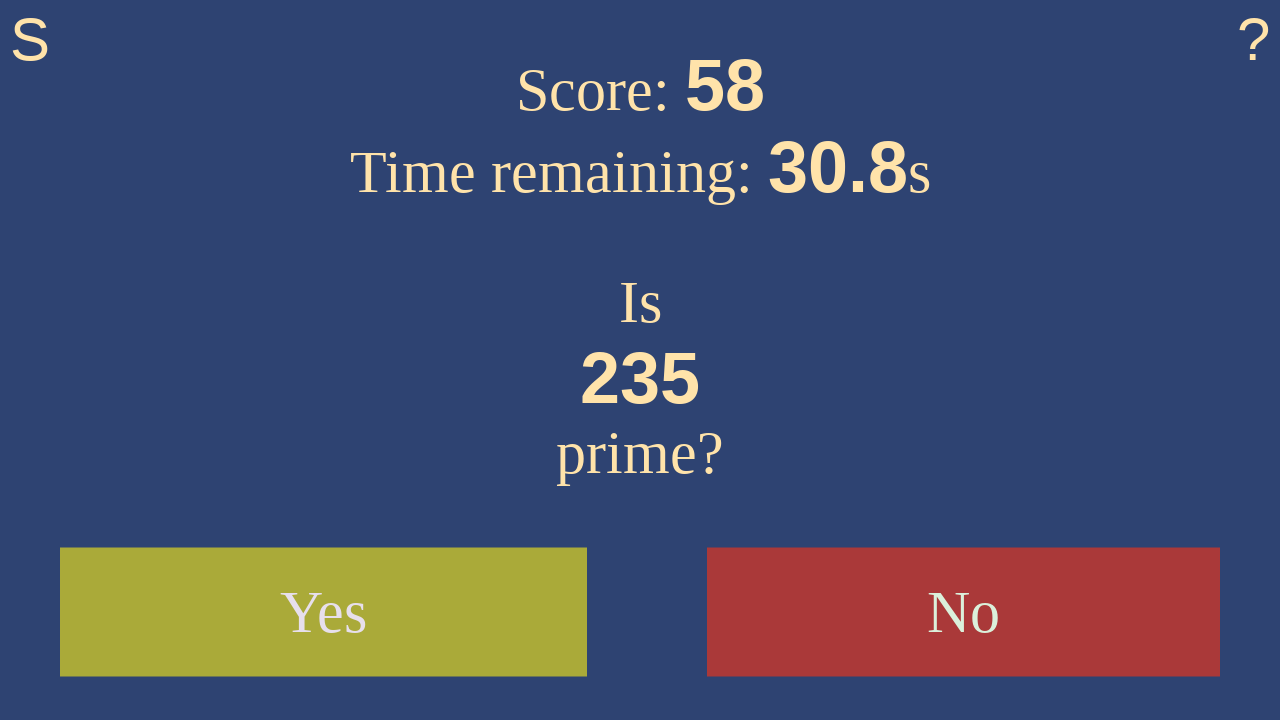

Retrieved current number: 235
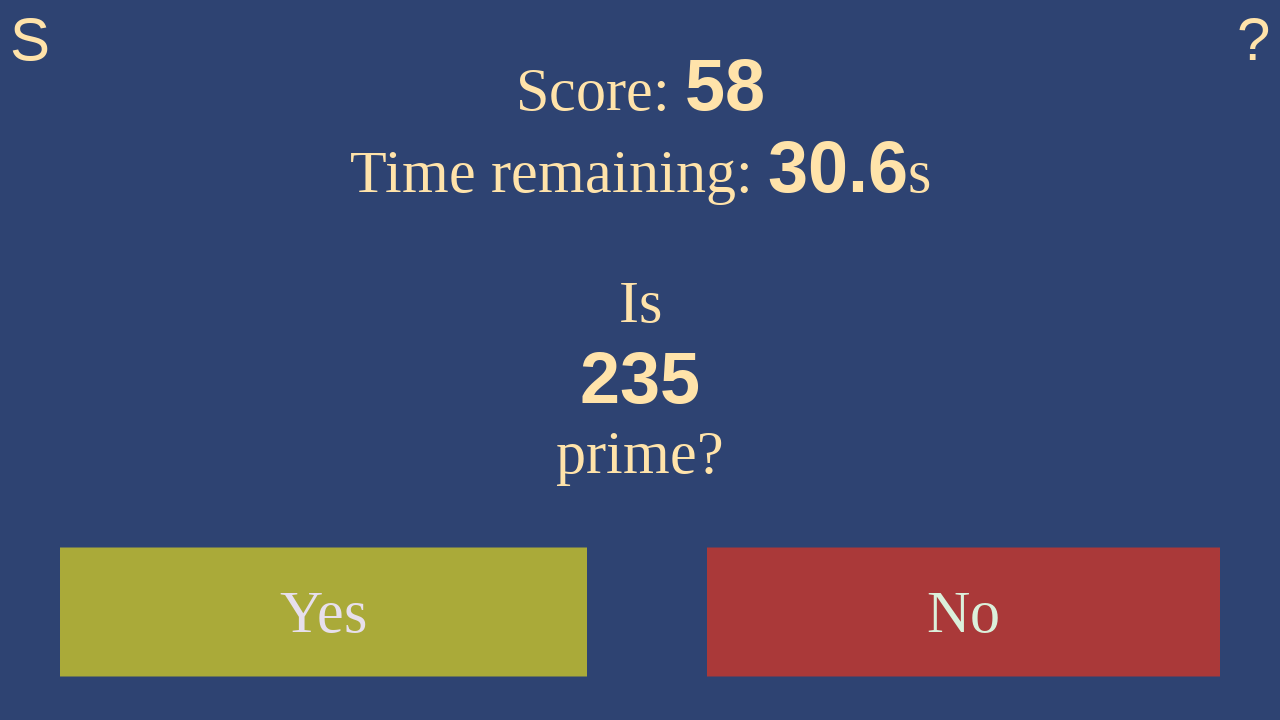

Clicked 'no' - 235 is not prime at (964, 612) on #no
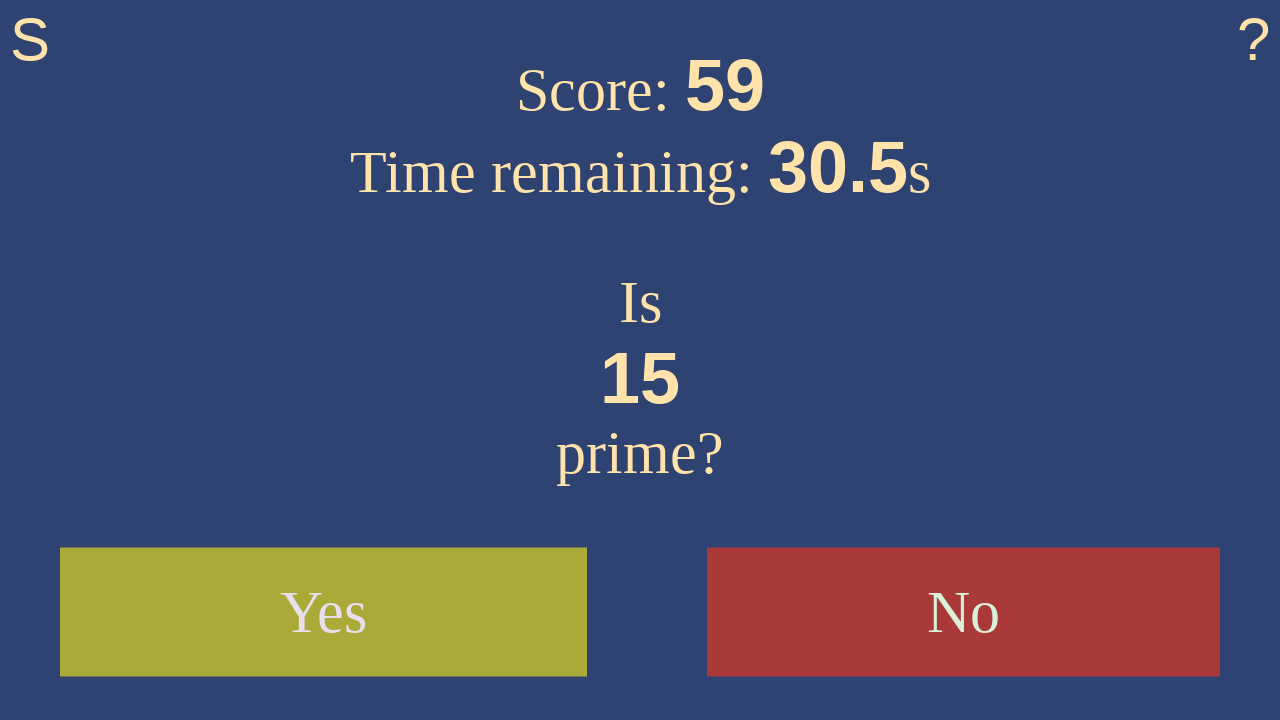

Waited 100ms for next number to load
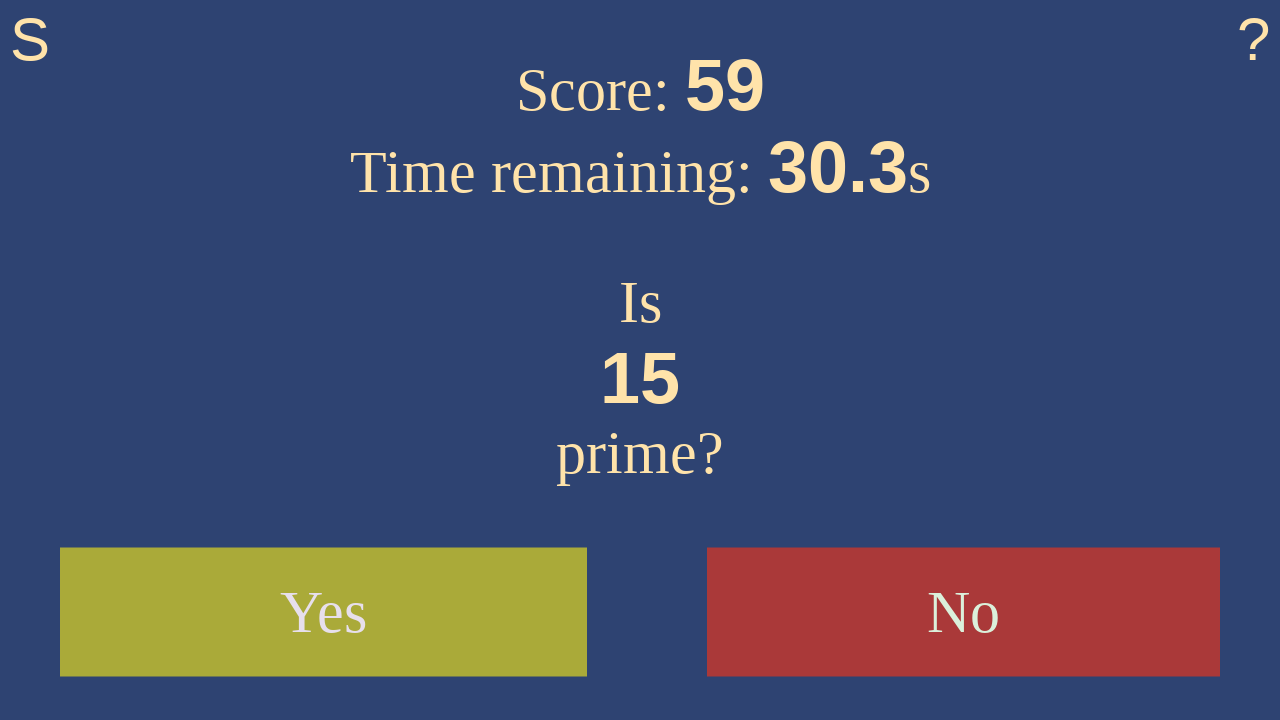

Retrieved current number: 15
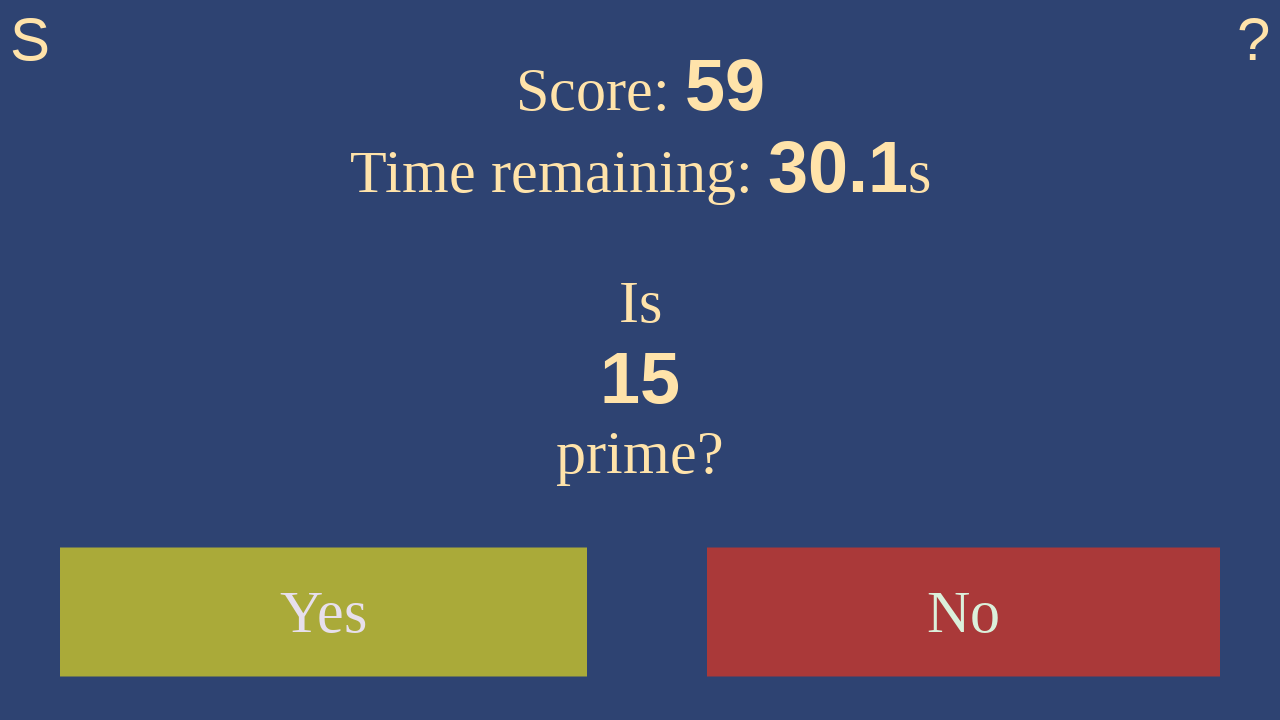

Clicked 'no' - 15 is not prime at (964, 612) on #no
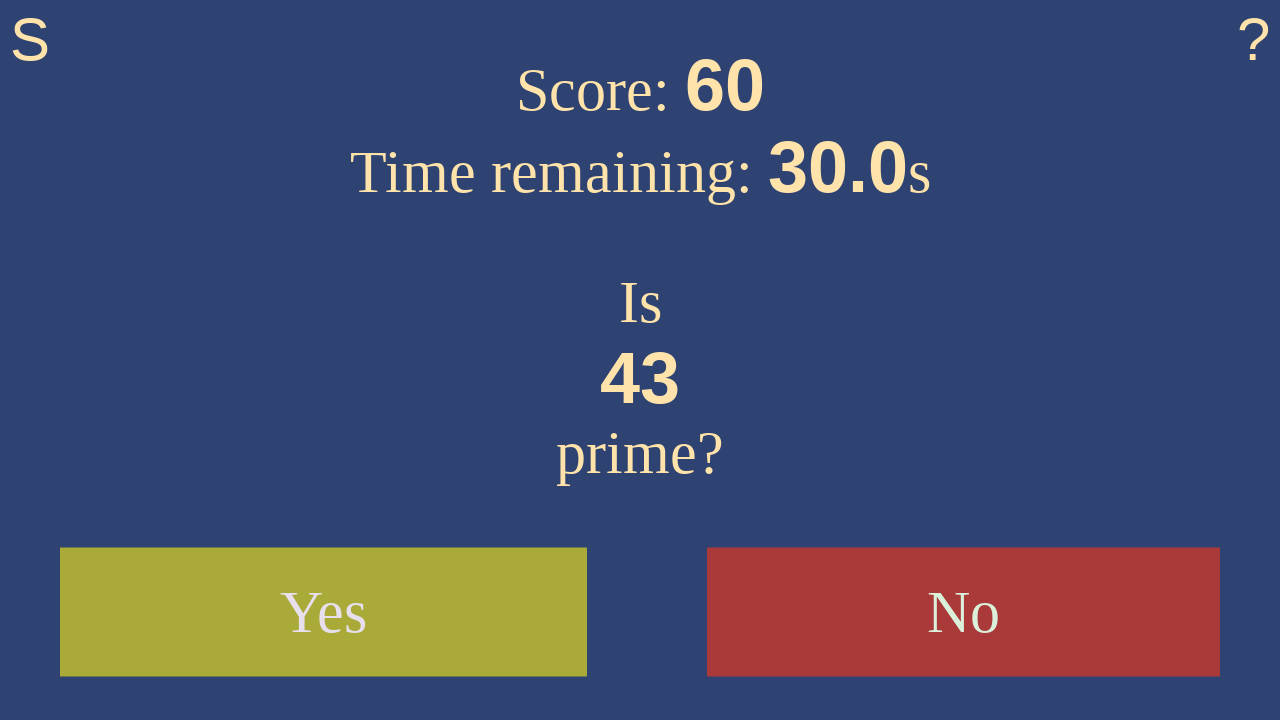

Waited 100ms for next number to load
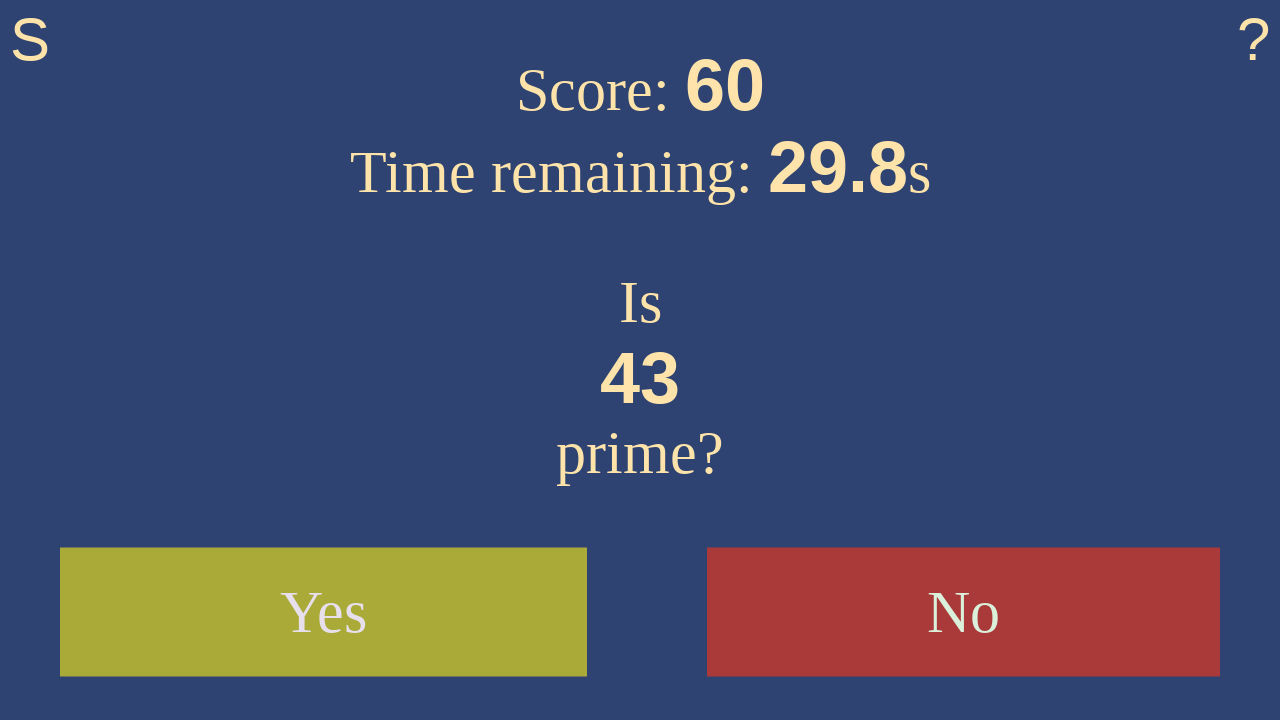

Retrieved current number: 43
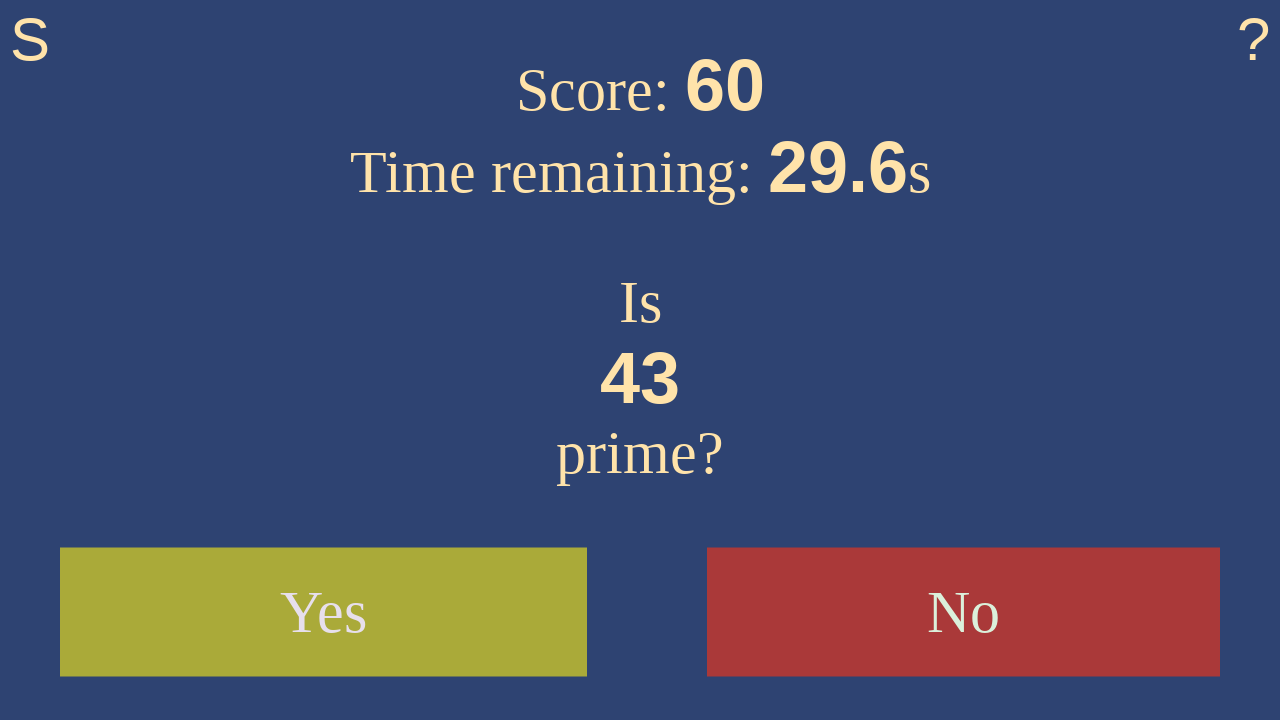

Clicked 'yes' - 43 is prime at (324, 612) on #yes
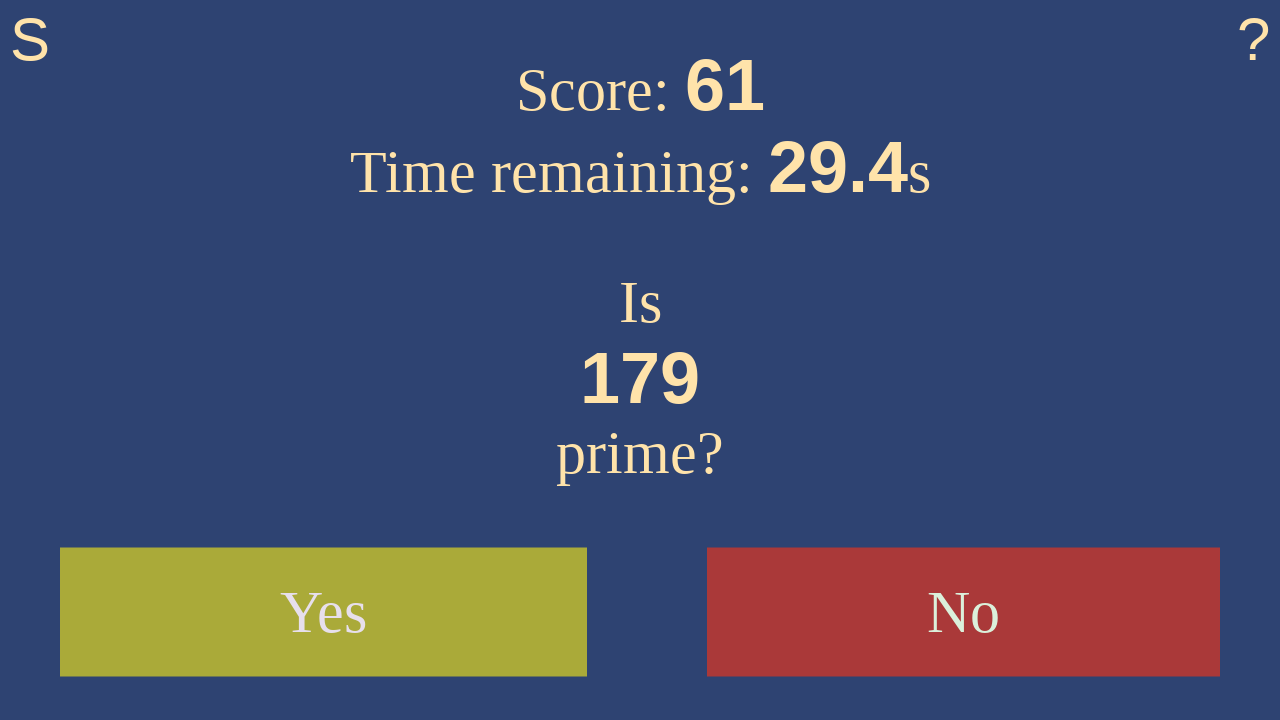

Waited 100ms for next number to load
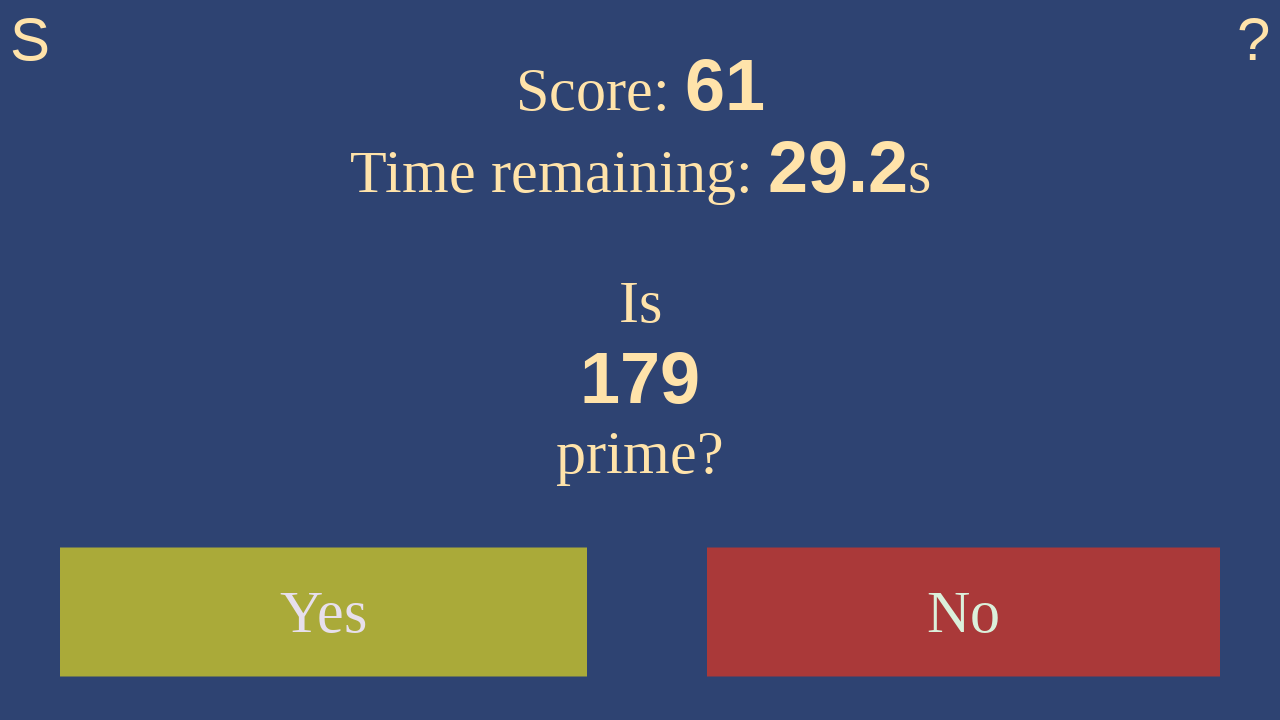

Retrieved current number: 179
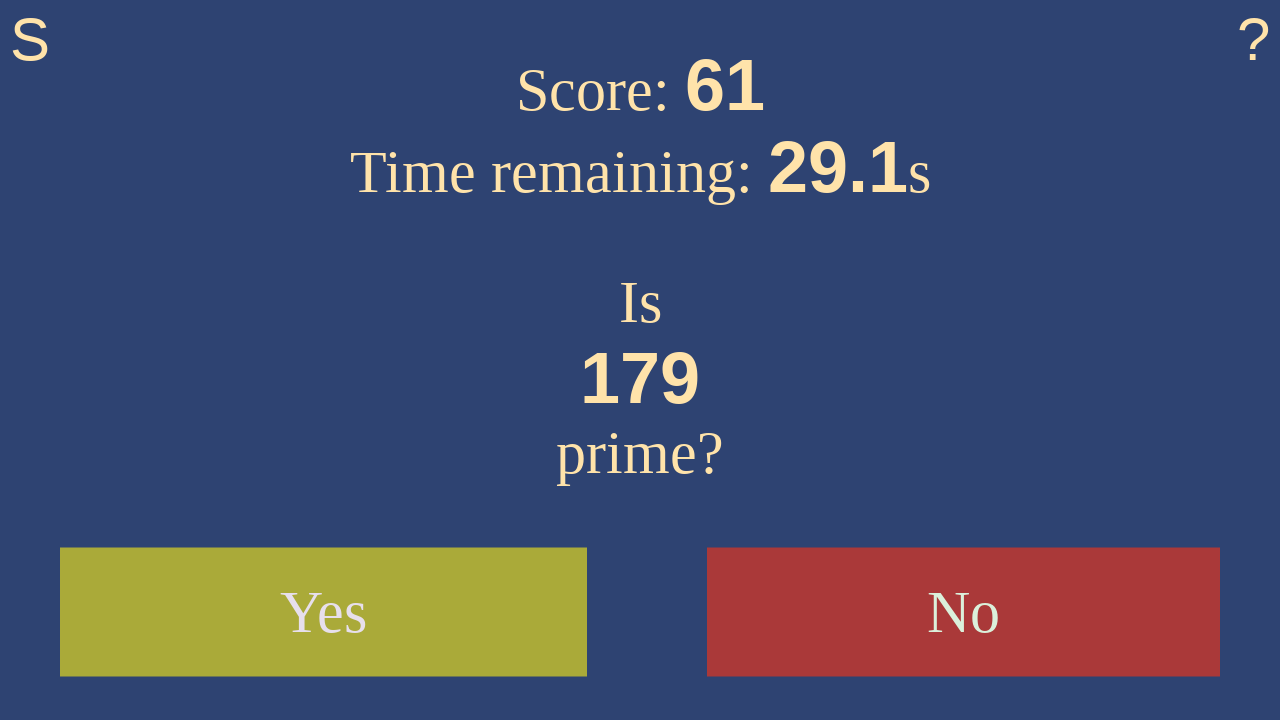

Clicked 'yes' - 179 is prime at (324, 612) on #yes
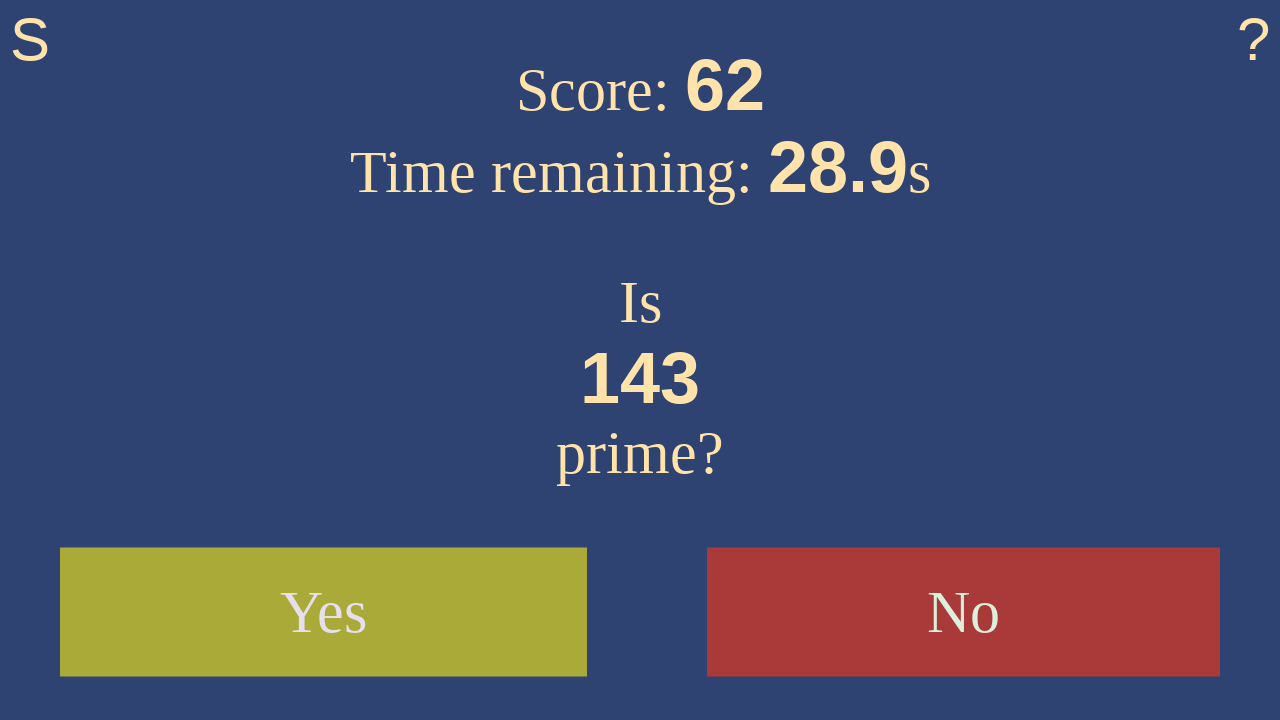

Waited 100ms for next number to load
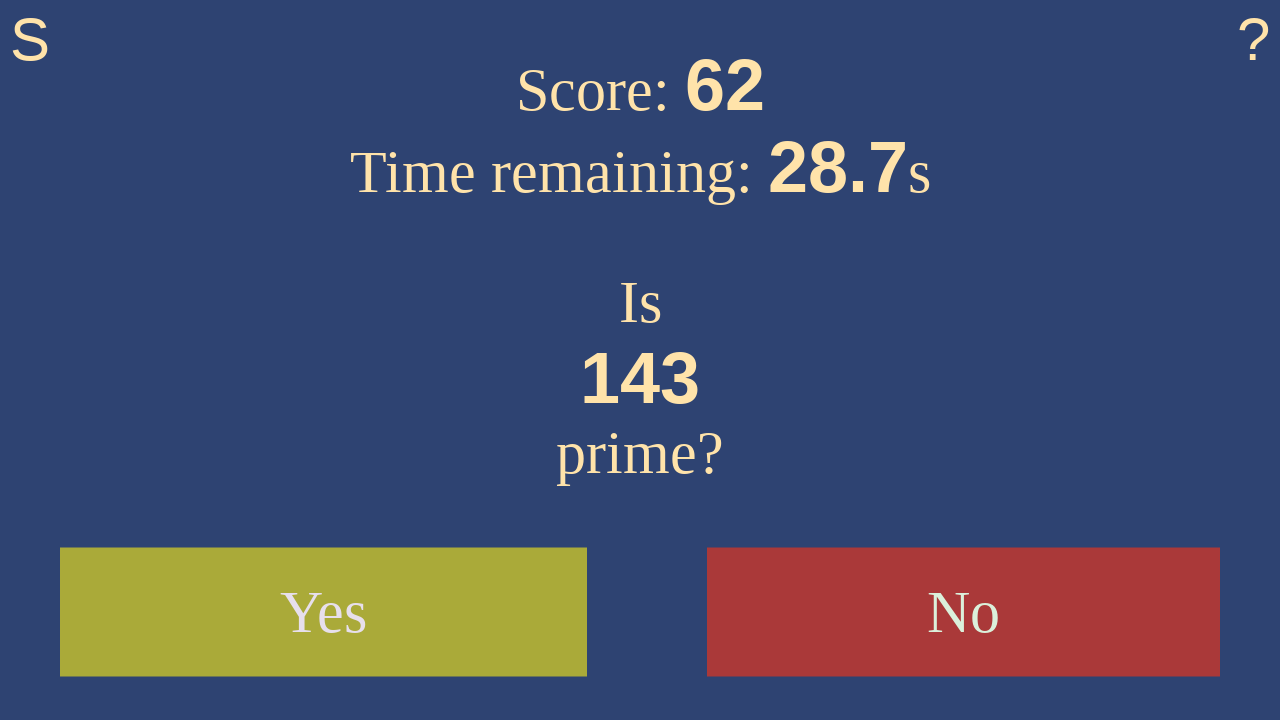

Retrieved current number: 143
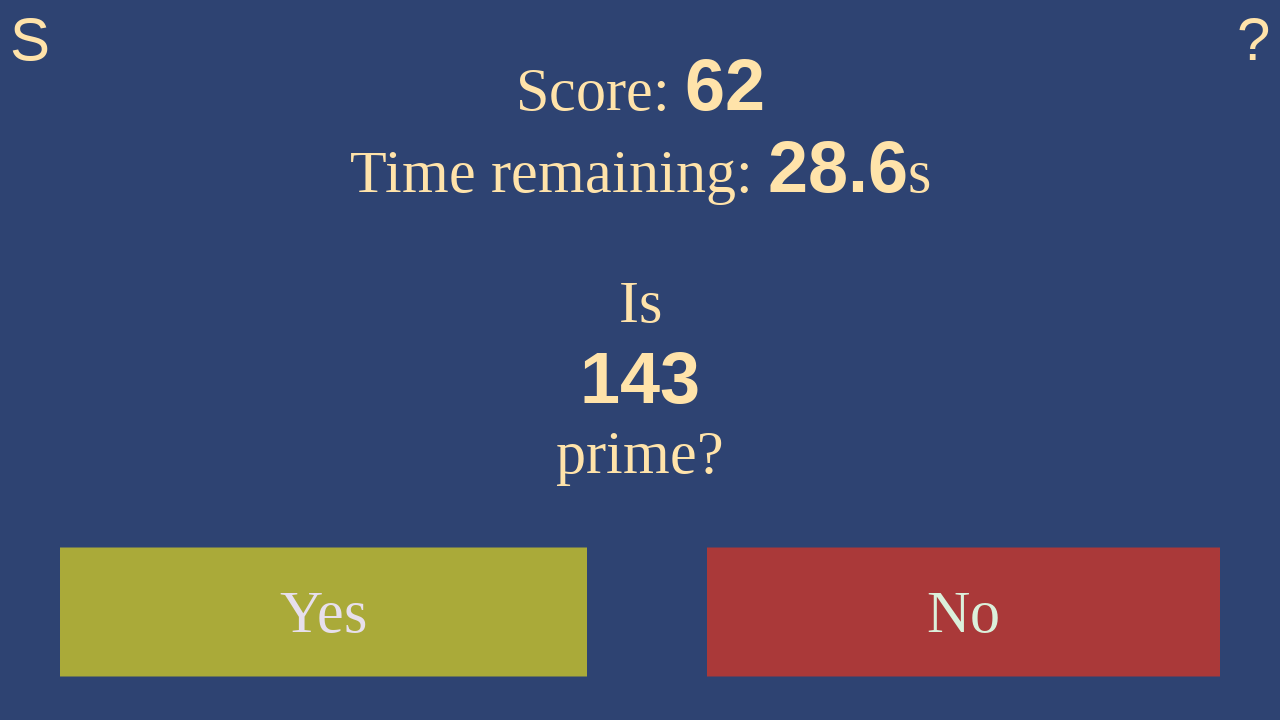

Clicked 'no' - 143 is not prime at (964, 612) on #no
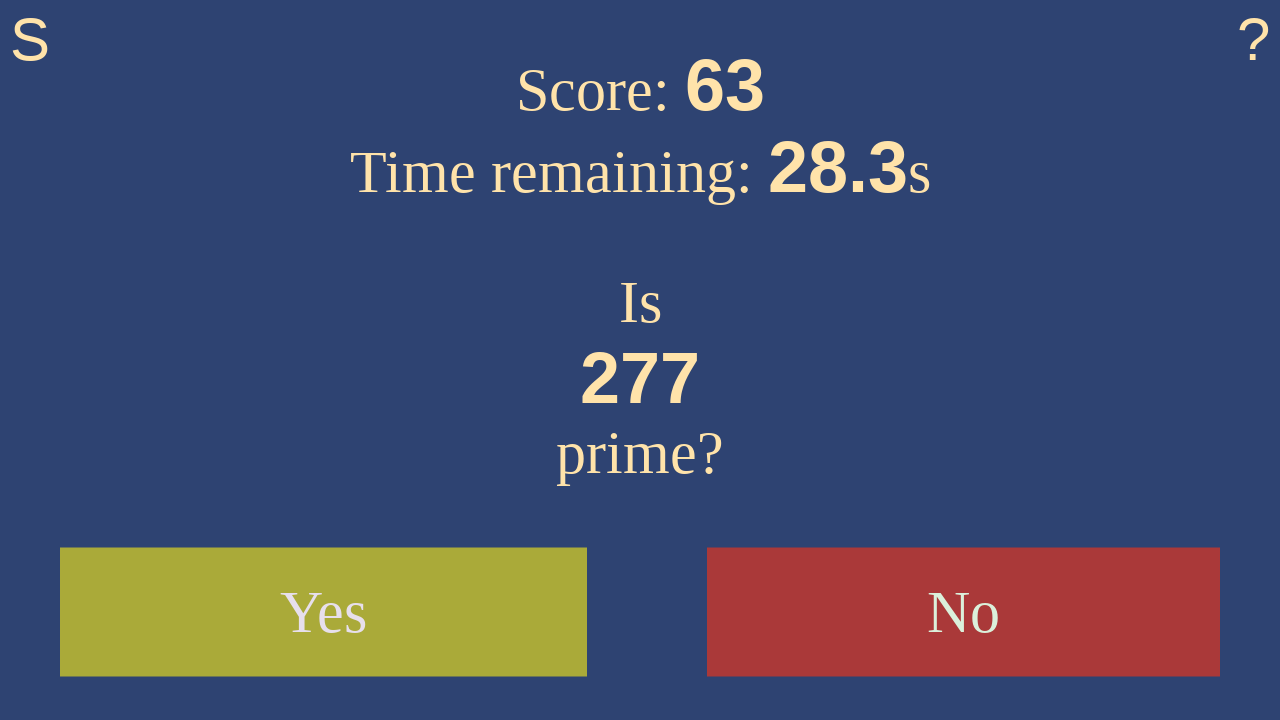

Waited 100ms for next number to load
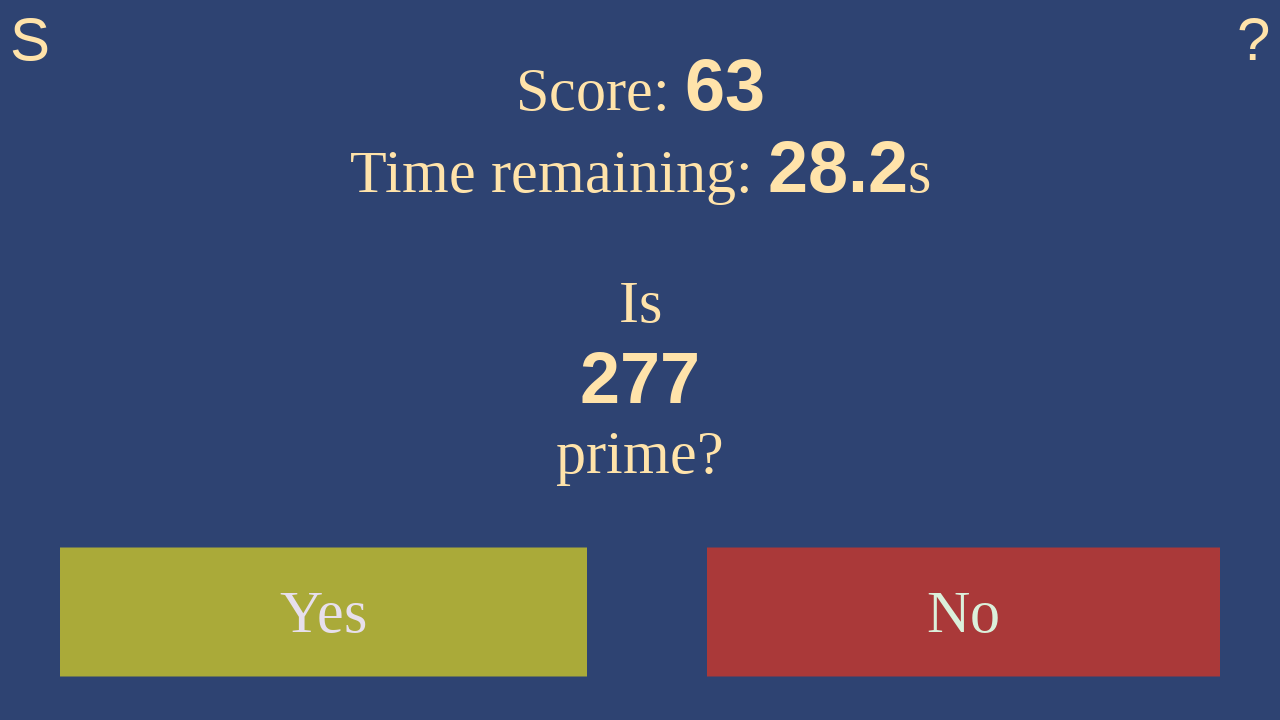

Retrieved current number: 277
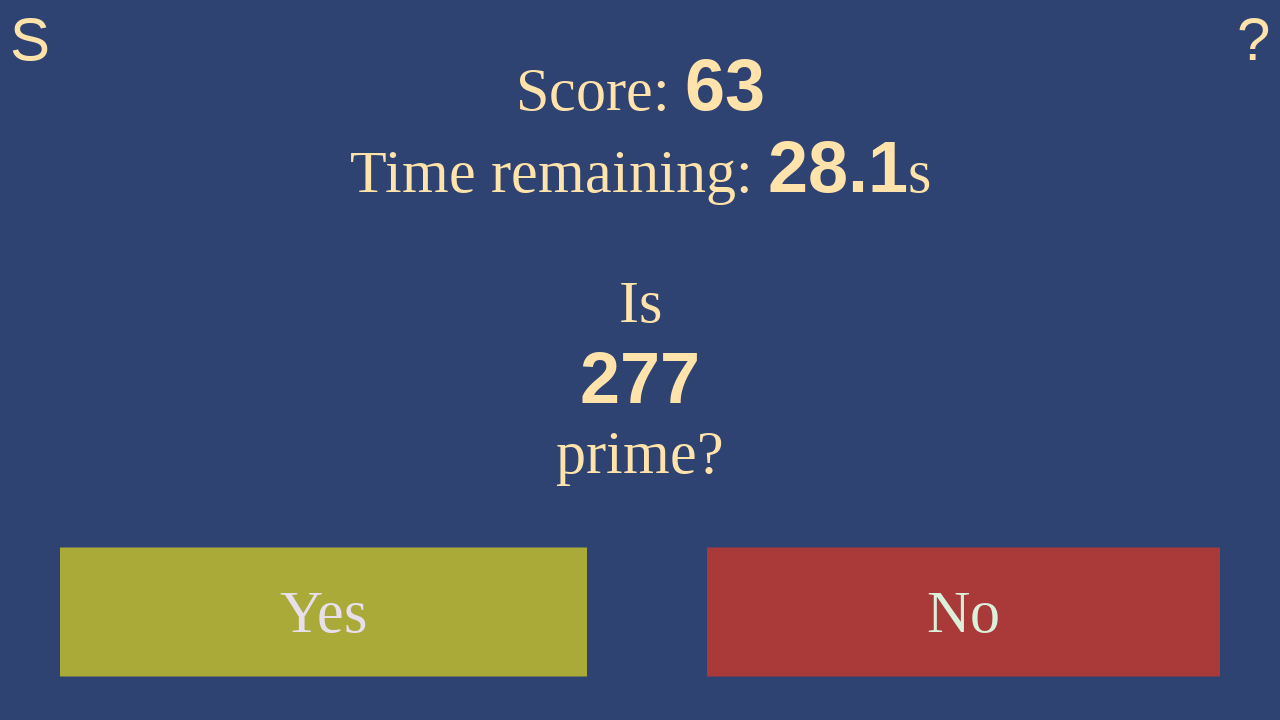

Clicked 'yes' - 277 is prime at (324, 612) on #yes
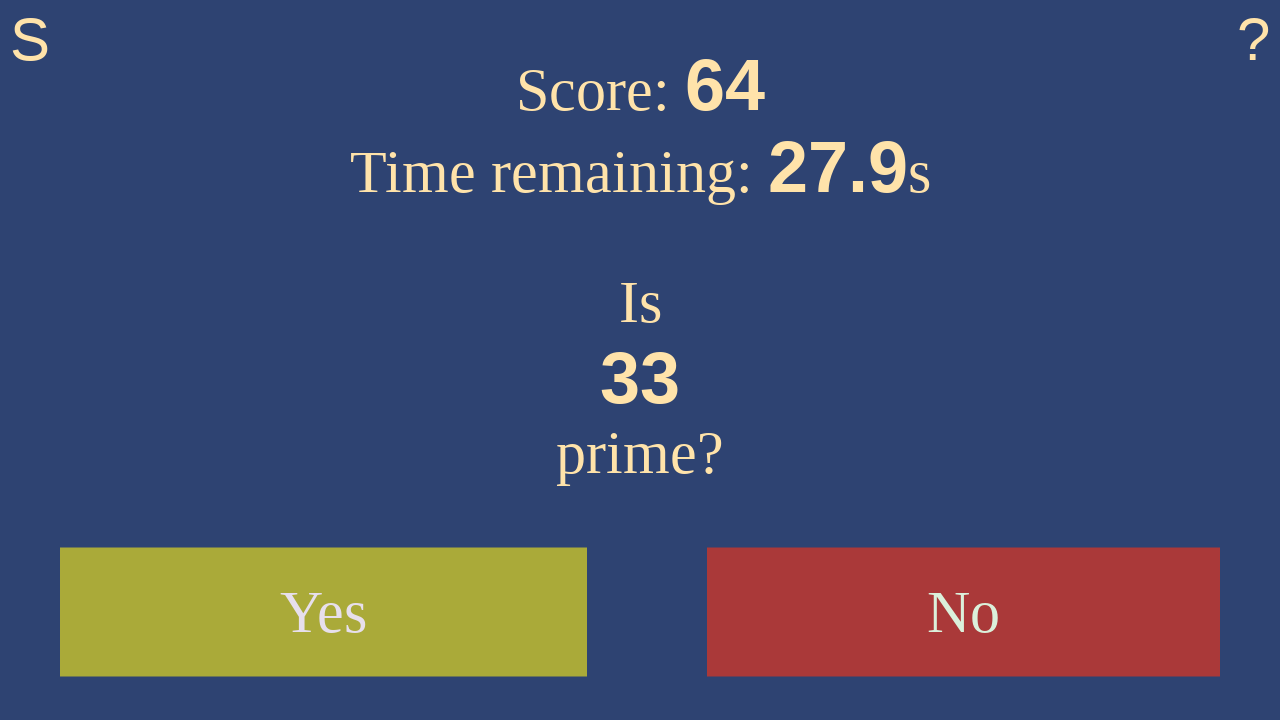

Waited 100ms for next number to load
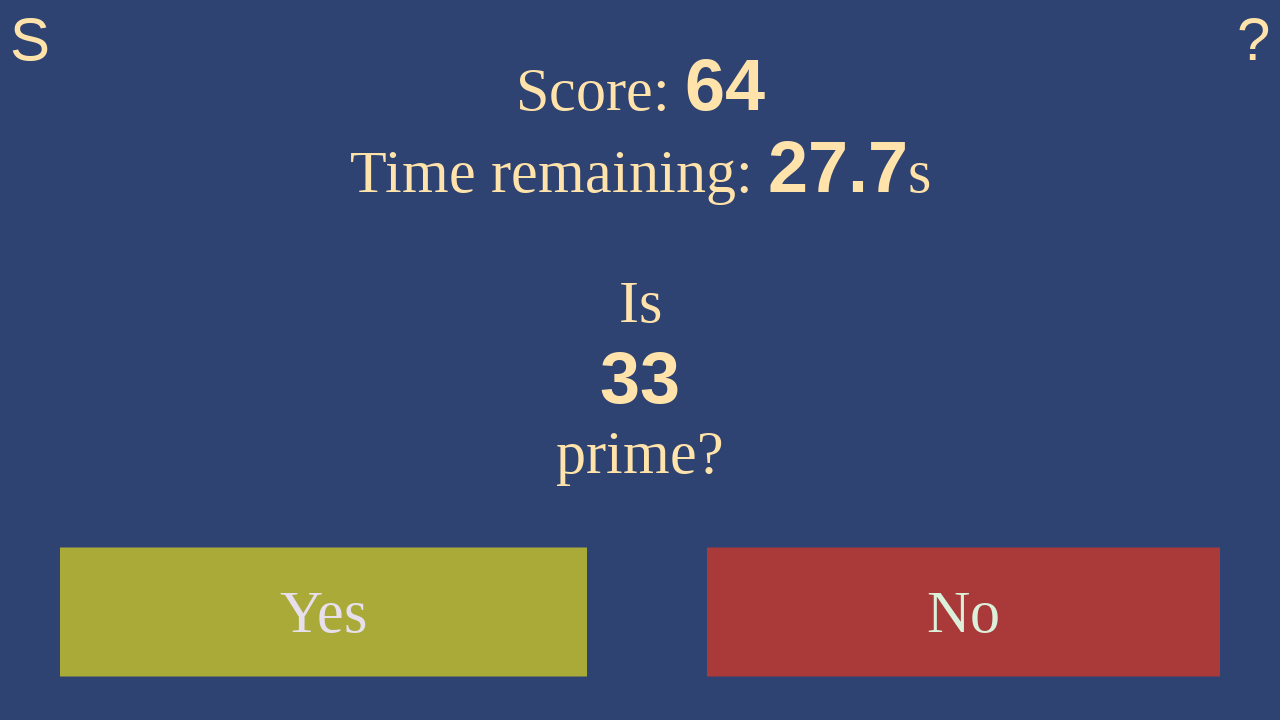

Retrieved current number: 33
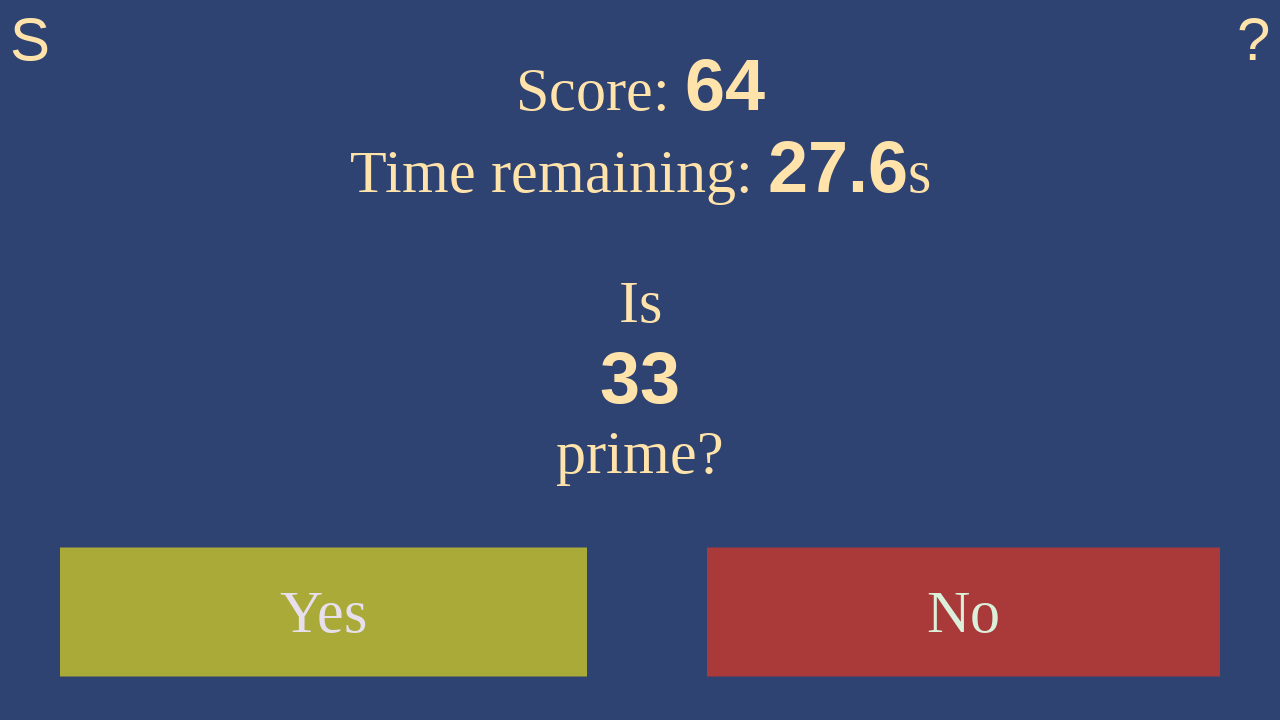

Clicked 'no' - 33 is not prime at (964, 612) on #no
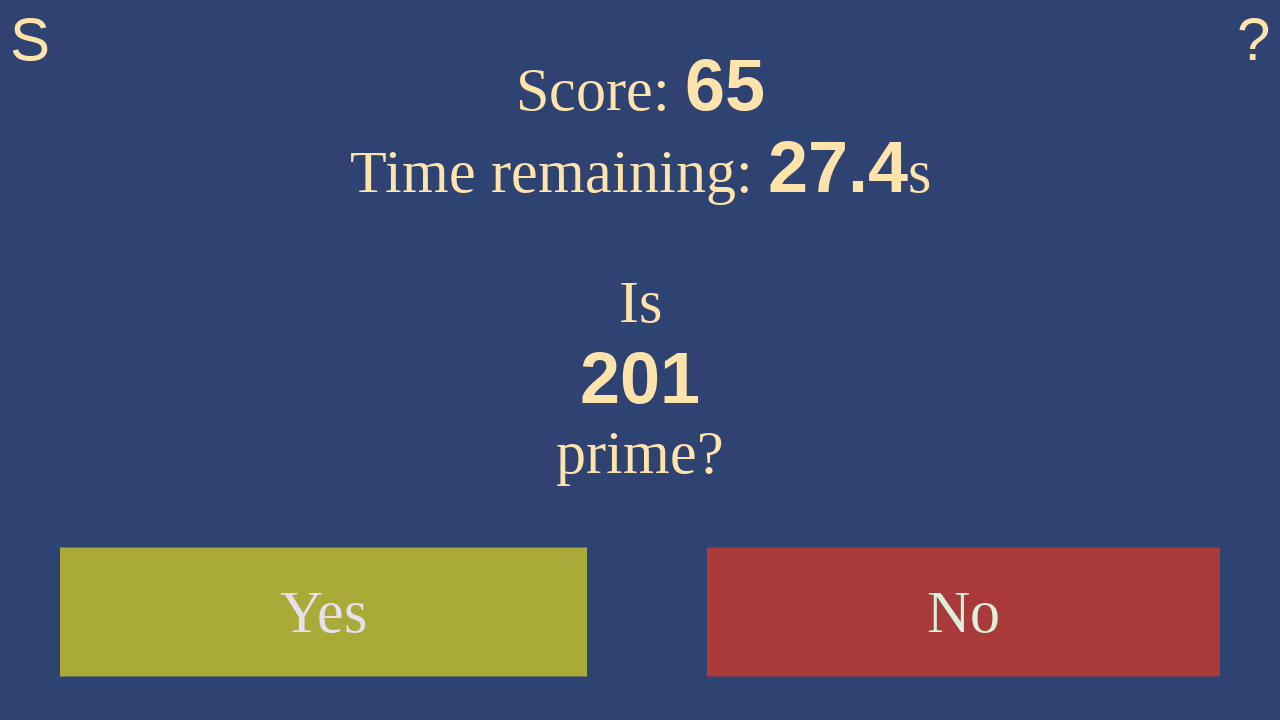

Waited 100ms for next number to load
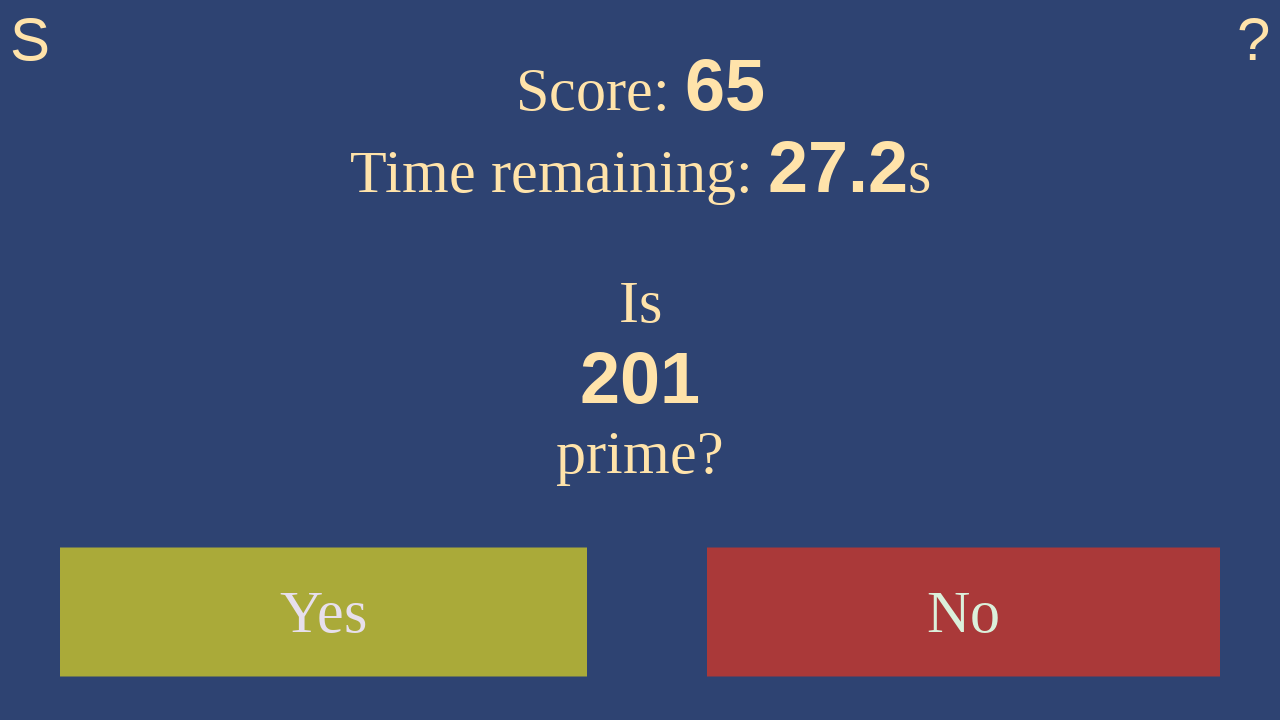

Retrieved current number: 201
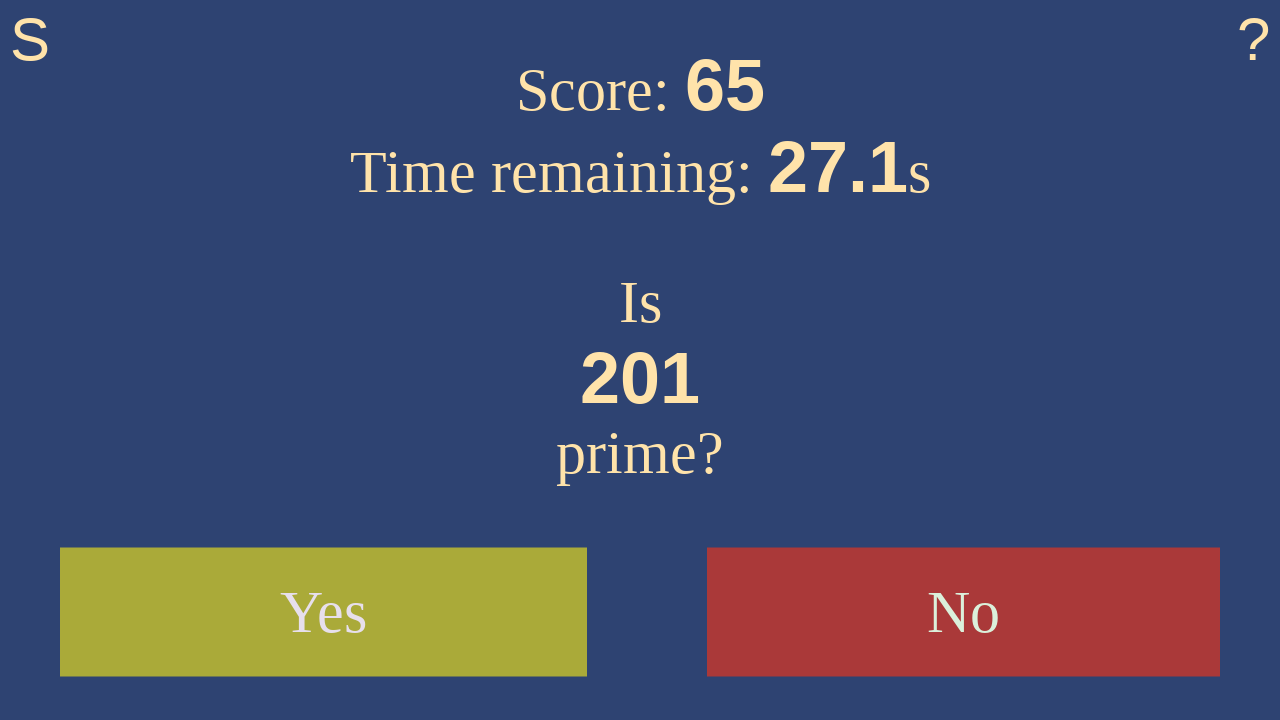

Clicked 'no' - 201 is not prime at (964, 612) on #no
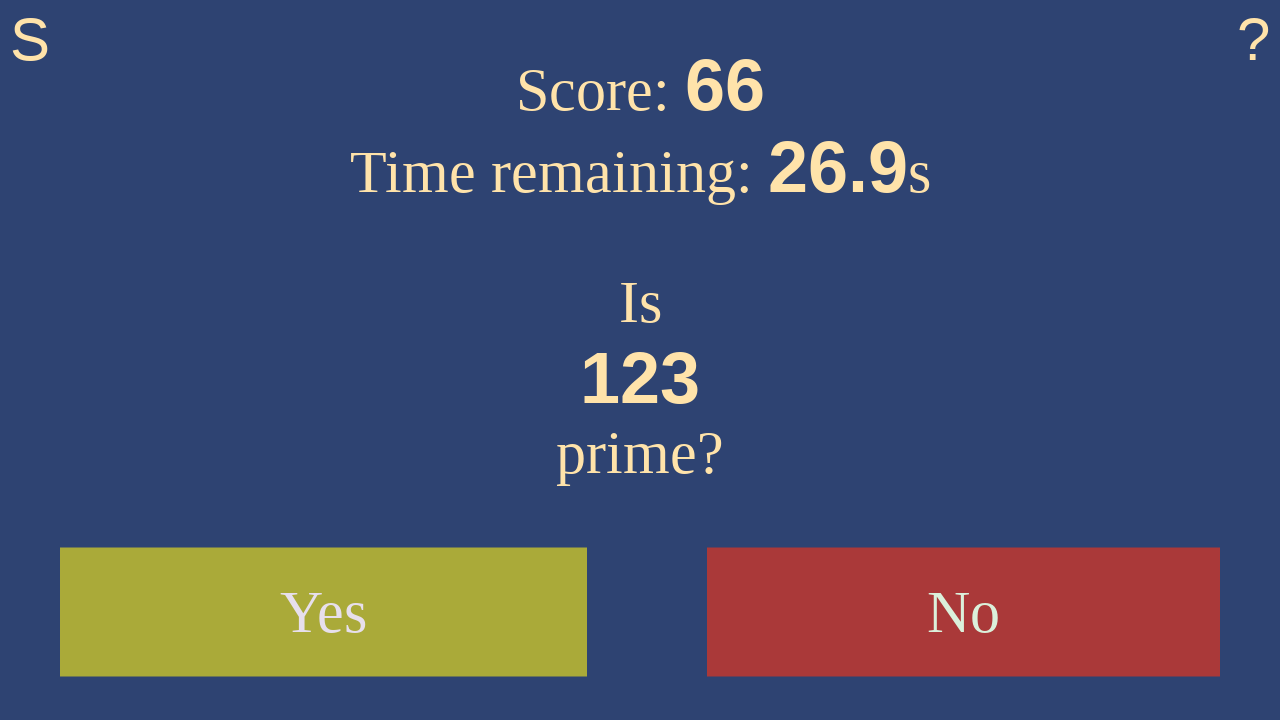

Waited 100ms for next number to load
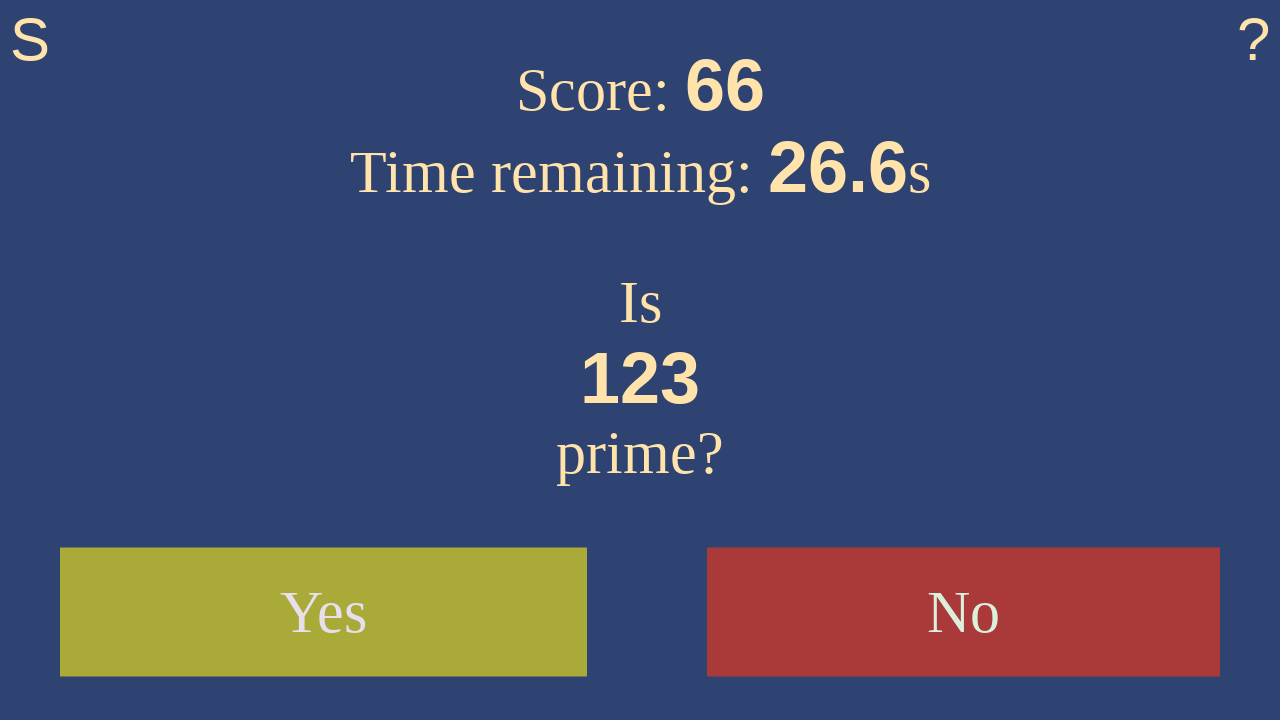

Retrieved current number: 123
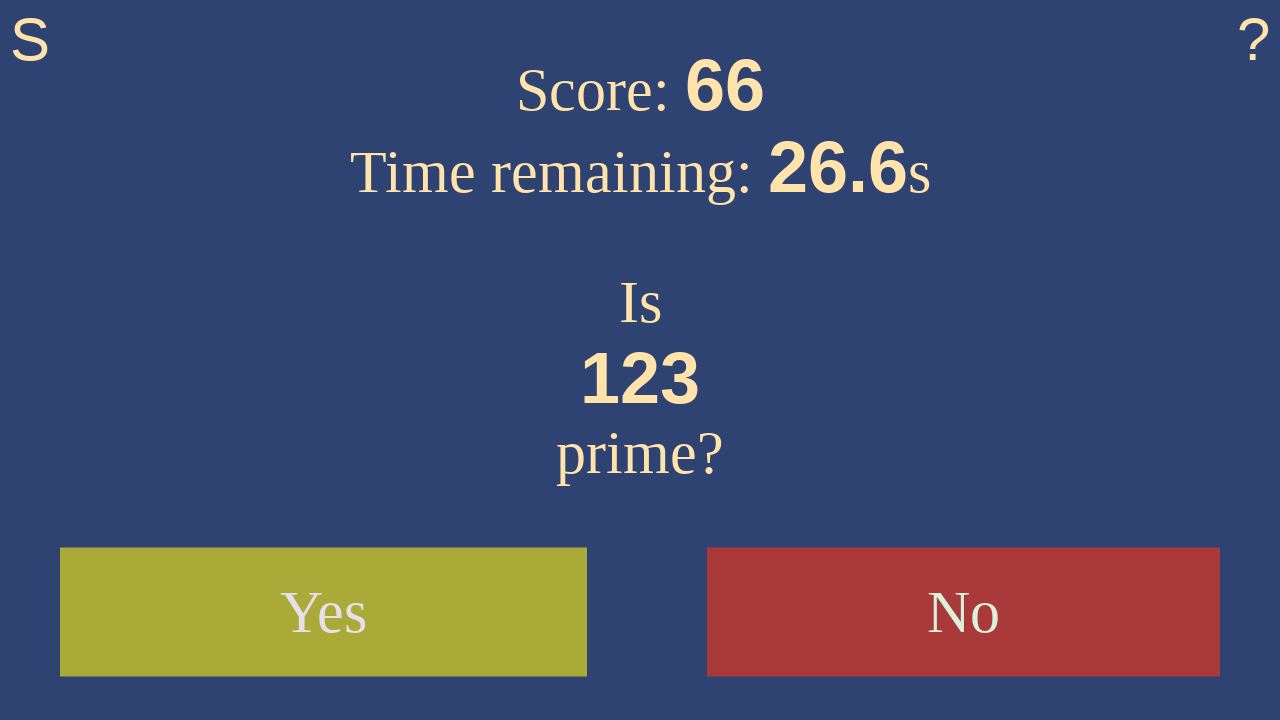

Clicked 'no' - 123 is not prime at (964, 612) on #no
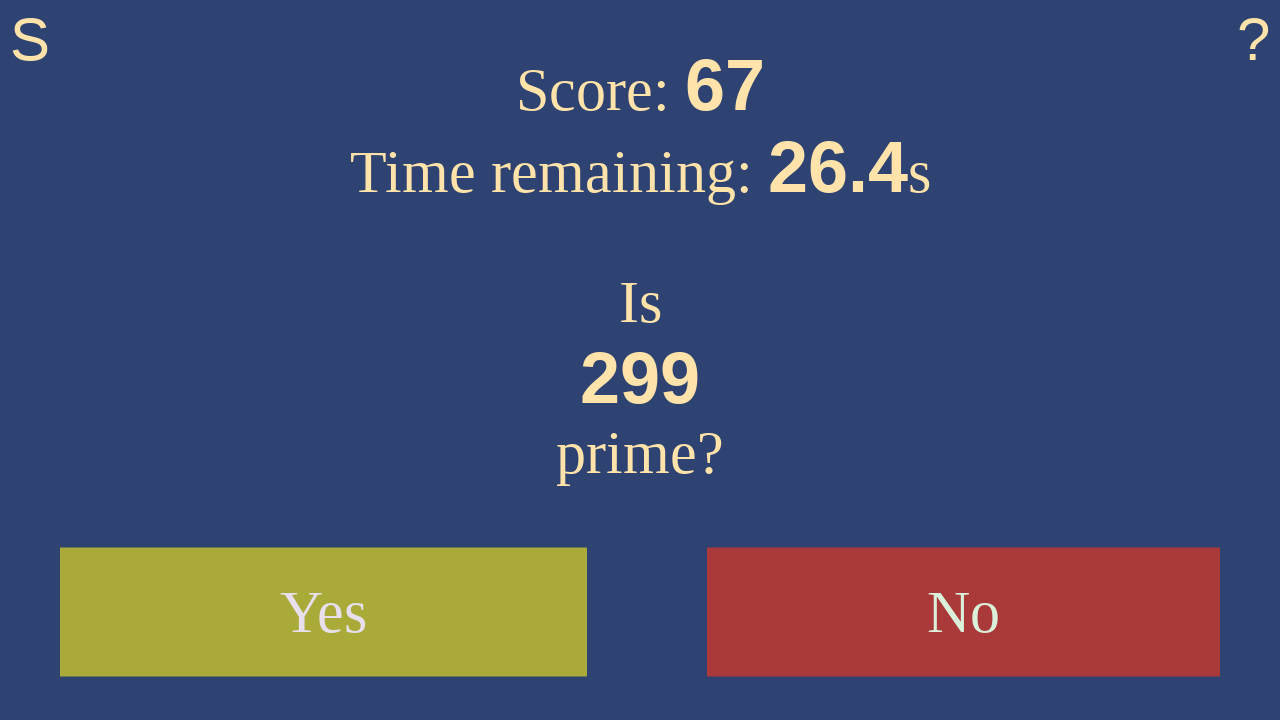

Waited 100ms for next number to load
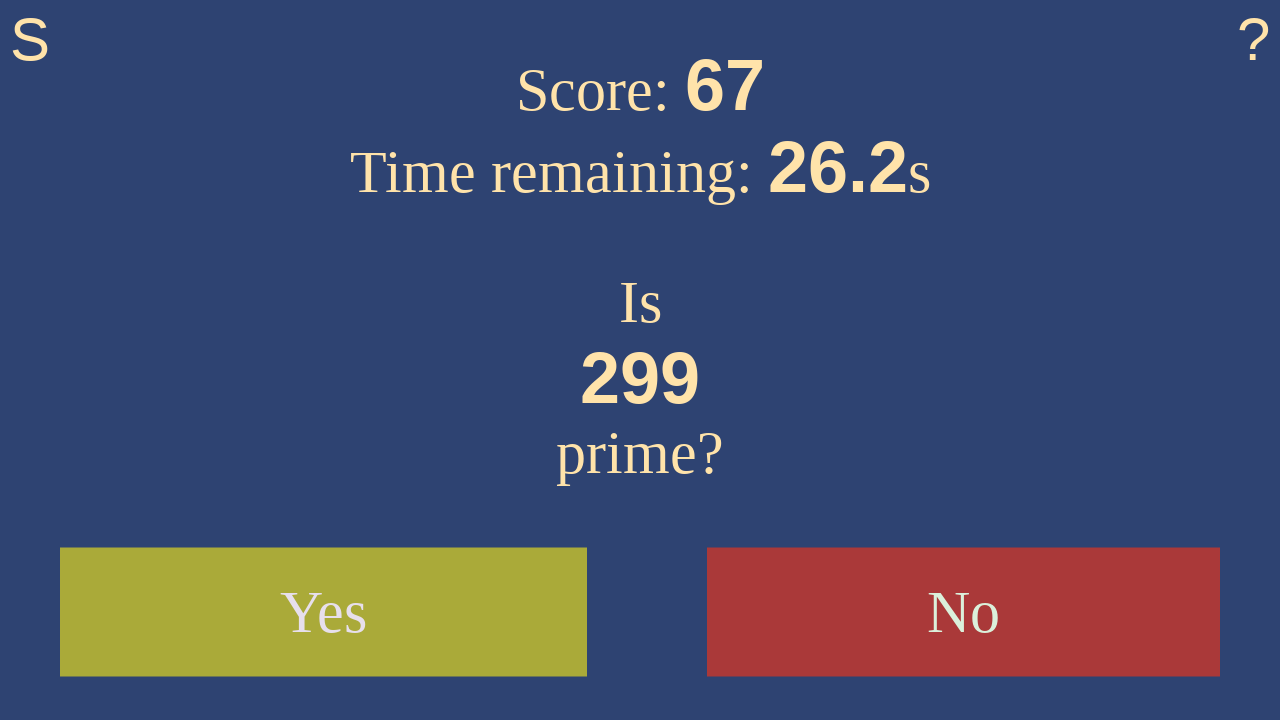

Retrieved current number: 299
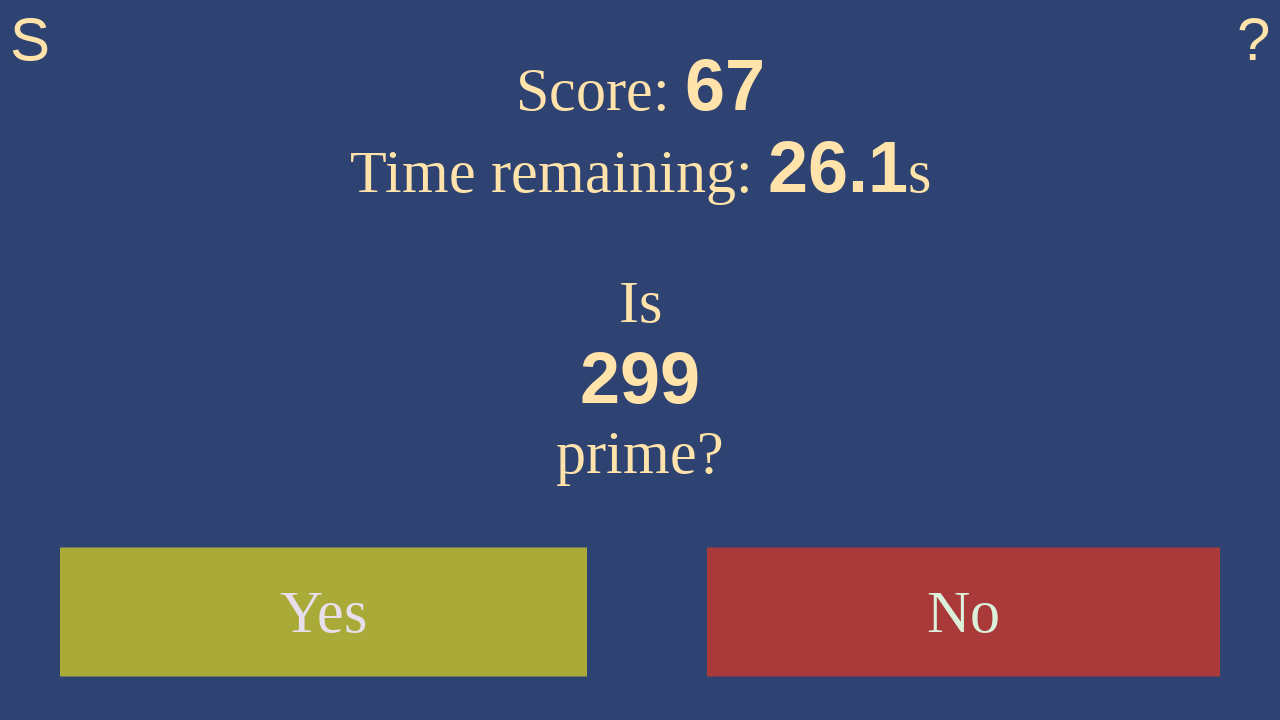

Clicked 'no' - 299 is not prime at (964, 612) on #no
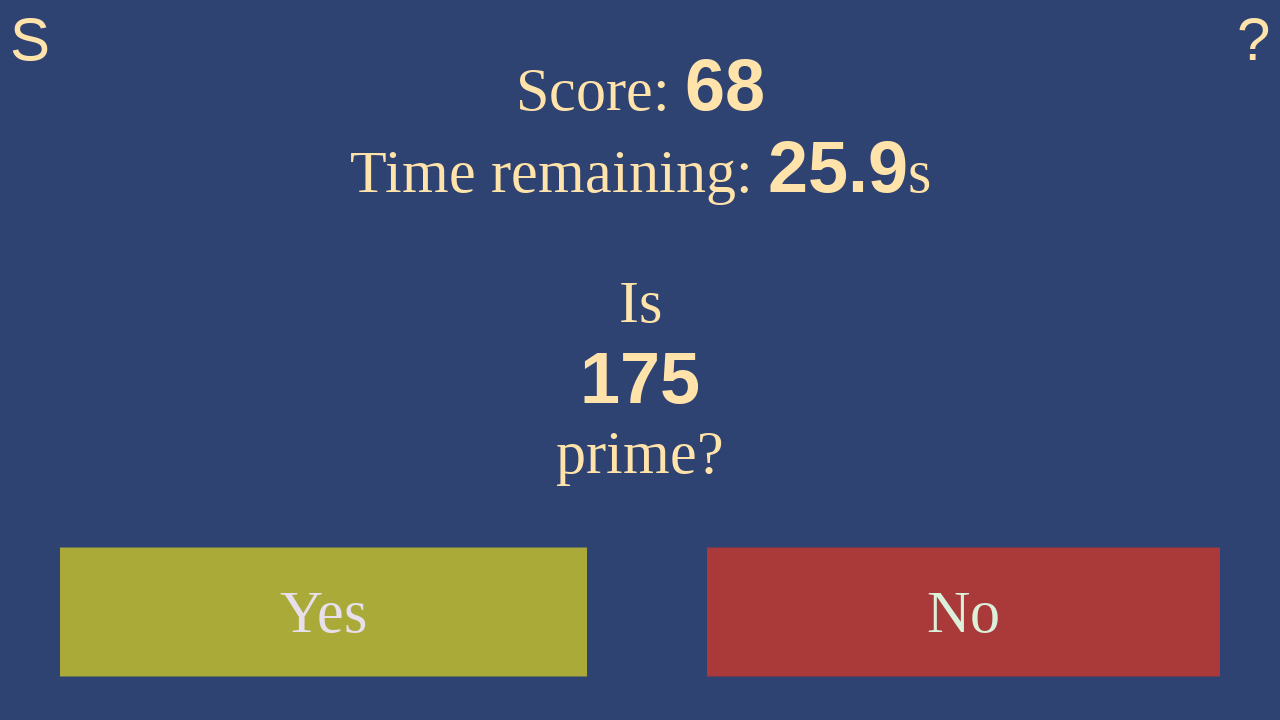

Waited 100ms for next number to load
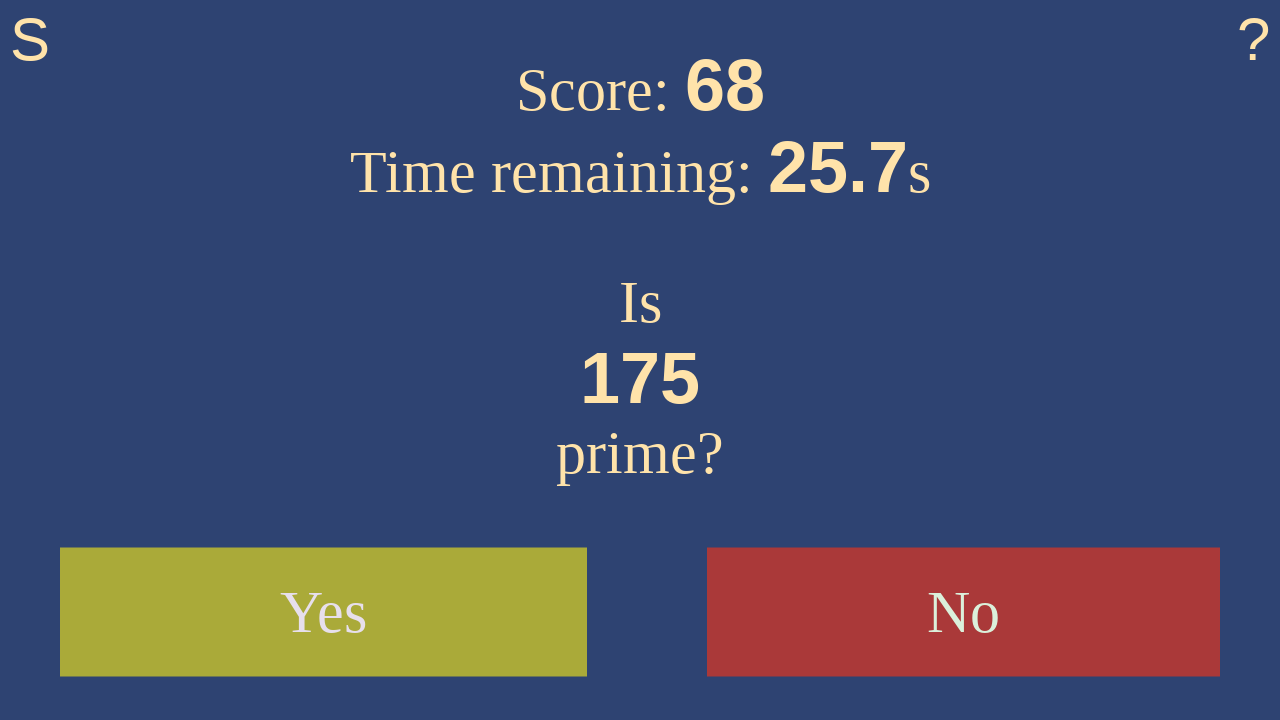

Retrieved current number: 175
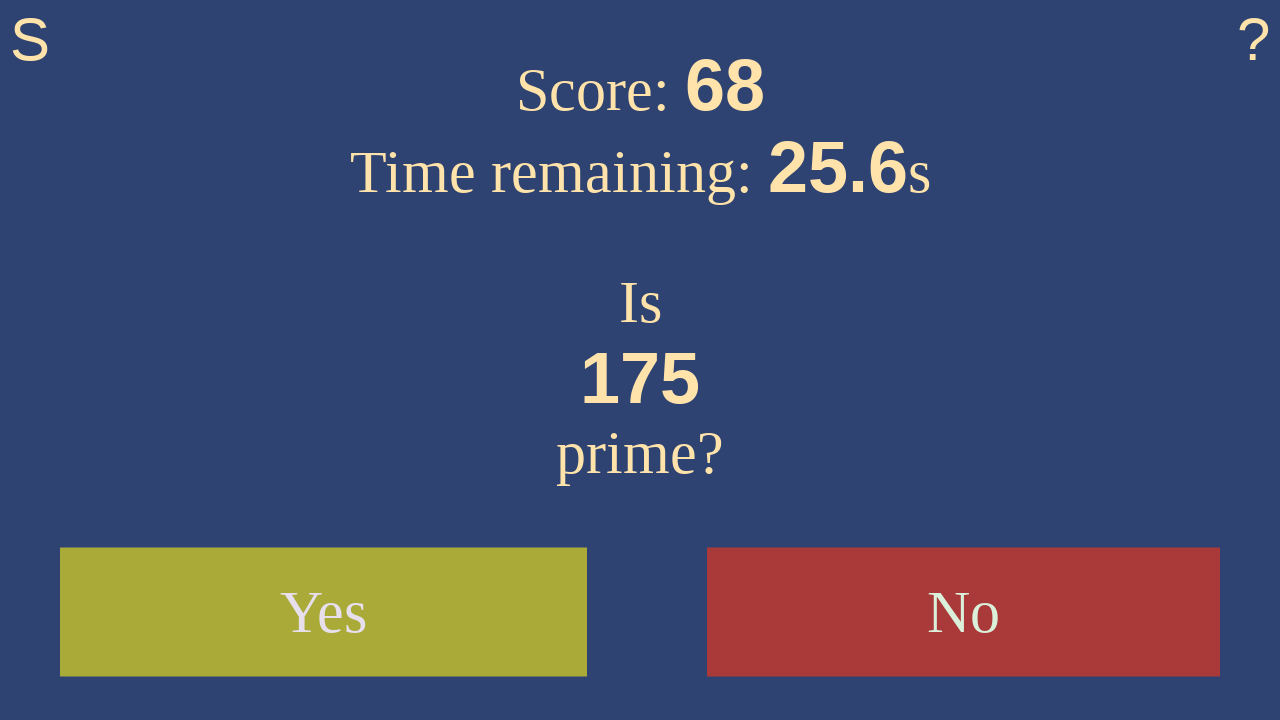

Clicked 'no' - 175 is not prime at (964, 612) on #no
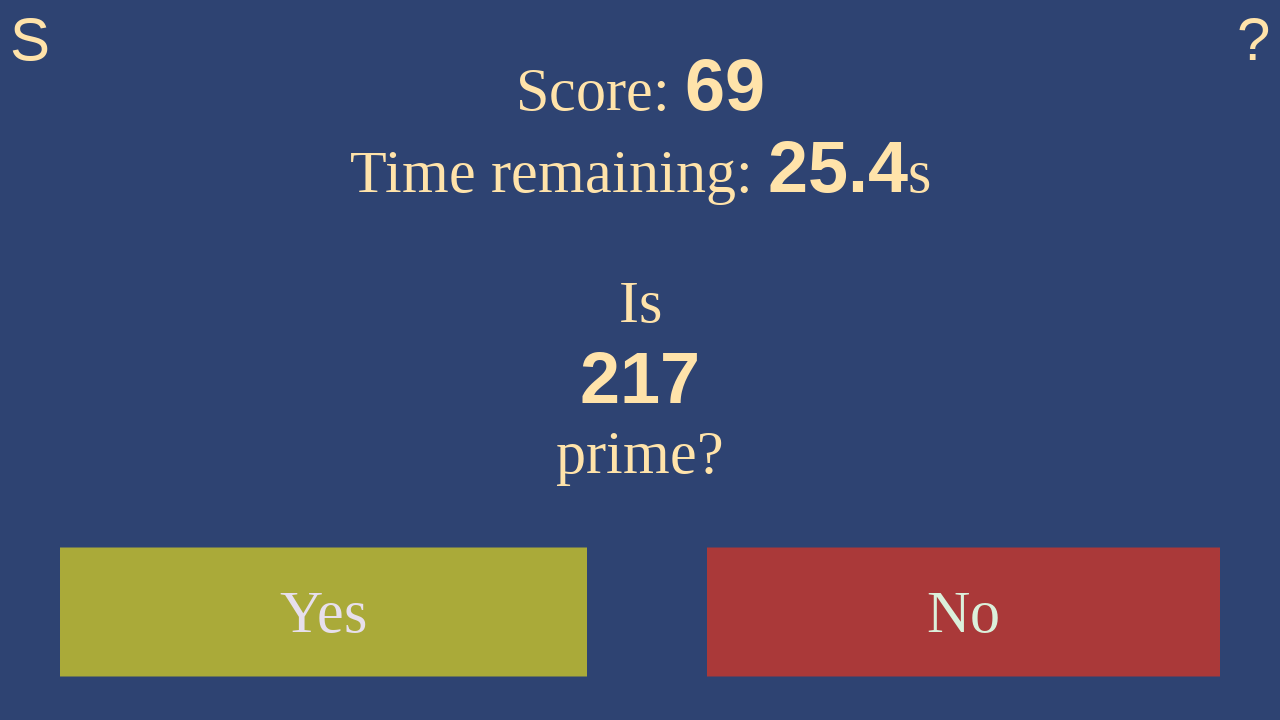

Waited 100ms for next number to load
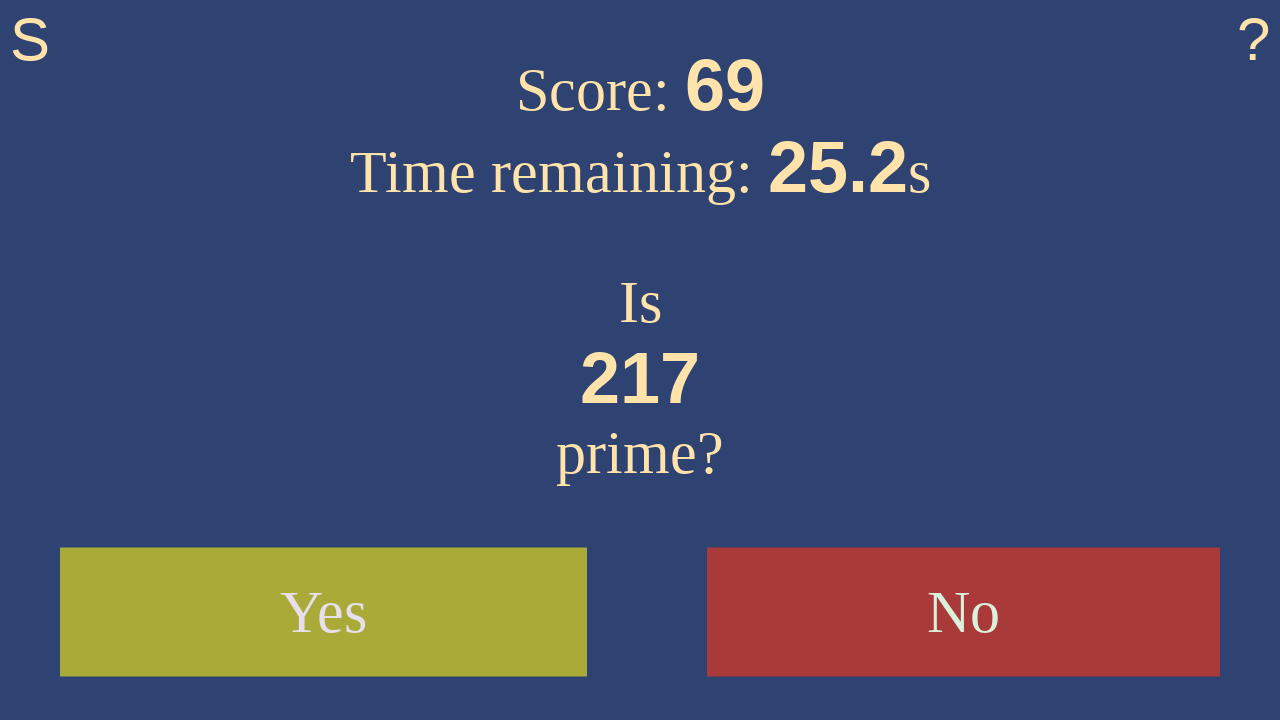

Retrieved current number: 217
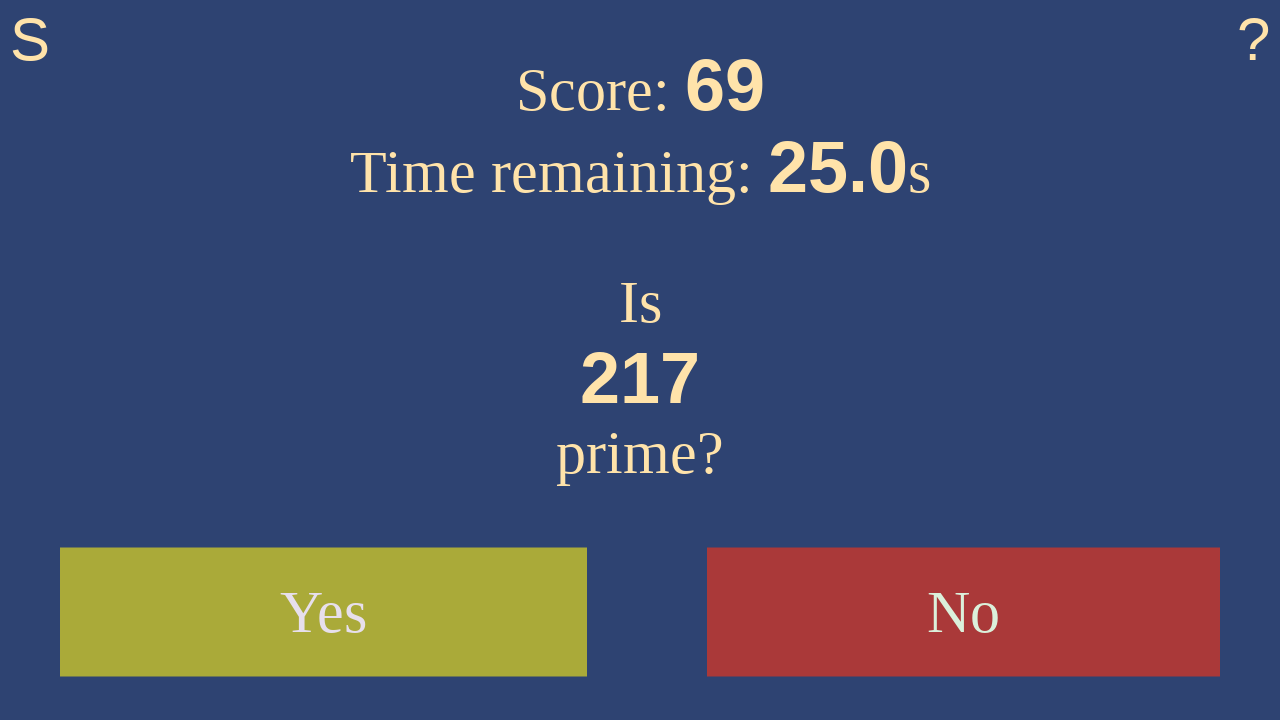

Clicked 'no' - 217 is not prime at (964, 612) on #no
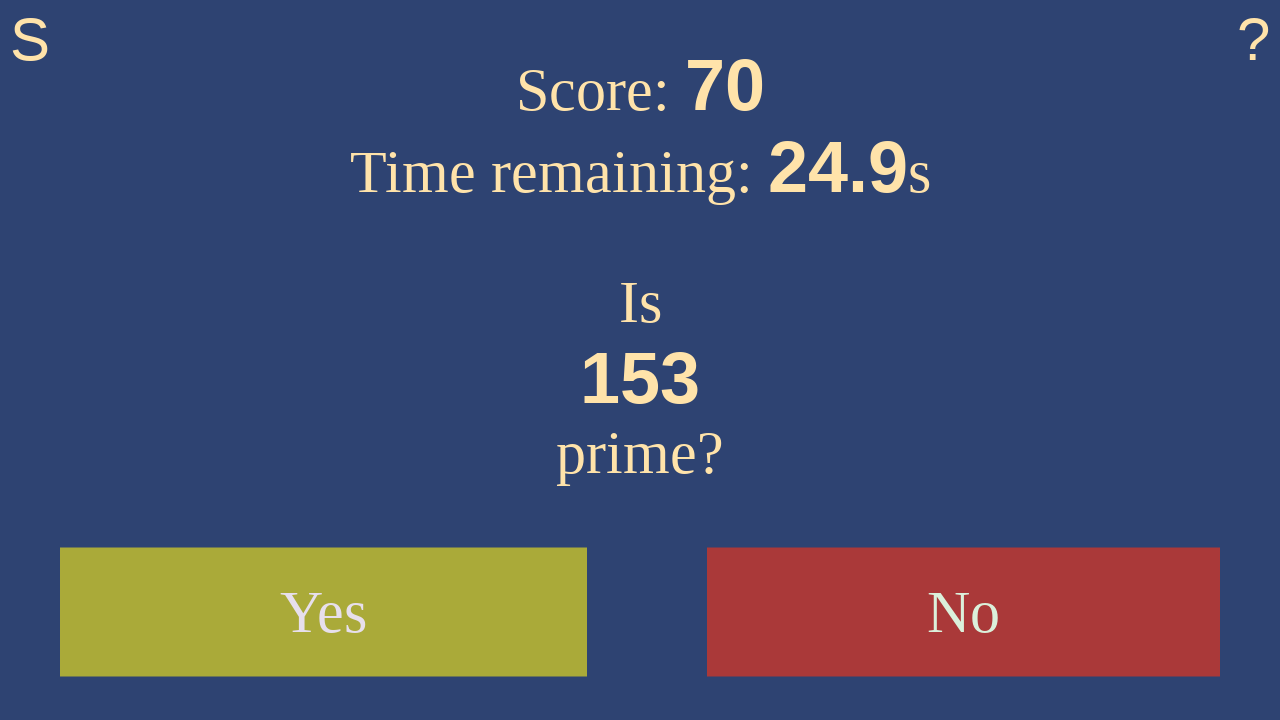

Waited 100ms for next number to load
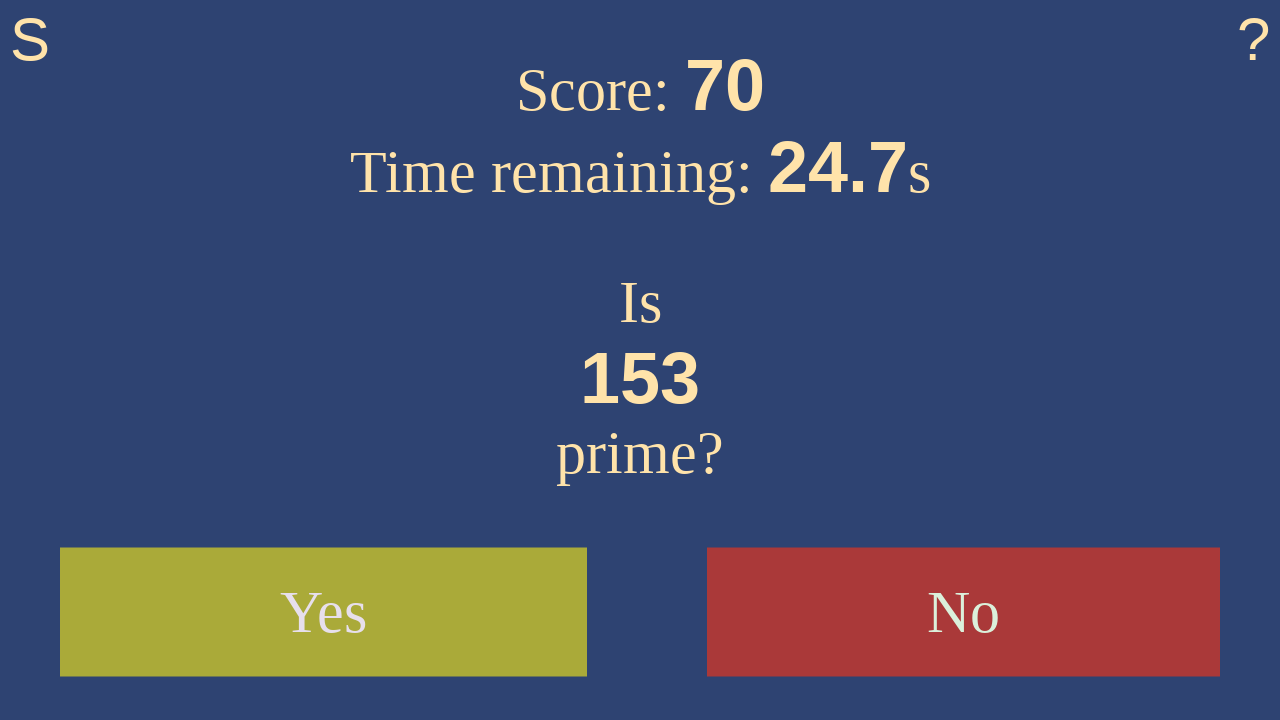

Retrieved current number: 153
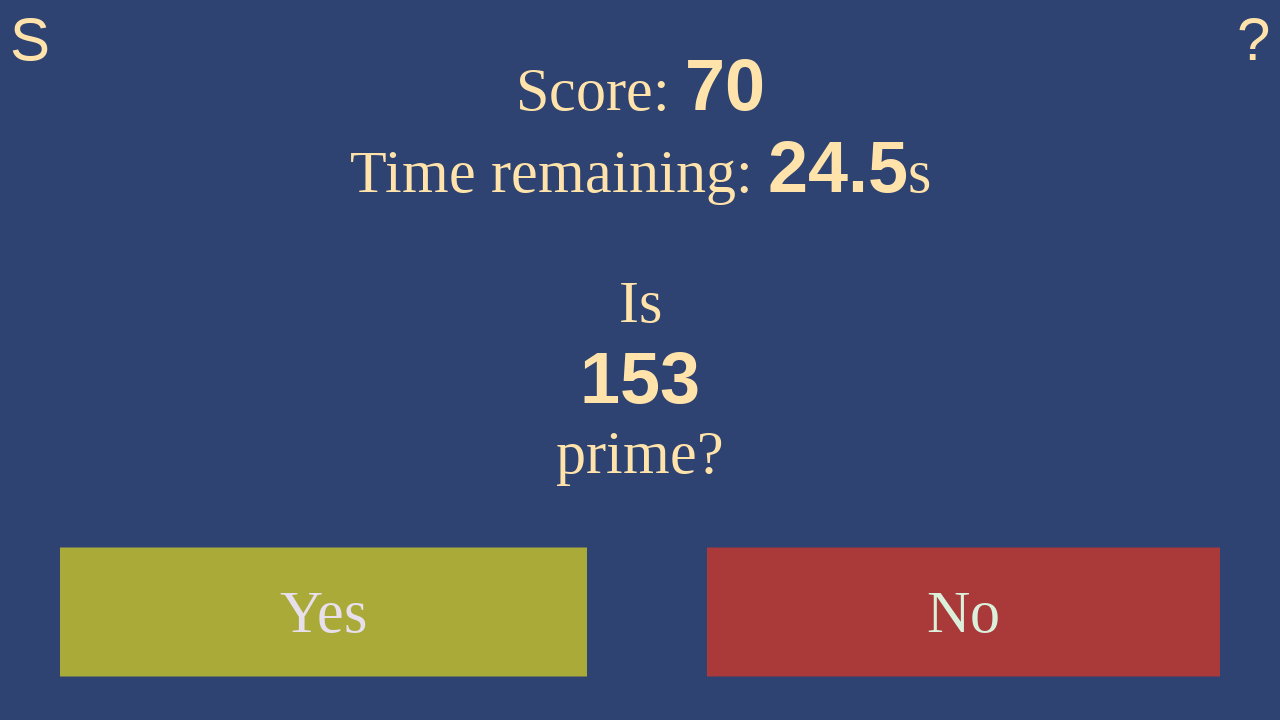

Clicked 'no' - 153 is not prime at (964, 612) on #no
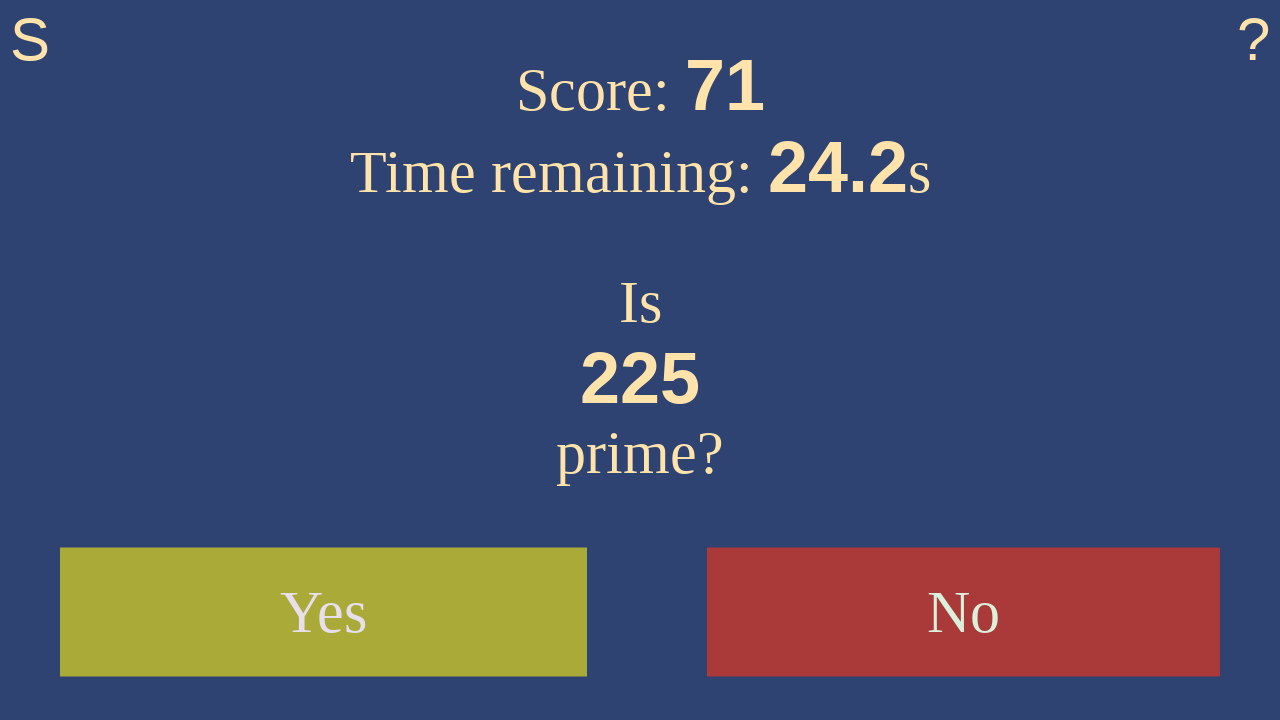

Waited 100ms for next number to load
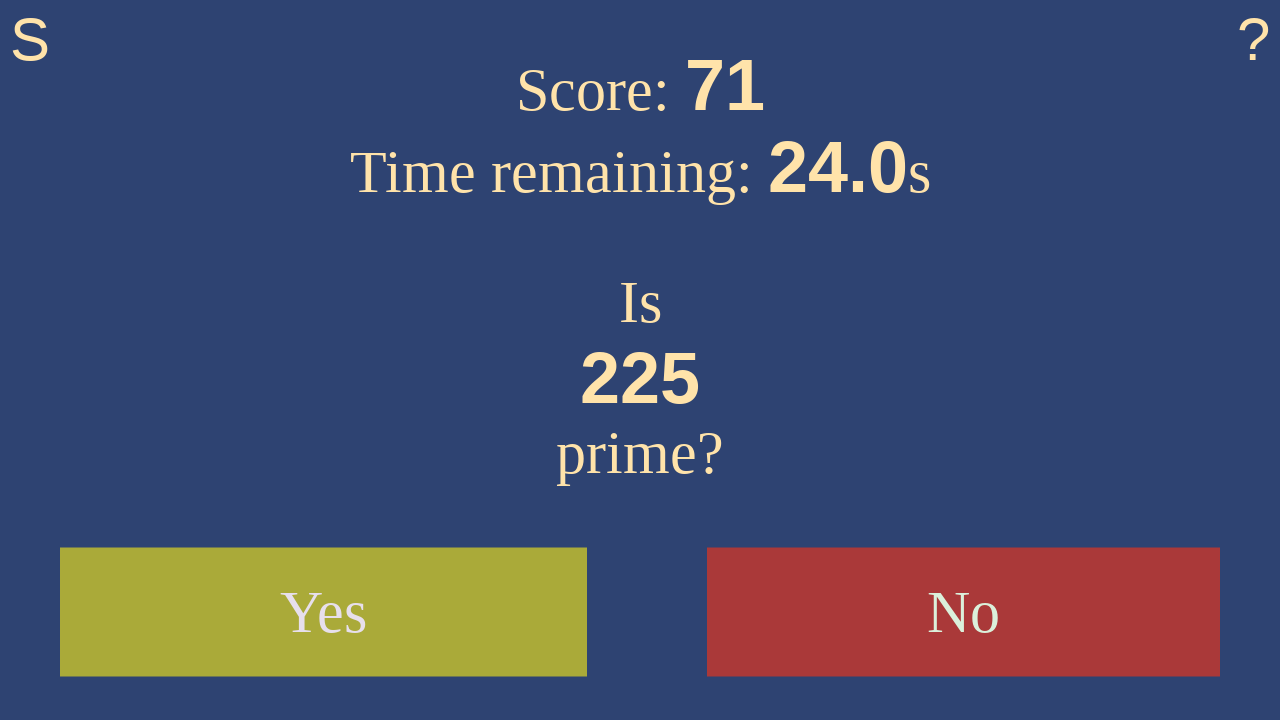

Retrieved current number: 225
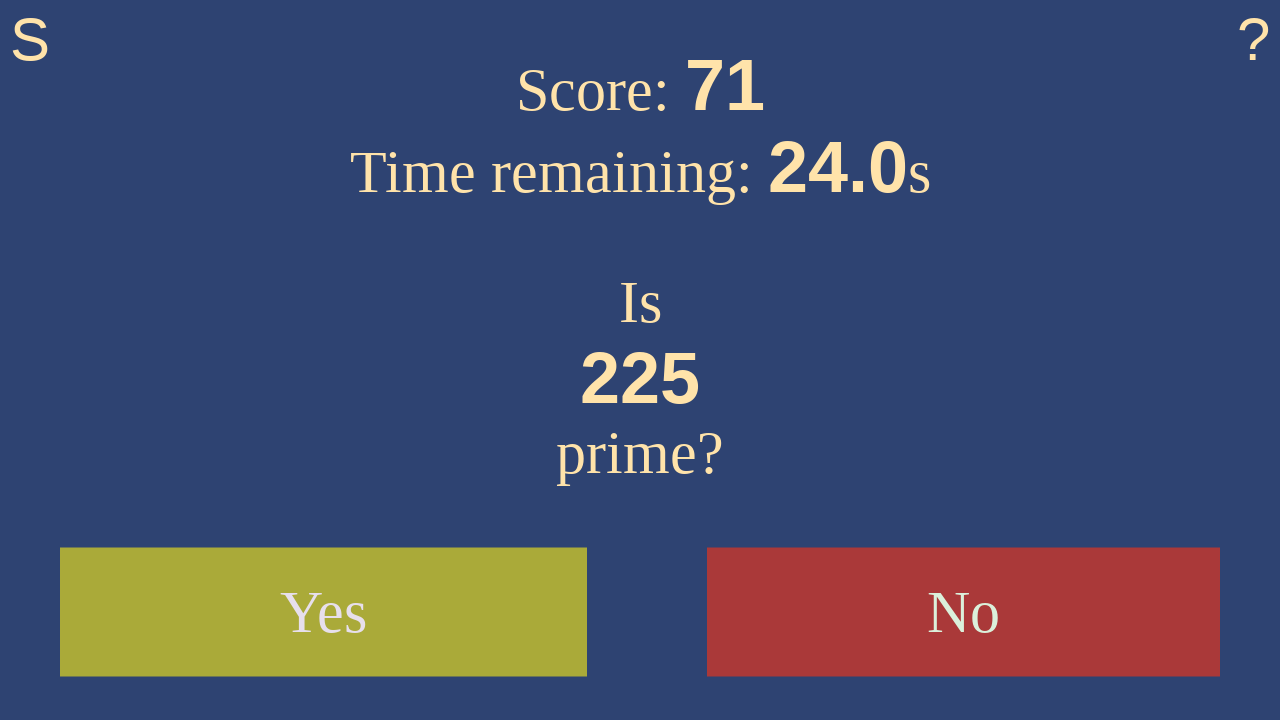

Clicked 'no' - 225 is not prime at (964, 612) on #no
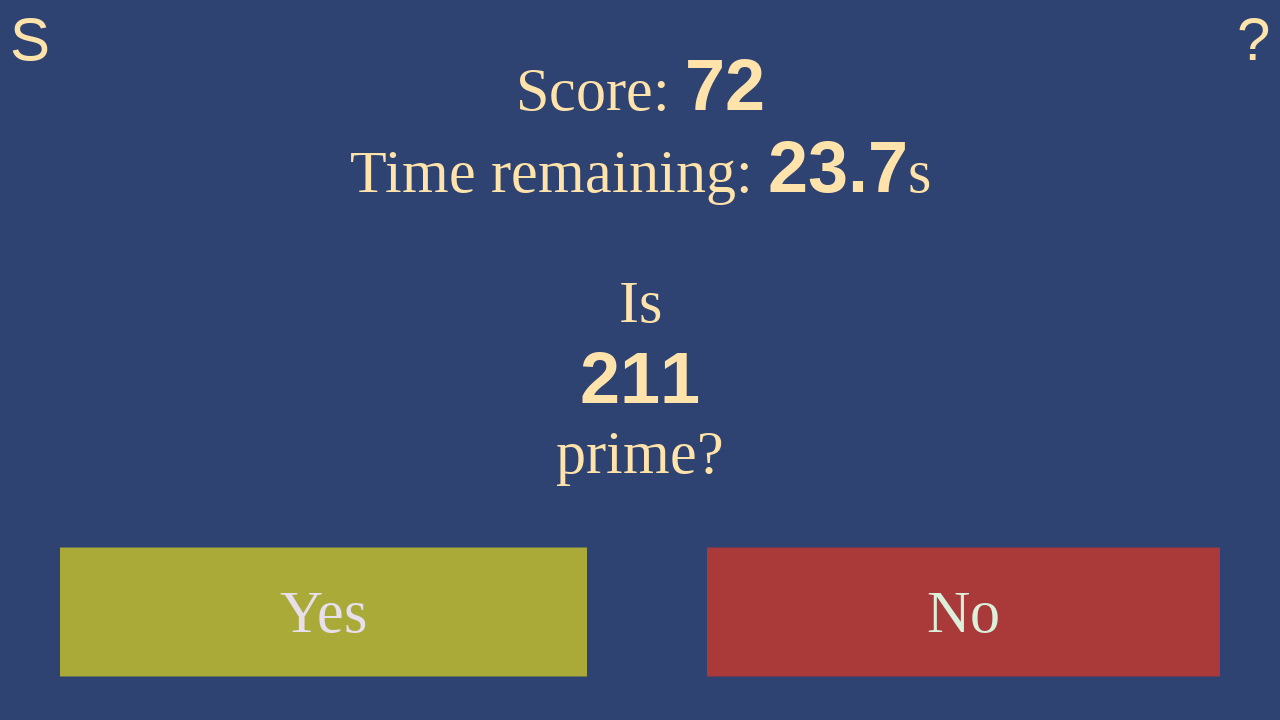

Waited 100ms for next number to load
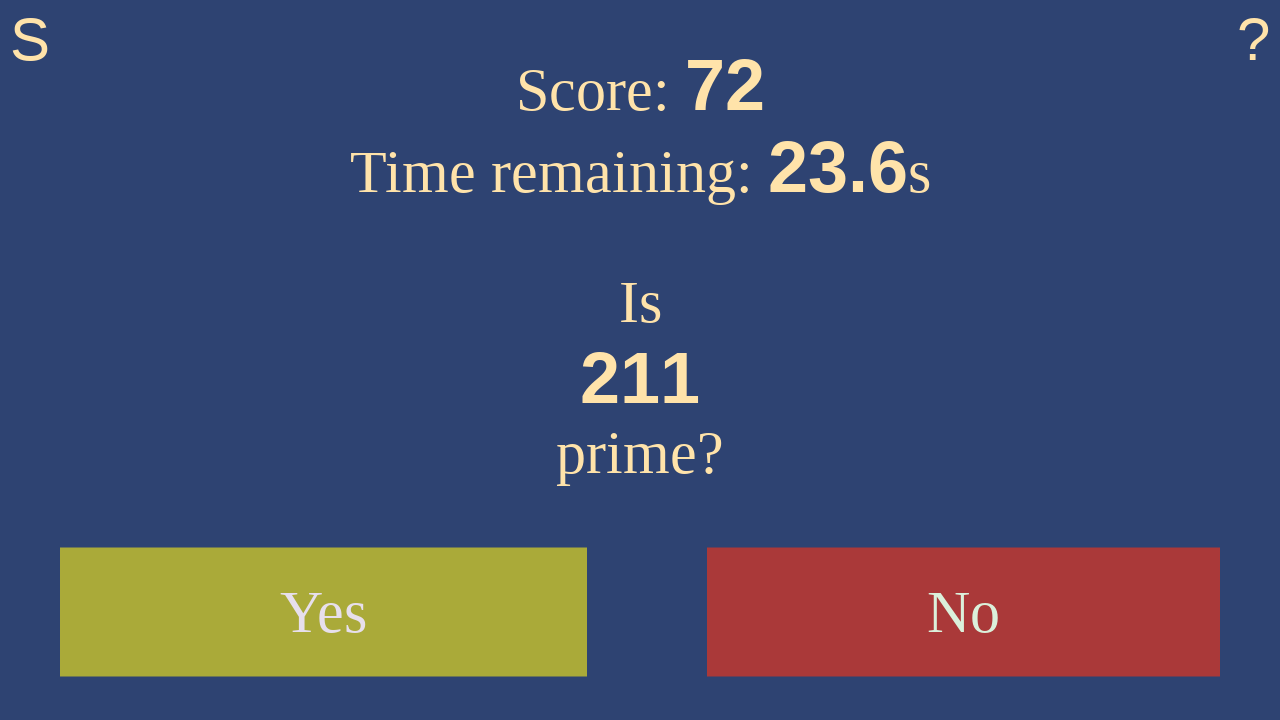

Retrieved current number: 211
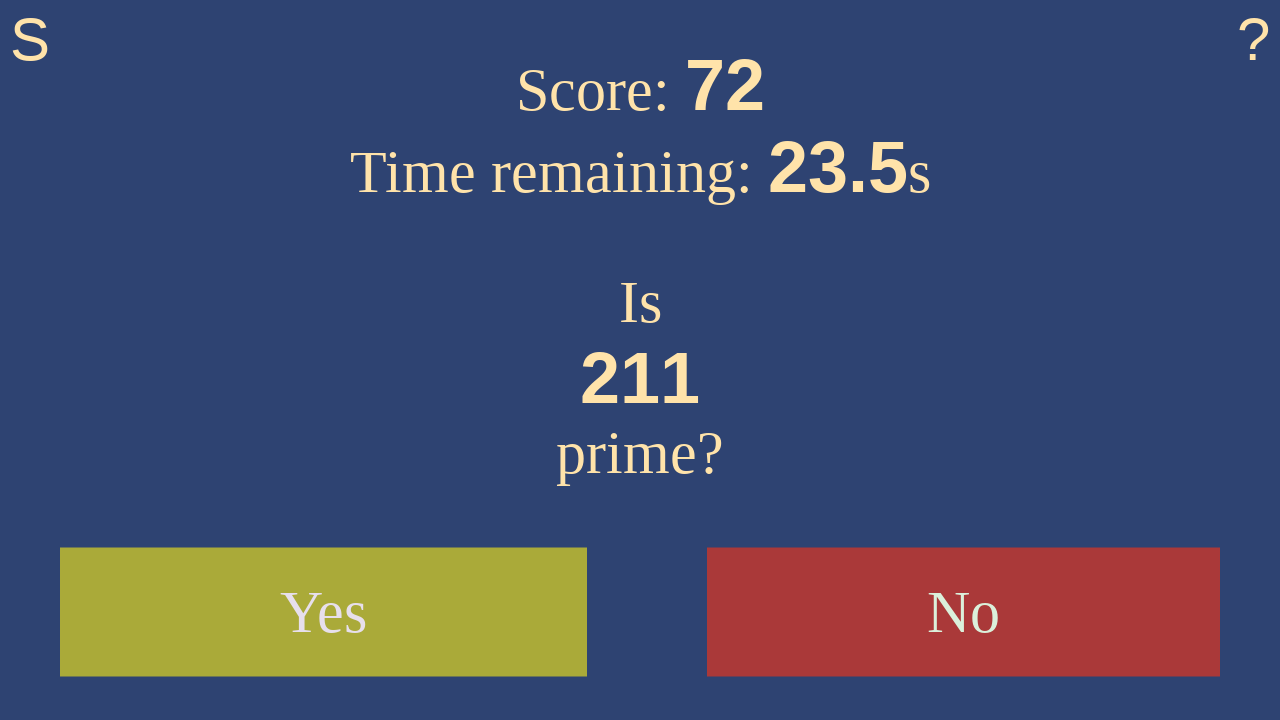

Clicked 'yes' - 211 is prime at (324, 612) on #yes
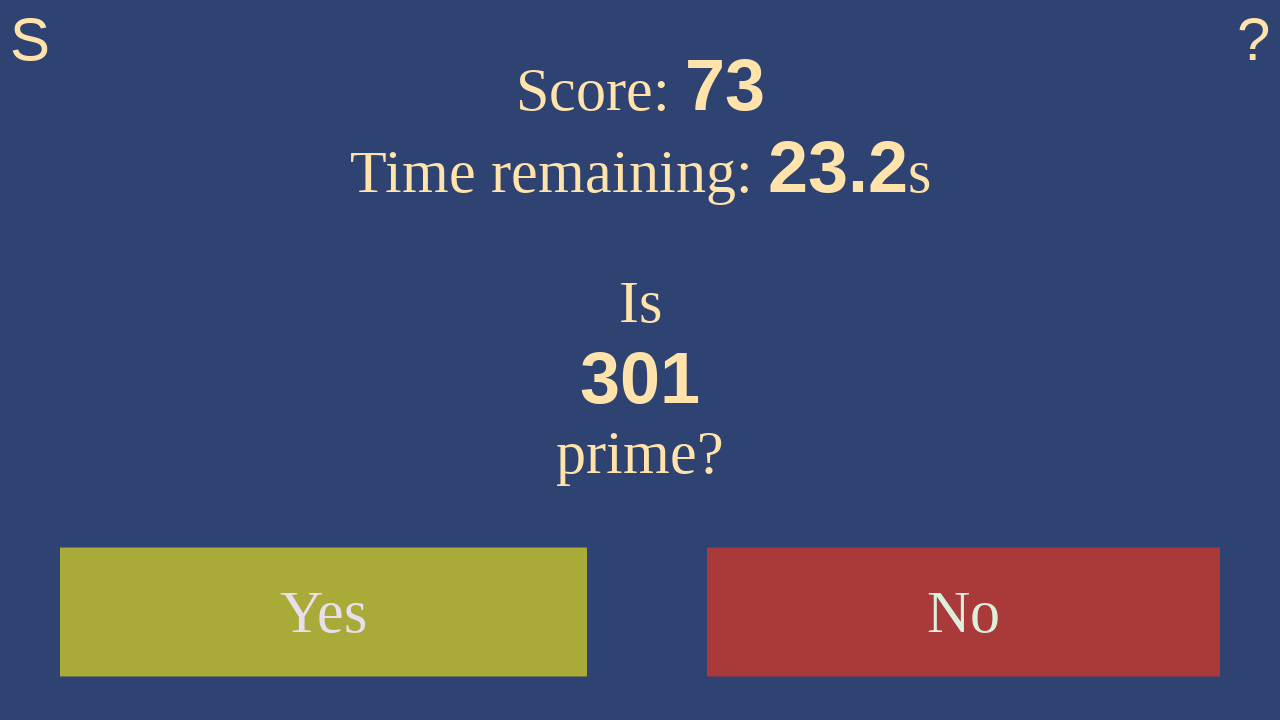

Waited 100ms for next number to load
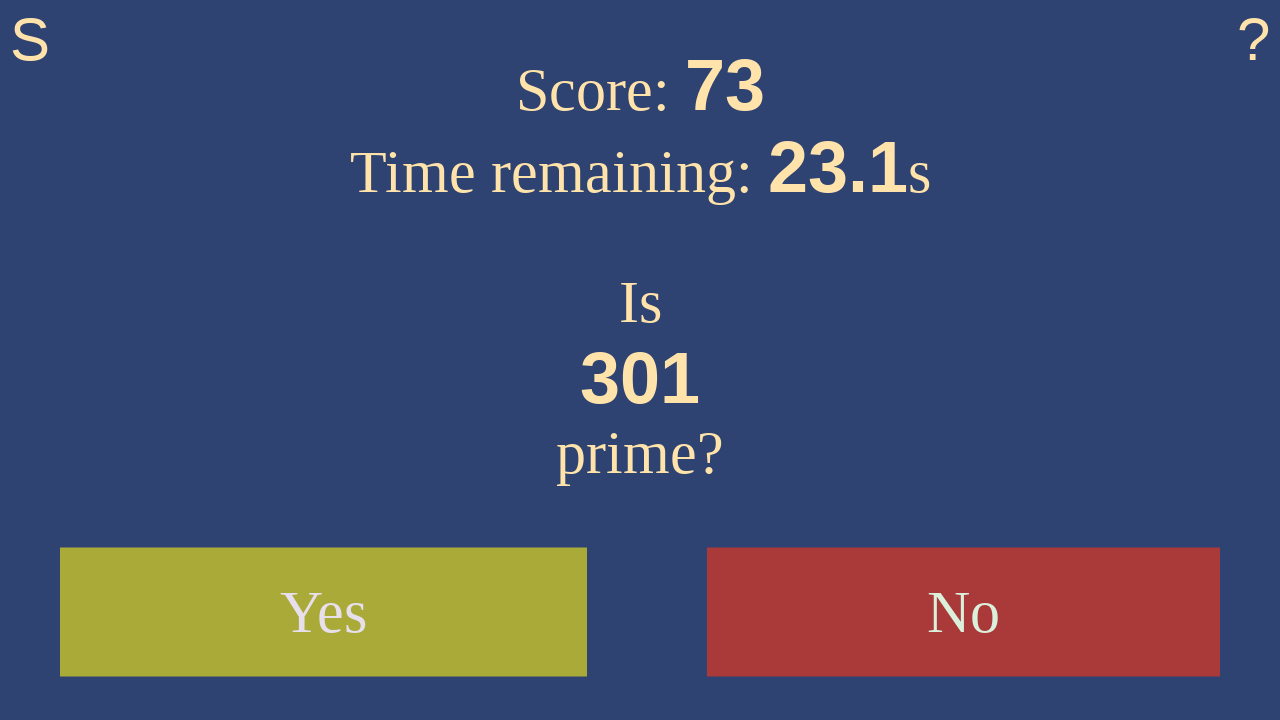

Retrieved current number: 301
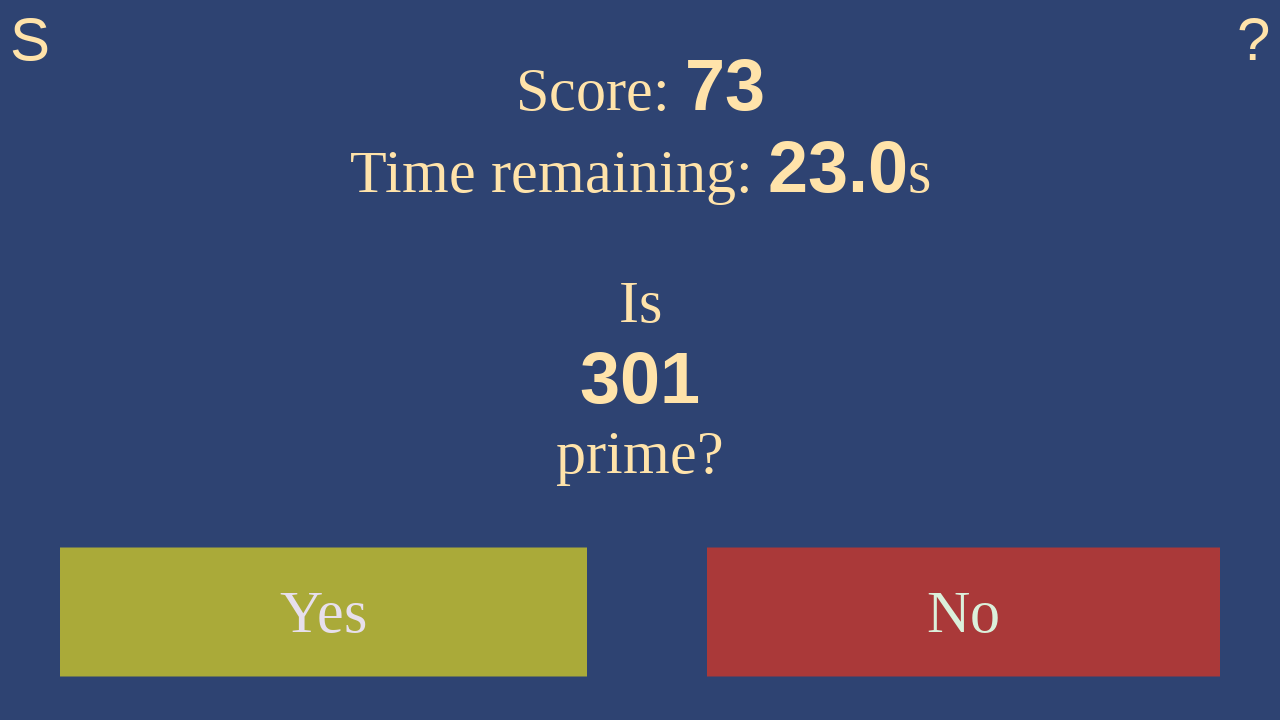

Clicked 'no' - 301 is not prime at (964, 612) on #no
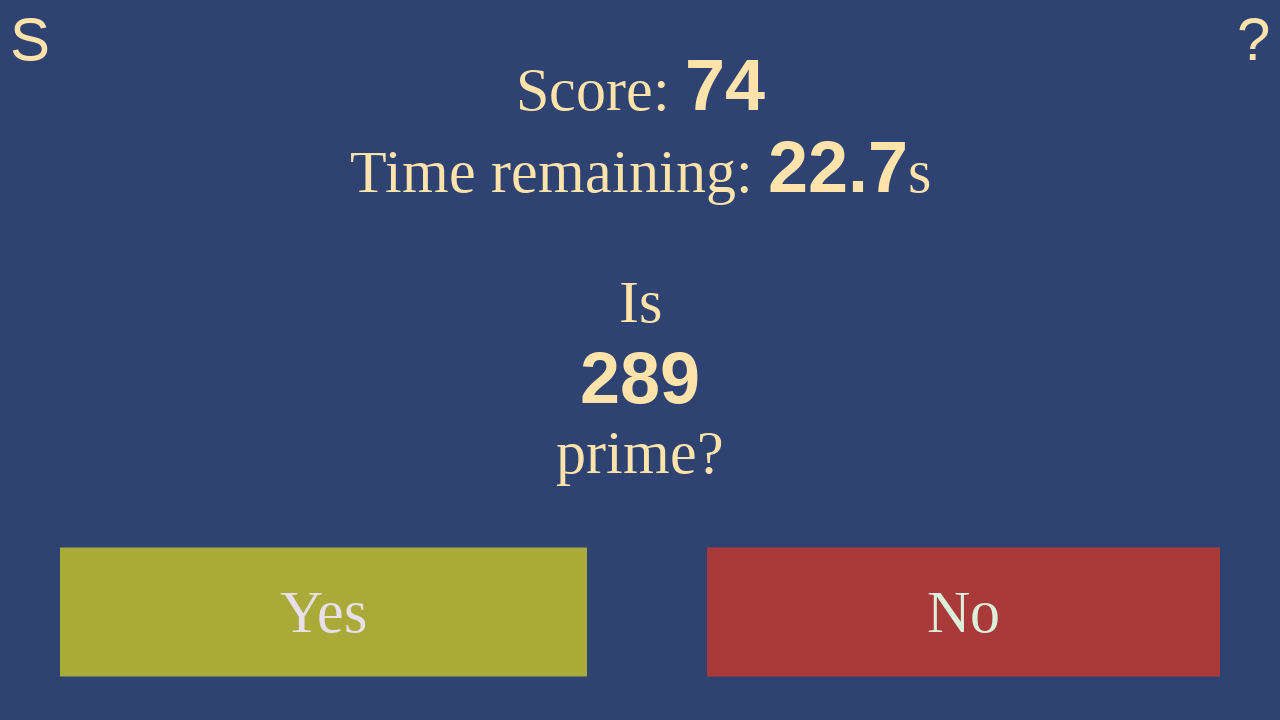

Waited 100ms for next number to load
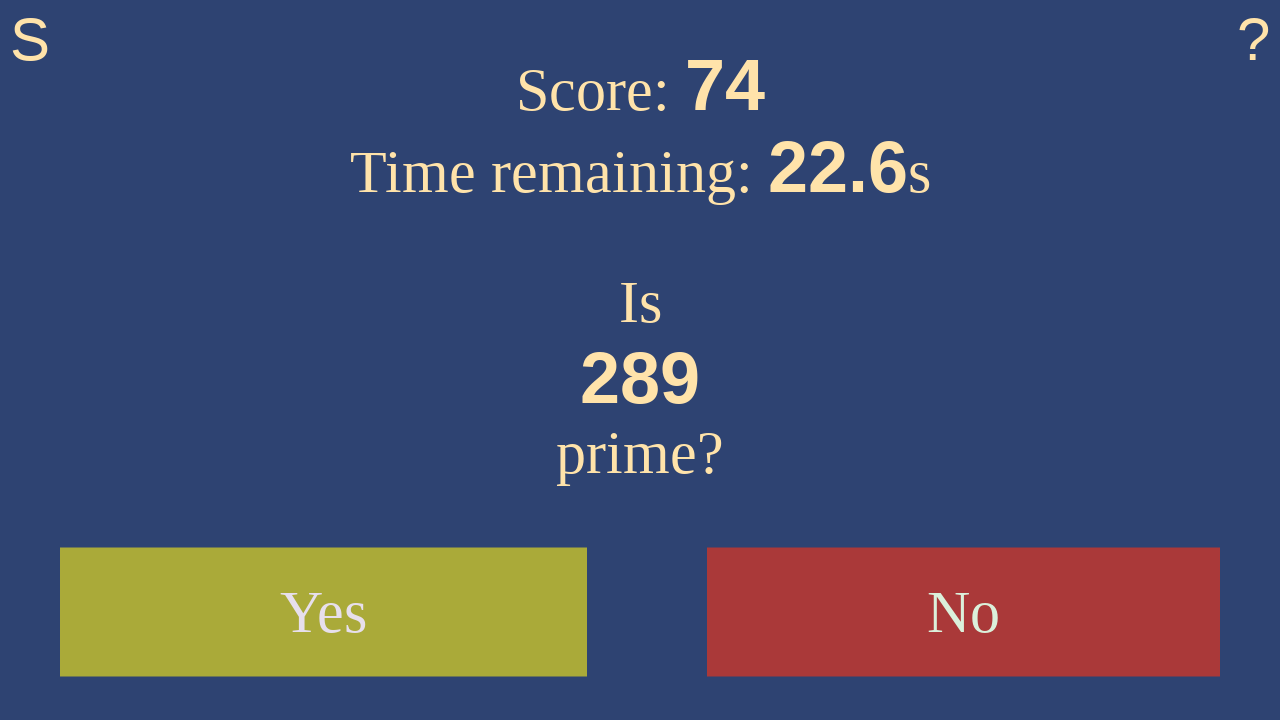

Retrieved current number: 289
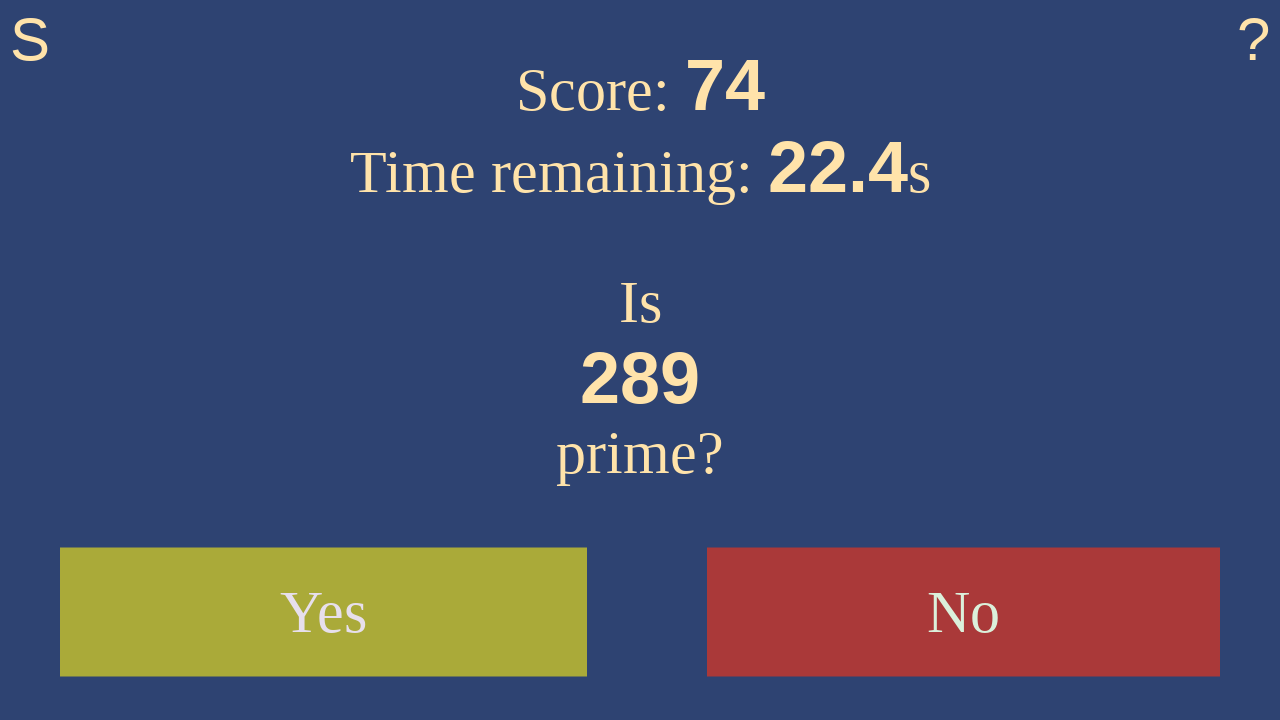

Clicked 'no' - 289 is not prime at (964, 612) on #no
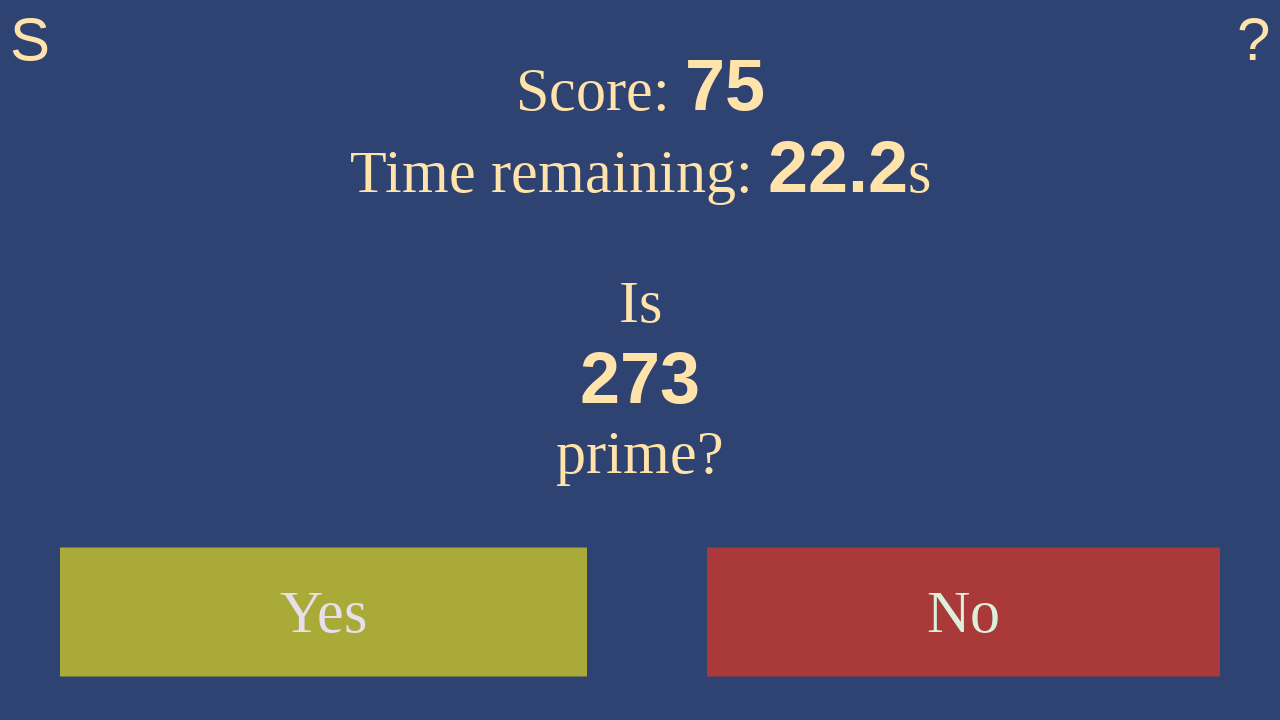

Waited 100ms for next number to load
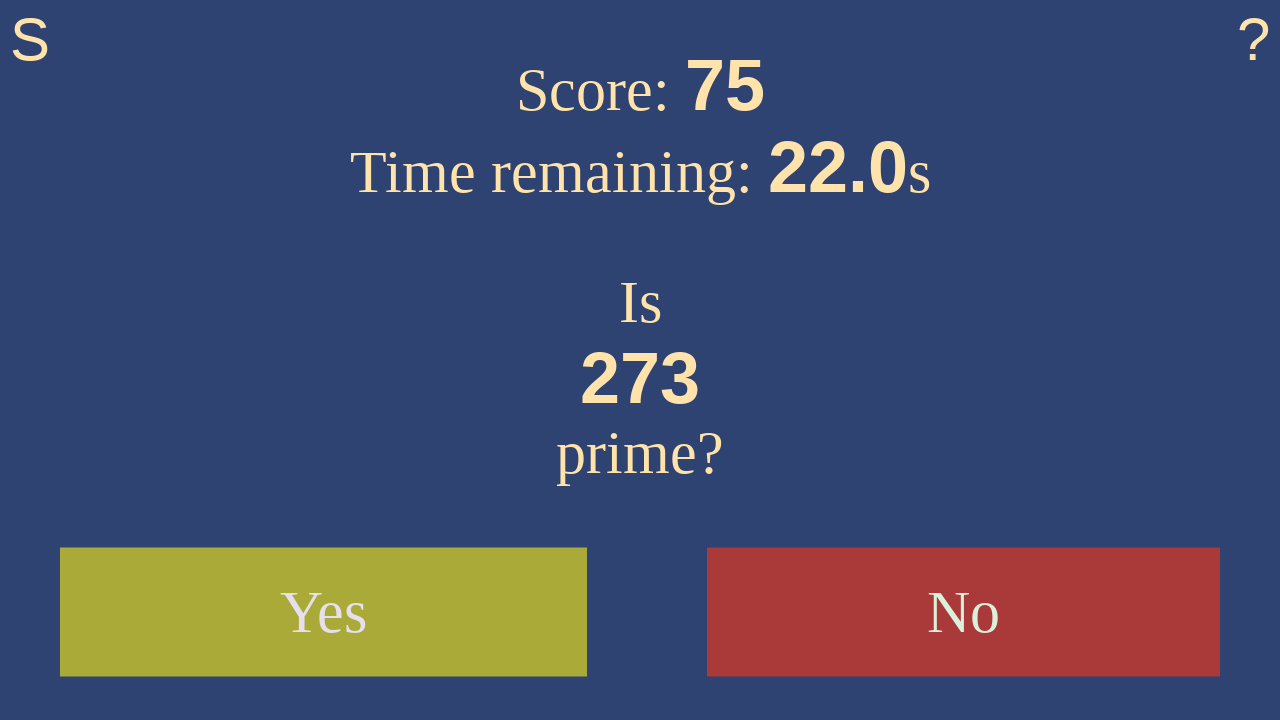

Retrieved current number: 273
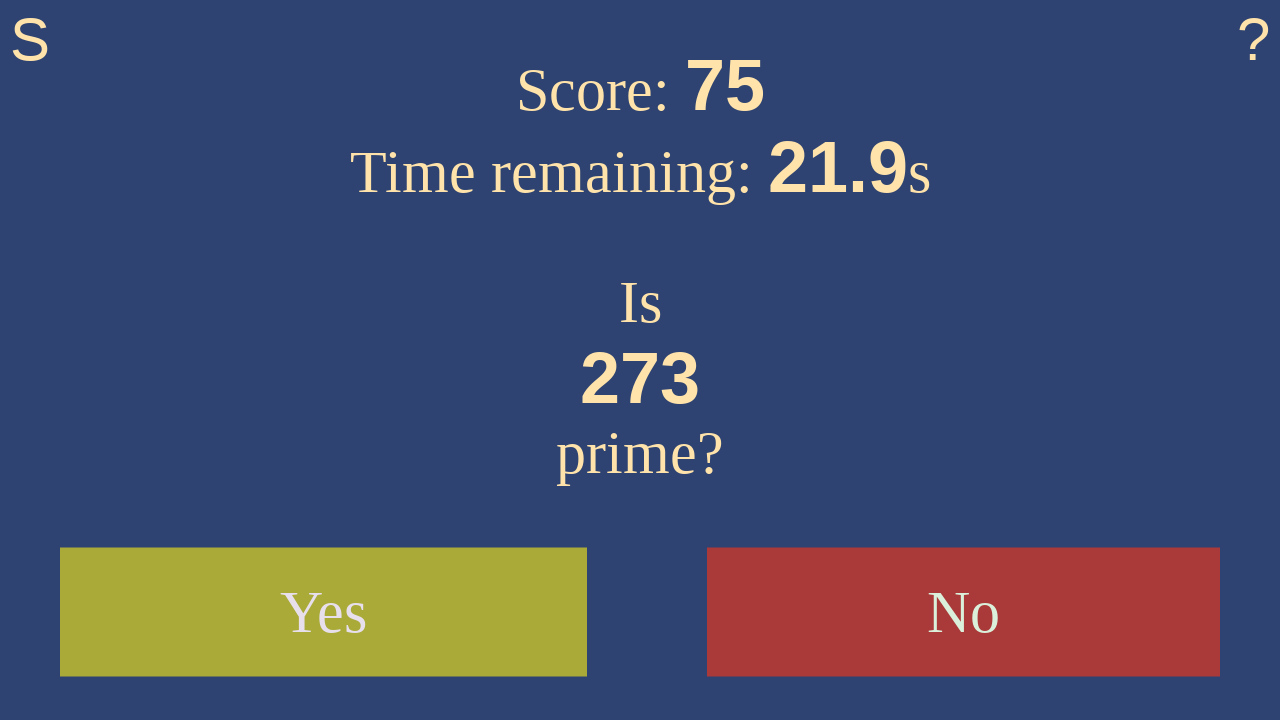

Clicked 'no' - 273 is not prime at (964, 612) on #no
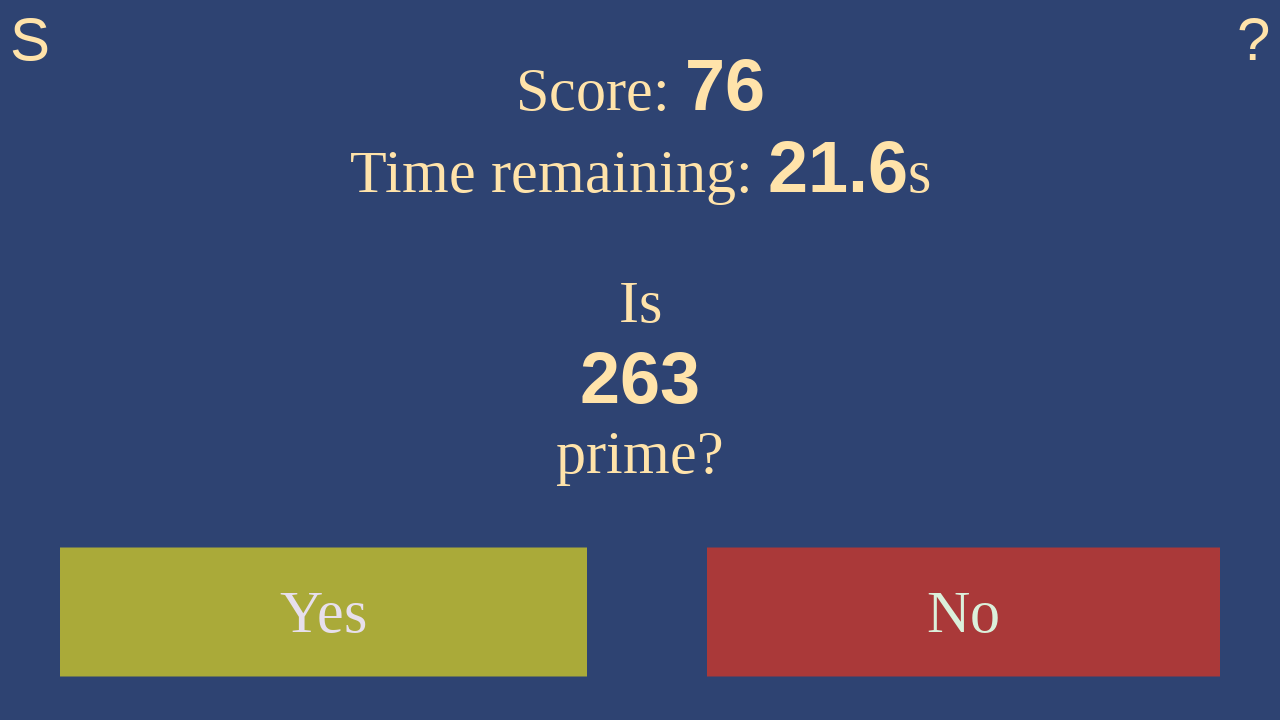

Waited 100ms for next number to load
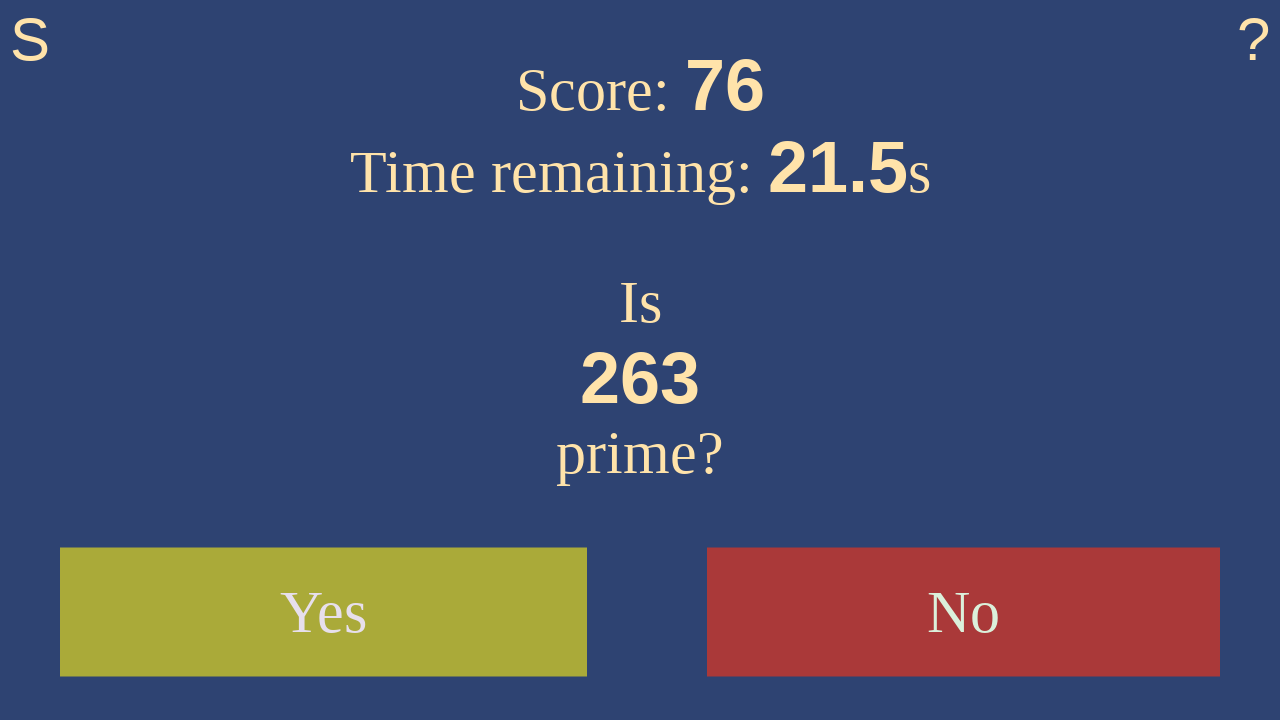

Retrieved current number: 263
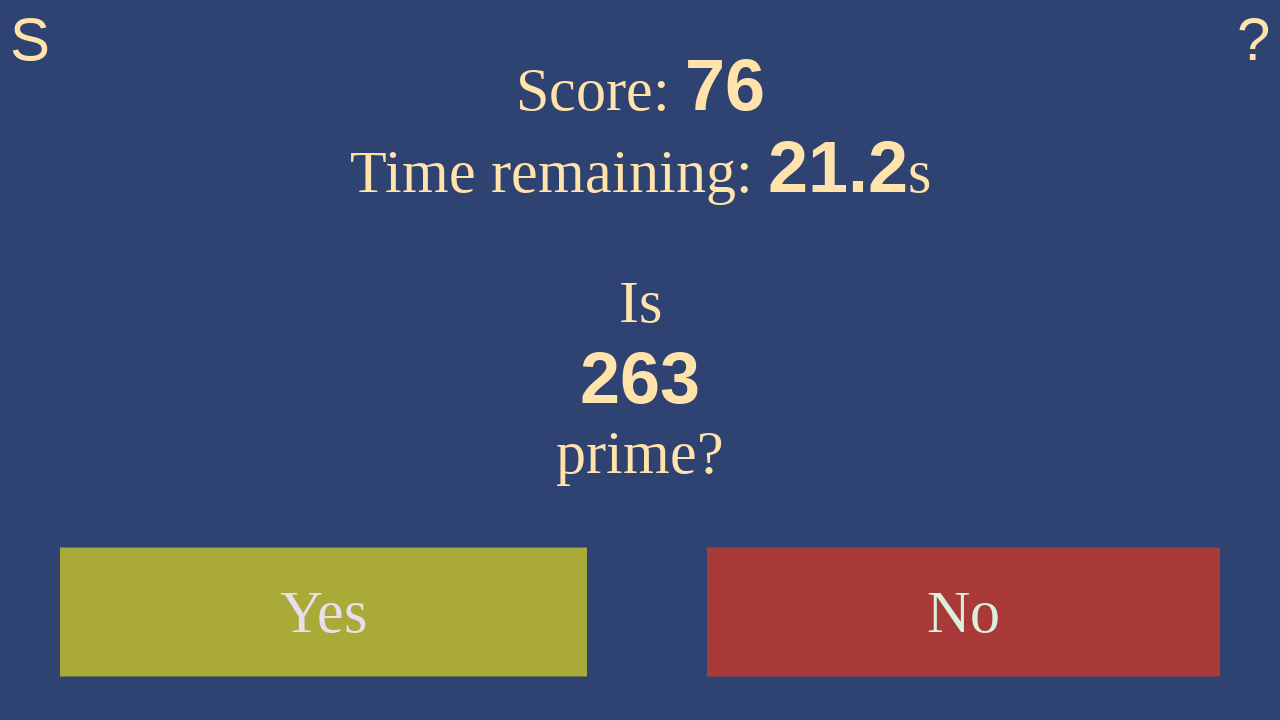

Clicked 'yes' - 263 is prime at (324, 612) on #yes
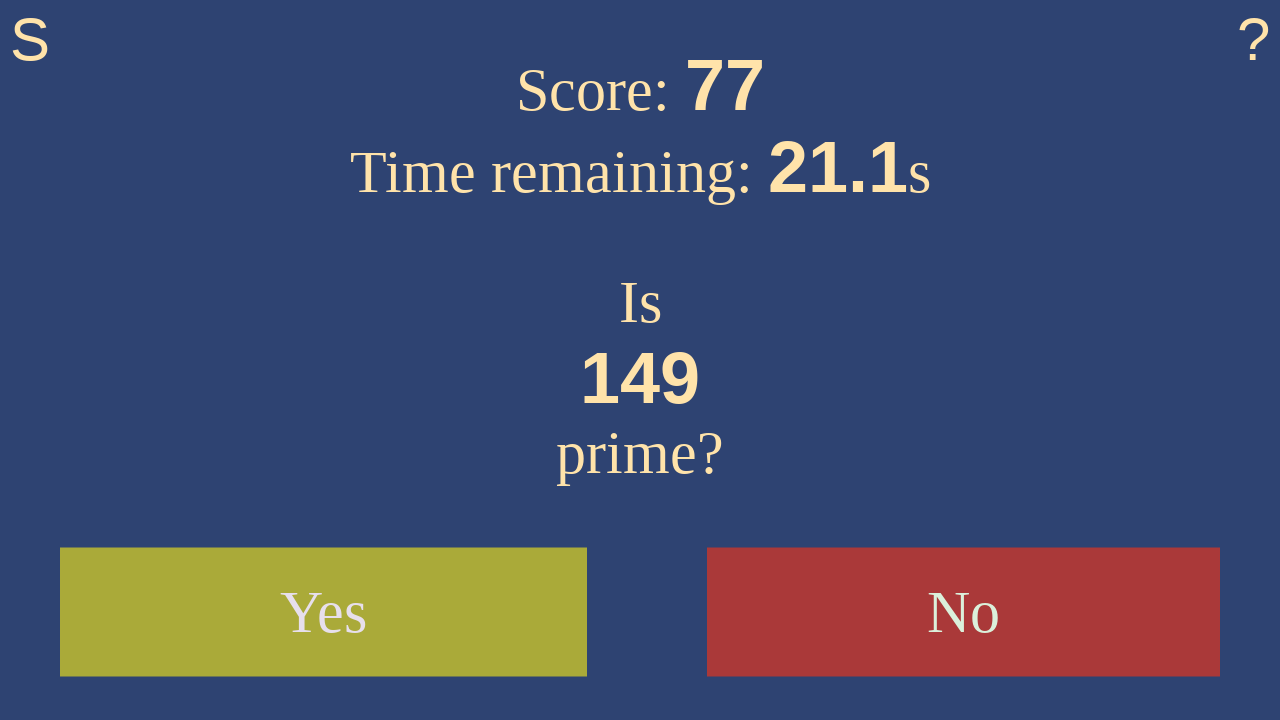

Waited 100ms for next number to load
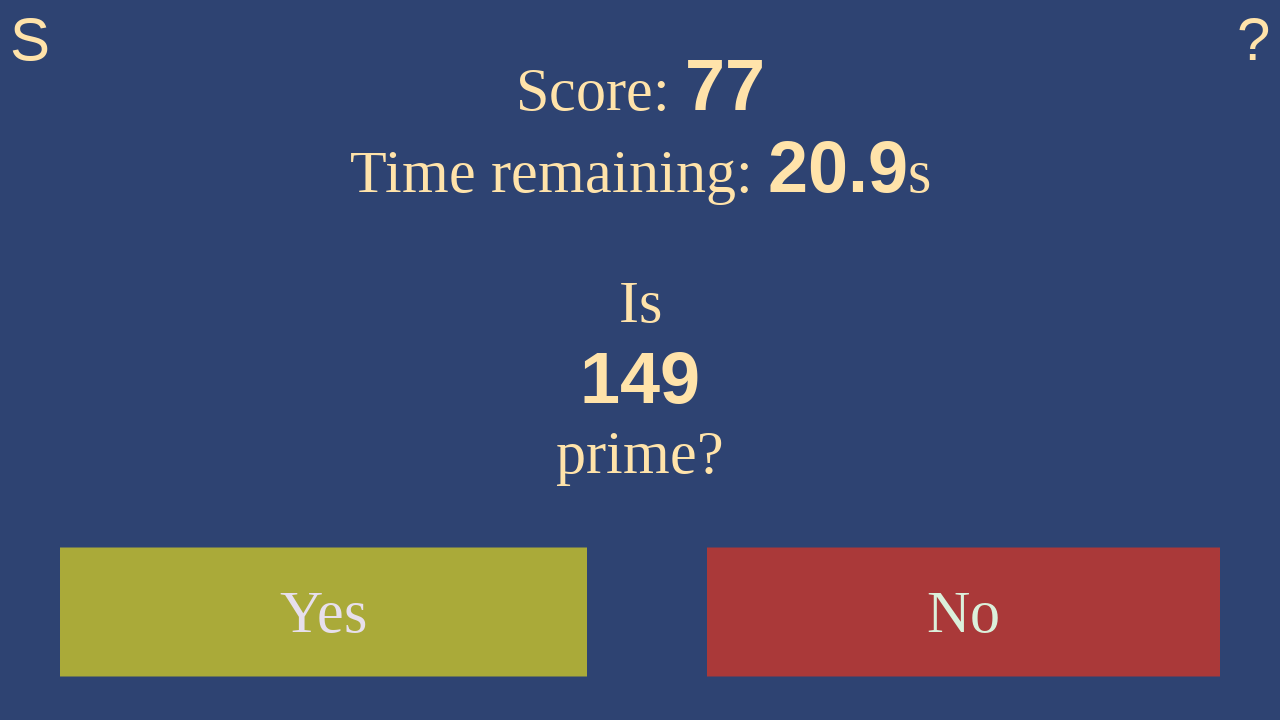

Retrieved current number: 149
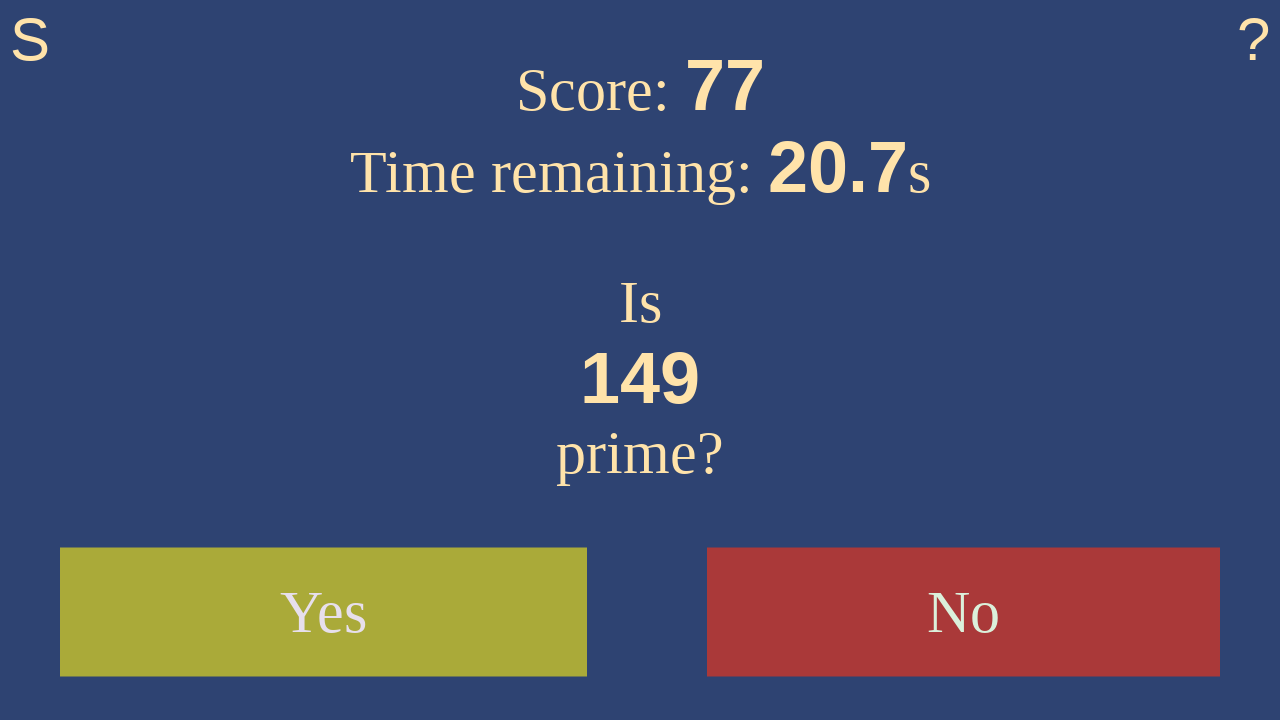

Clicked 'yes' - 149 is prime at (324, 612) on #yes
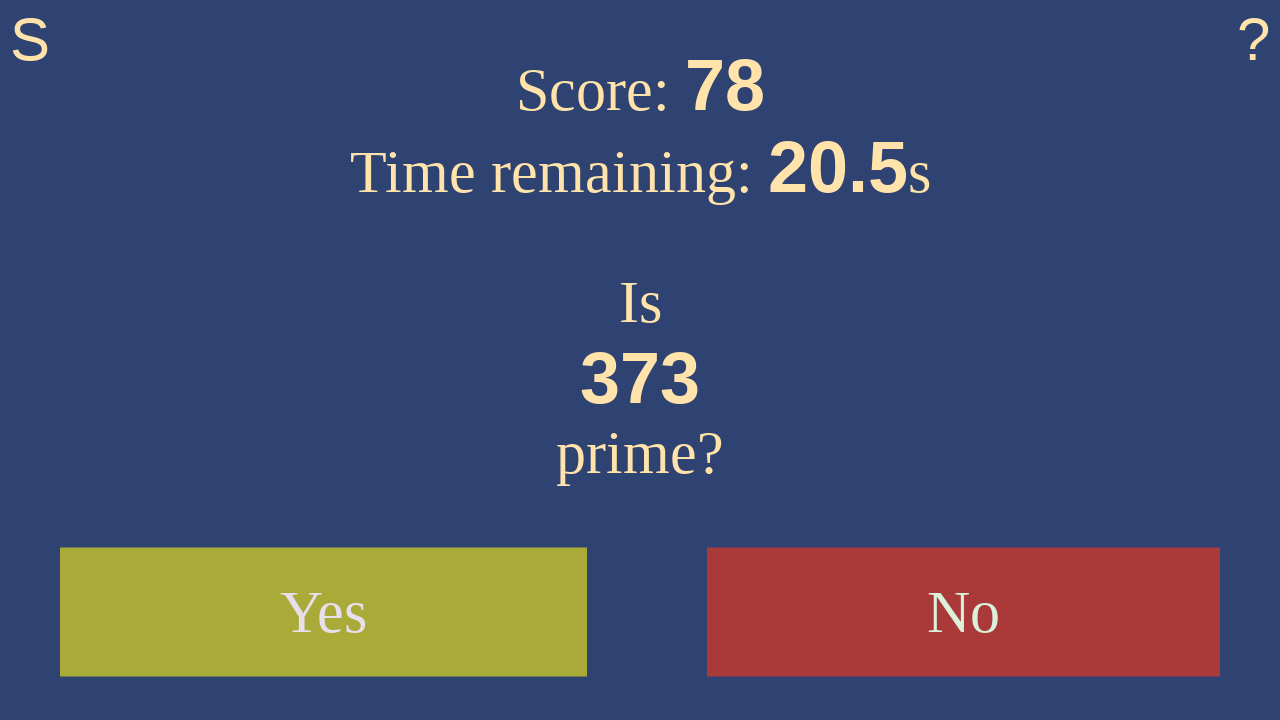

Waited 100ms for next number to load
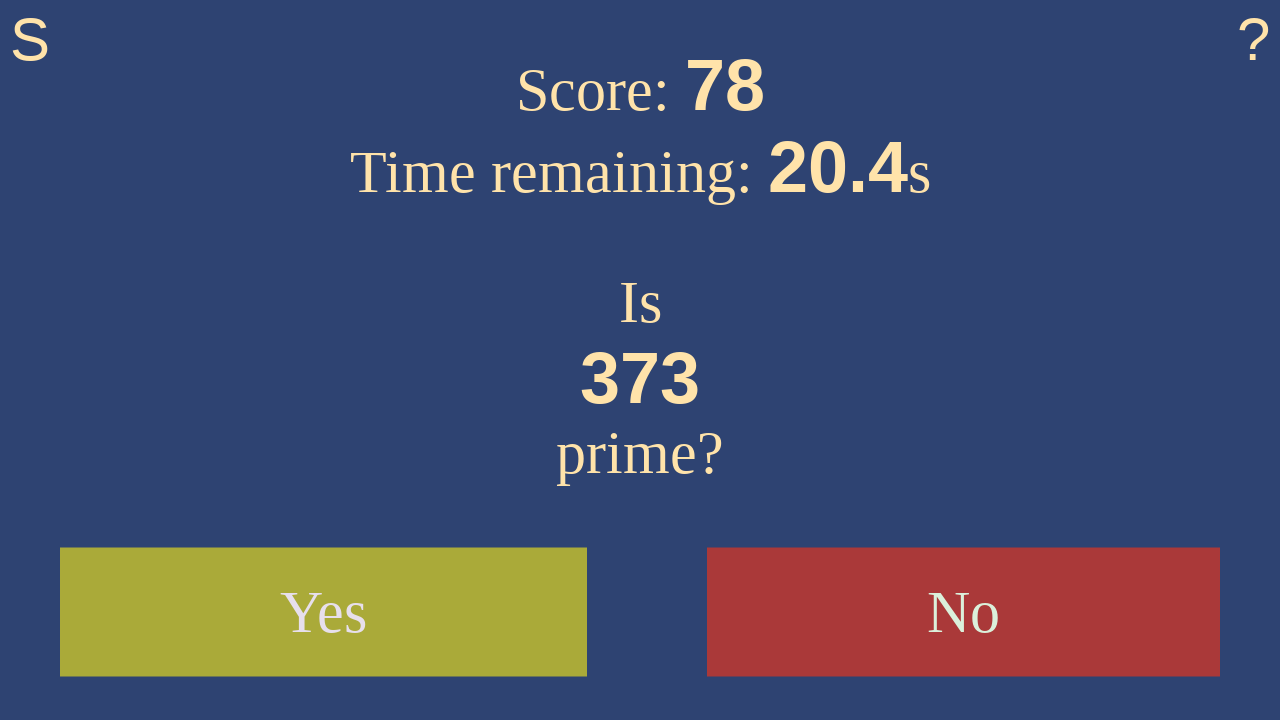

Retrieved current number: 373
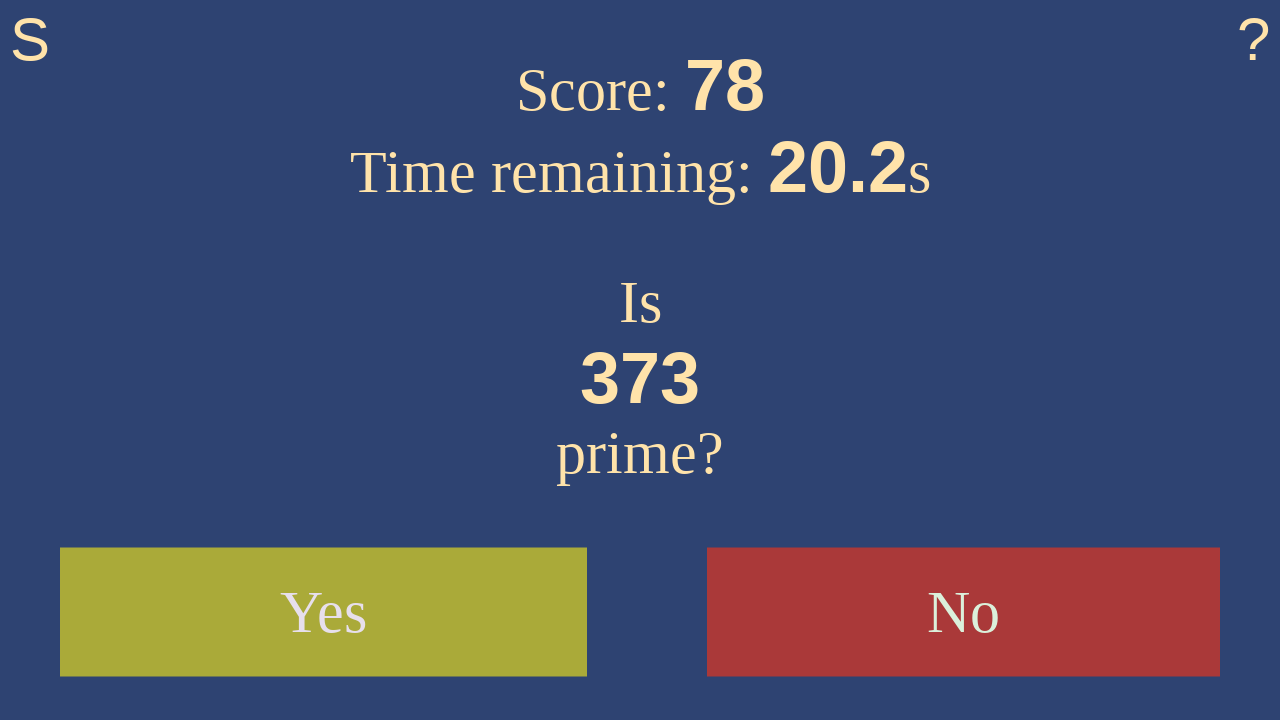

Clicked 'yes' - 373 is prime at (324, 612) on #yes
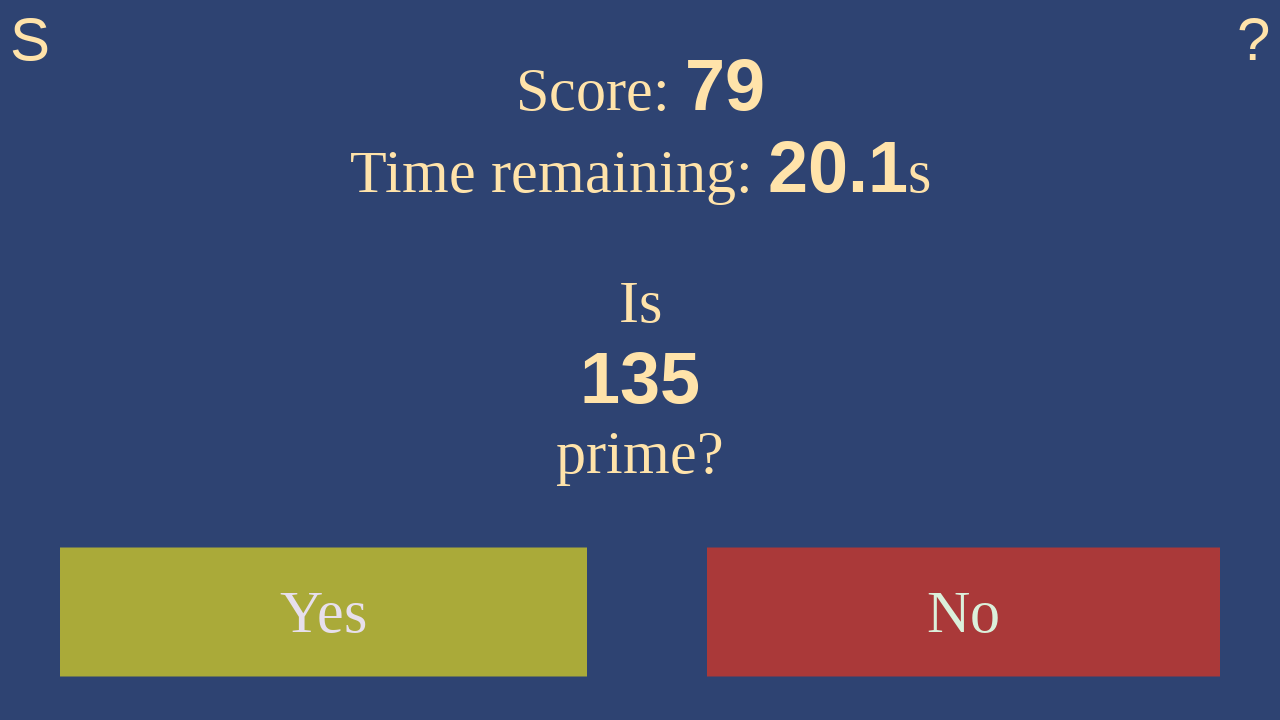

Waited 100ms for next number to load
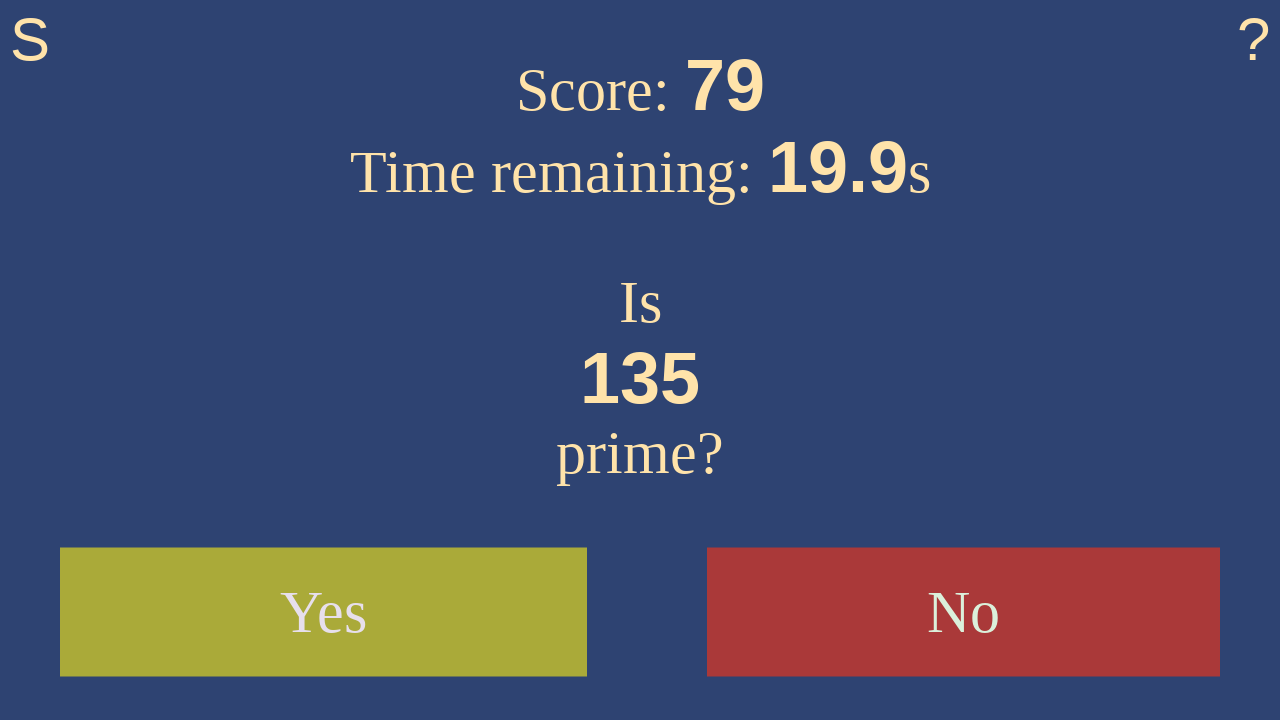

Retrieved current number: 135
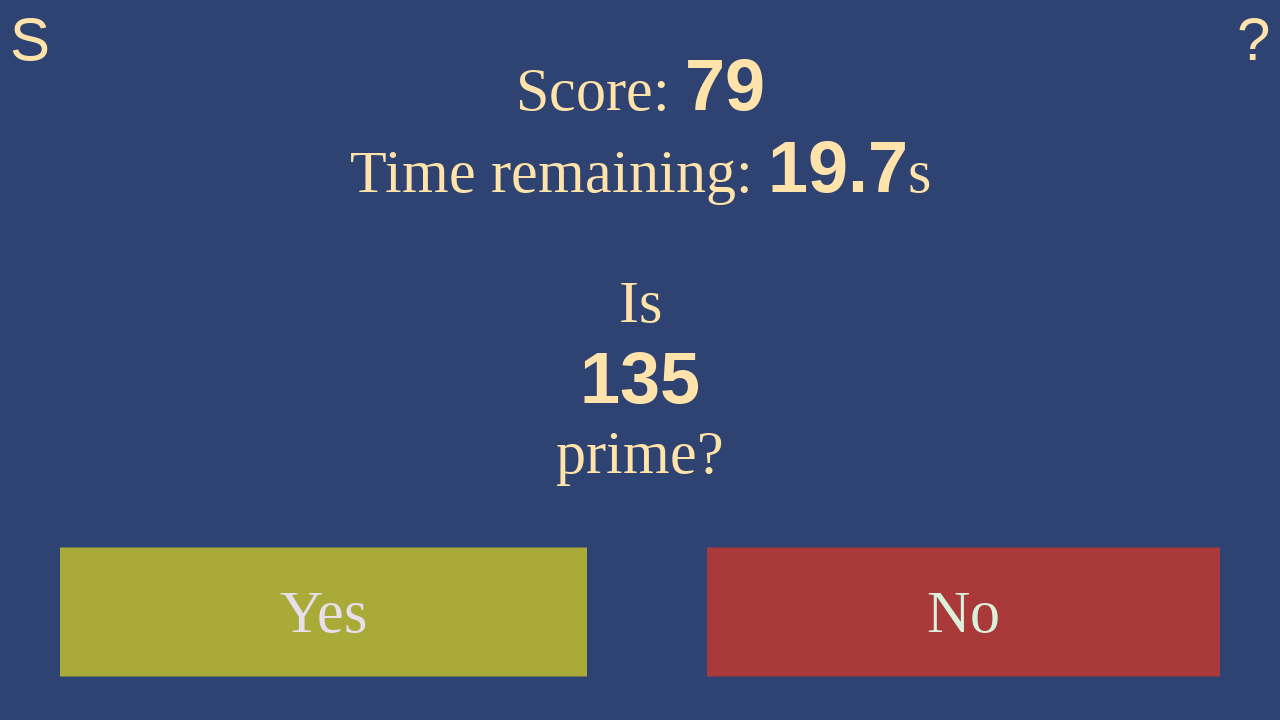

Clicked 'no' - 135 is not prime at (964, 612) on #no
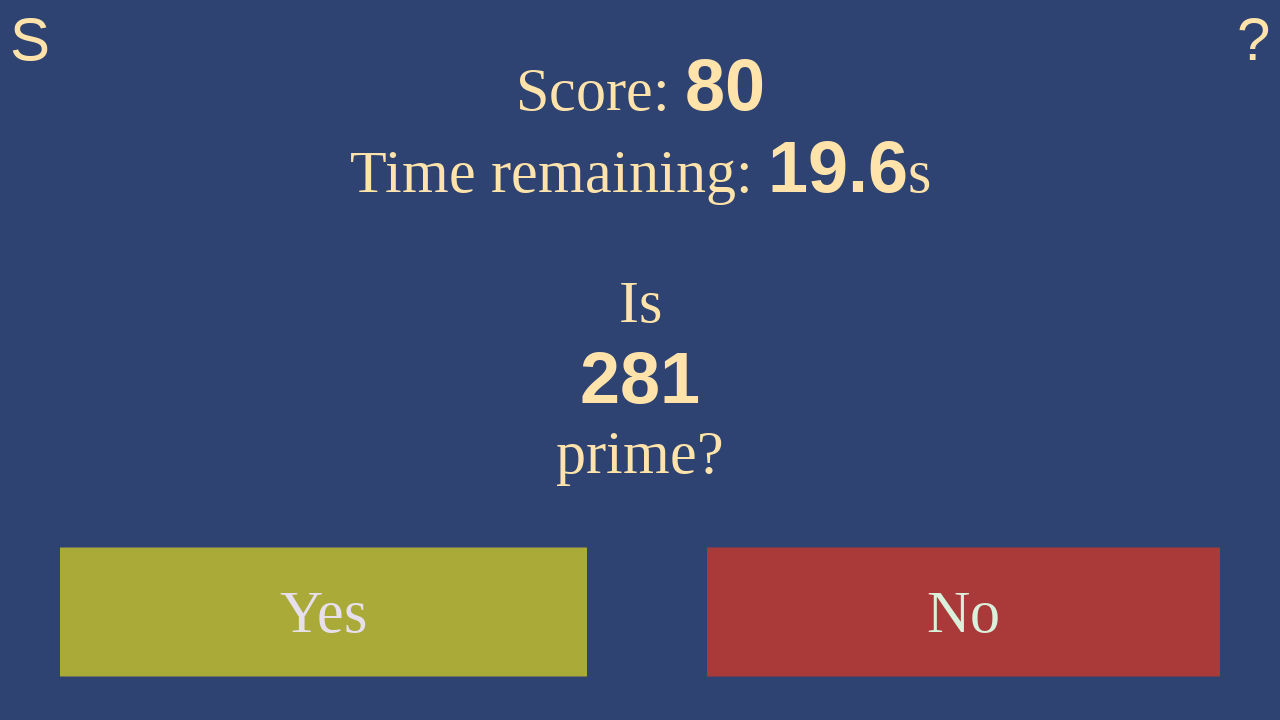

Waited 100ms for next number to load
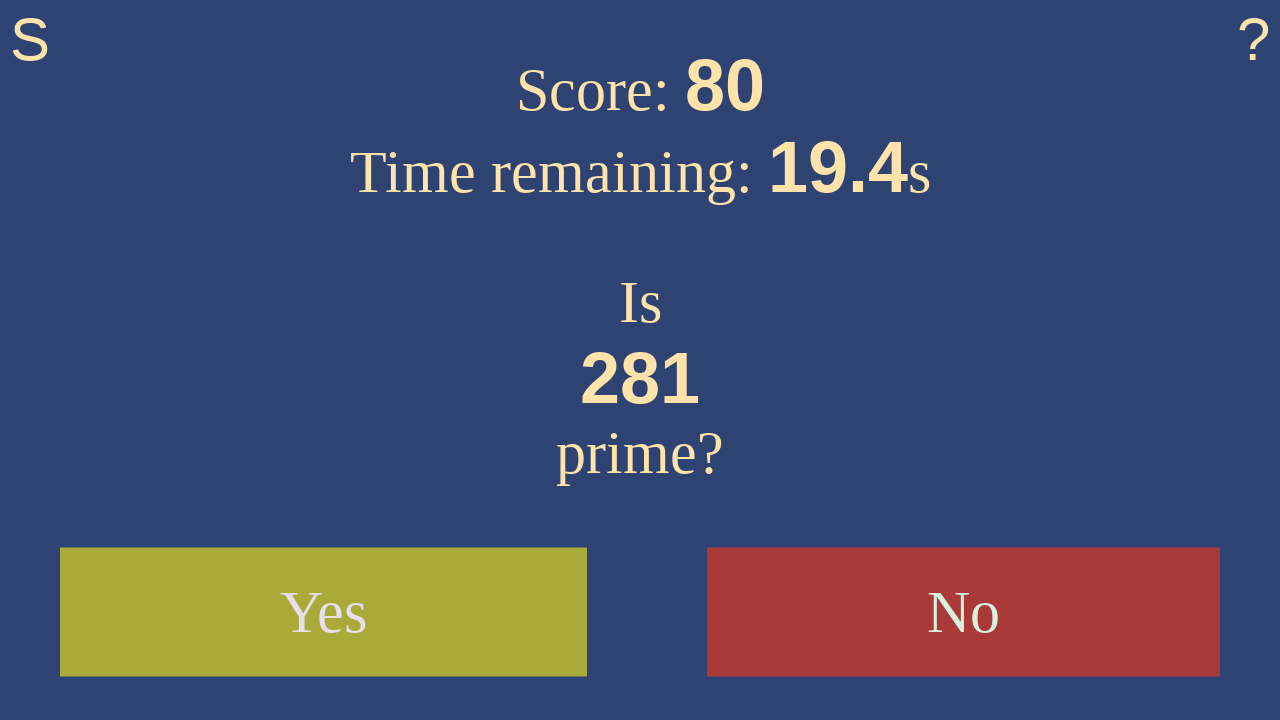

Retrieved current number: 281
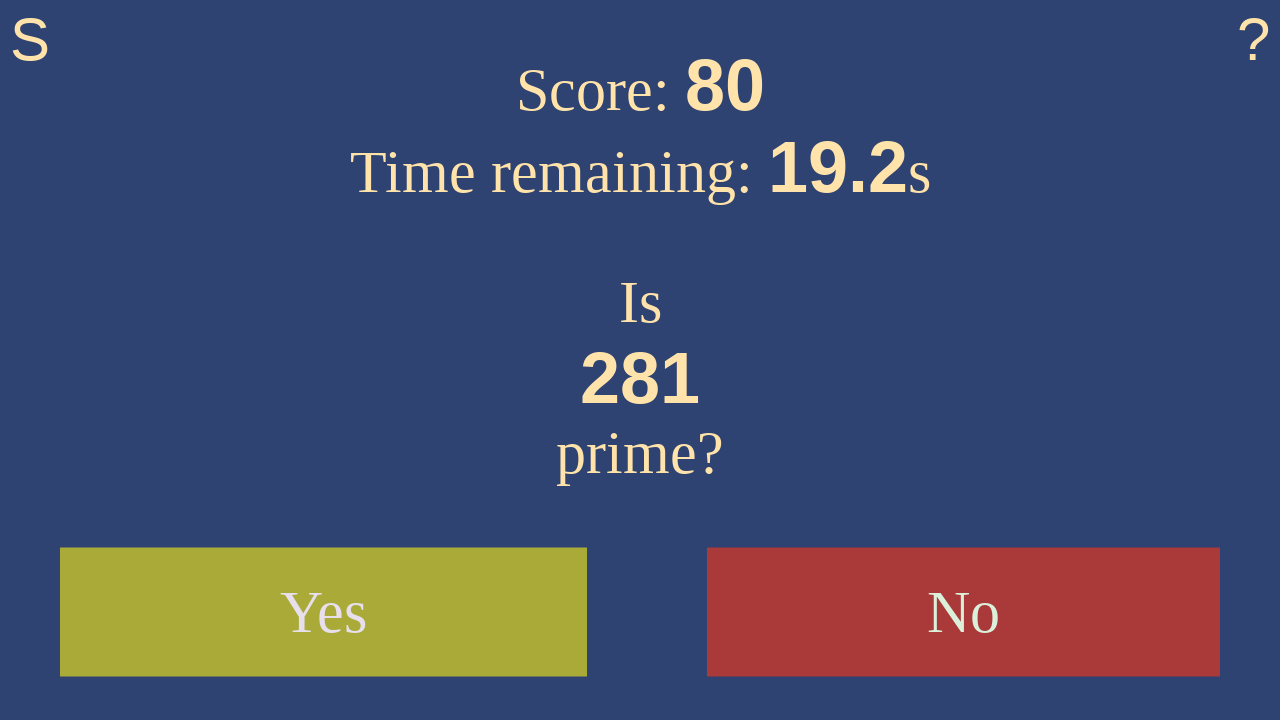

Clicked 'yes' - 281 is prime at (324, 612) on #yes
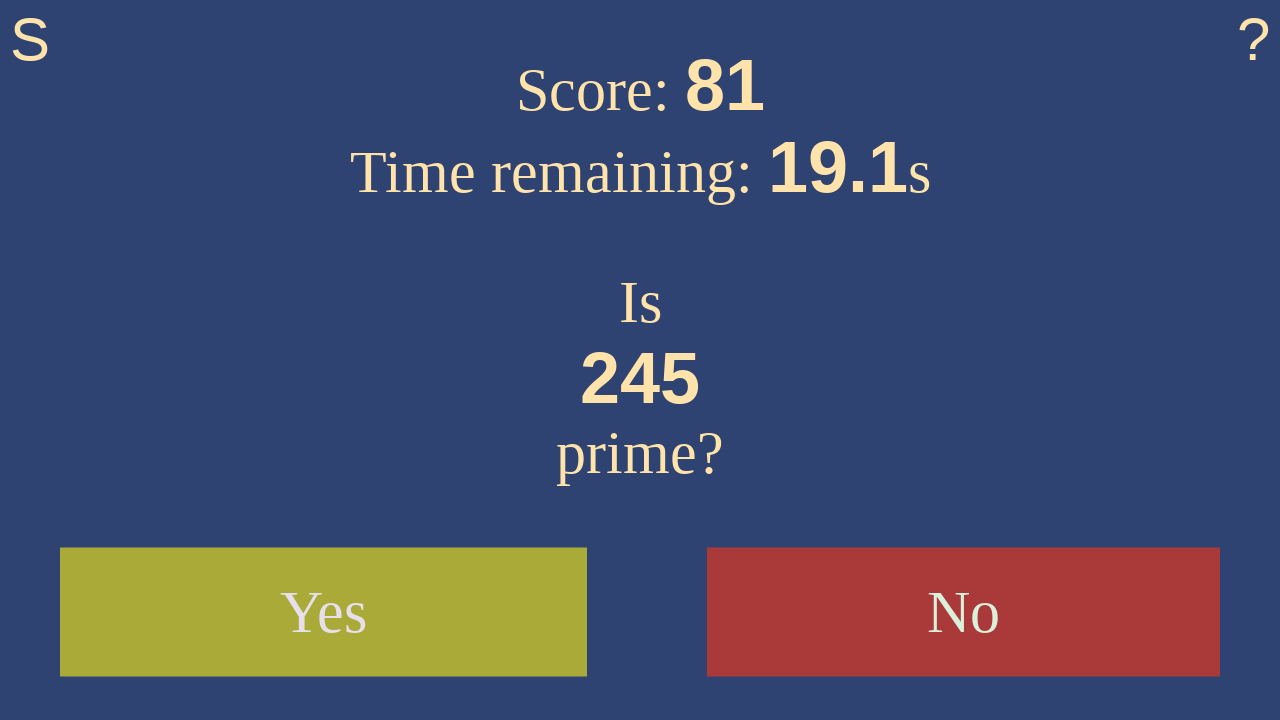

Waited 100ms for next number to load
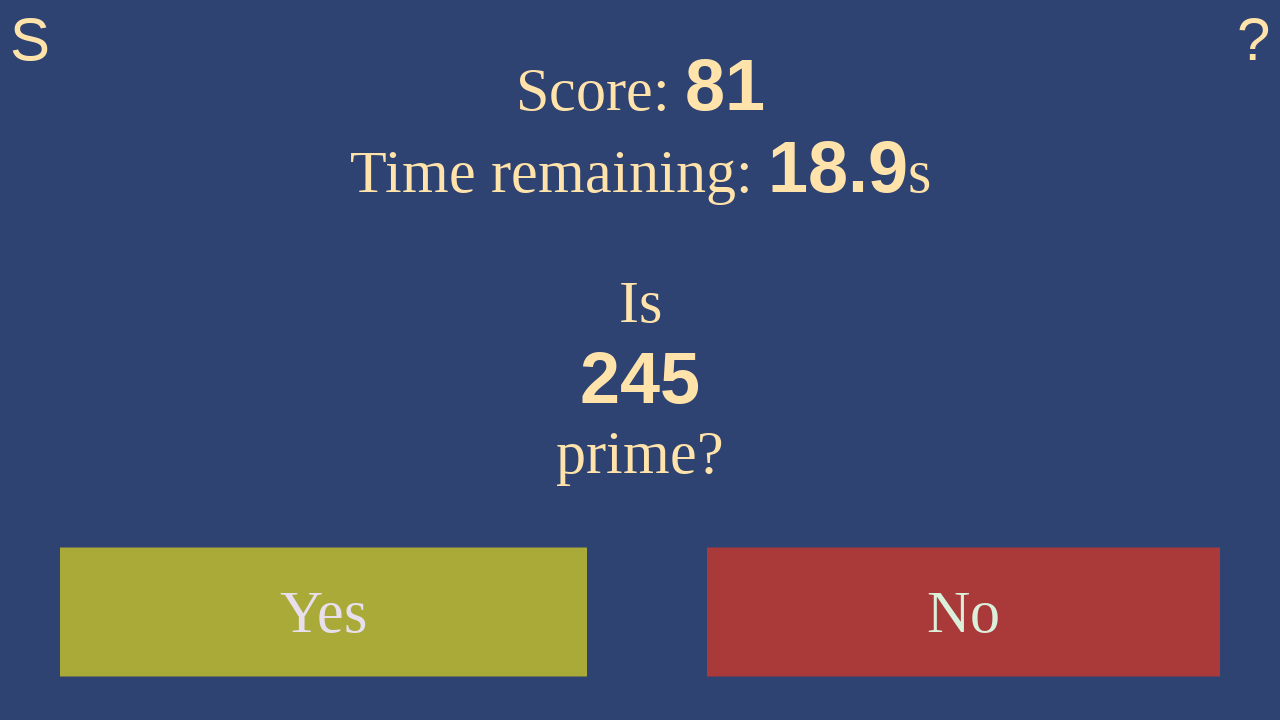

Retrieved current number: 245
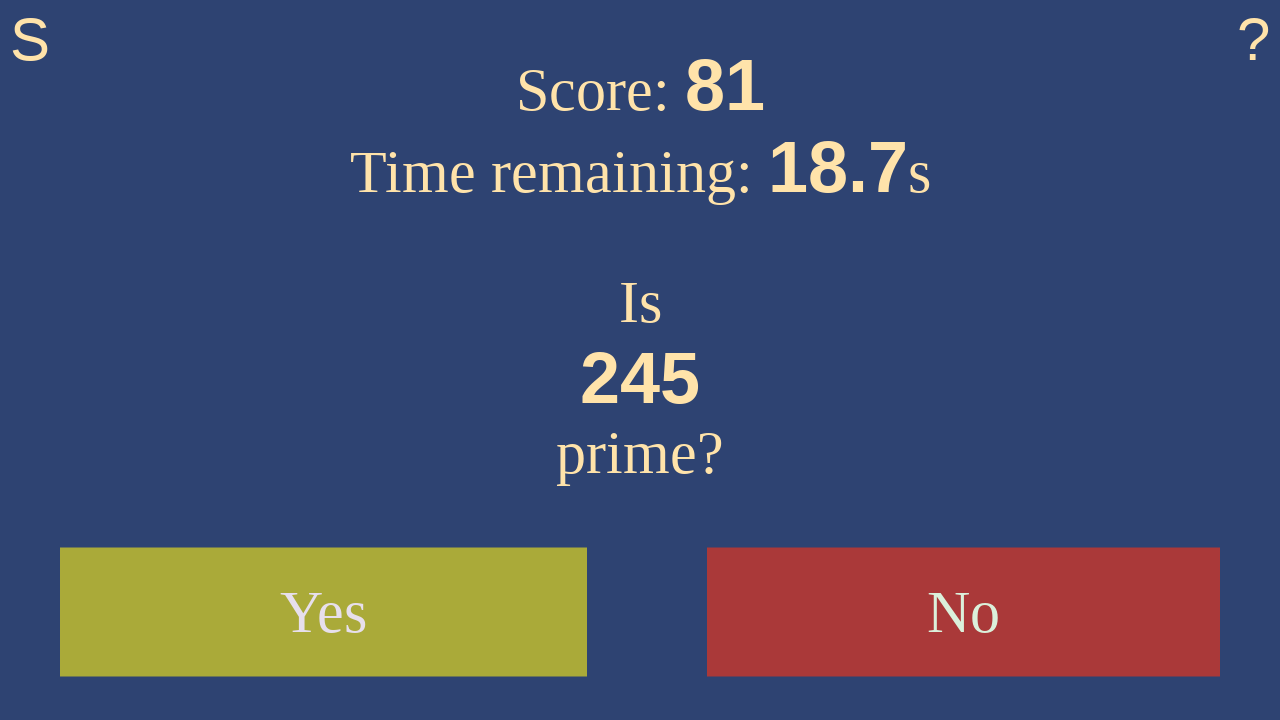

Clicked 'no' - 245 is not prime at (964, 612) on #no
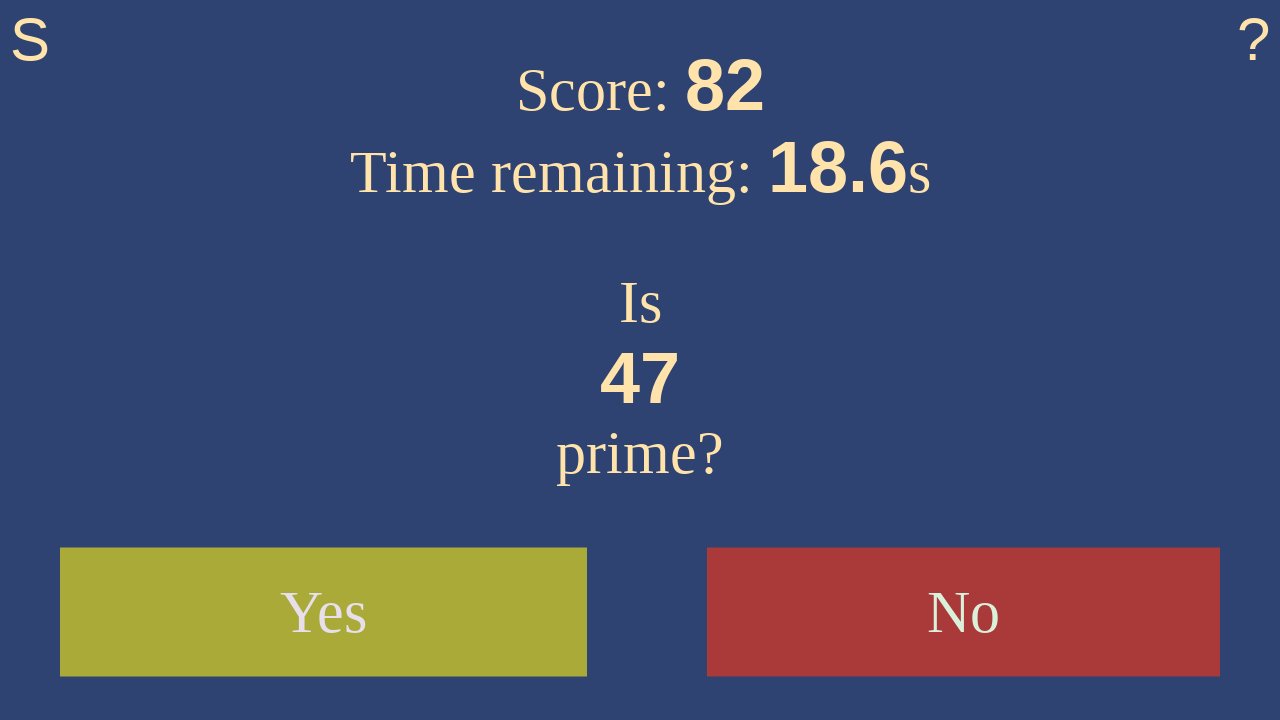

Waited 100ms for next number to load
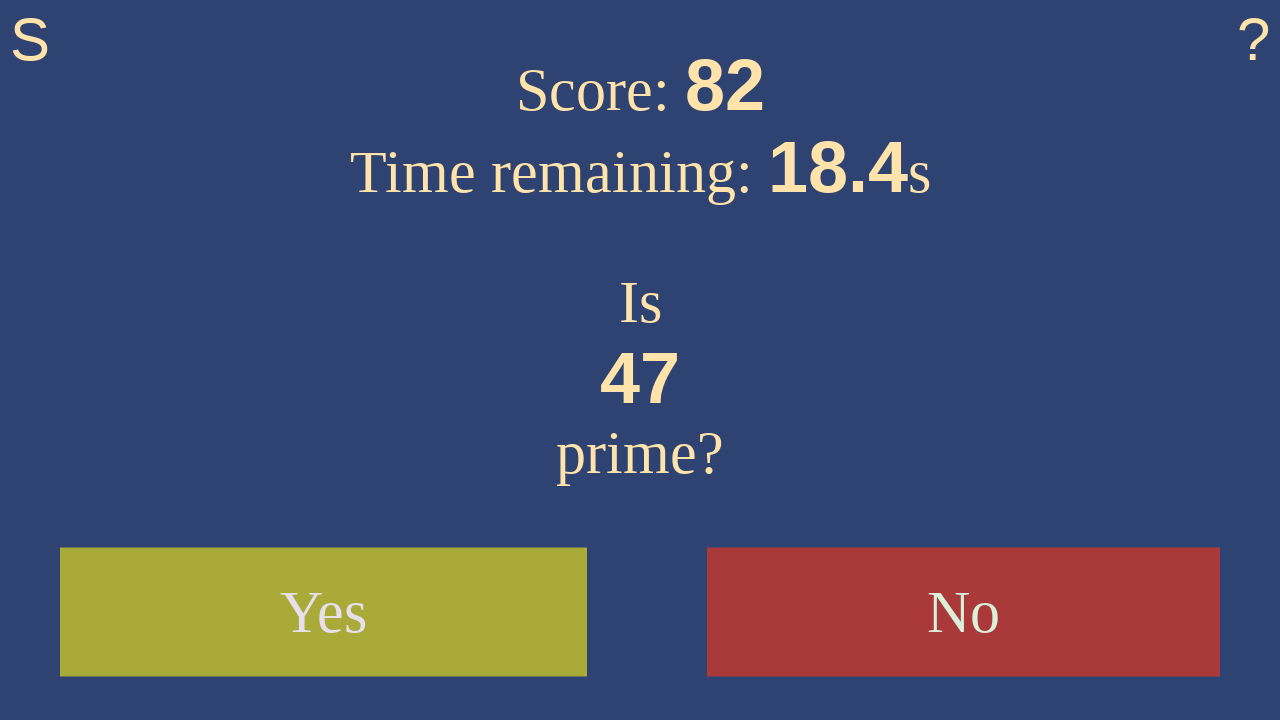

Retrieved current number: 47
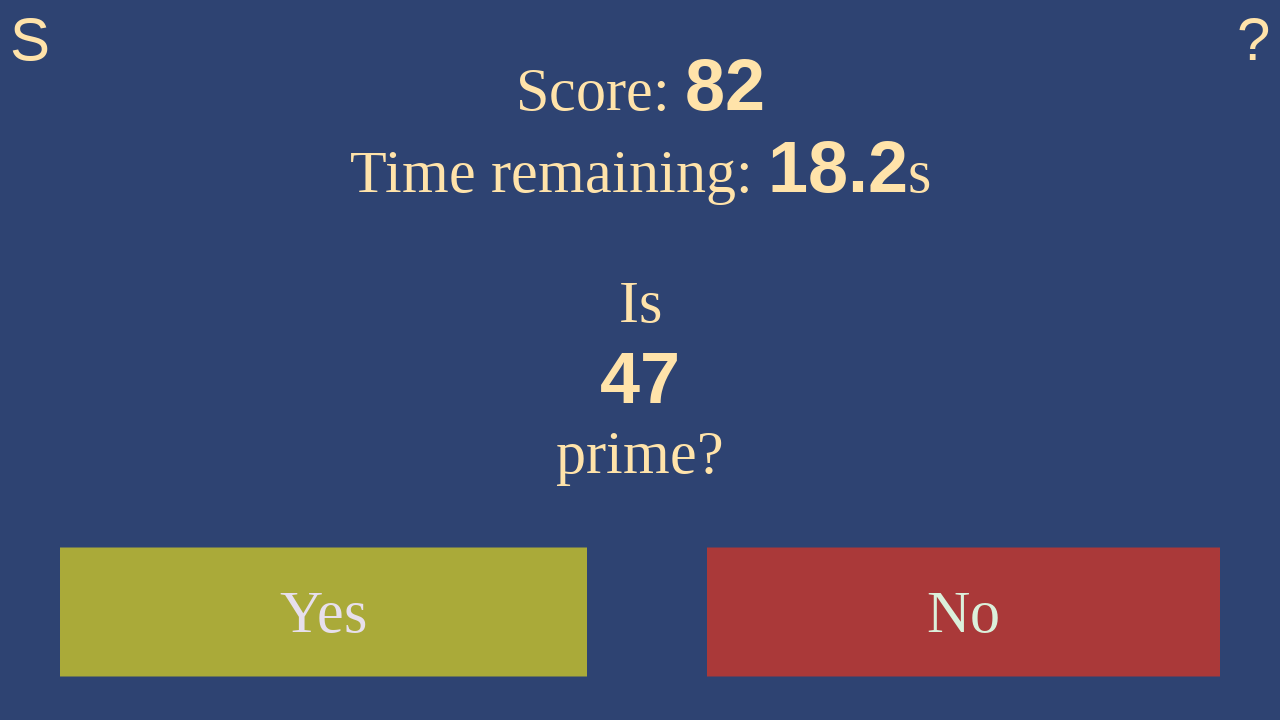

Clicked 'yes' - 47 is prime at (324, 612) on #yes
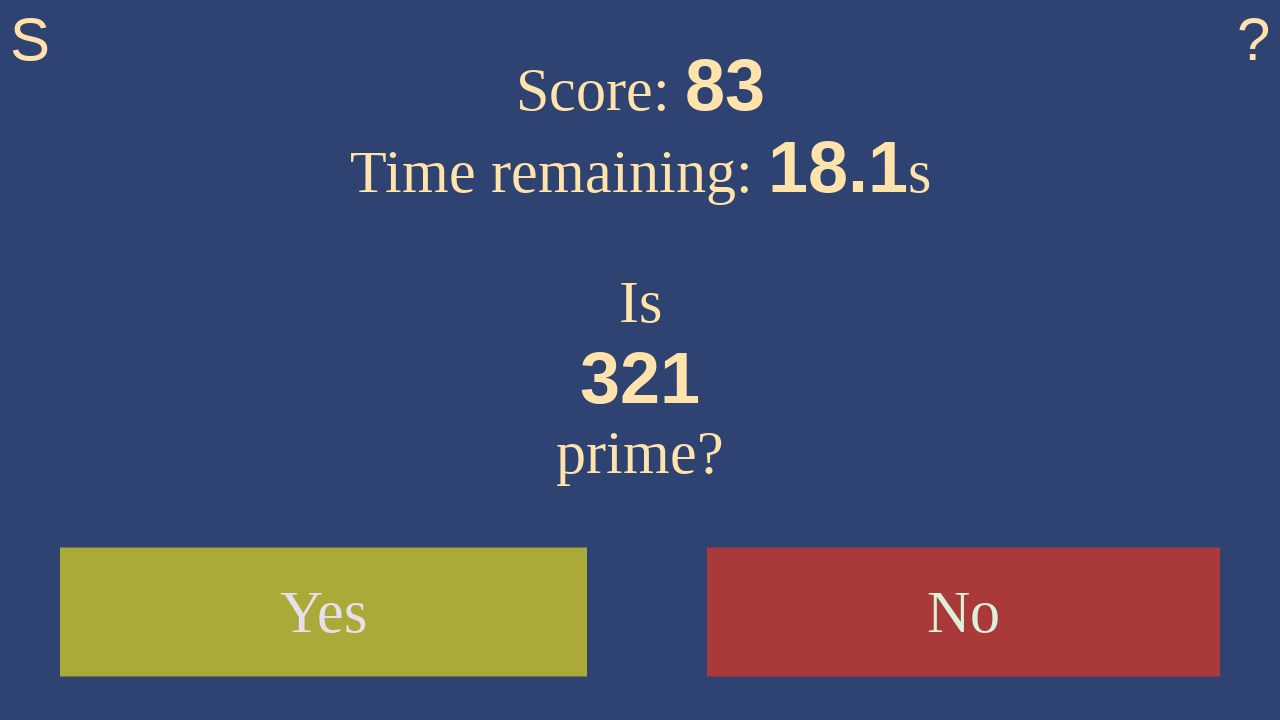

Waited 100ms for next number to load
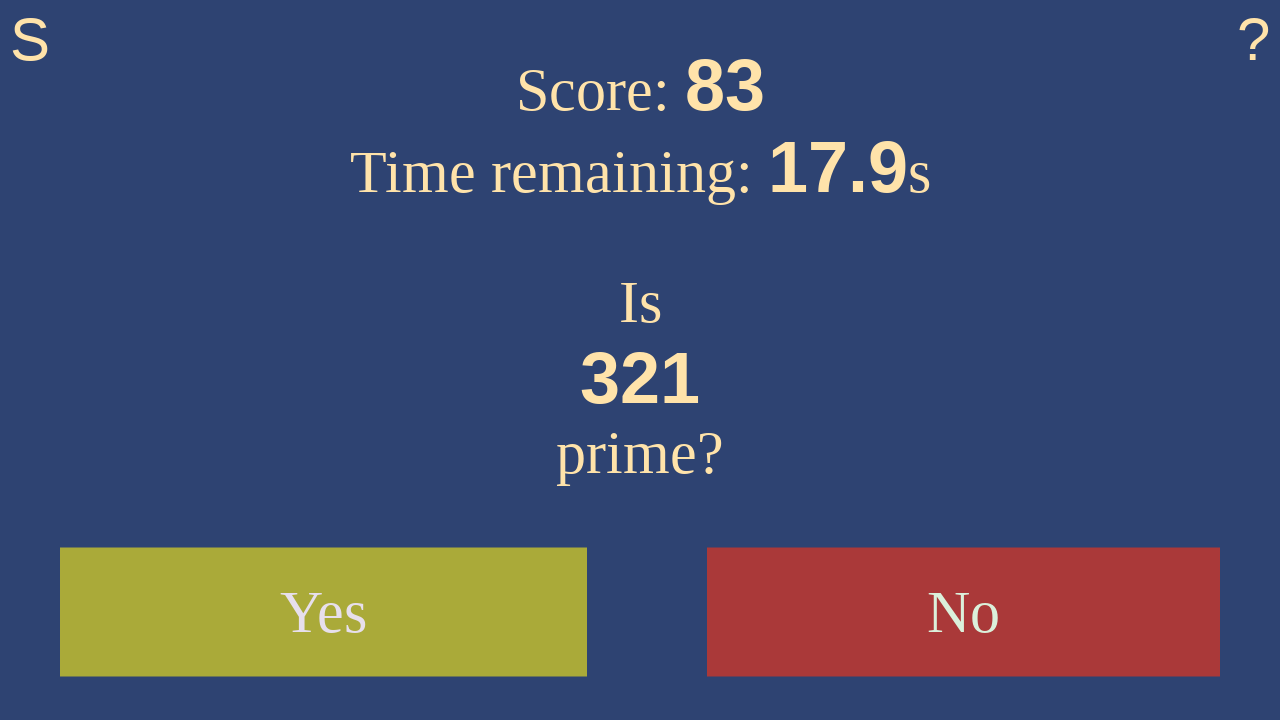

Retrieved current number: 321
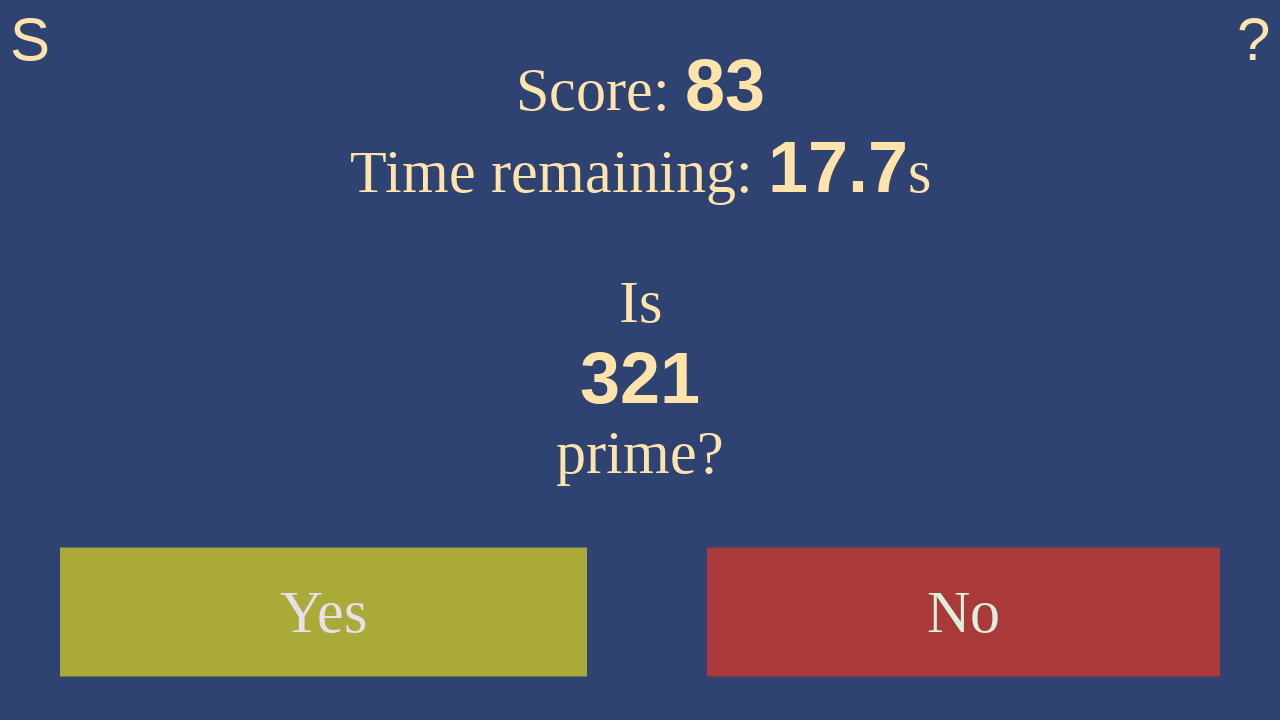

Clicked 'no' - 321 is not prime at (964, 612) on #no
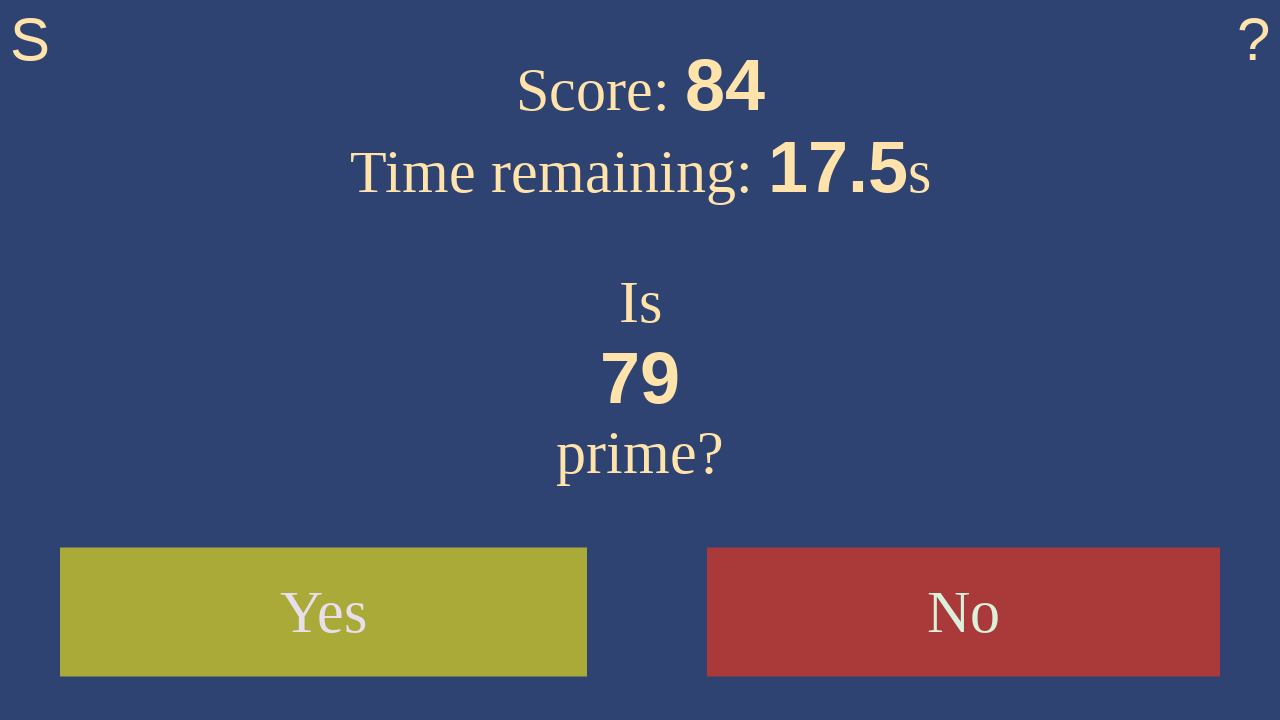

Waited 100ms for next number to load
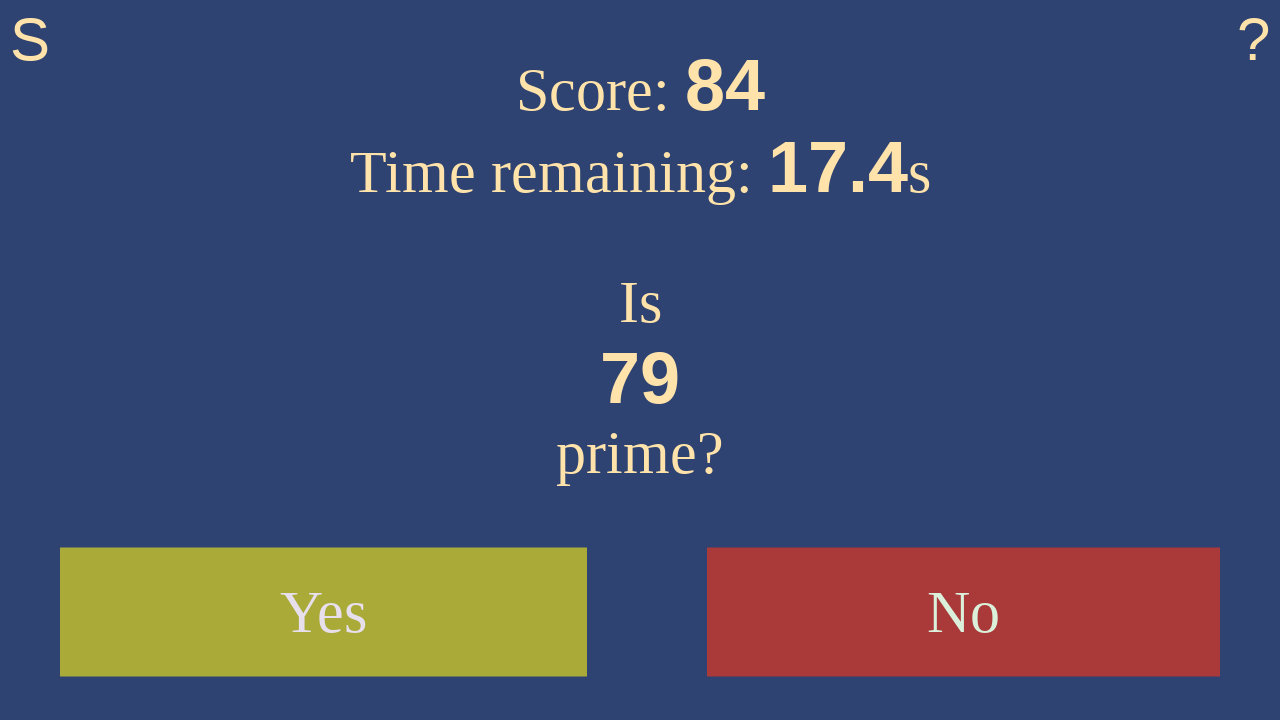

Retrieved current number: 79
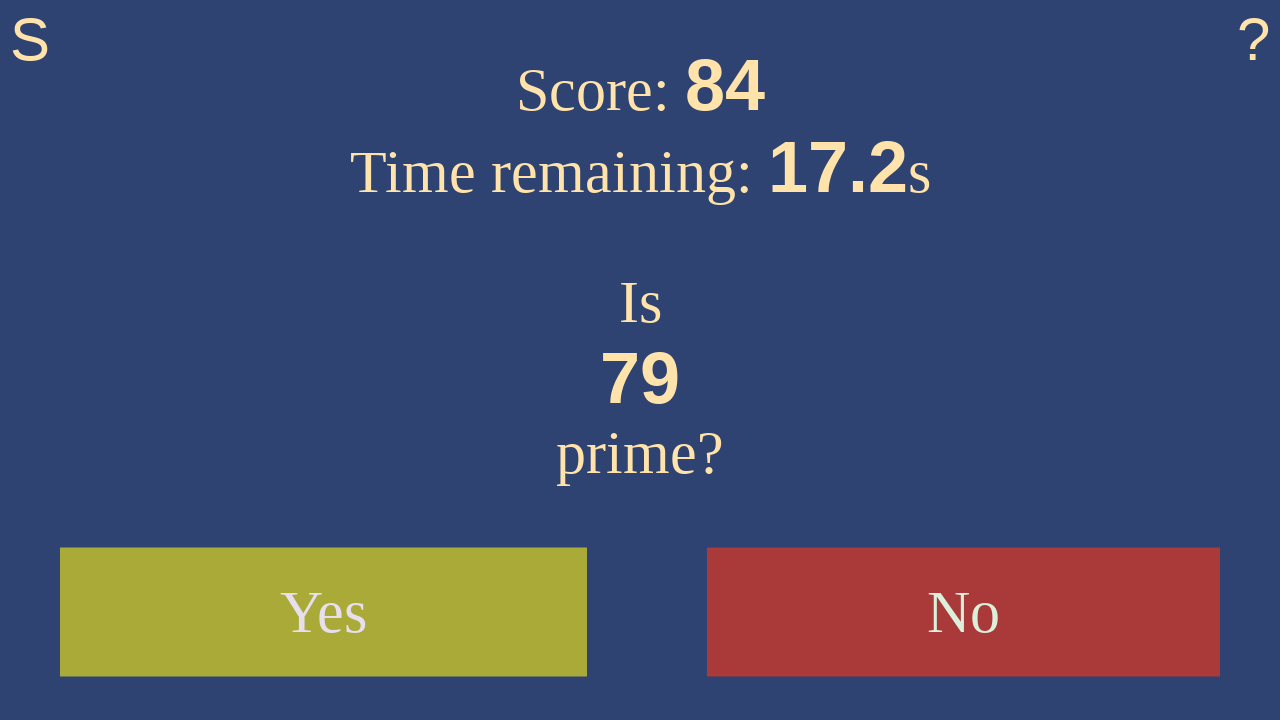

Clicked 'yes' - 79 is prime at (324, 612) on #yes
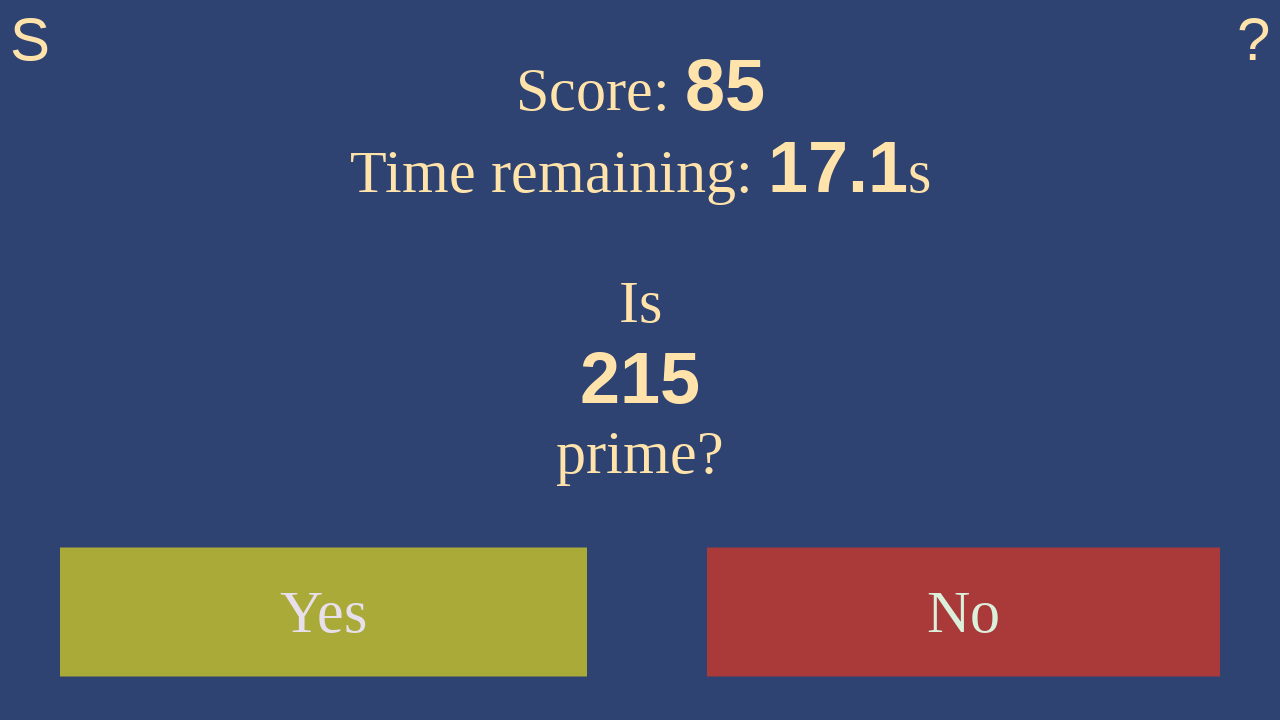

Waited 100ms for next number to load
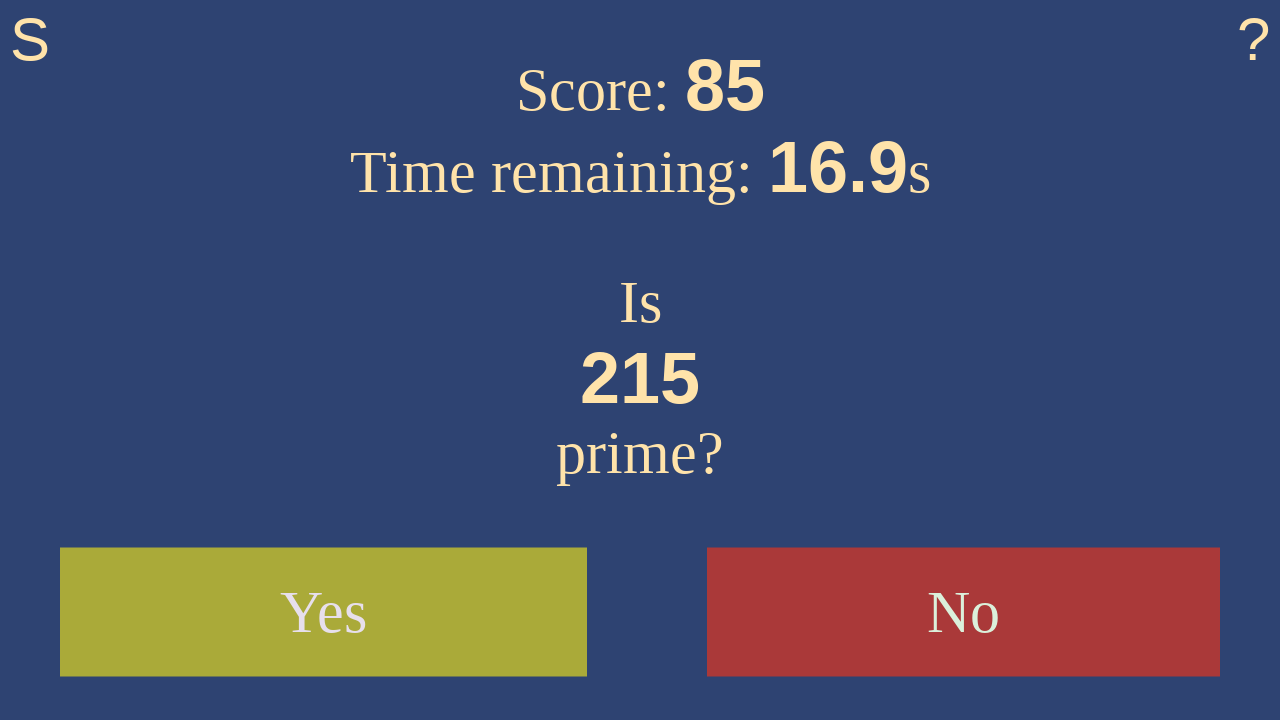

Retrieved current number: 215
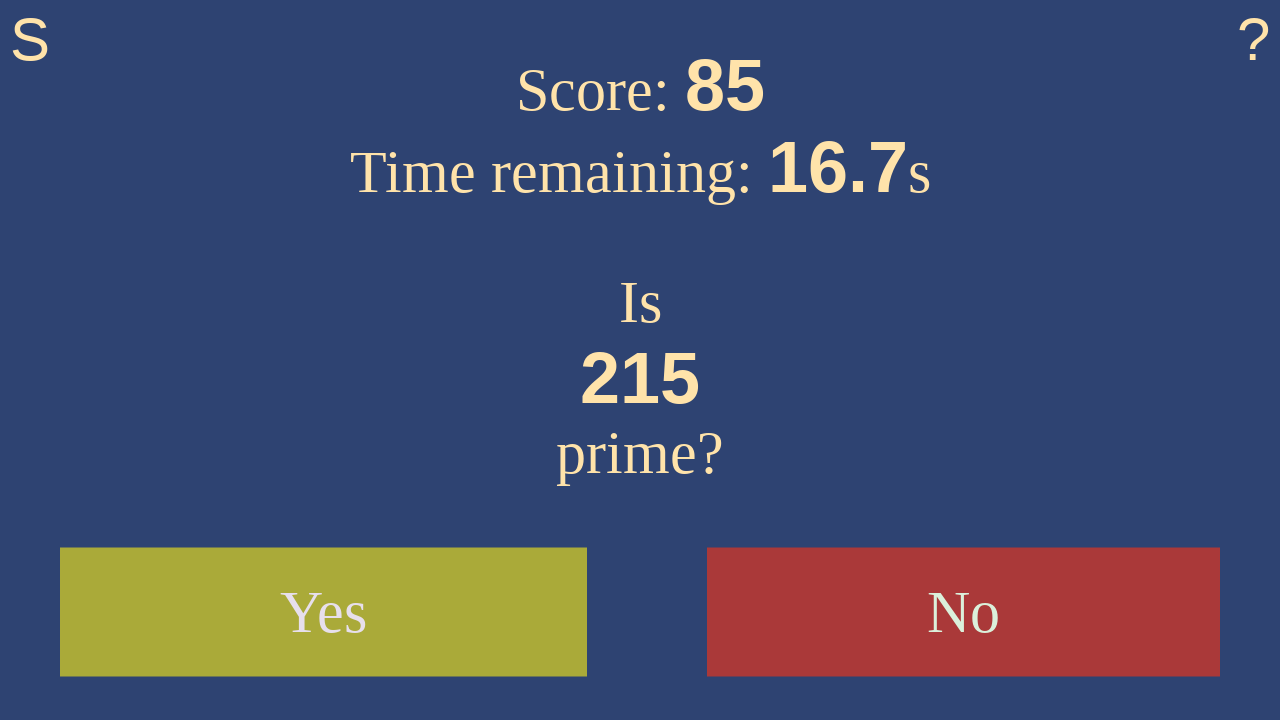

Clicked 'no' - 215 is not prime at (964, 612) on #no
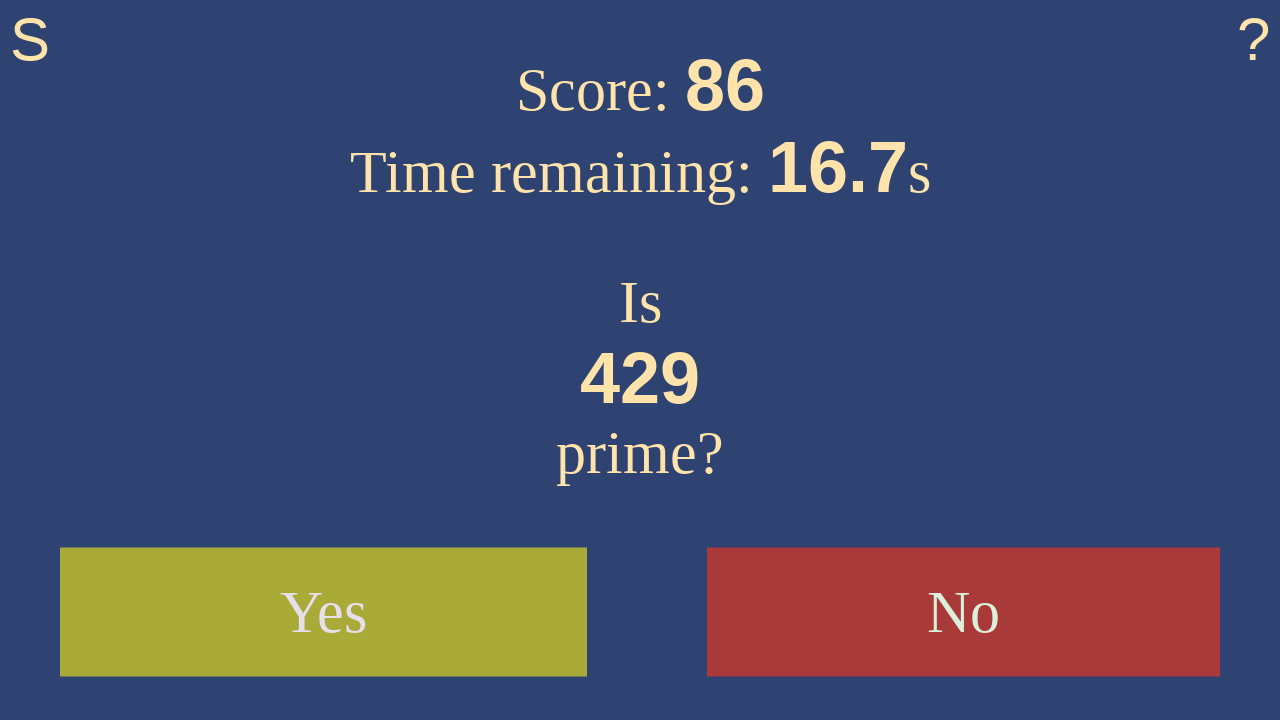

Waited 100ms for next number to load
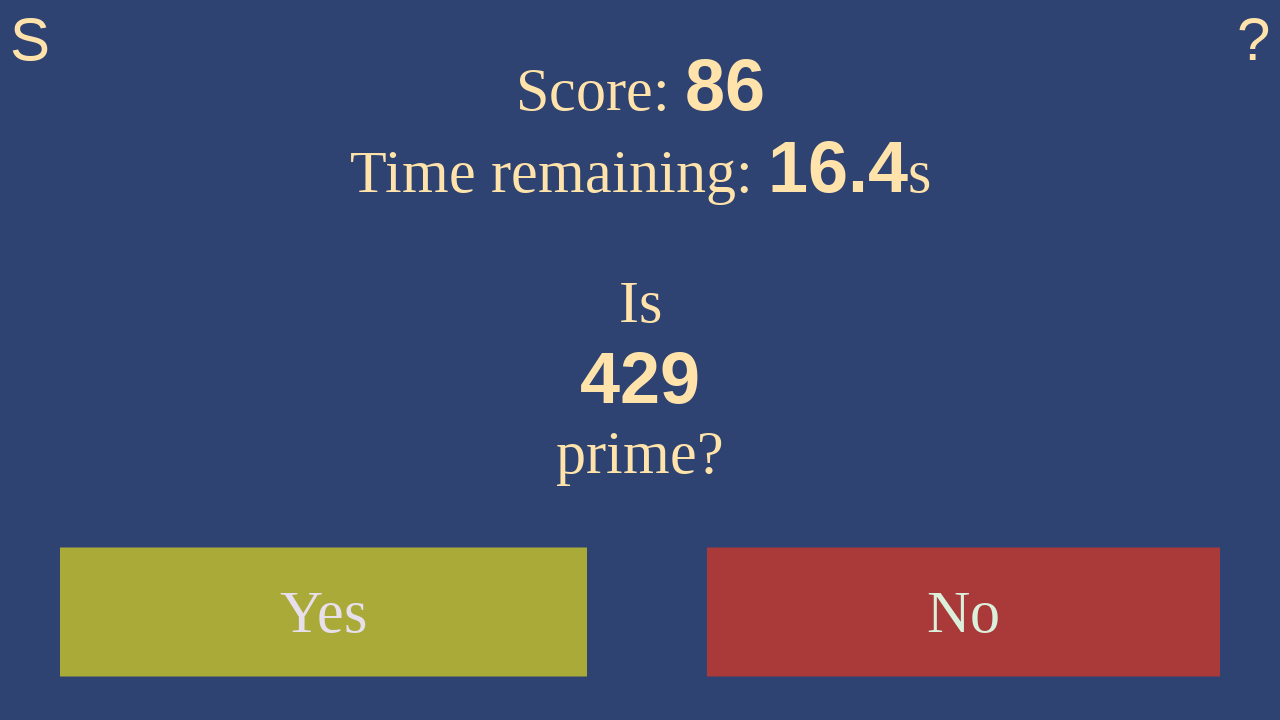

Retrieved current number: 429
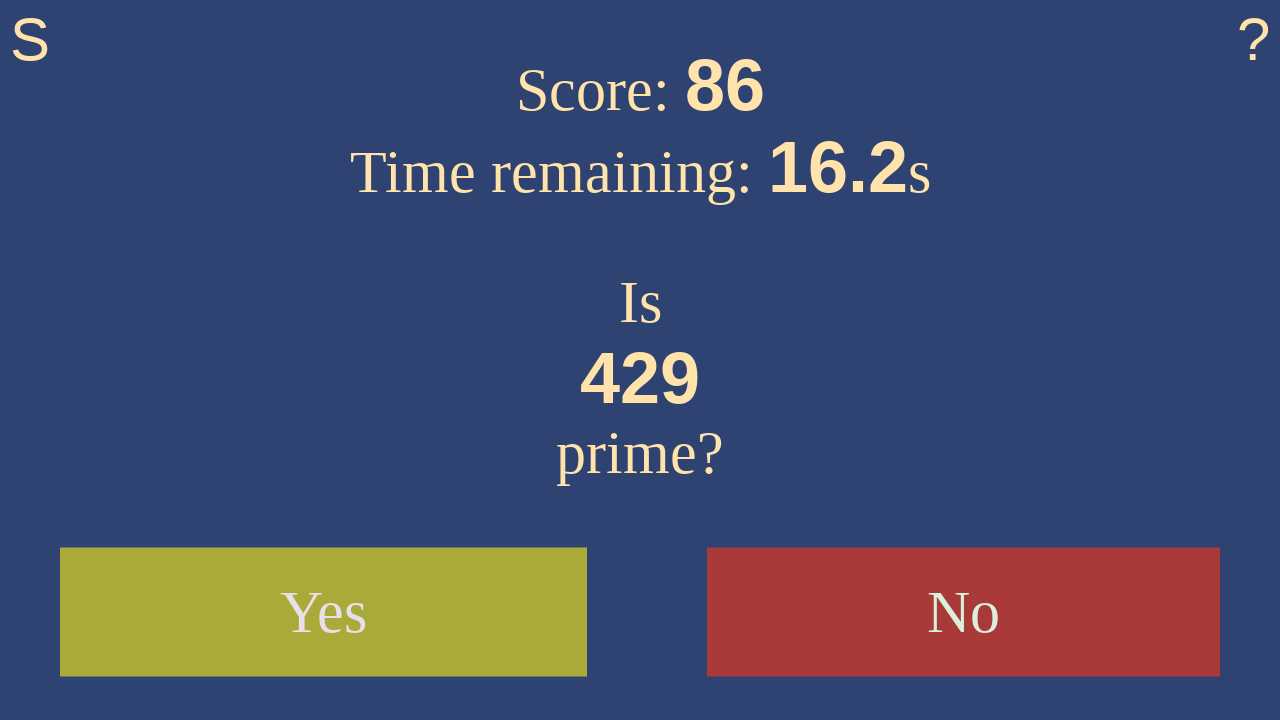

Clicked 'no' - 429 is not prime at (964, 612) on #no
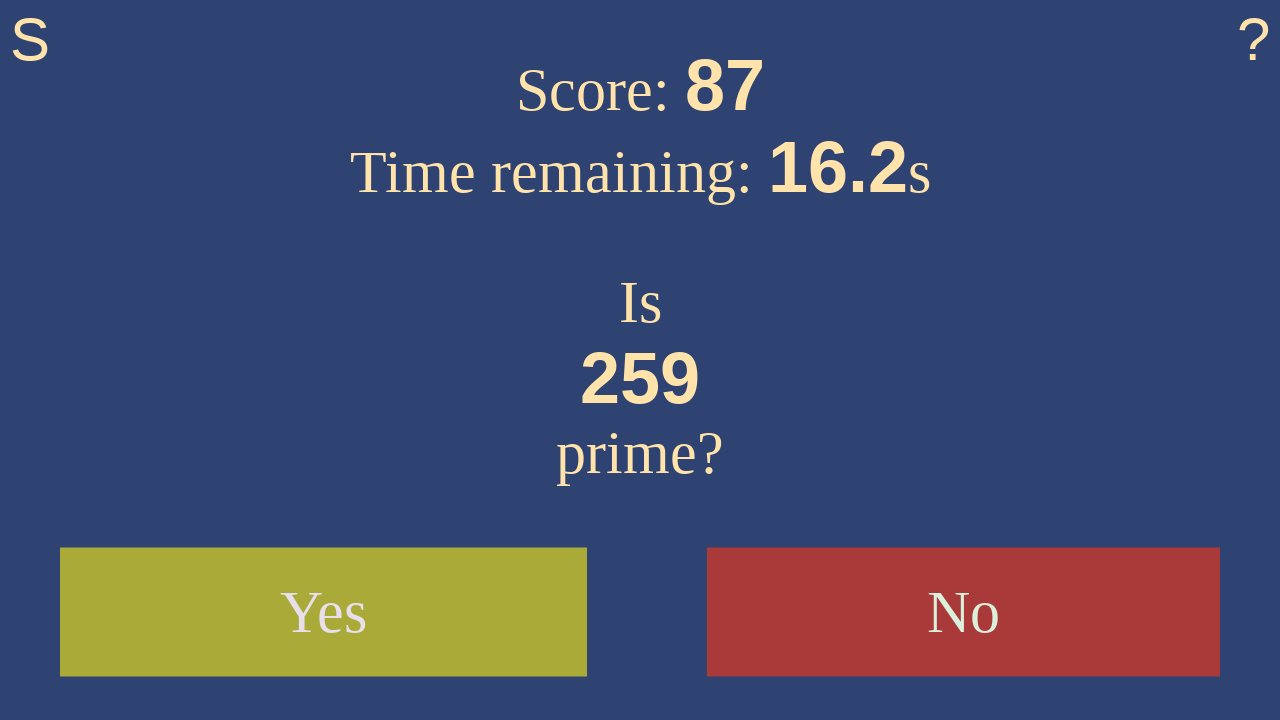

Waited 100ms for next number to load
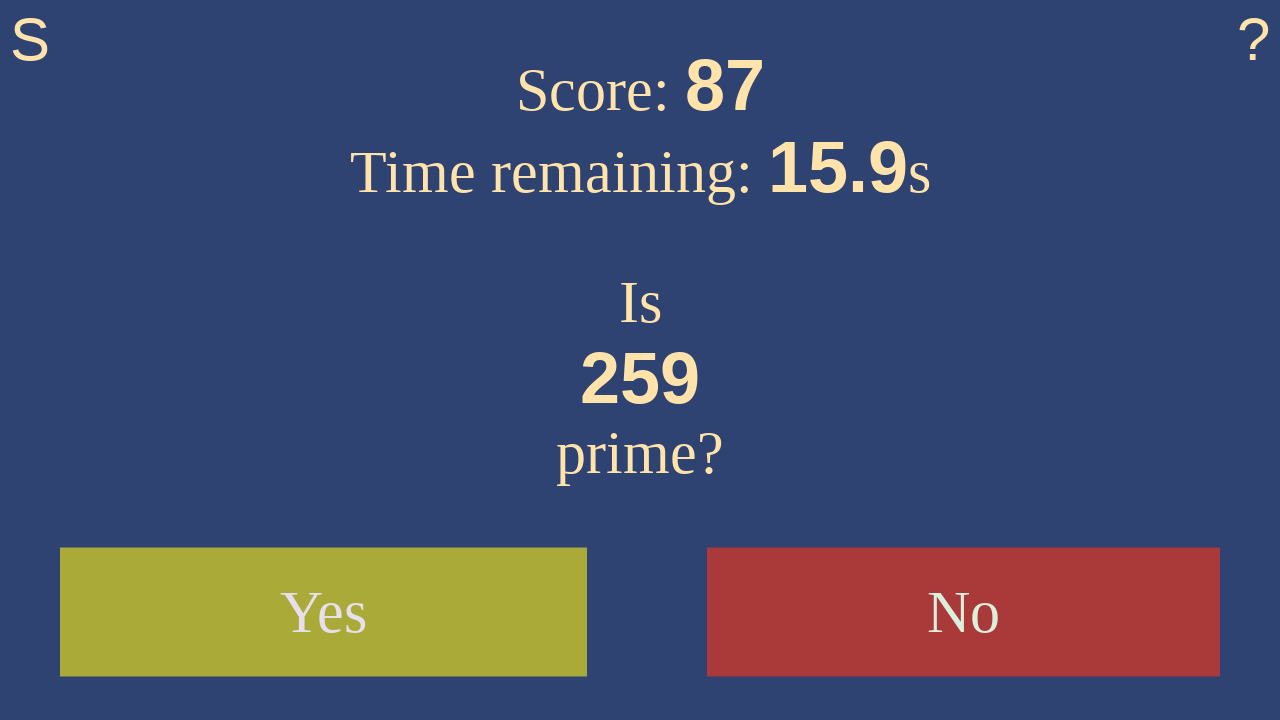

Retrieved current number: 259
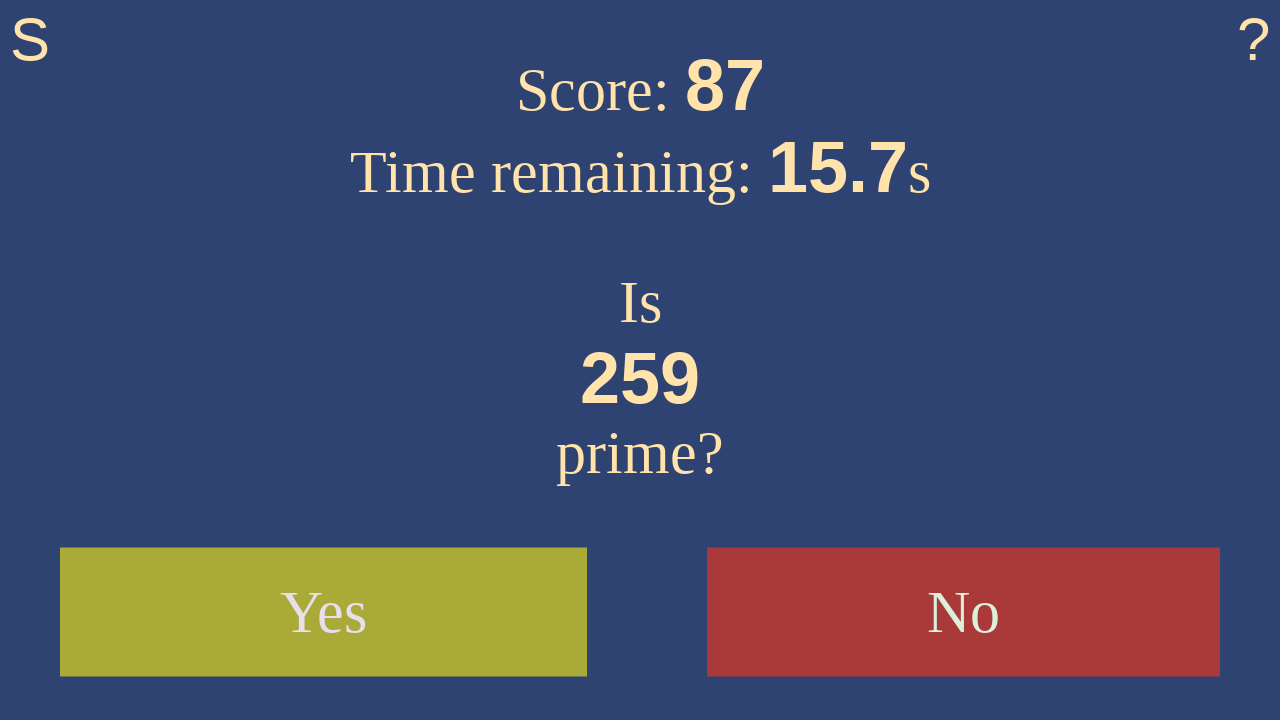

Clicked 'no' - 259 is not prime at (964, 612) on #no
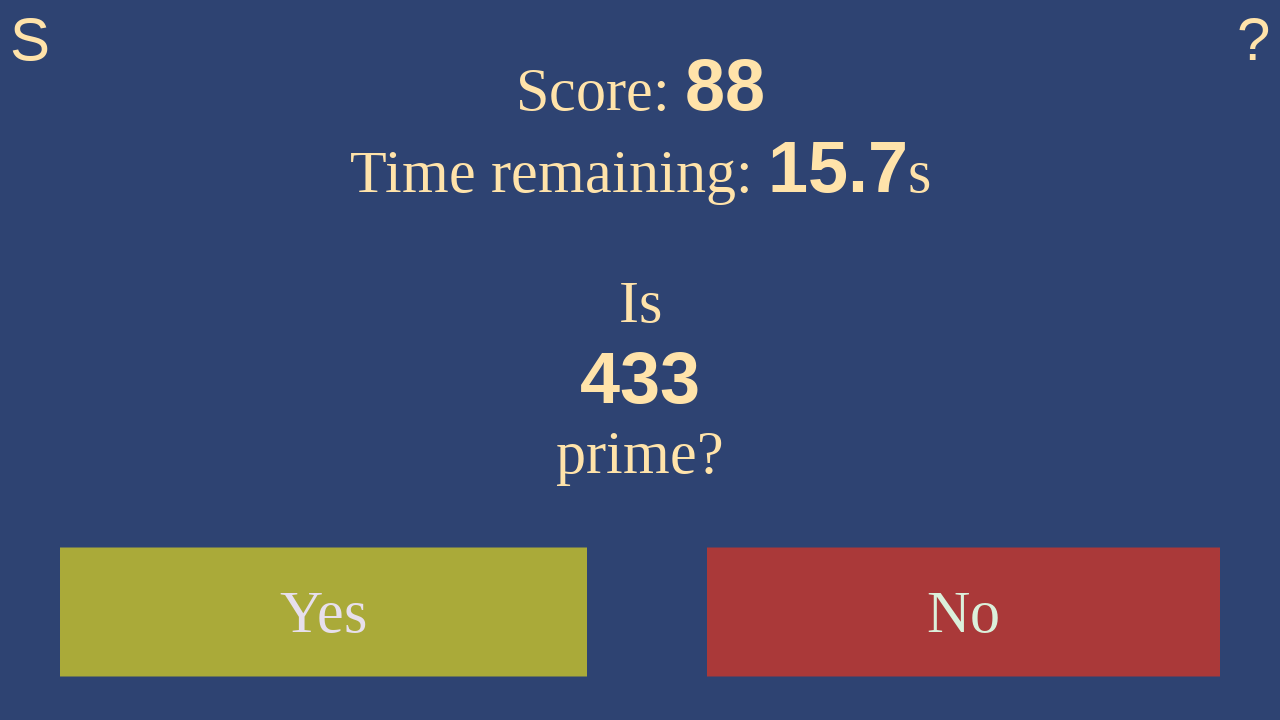

Waited 100ms for next number to load
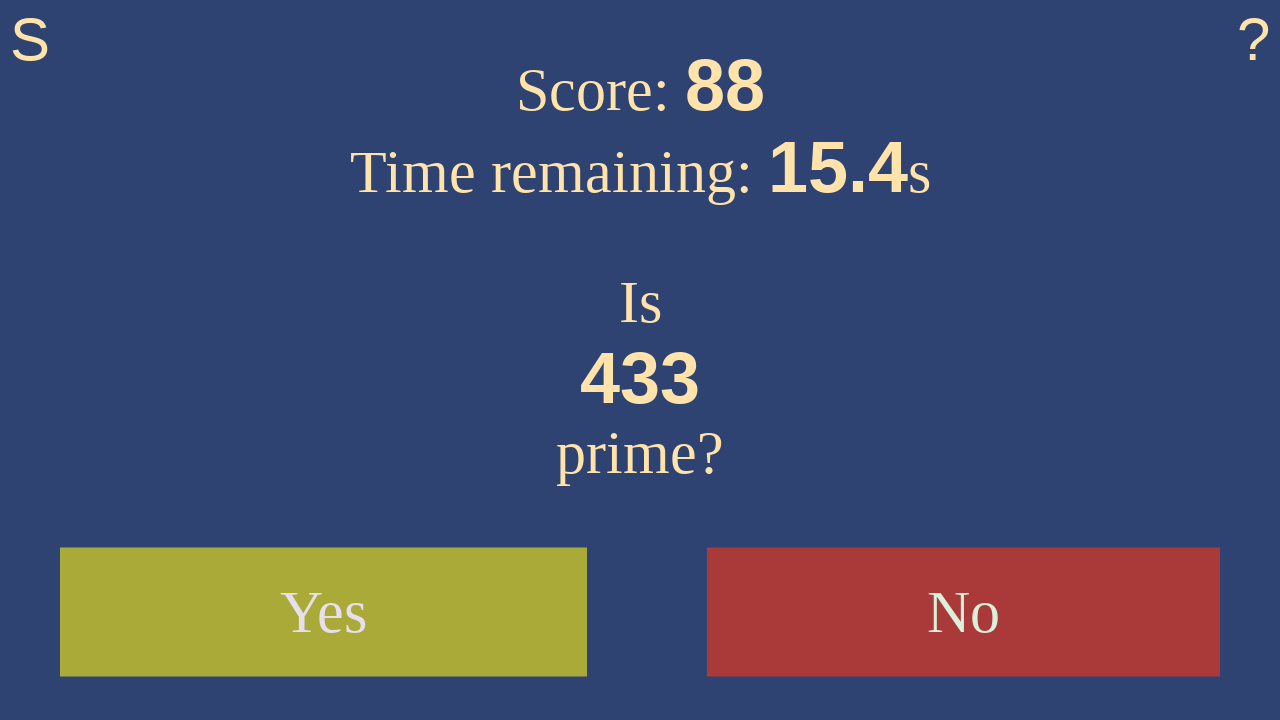

Retrieved current number: 433
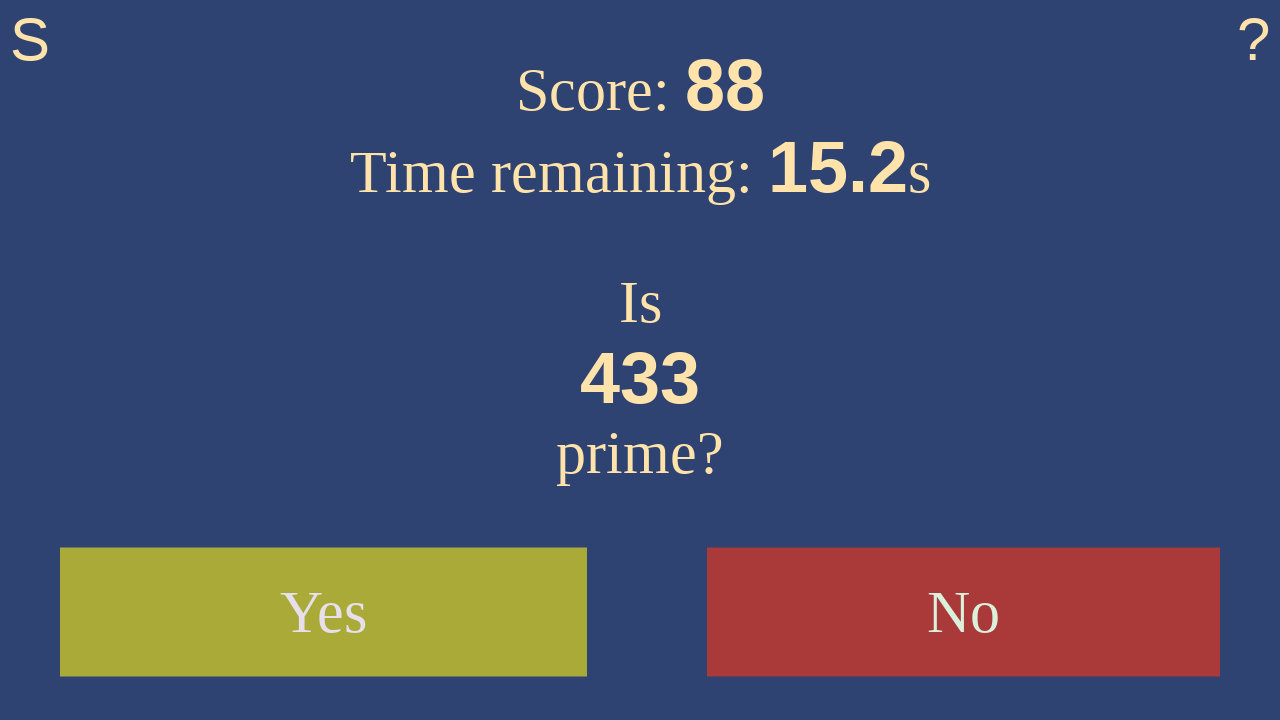

Clicked 'yes' - 433 is prime at (324, 612) on #yes
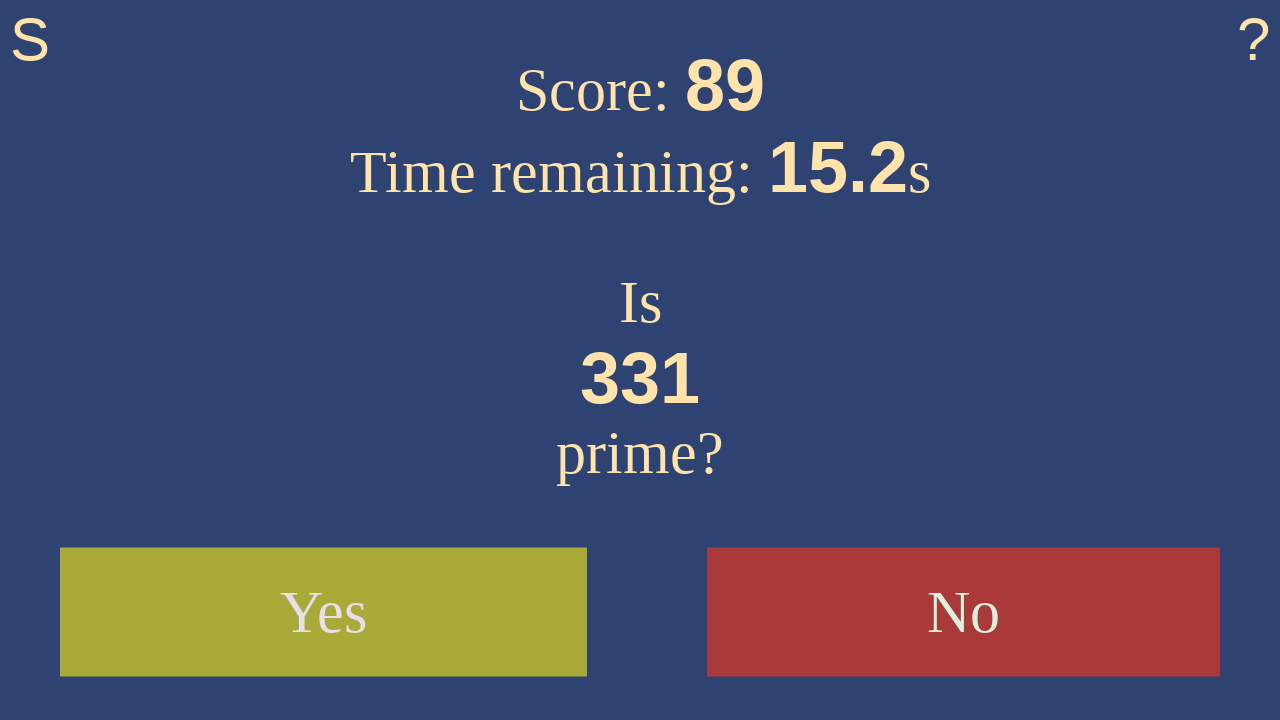

Waited 100ms for next number to load
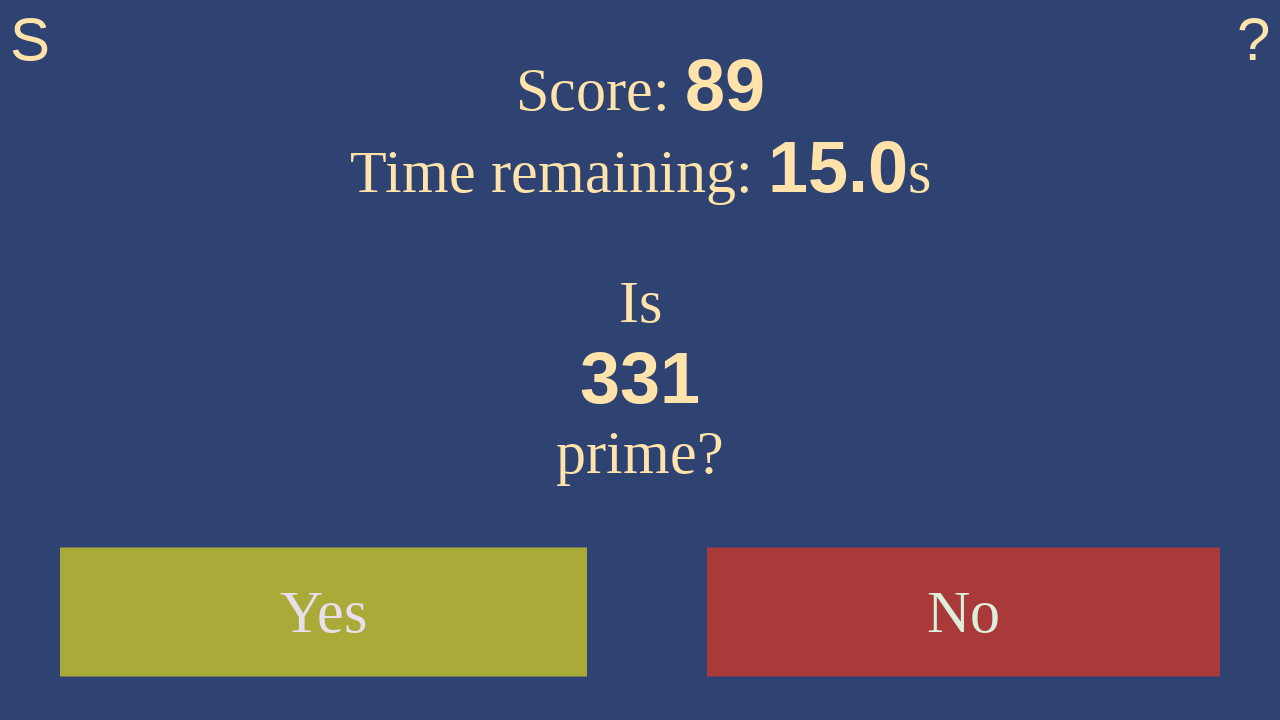

Retrieved current number: 331
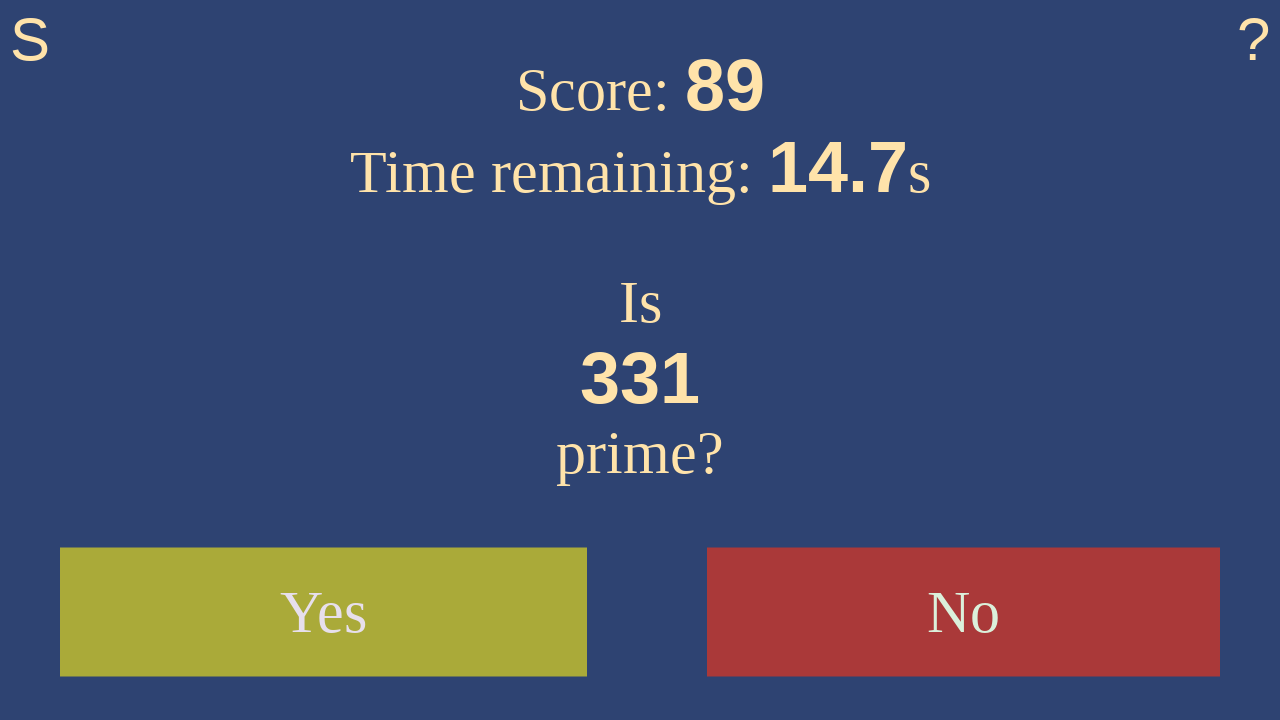

Clicked 'yes' - 331 is prime at (324, 612) on #yes
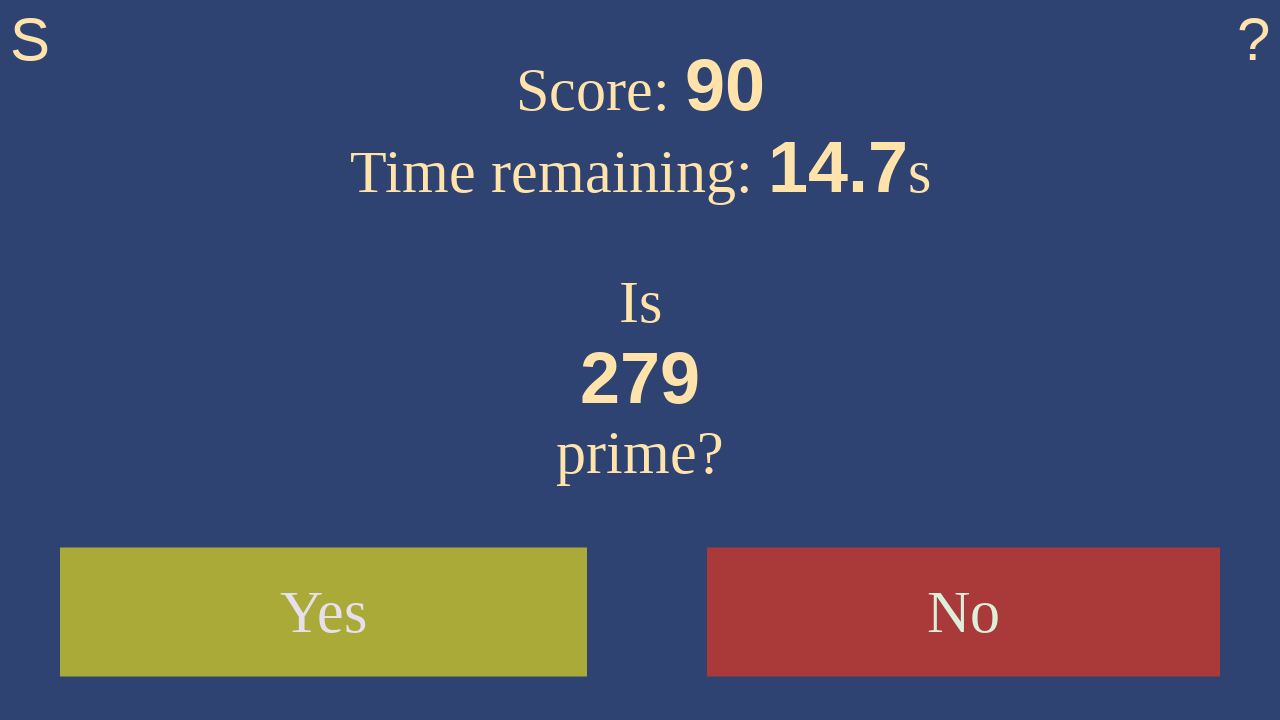

Waited 100ms for next number to load
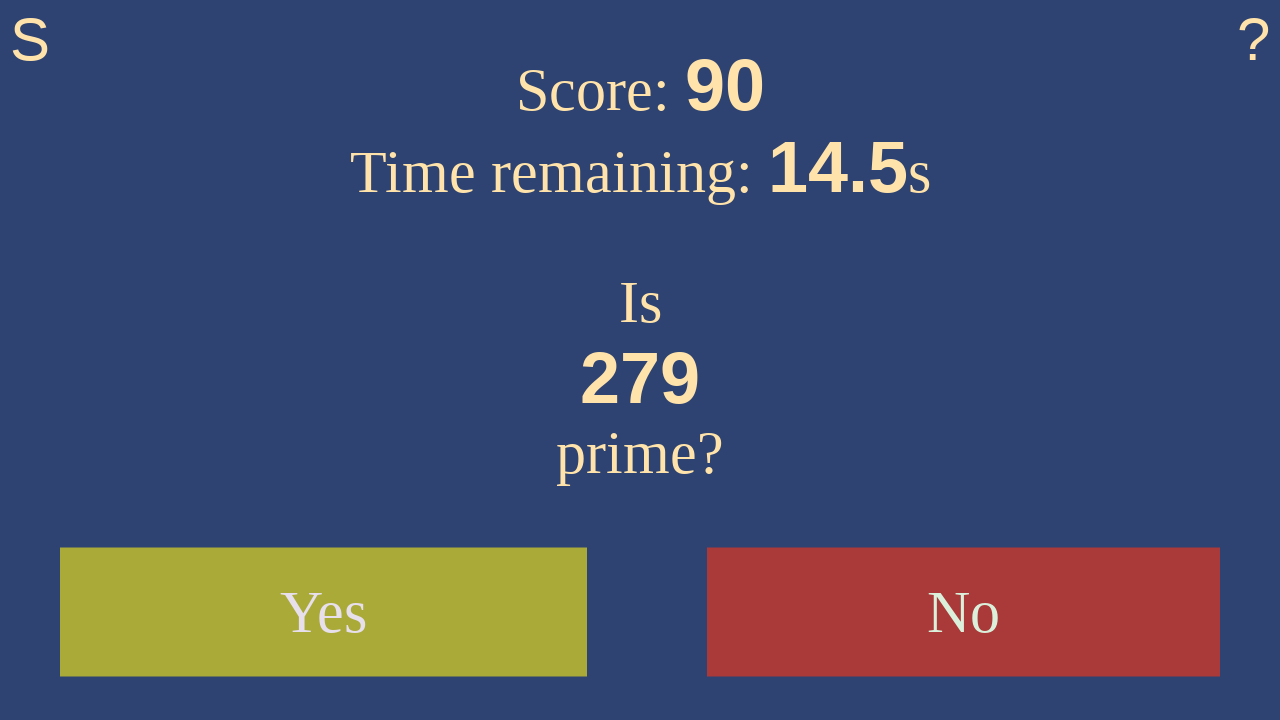

Retrieved current number: 279
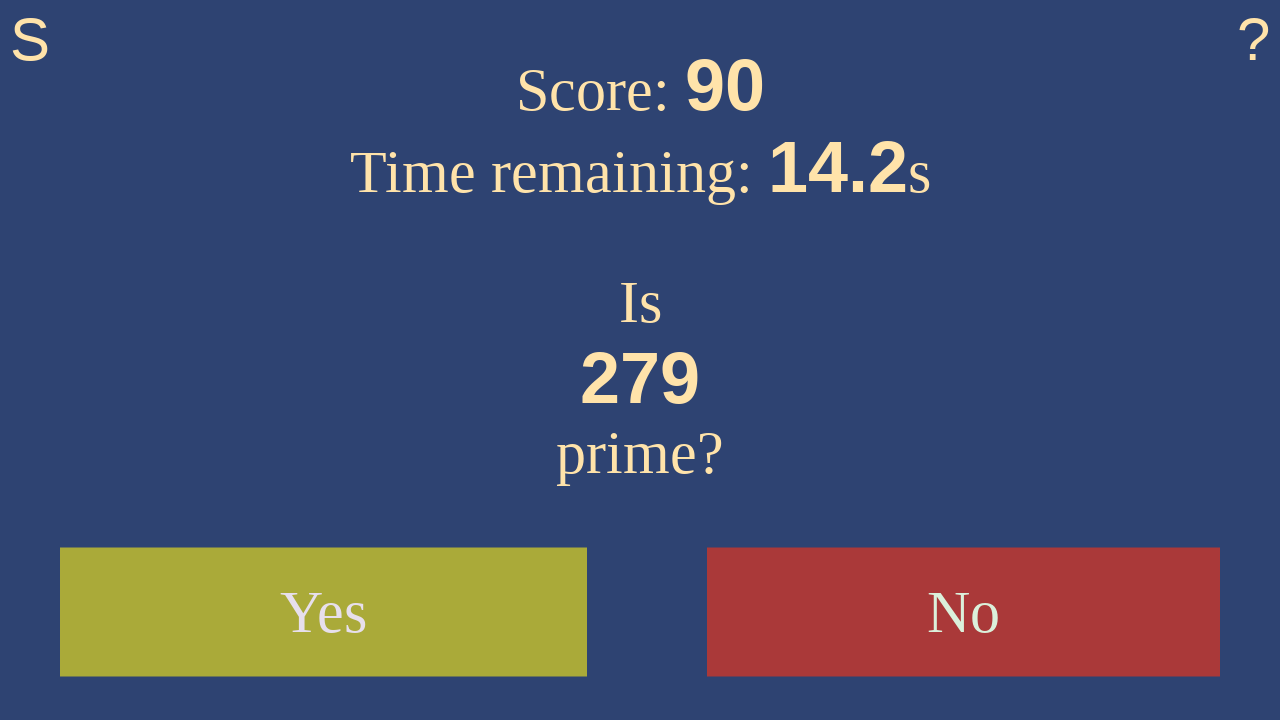

Clicked 'no' - 279 is not prime at (964, 612) on #no
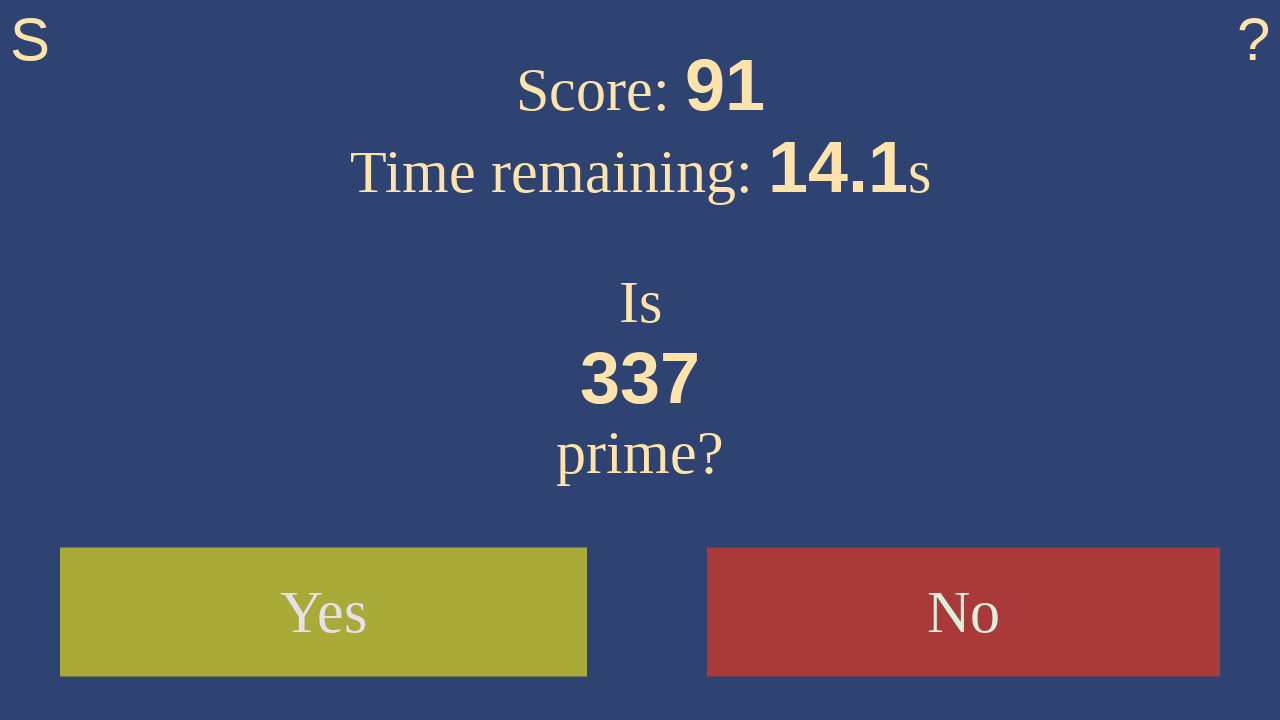

Waited 100ms for next number to load
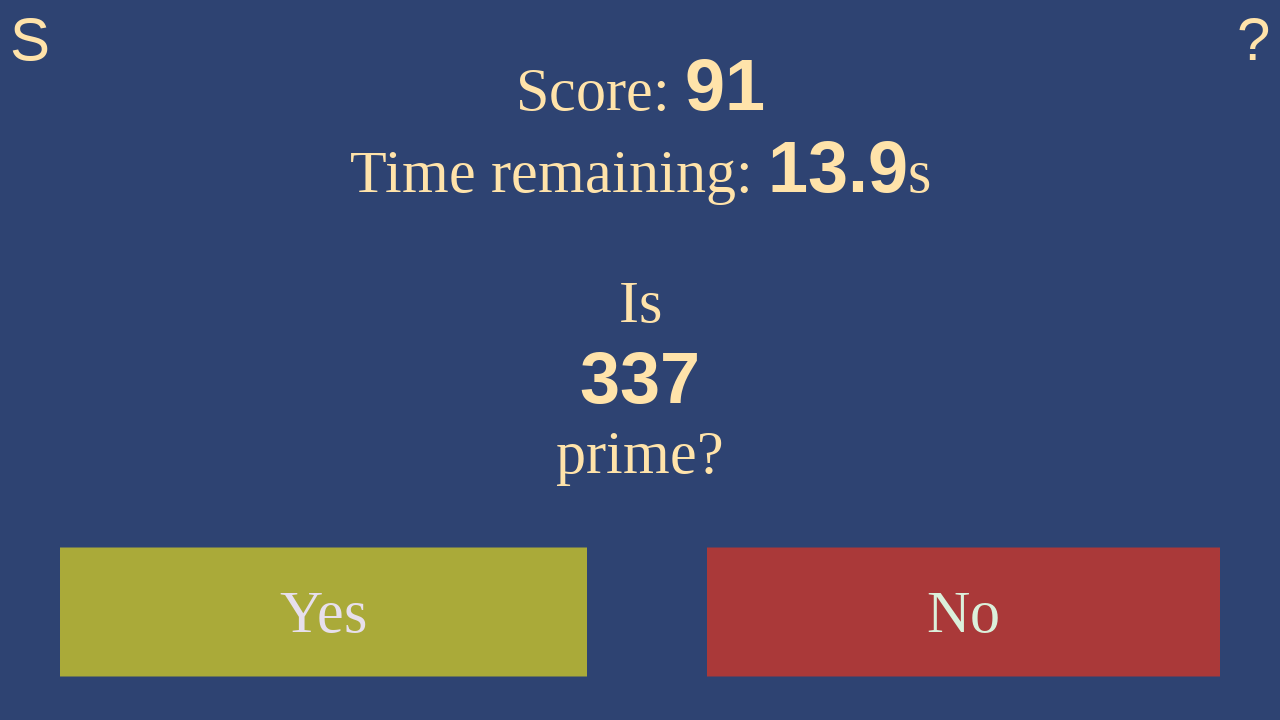

Retrieved current number: 337
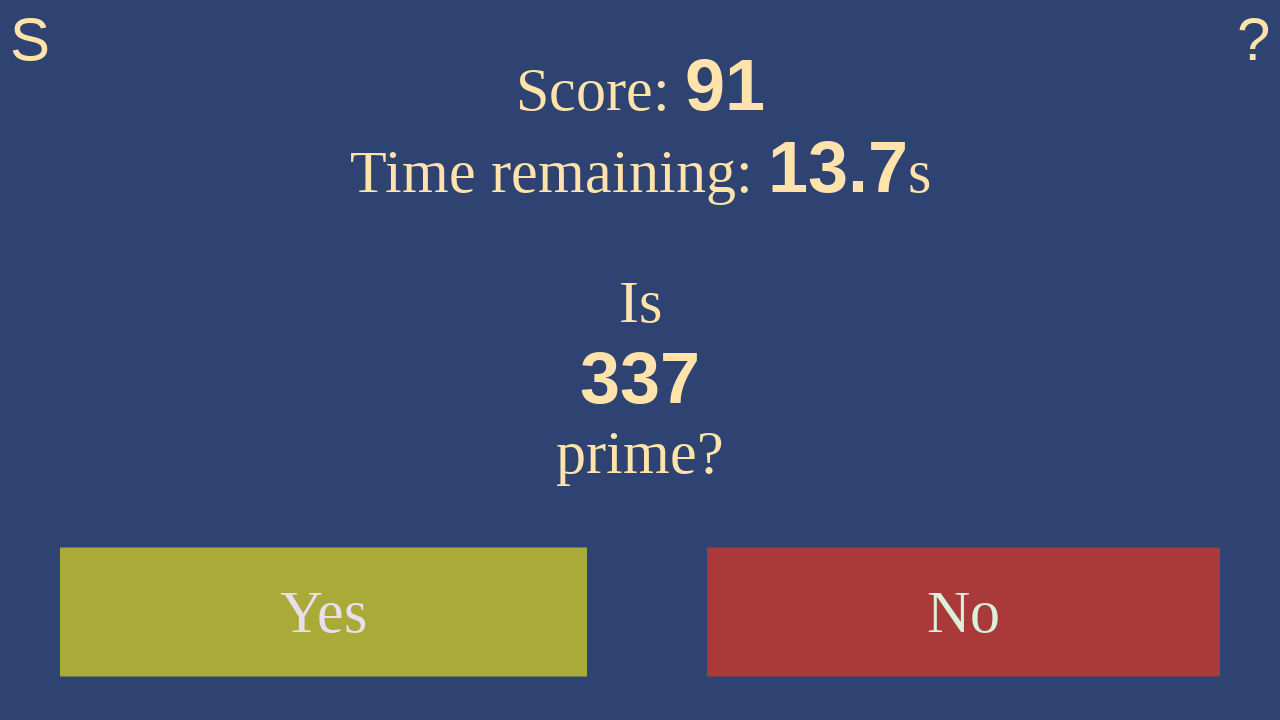

Clicked 'yes' - 337 is prime at (324, 612) on #yes
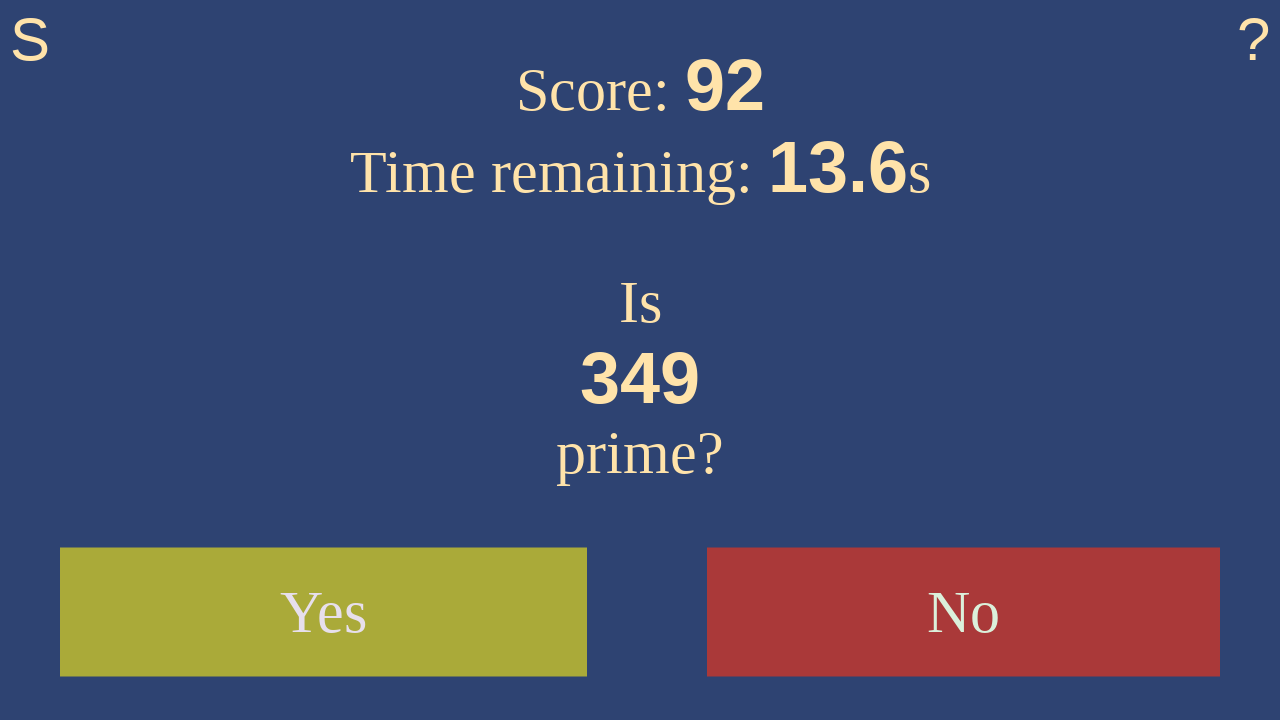

Waited 100ms for next number to load
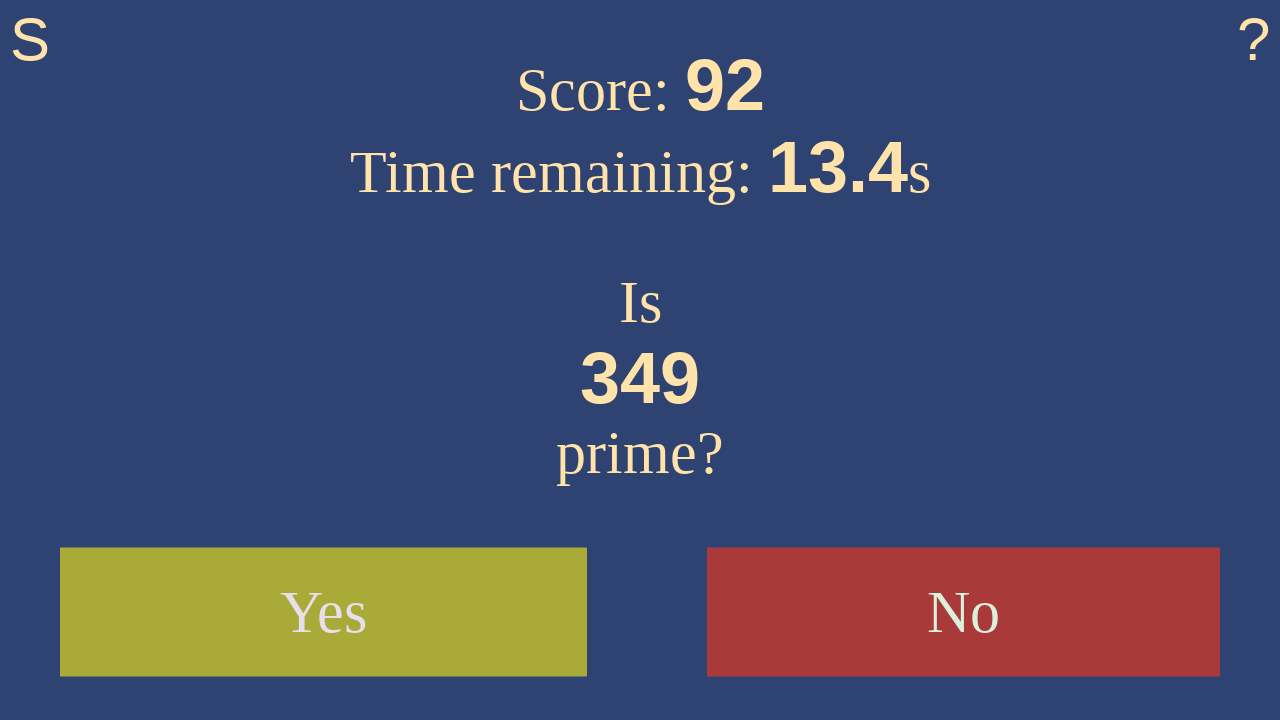

Retrieved current number: 349
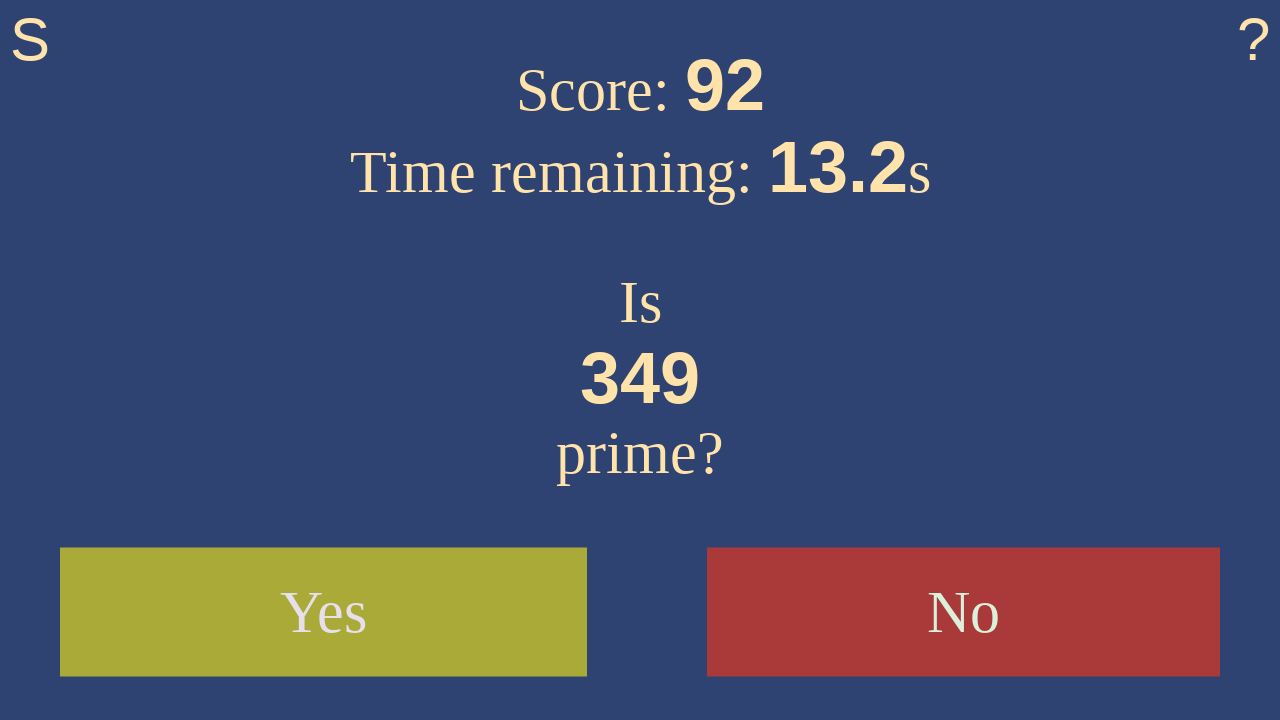

Clicked 'yes' - 349 is prime at (324, 612) on #yes
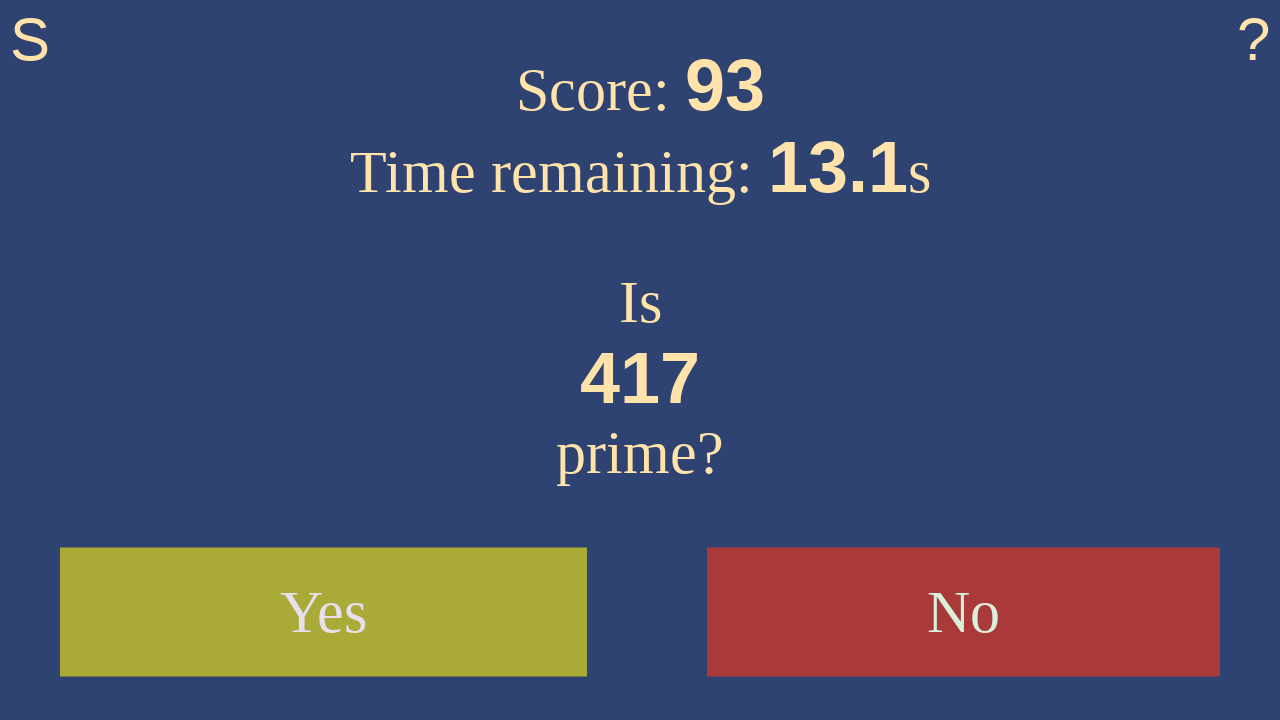

Waited 100ms for next number to load
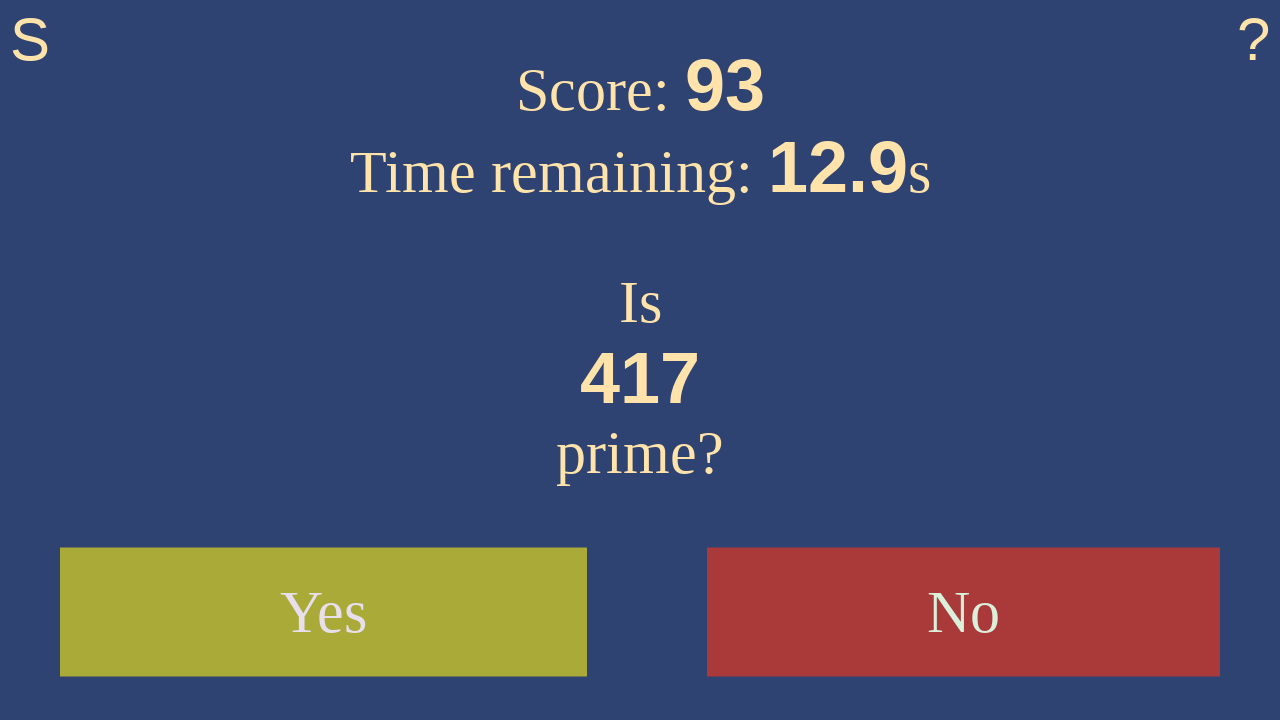

Retrieved current number: 417
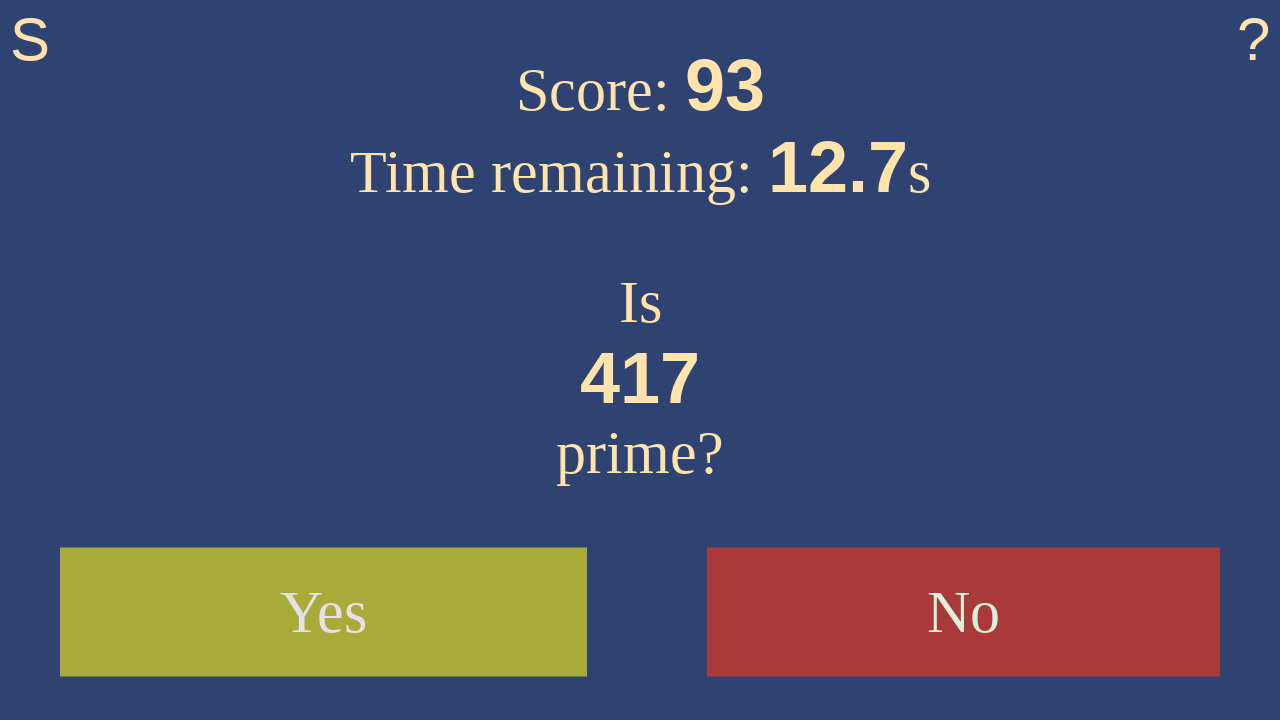

Clicked 'no' - 417 is not prime at (964, 612) on #no
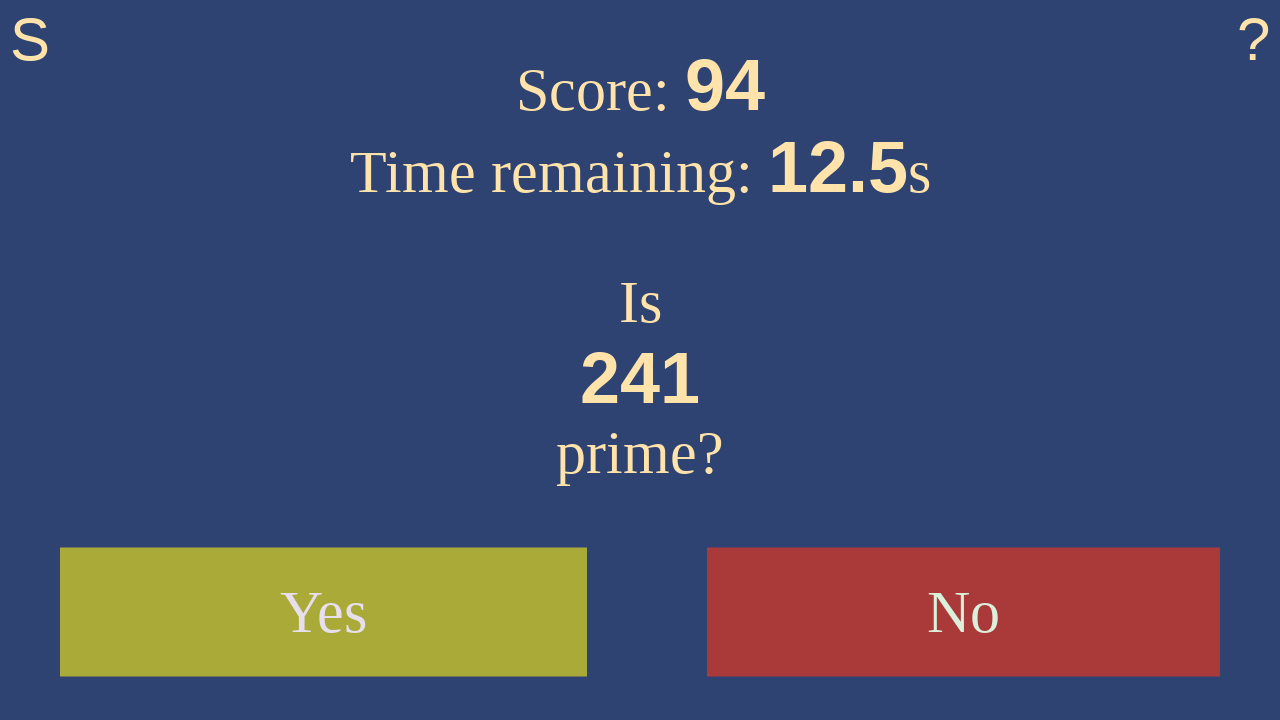

Waited 100ms for next number to load
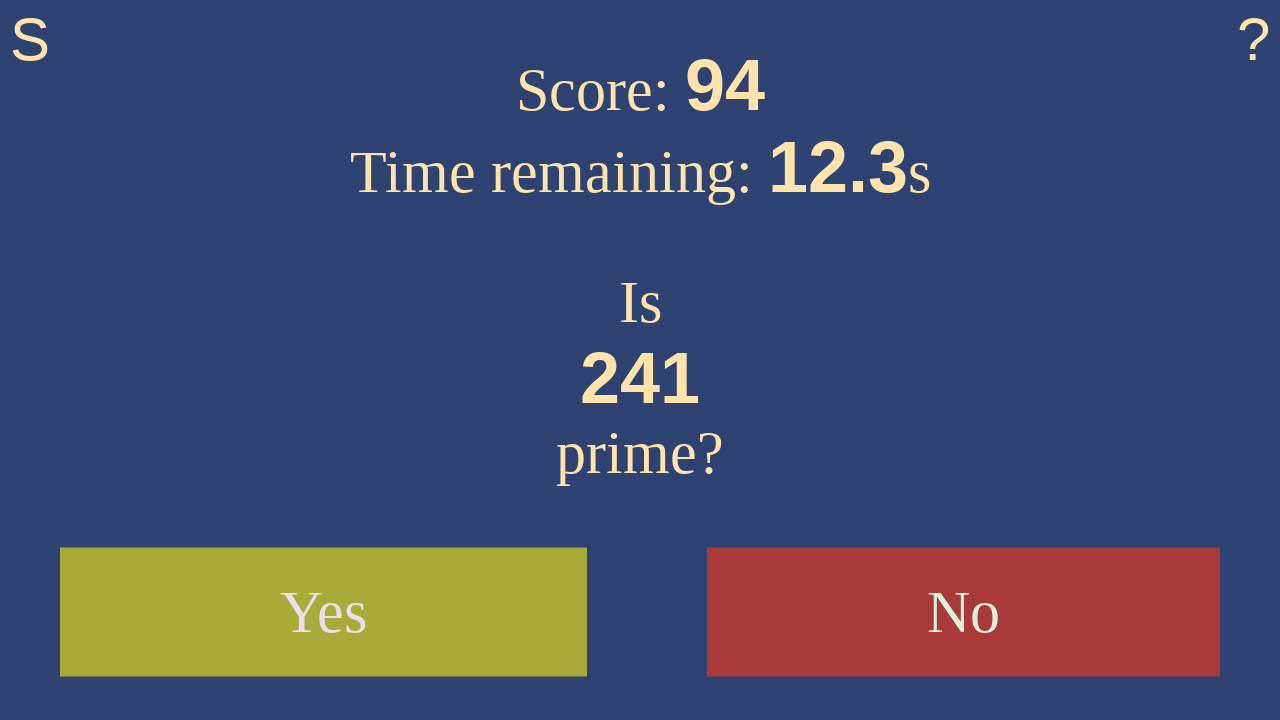

Retrieved current number: 241
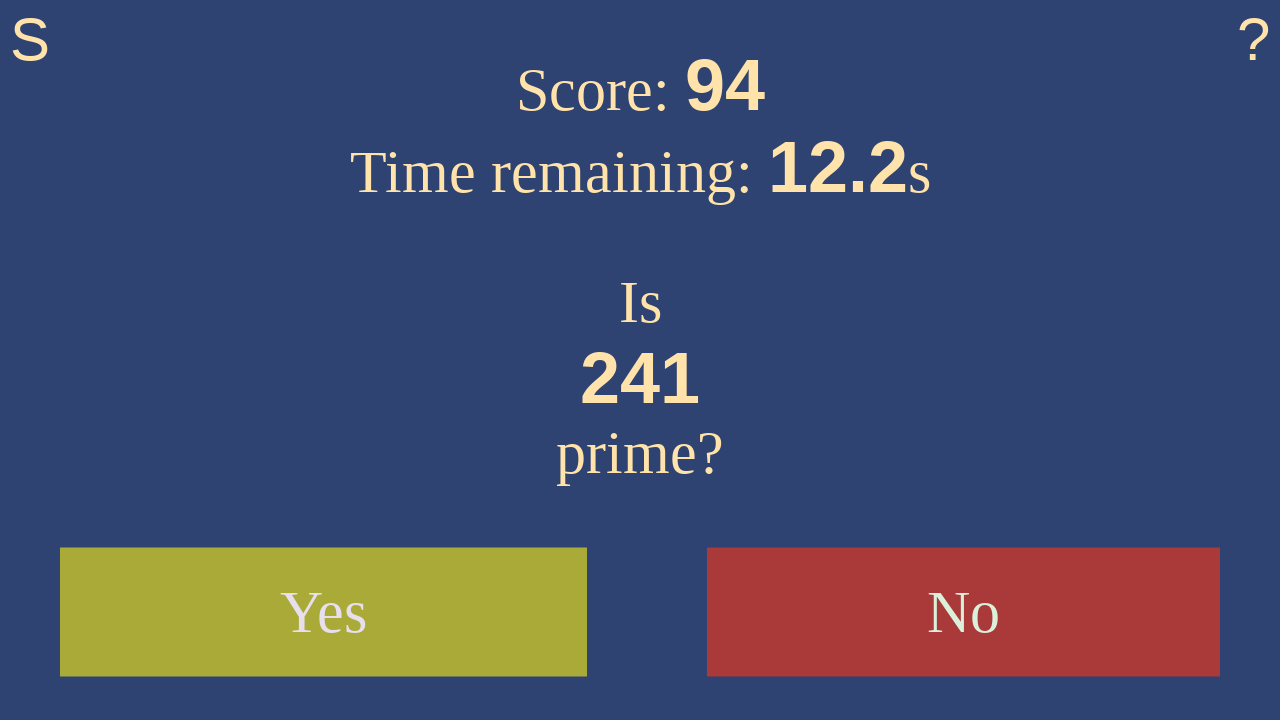

Clicked 'yes' - 241 is prime at (324, 612) on #yes
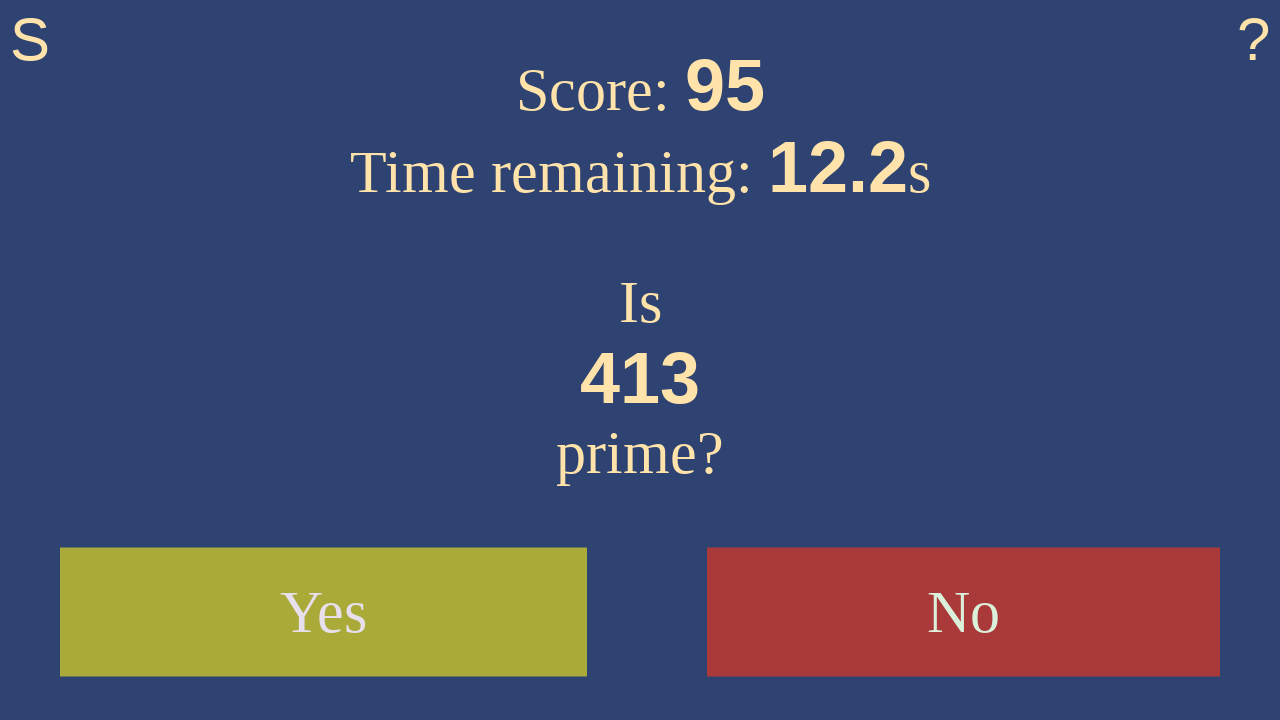

Waited 100ms for next number to load
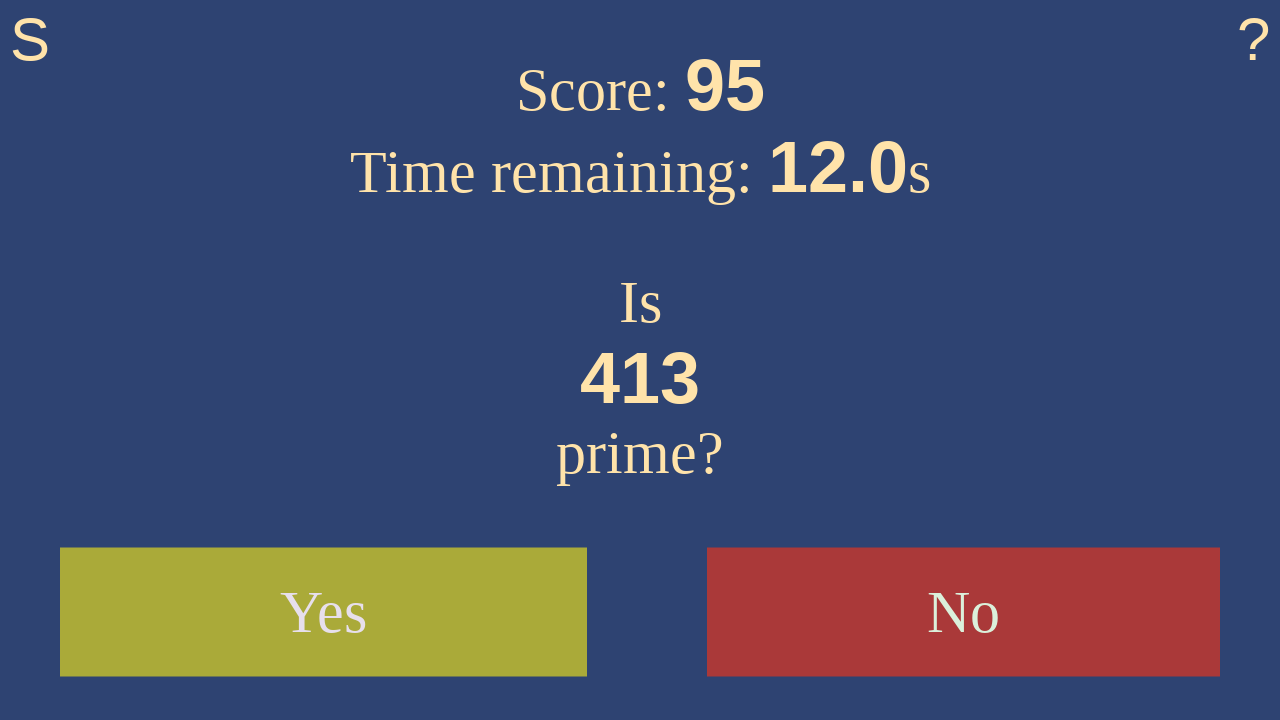

Retrieved current number: 413
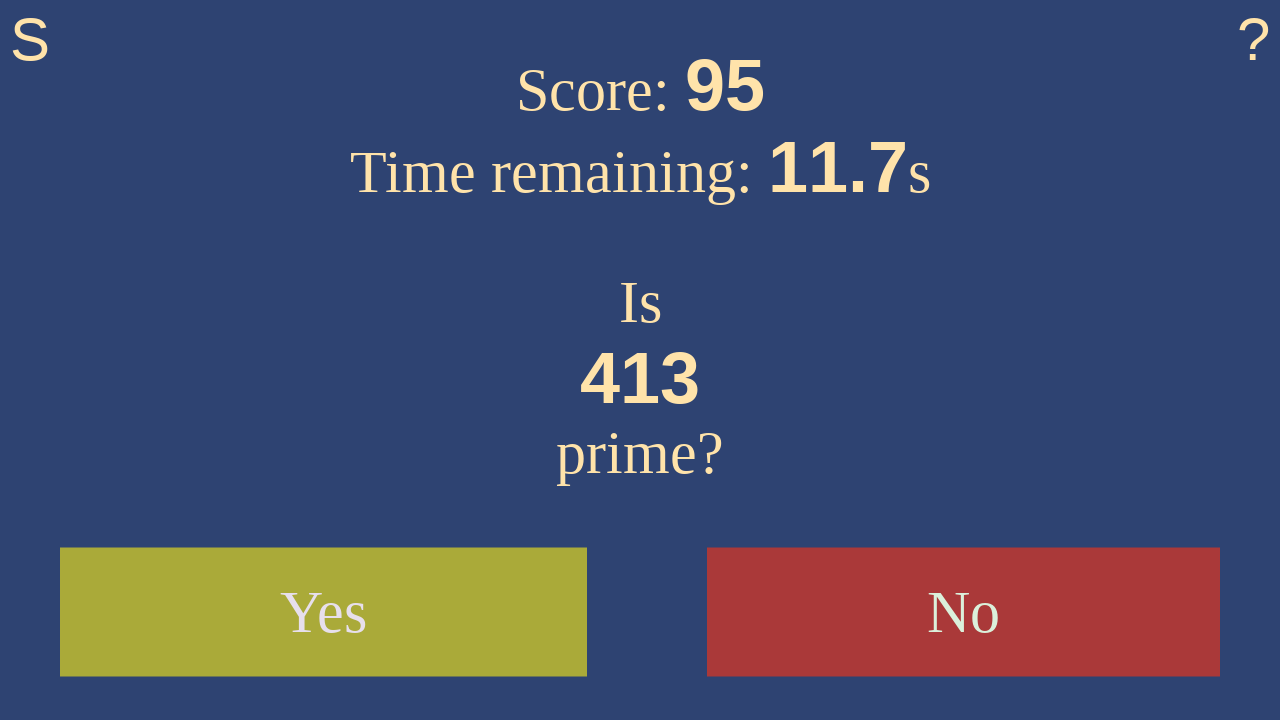

Clicked 'no' - 413 is not prime at (964, 612) on #no
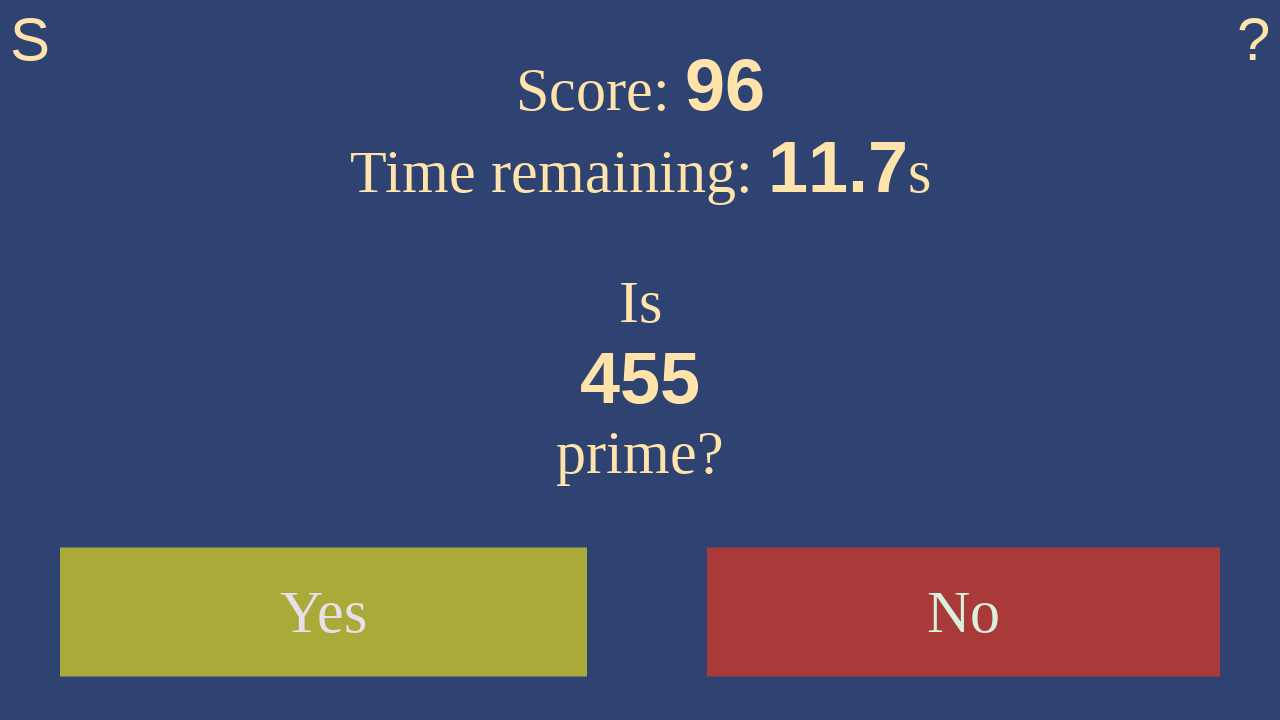

Waited 100ms for next number to load
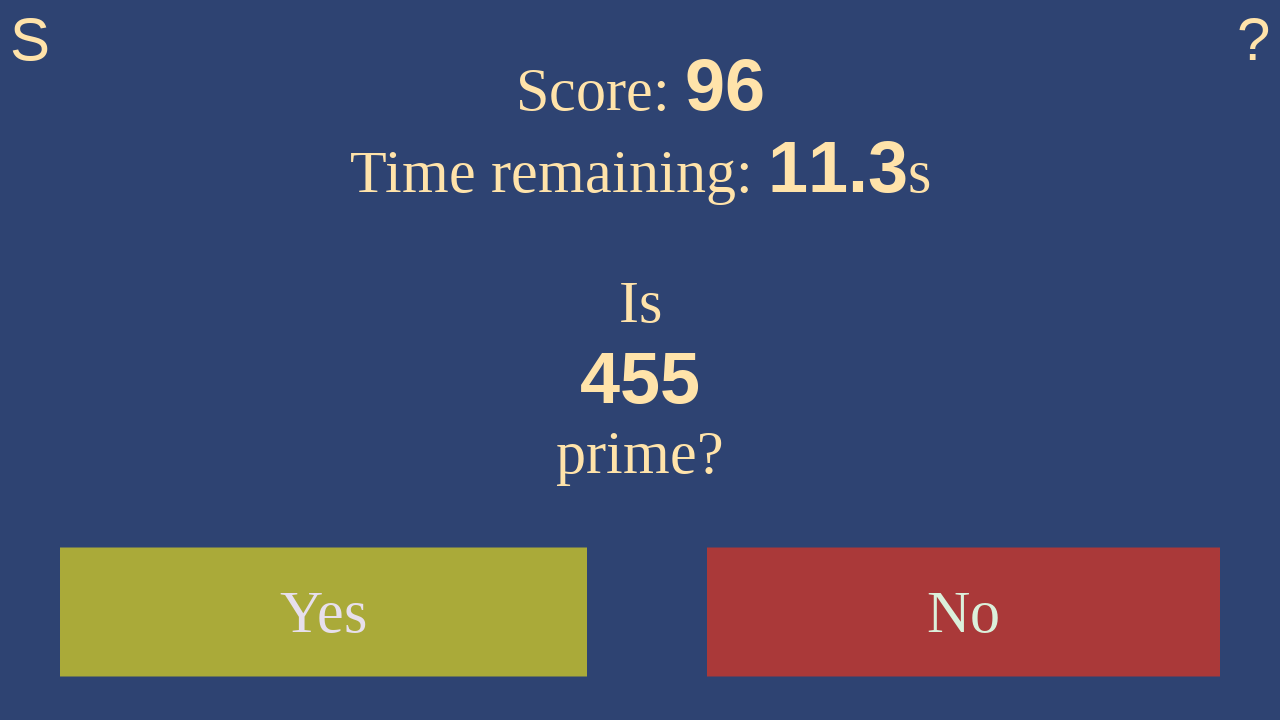

Retrieved current number: 455
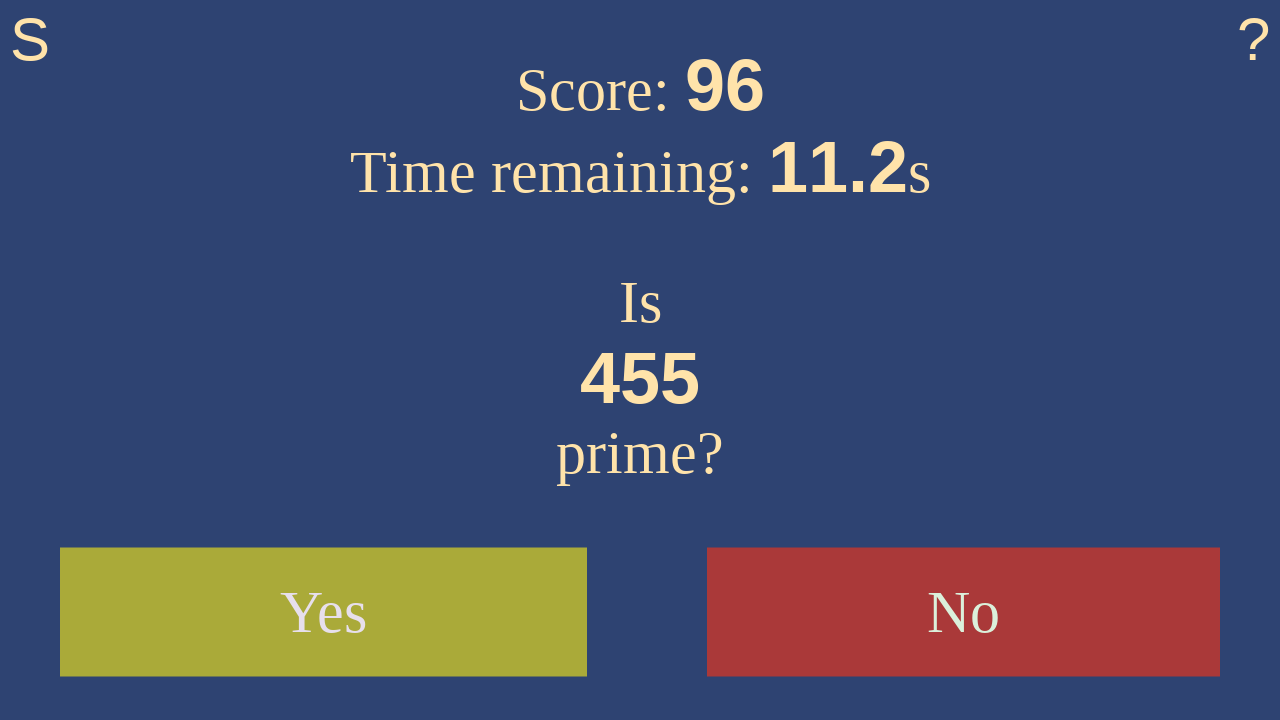

Clicked 'no' - 455 is not prime at (964, 612) on #no
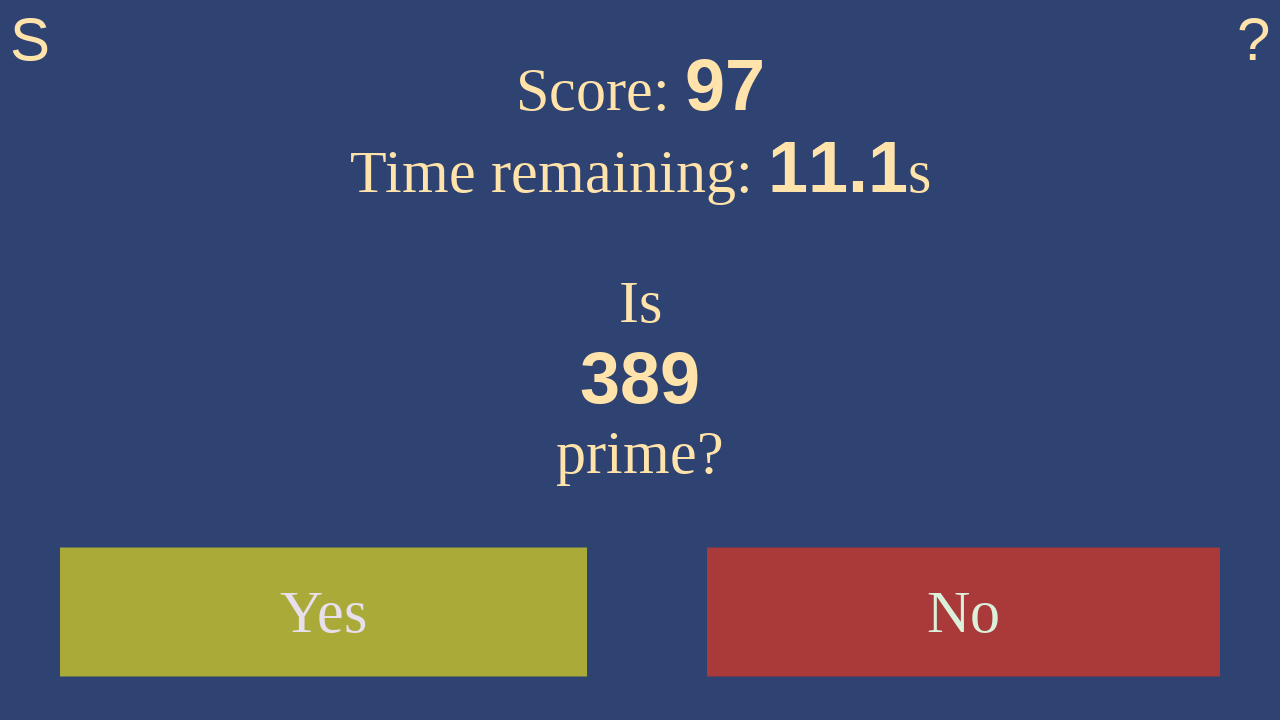

Waited 100ms for next number to load
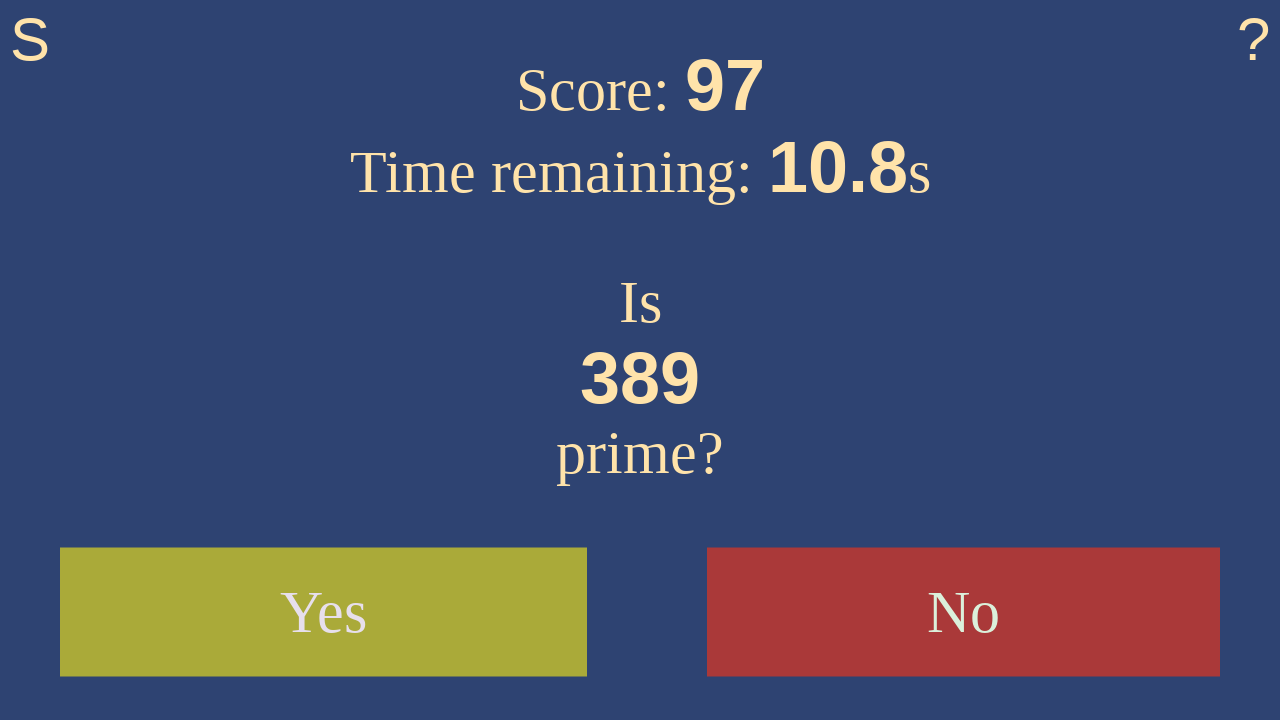

Retrieved current number: 389
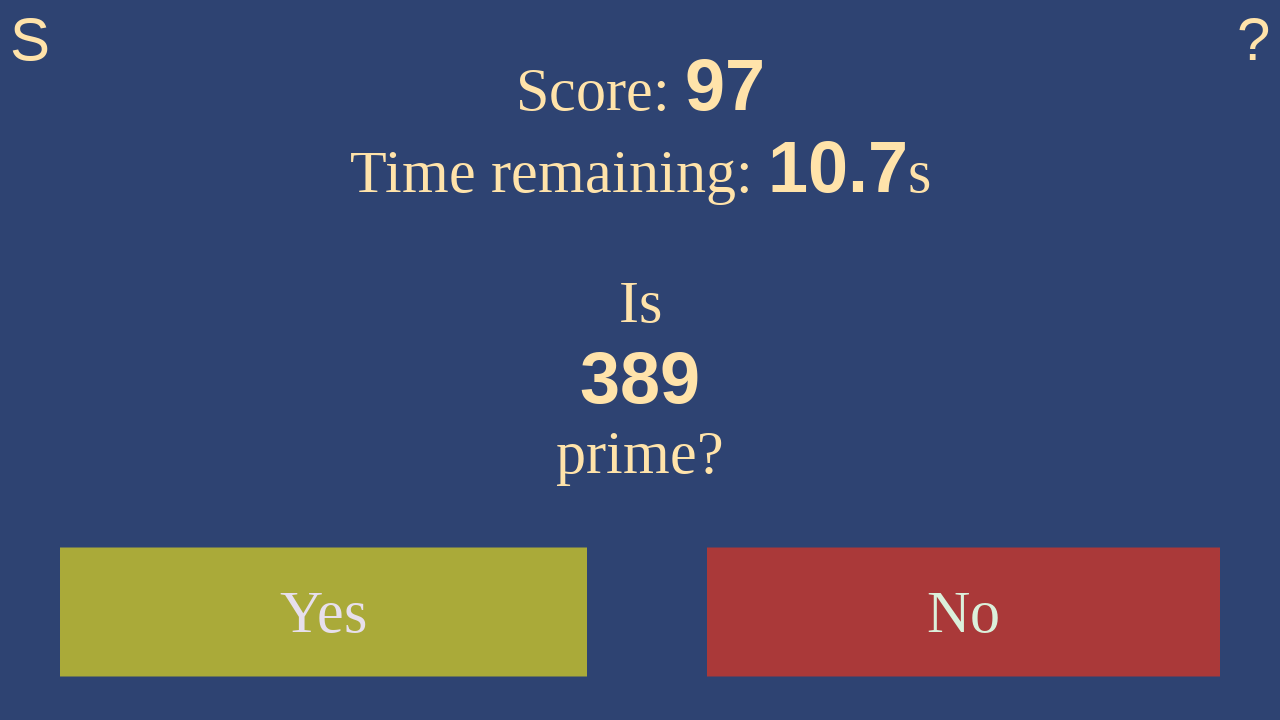

Clicked 'yes' - 389 is prime at (324, 612) on #yes
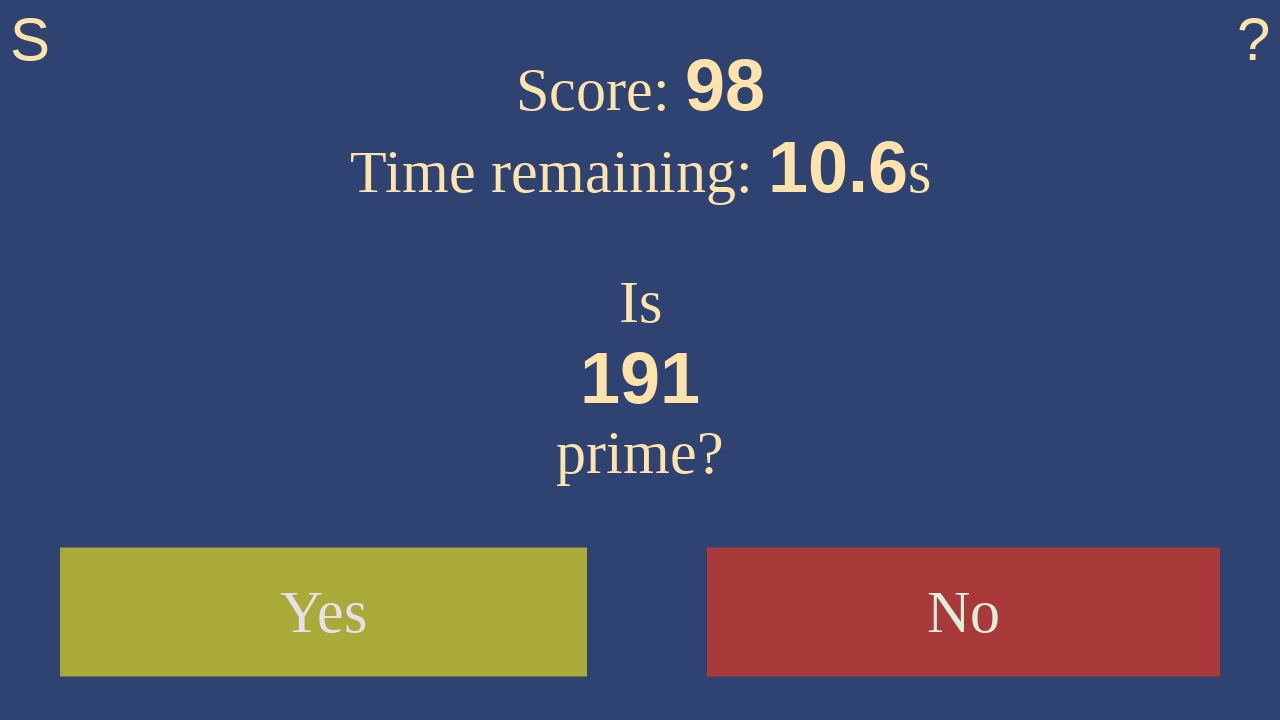

Waited 100ms for next number to load
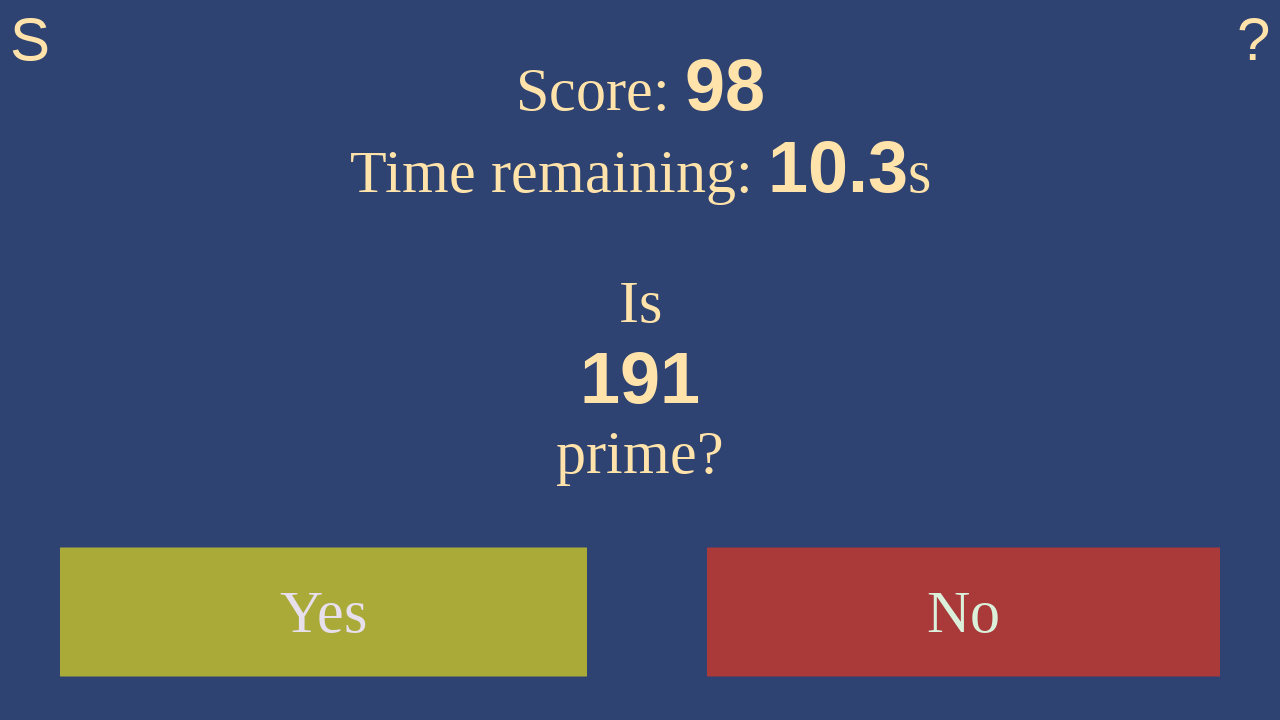

Retrieved current number: 191
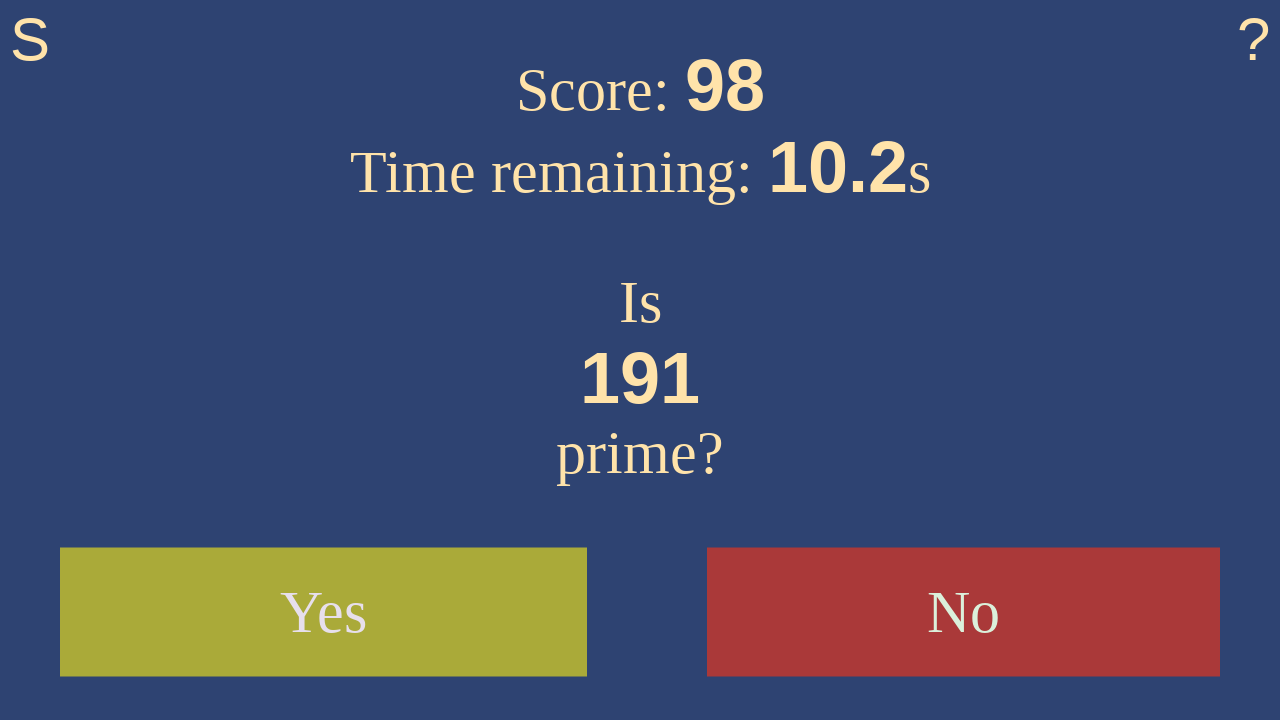

Clicked 'yes' - 191 is prime at (324, 612) on #yes
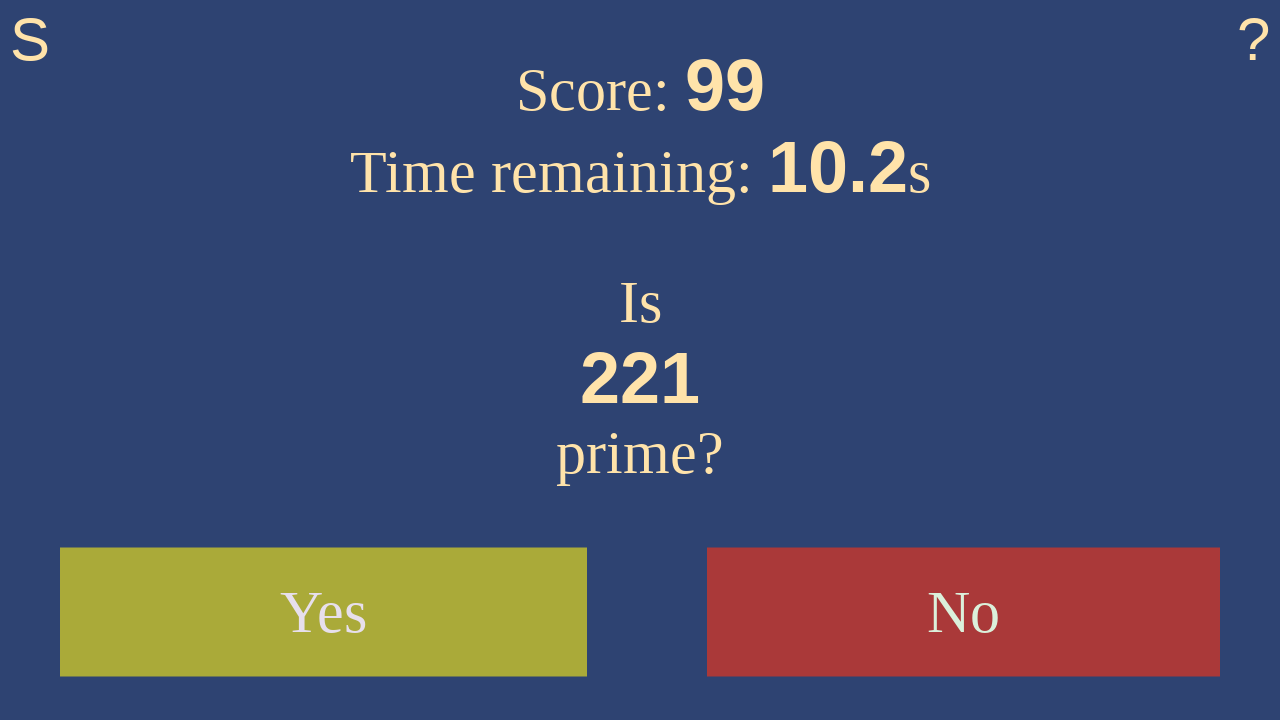

Waited 100ms for next number to load
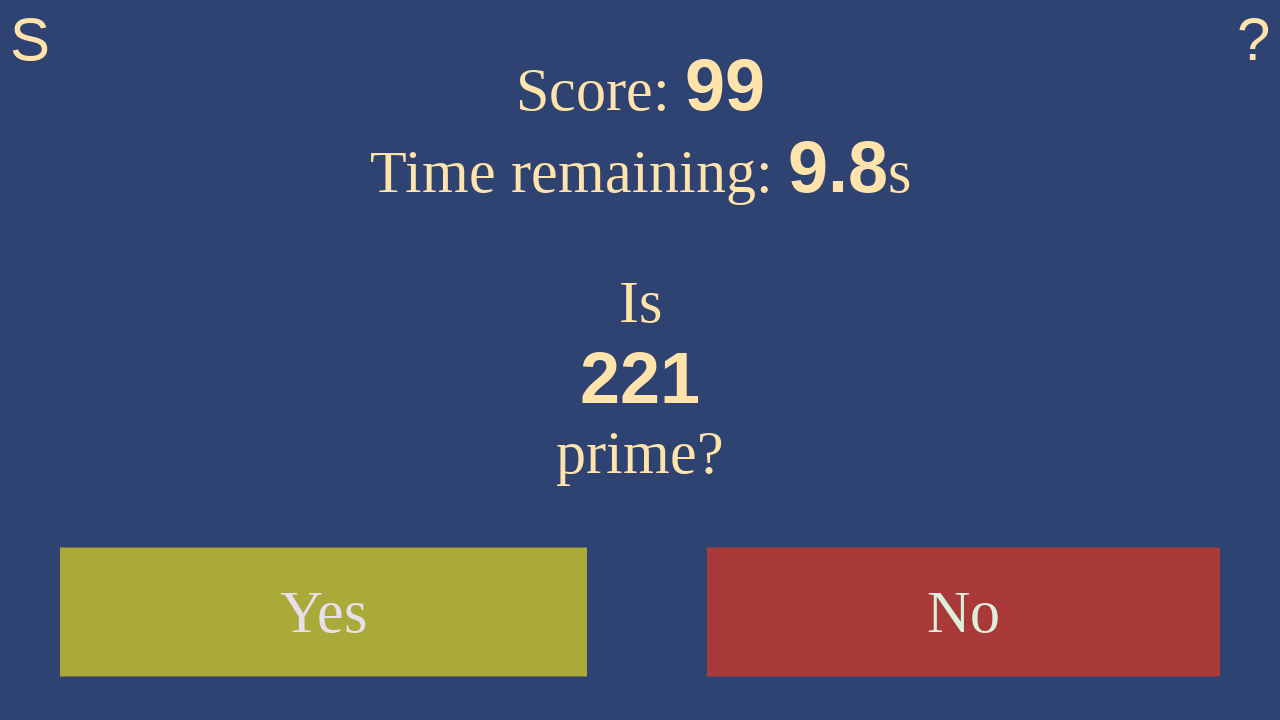

Retrieved current number: 221
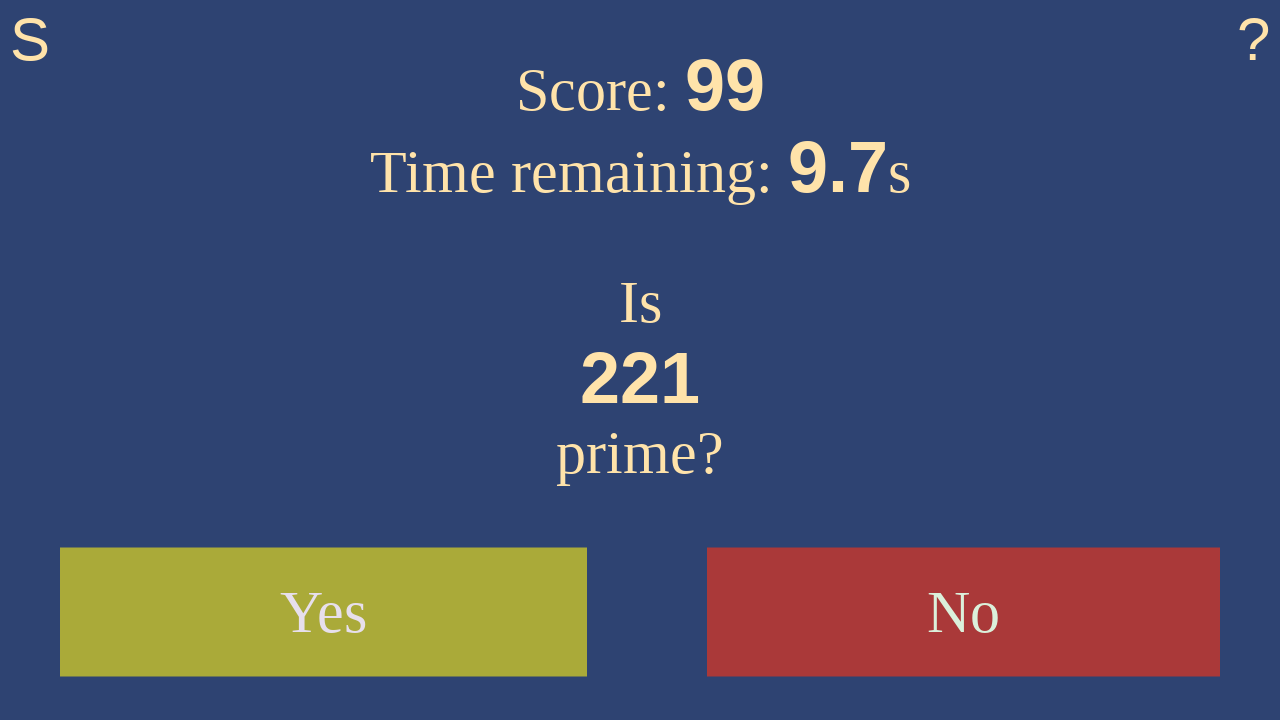

Clicked 'no' - 221 is not prime at (964, 612) on #no
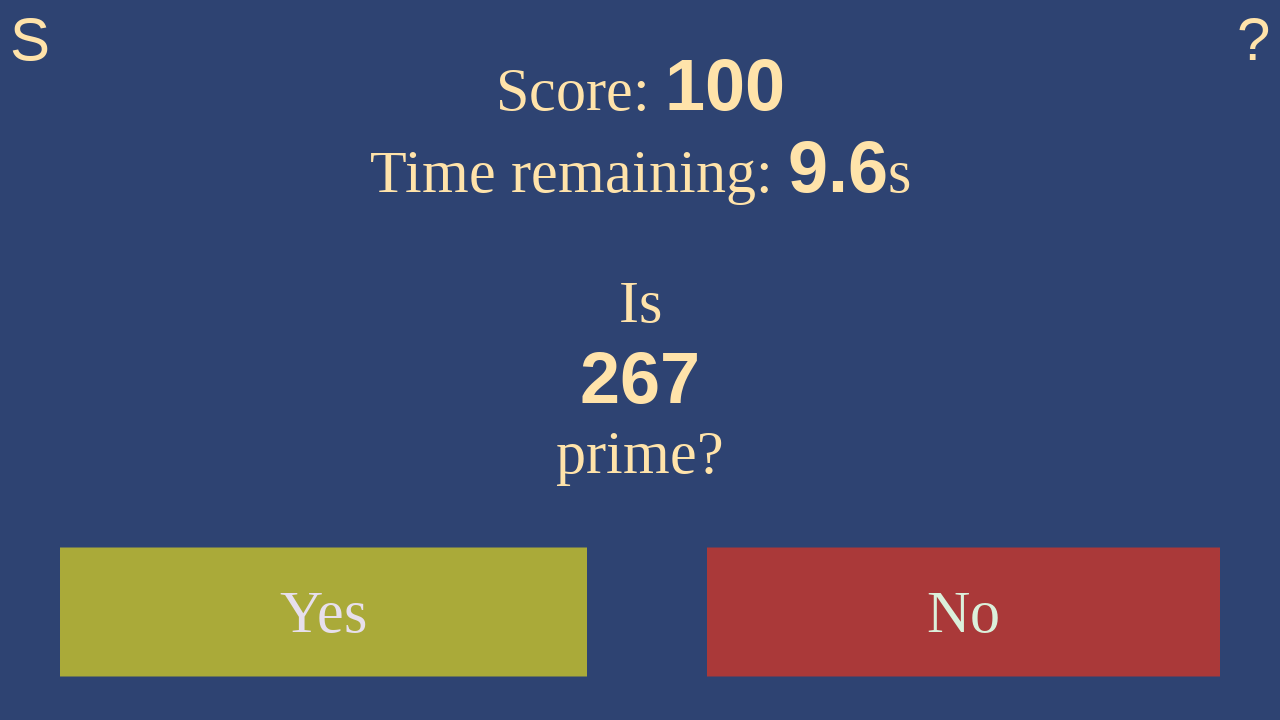

Waited 100ms for next number to load
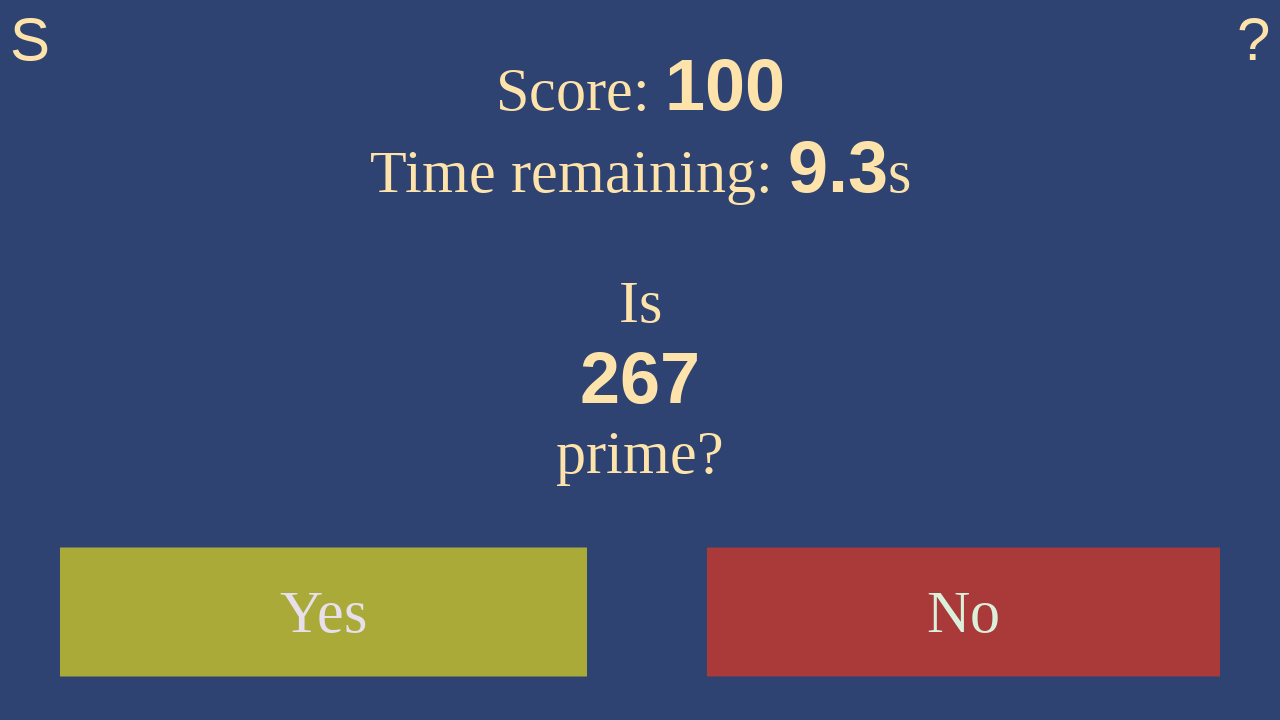

Retrieved current number: 267
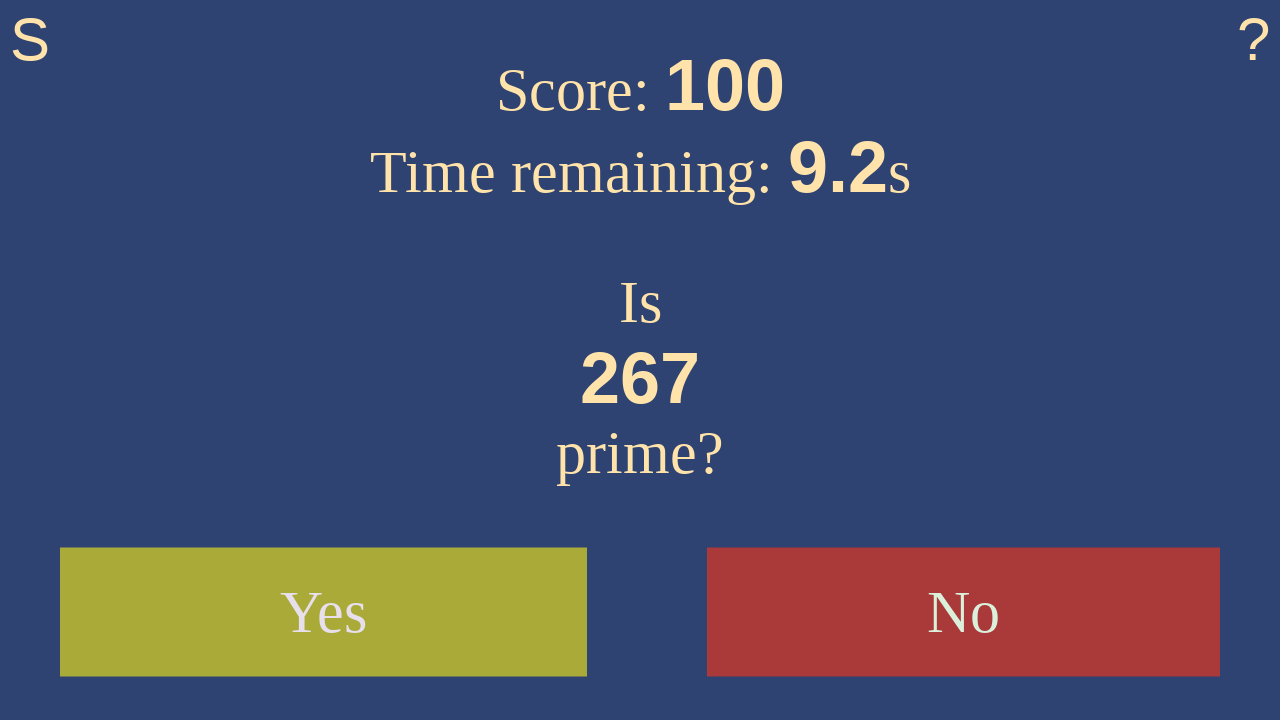

Clicked 'no' - 267 is not prime at (964, 612) on #no
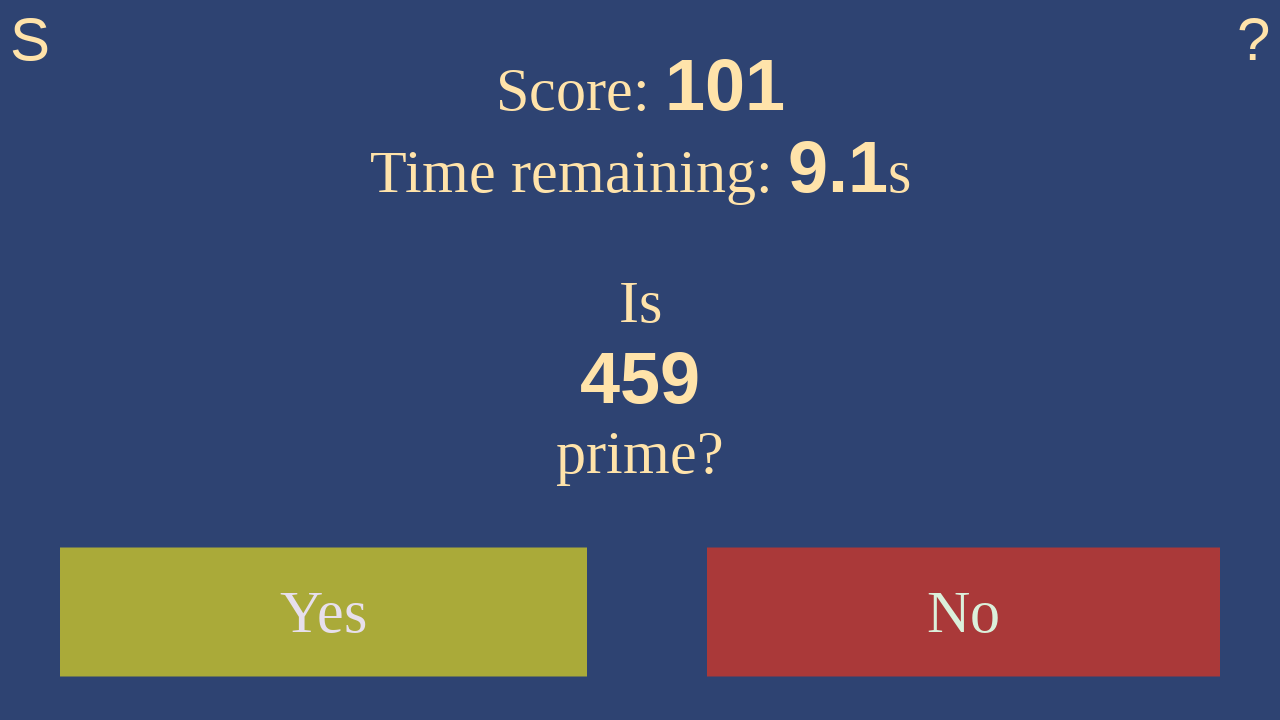

Waited 100ms for next number to load
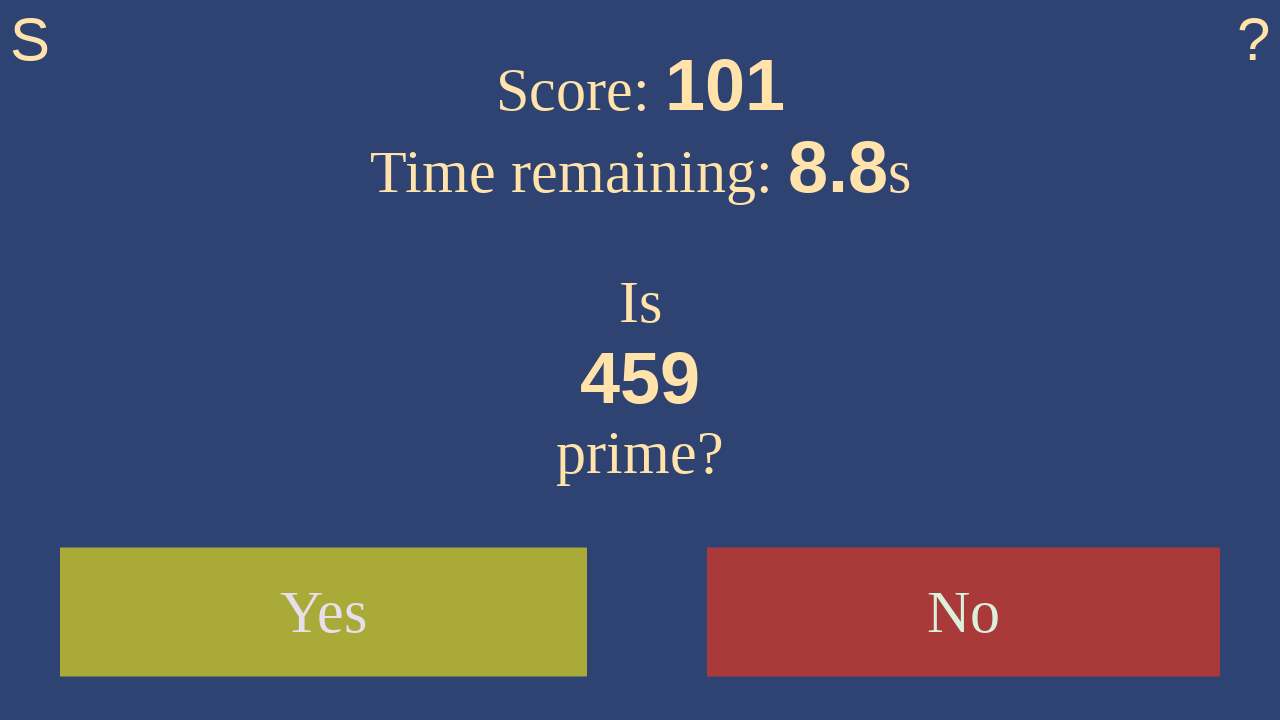

Retrieved current number: 459
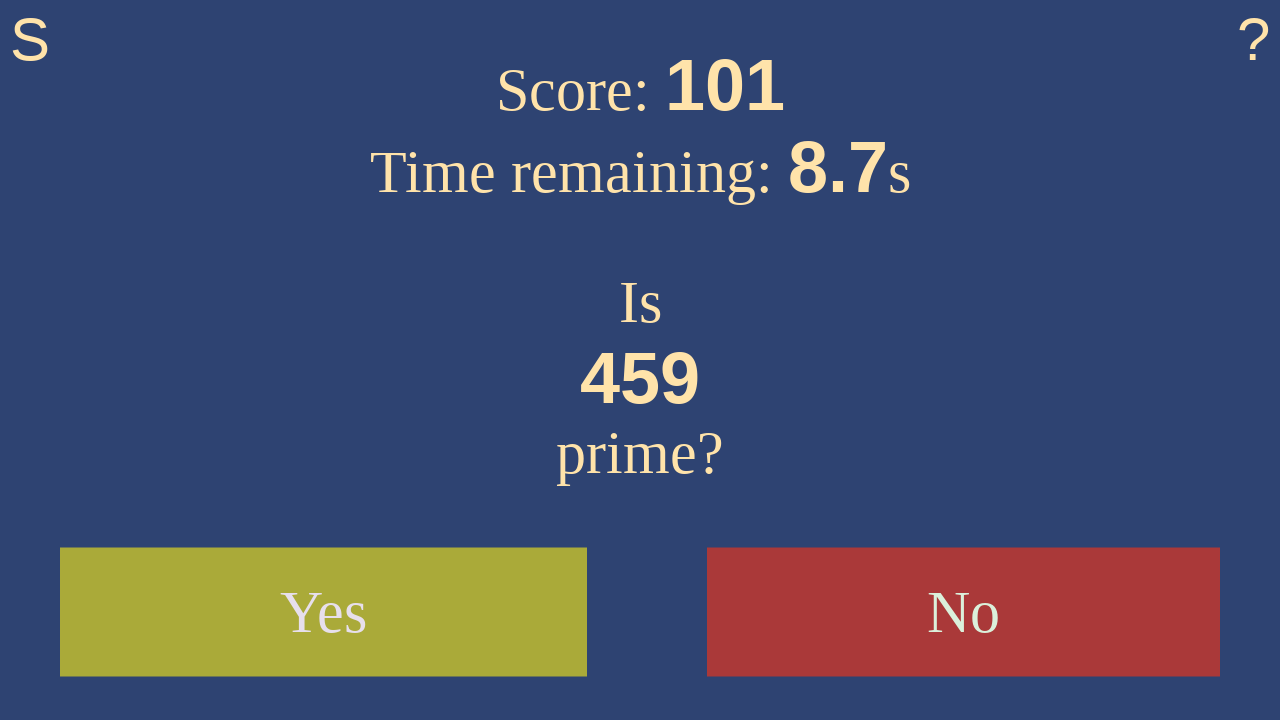

Clicked 'no' - 459 is not prime at (964, 612) on #no
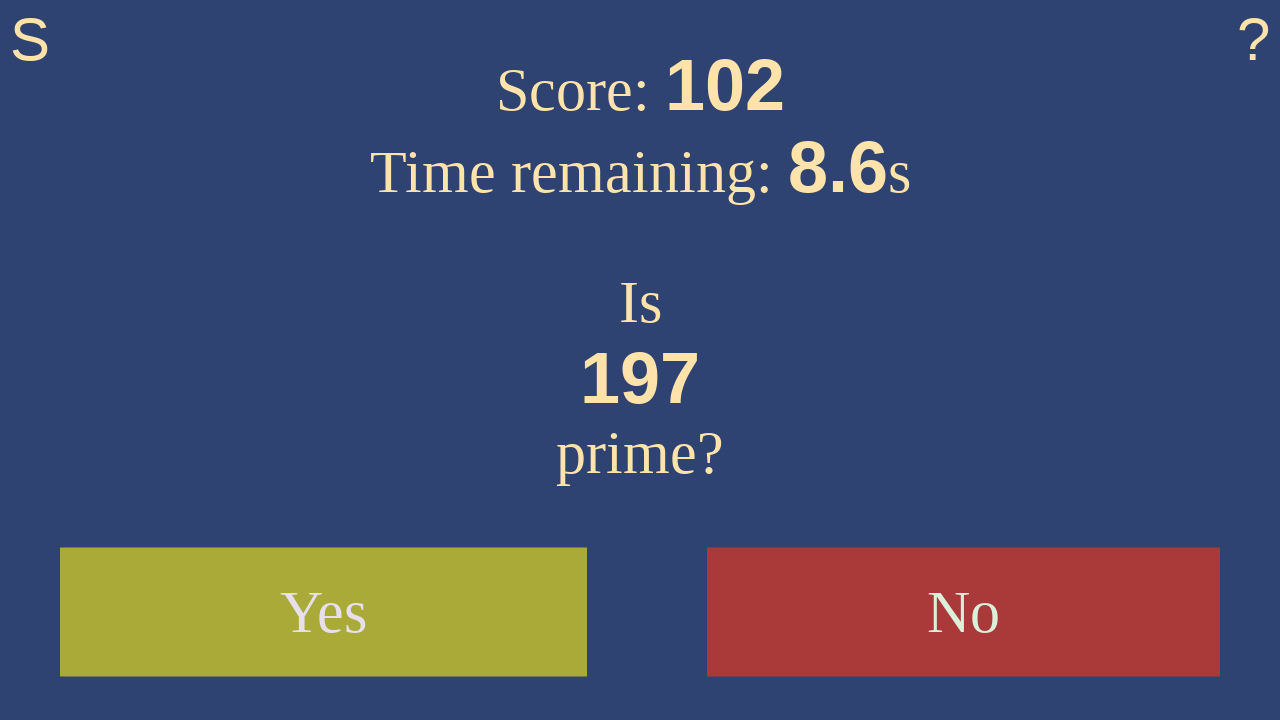

Waited 100ms for next number to load
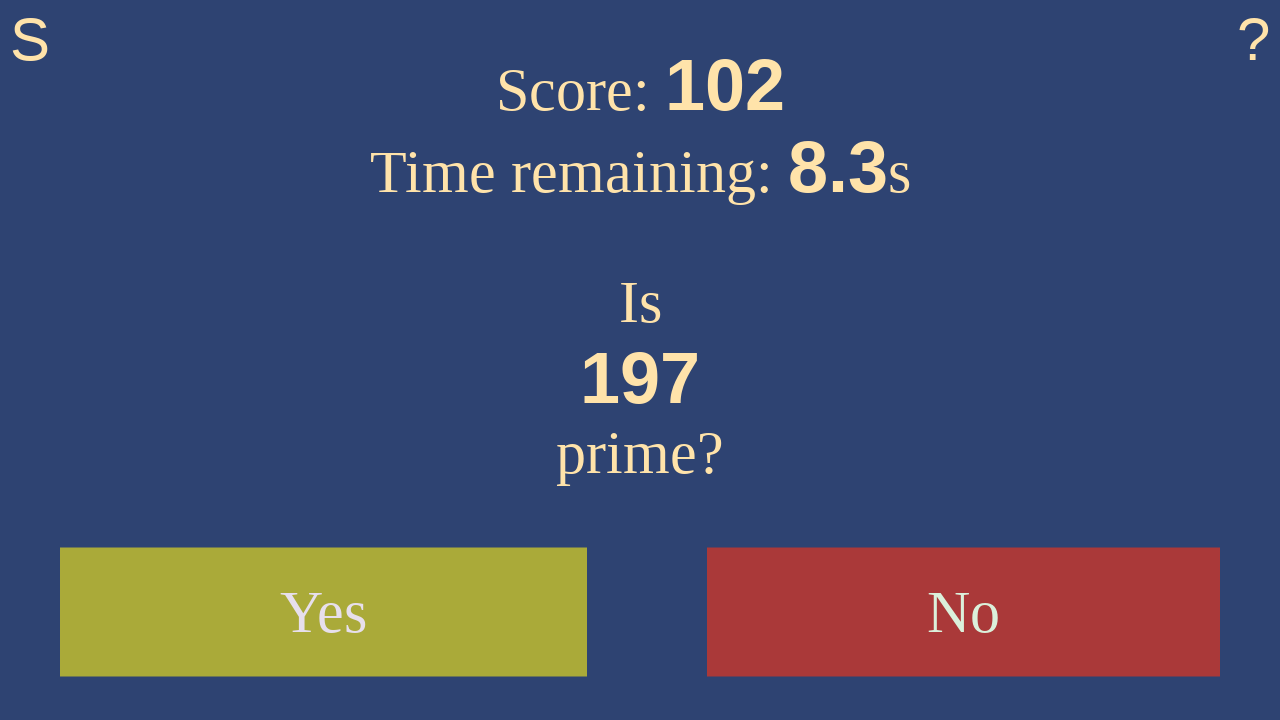

Retrieved current number: 197
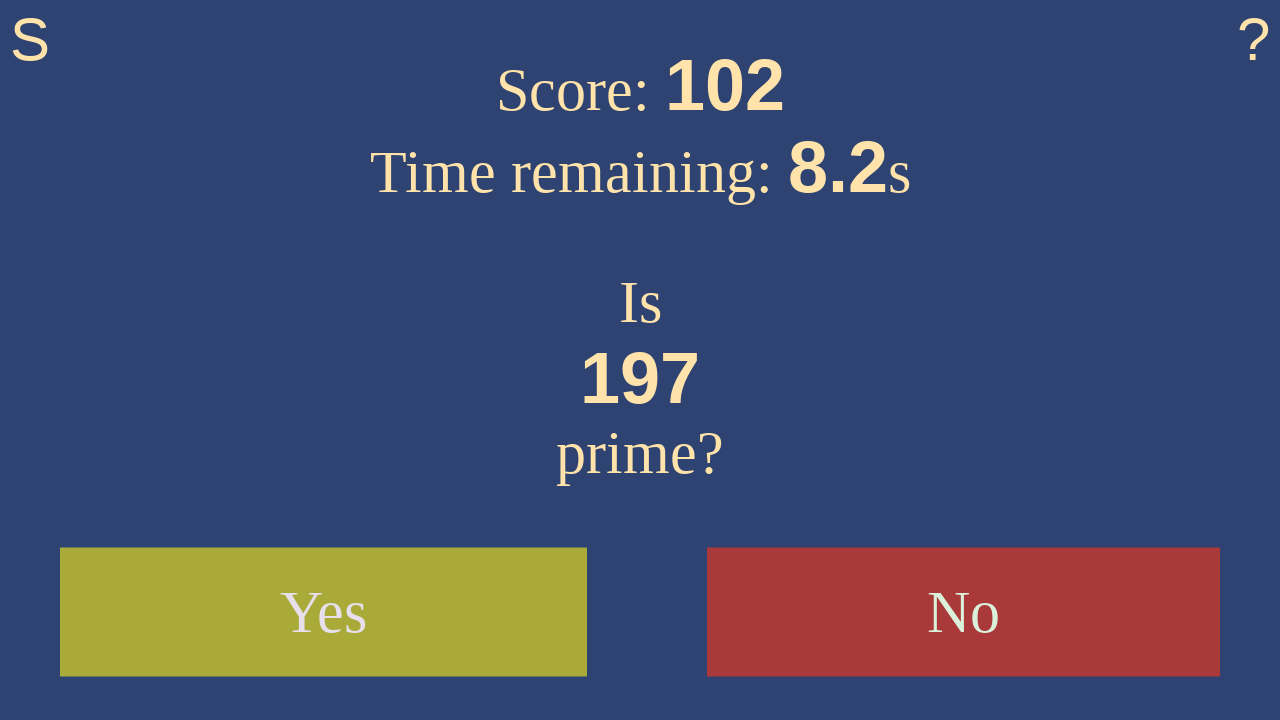

Clicked 'yes' - 197 is prime at (324, 612) on #yes
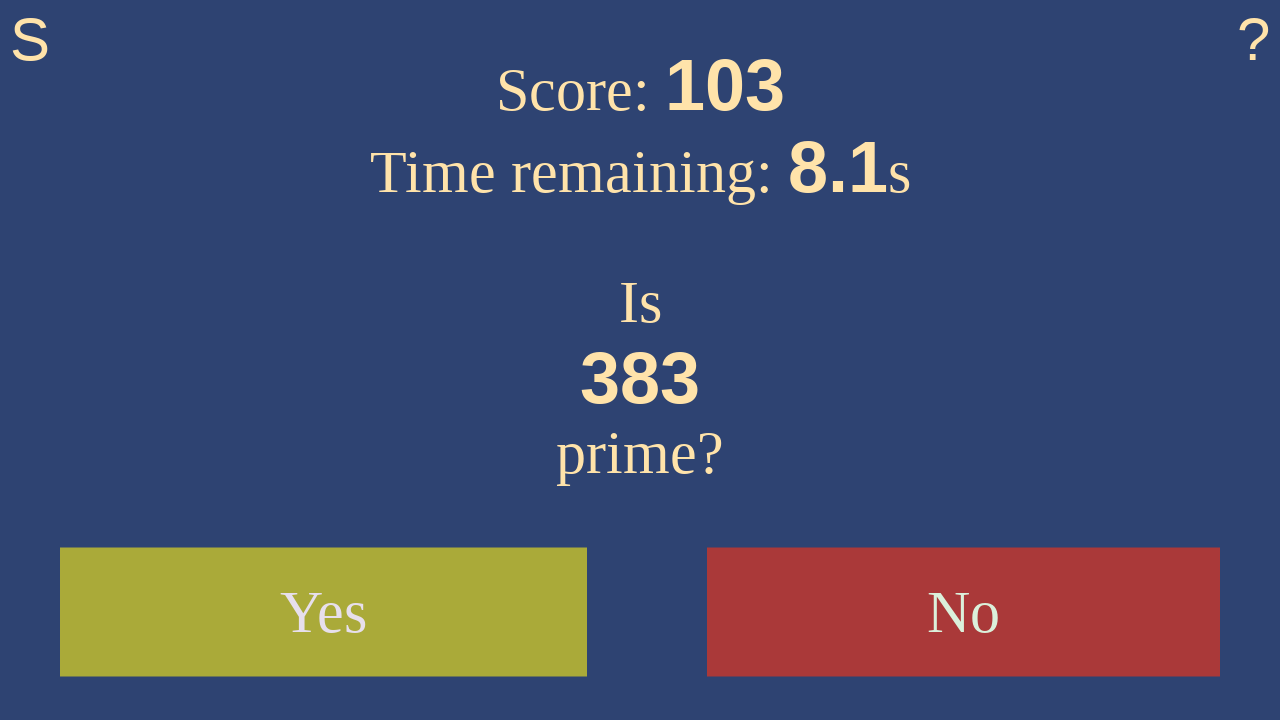

Waited 100ms for next number to load
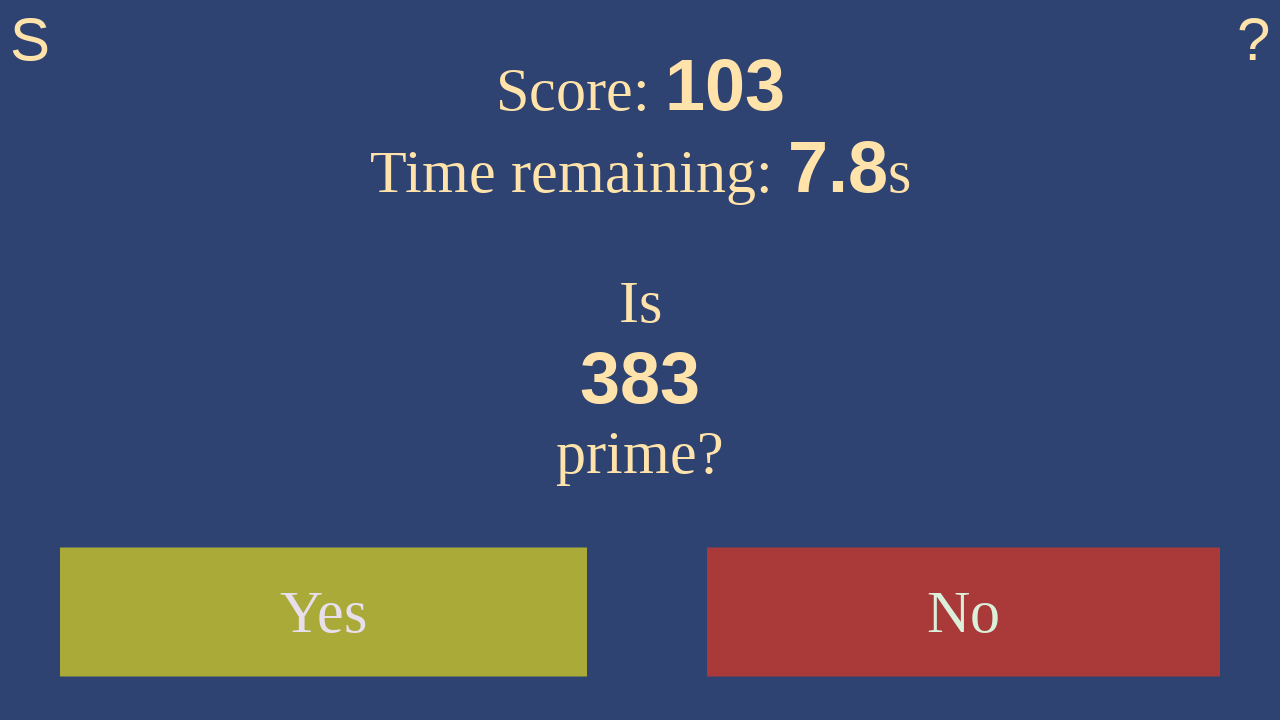

Retrieved current number: 383
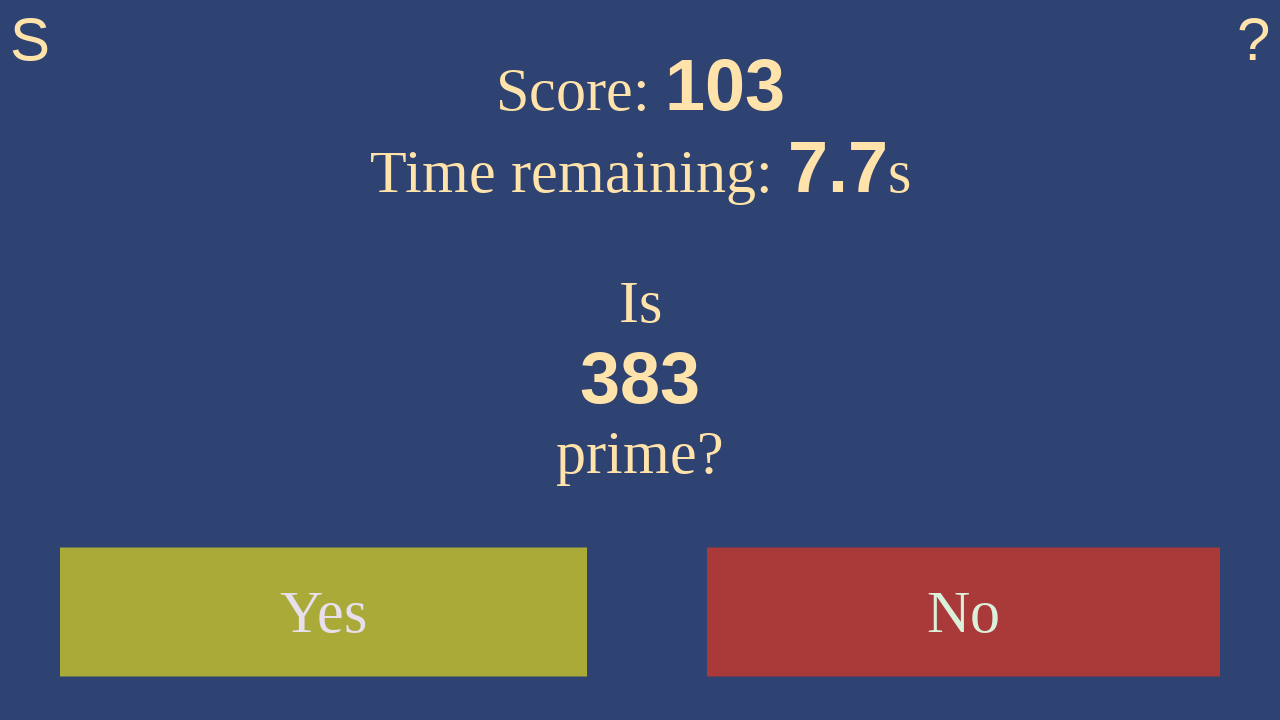

Clicked 'yes' - 383 is prime at (324, 612) on #yes
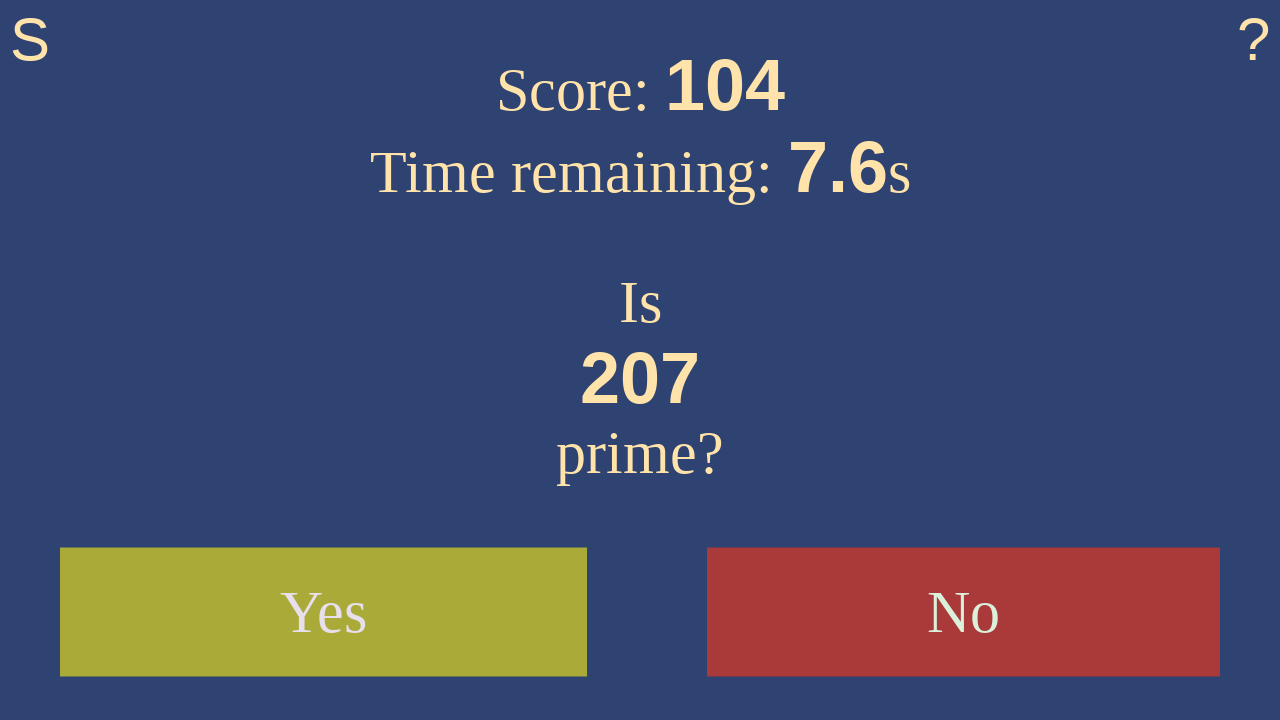

Waited 100ms for next number to load
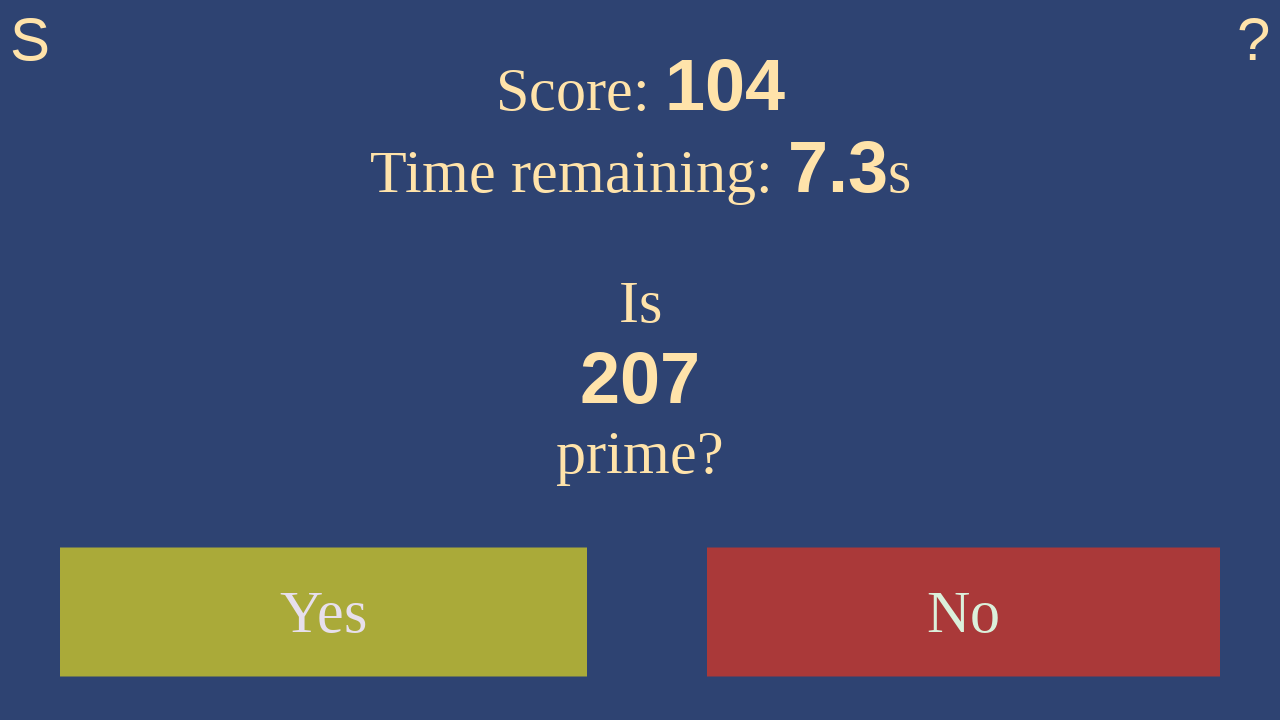

Retrieved current number: 207
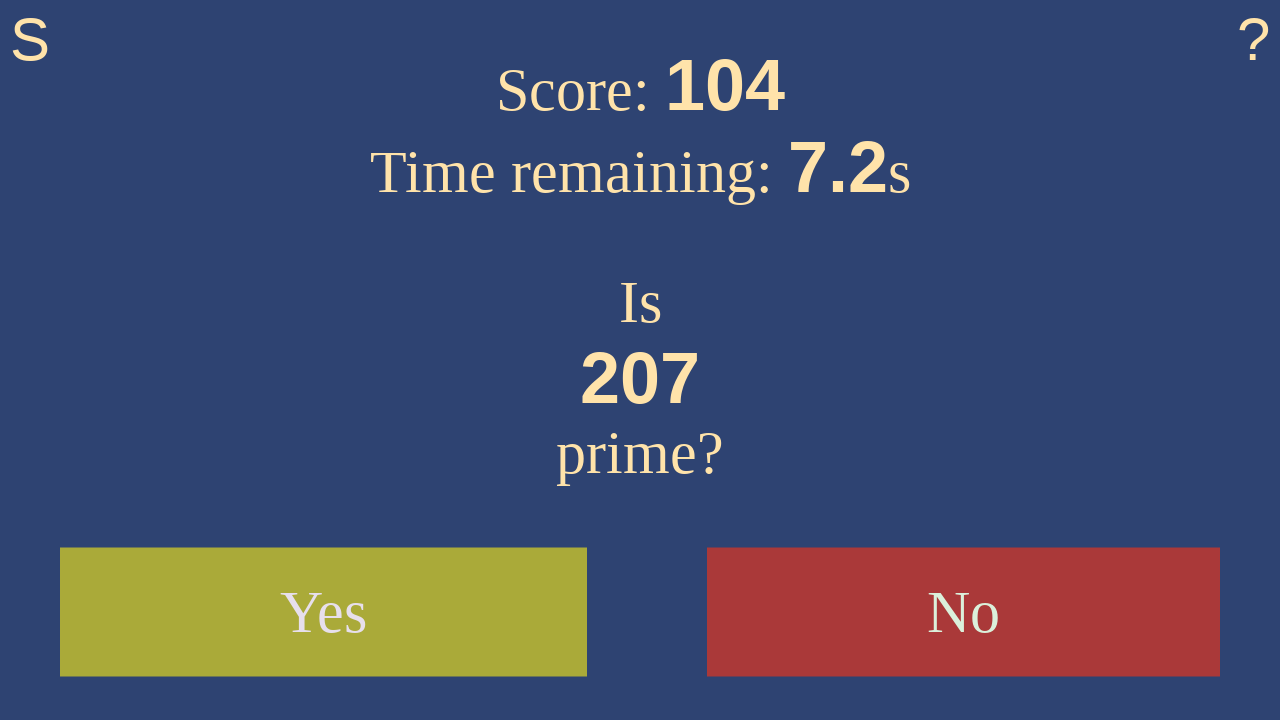

Clicked 'no' - 207 is not prime at (964, 612) on #no
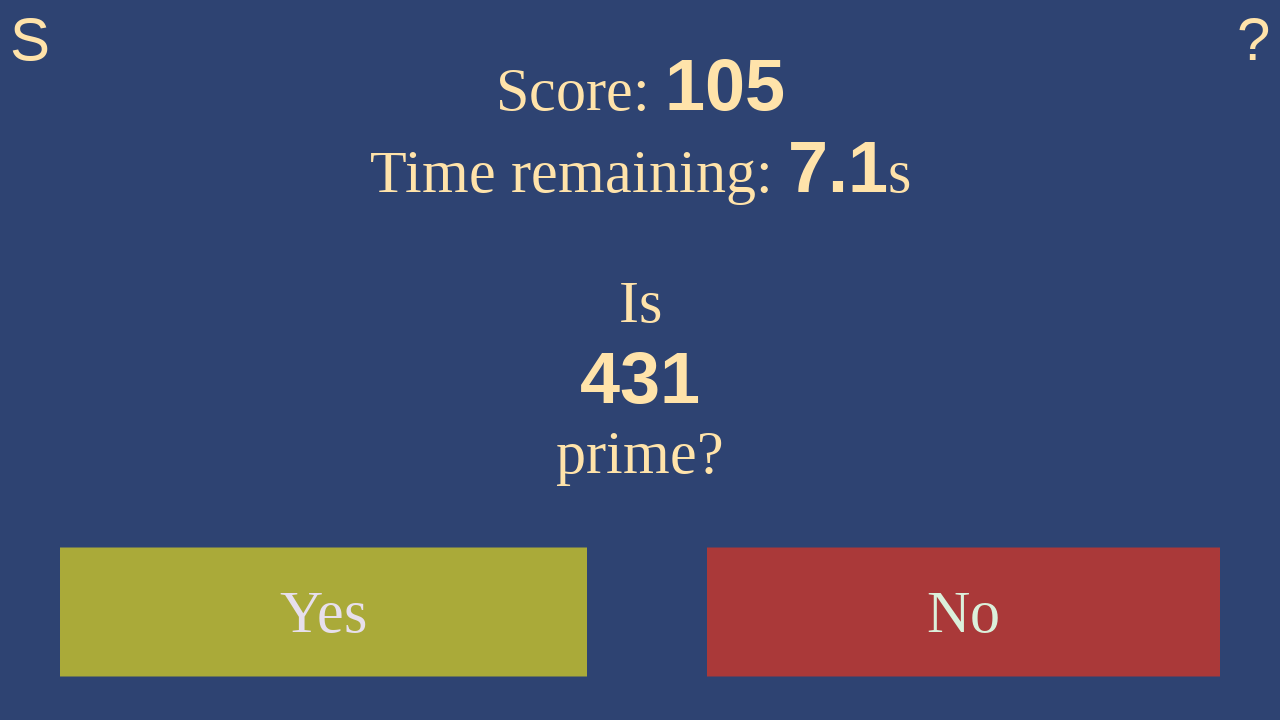

Waited 100ms for next number to load
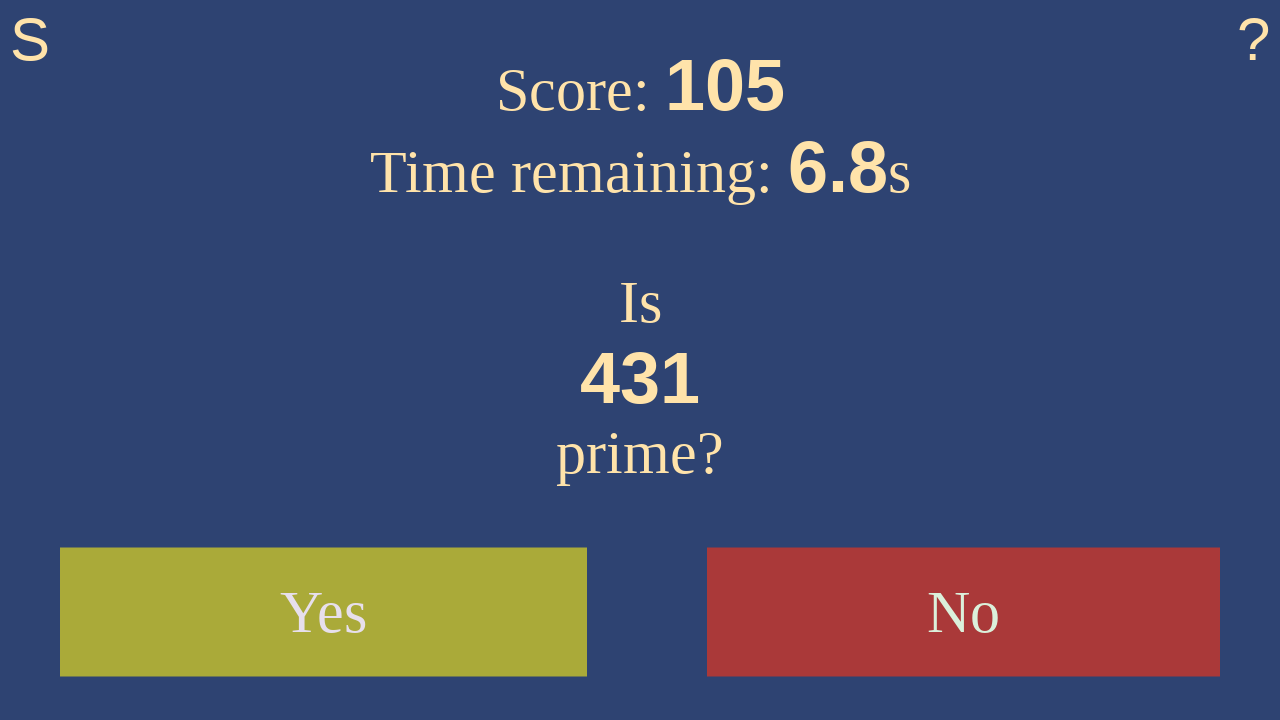

Retrieved current number: 431
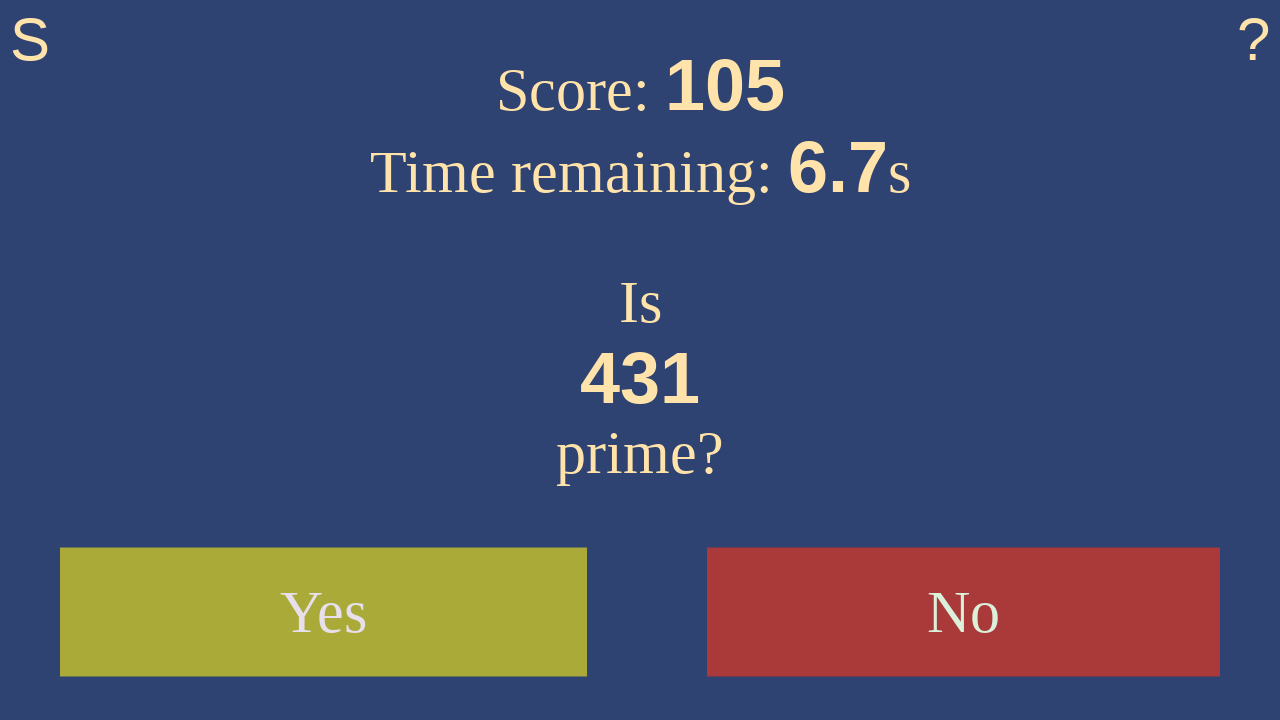

Clicked 'yes' - 431 is prime at (324, 612) on #yes
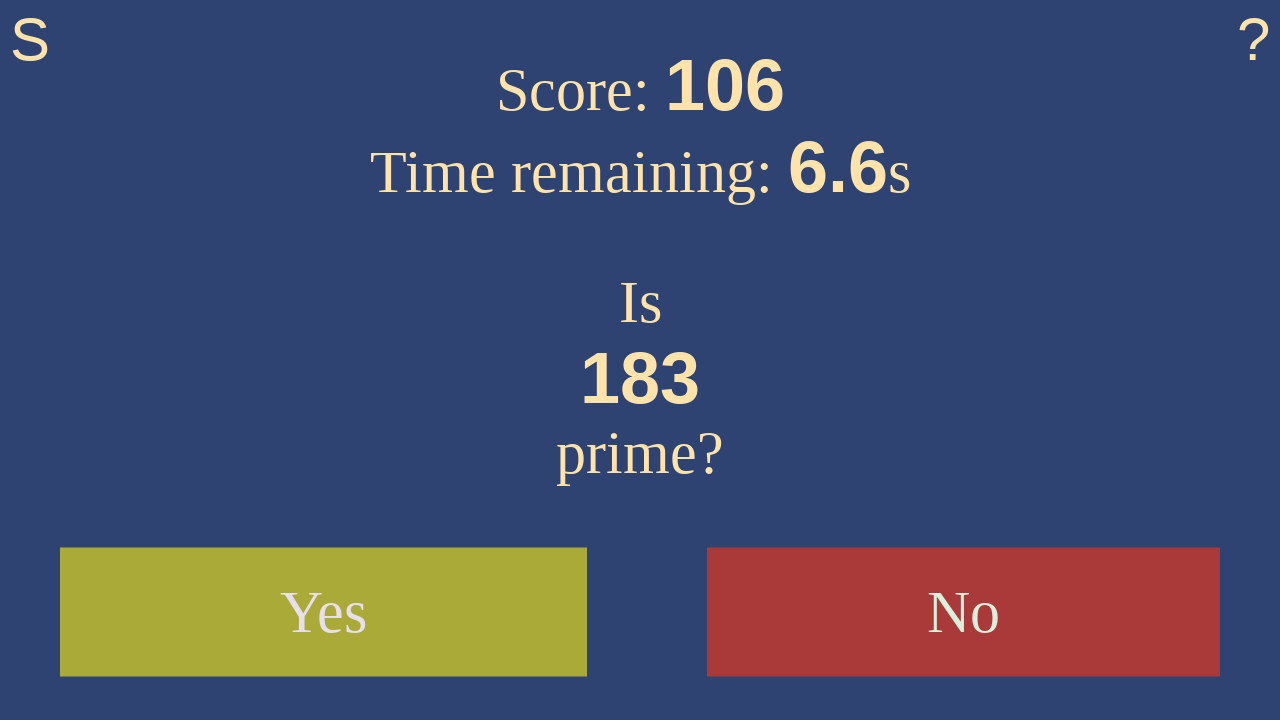

Waited 100ms for next number to load
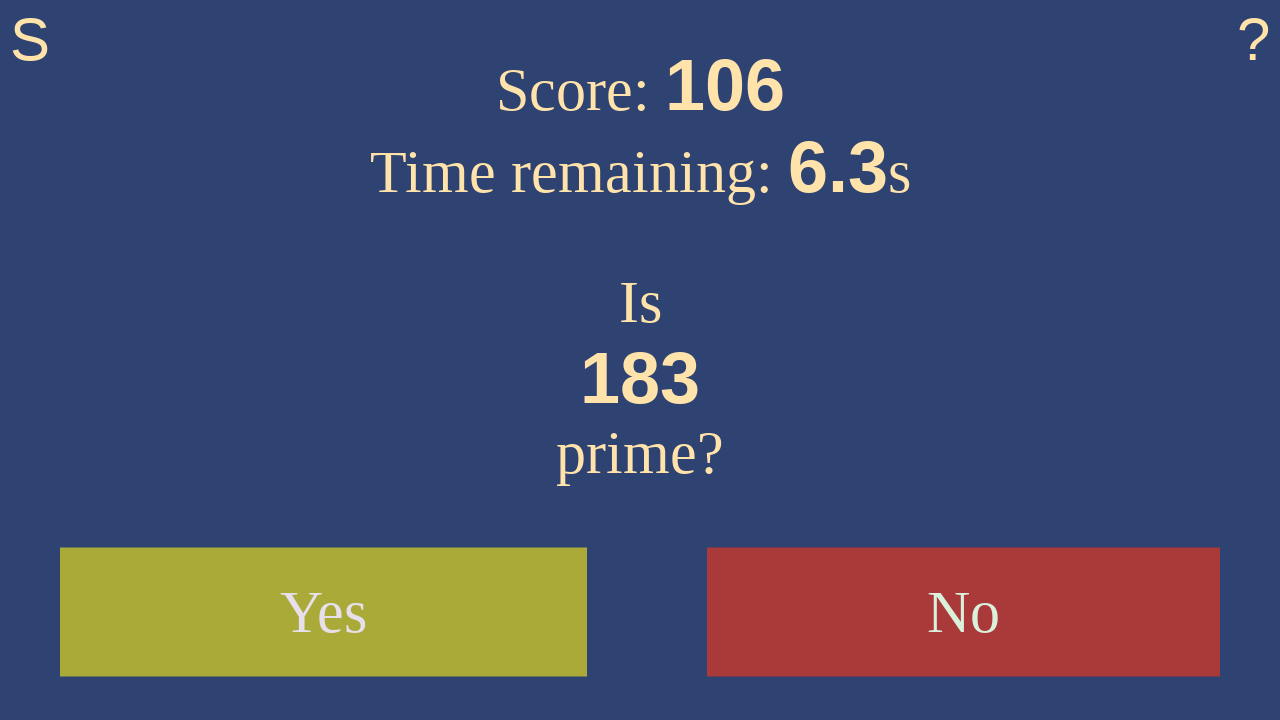

Retrieved current number: 183
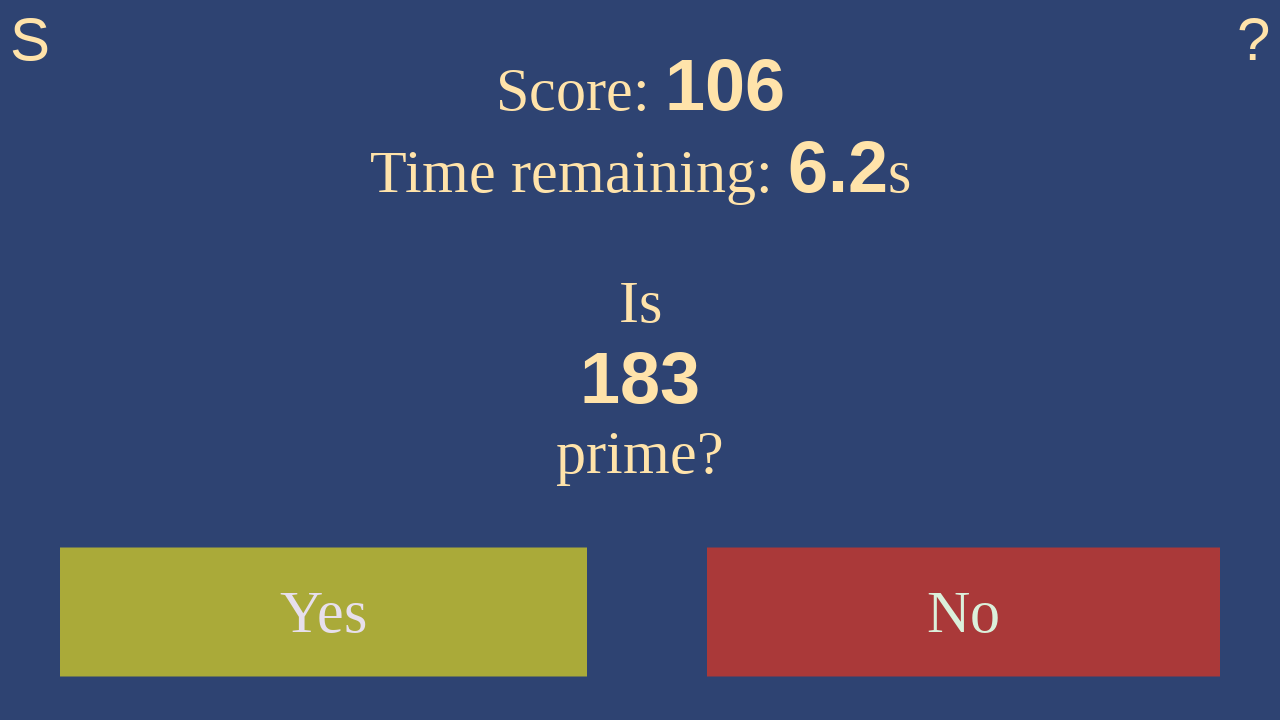

Clicked 'no' - 183 is not prime at (964, 612) on #no
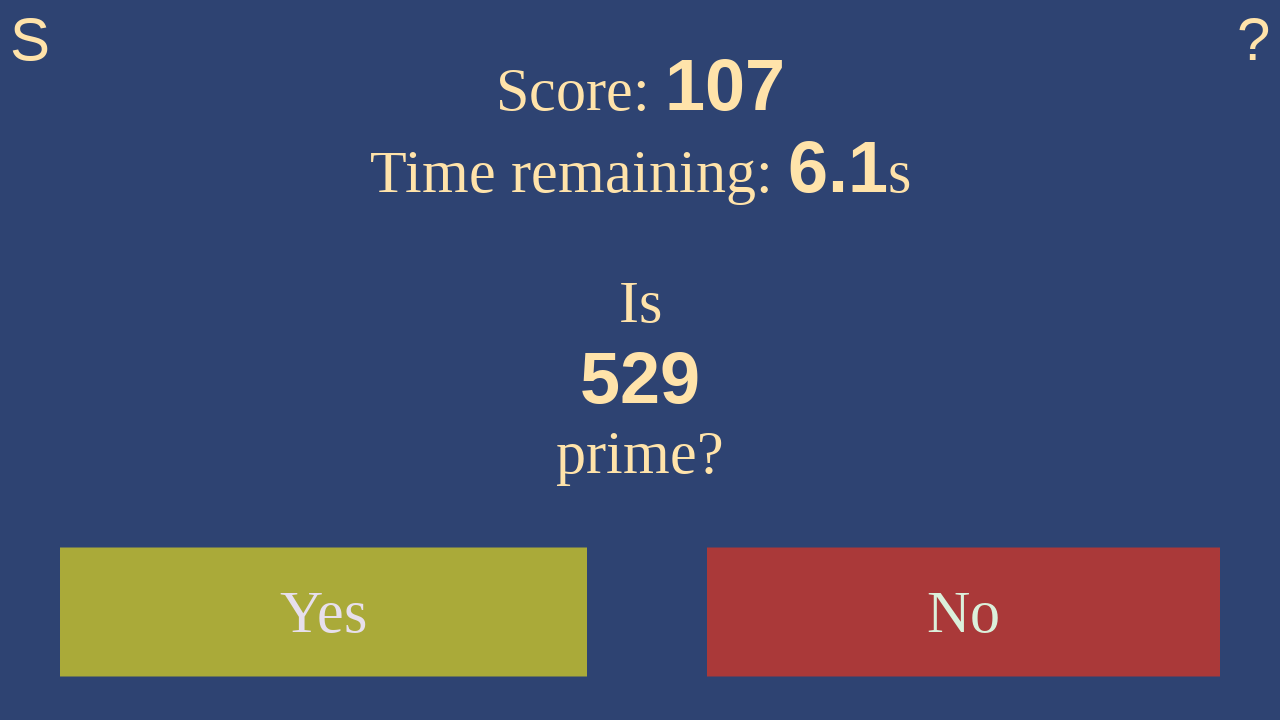

Waited 100ms for next number to load
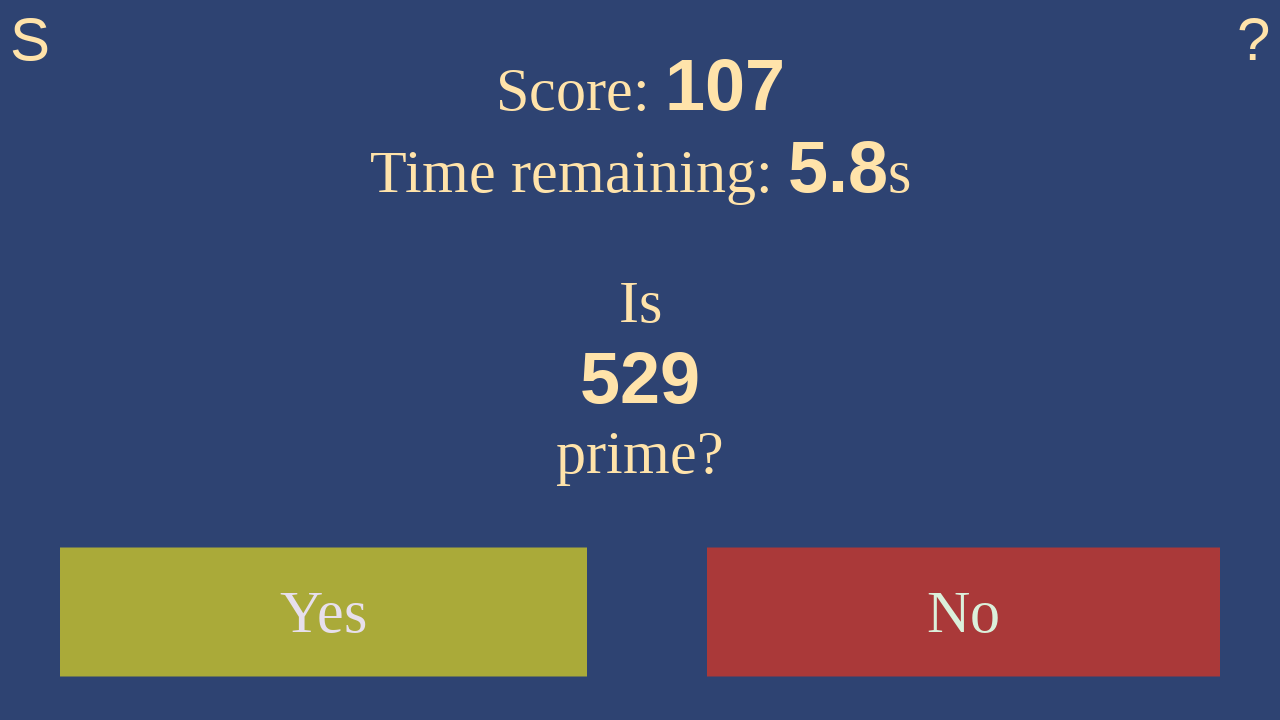

Retrieved current number: 529
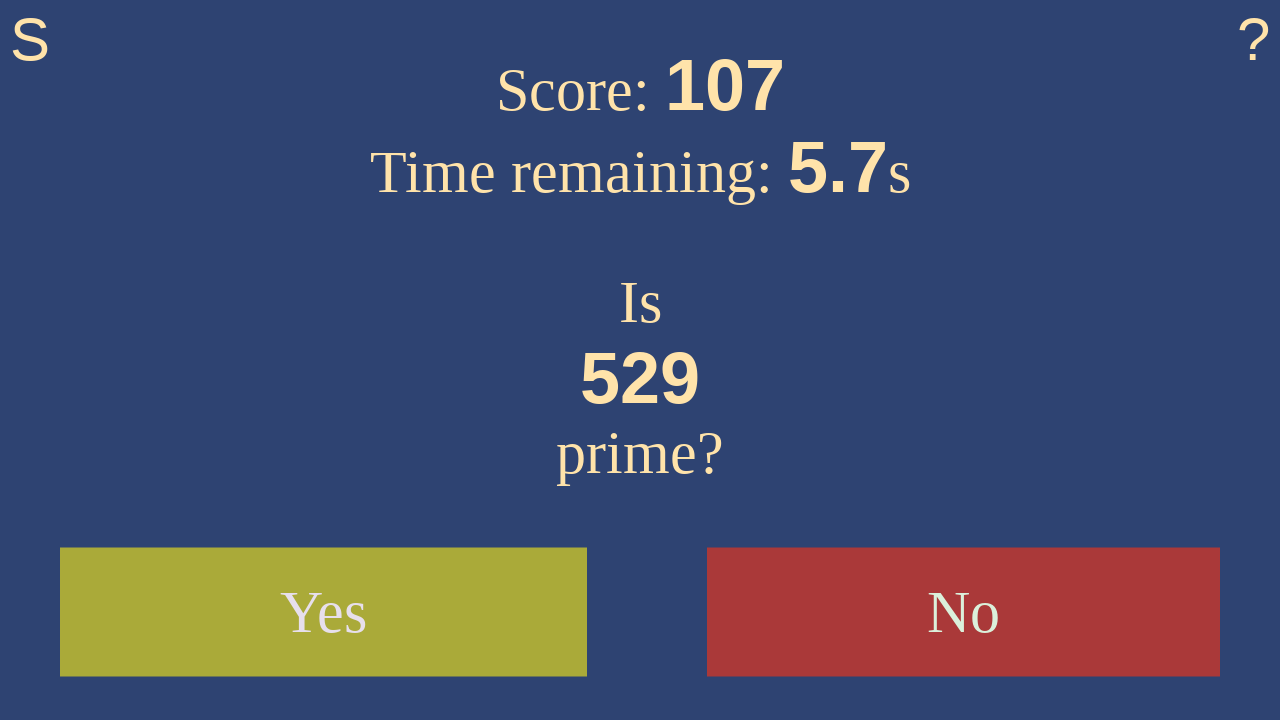

Clicked 'no' - 529 is not prime at (964, 612) on #no
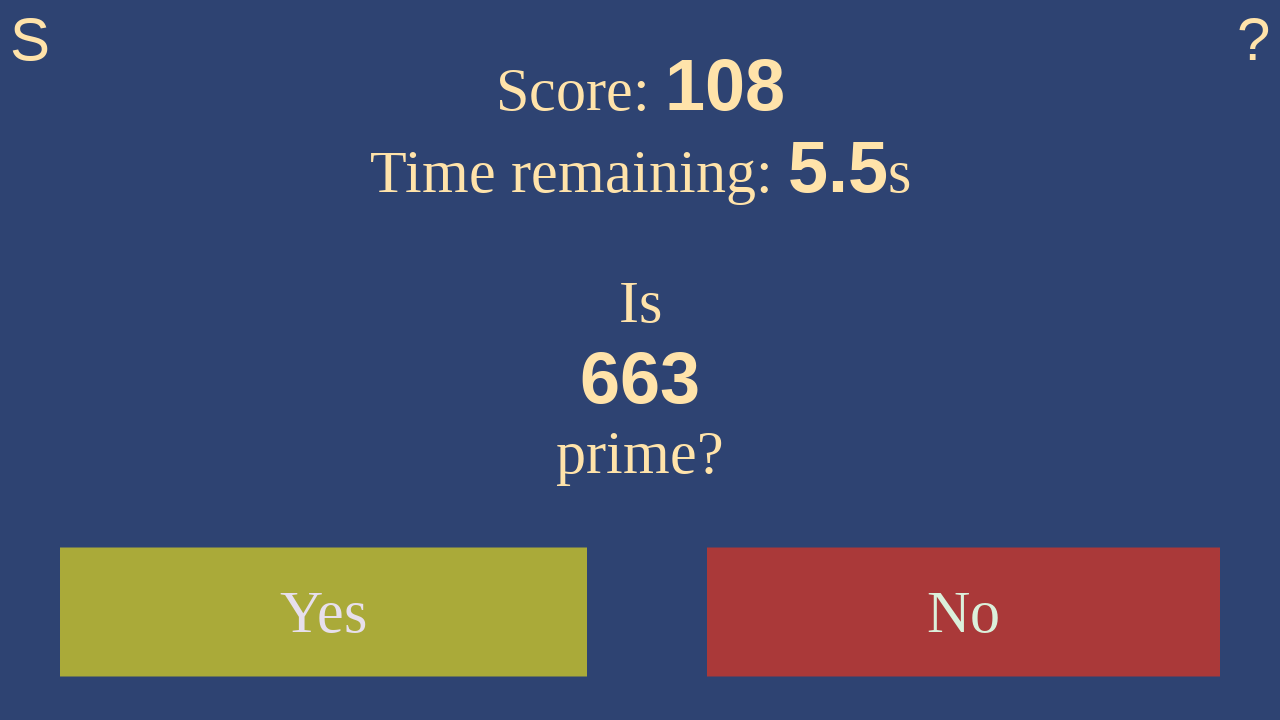

Waited 100ms for next number to load
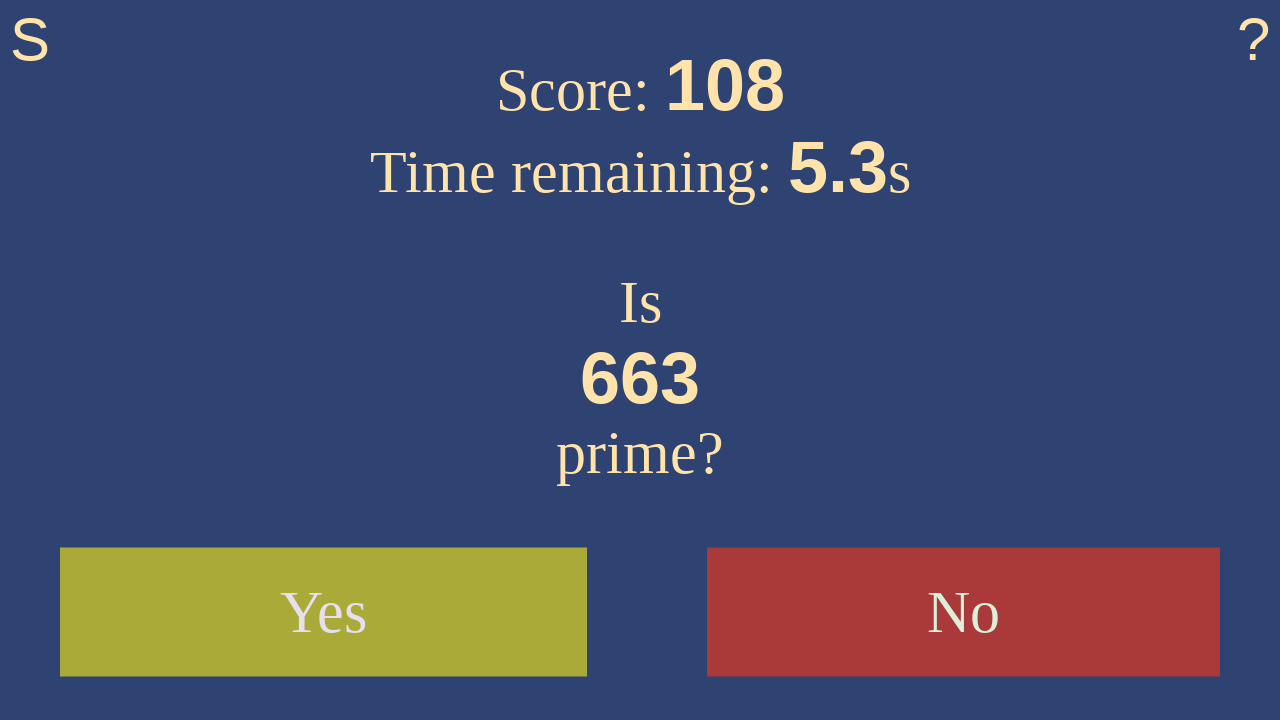

Retrieved current number: 663
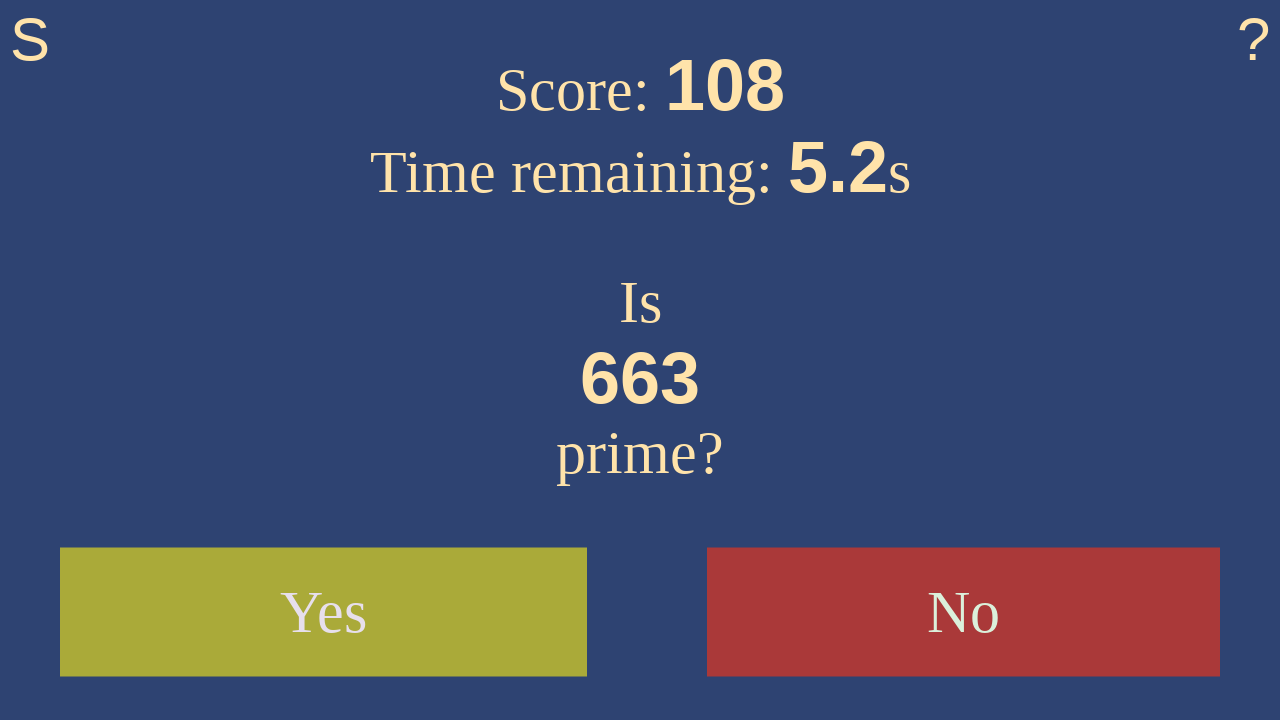

Clicked 'no' - 663 is not prime at (964, 612) on #no
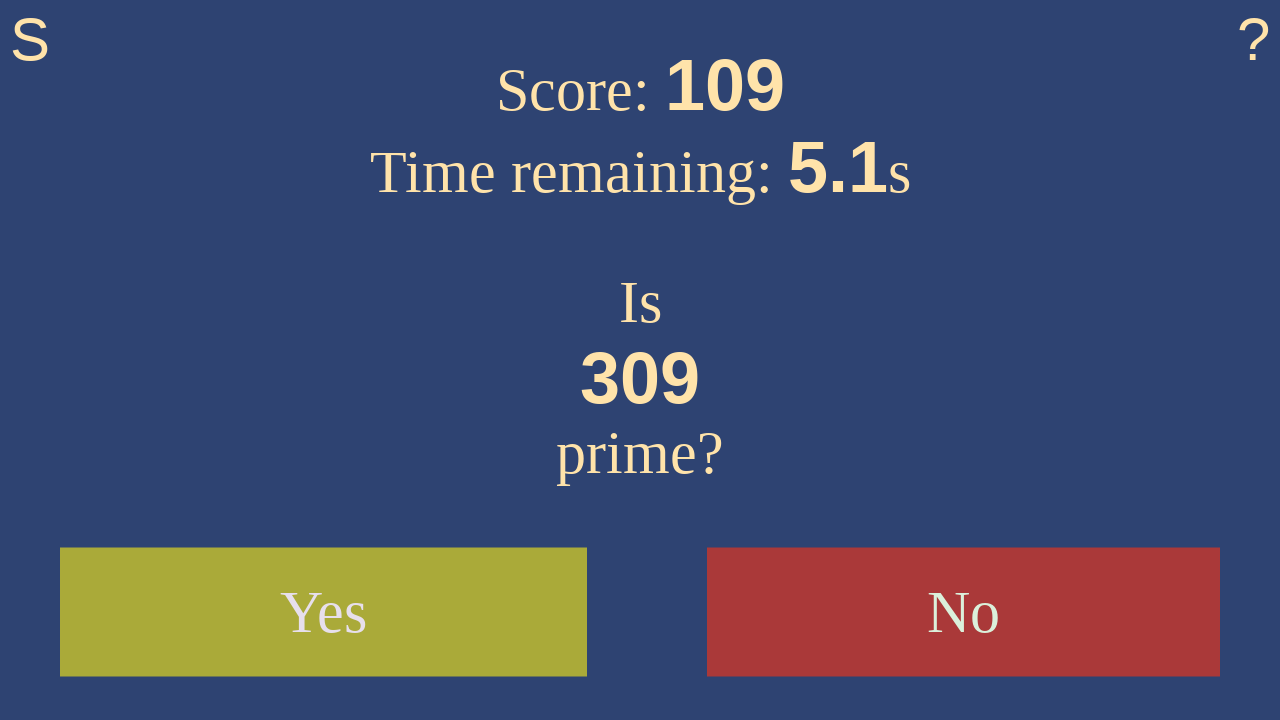

Waited 100ms for next number to load
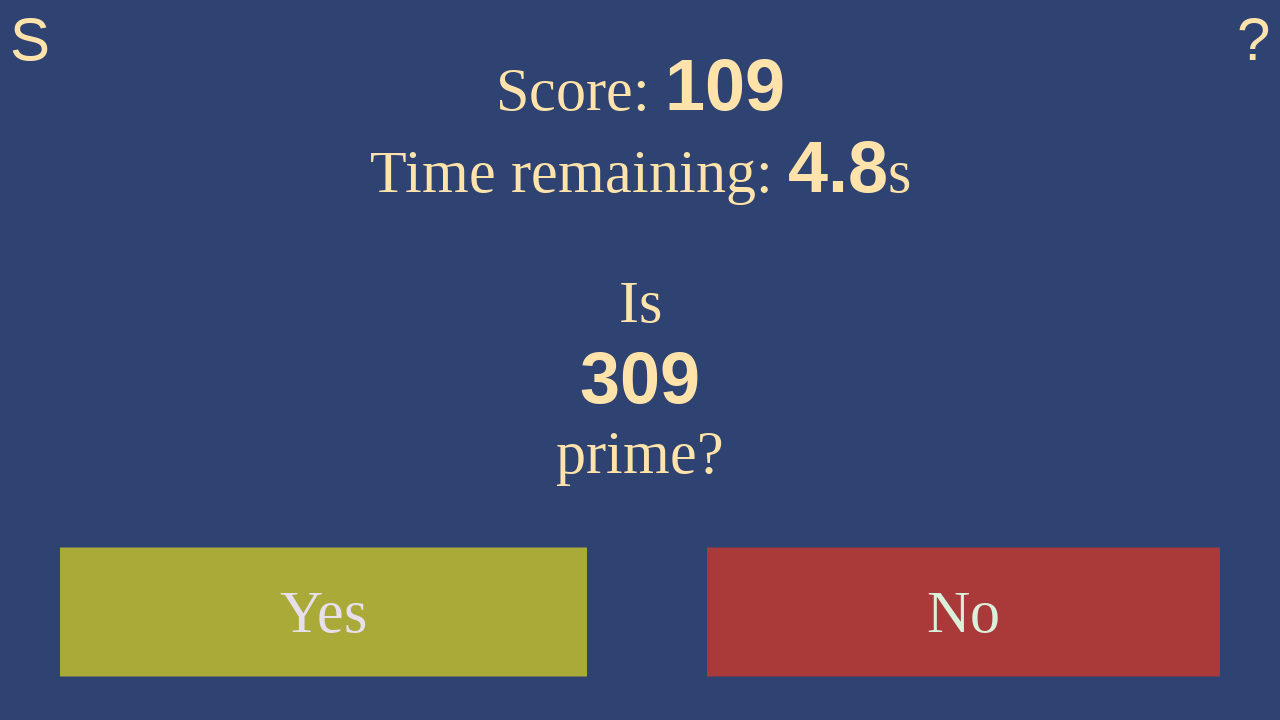

Retrieved current number: 309
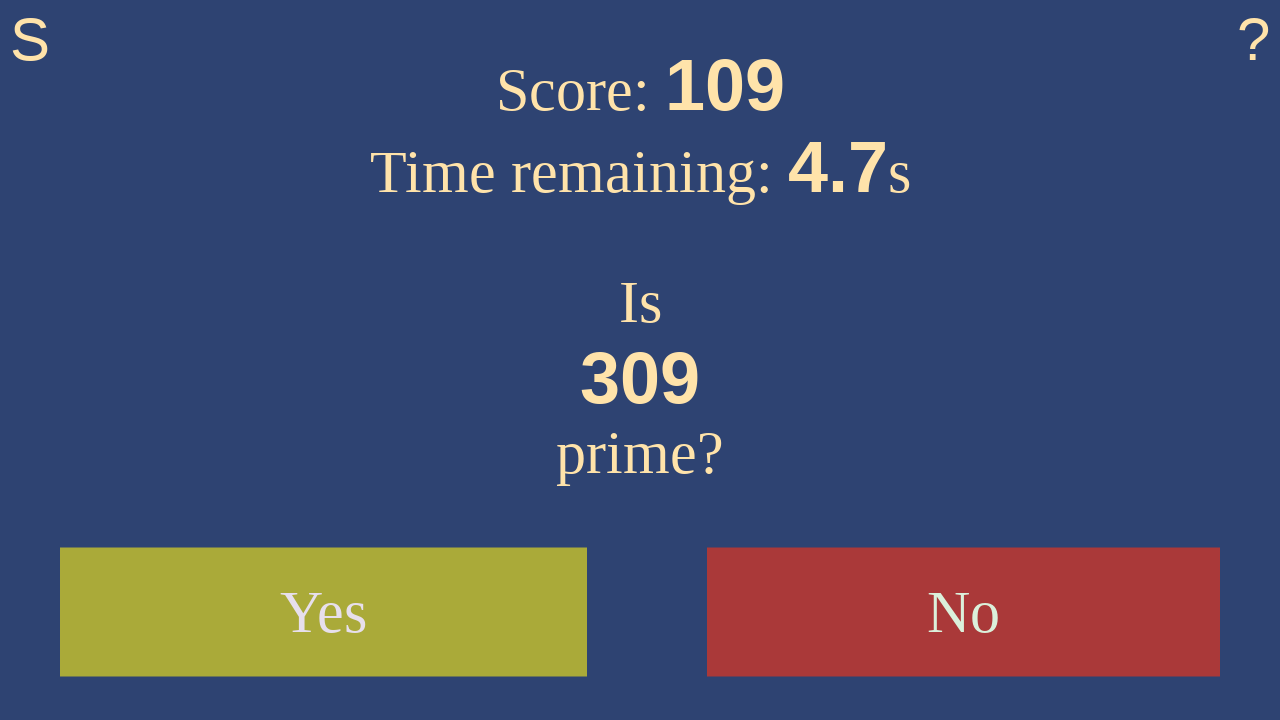

Clicked 'no' - 309 is not prime at (964, 612) on #no
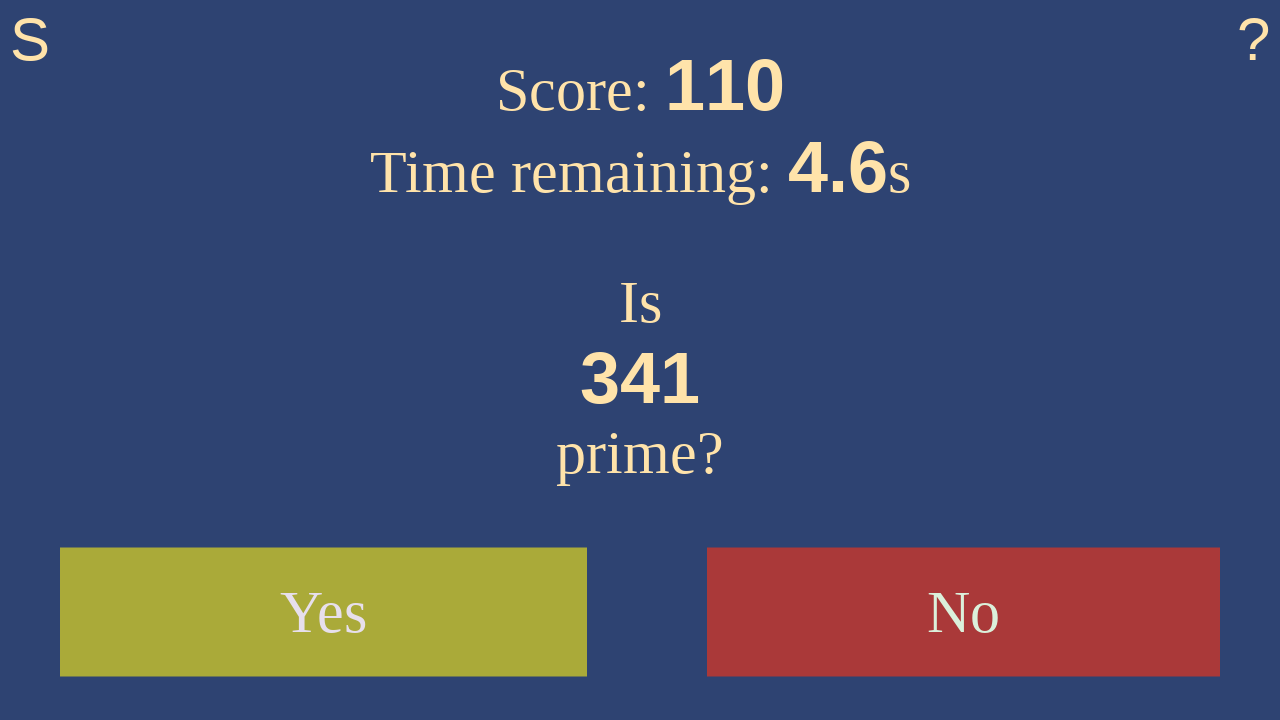

Waited 100ms for next number to load
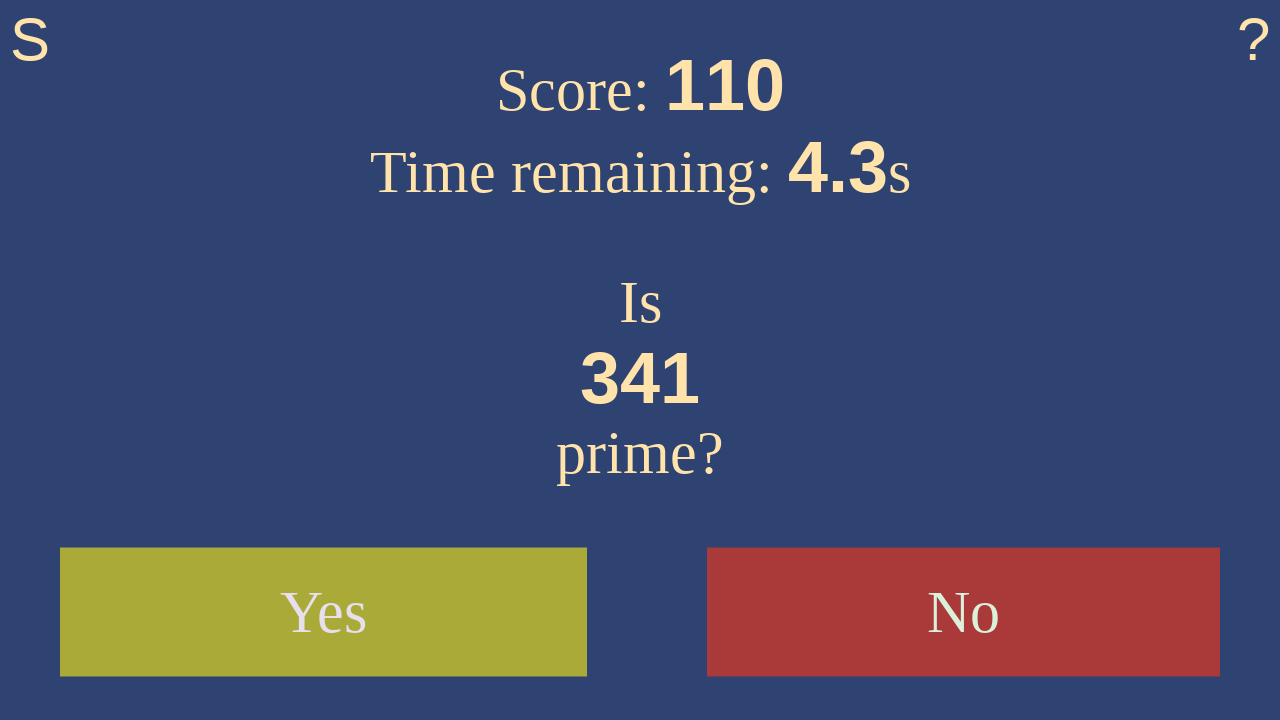

Retrieved current number: 341
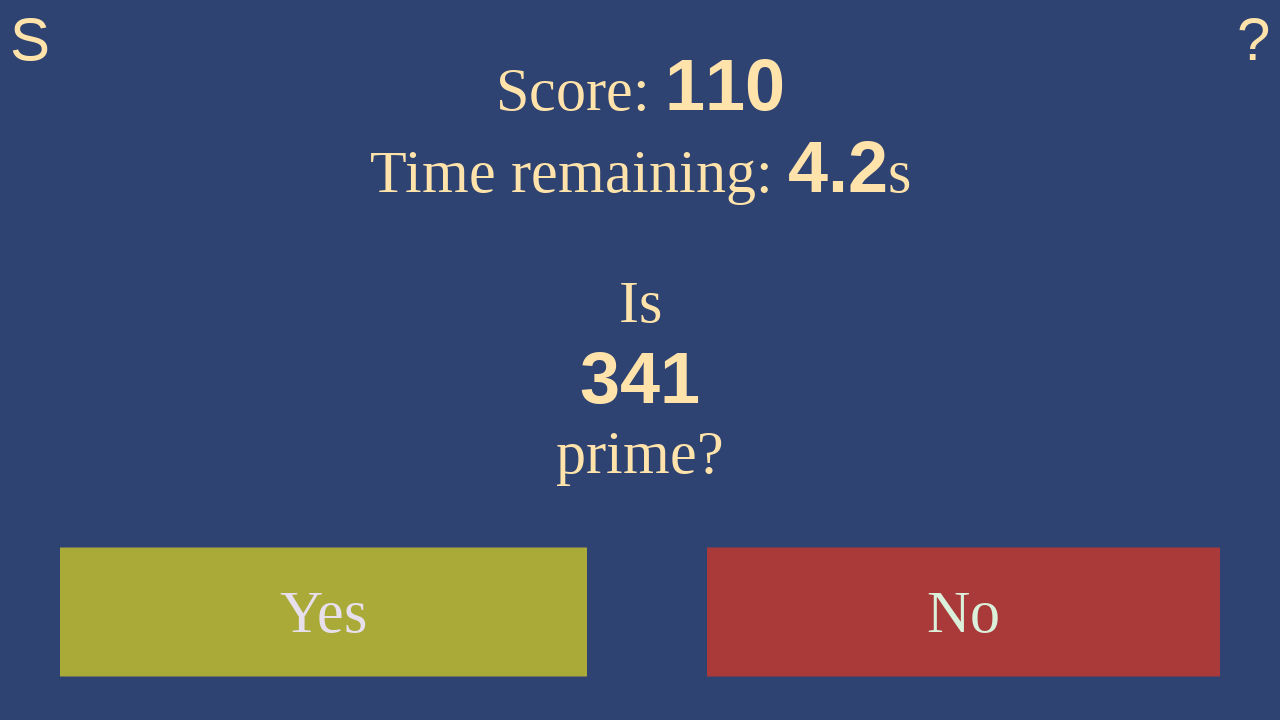

Clicked 'no' - 341 is not prime at (964, 612) on #no
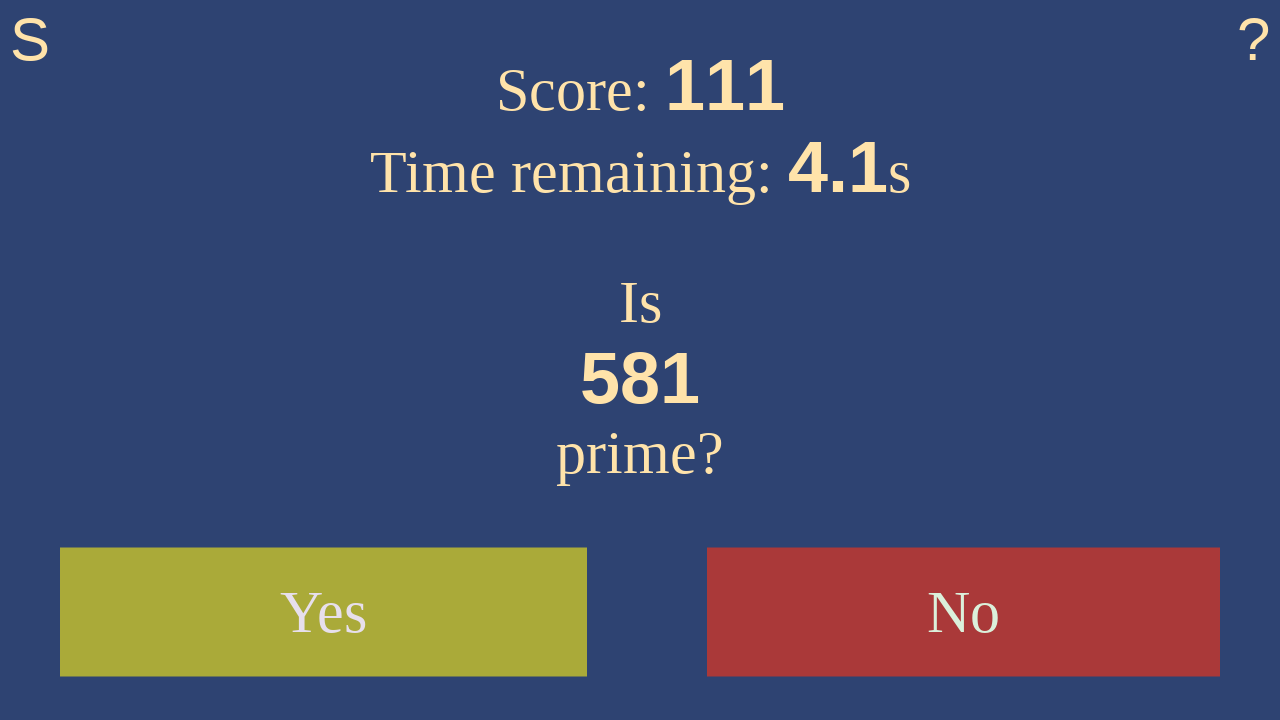

Waited 100ms for next number to load
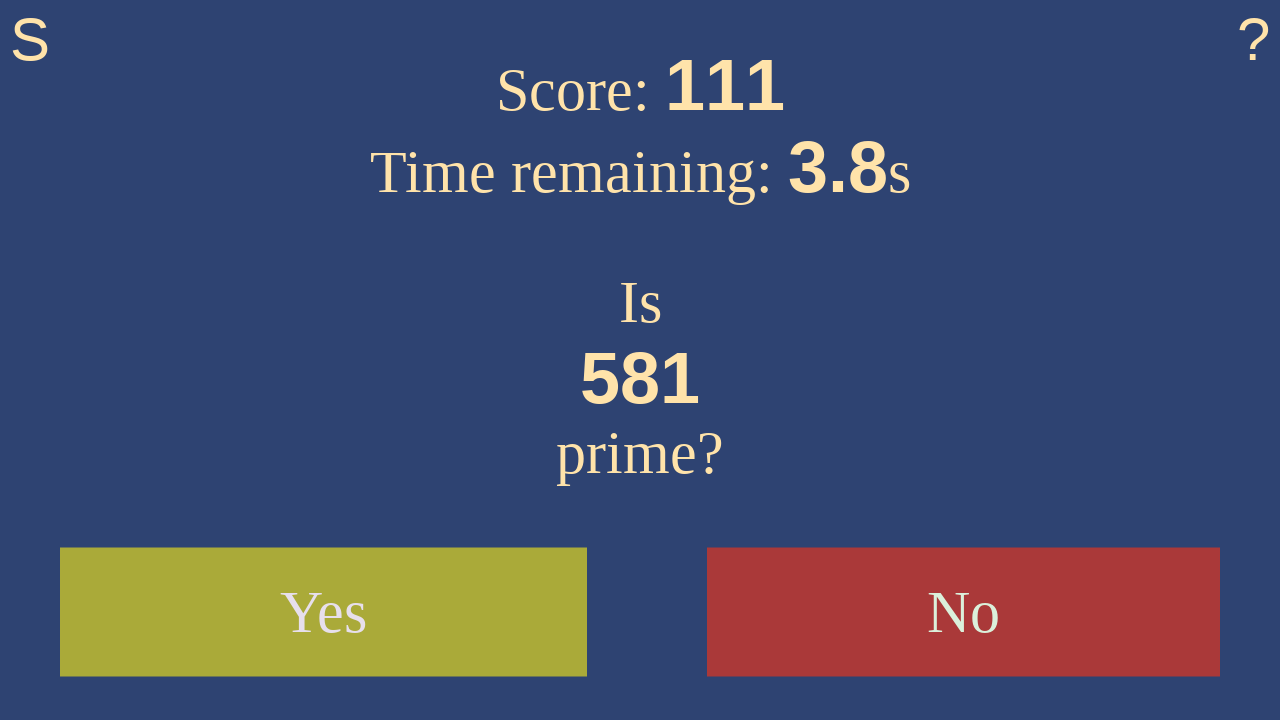

Retrieved current number: 581
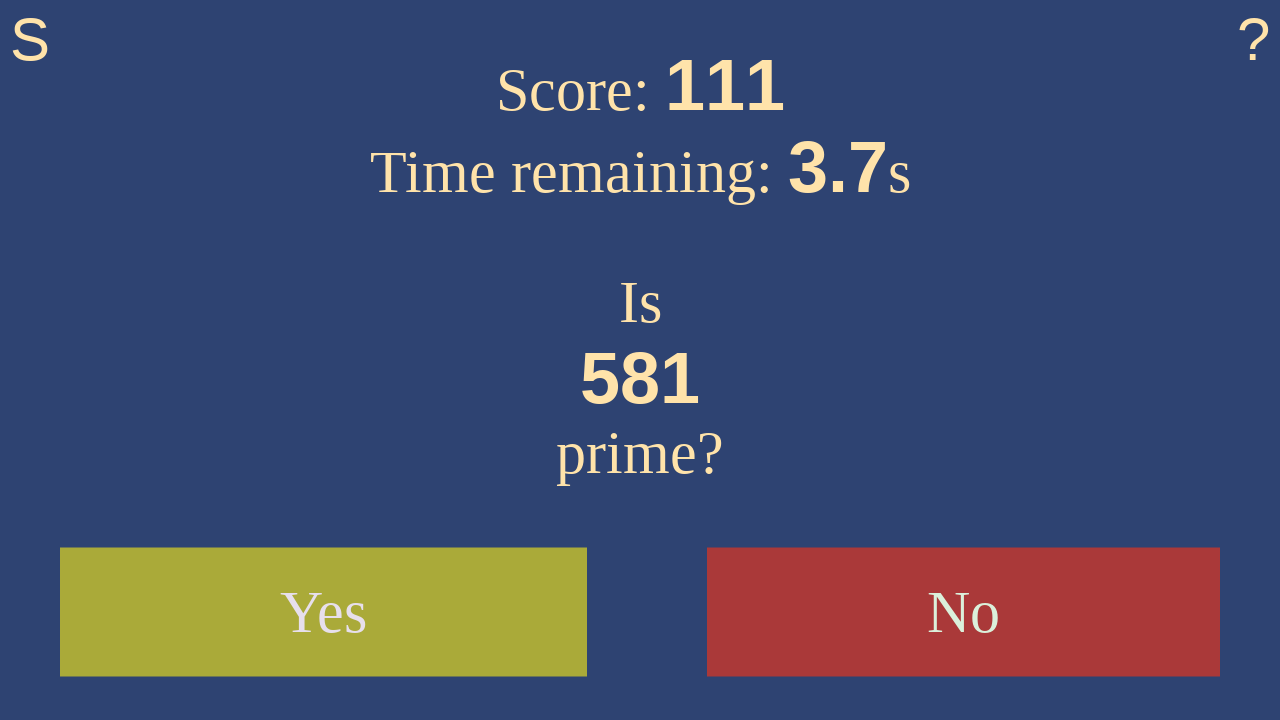

Clicked 'no' - 581 is not prime at (964, 612) on #no
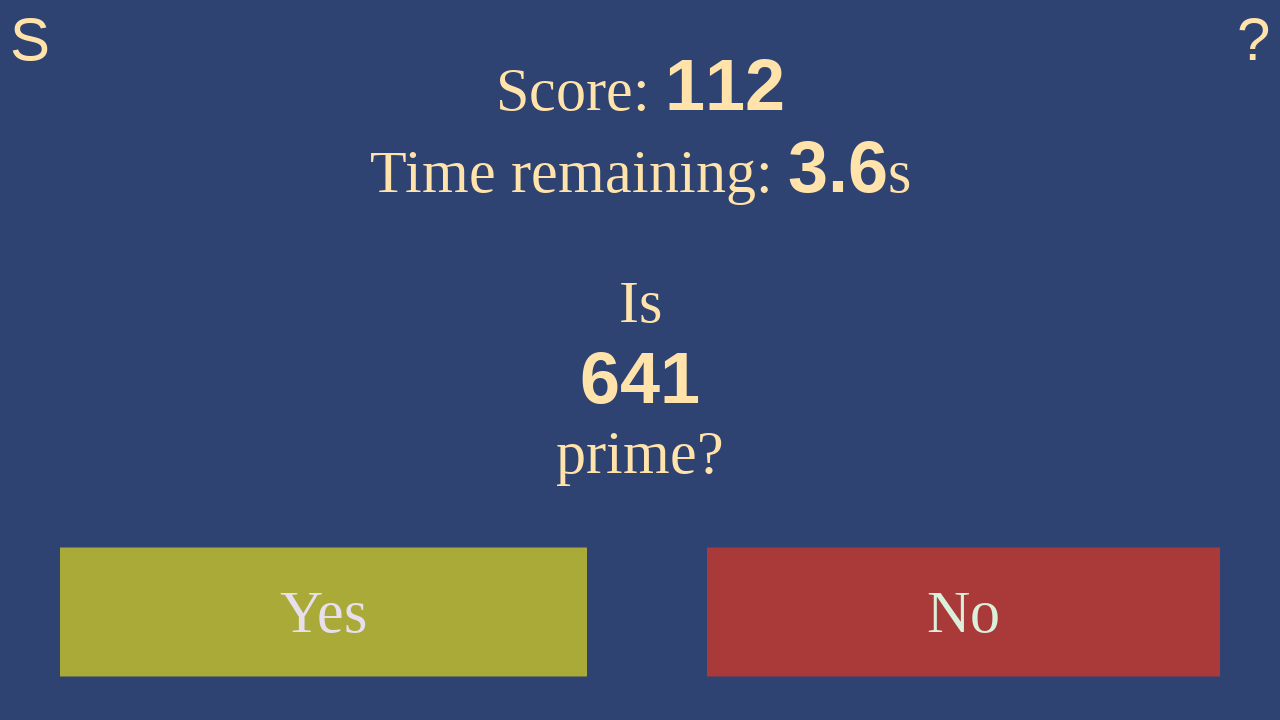

Waited 100ms for next number to load
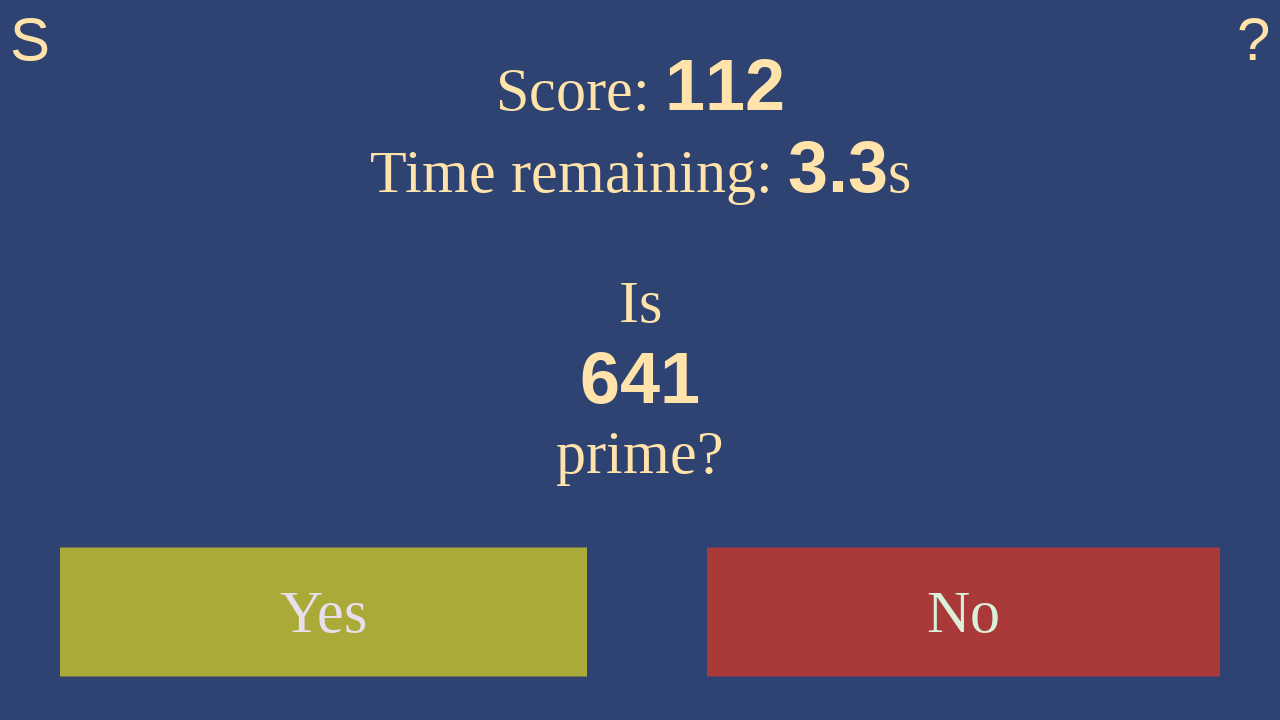

Retrieved current number: 641
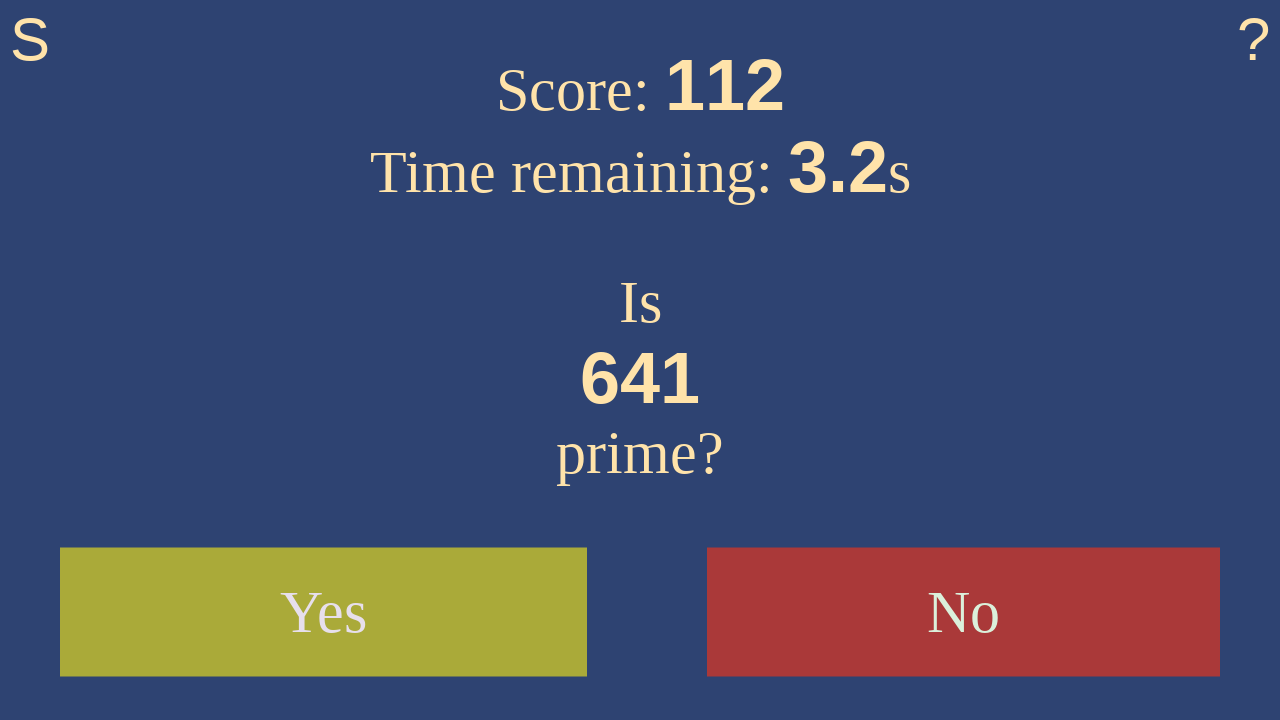

Clicked 'yes' - 641 is prime at (324, 612) on #yes
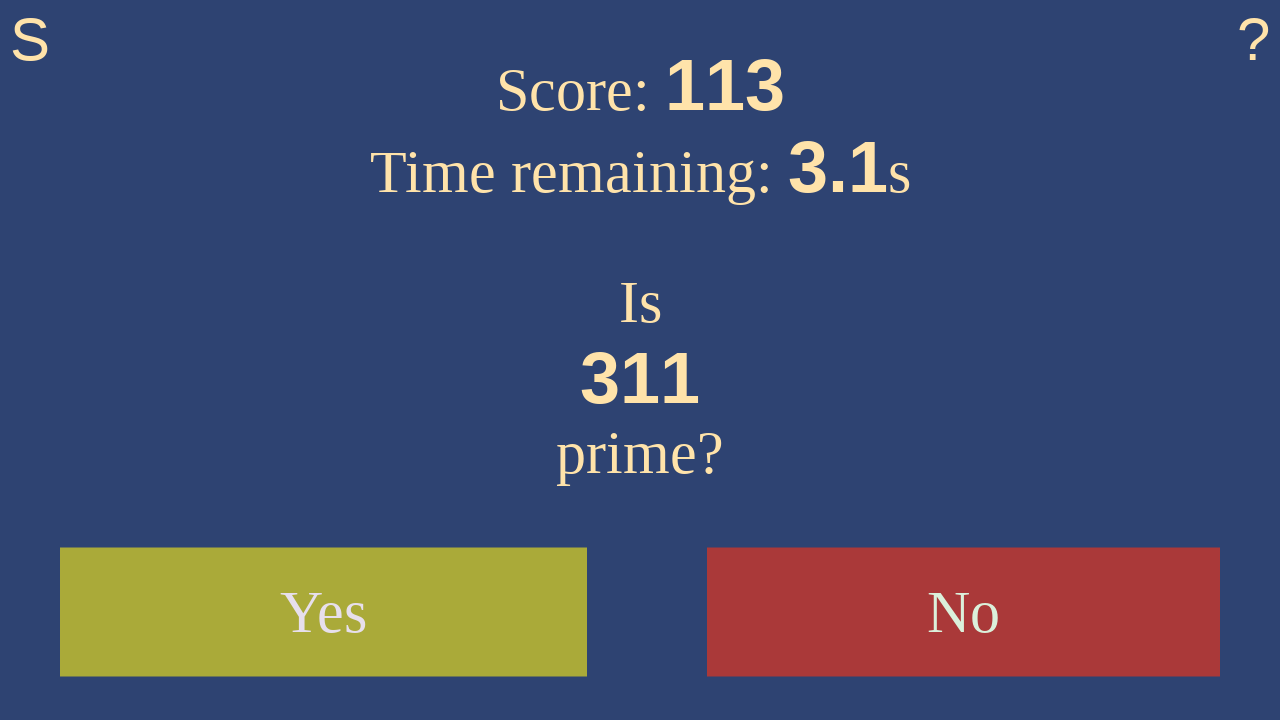

Waited 100ms for next number to load
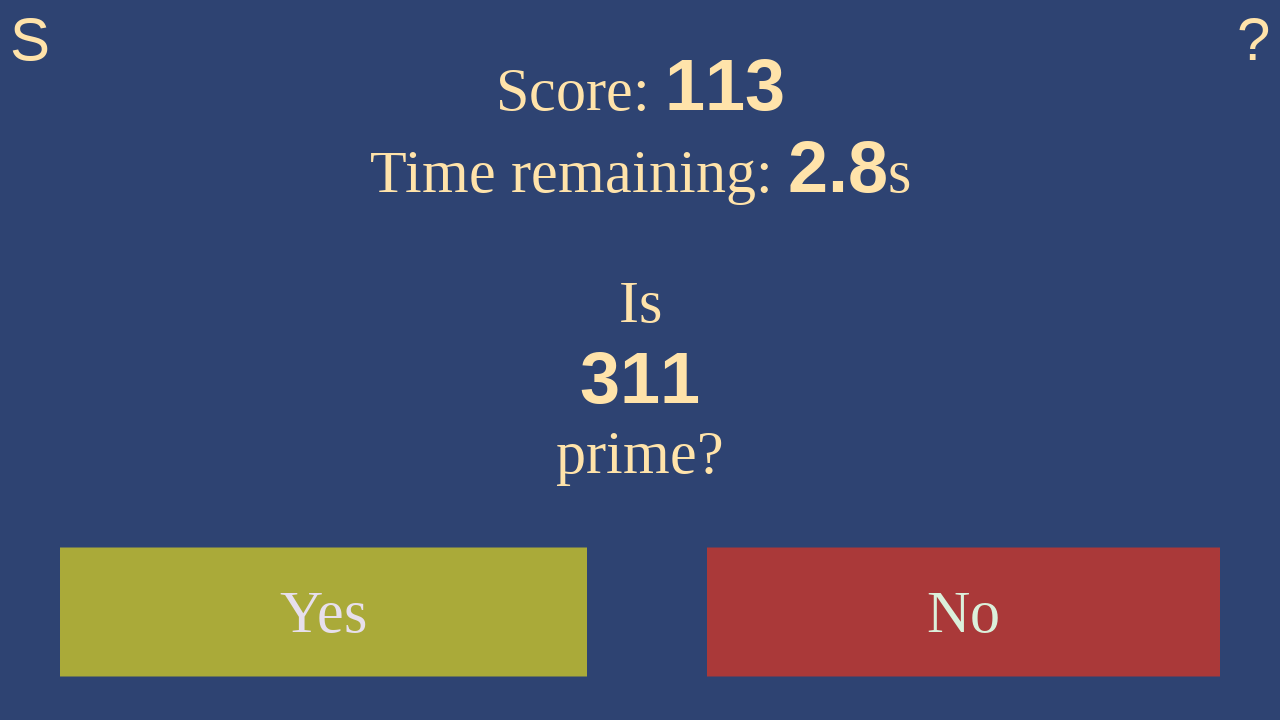

Retrieved current number: 311
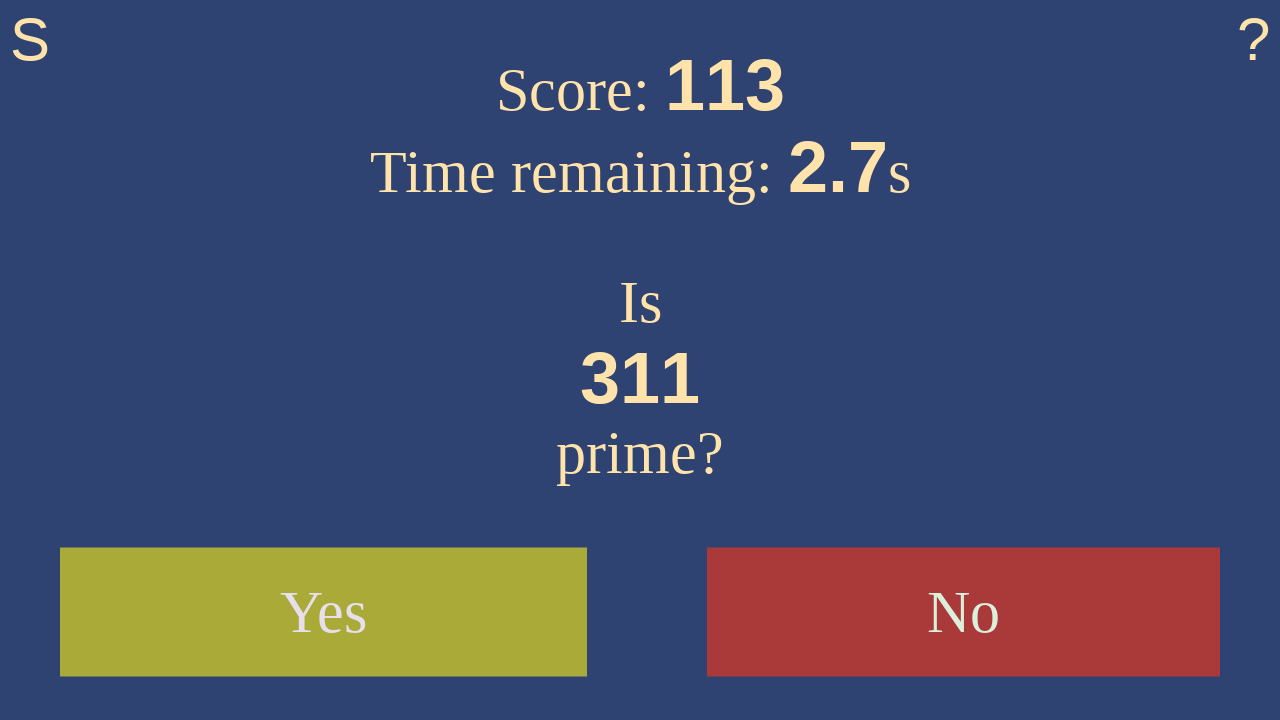

Clicked 'yes' - 311 is prime at (324, 612) on #yes
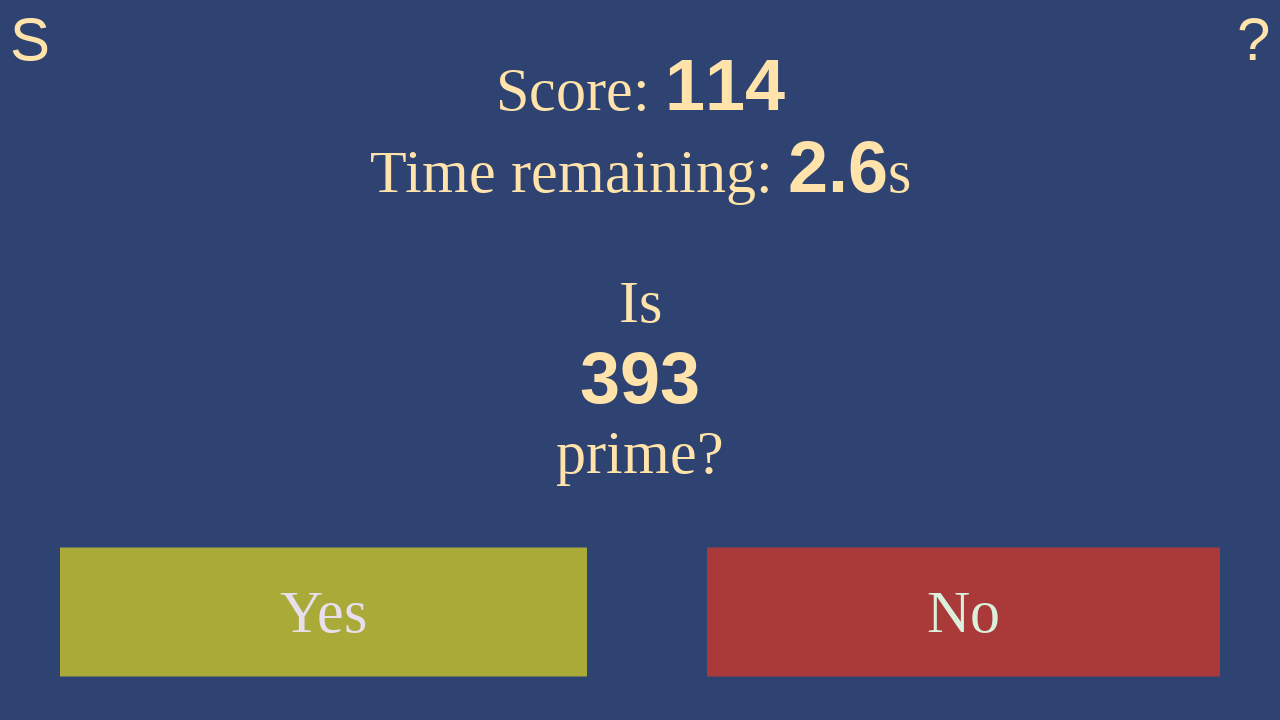

Waited 100ms for next number to load
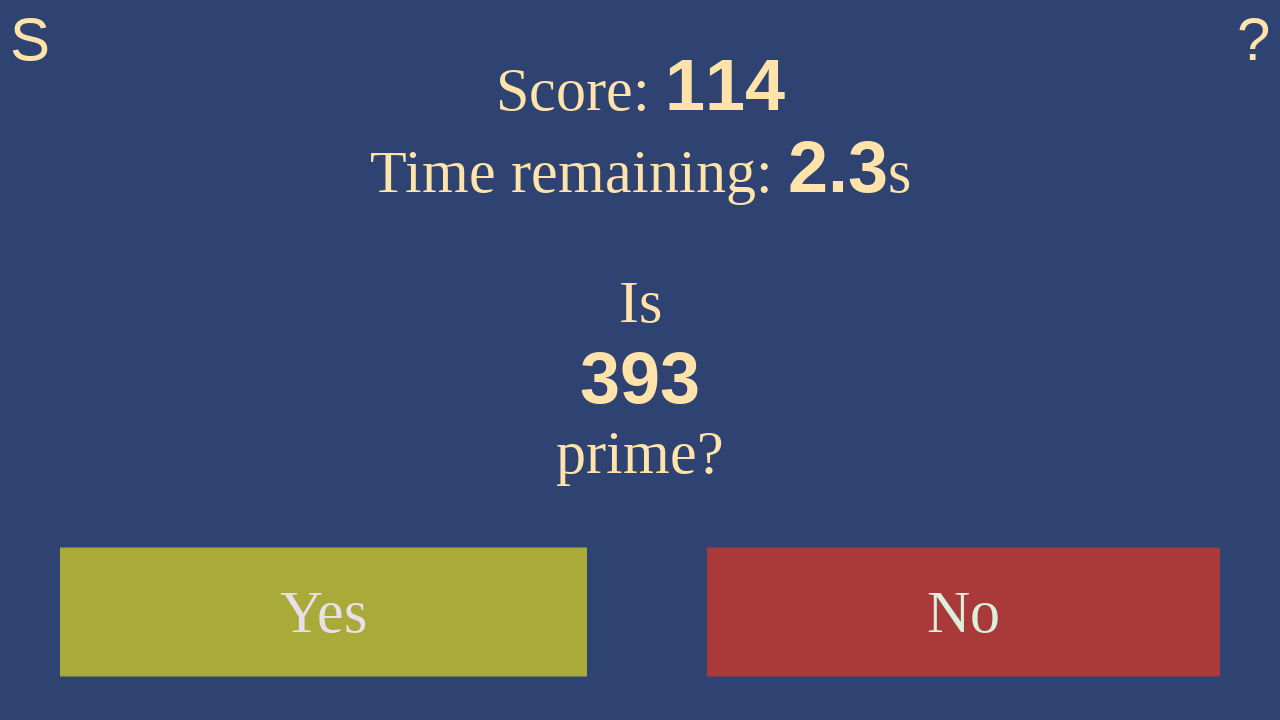

Retrieved current number: 393
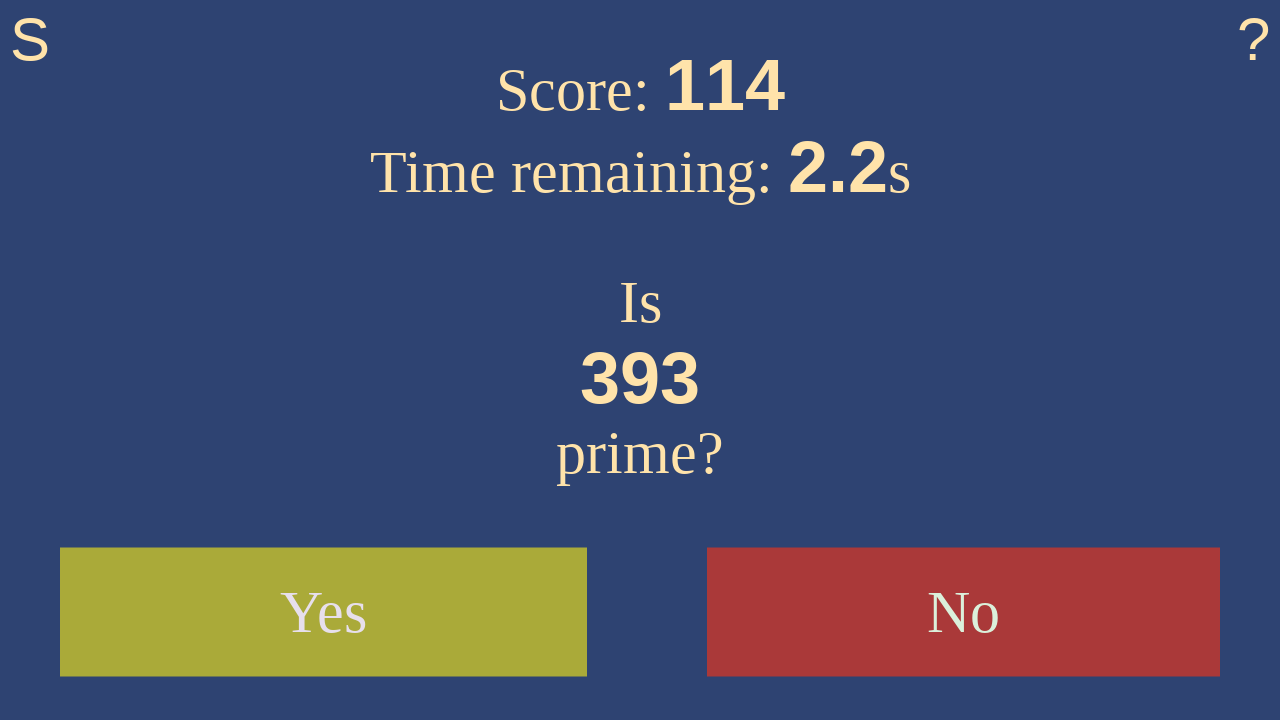

Clicked 'no' - 393 is not prime at (964, 612) on #no
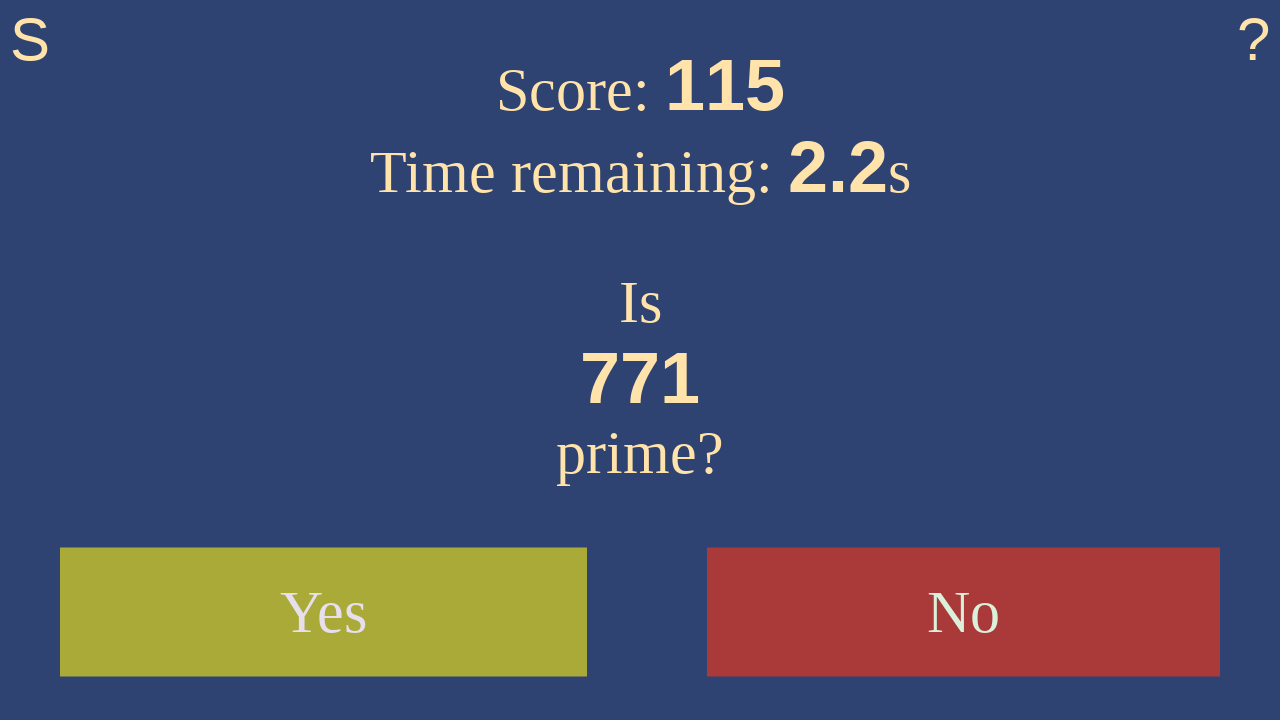

Waited 100ms for next number to load
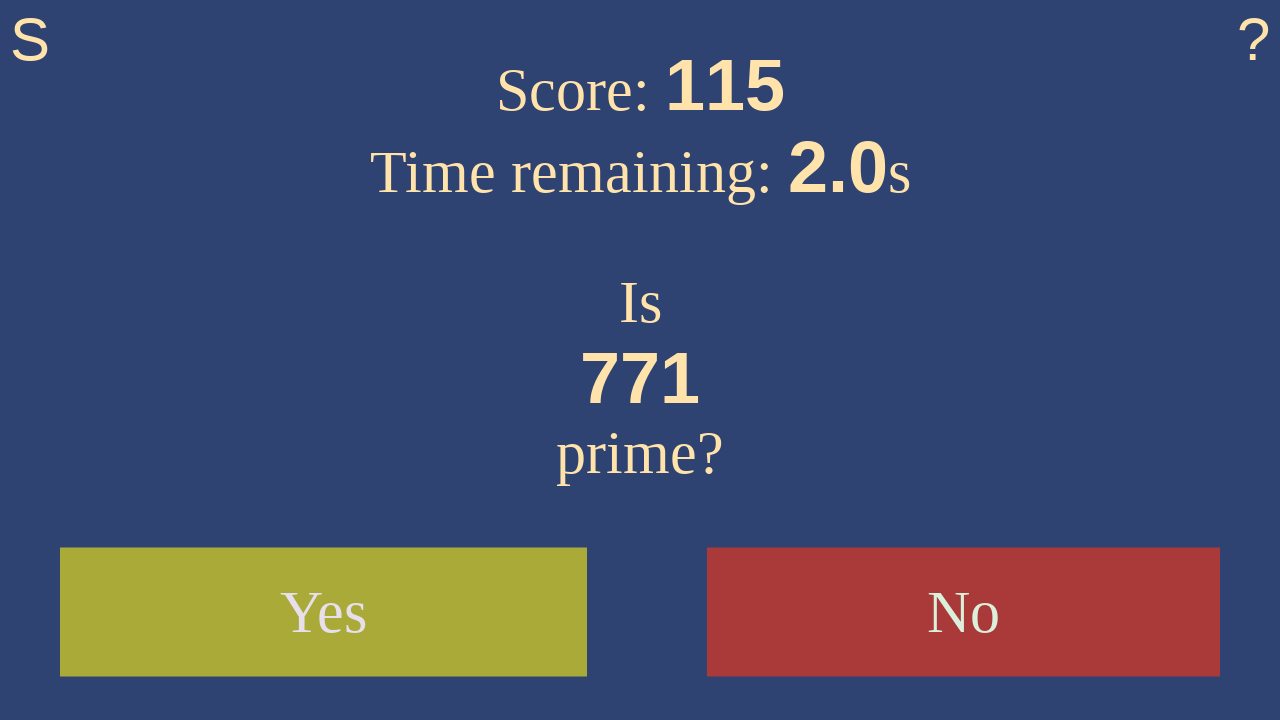

Retrieved current number: 771
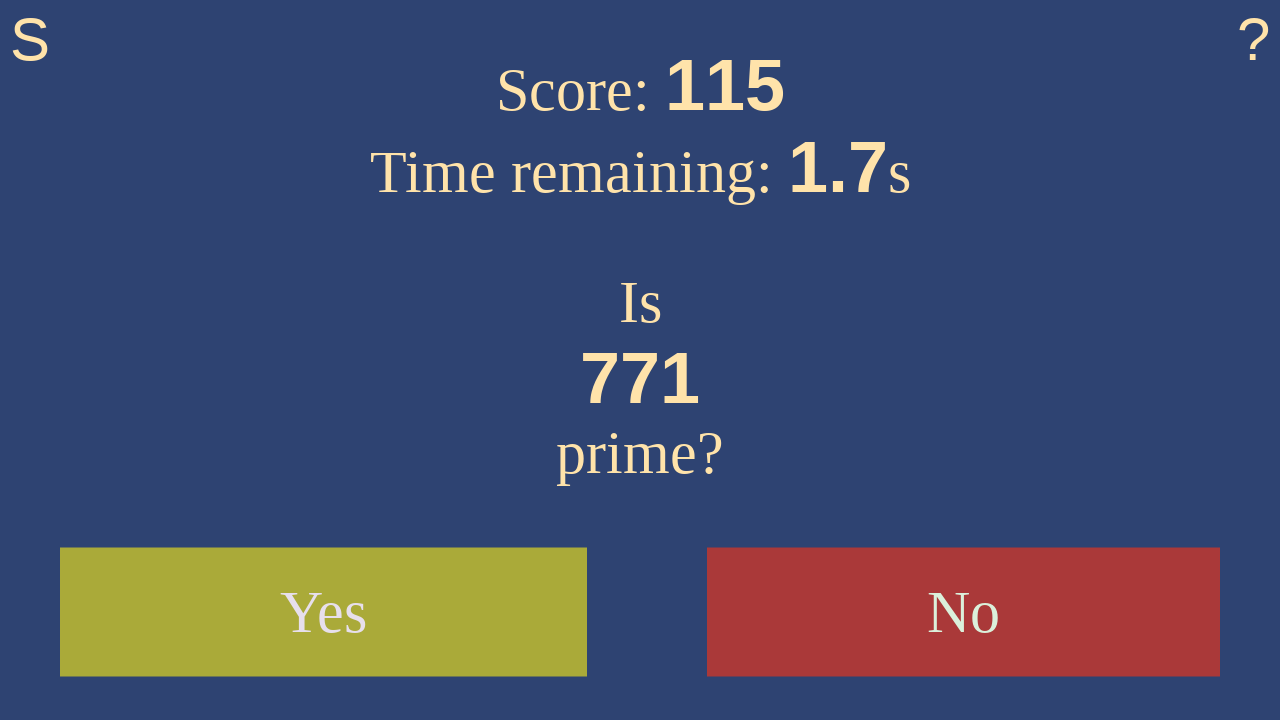

Clicked 'no' - 771 is not prime at (964, 612) on #no
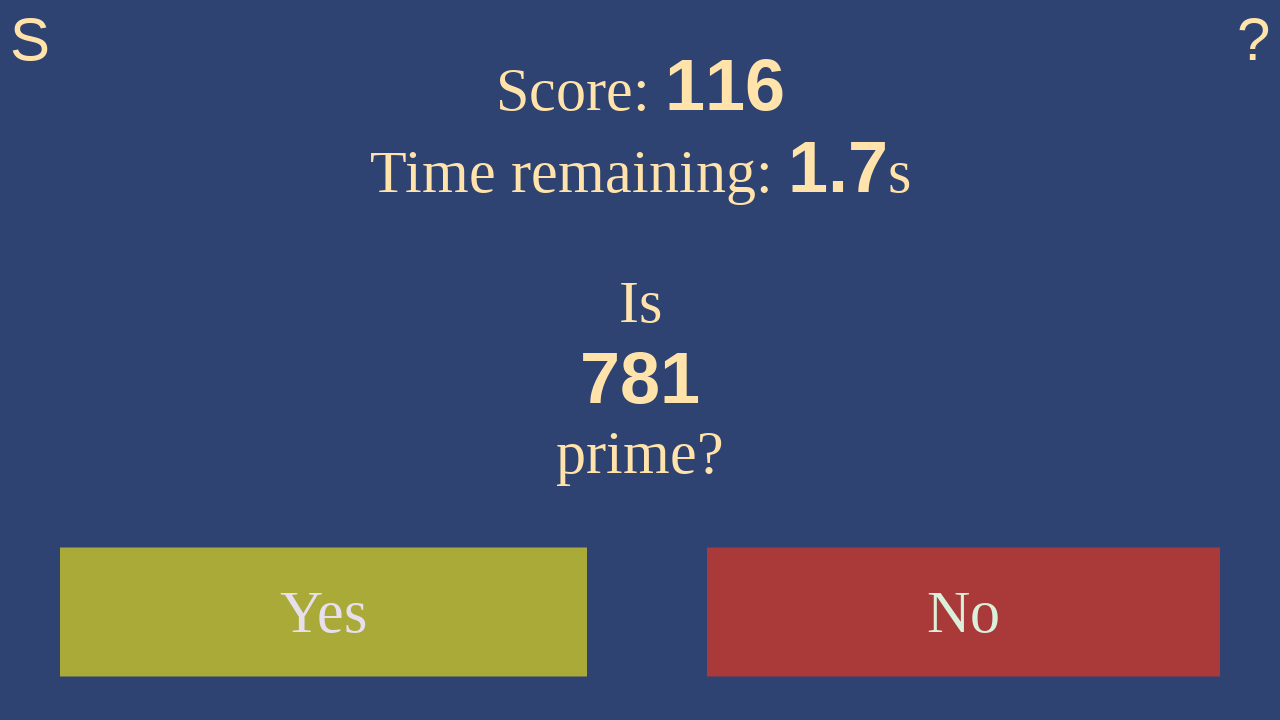

Waited 100ms for next number to load
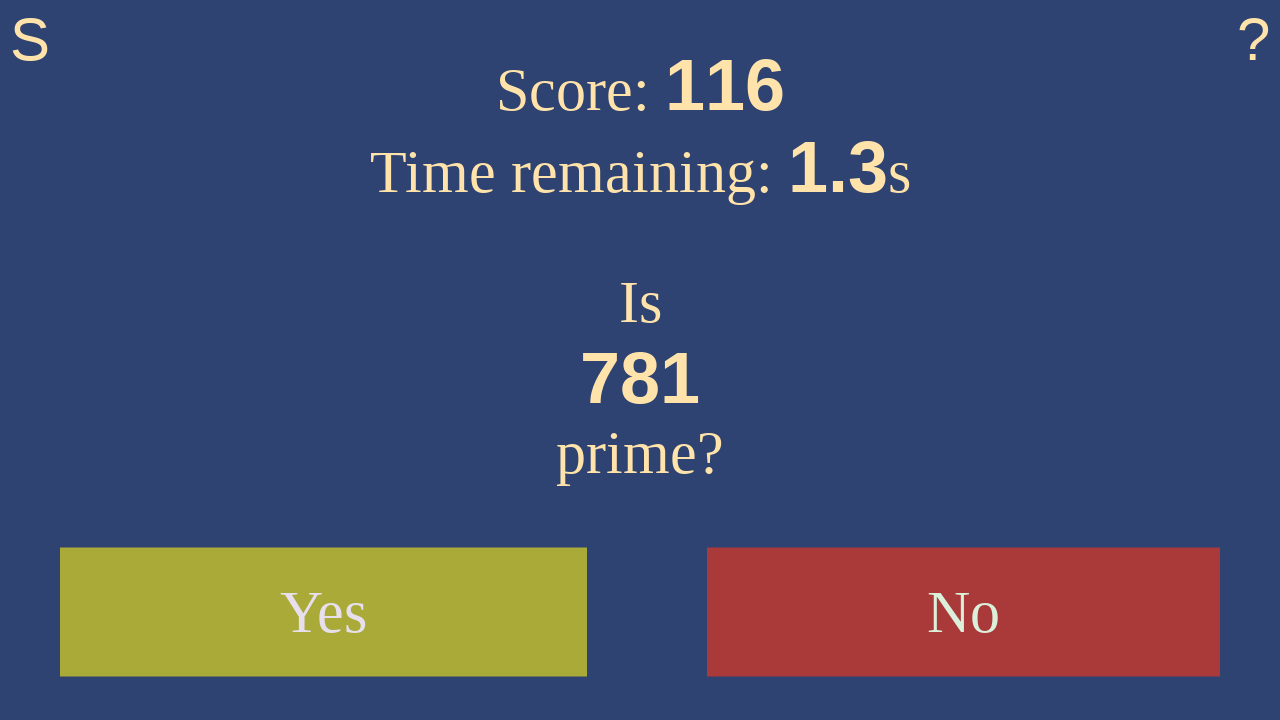

Retrieved current number: 781
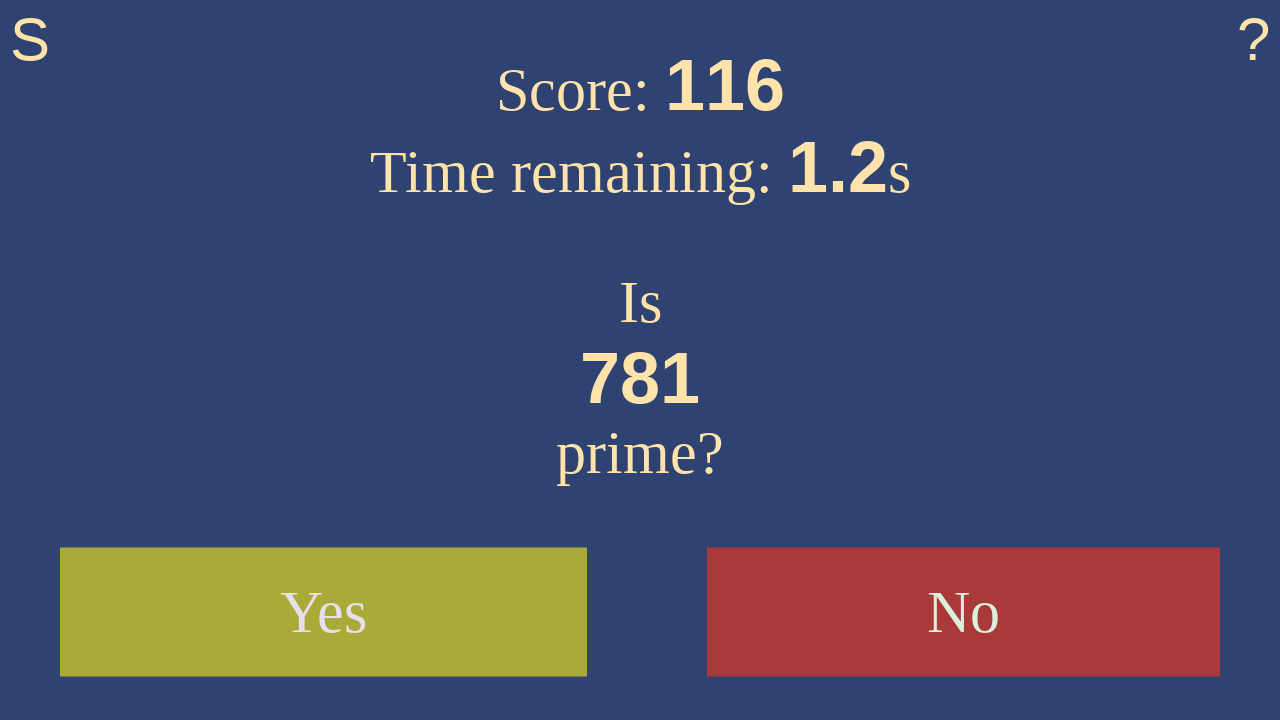

Clicked 'no' - 781 is not prime at (964, 612) on #no
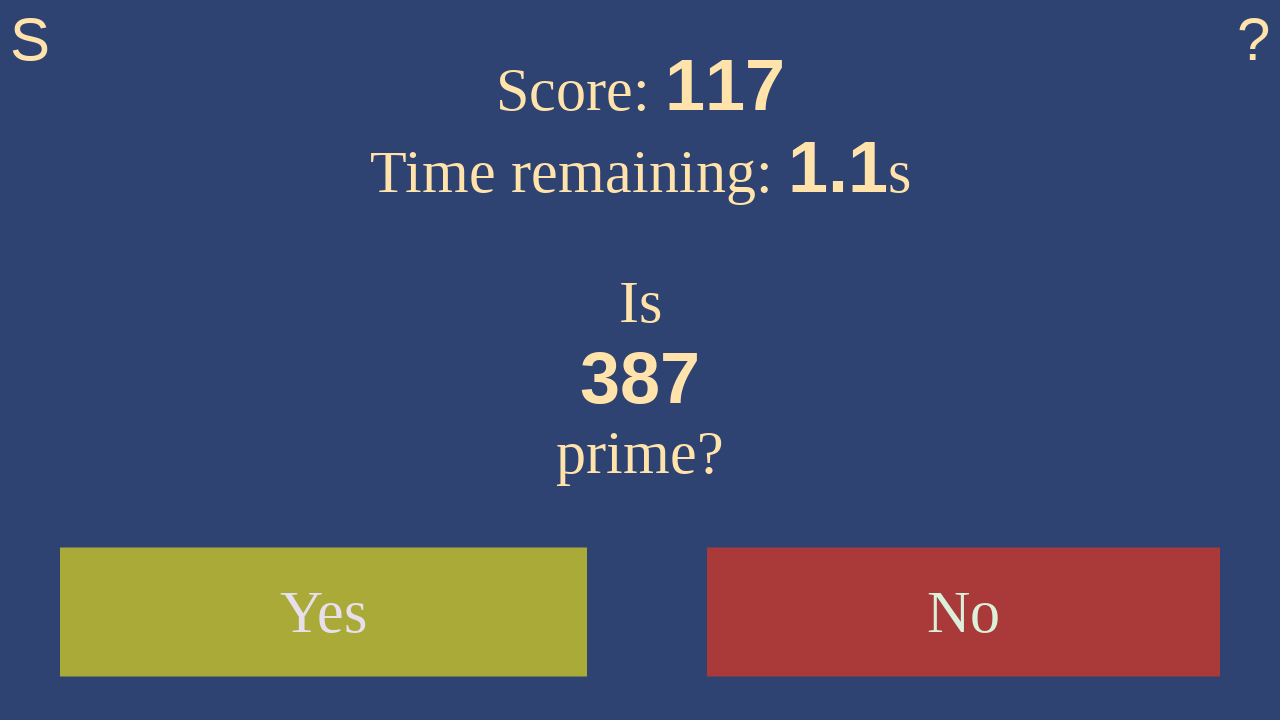

Waited 100ms for next number to load
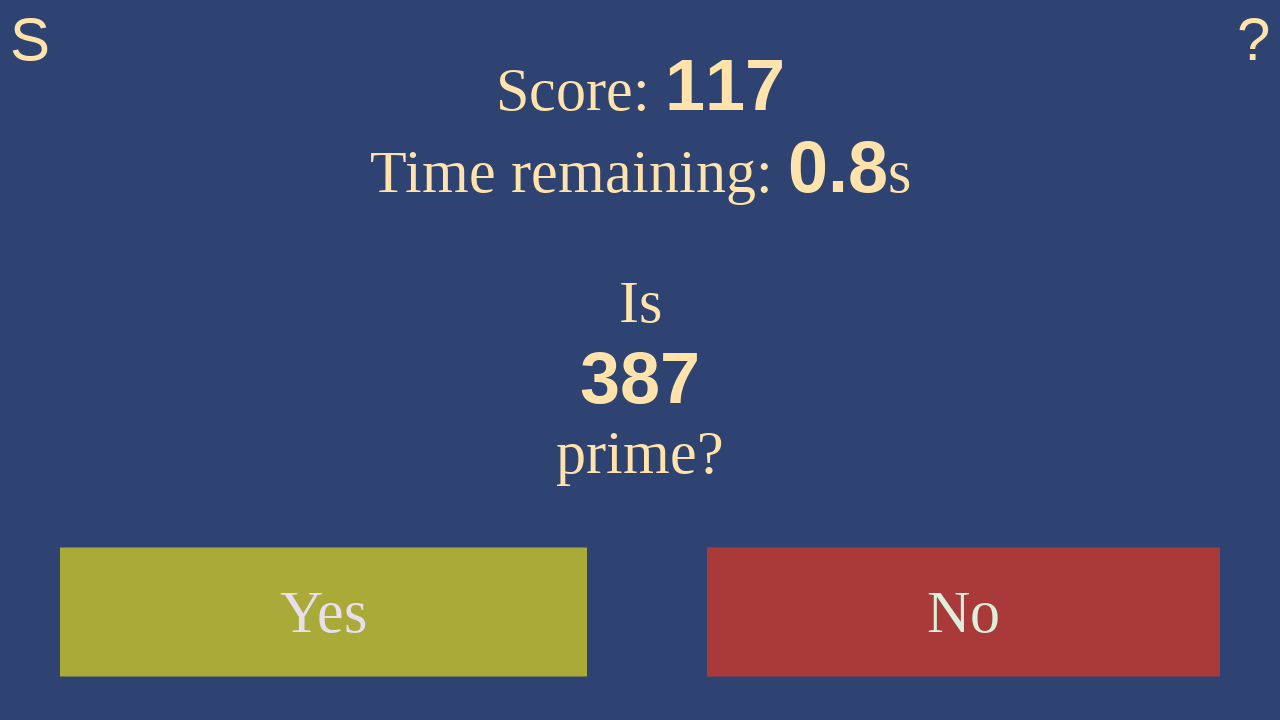

Retrieved current number: 387
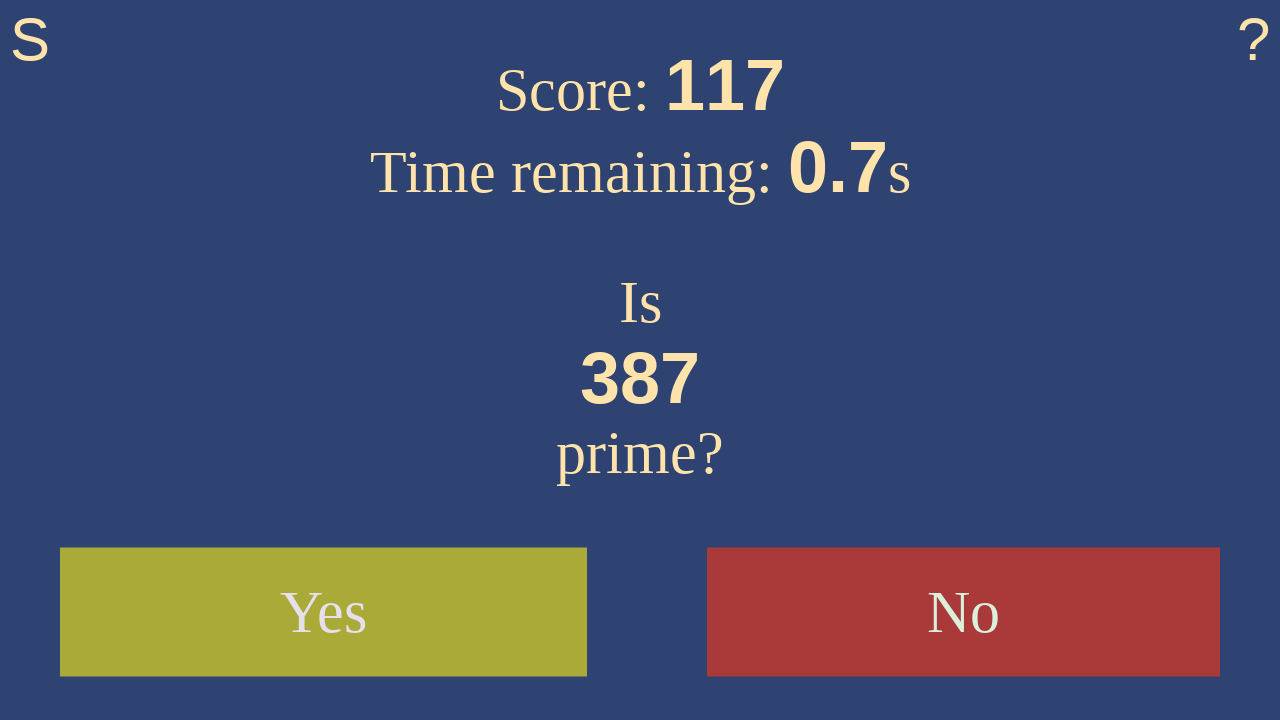

Clicked 'no' - 387 is not prime at (964, 612) on #no
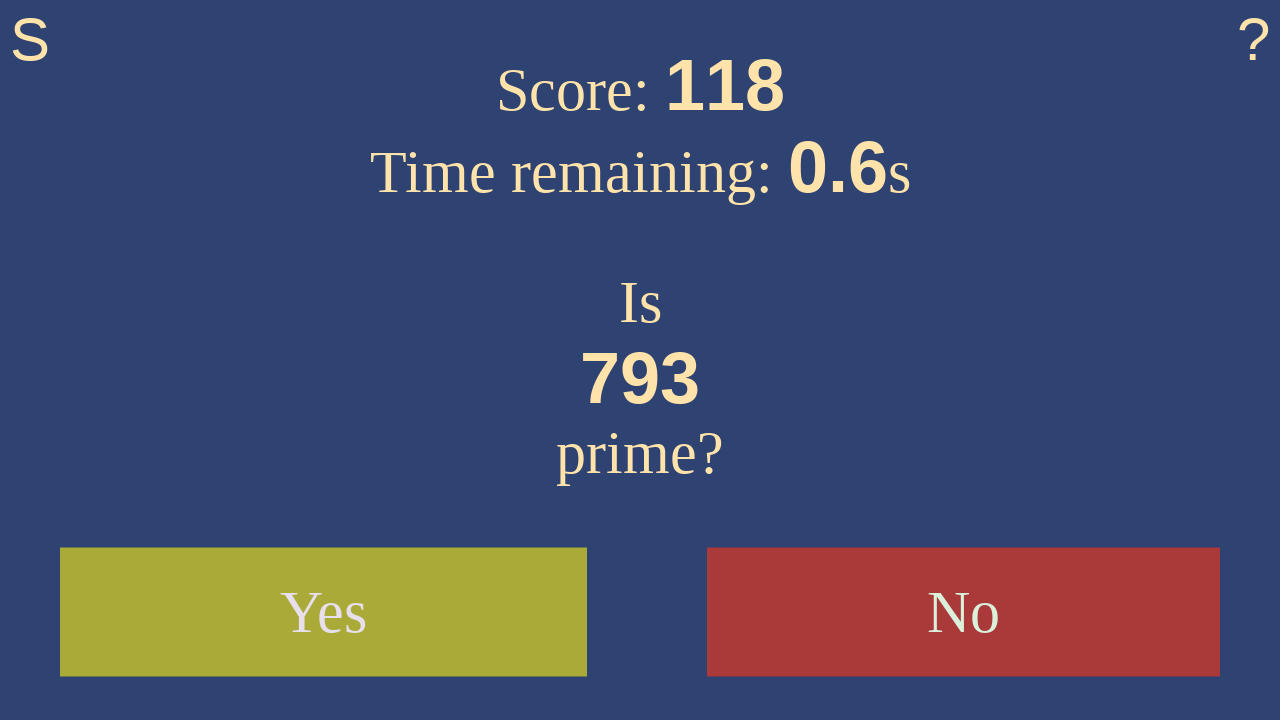

Waited 100ms for next number to load
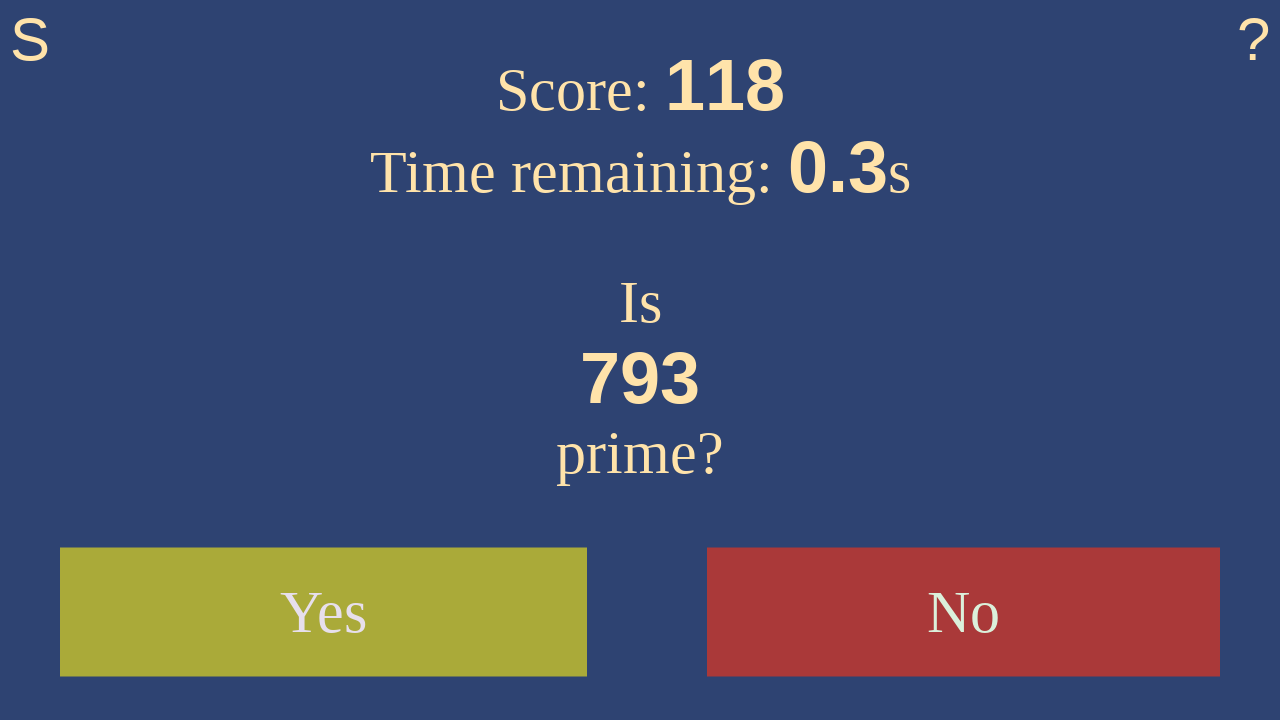

Retrieved current number: 793
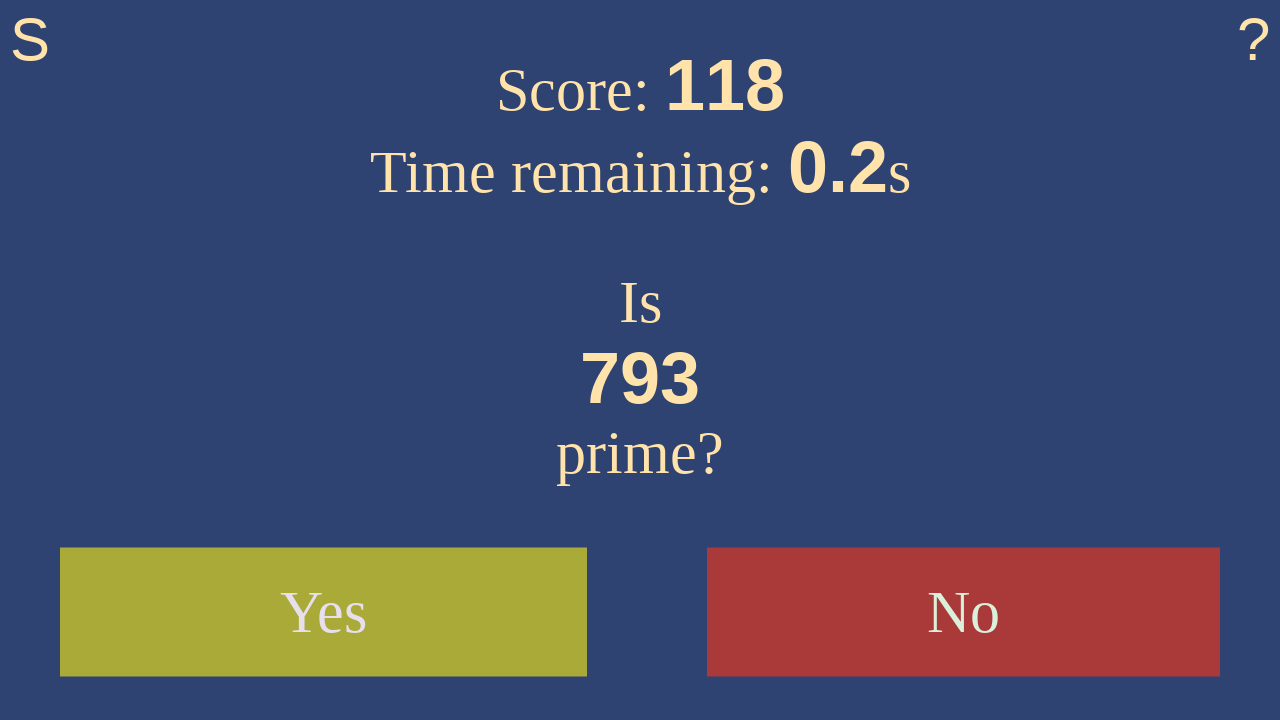

Clicked 'no' - 793 is not prime at (964, 612) on #no
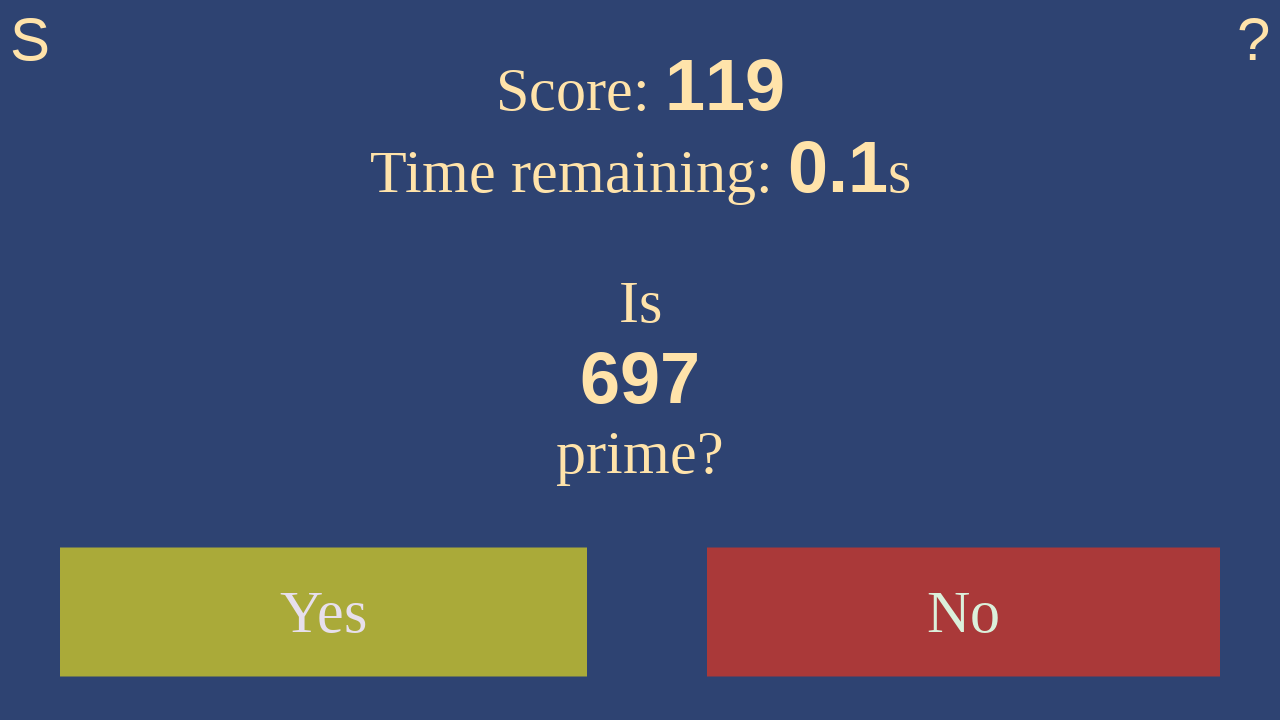

Waited 100ms for next number to load
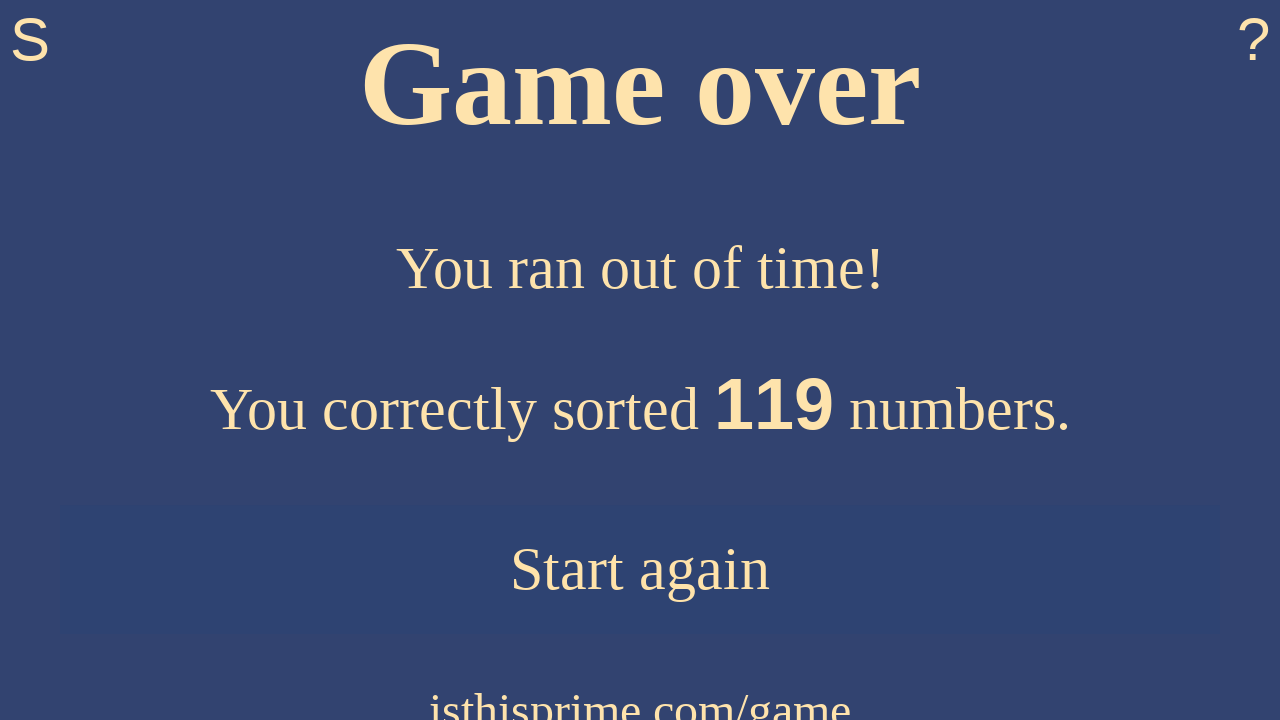

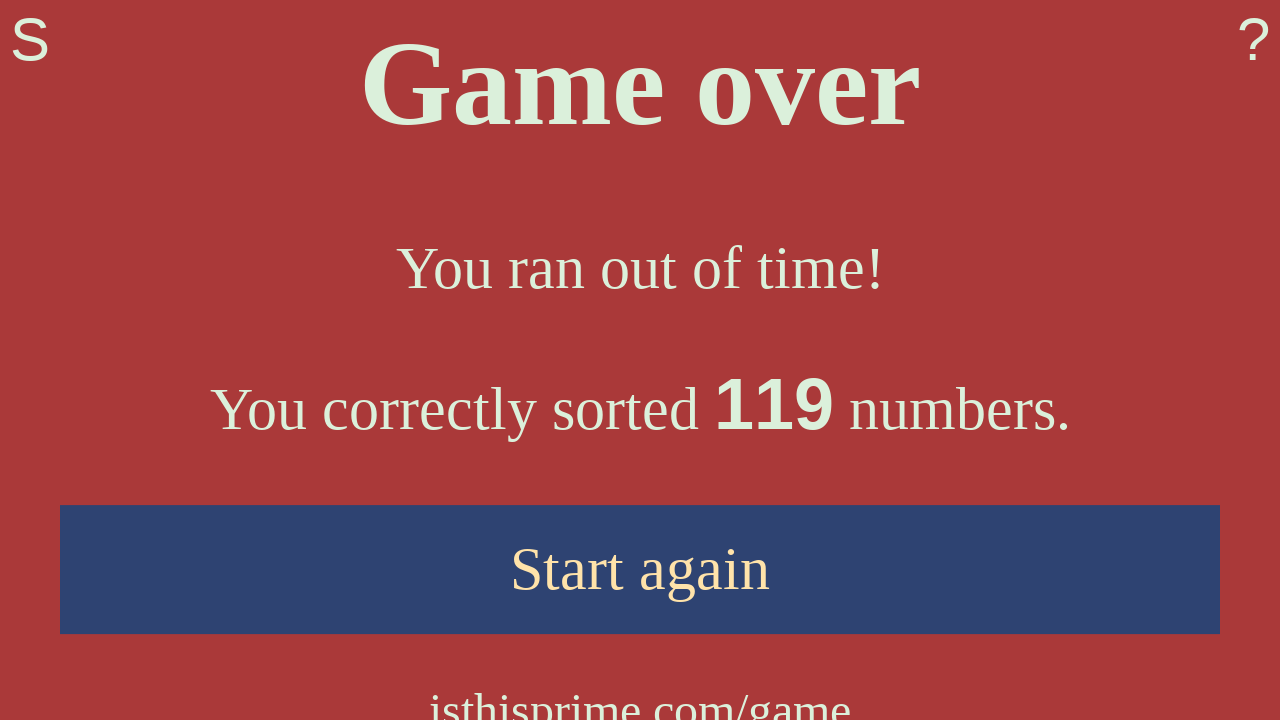